Navigates to Smogon's Pokemon Pokedex page and scrolls through the entire list to load all Pokemon entries dynamically.

Starting URL: https://www.smogon.com/dex/ss/pokemon/

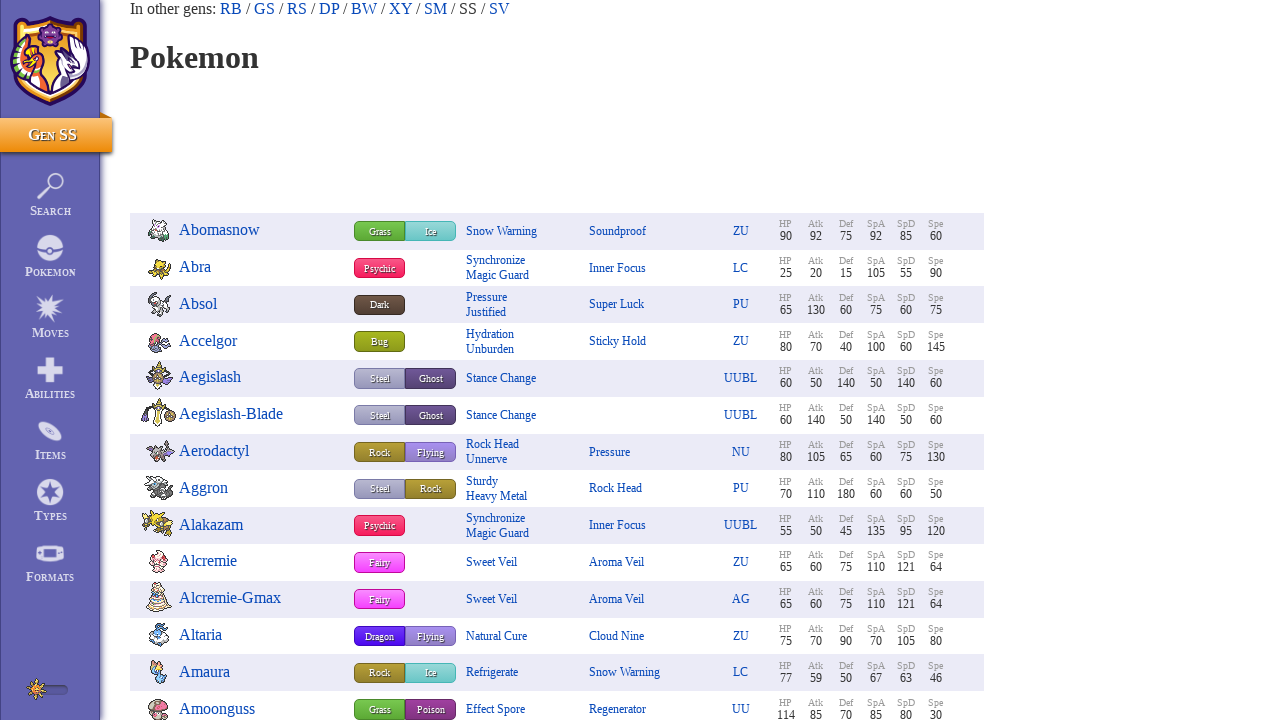

Navigated to Smogon's Pokemon Pokedex page
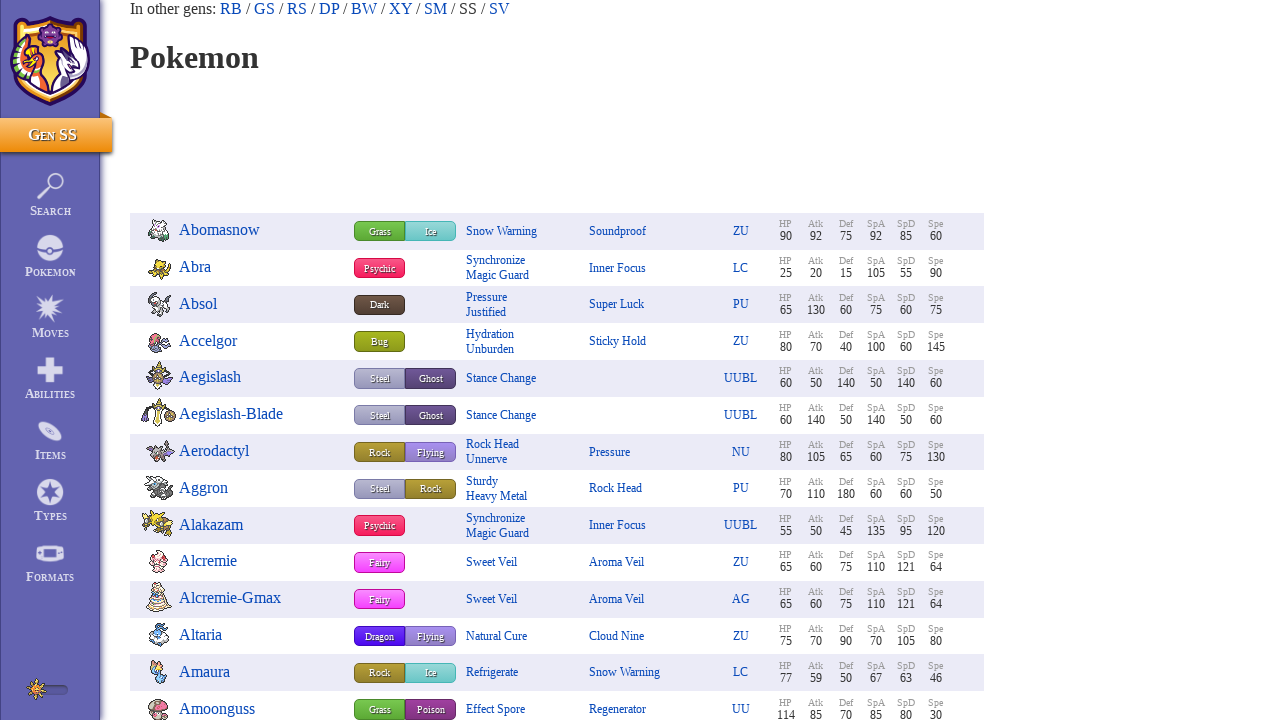

Pokemon entries loaded (scroll iteration 1)
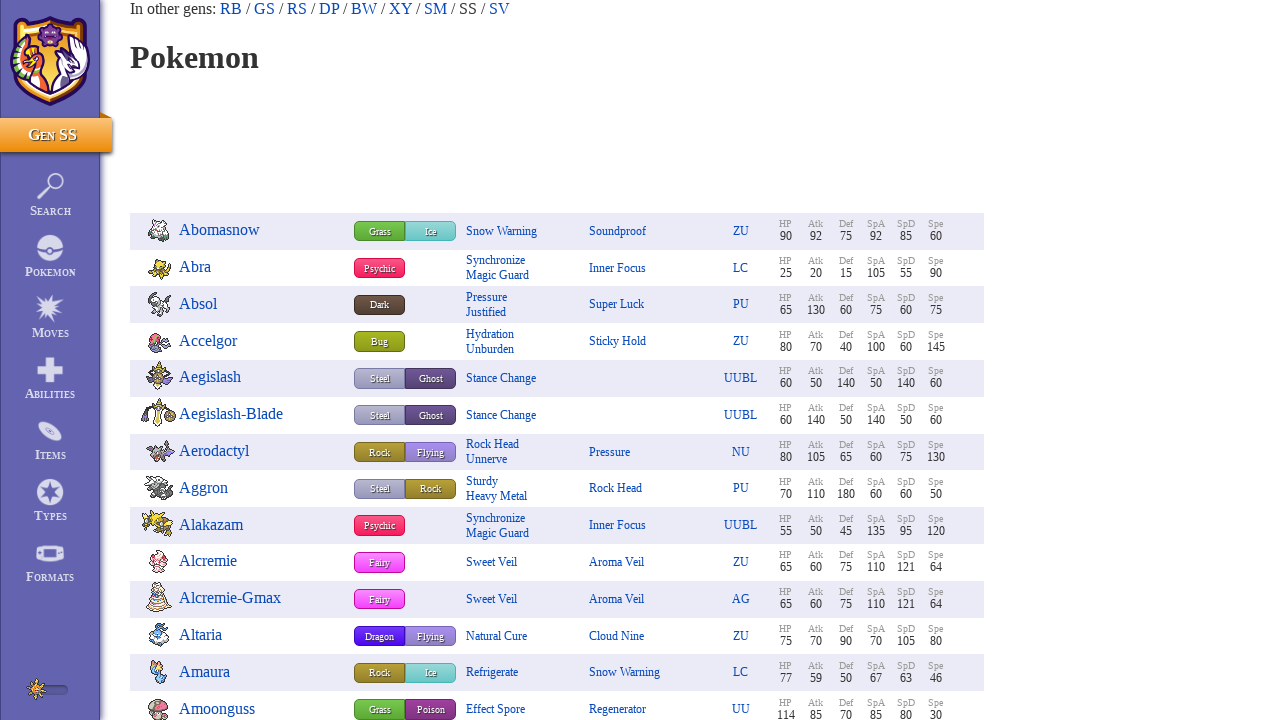

Scrolled to position 570px
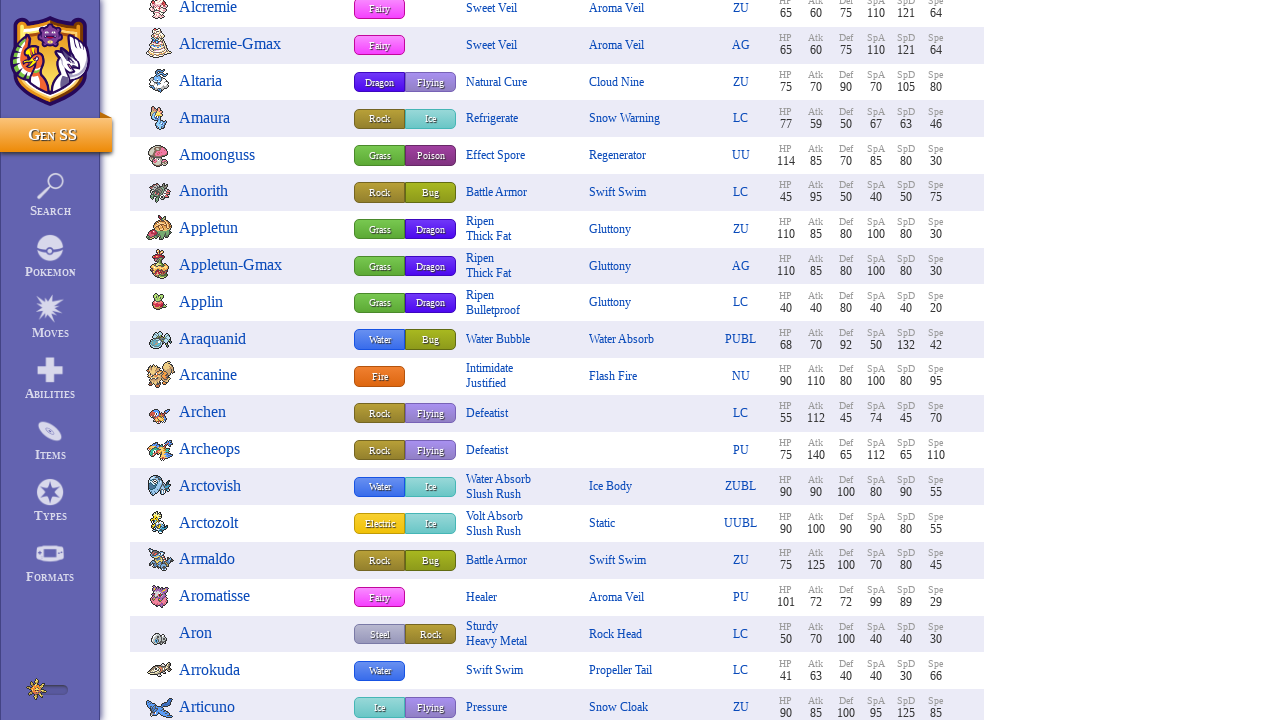

Waited 100ms for content to load
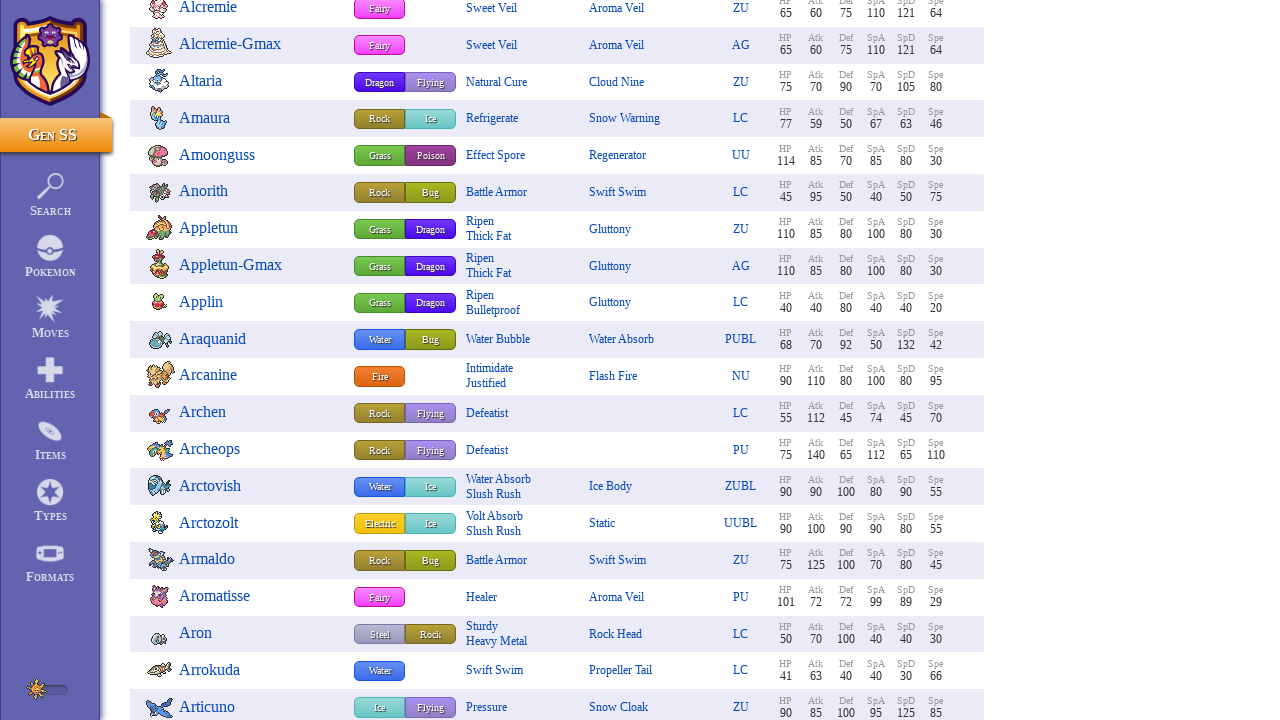

Pokemon entries loaded (scroll iteration 2)
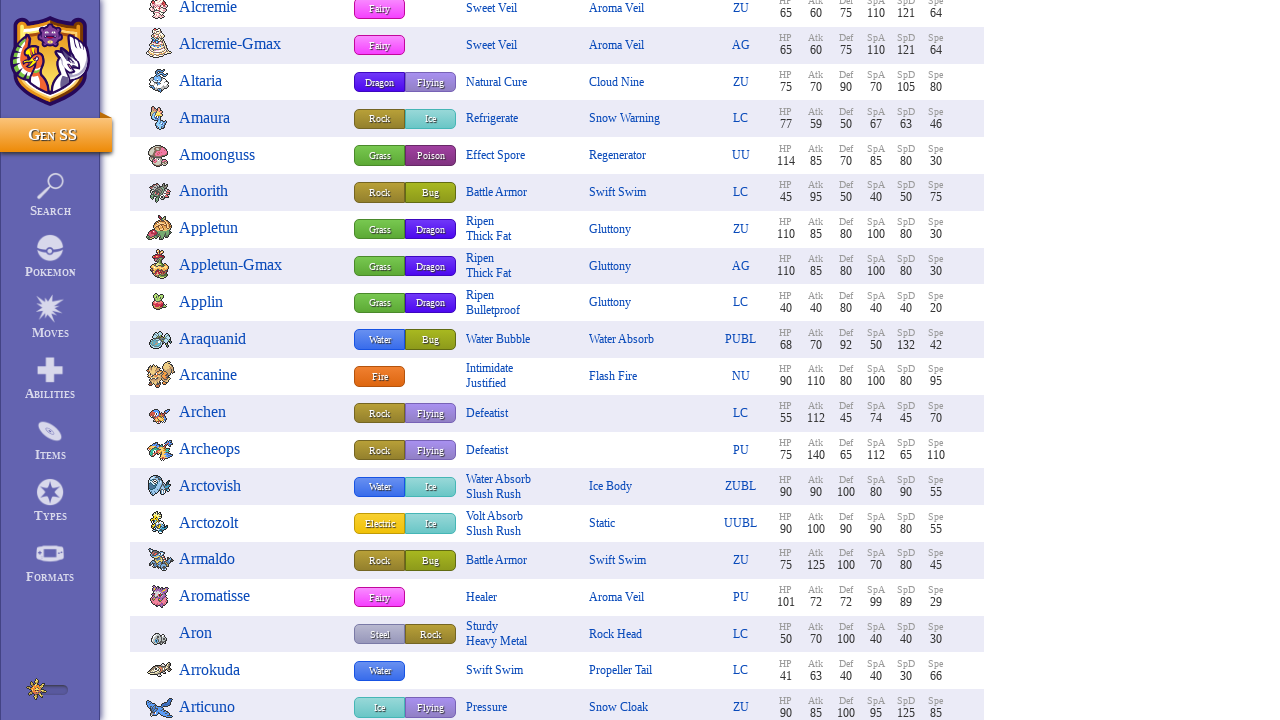

Scrolled to position 1140px
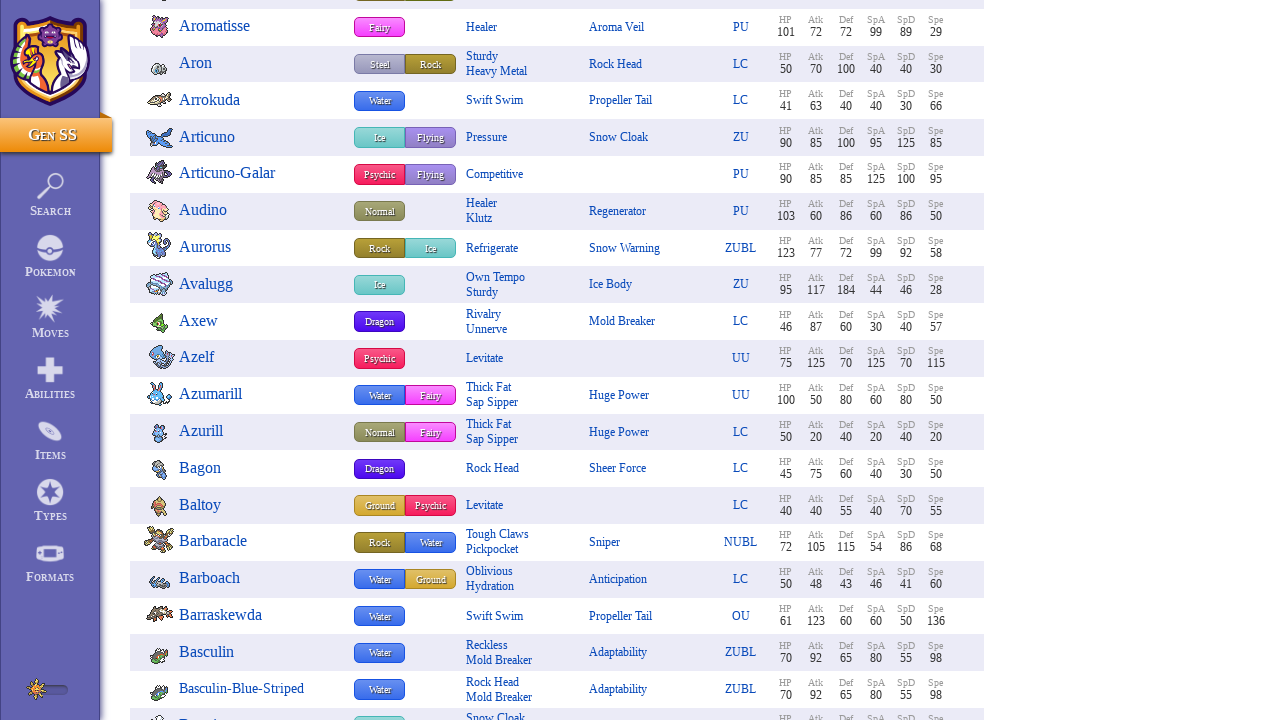

Waited 100ms for content to load
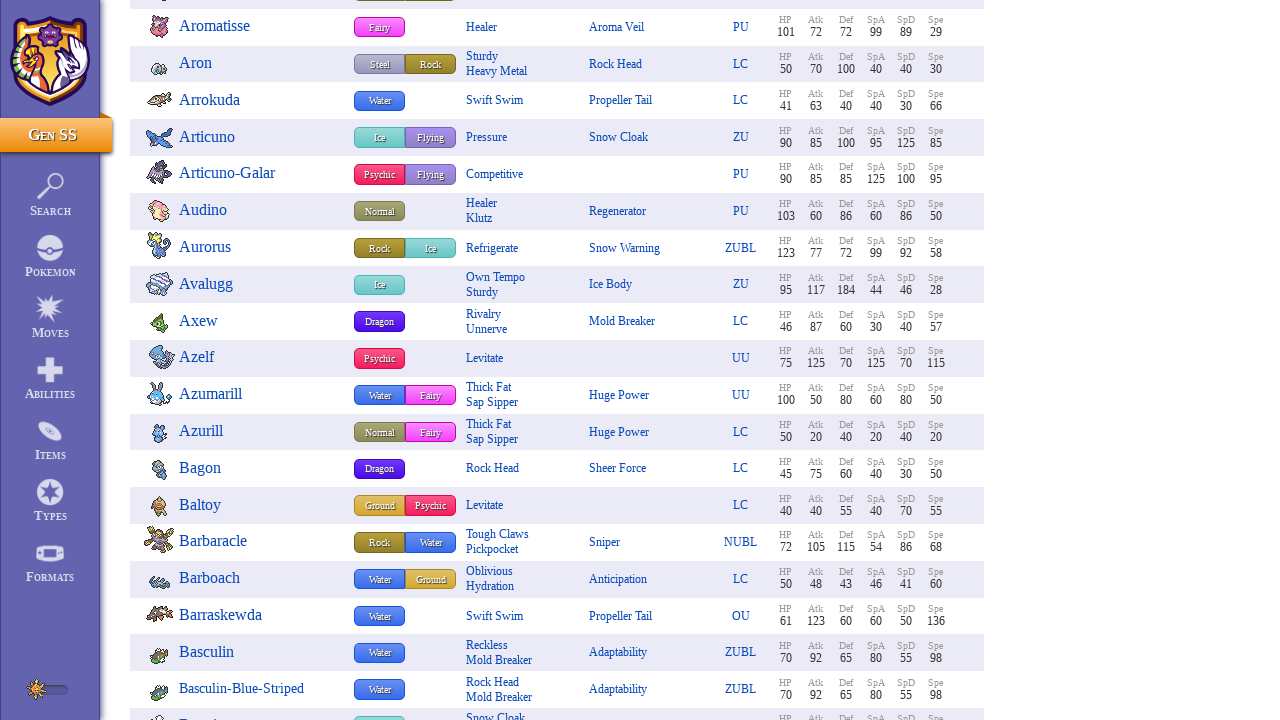

Pokemon entries loaded (scroll iteration 3)
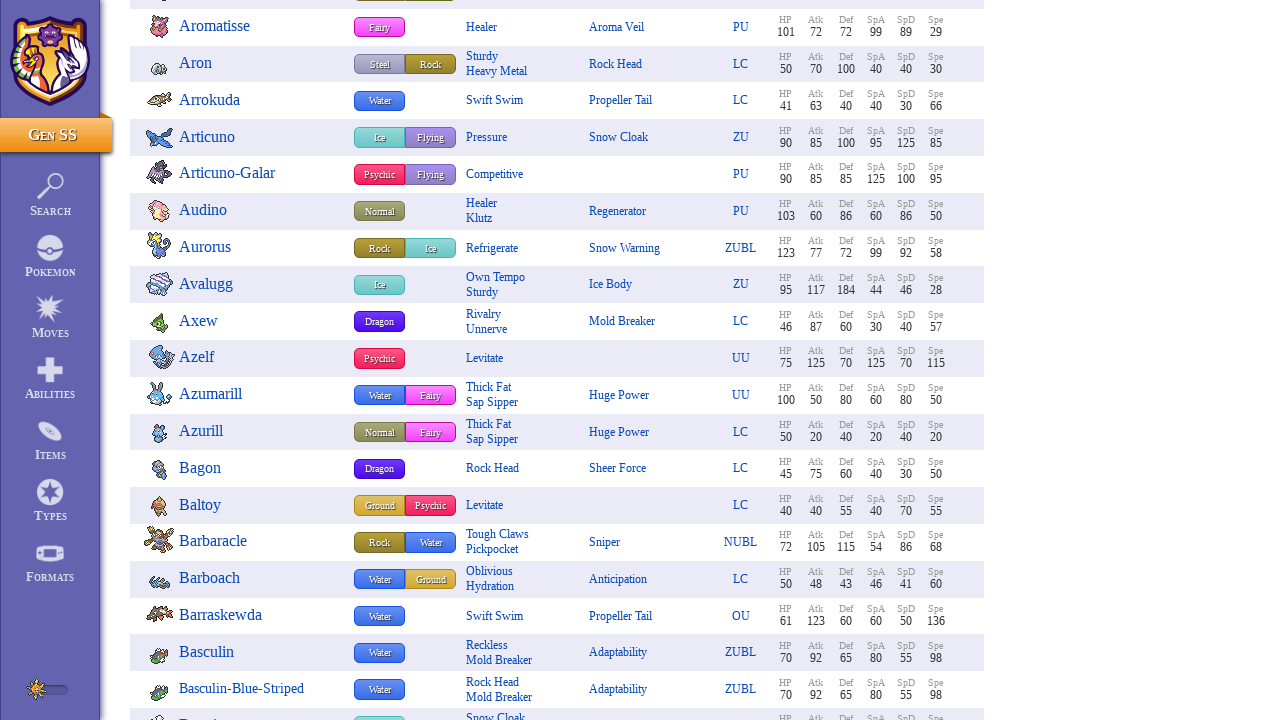

Scrolled to position 1710px
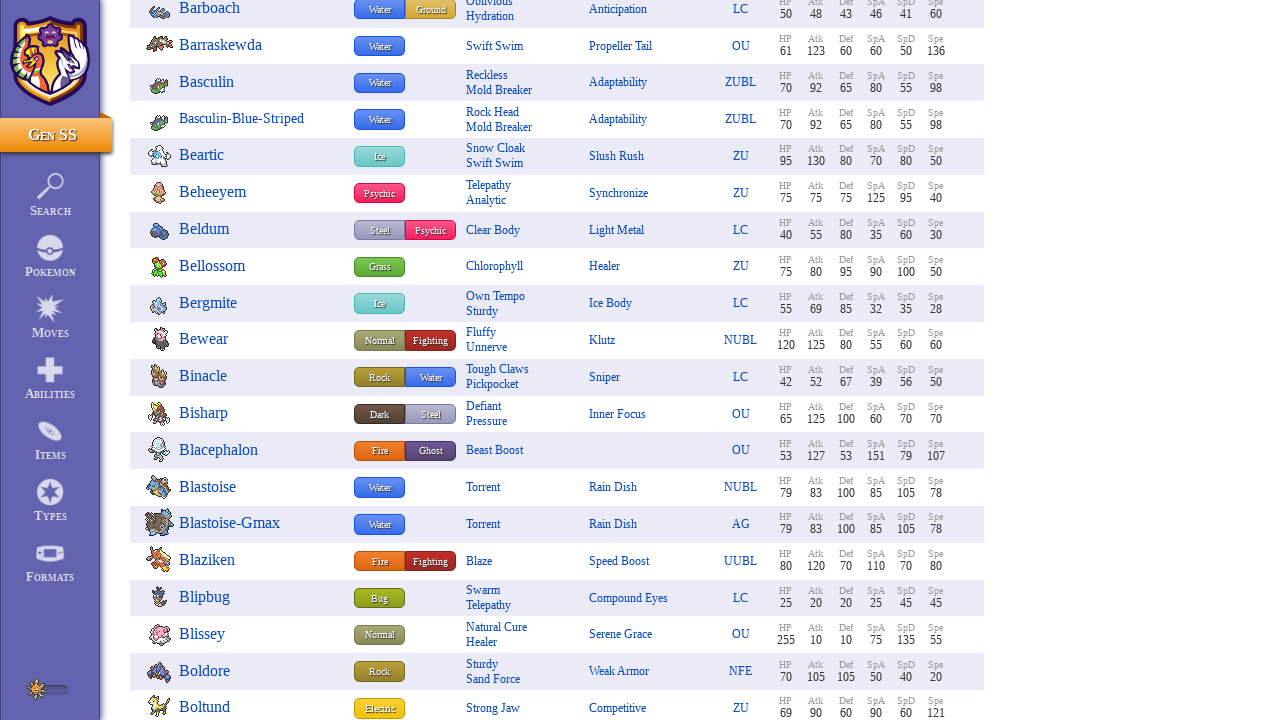

Waited 100ms for content to load
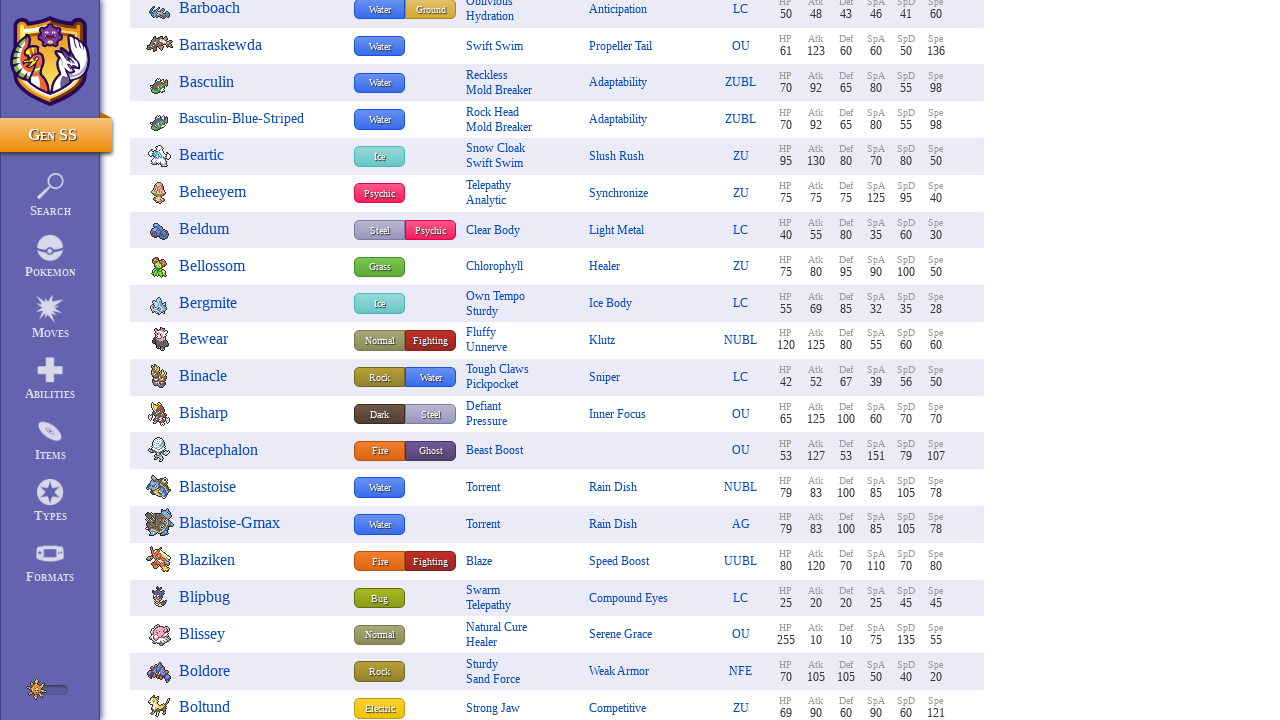

Pokemon entries loaded (scroll iteration 4)
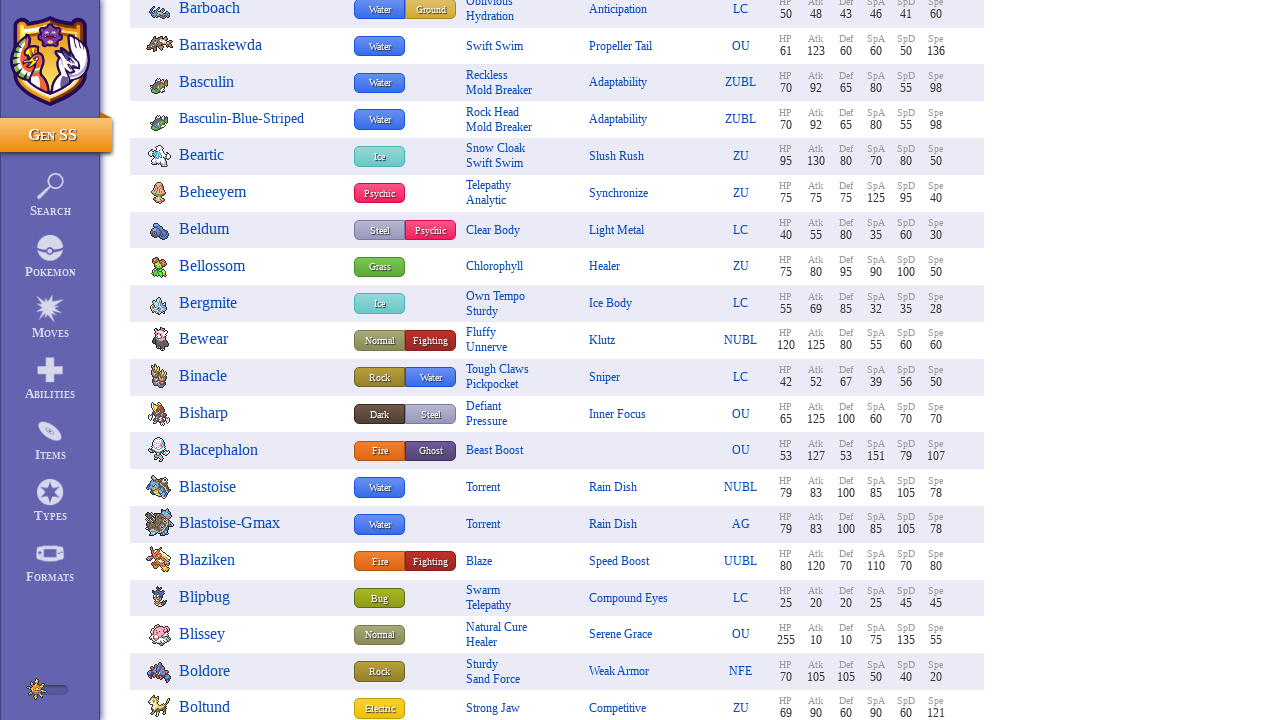

Scrolled to position 2280px
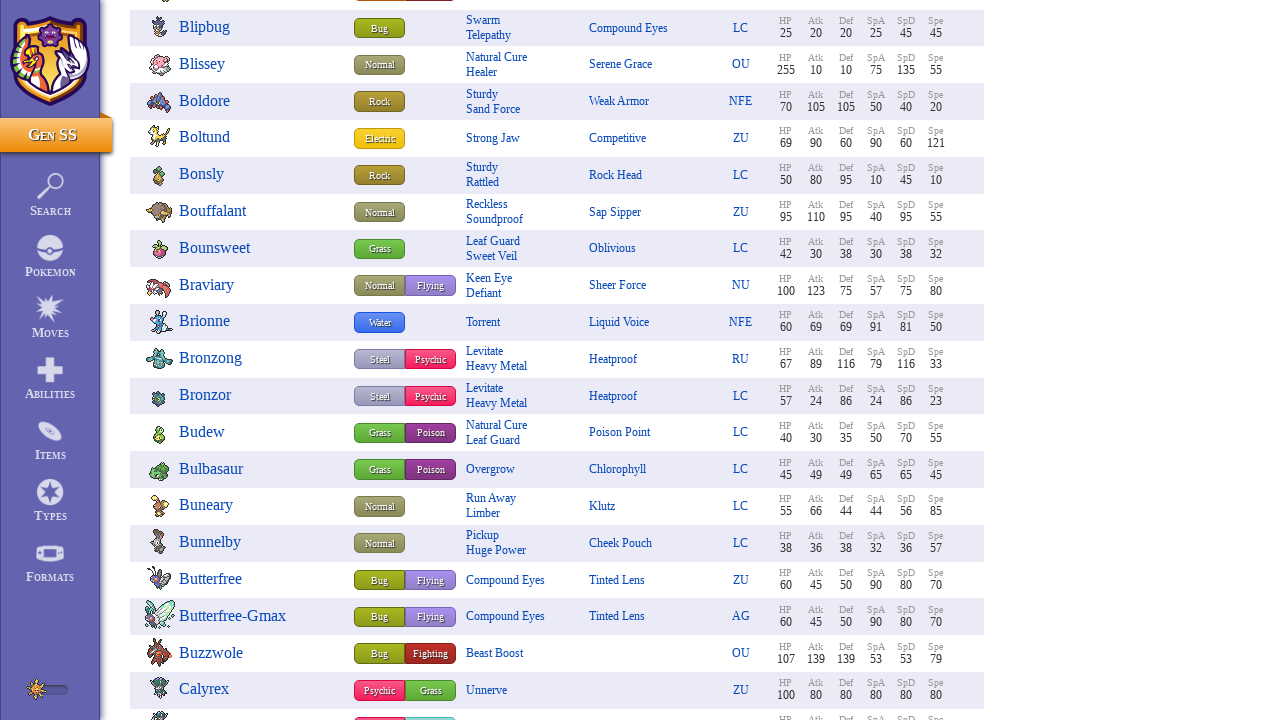

Waited 100ms for content to load
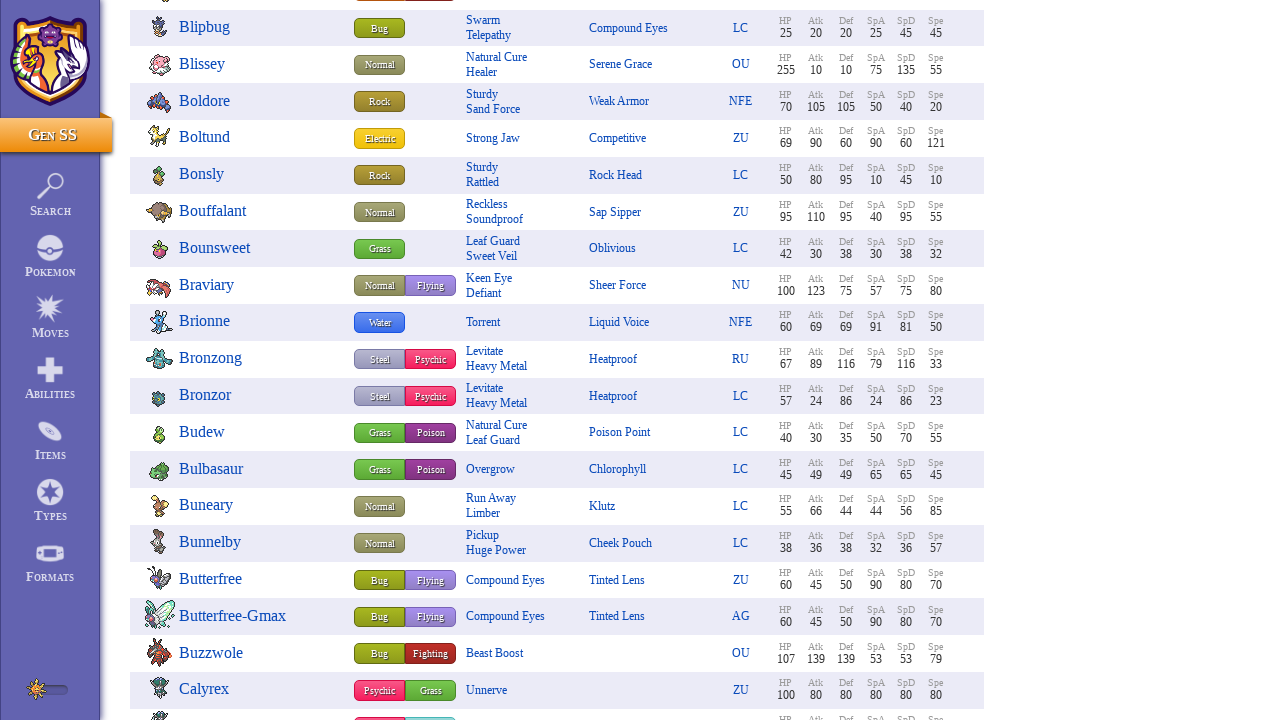

Pokemon entries loaded (scroll iteration 5)
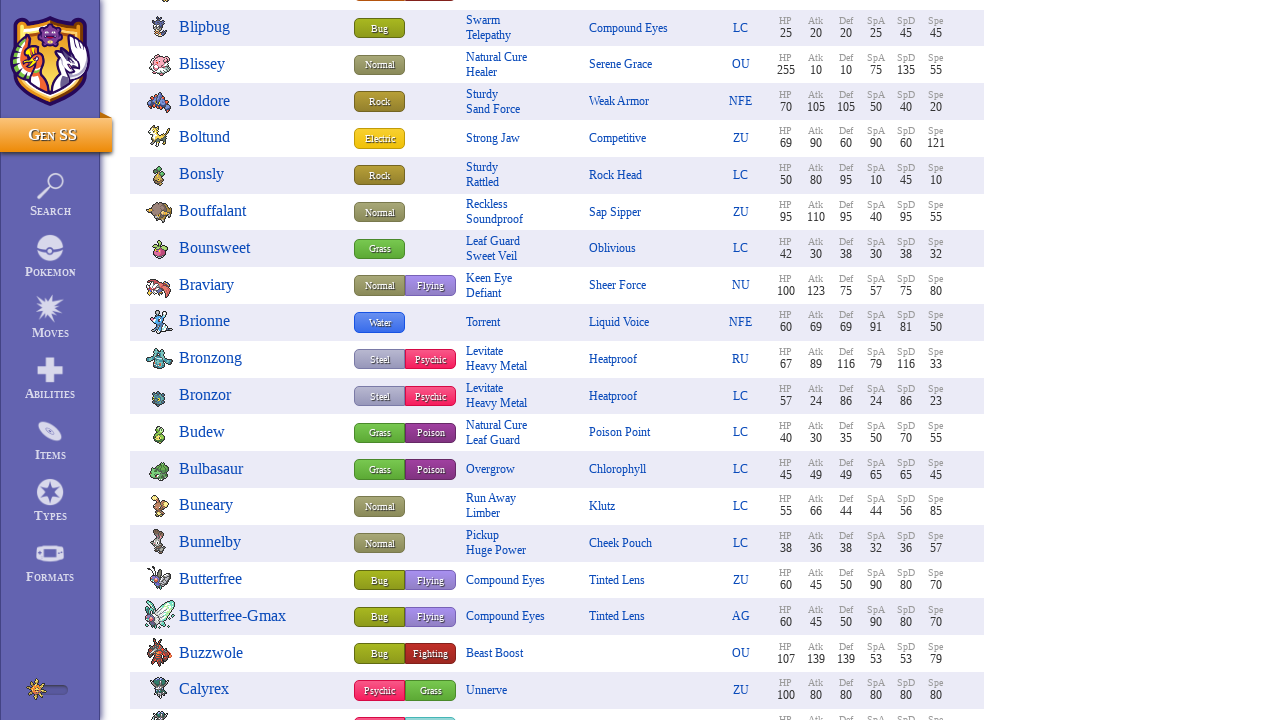

Scrolled to position 2850px
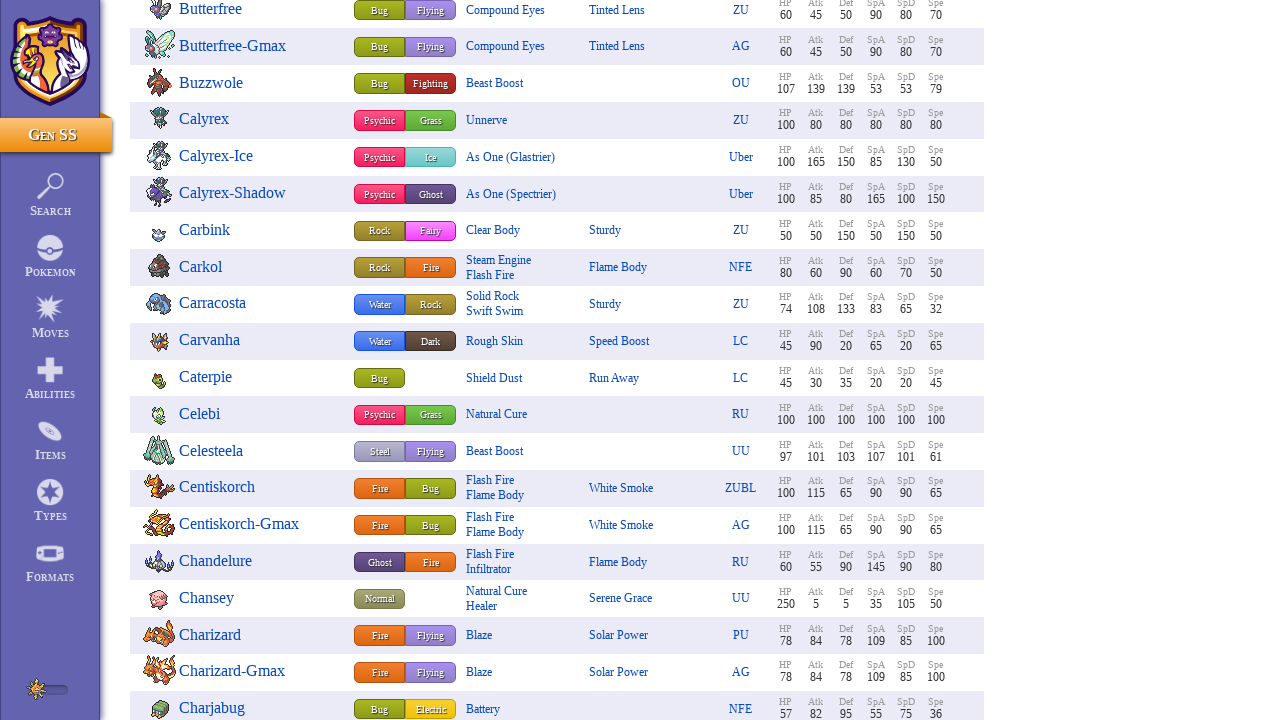

Waited 100ms for content to load
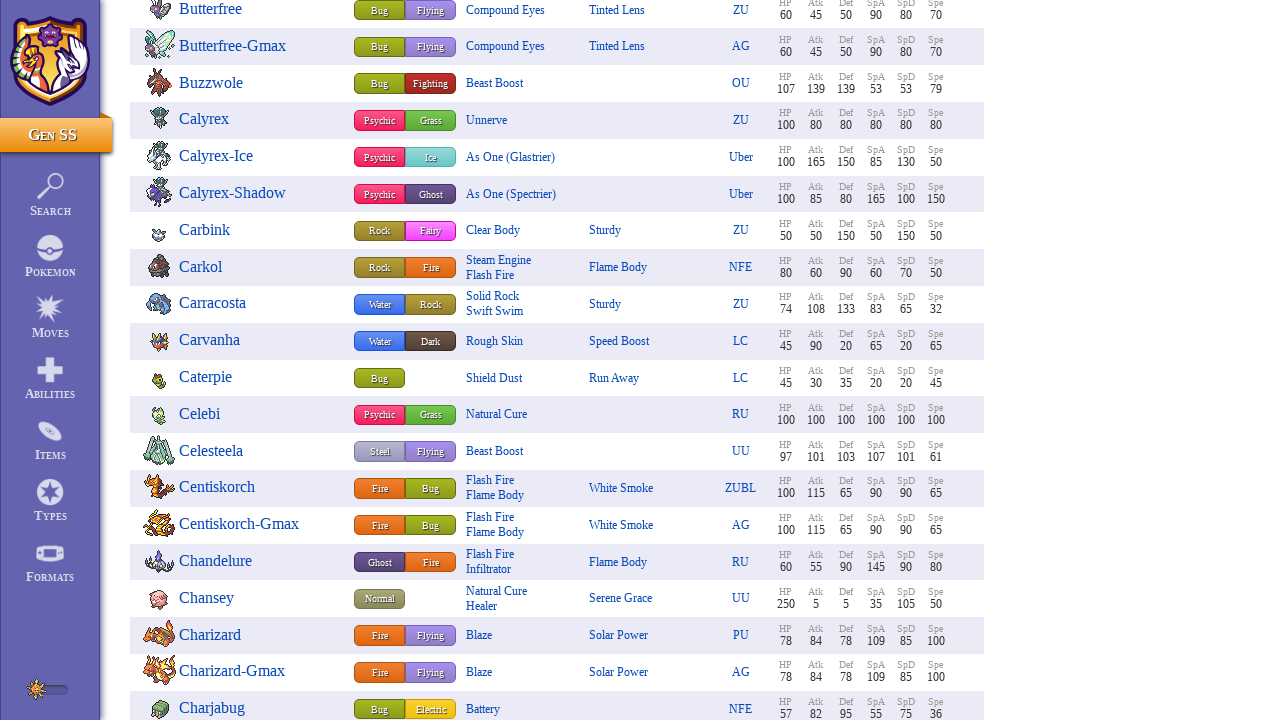

Pokemon entries loaded (scroll iteration 6)
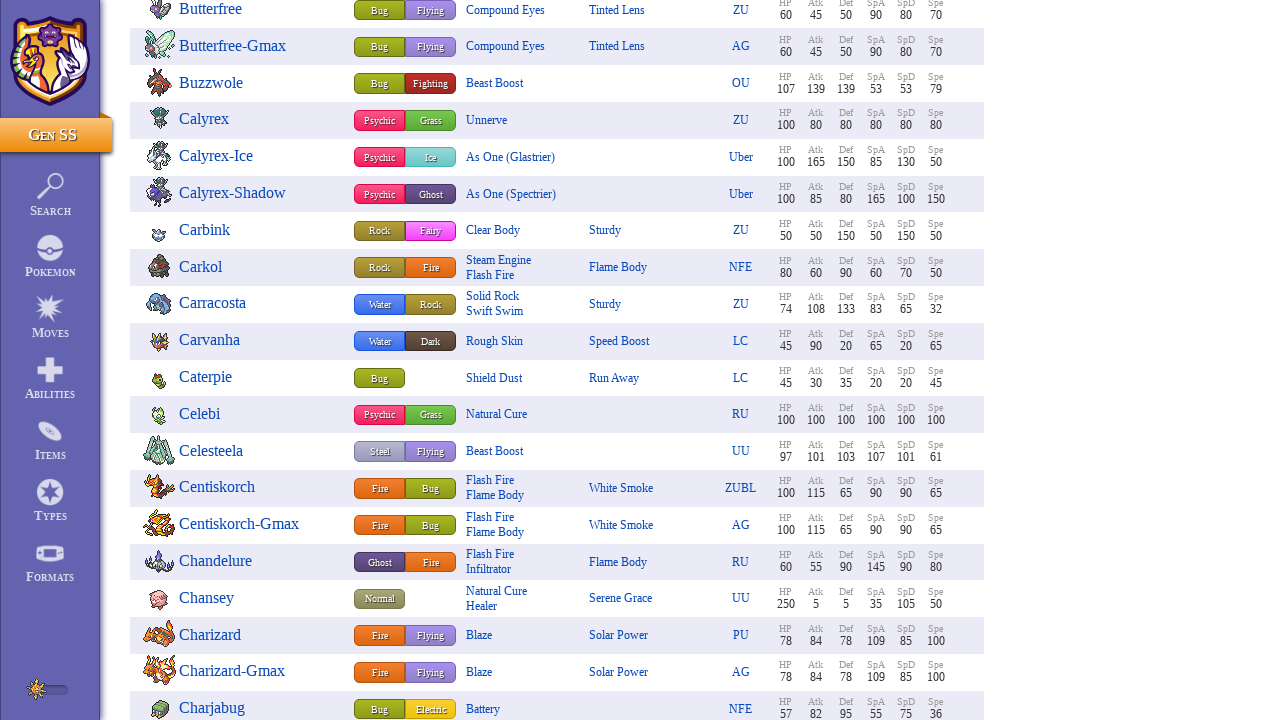

Scrolled to position 3420px
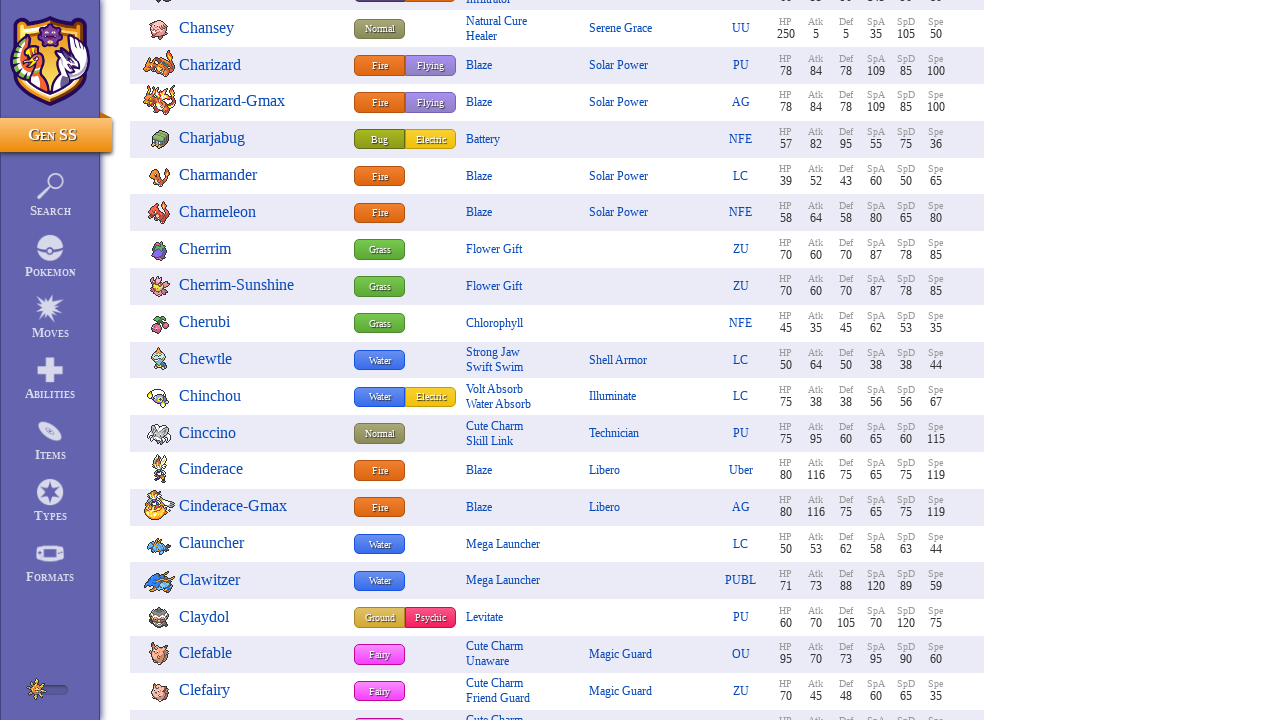

Waited 100ms for content to load
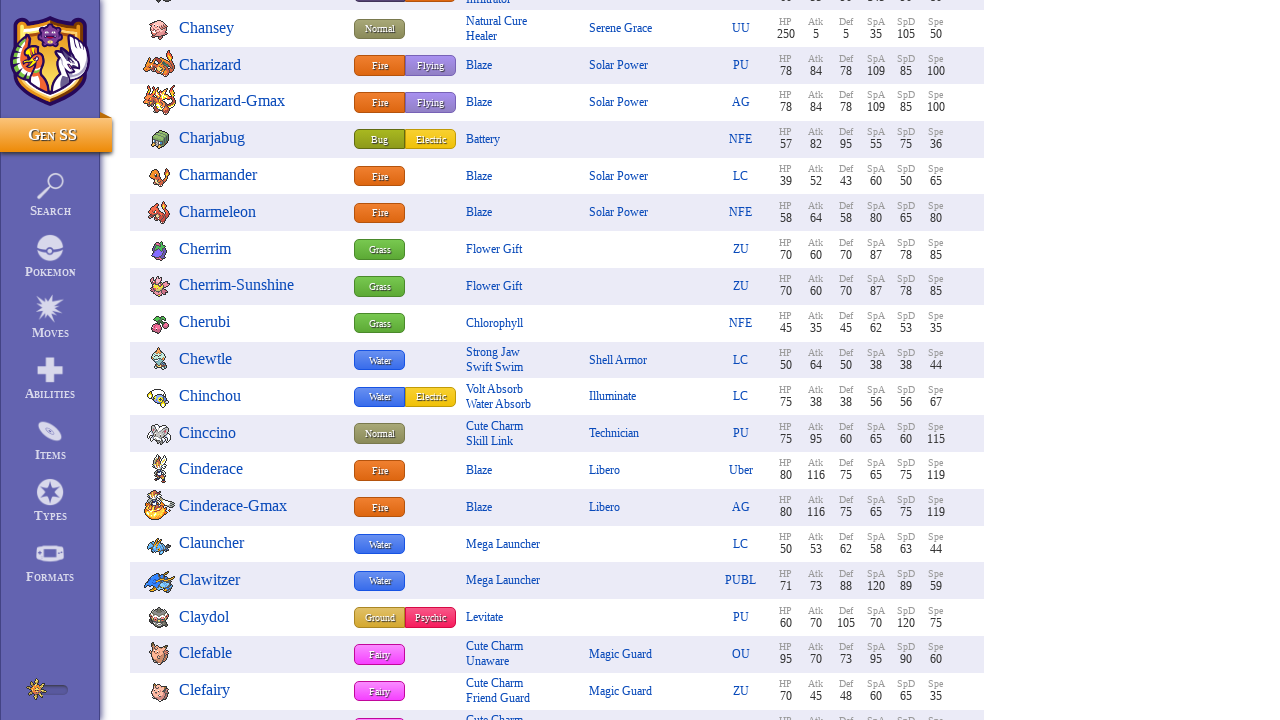

Pokemon entries loaded (scroll iteration 7)
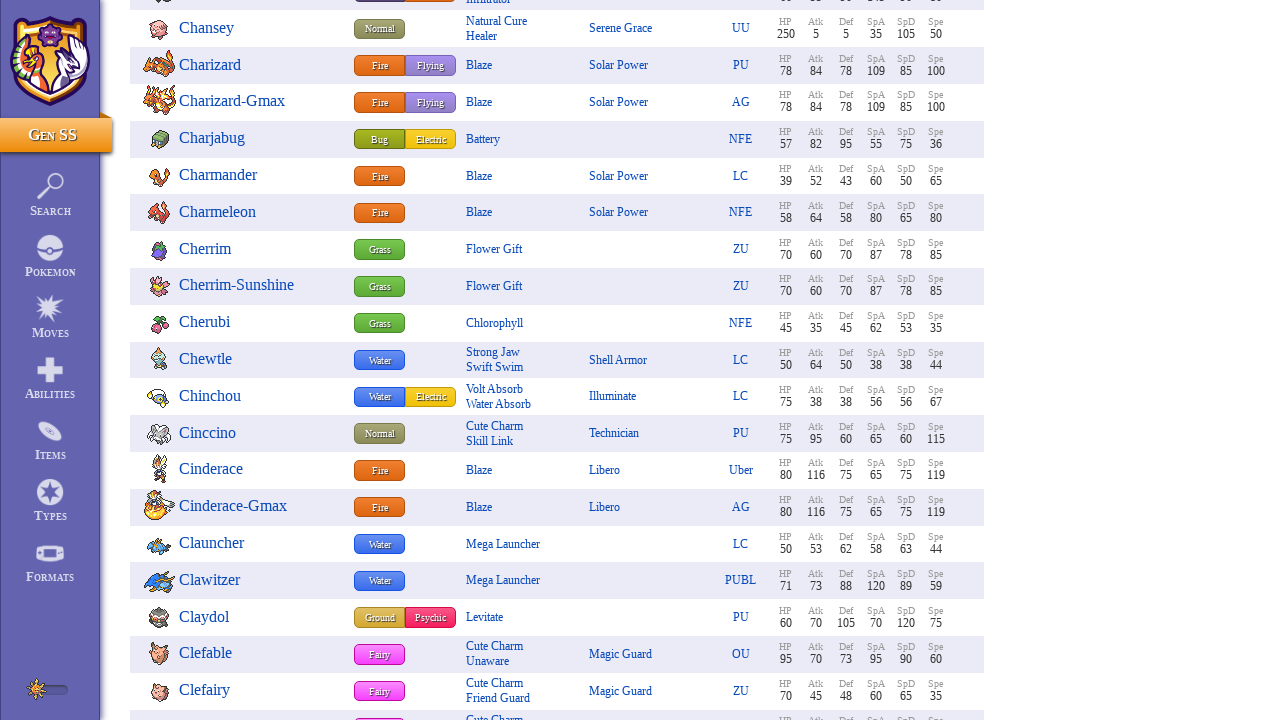

Scrolled to position 3990px
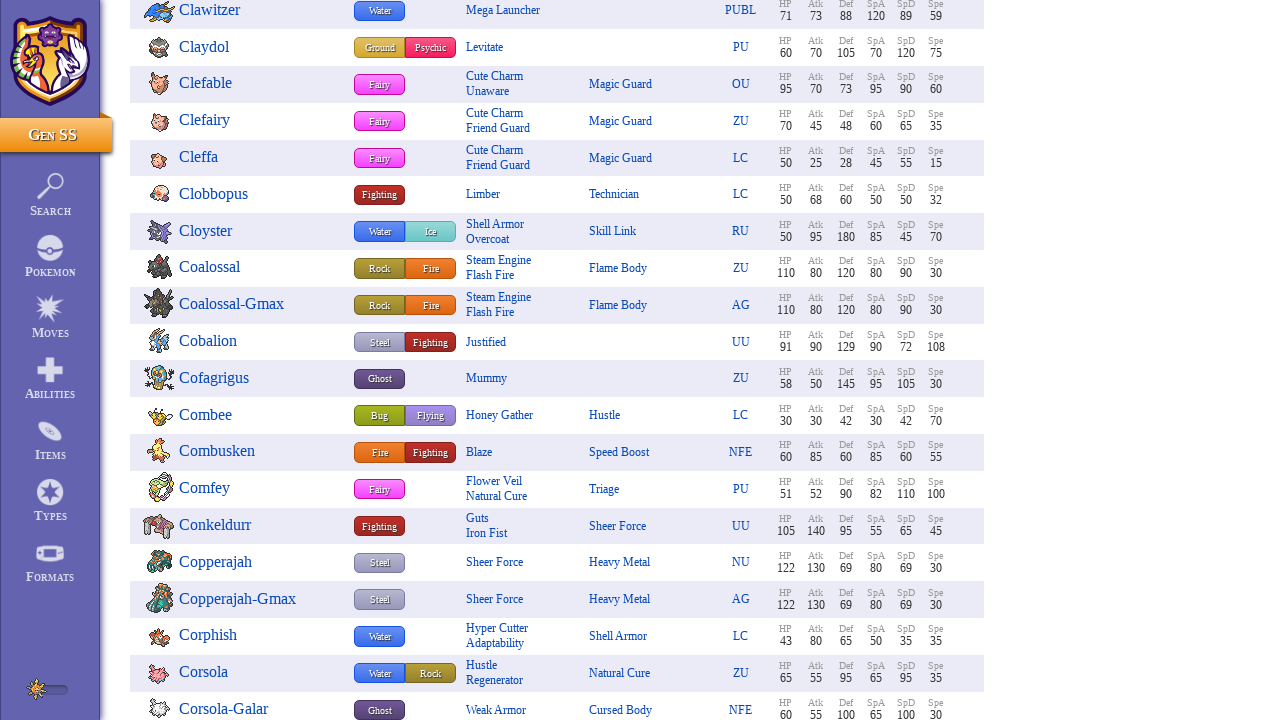

Waited 100ms for content to load
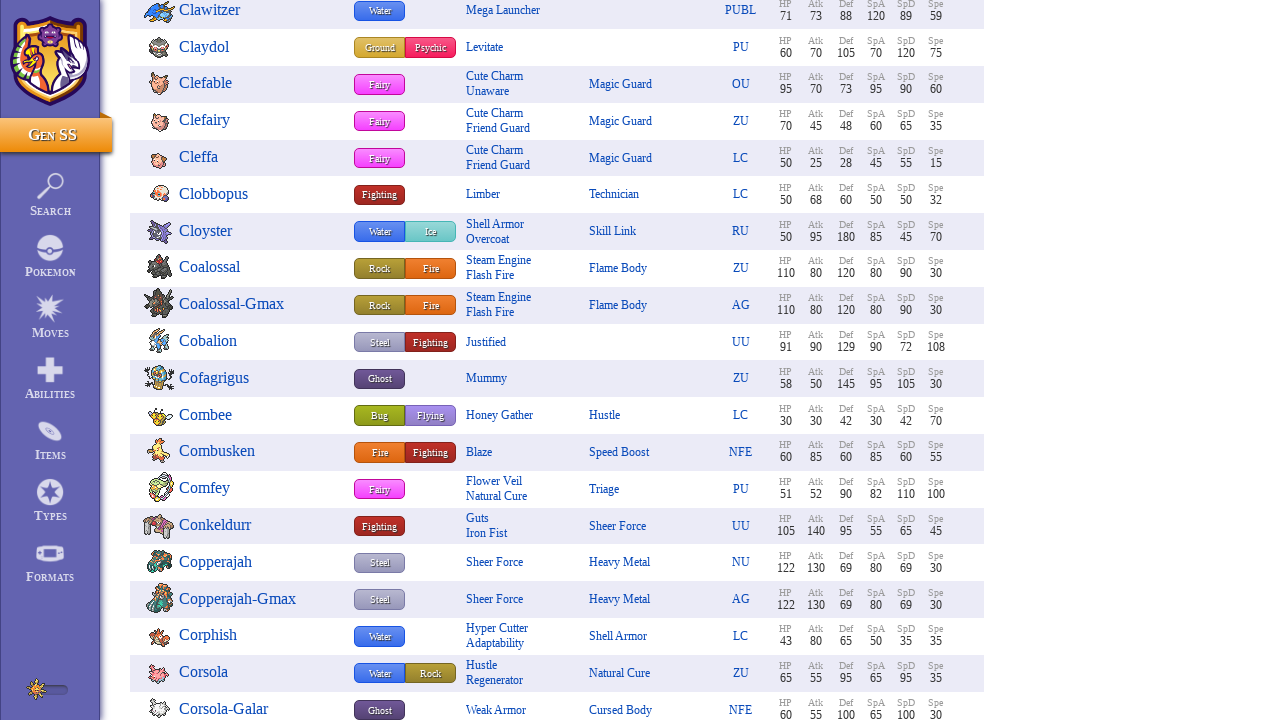

Pokemon entries loaded (scroll iteration 8)
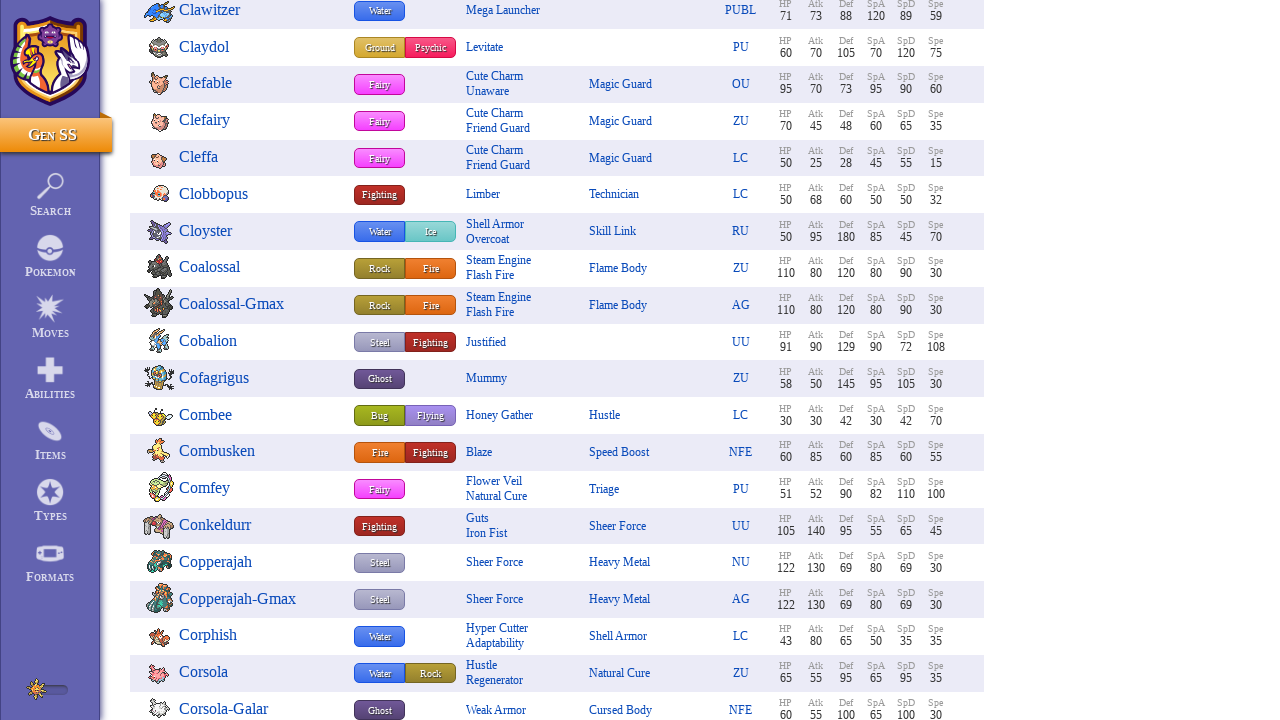

Scrolled to position 4560px
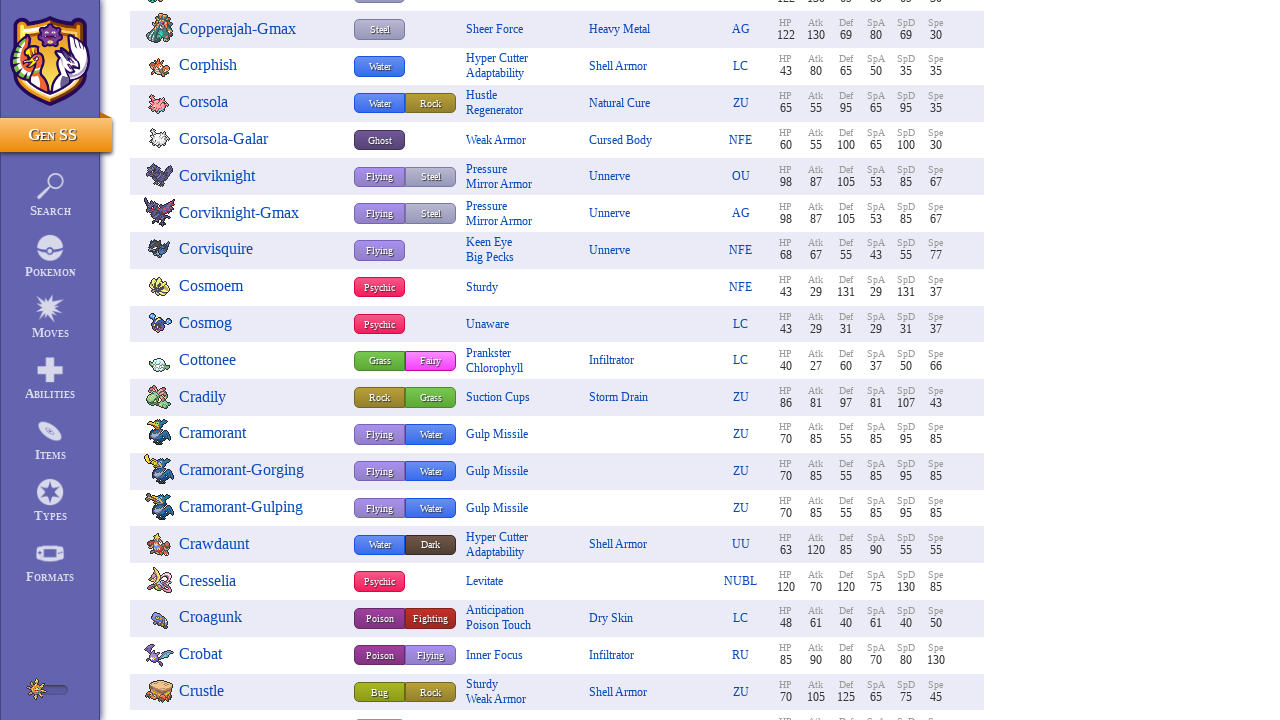

Waited 100ms for content to load
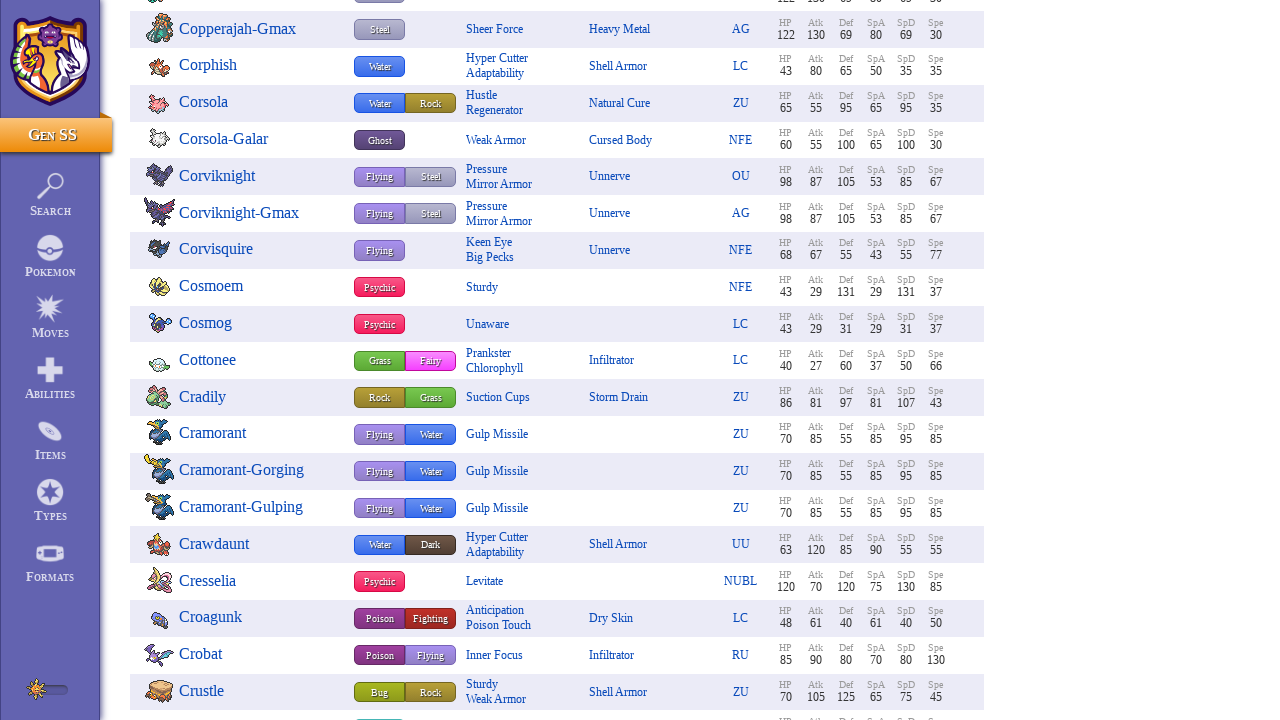

Pokemon entries loaded (scroll iteration 9)
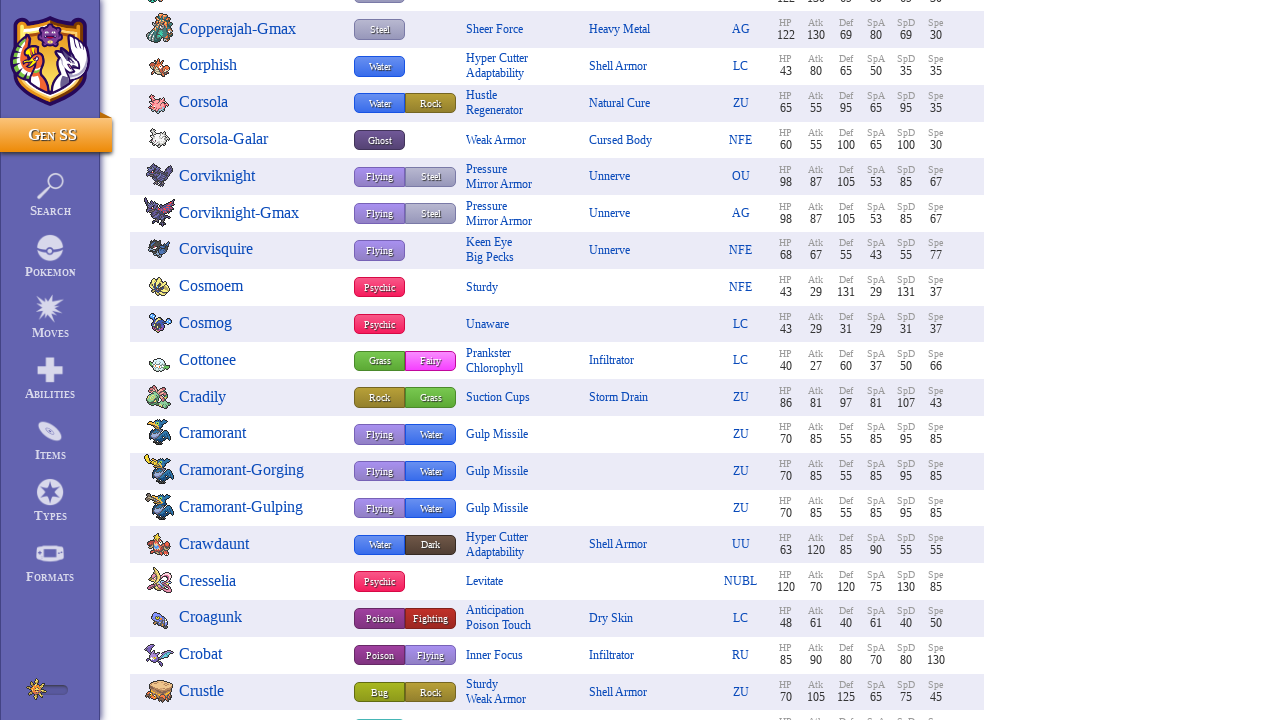

Scrolled to position 5130px
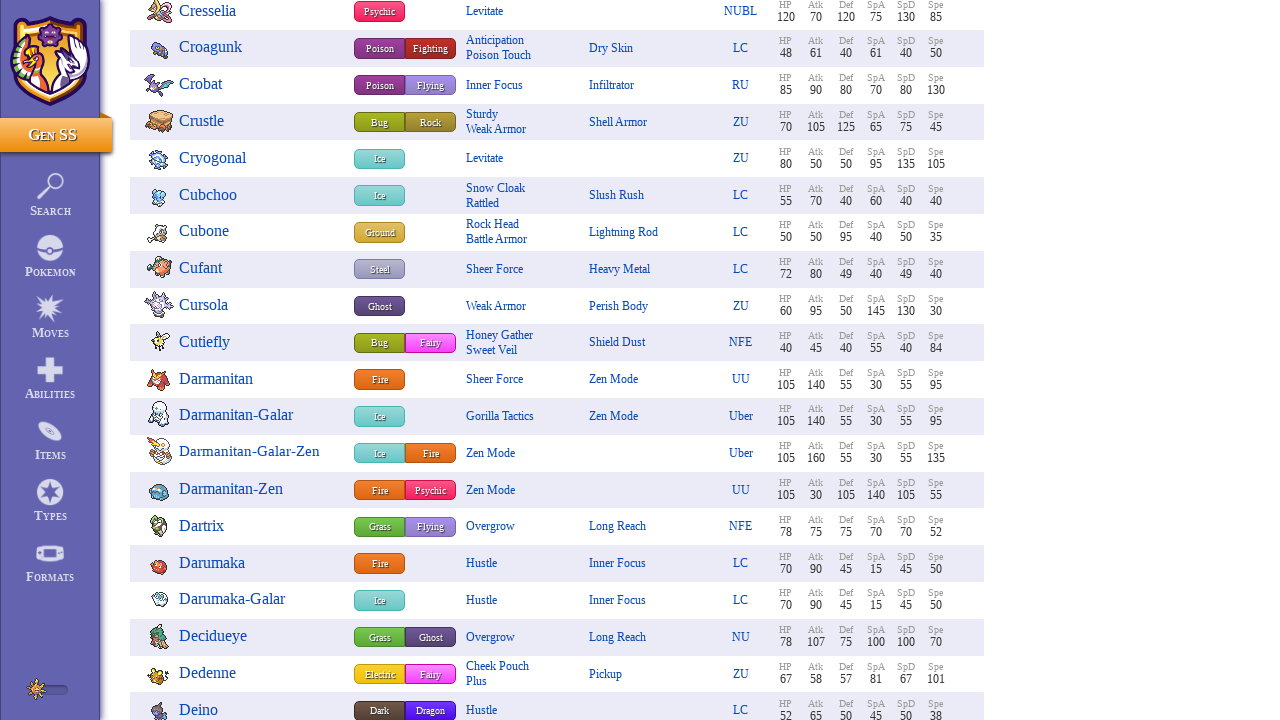

Waited 100ms for content to load
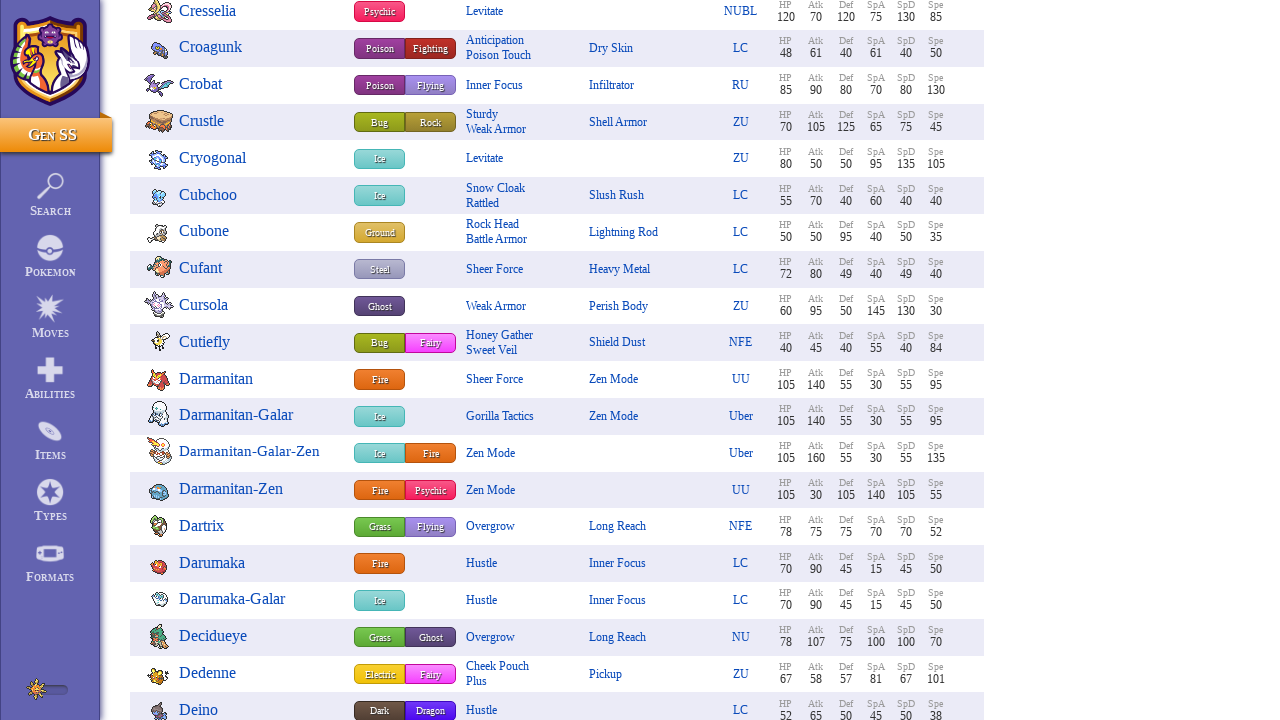

Pokemon entries loaded (scroll iteration 10)
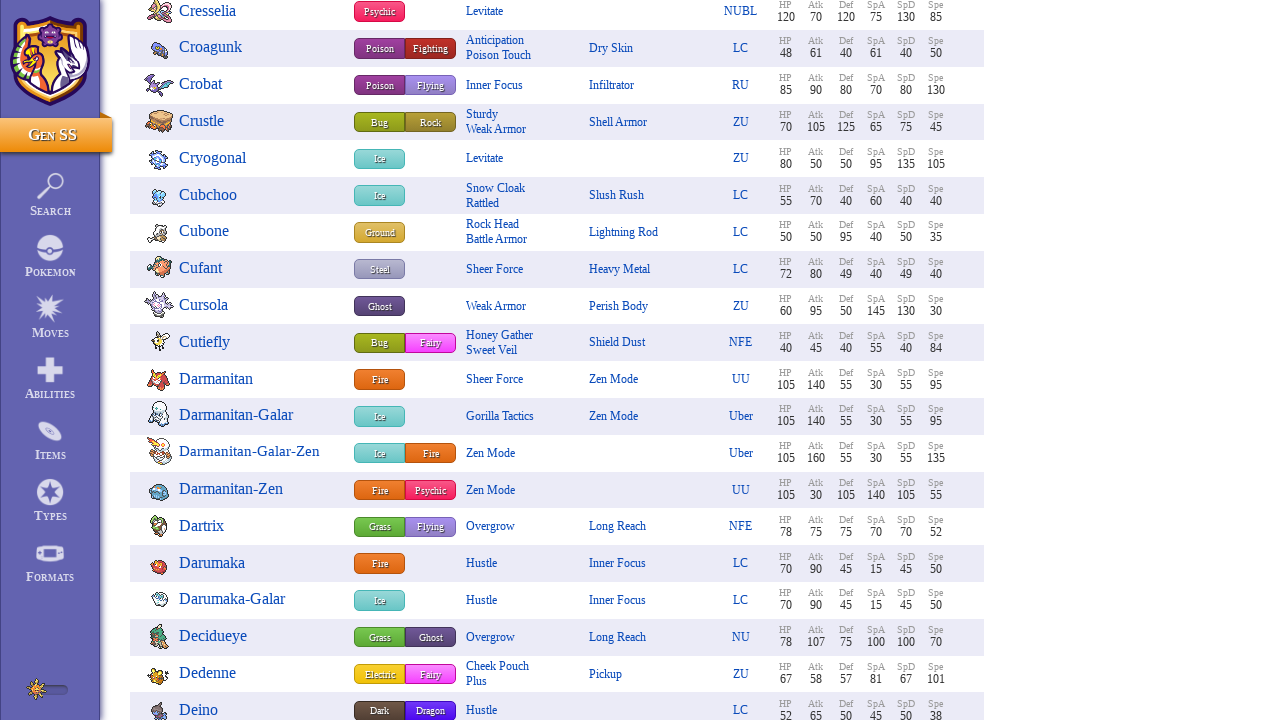

Scrolled to position 5700px
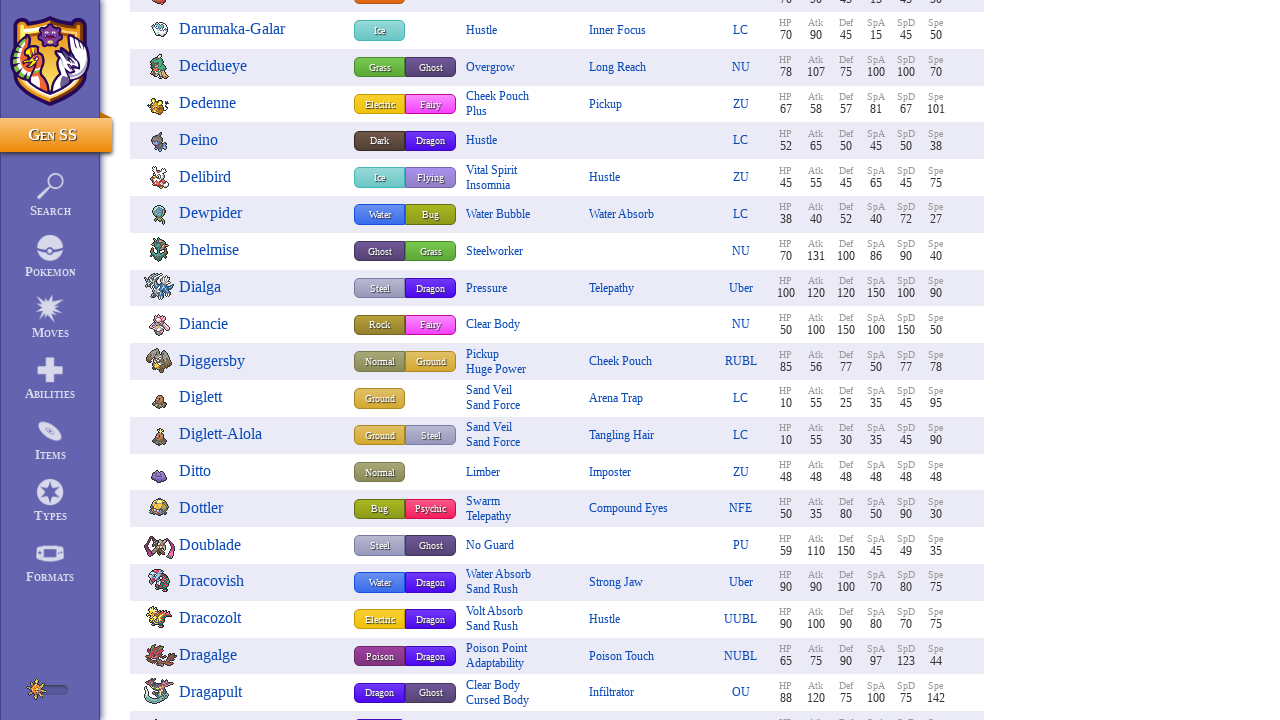

Waited 100ms for content to load
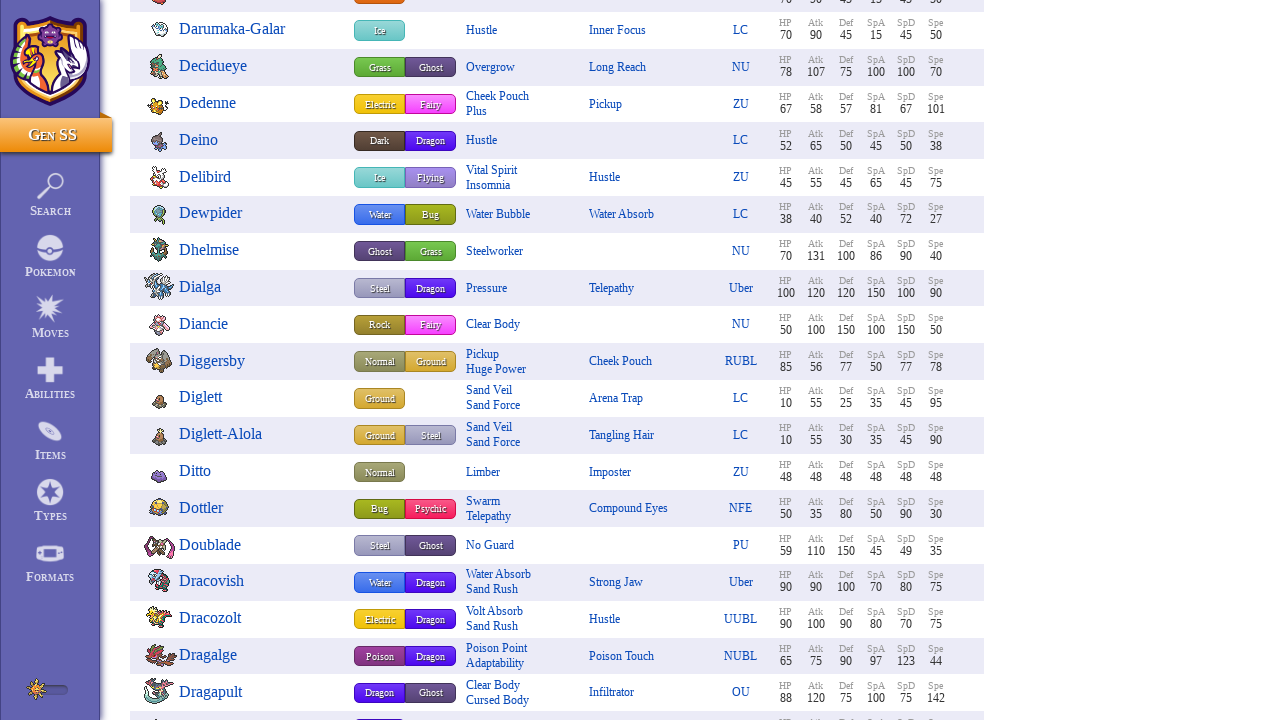

Pokemon entries loaded (scroll iteration 11)
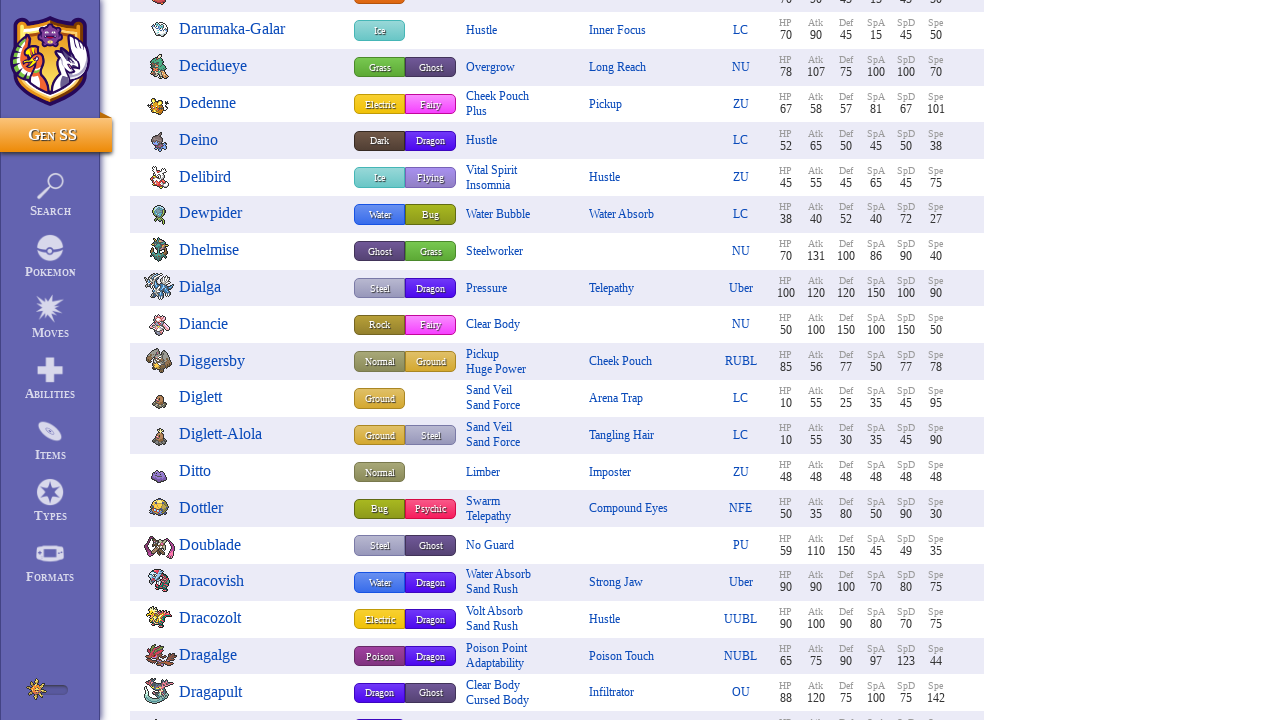

Scrolled to position 6270px
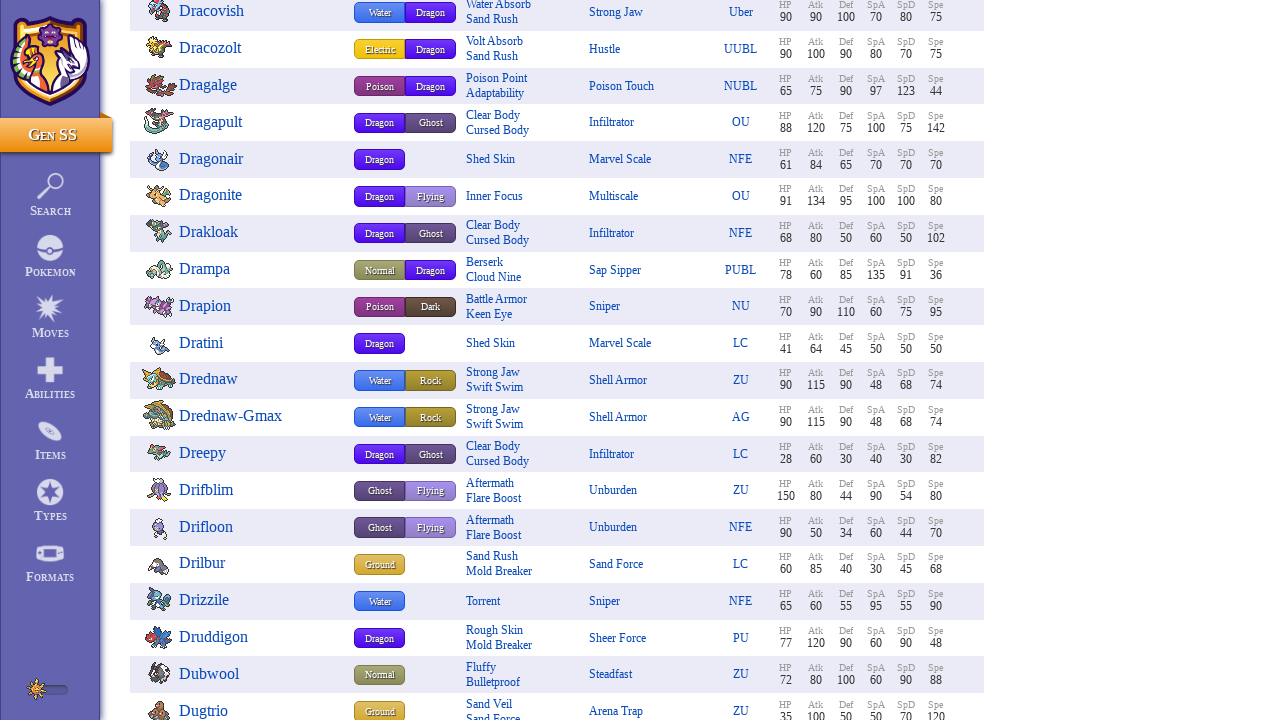

Waited 100ms for content to load
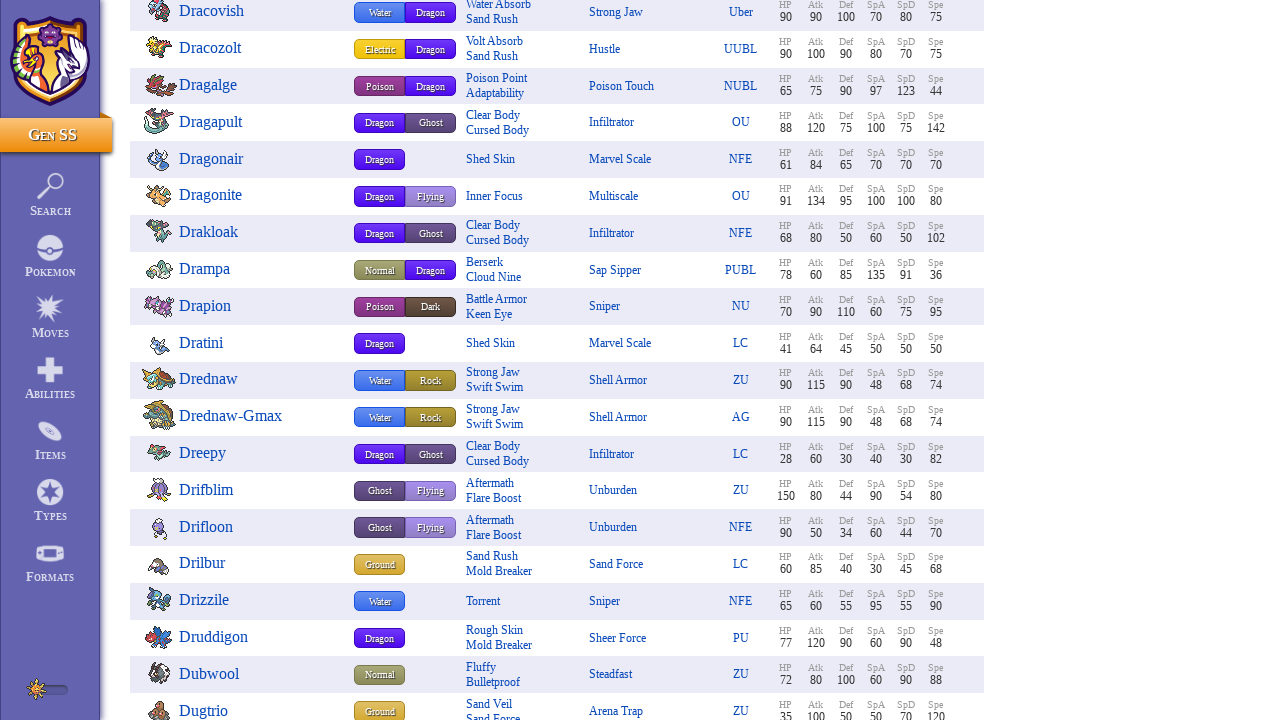

Pokemon entries loaded (scroll iteration 12)
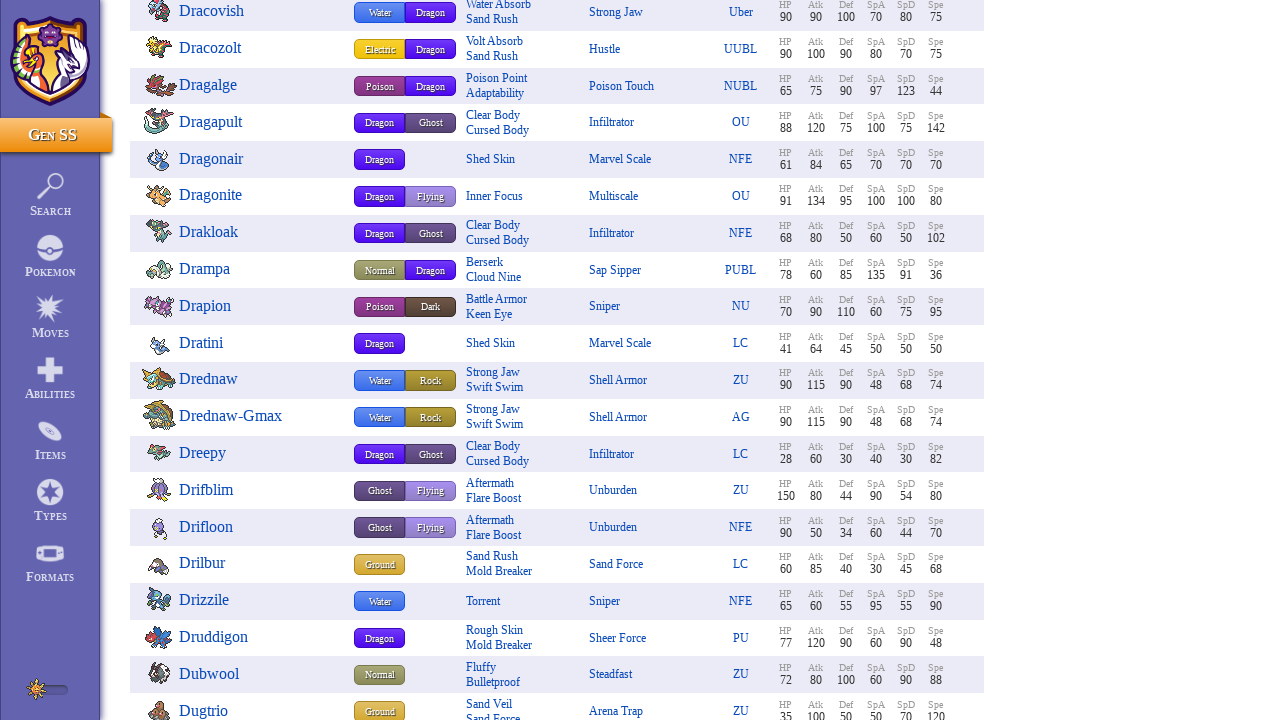

Scrolled to position 6840px
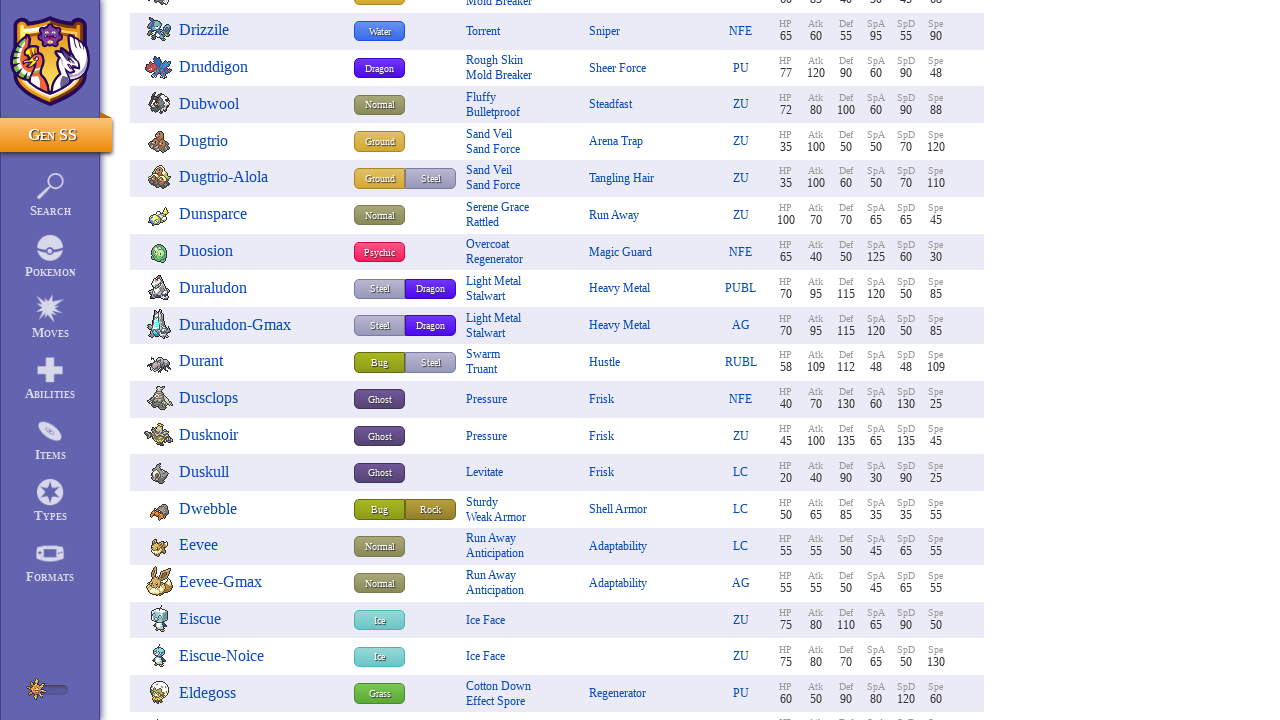

Waited 100ms for content to load
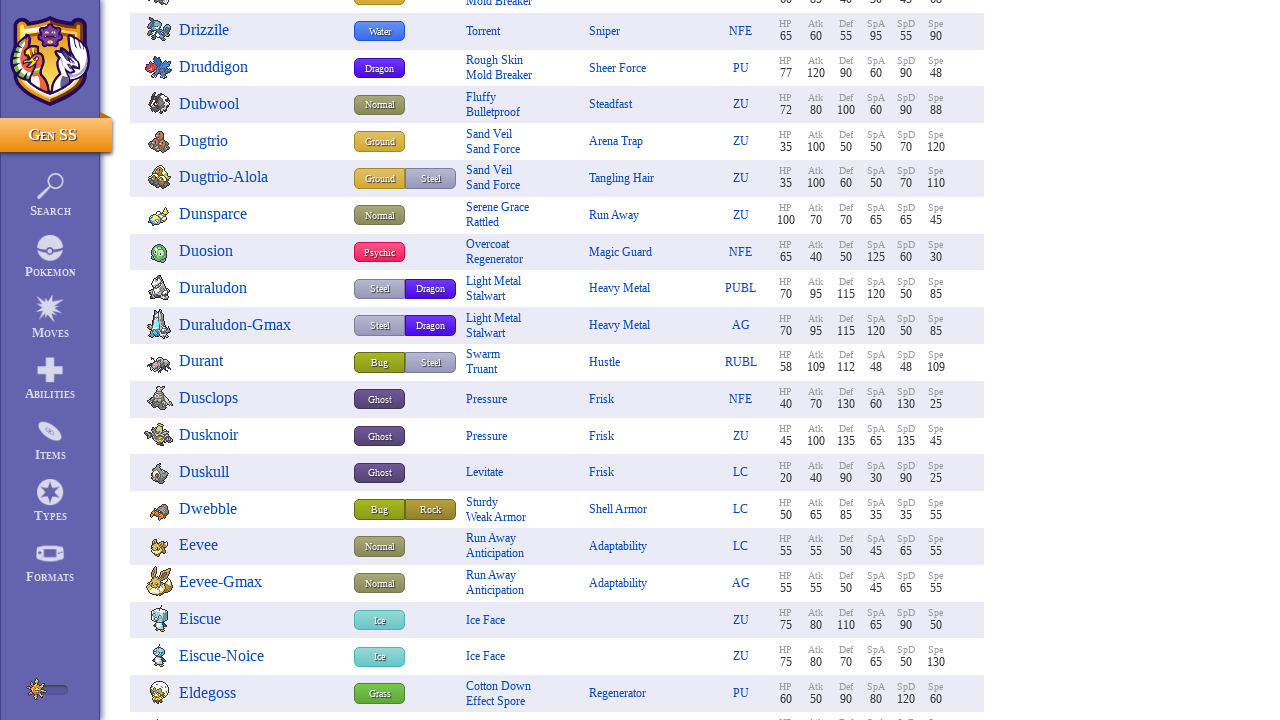

Pokemon entries loaded (scroll iteration 13)
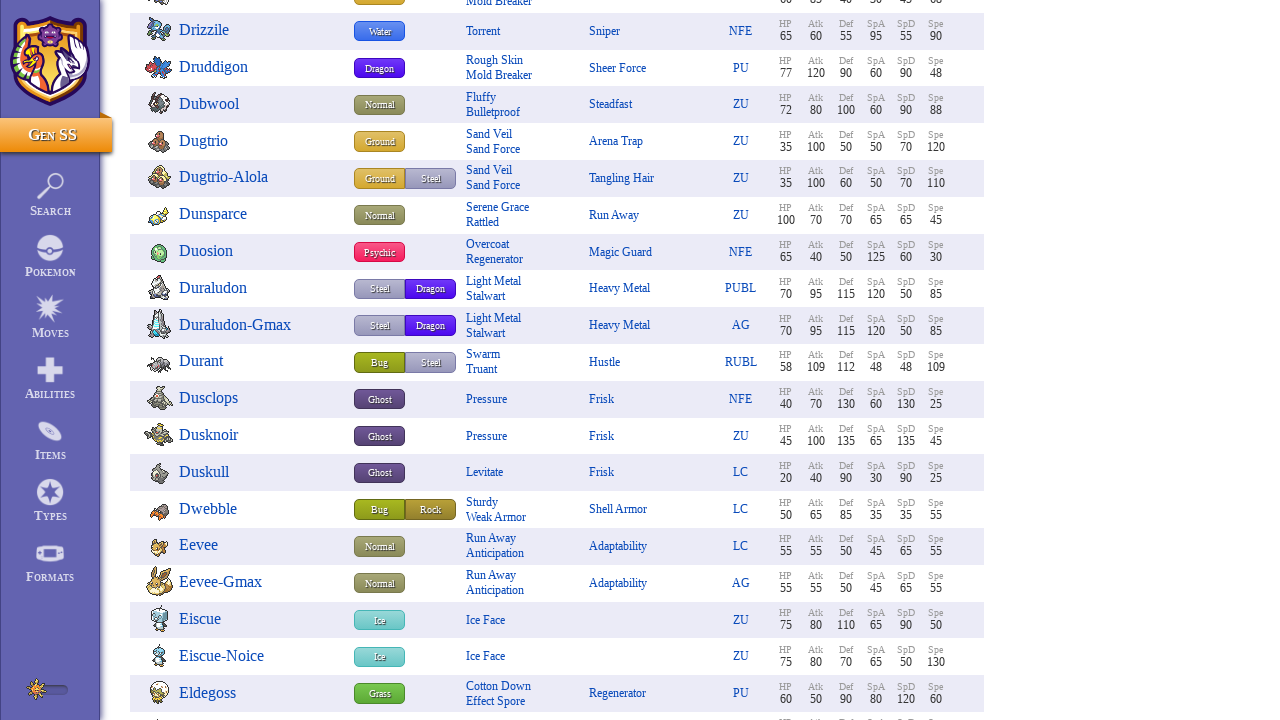

Scrolled to position 7410px
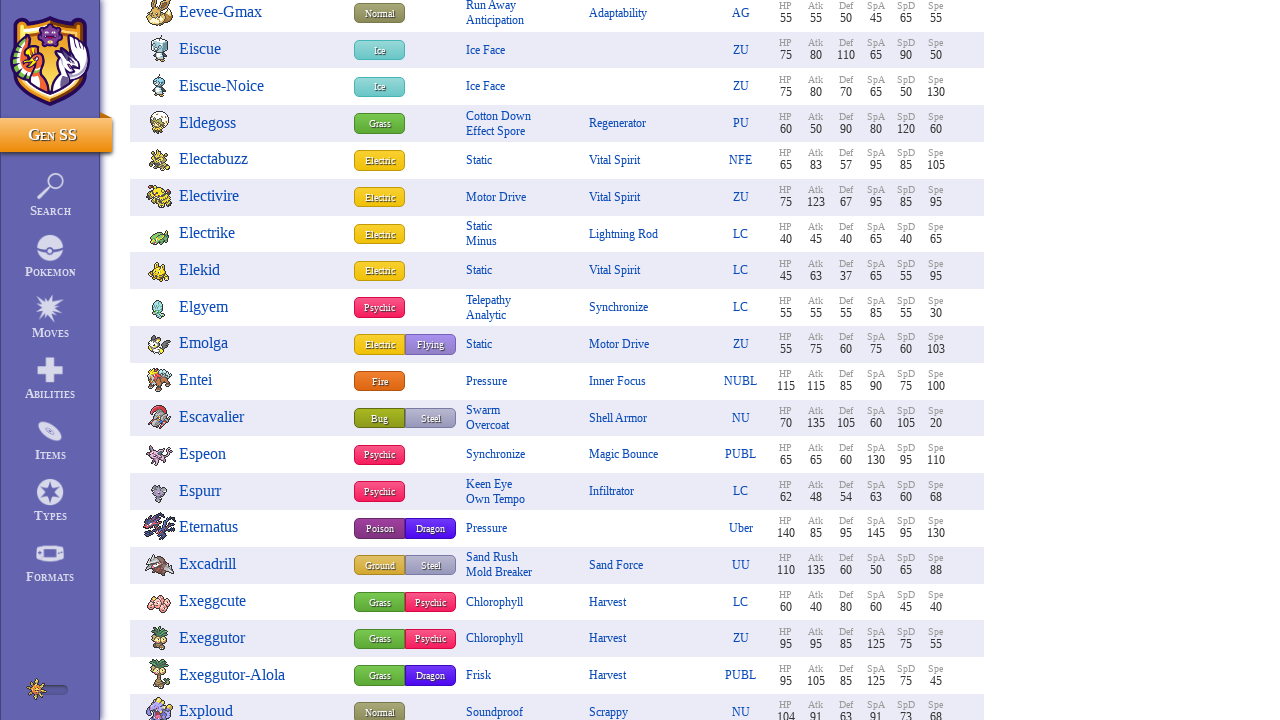

Waited 100ms for content to load
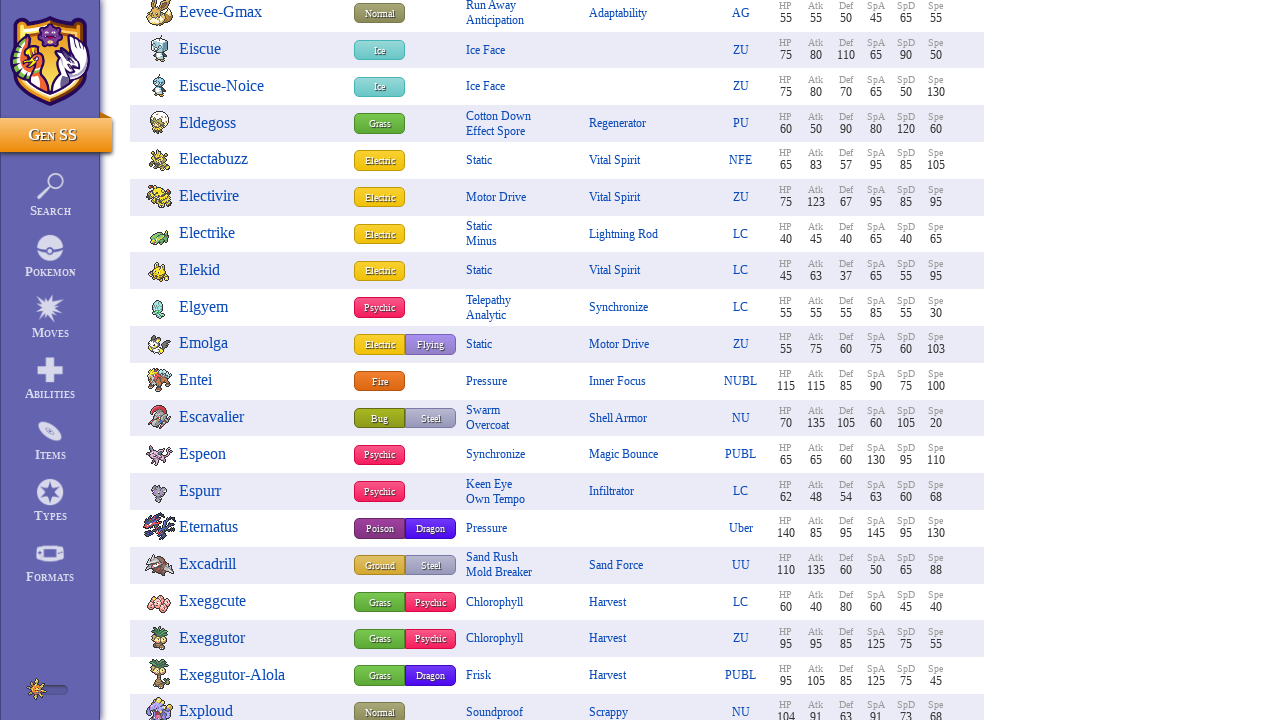

Pokemon entries loaded (scroll iteration 14)
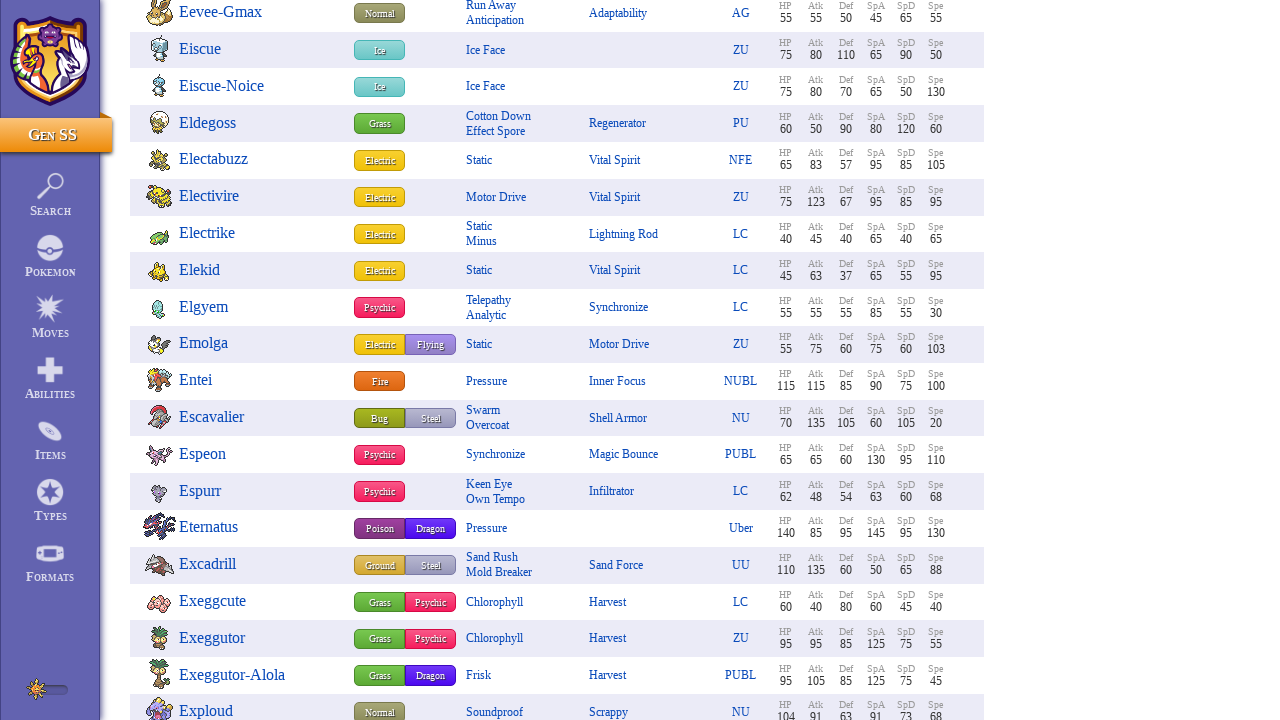

Scrolled to position 7980px
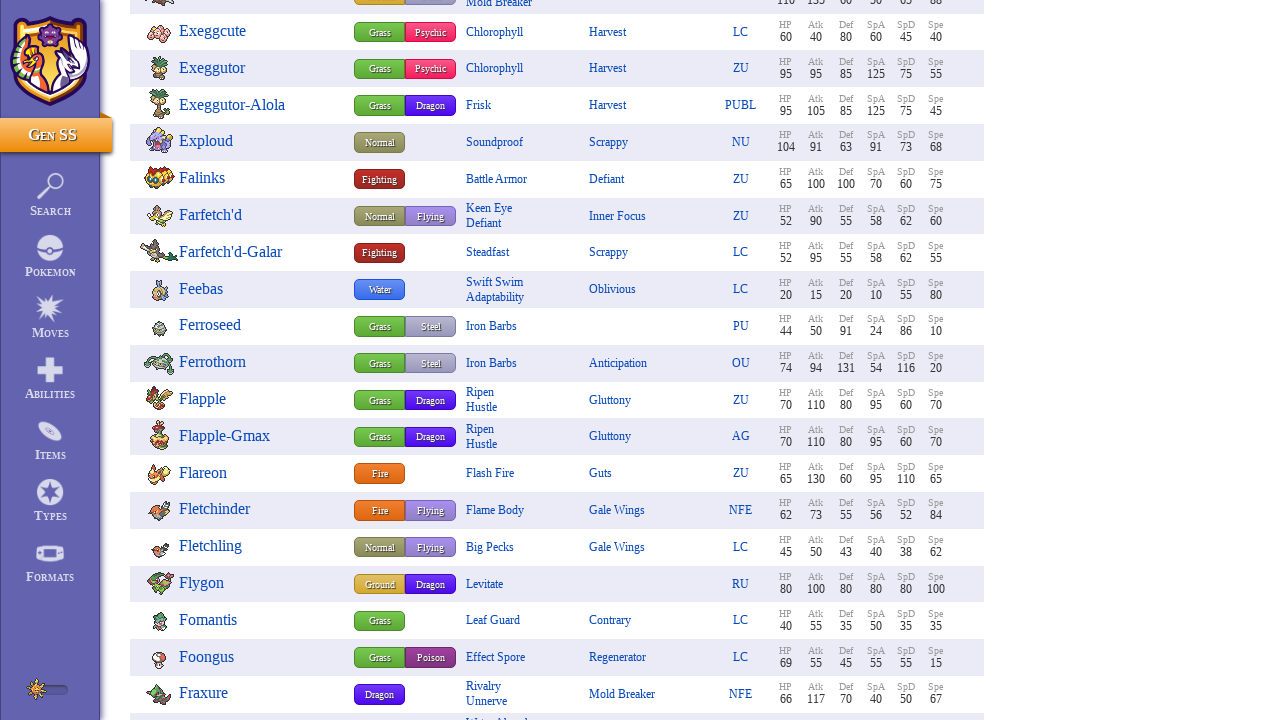

Waited 100ms for content to load
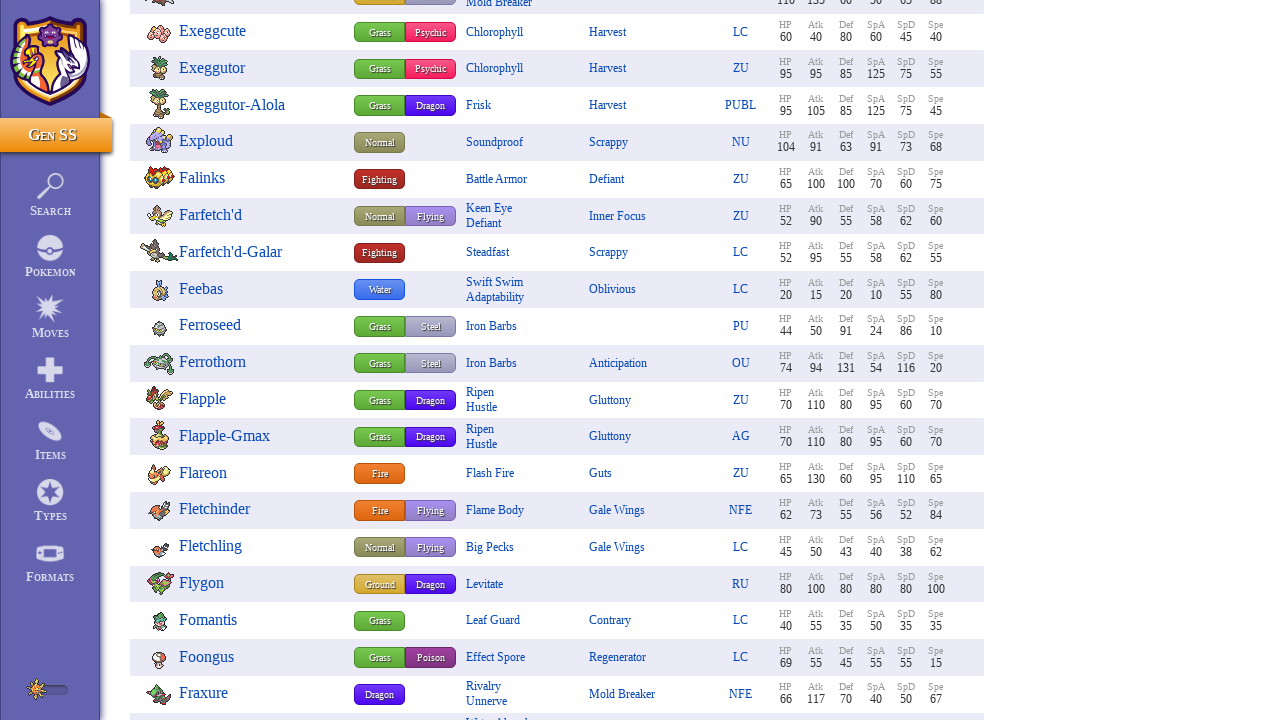

Pokemon entries loaded (scroll iteration 15)
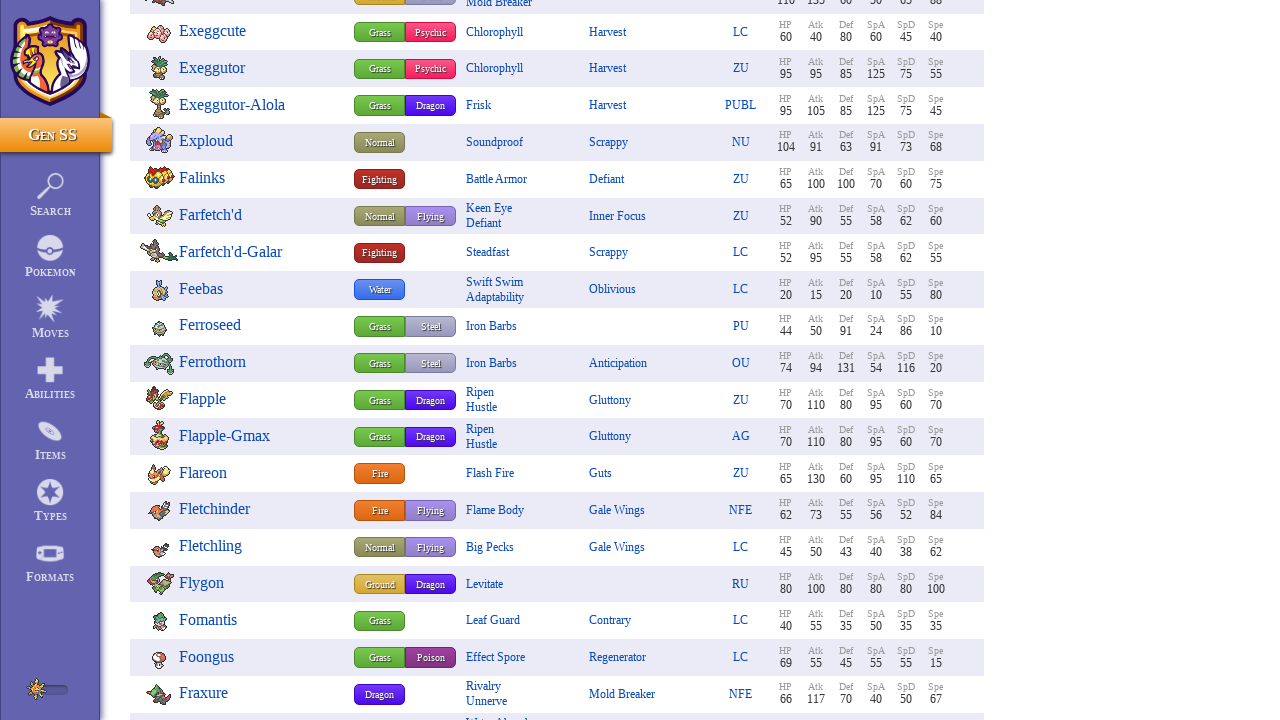

Scrolled to position 8550px
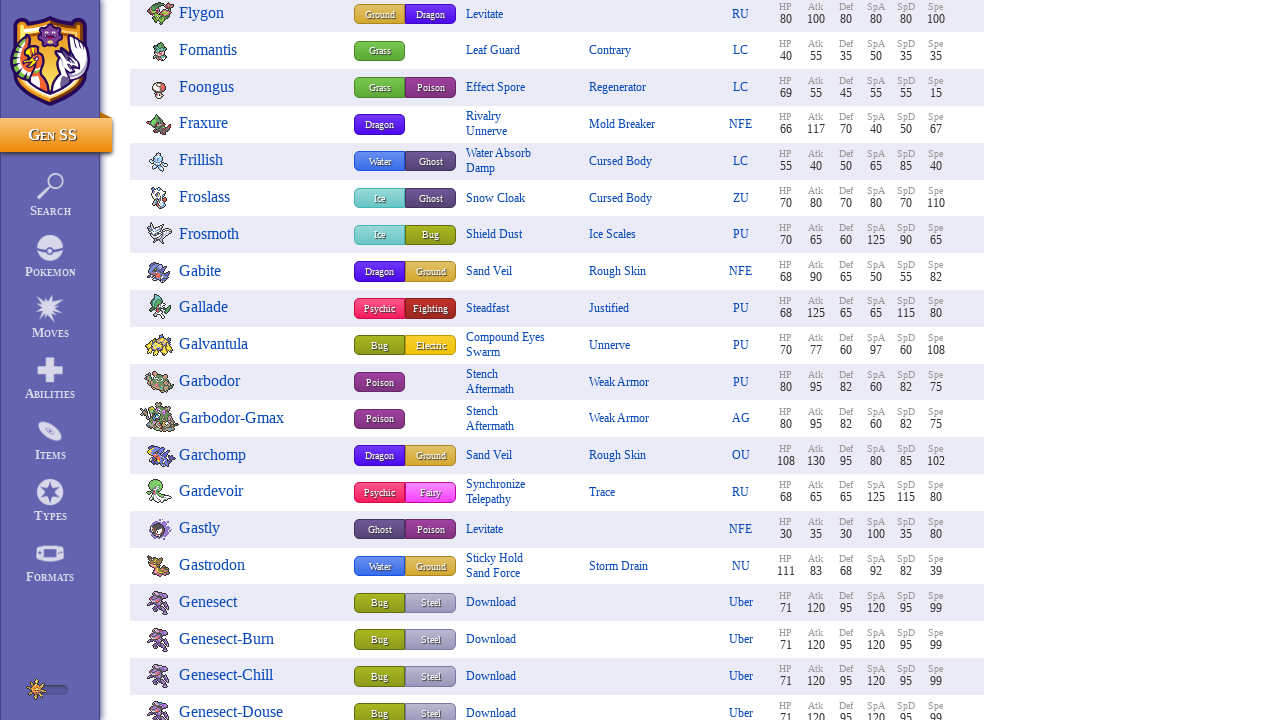

Waited 100ms for content to load
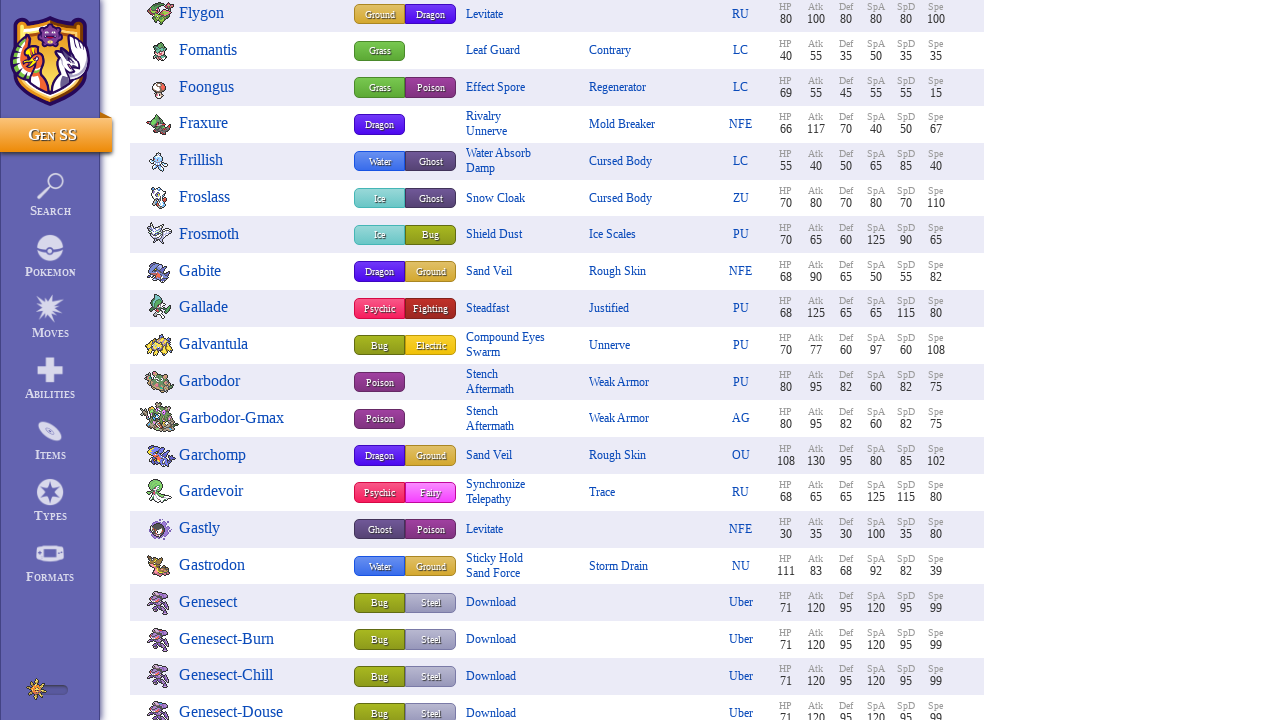

Pokemon entries loaded (scroll iteration 16)
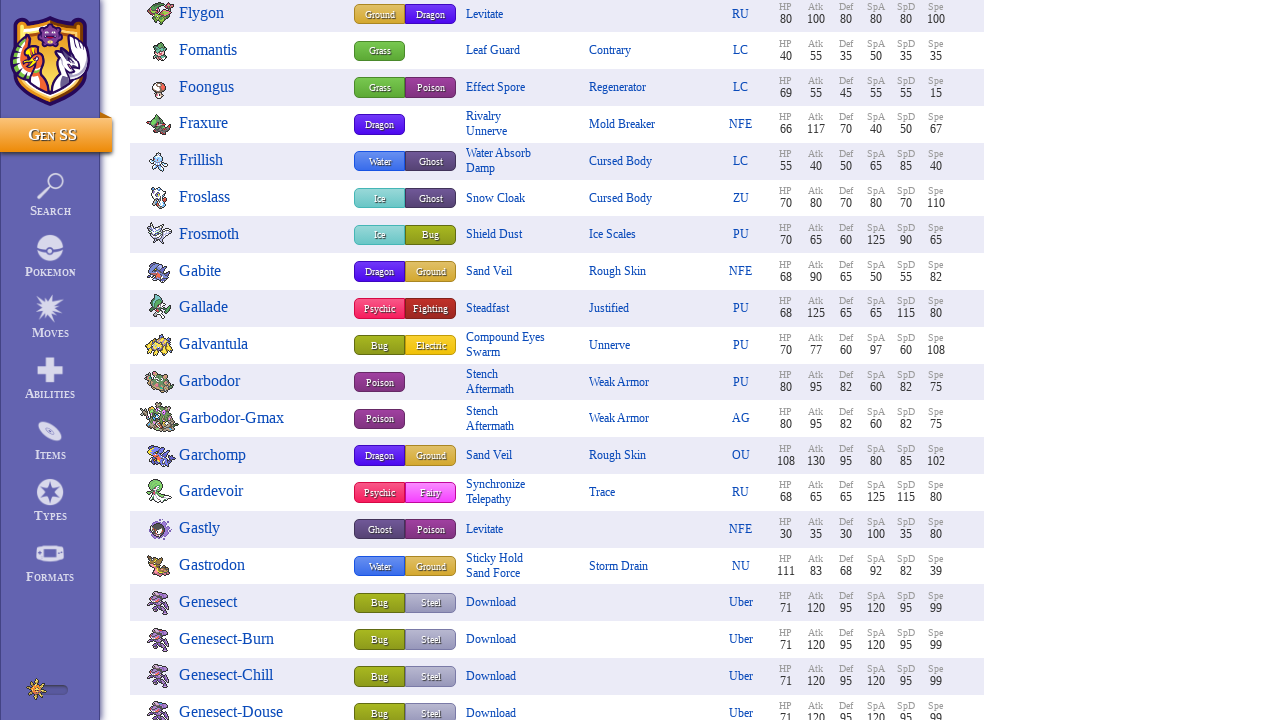

Scrolled to position 9120px
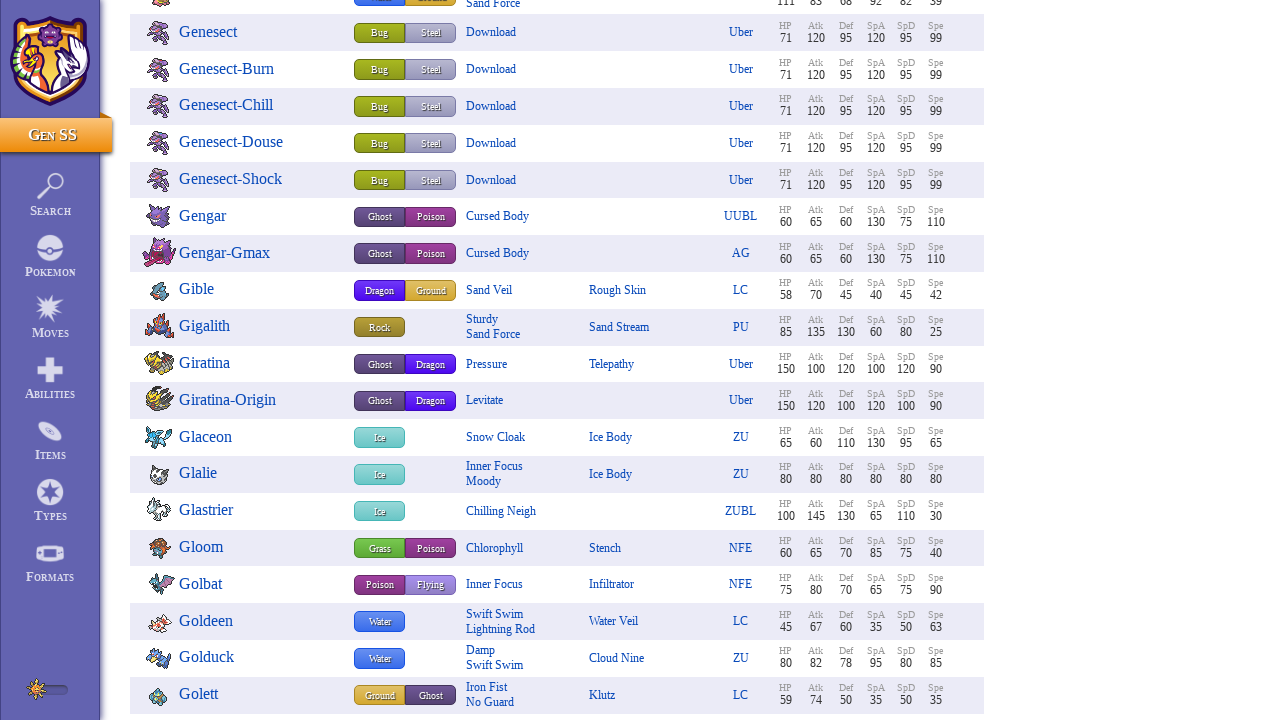

Waited 100ms for content to load
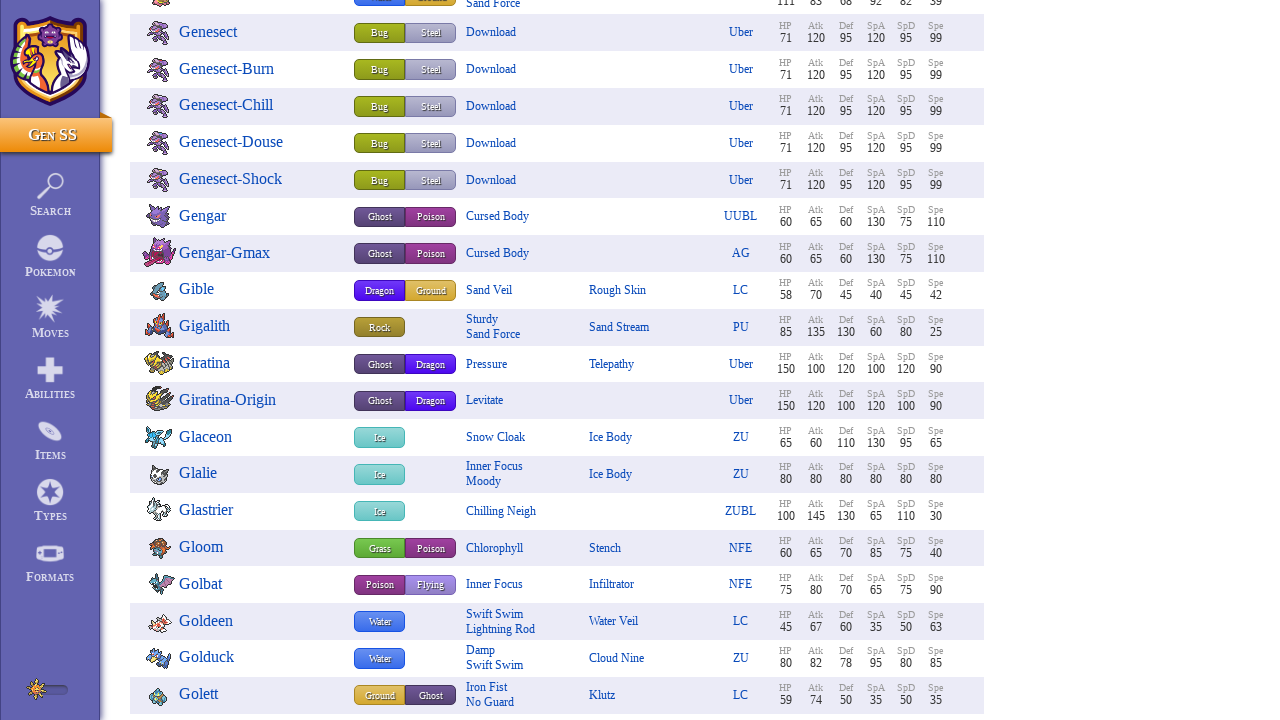

Pokemon entries loaded (scroll iteration 17)
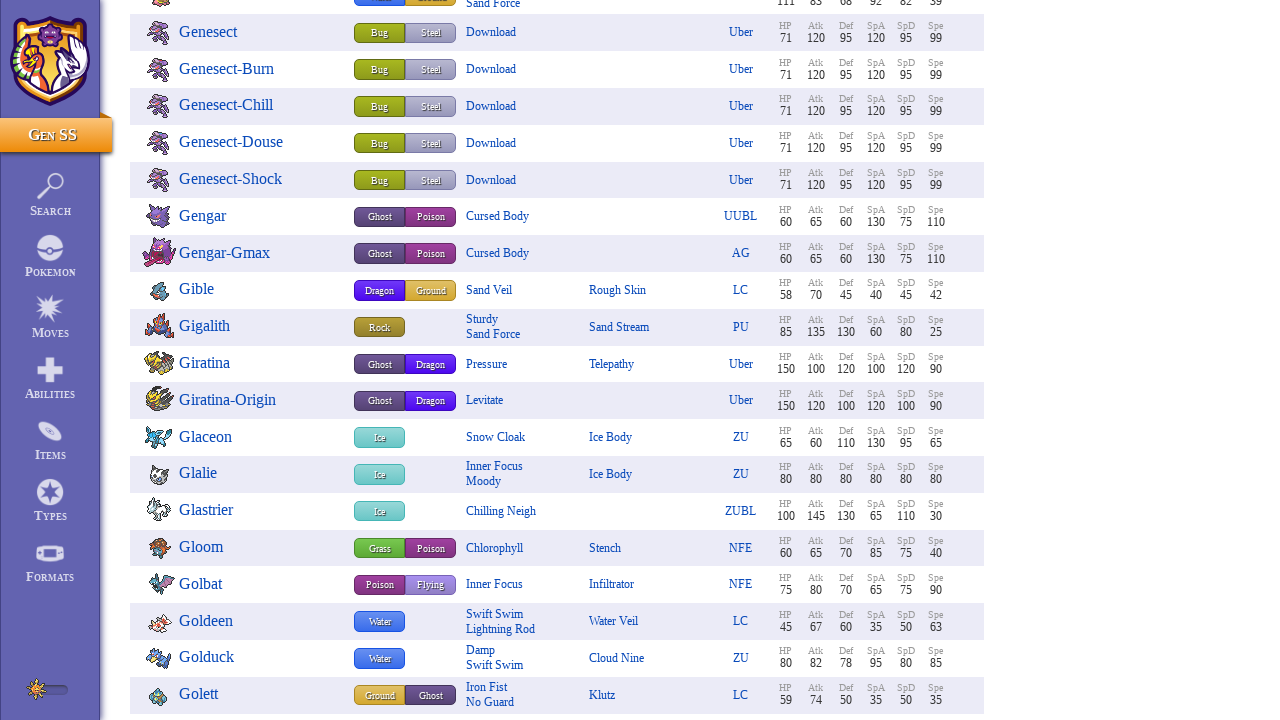

Scrolled to position 9690px
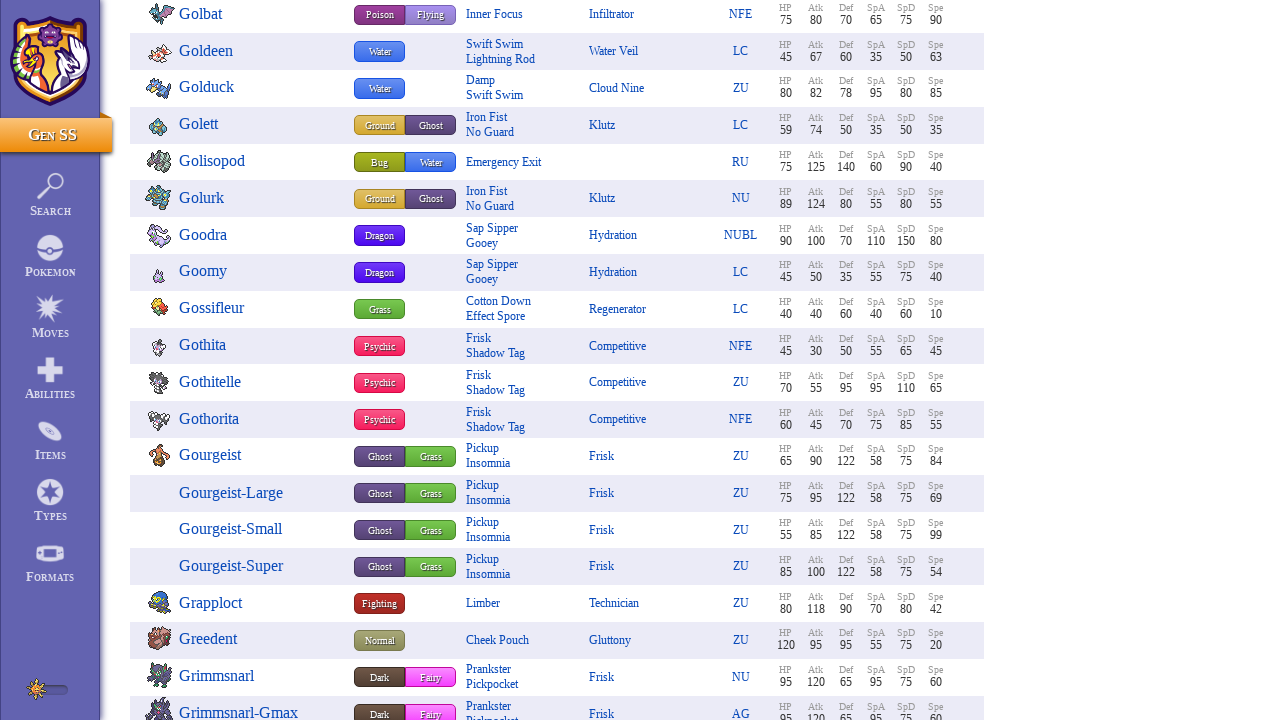

Waited 100ms for content to load
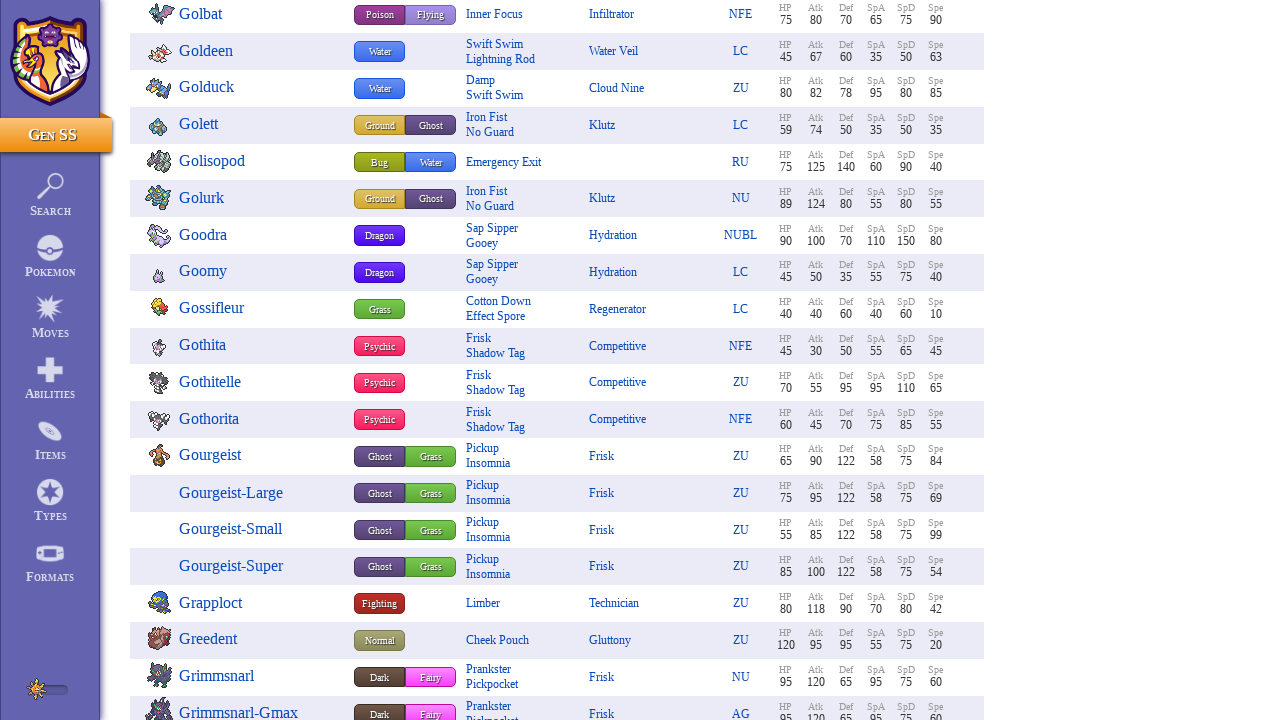

Pokemon entries loaded (scroll iteration 18)
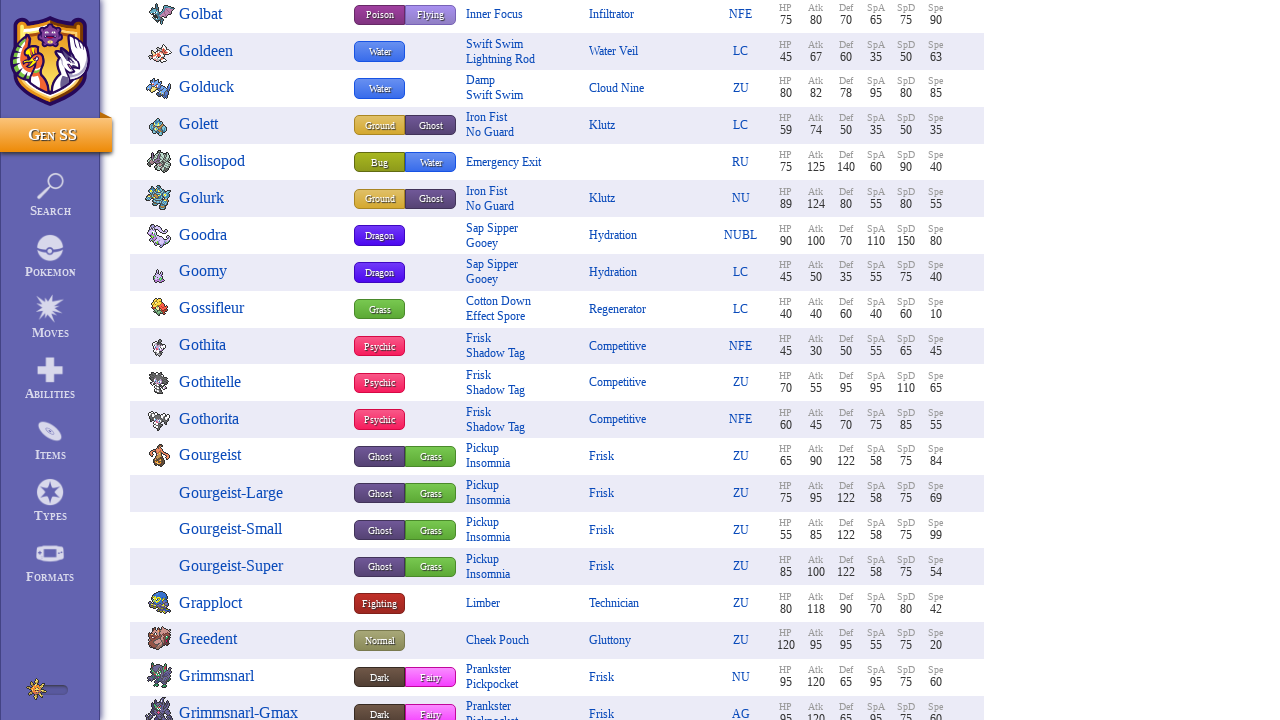

Scrolled to position 10260px
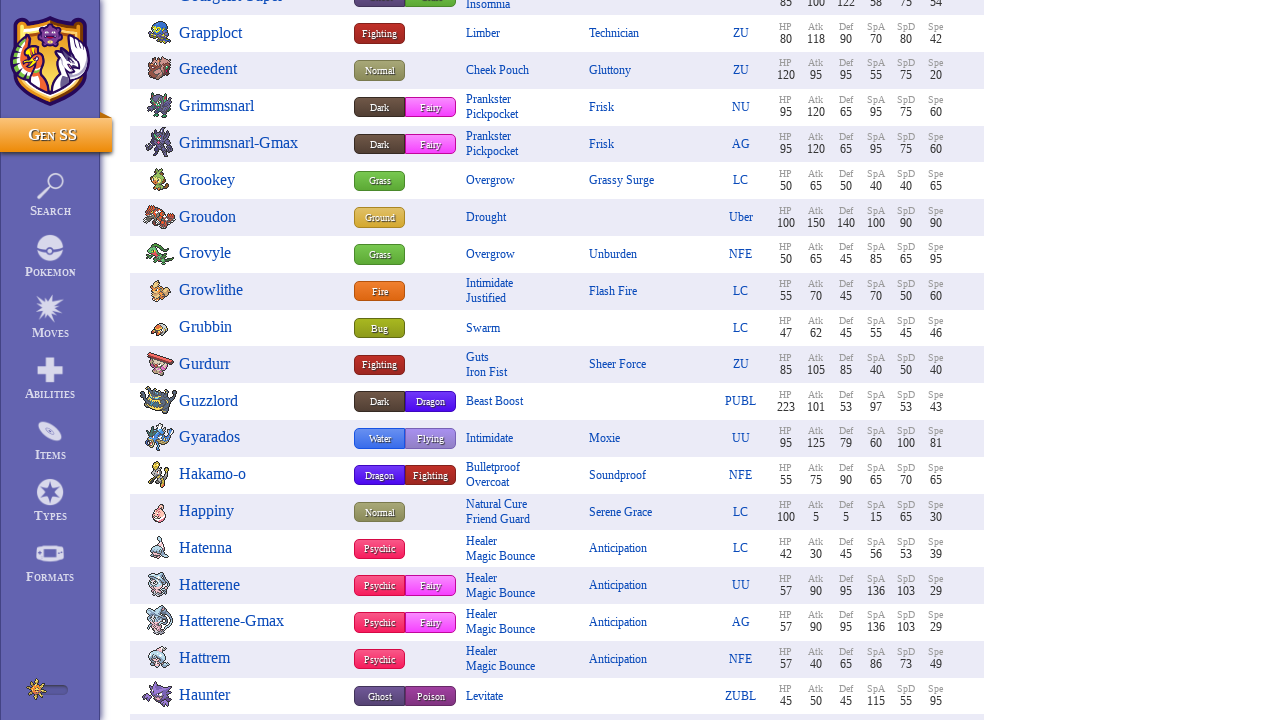

Waited 100ms for content to load
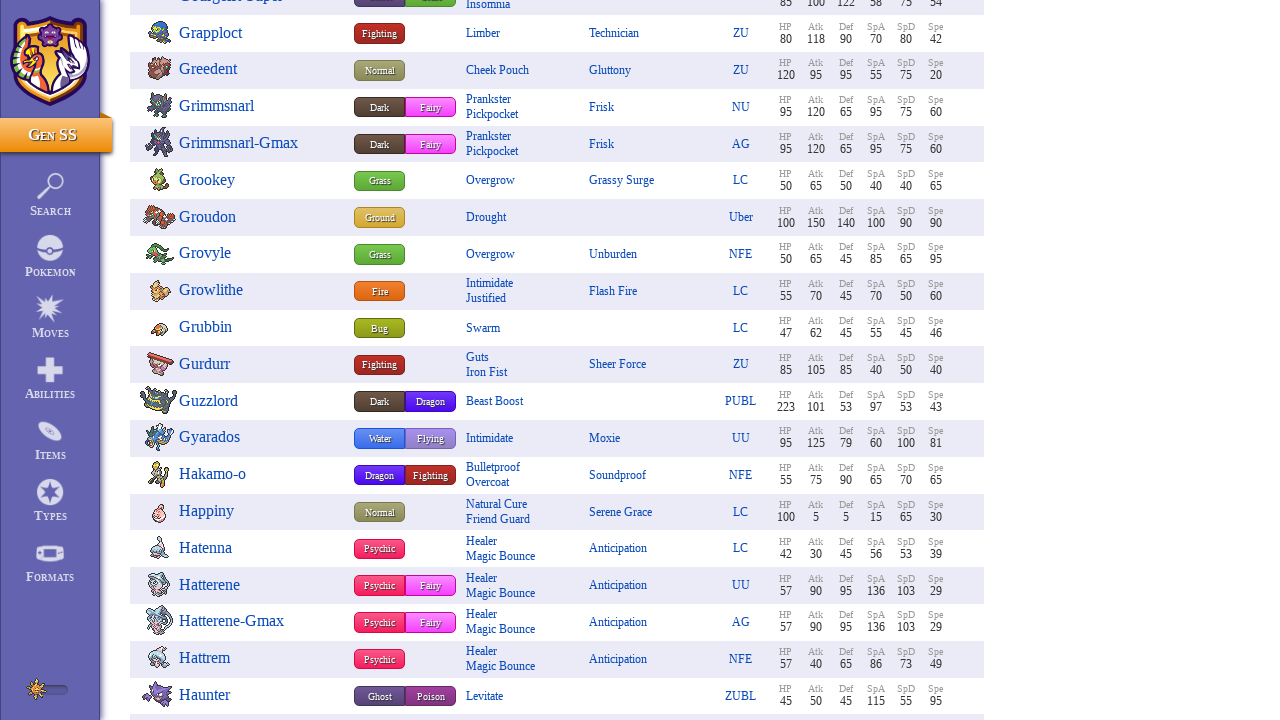

Pokemon entries loaded (scroll iteration 19)
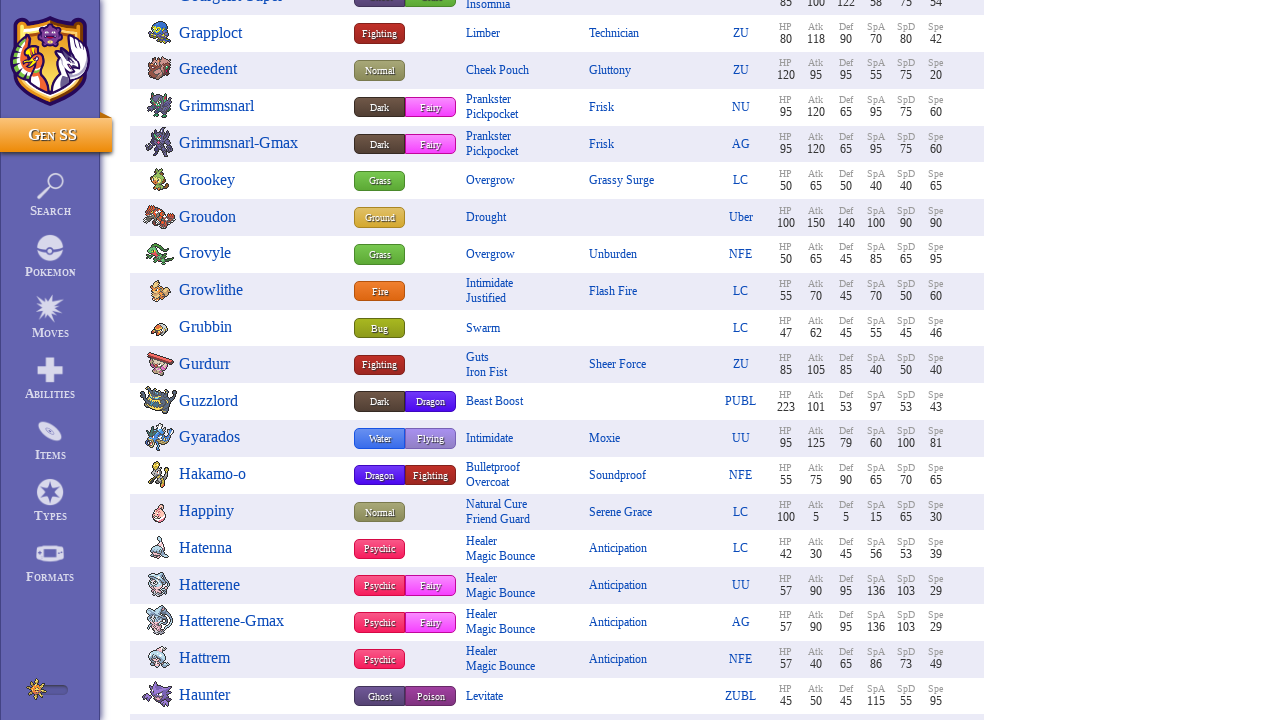

Scrolled to position 10830px
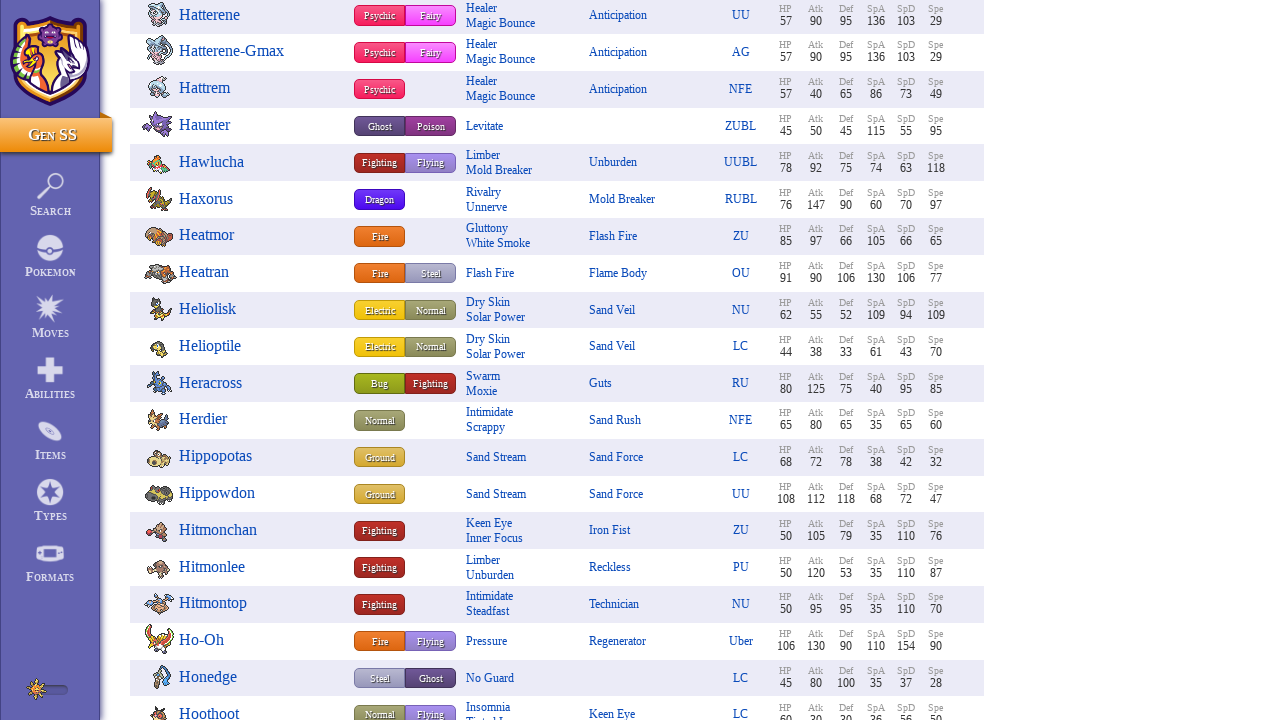

Waited 100ms for content to load
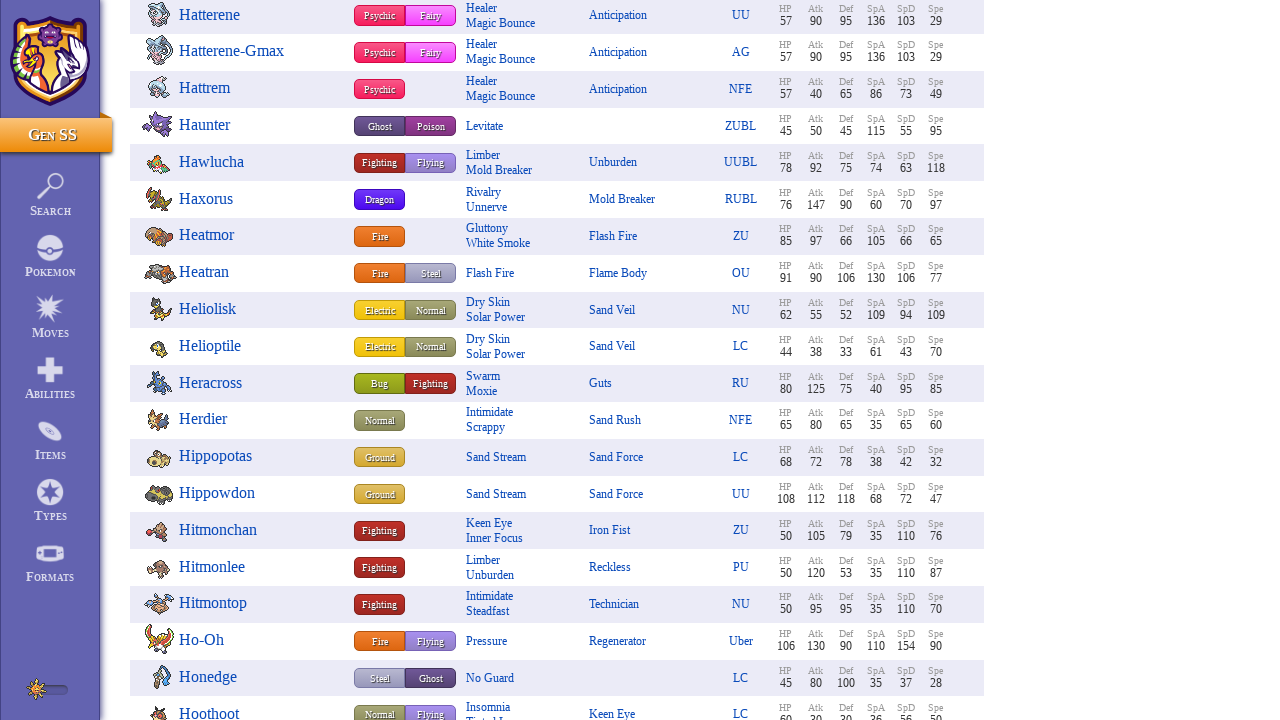

Pokemon entries loaded (scroll iteration 20)
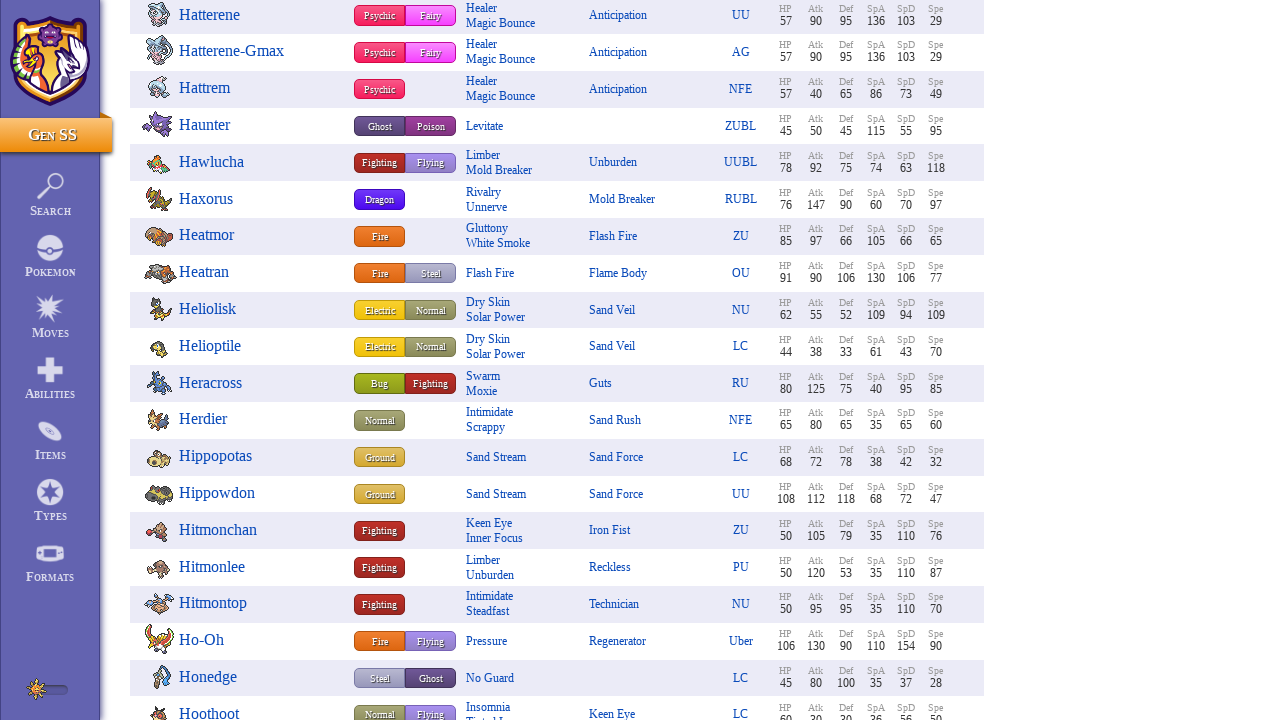

Scrolled to position 11400px
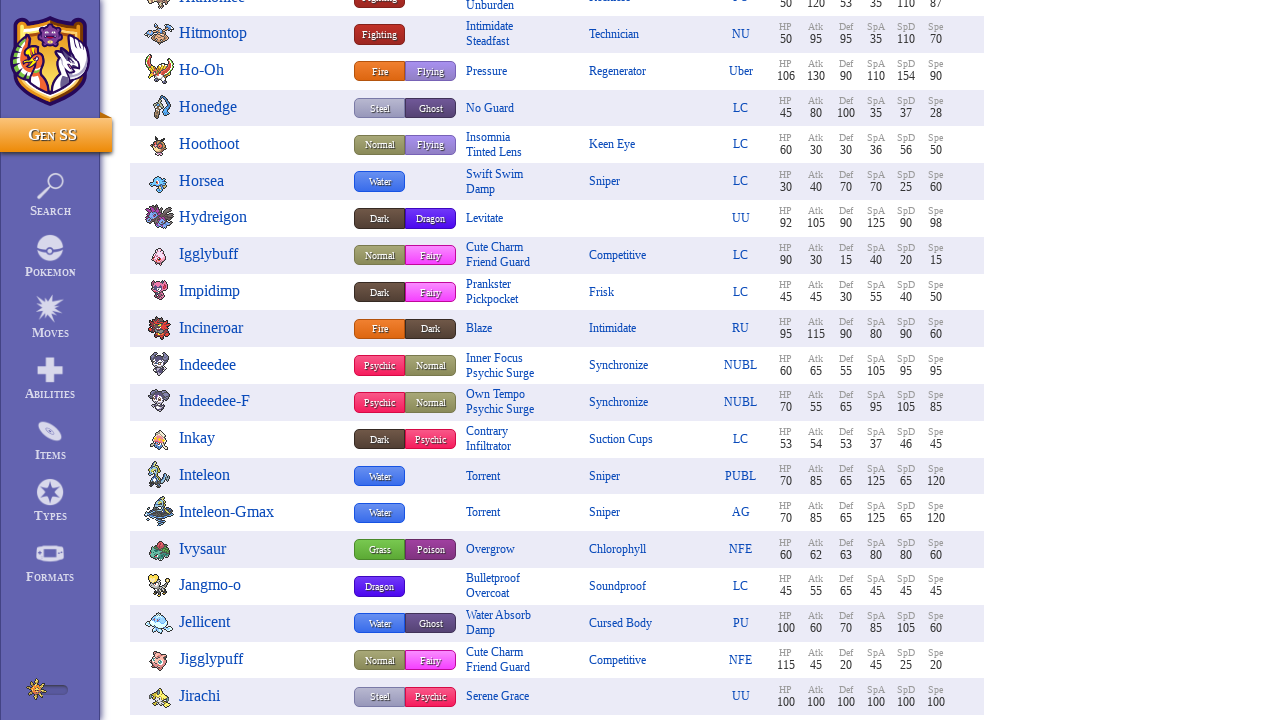

Waited 100ms for content to load
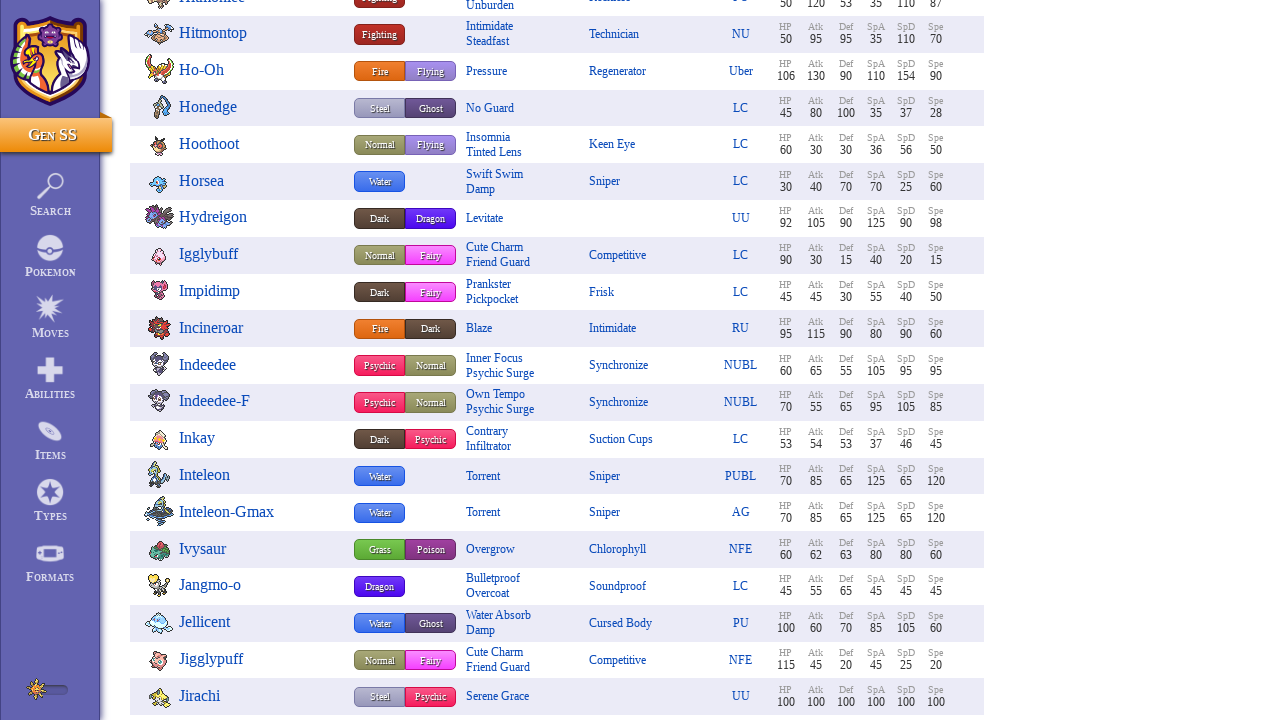

Pokemon entries loaded (scroll iteration 21)
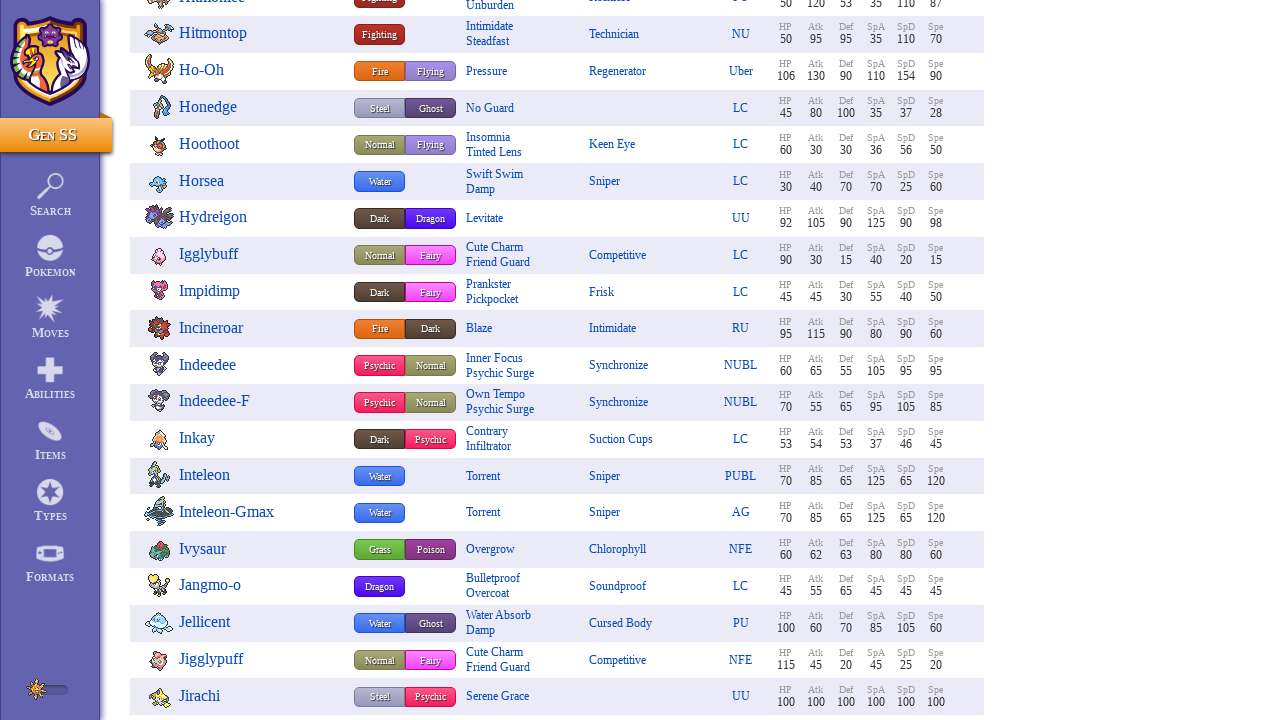

Scrolled to position 11970px
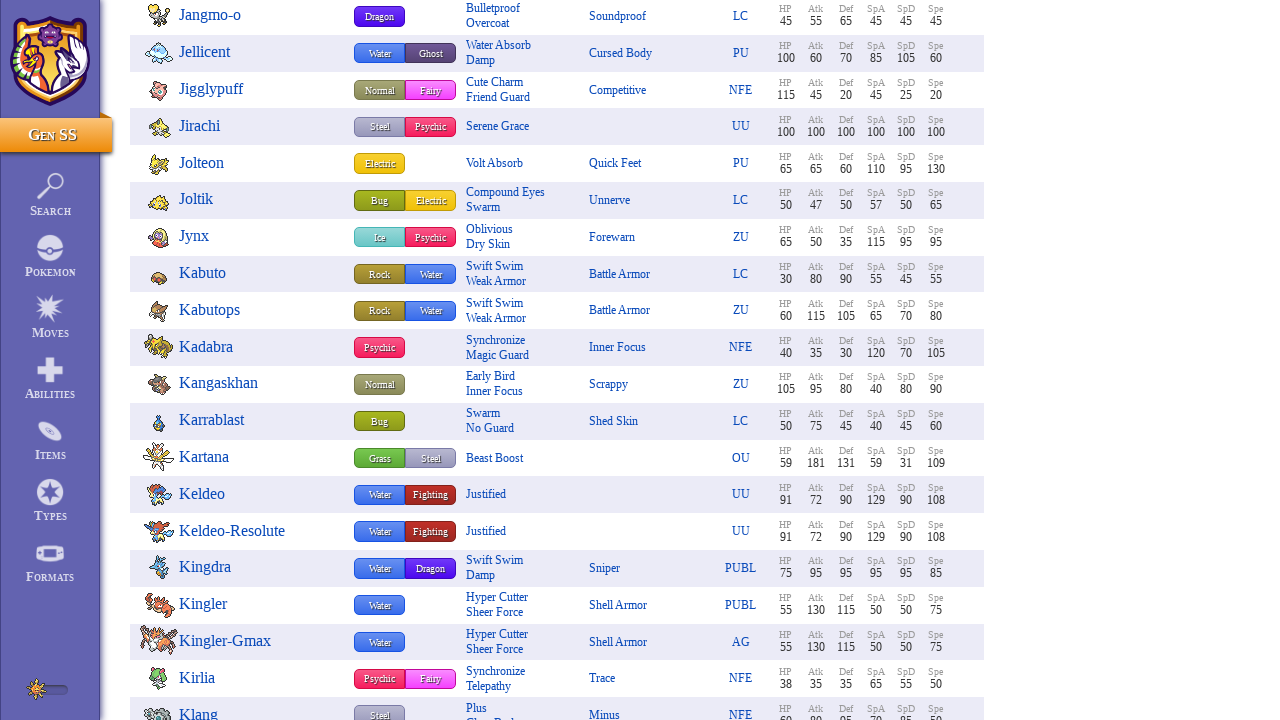

Waited 100ms for content to load
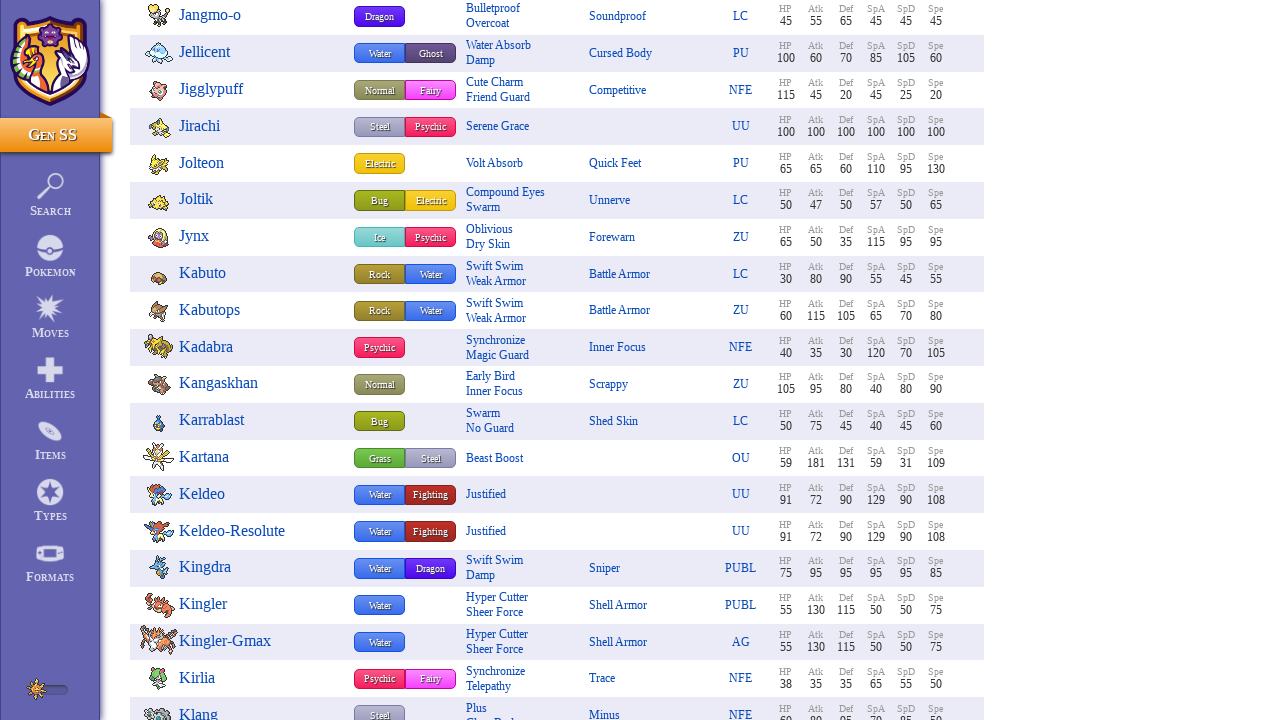

Pokemon entries loaded (scroll iteration 22)
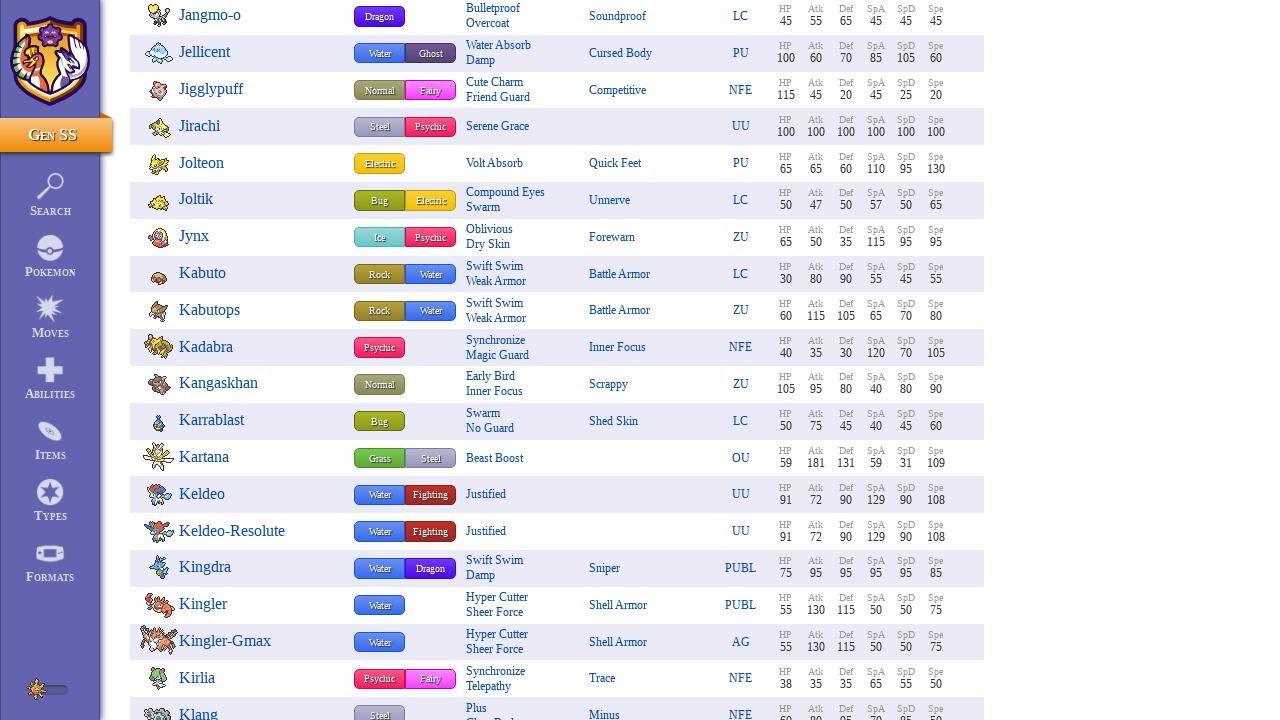

Scrolled to position 12540px
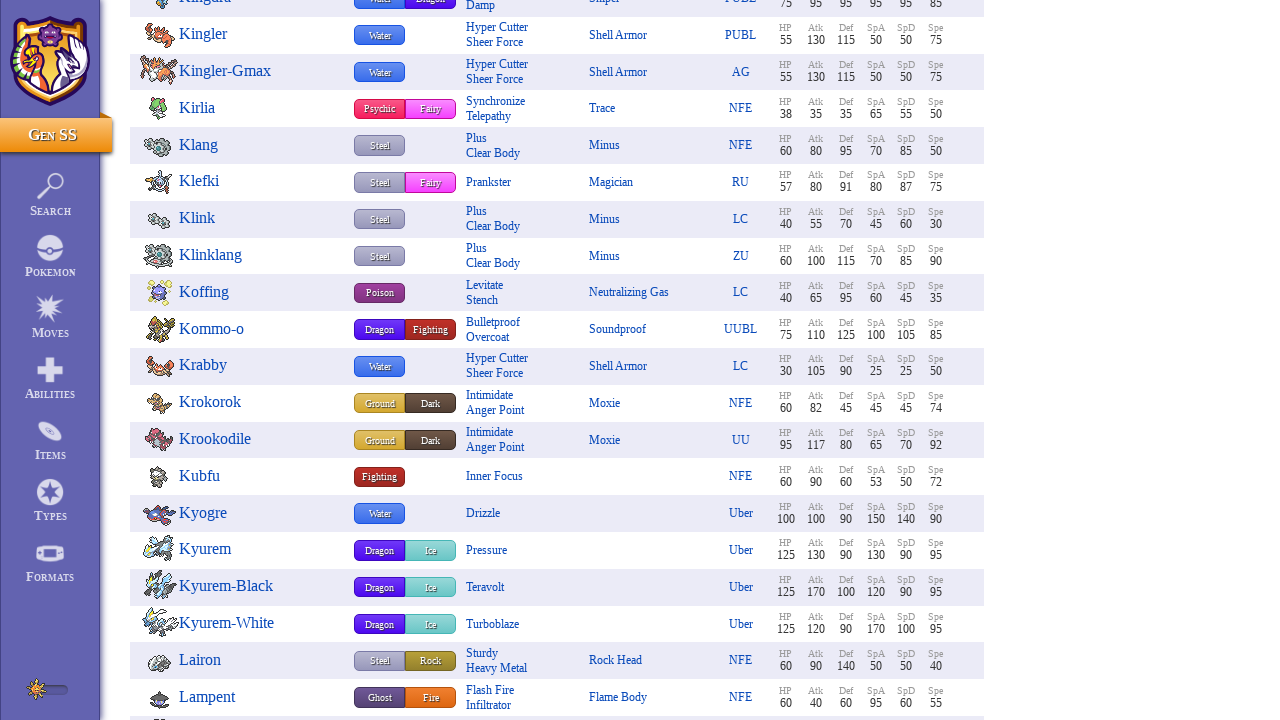

Waited 100ms for content to load
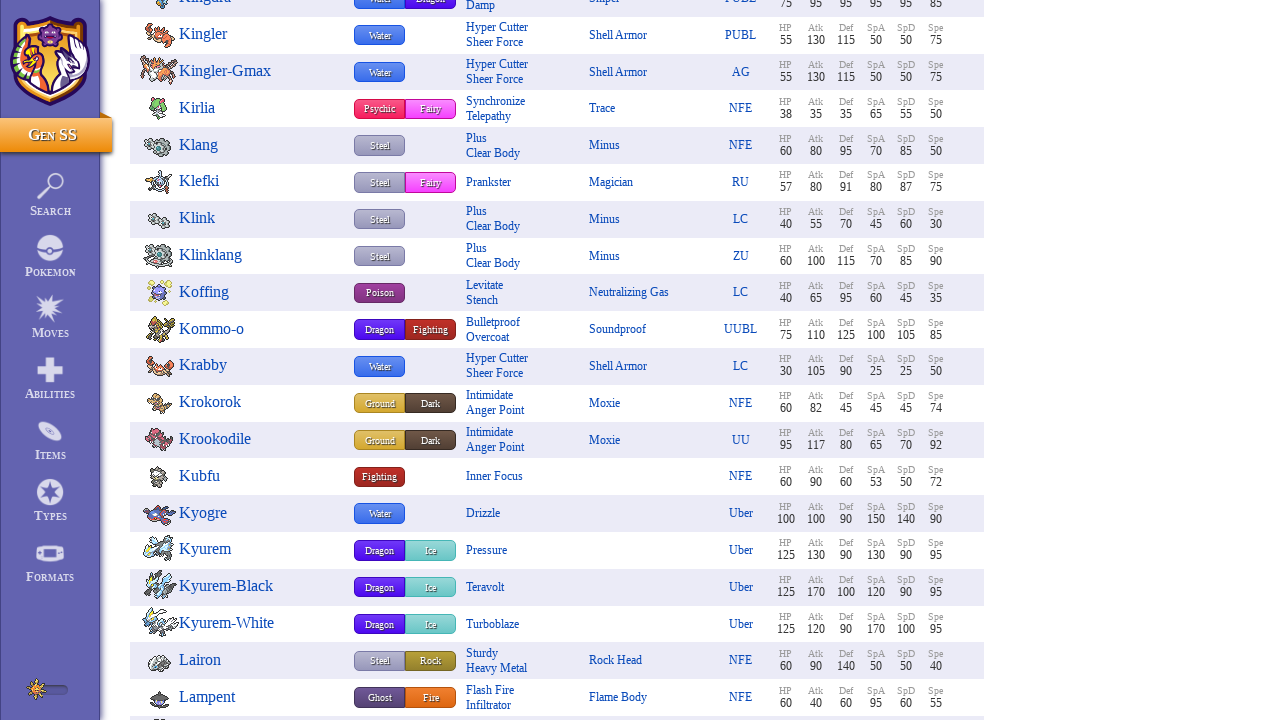

Pokemon entries loaded (scroll iteration 23)
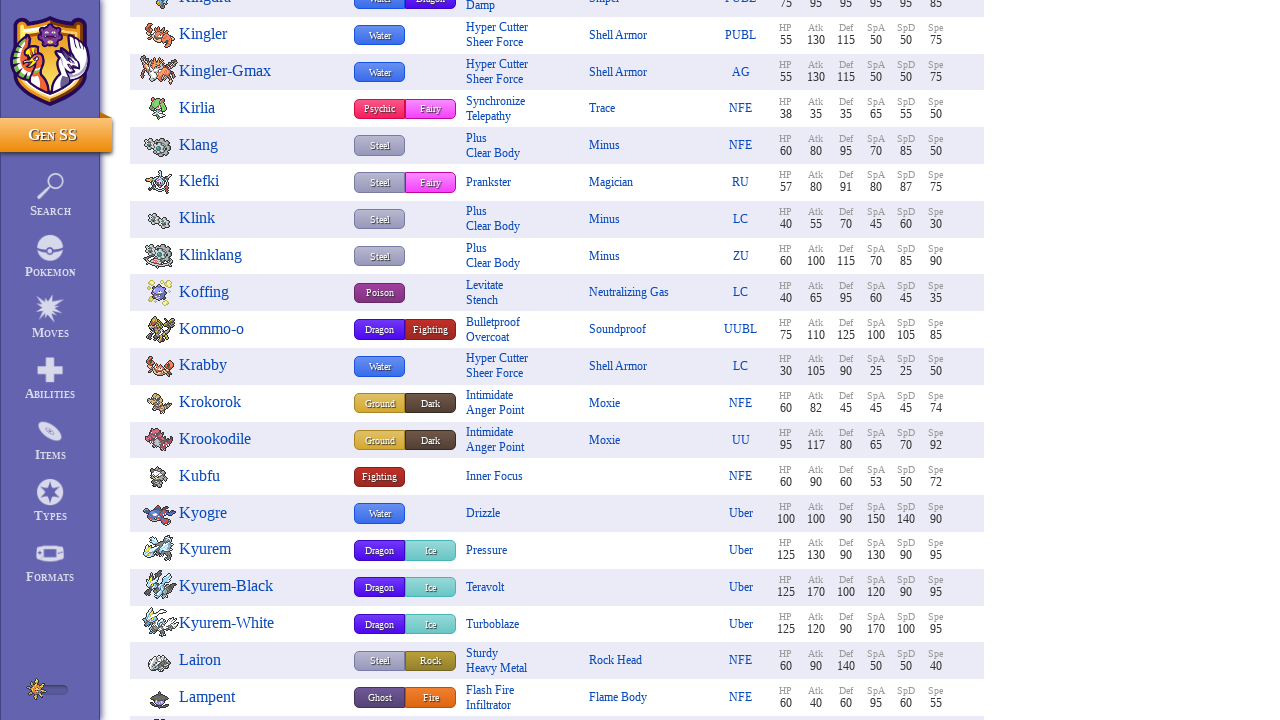

Scrolled to position 13110px
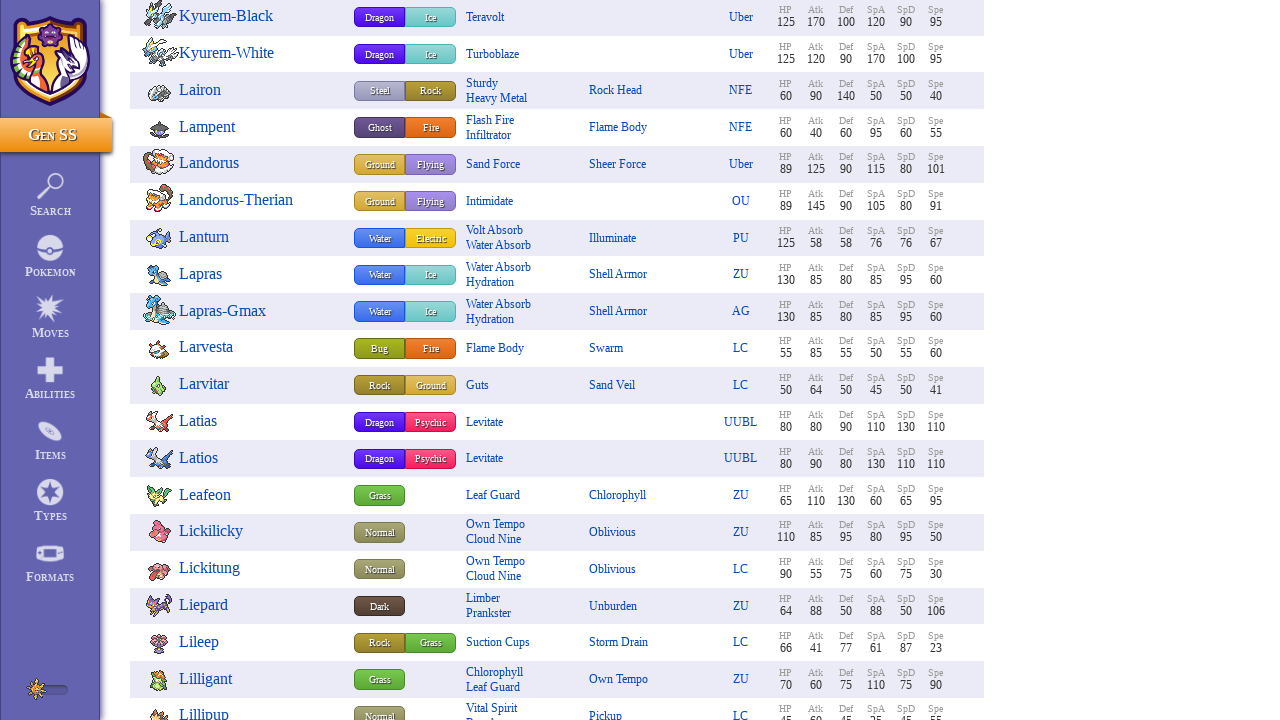

Waited 100ms for content to load
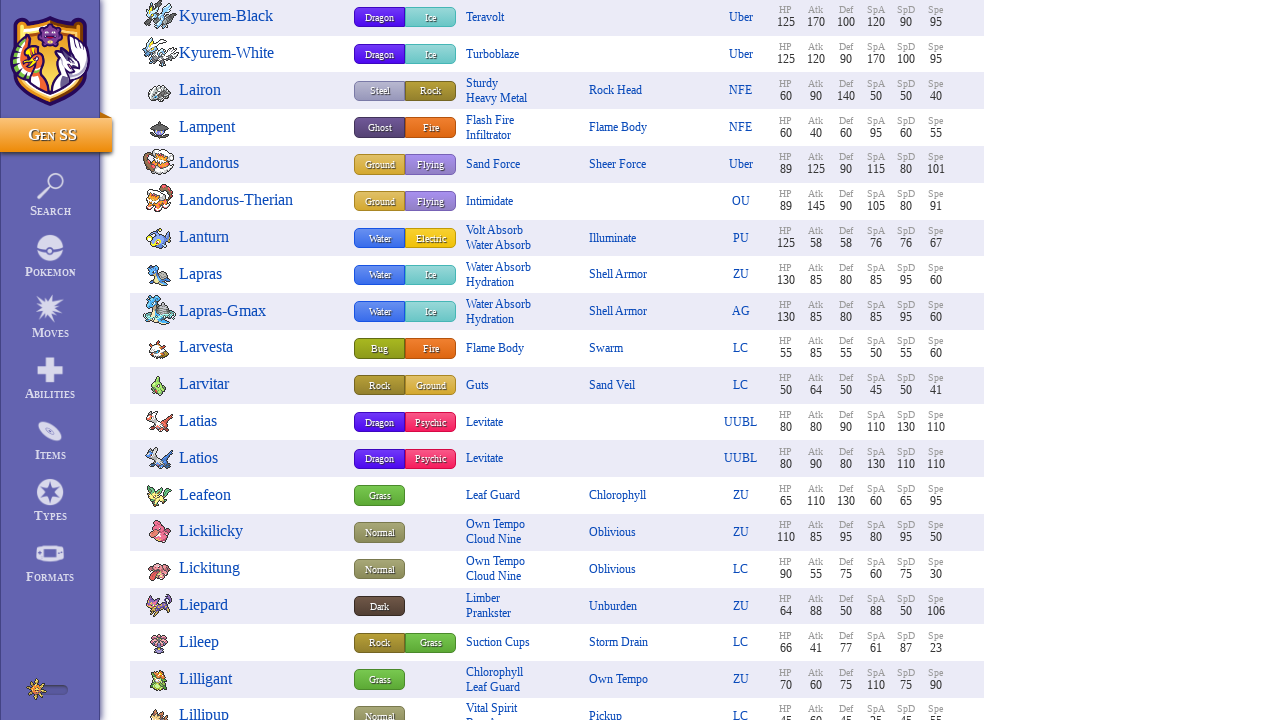

Pokemon entries loaded (scroll iteration 24)
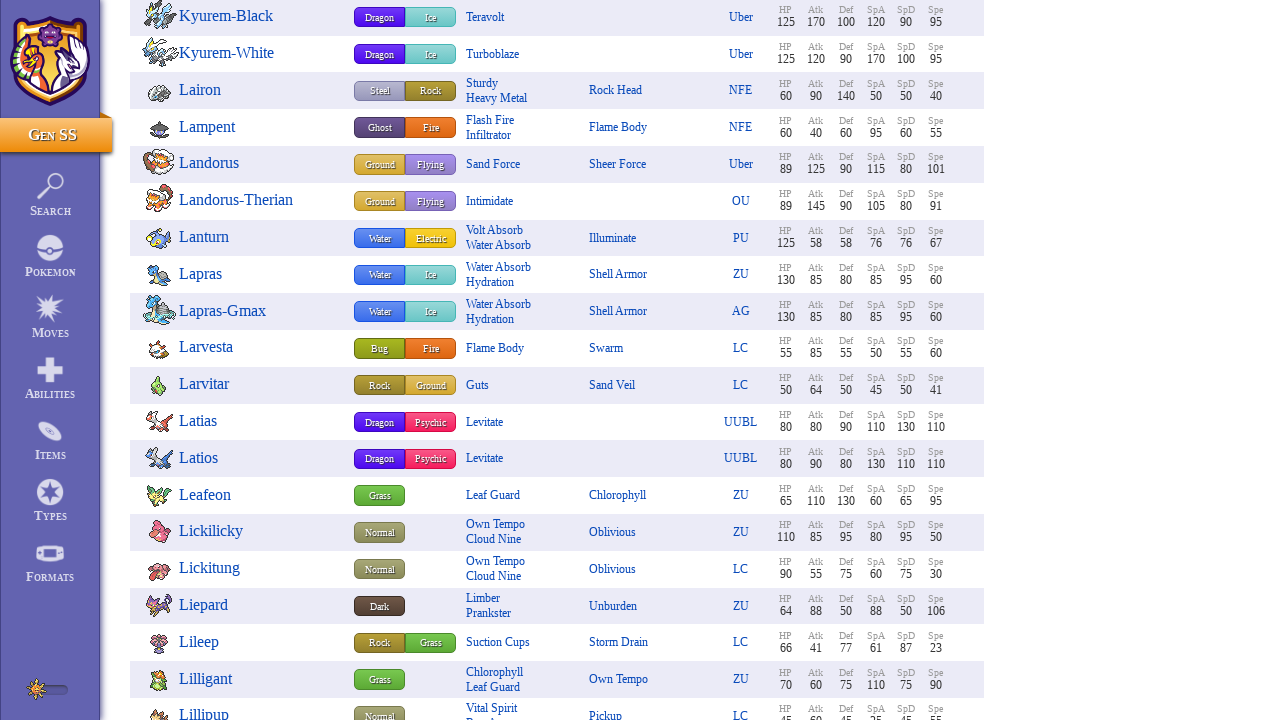

Scrolled to position 13680px
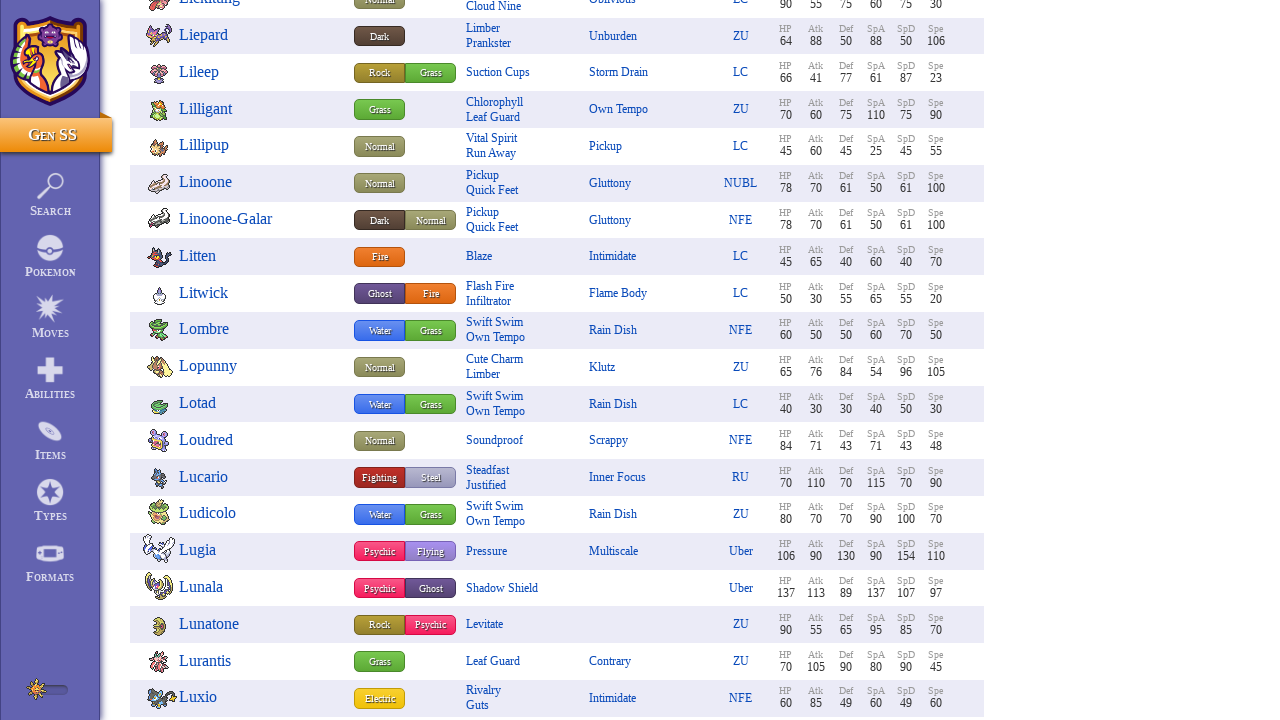

Waited 100ms for content to load
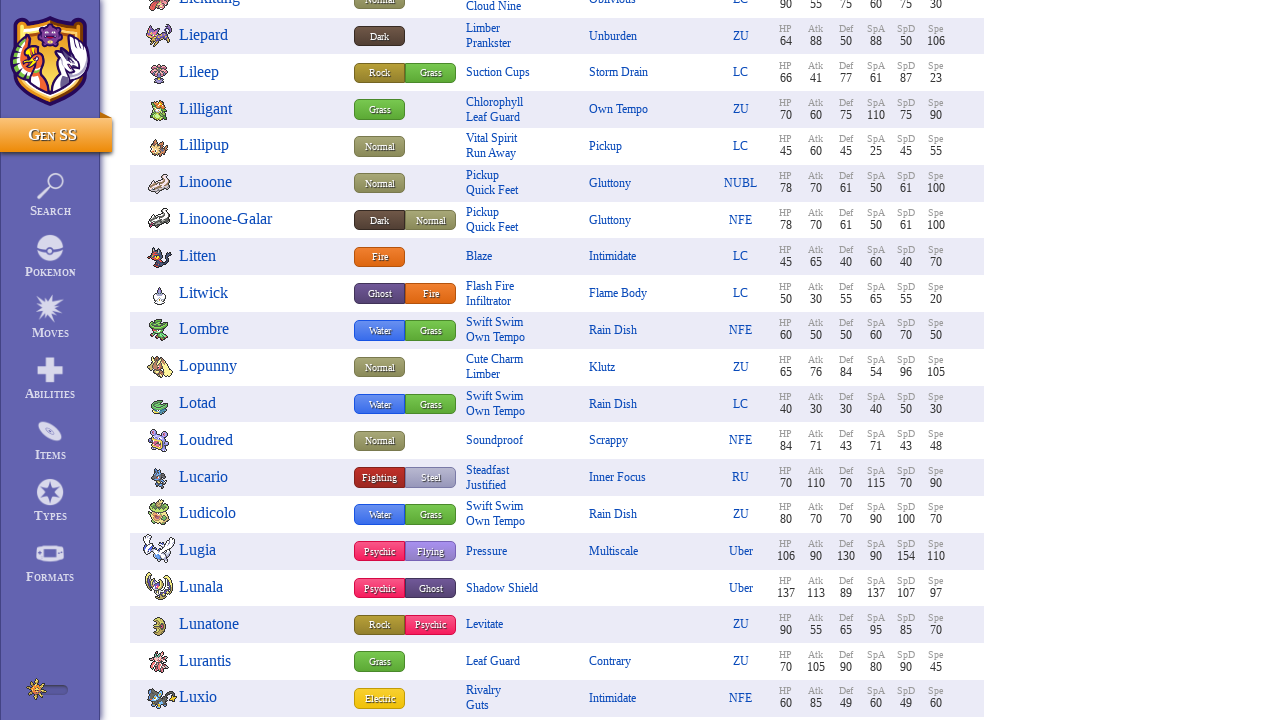

Pokemon entries loaded (scroll iteration 25)
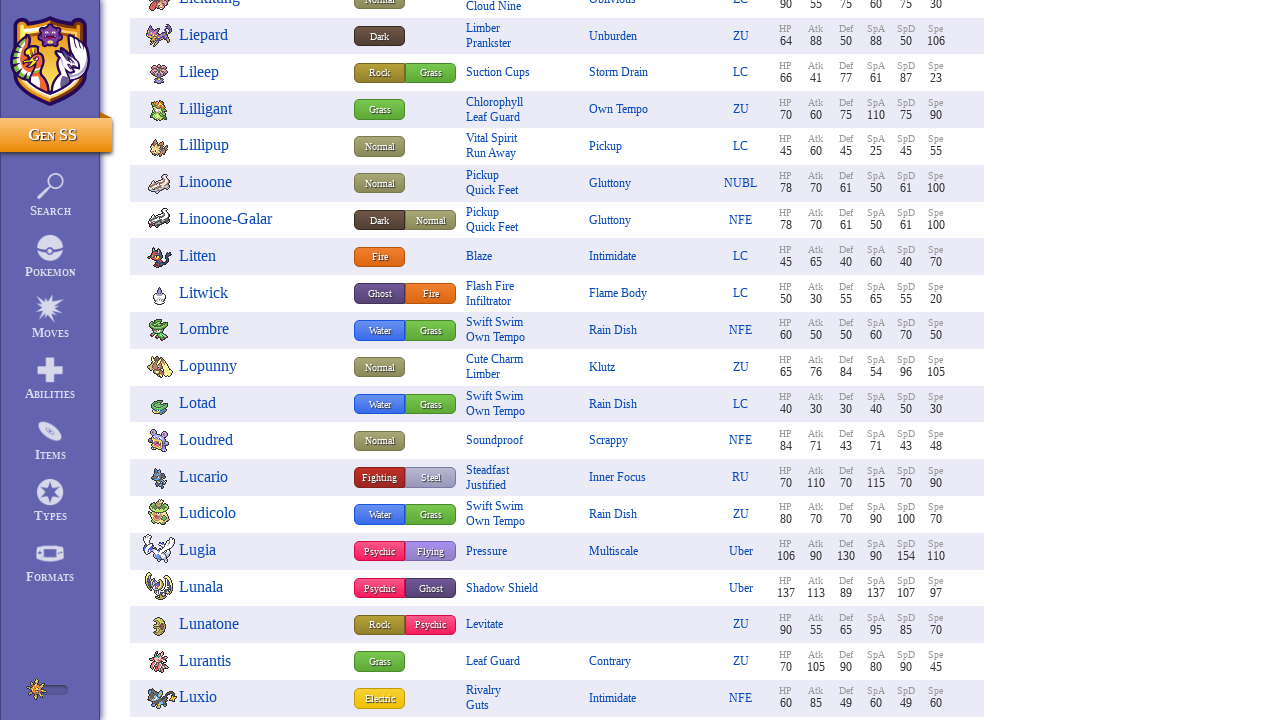

Scrolled to position 14250px
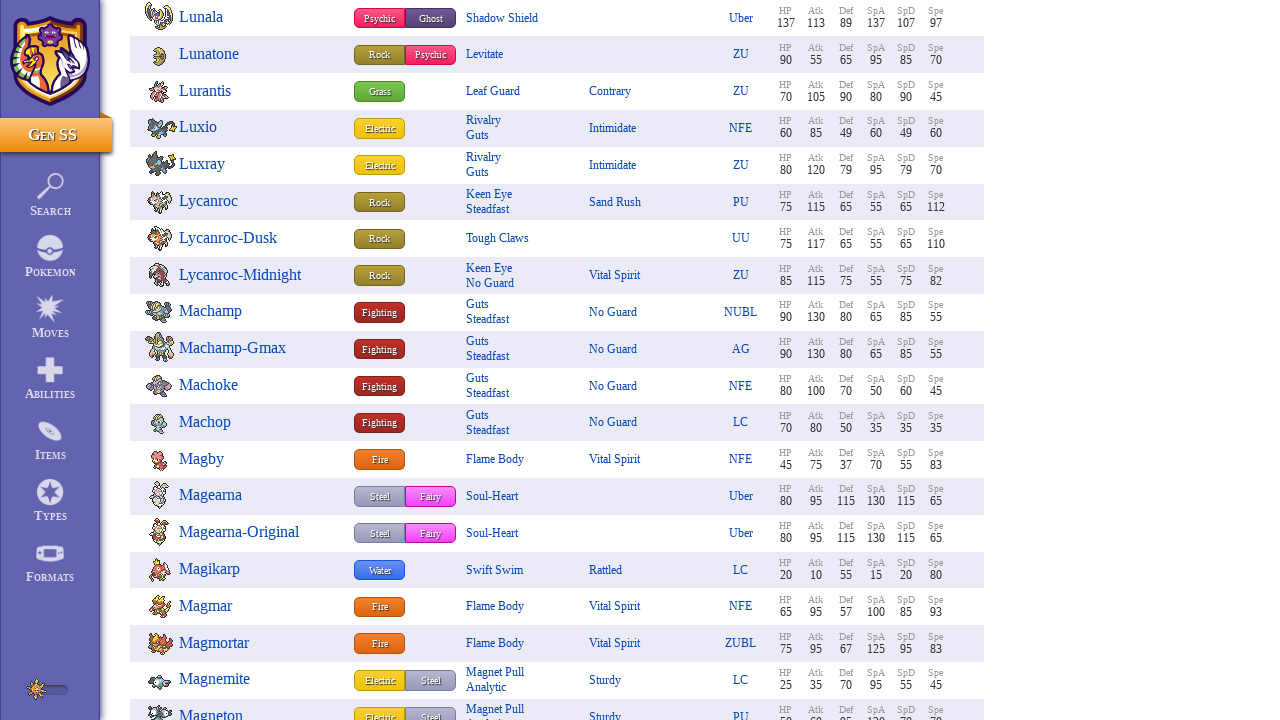

Waited 100ms for content to load
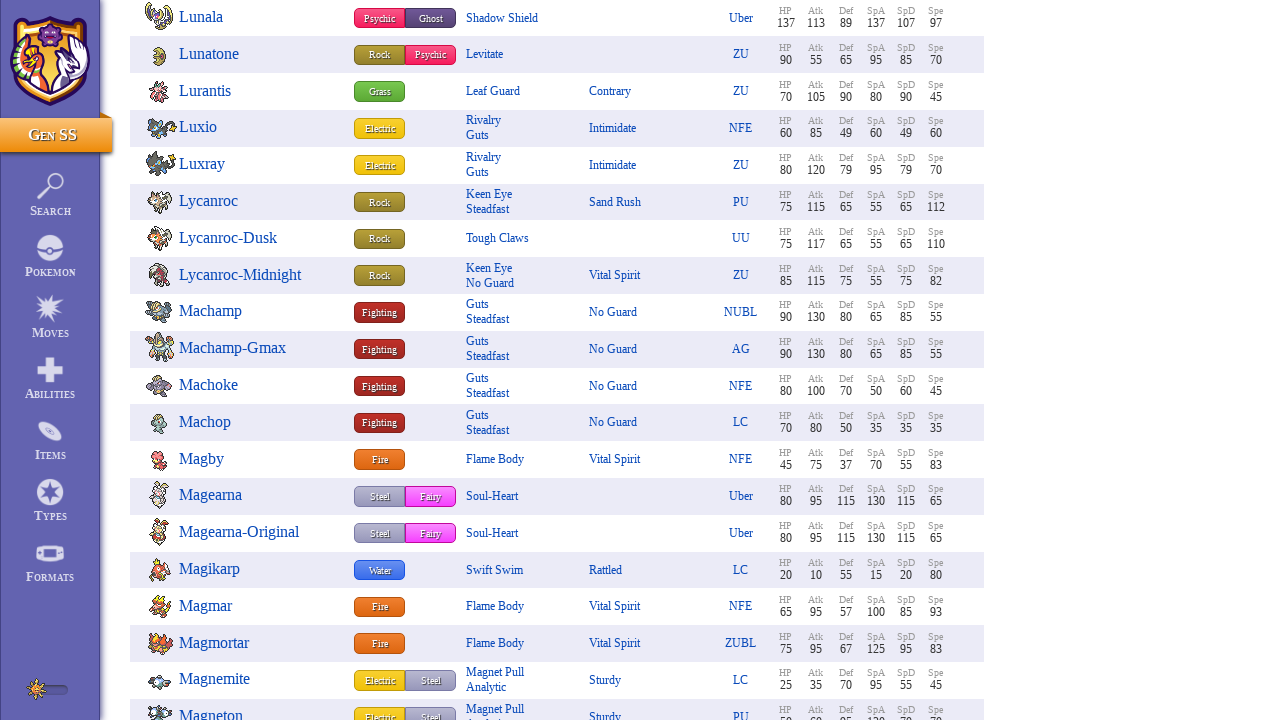

Pokemon entries loaded (scroll iteration 26)
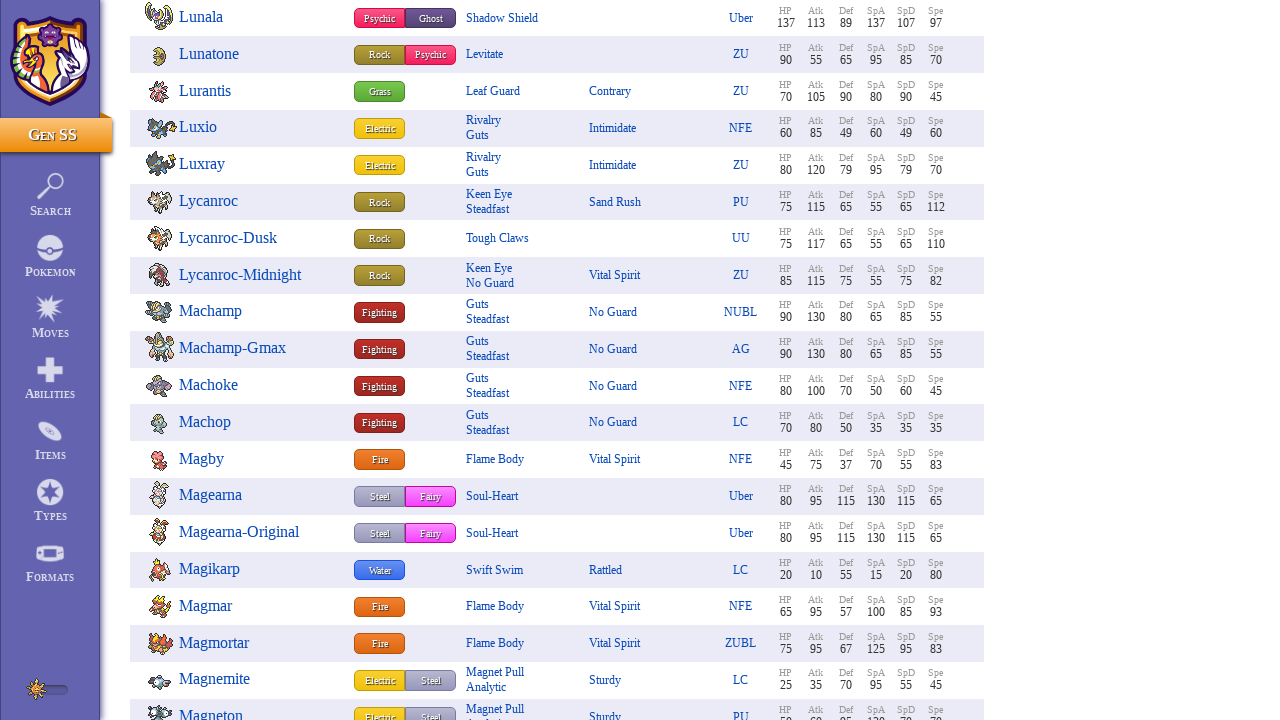

Scrolled to position 14820px
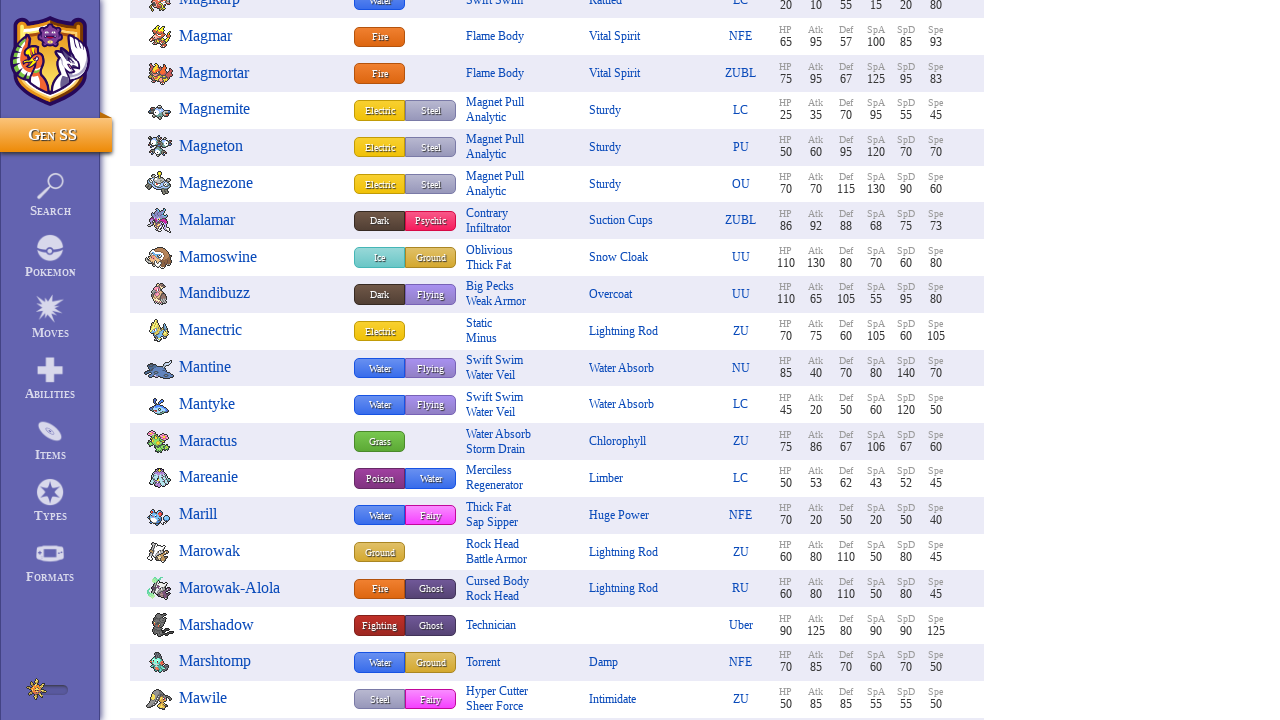

Waited 100ms for content to load
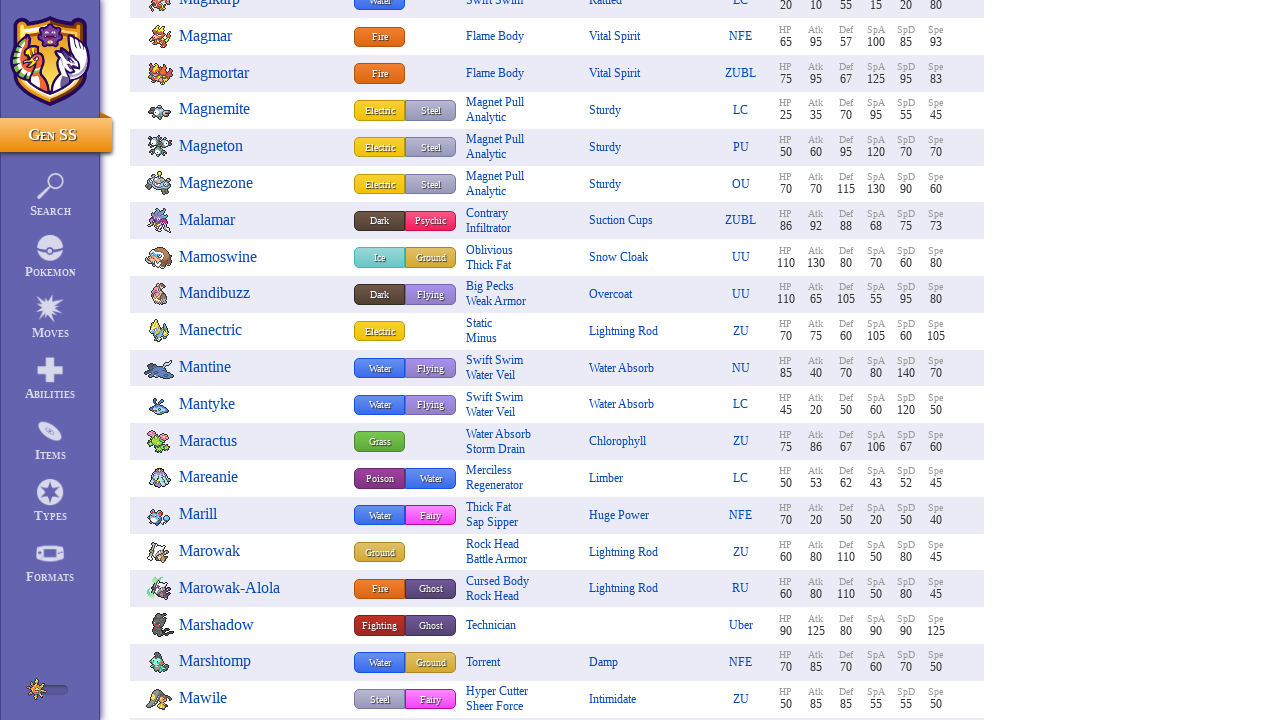

Pokemon entries loaded (scroll iteration 27)
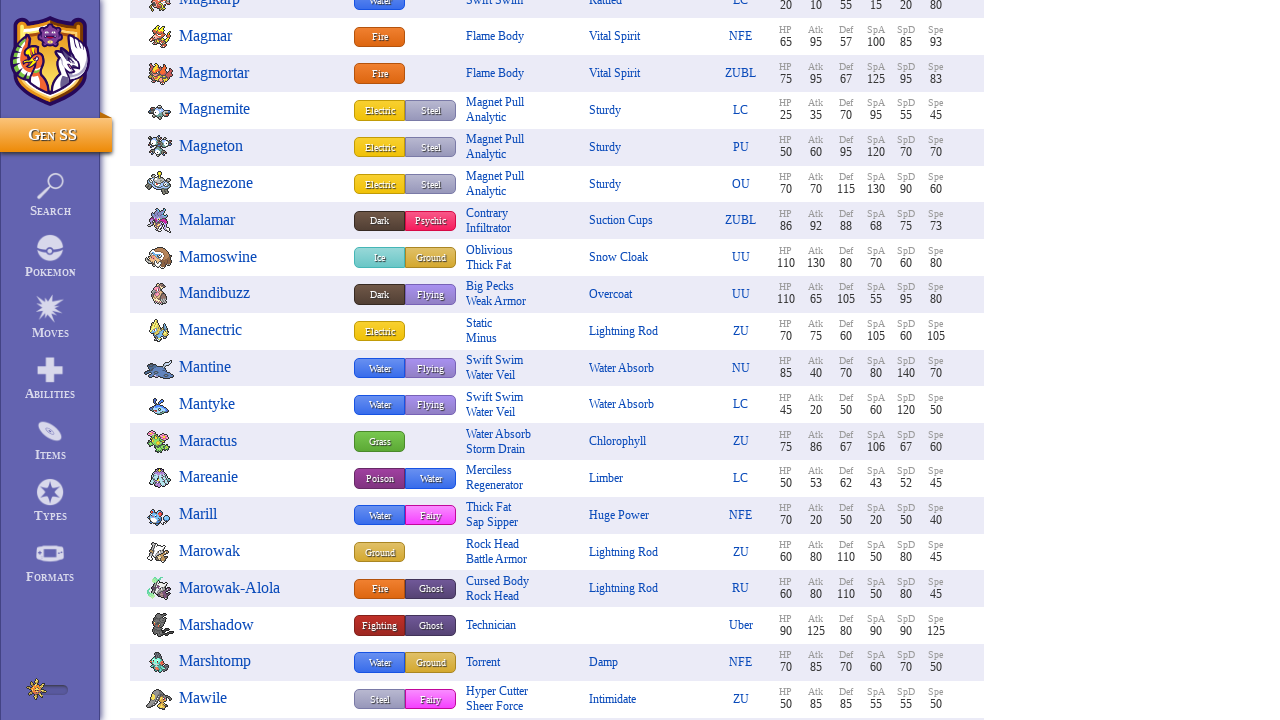

Scrolled to position 15390px
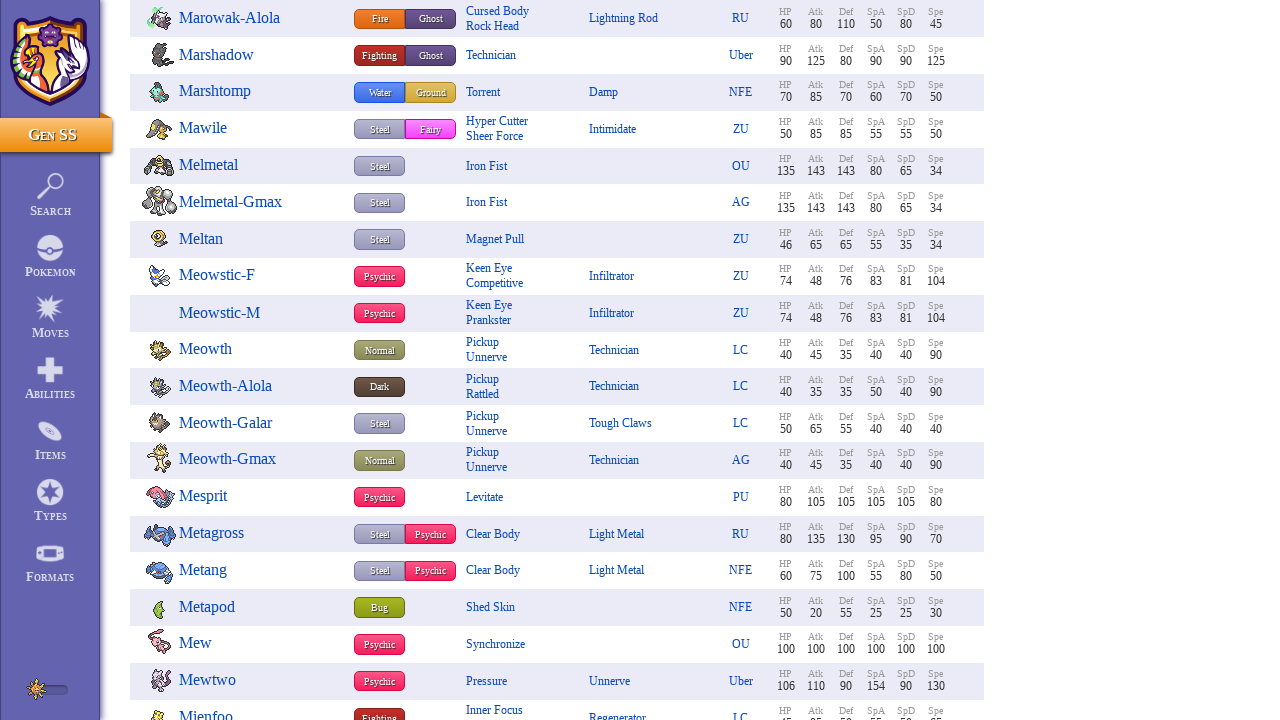

Waited 100ms for content to load
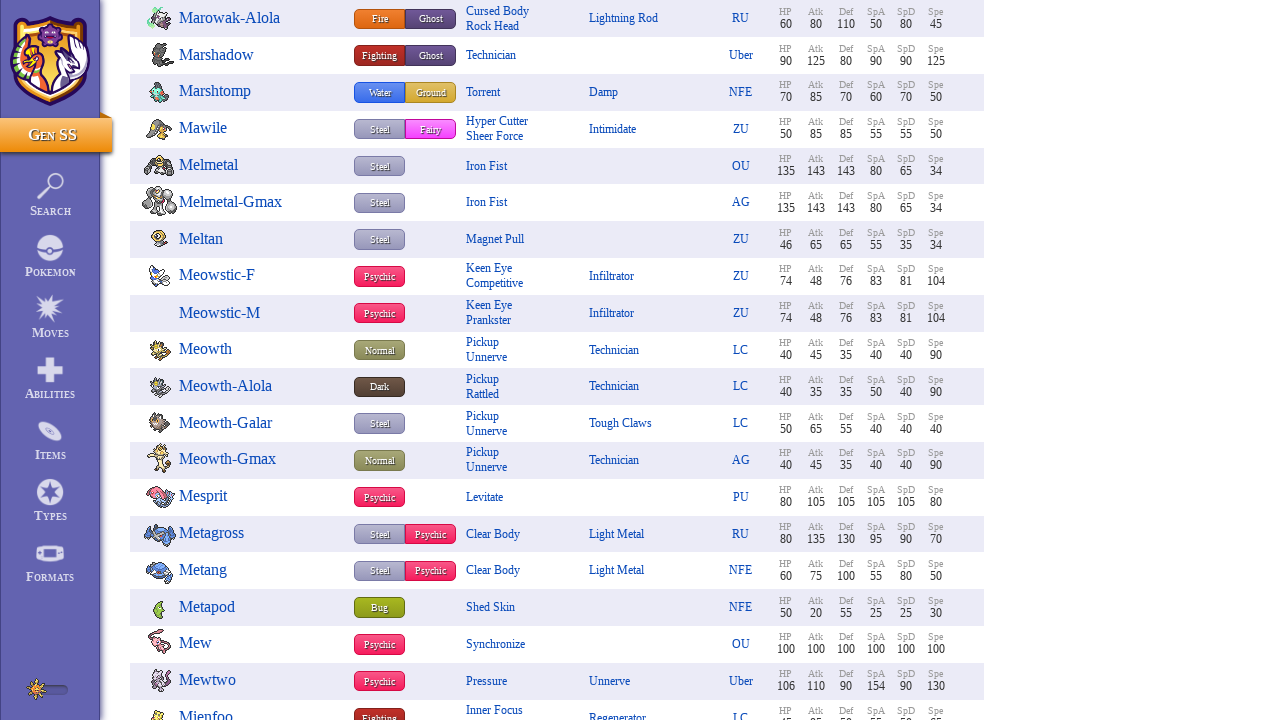

Pokemon entries loaded (scroll iteration 28)
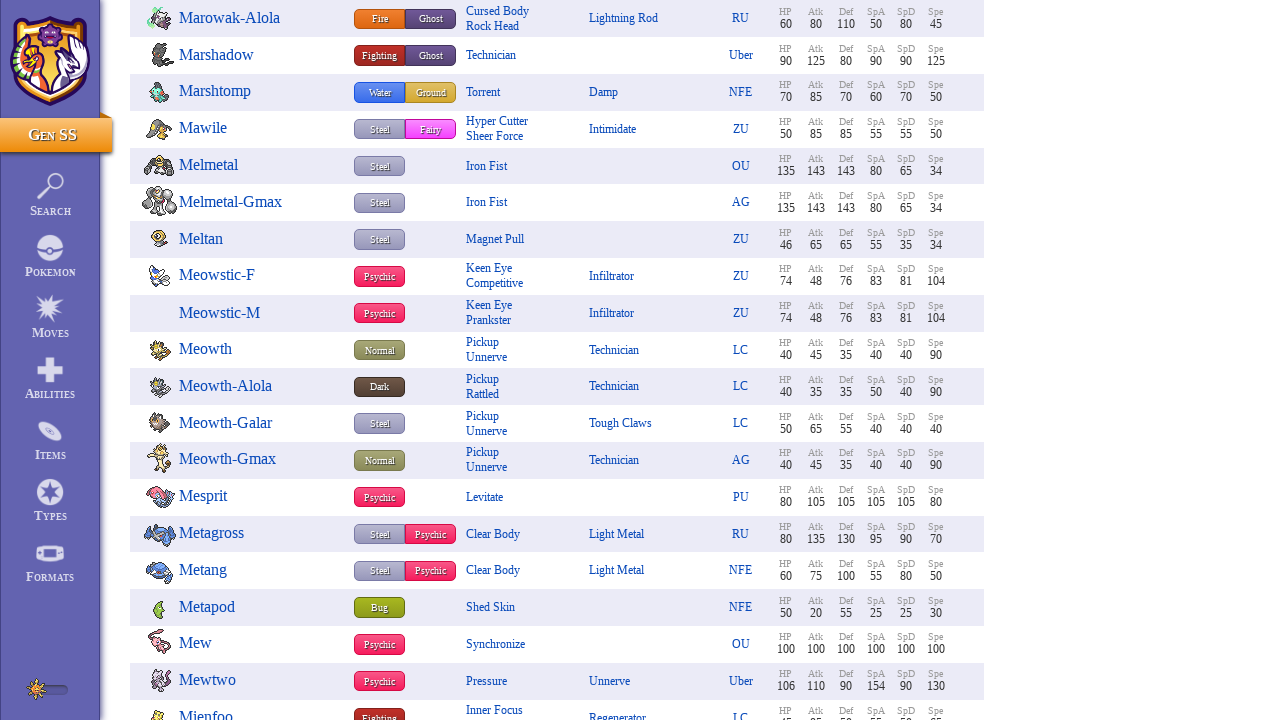

Scrolled to position 15960px
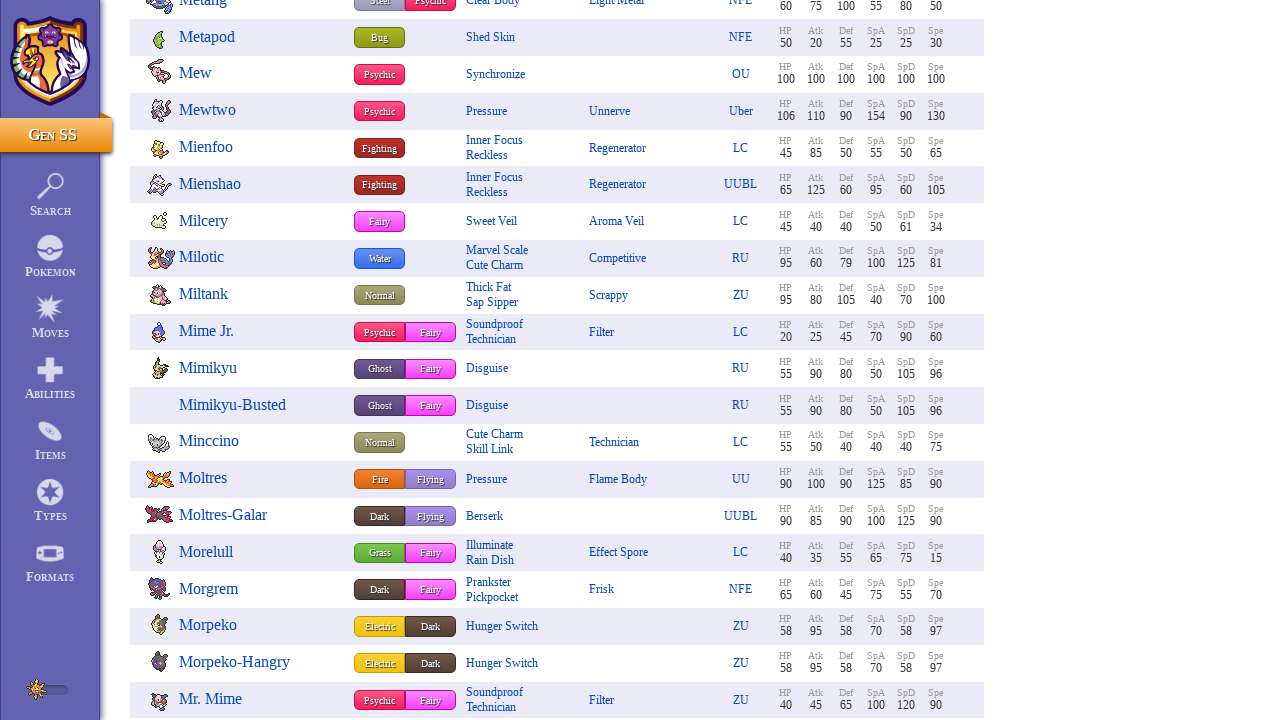

Waited 100ms for content to load
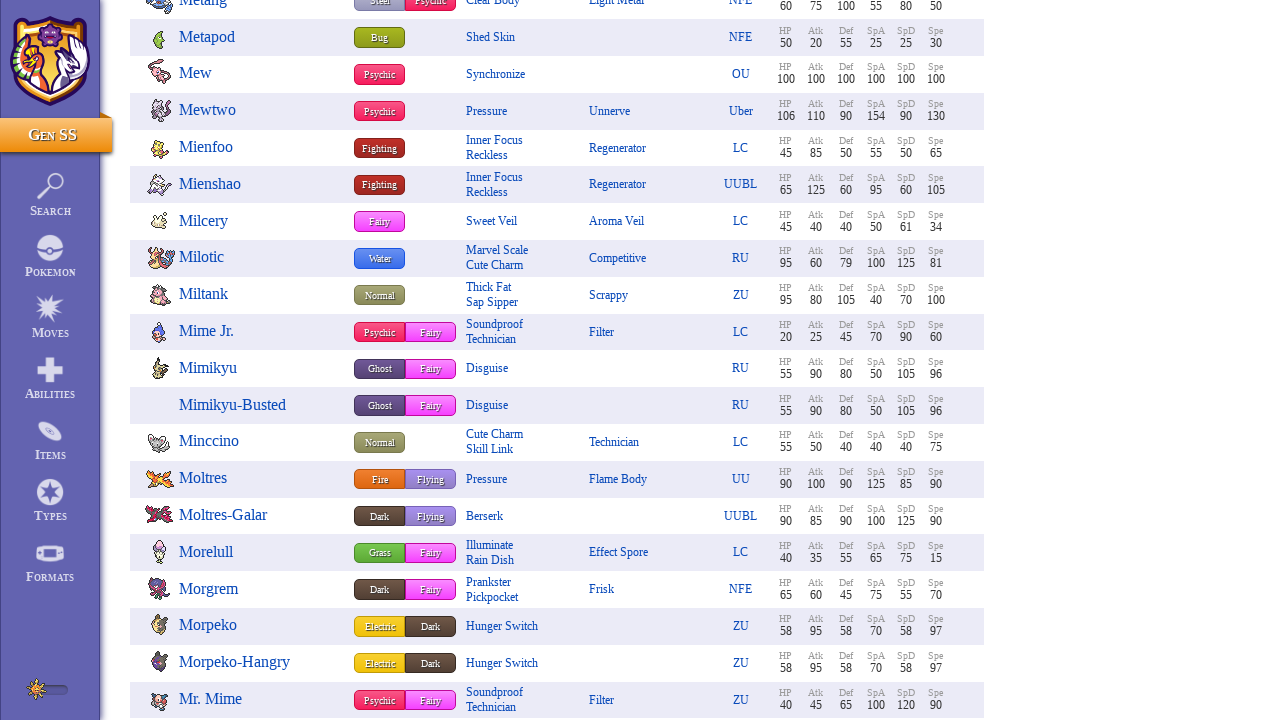

Pokemon entries loaded (scroll iteration 29)
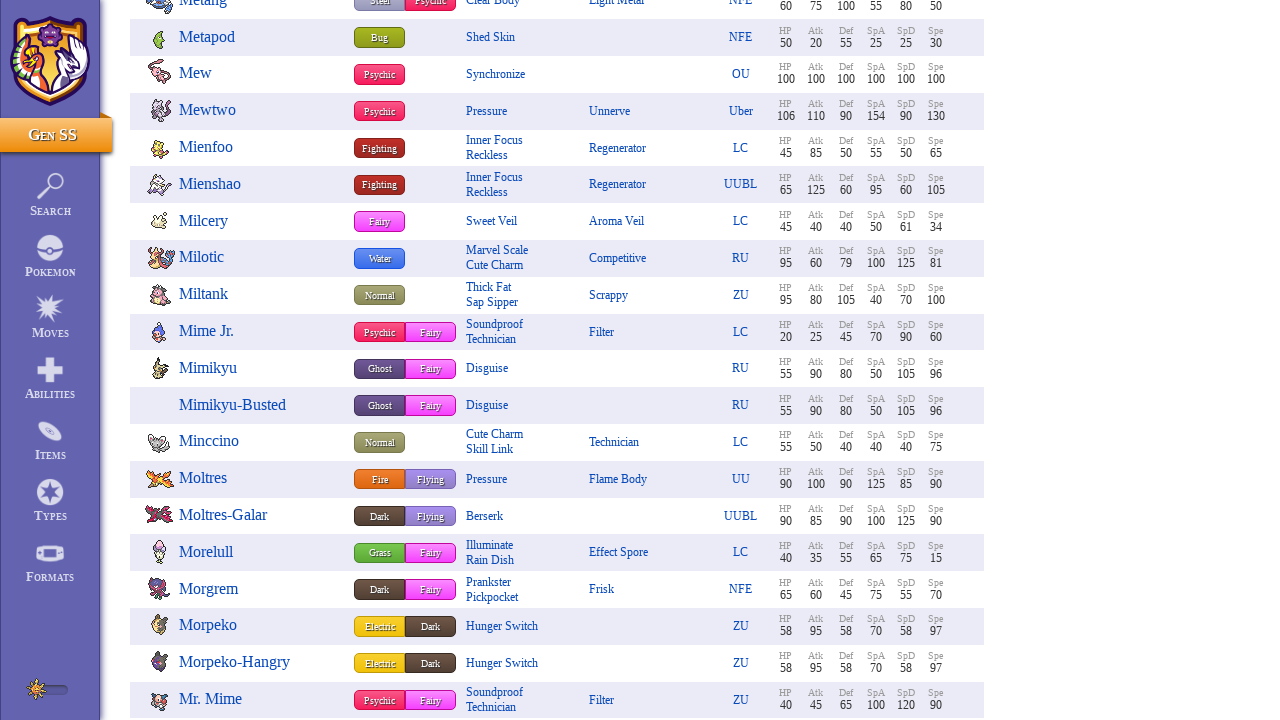

Scrolled to position 16530px
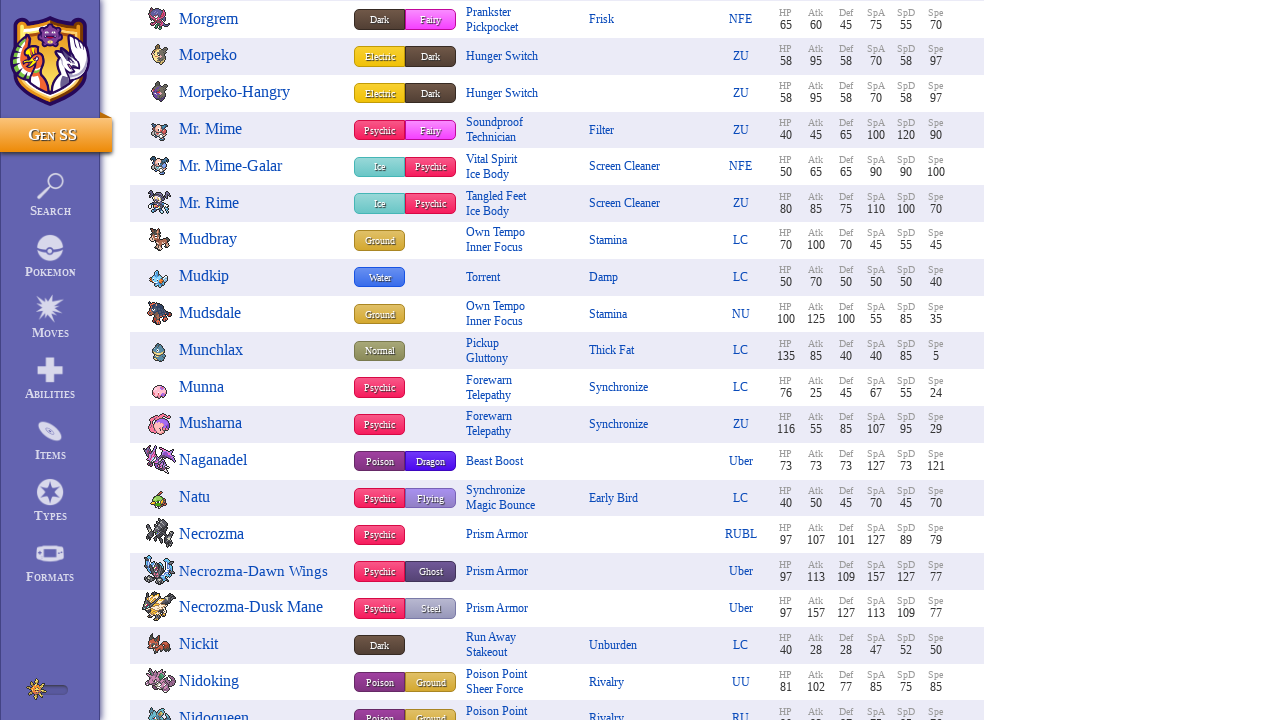

Waited 100ms for content to load
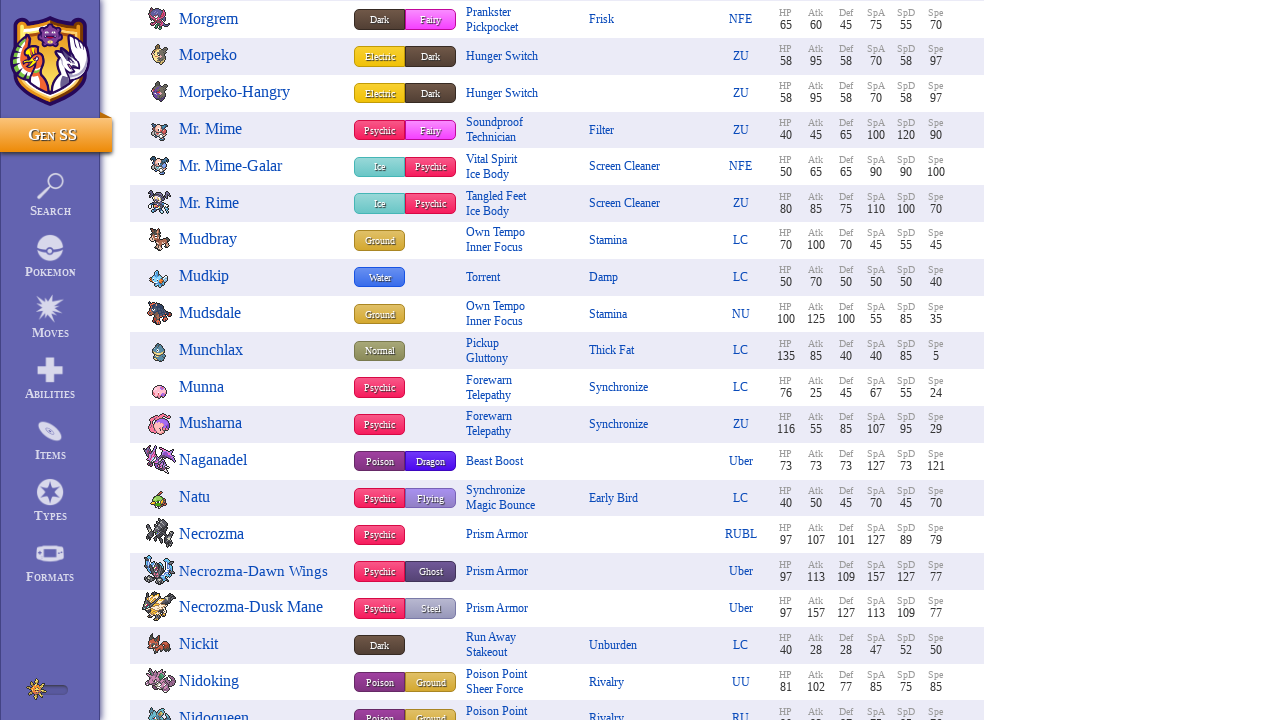

Pokemon entries loaded (scroll iteration 30)
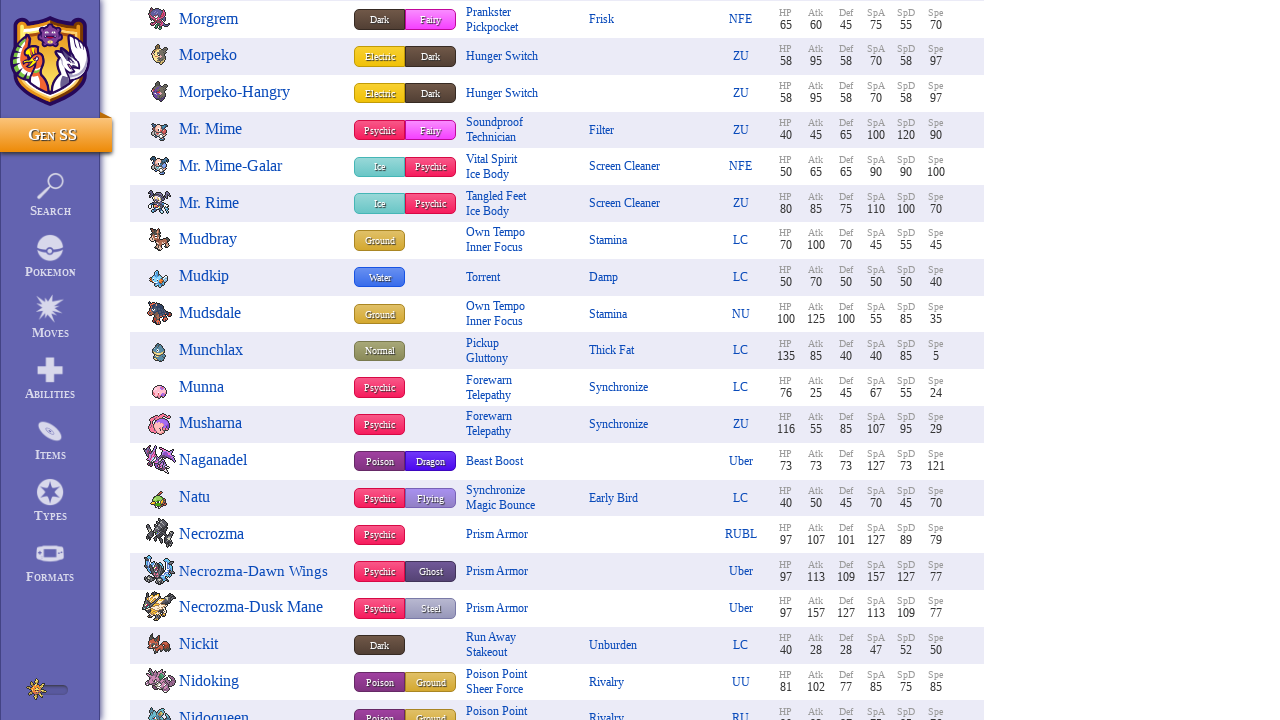

Scrolled to position 17100px
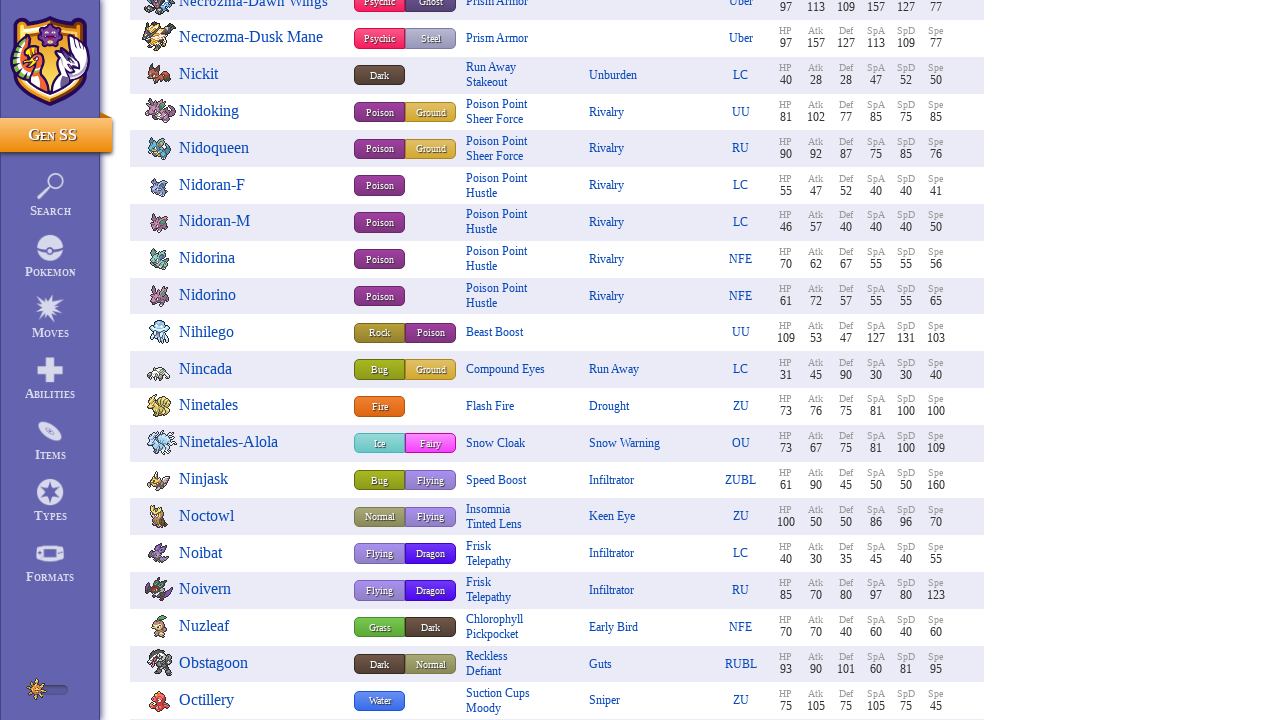

Waited 100ms for content to load
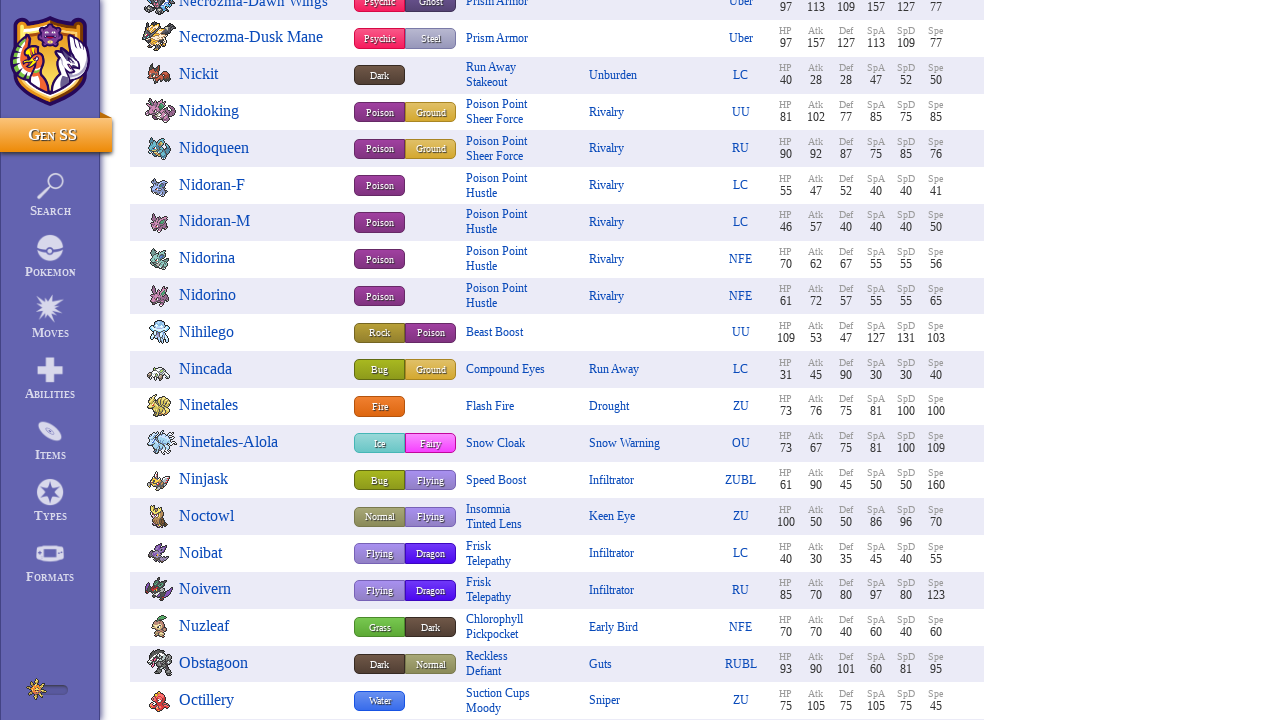

Pokemon entries loaded (scroll iteration 31)
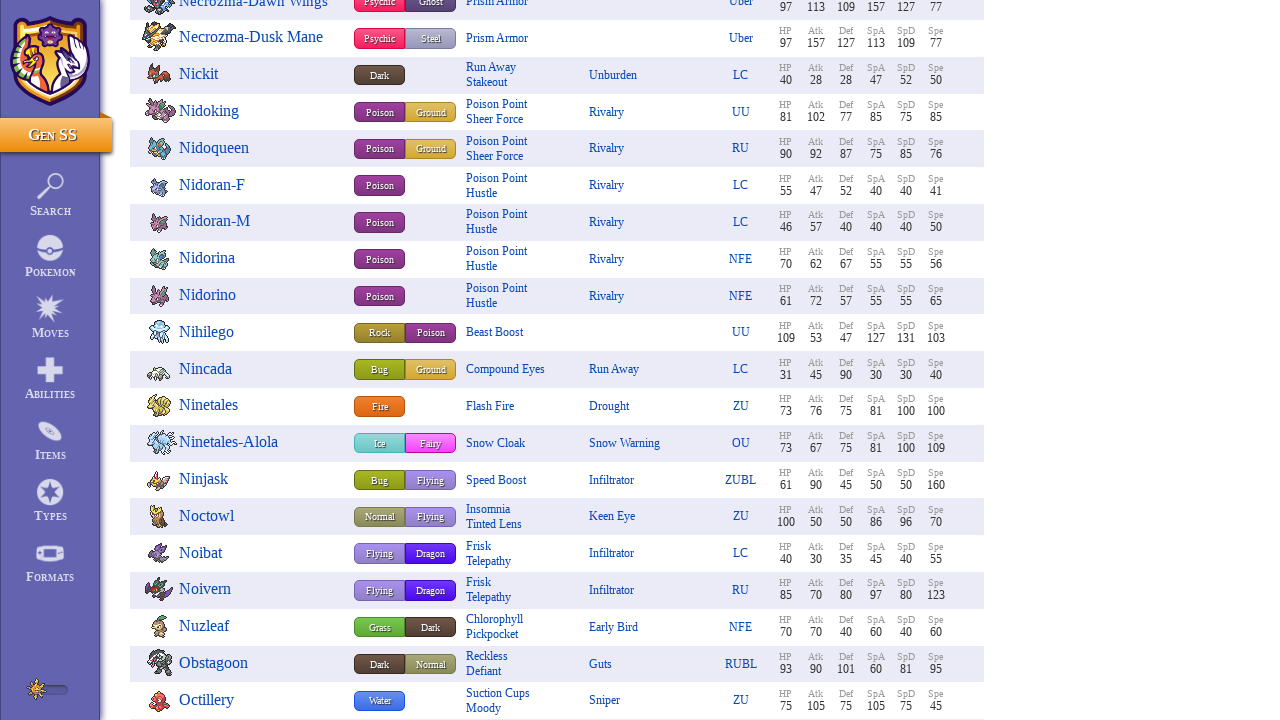

Scrolled to position 17670px
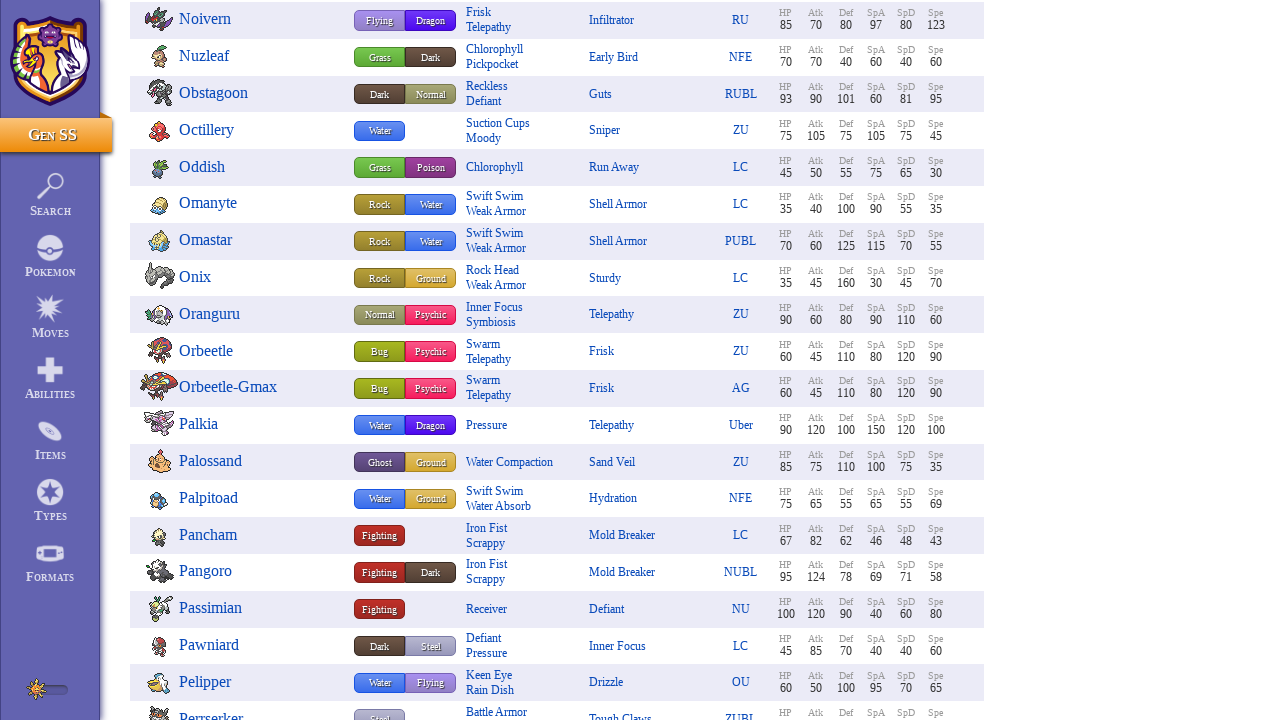

Waited 100ms for content to load
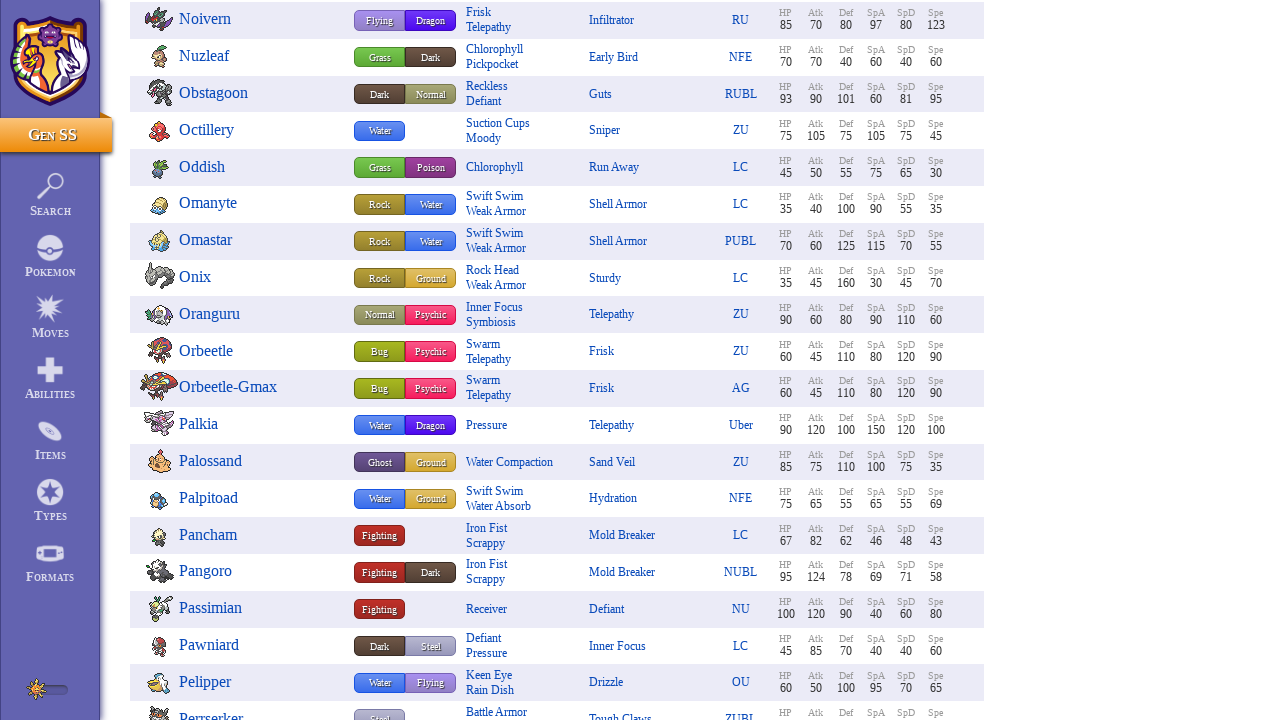

Pokemon entries loaded (scroll iteration 32)
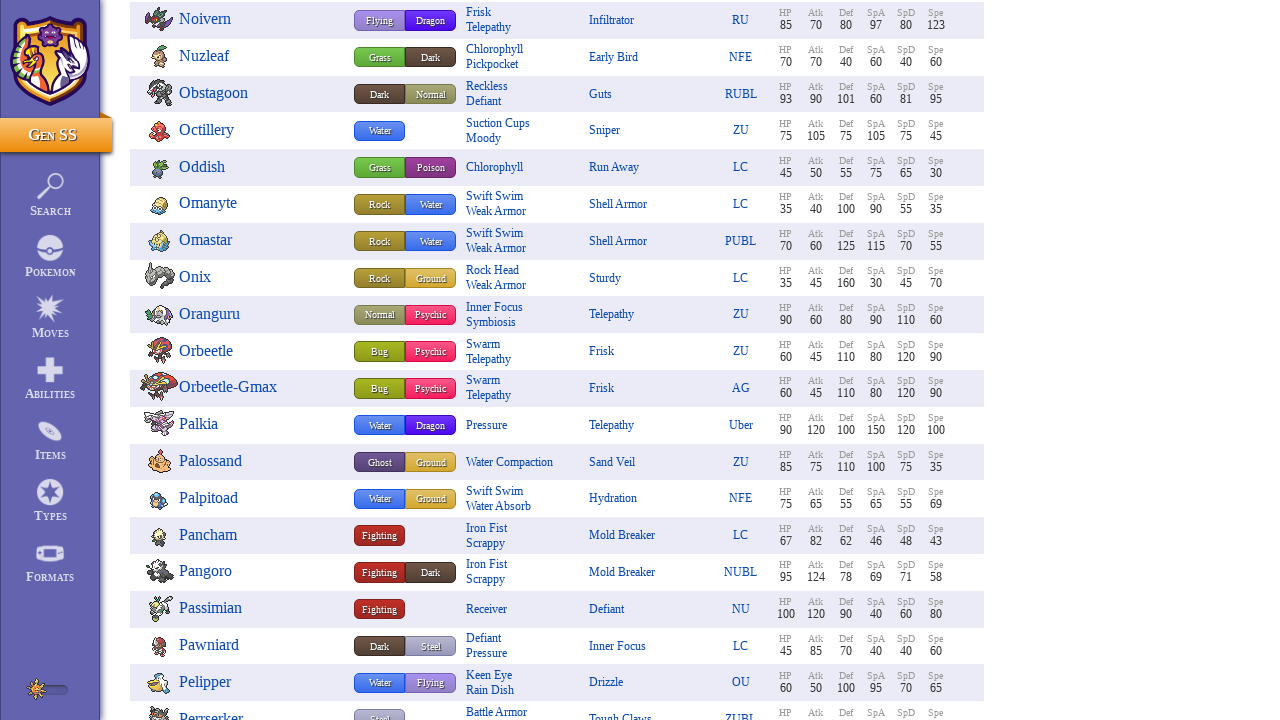

Scrolled to position 18240px
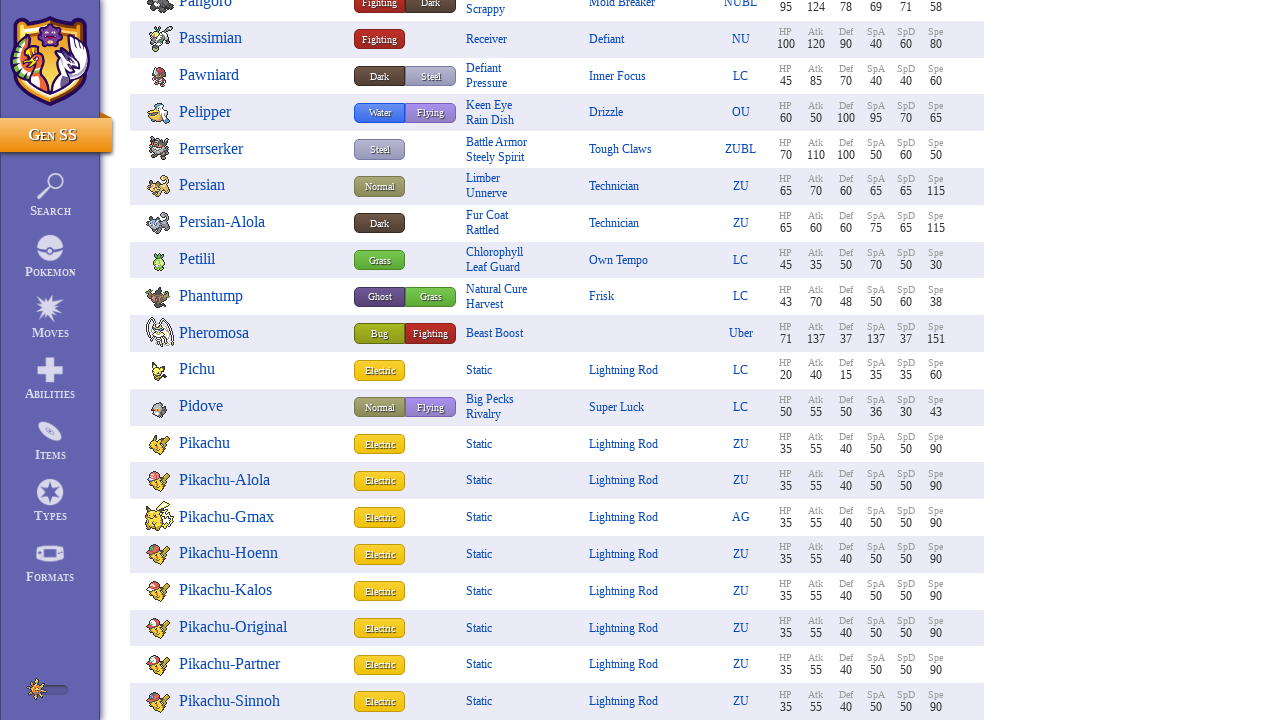

Waited 100ms for content to load
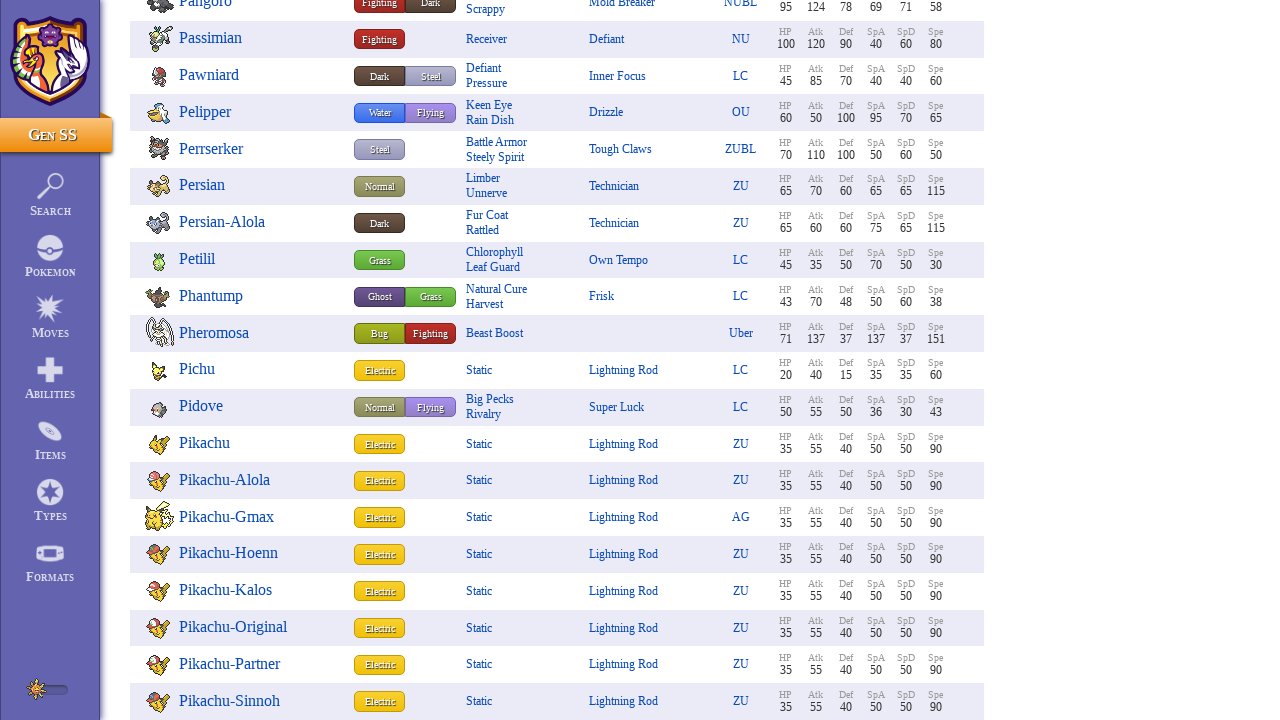

Pokemon entries loaded (scroll iteration 33)
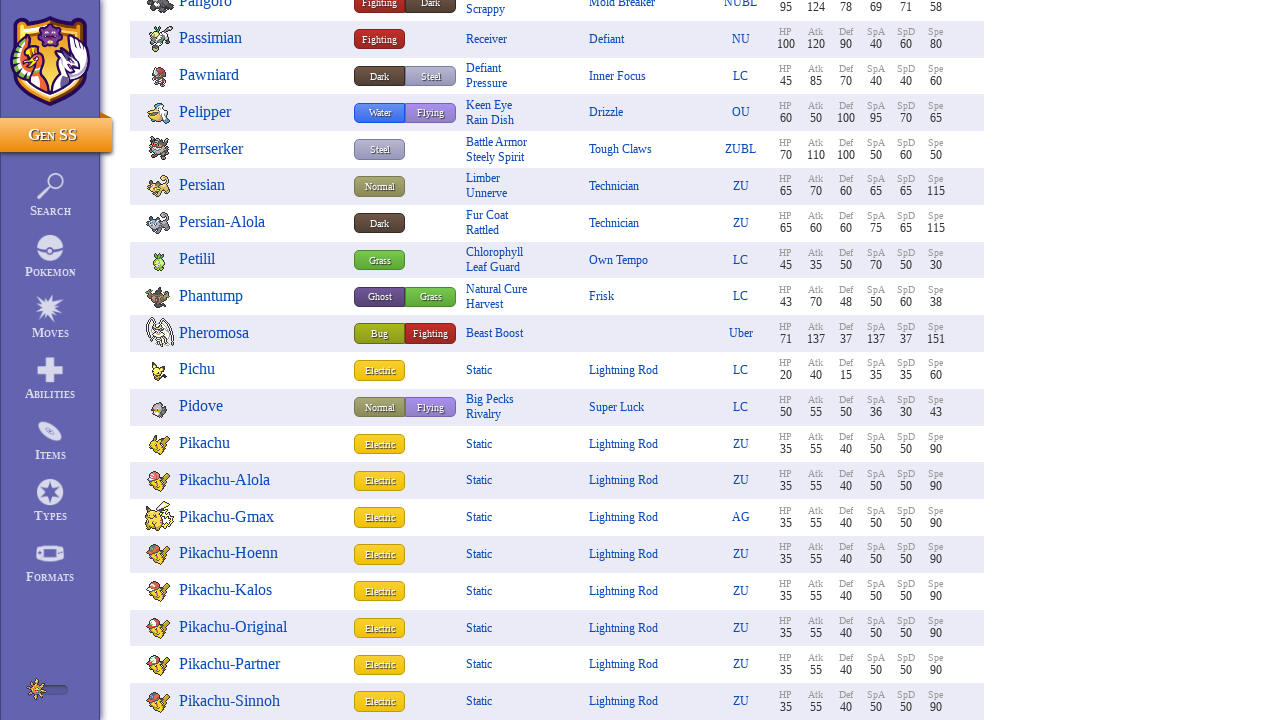

Scrolled to position 18810px
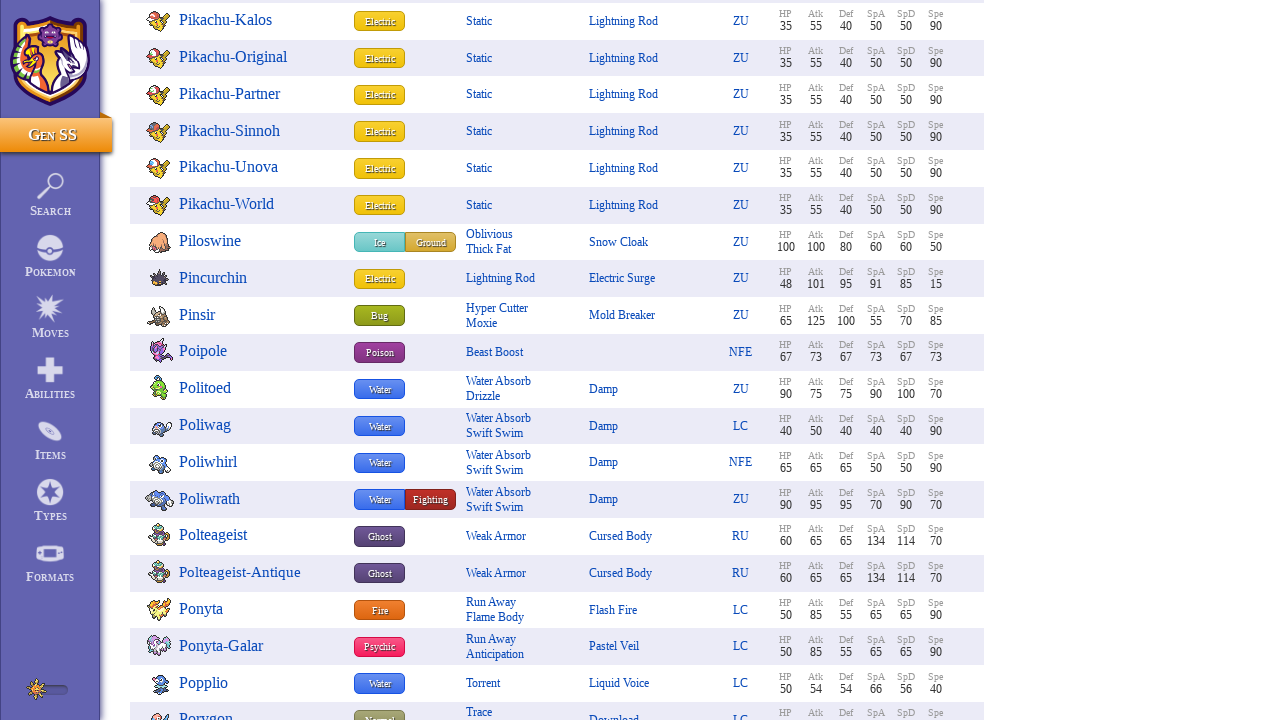

Waited 100ms for content to load
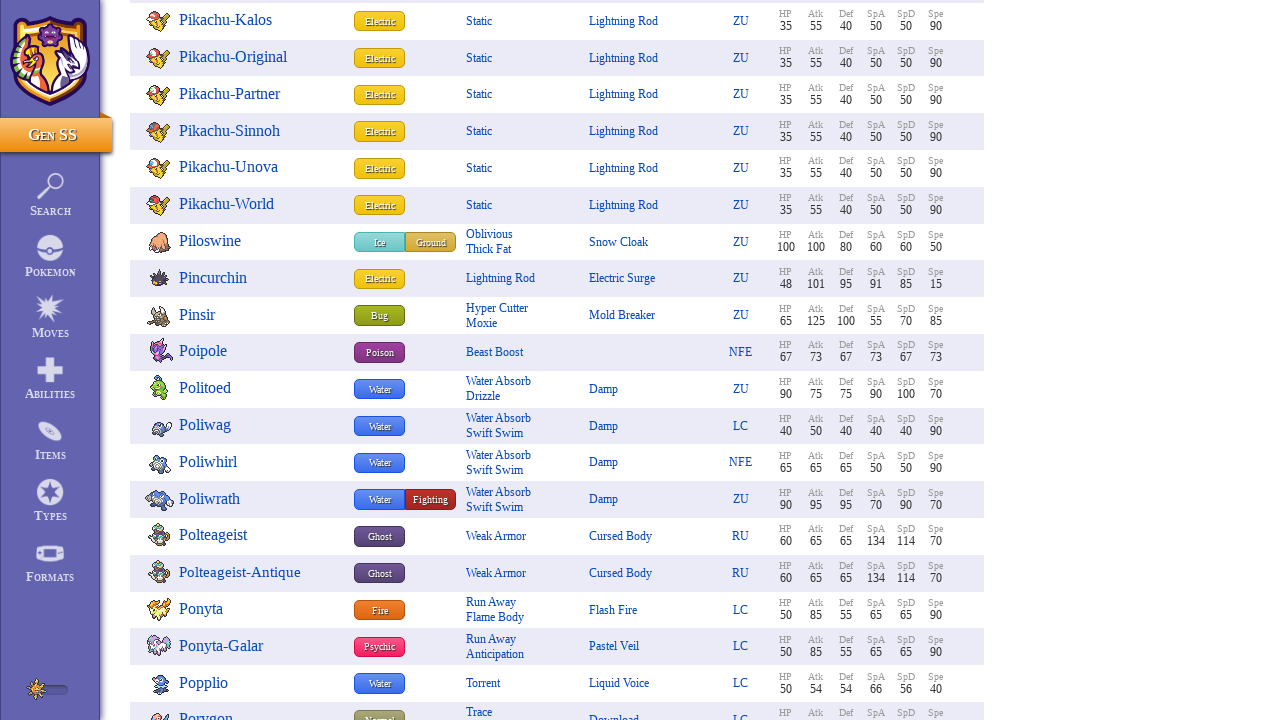

Pokemon entries loaded (scroll iteration 34)
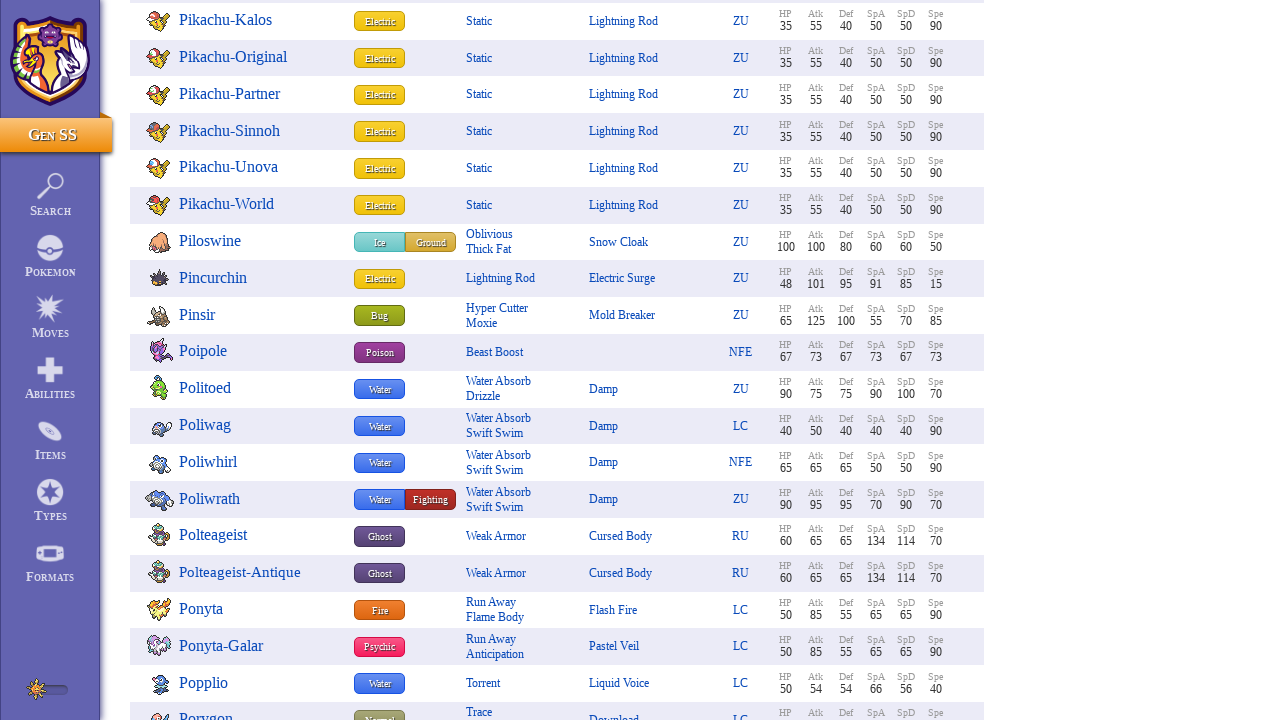

Scrolled to position 19380px
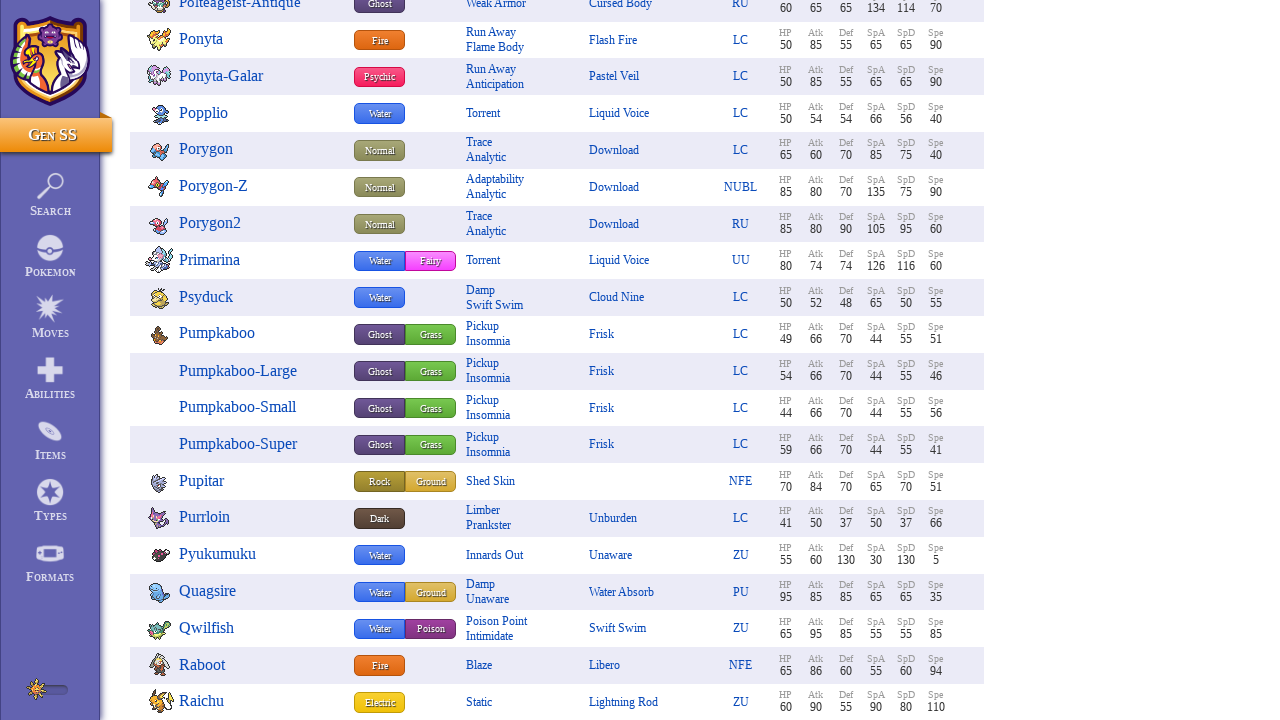

Waited 100ms for content to load
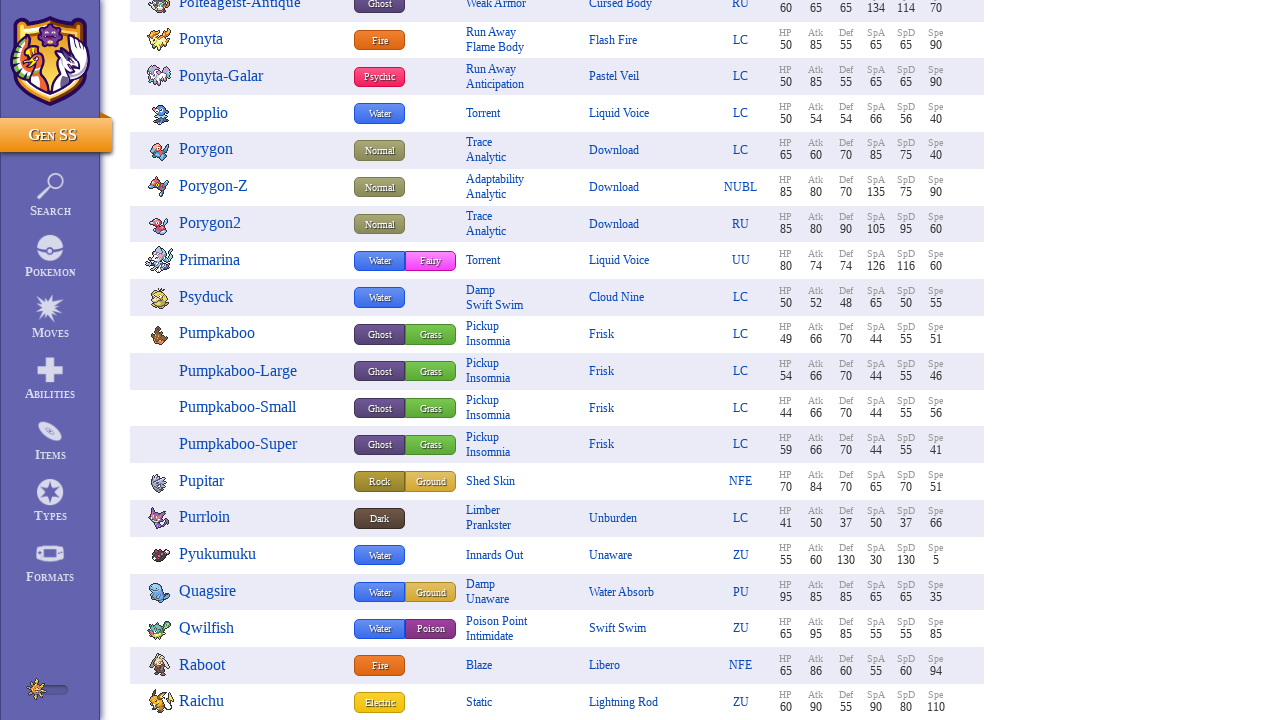

Pokemon entries loaded (scroll iteration 35)
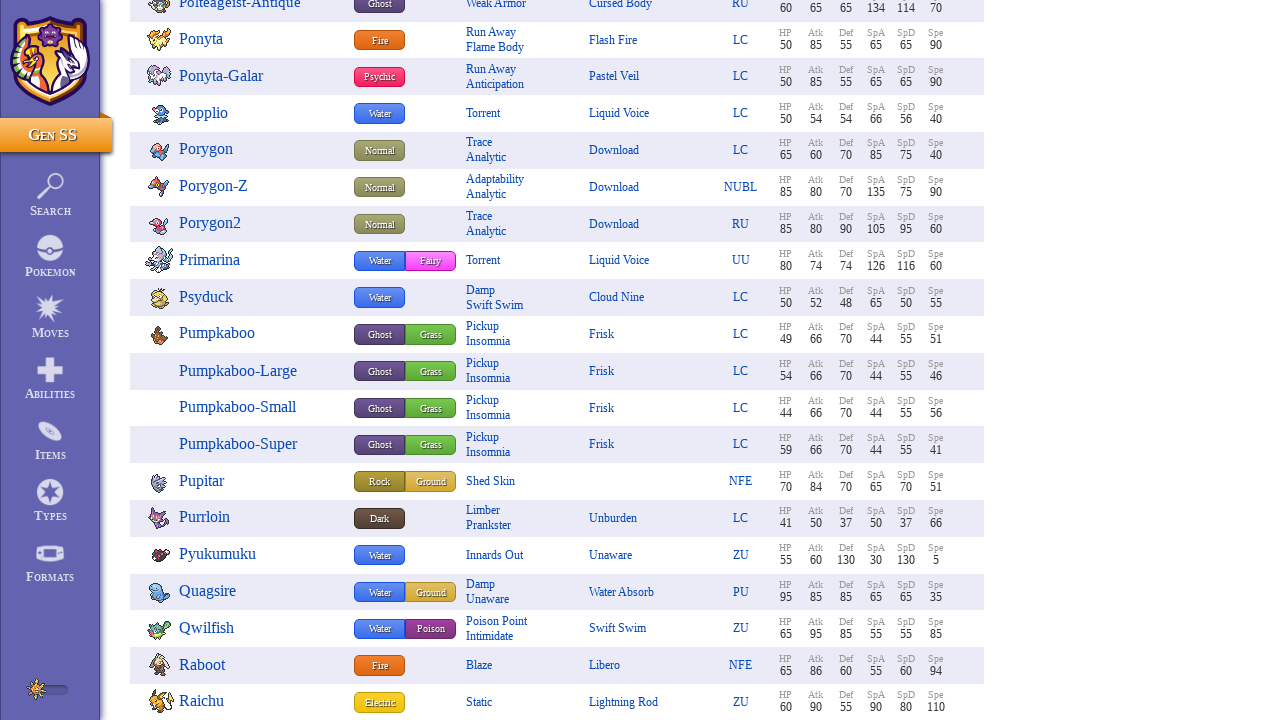

Scrolled to position 19950px
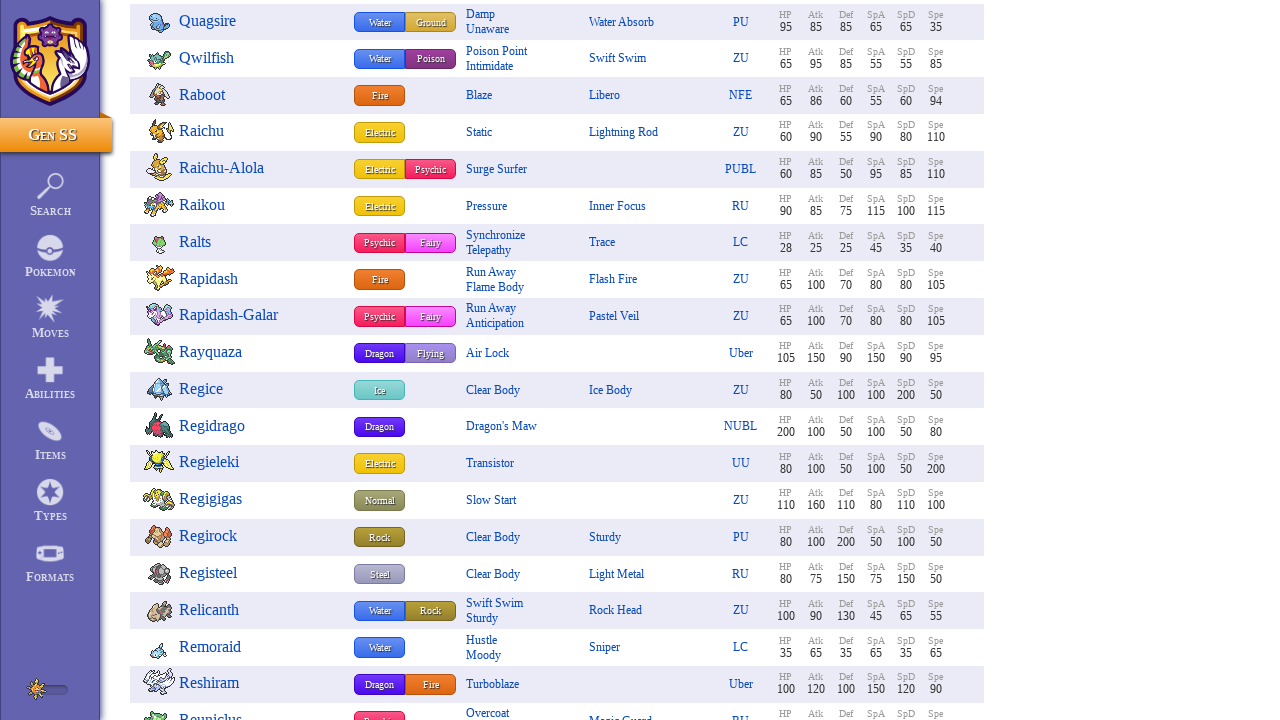

Waited 100ms for content to load
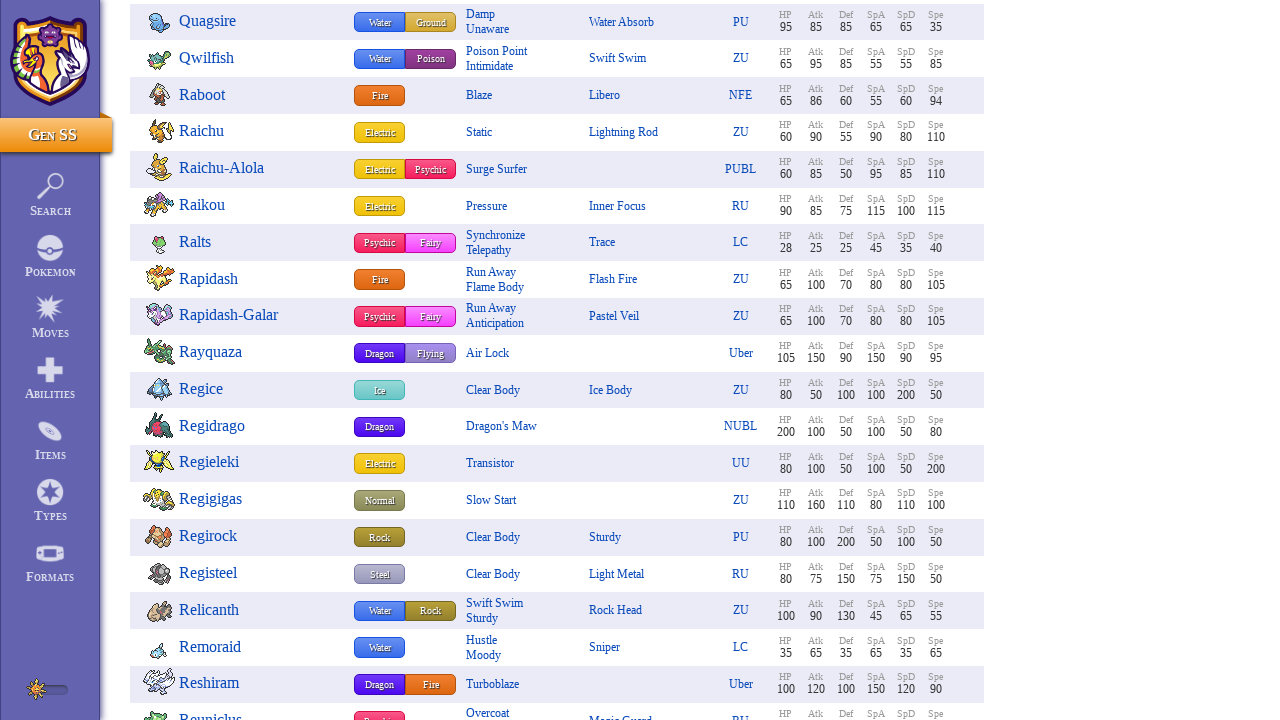

Pokemon entries loaded (scroll iteration 36)
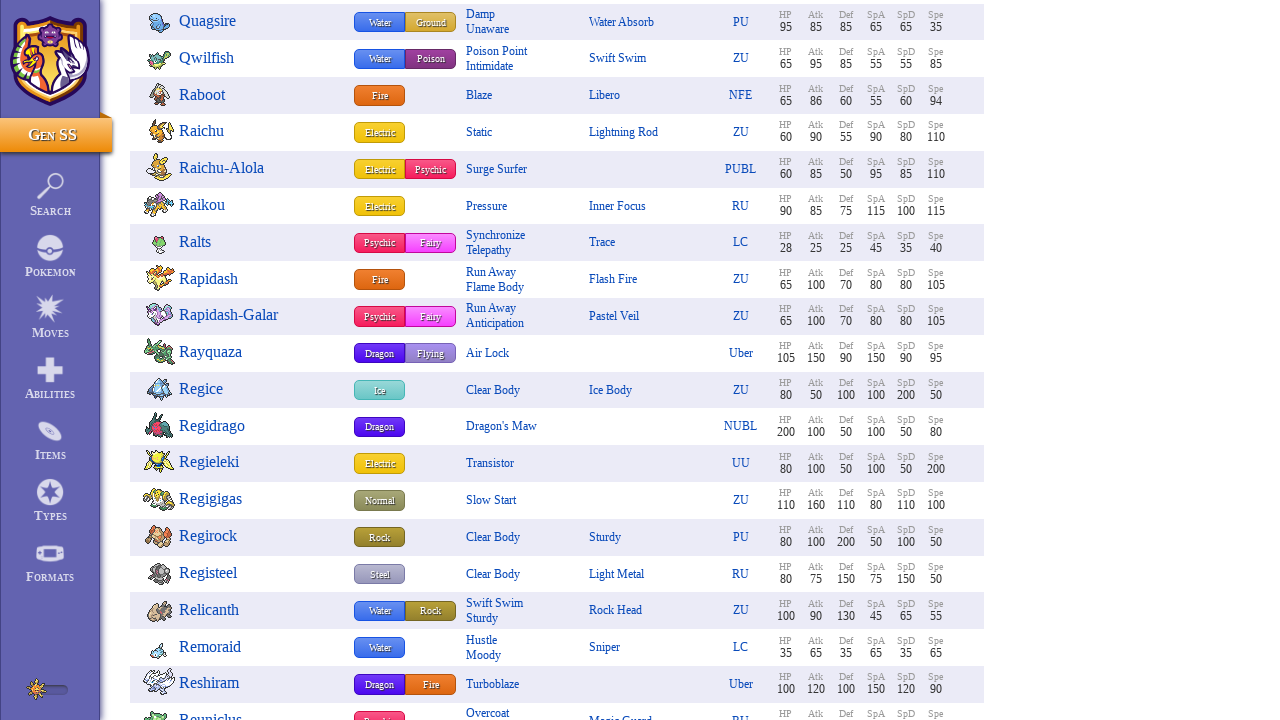

Scrolled to position 20520px
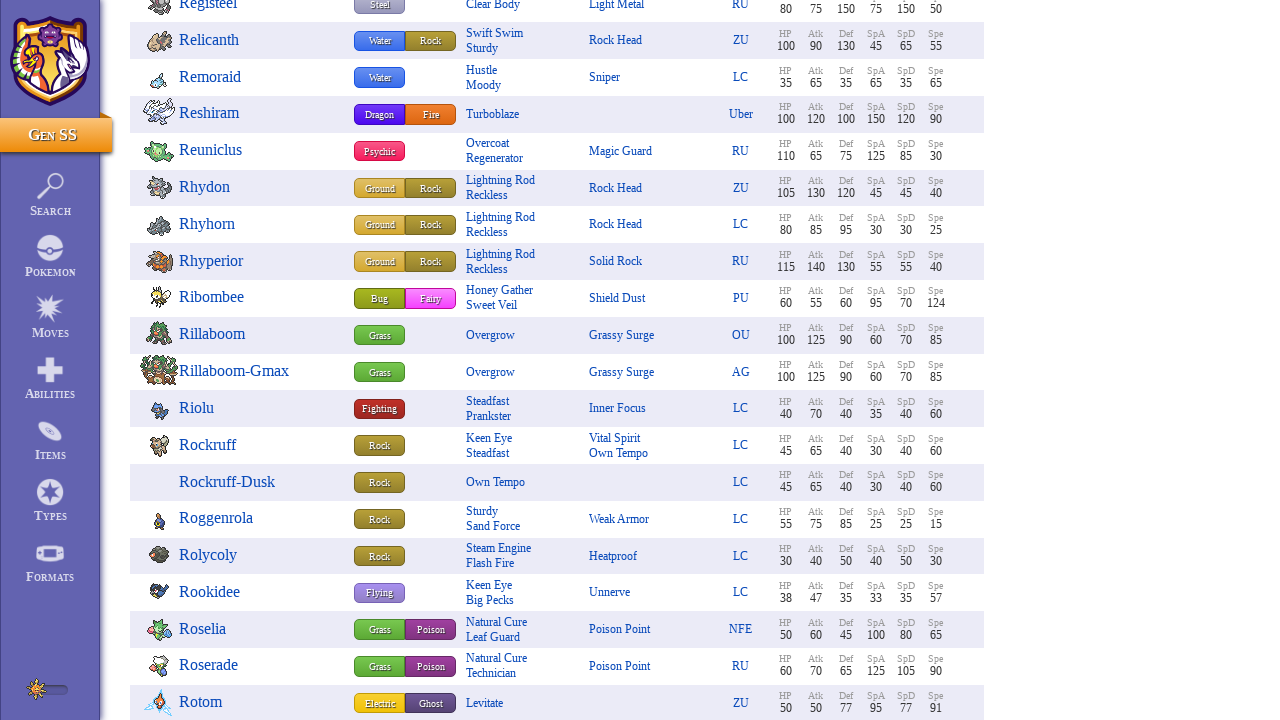

Waited 100ms for content to load
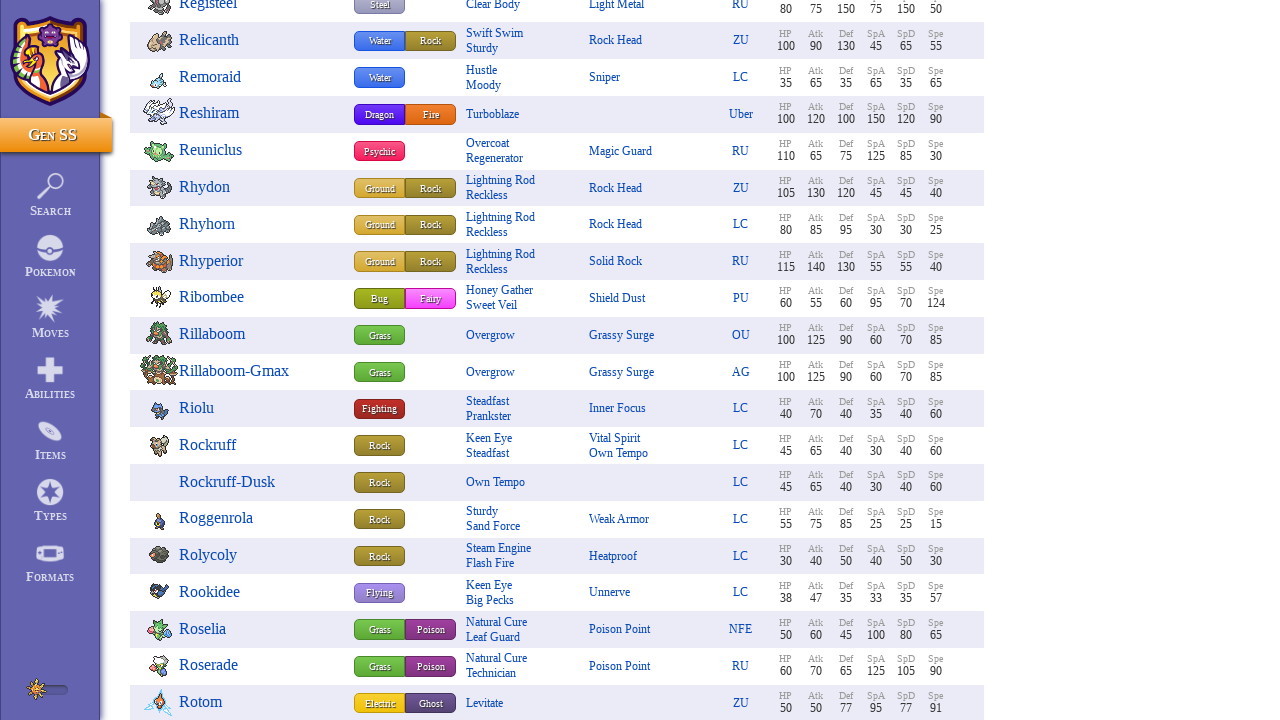

Pokemon entries loaded (scroll iteration 37)
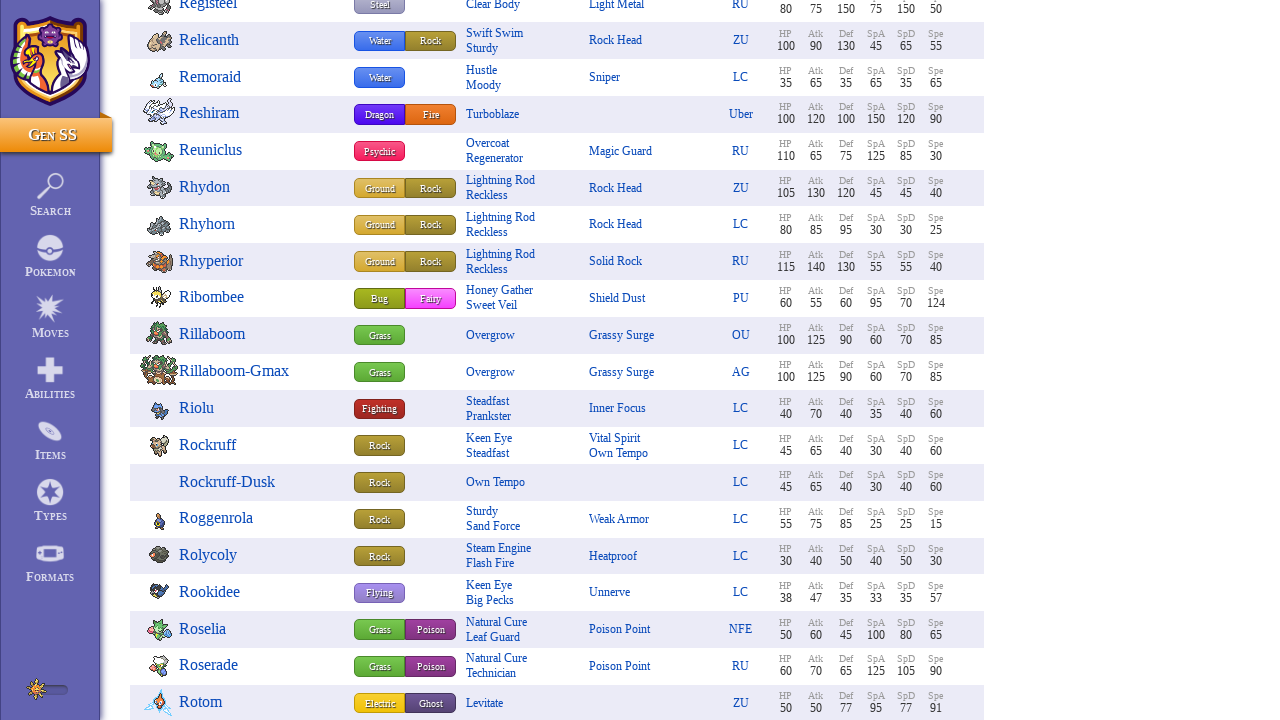

Scrolled to position 21090px
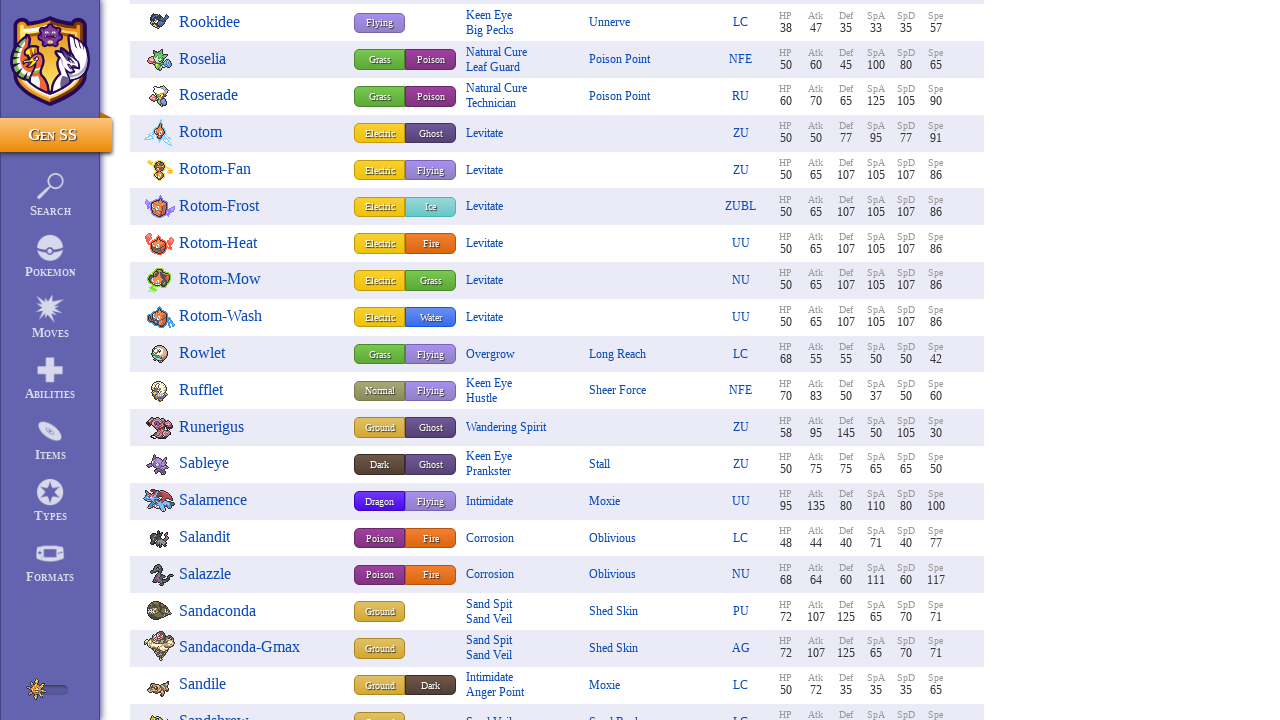

Waited 100ms for content to load
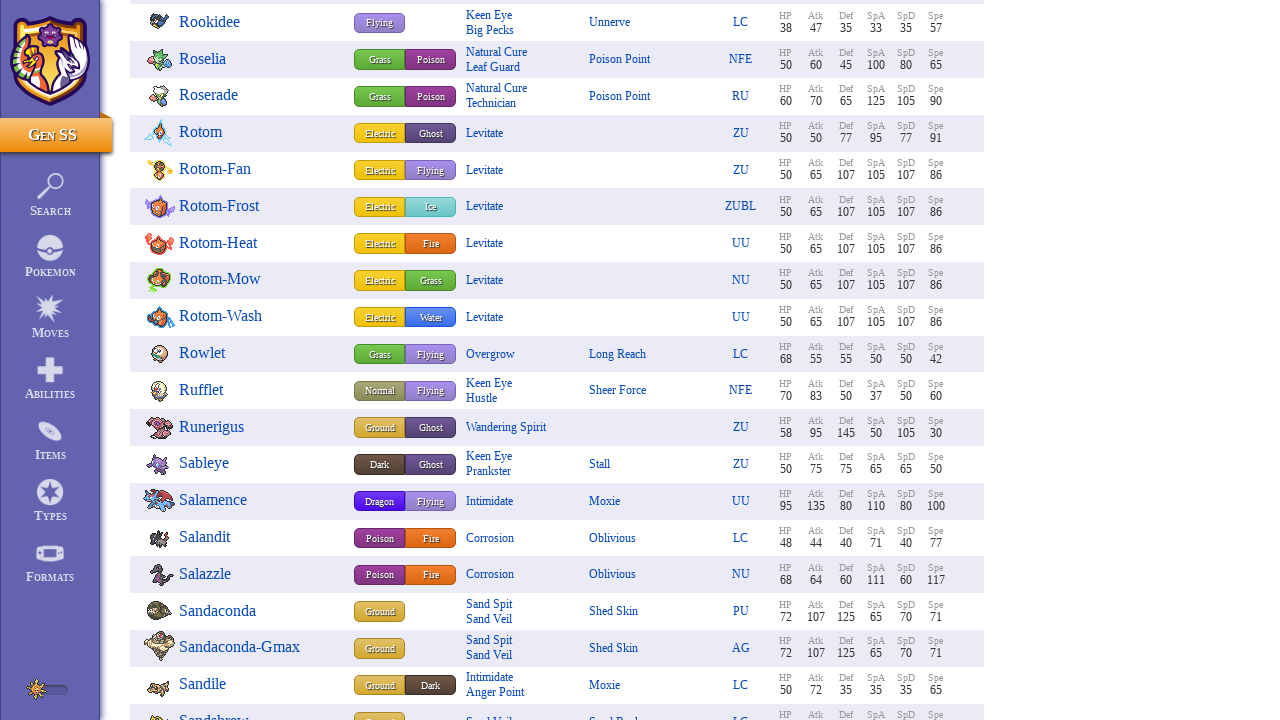

Pokemon entries loaded (scroll iteration 38)
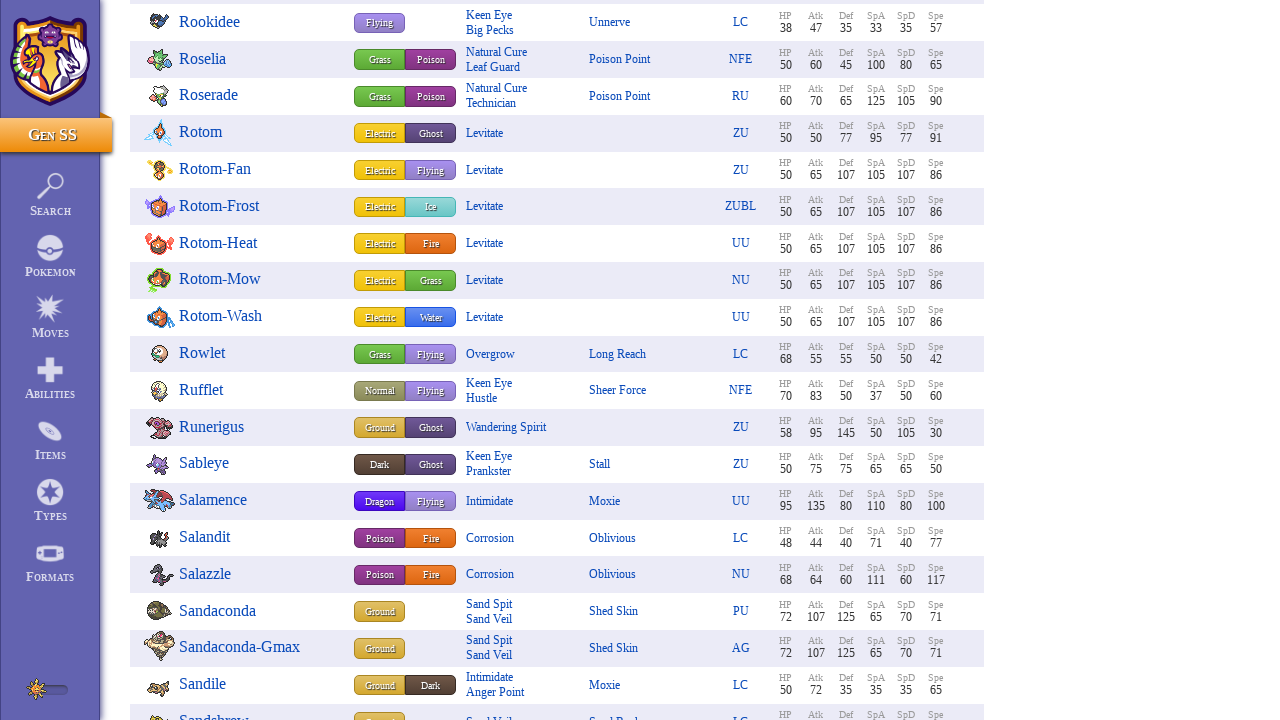

Scrolled to position 21660px
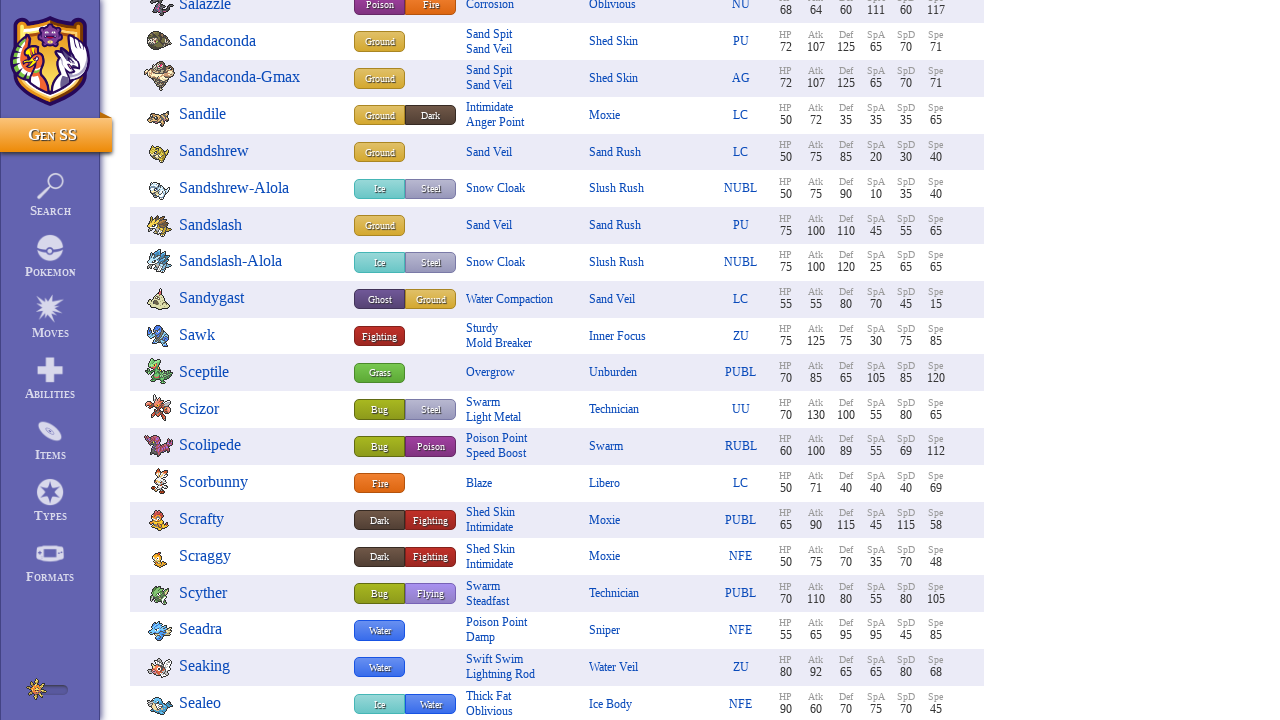

Waited 100ms for content to load
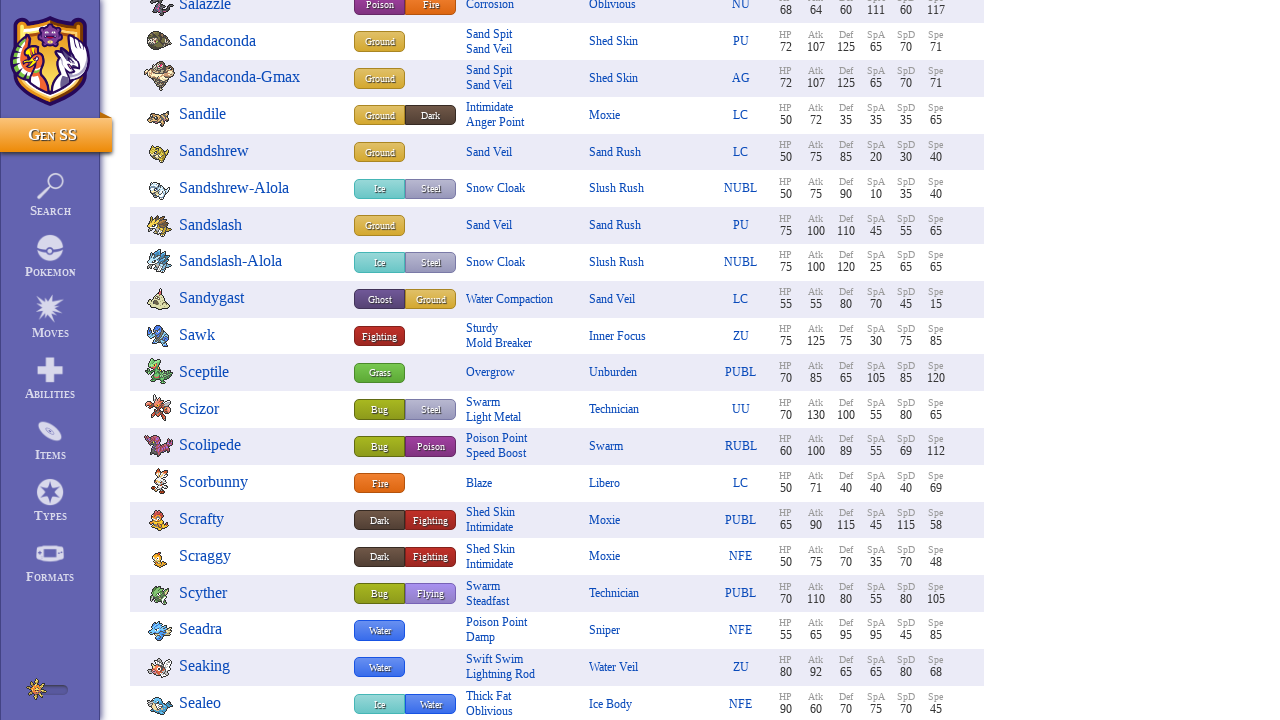

Pokemon entries loaded (scroll iteration 39)
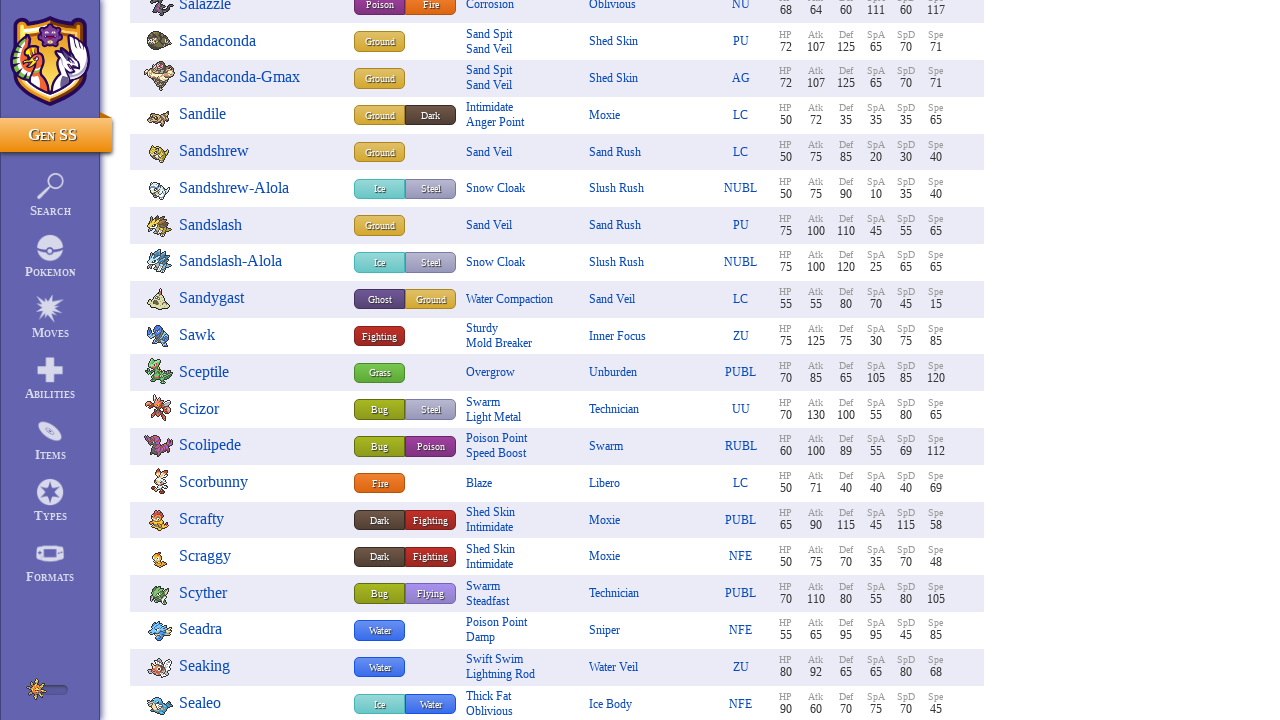

Scrolled to position 22230px
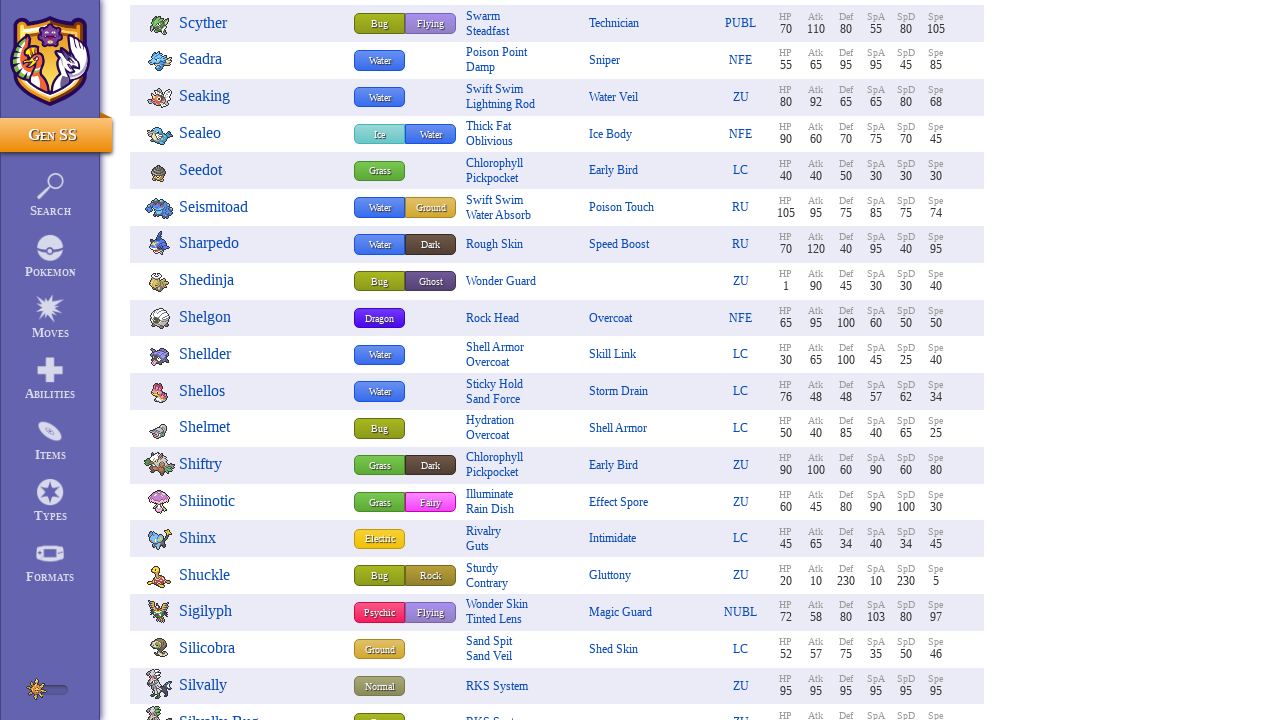

Waited 100ms for content to load
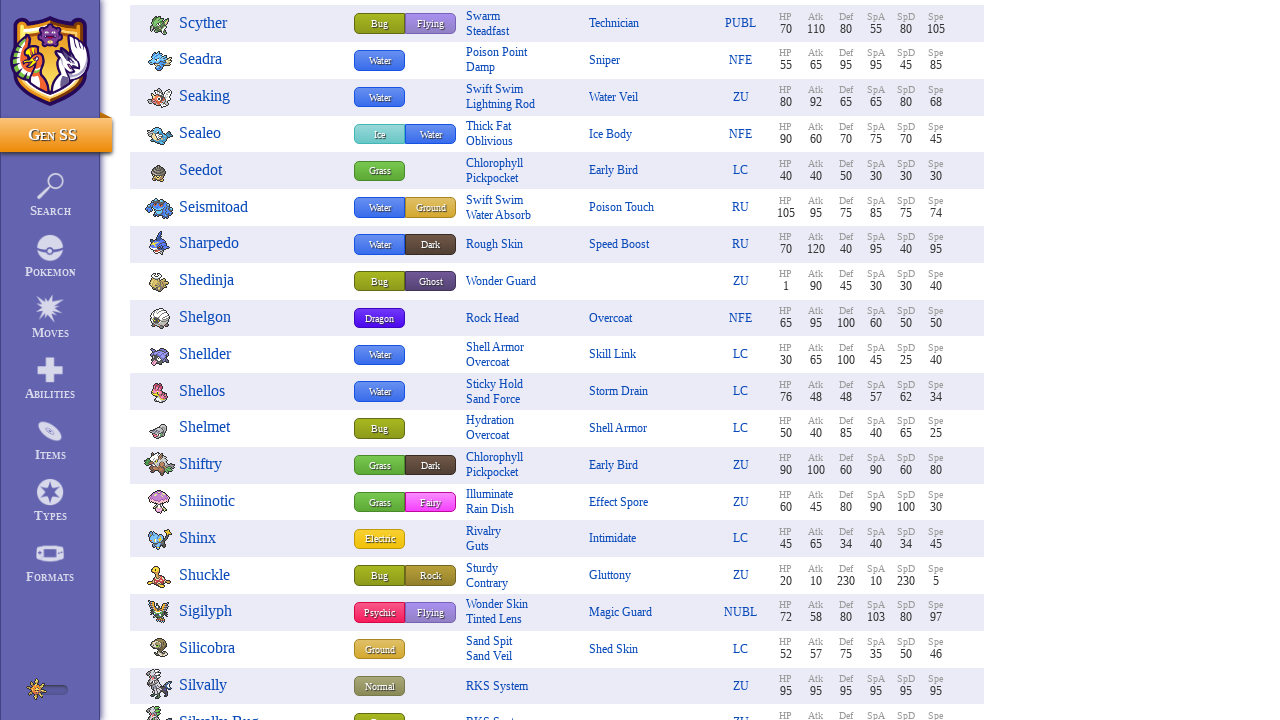

Pokemon entries loaded (scroll iteration 40)
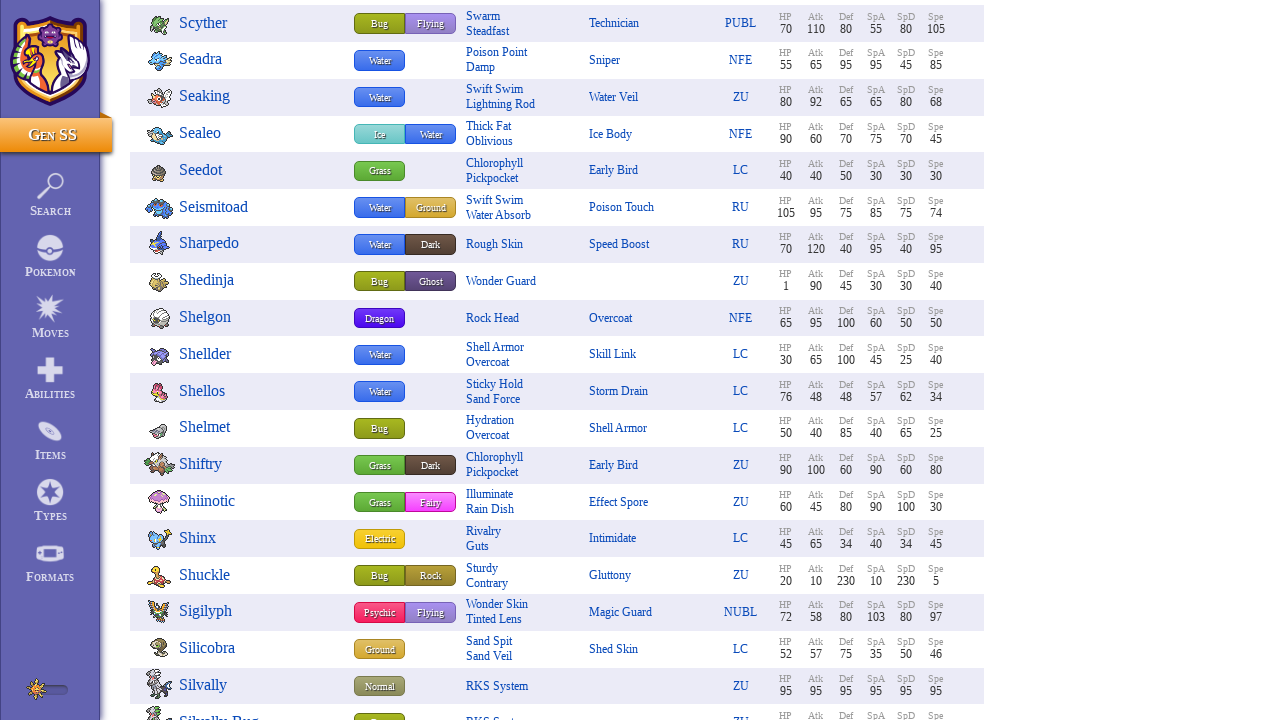

Scrolled to position 22800px
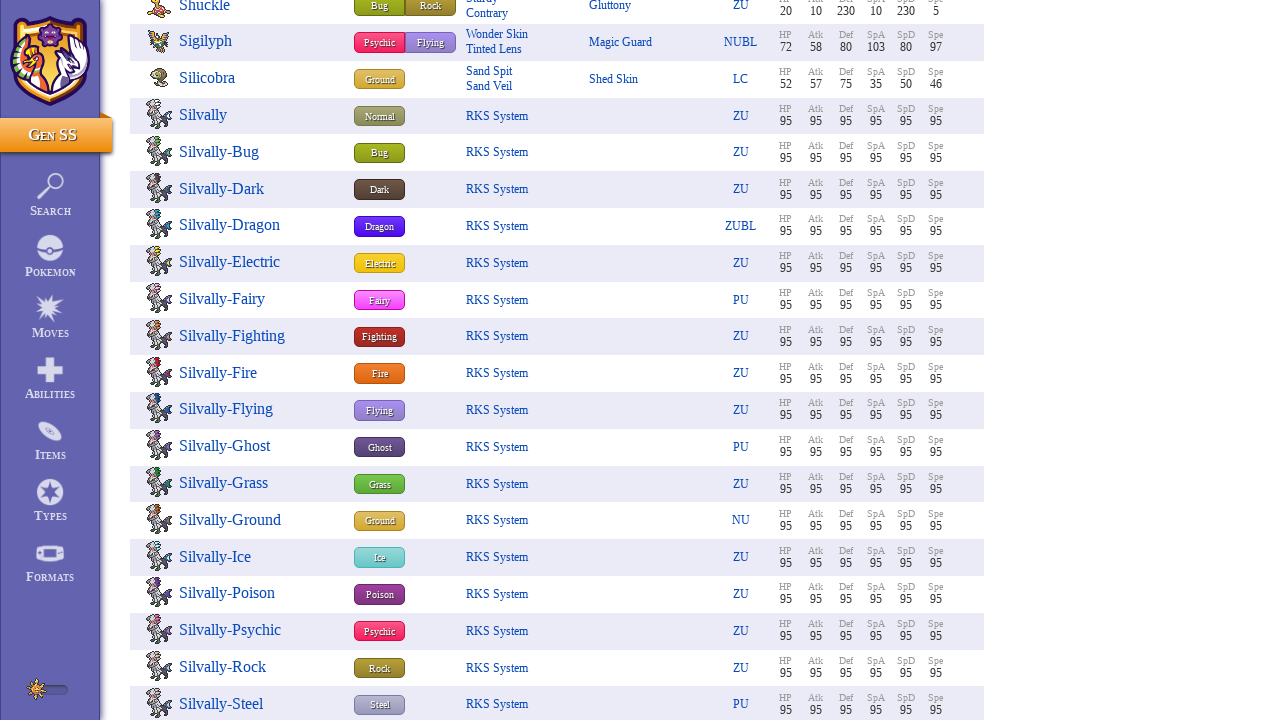

Waited 100ms for content to load
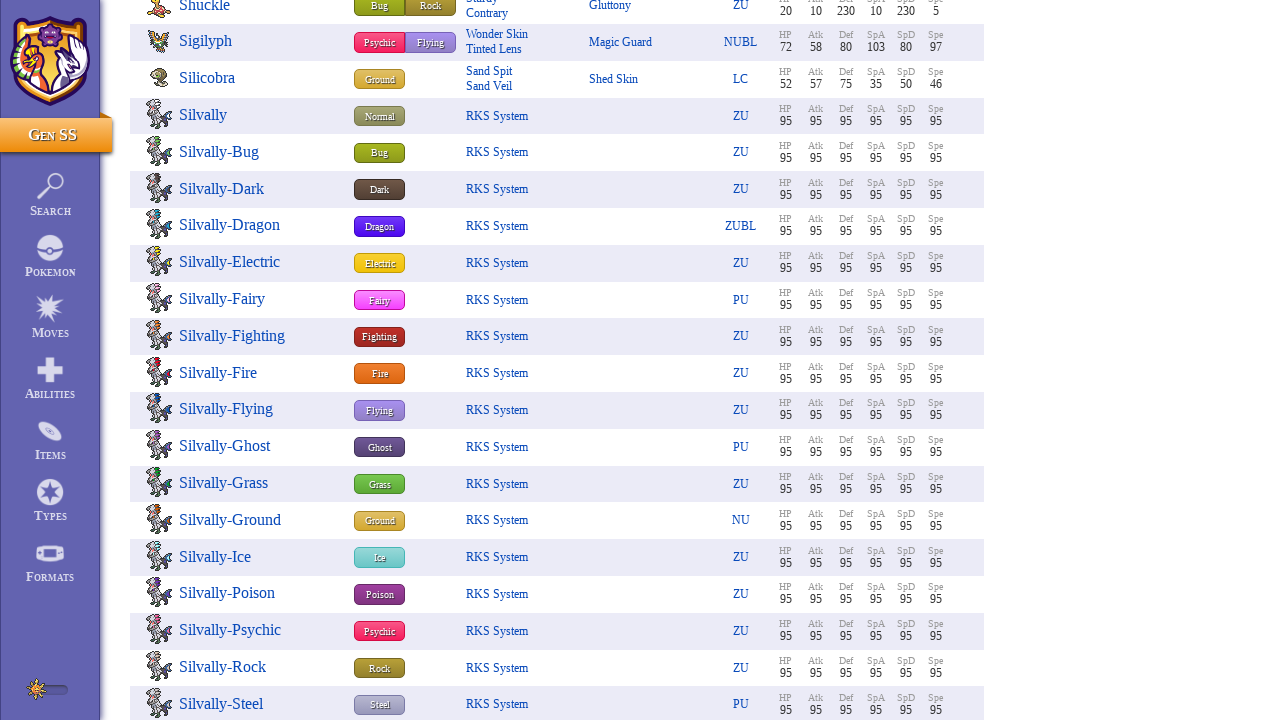

Pokemon entries loaded (scroll iteration 41)
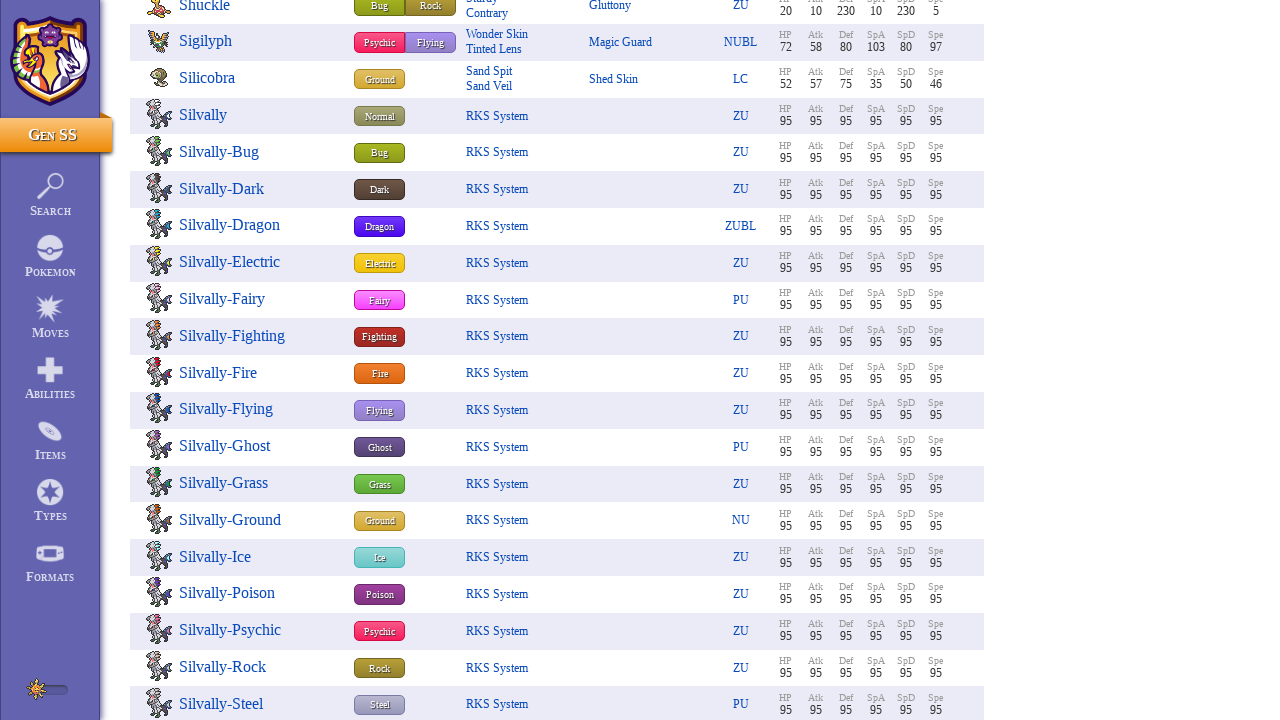

Scrolled to position 23370px
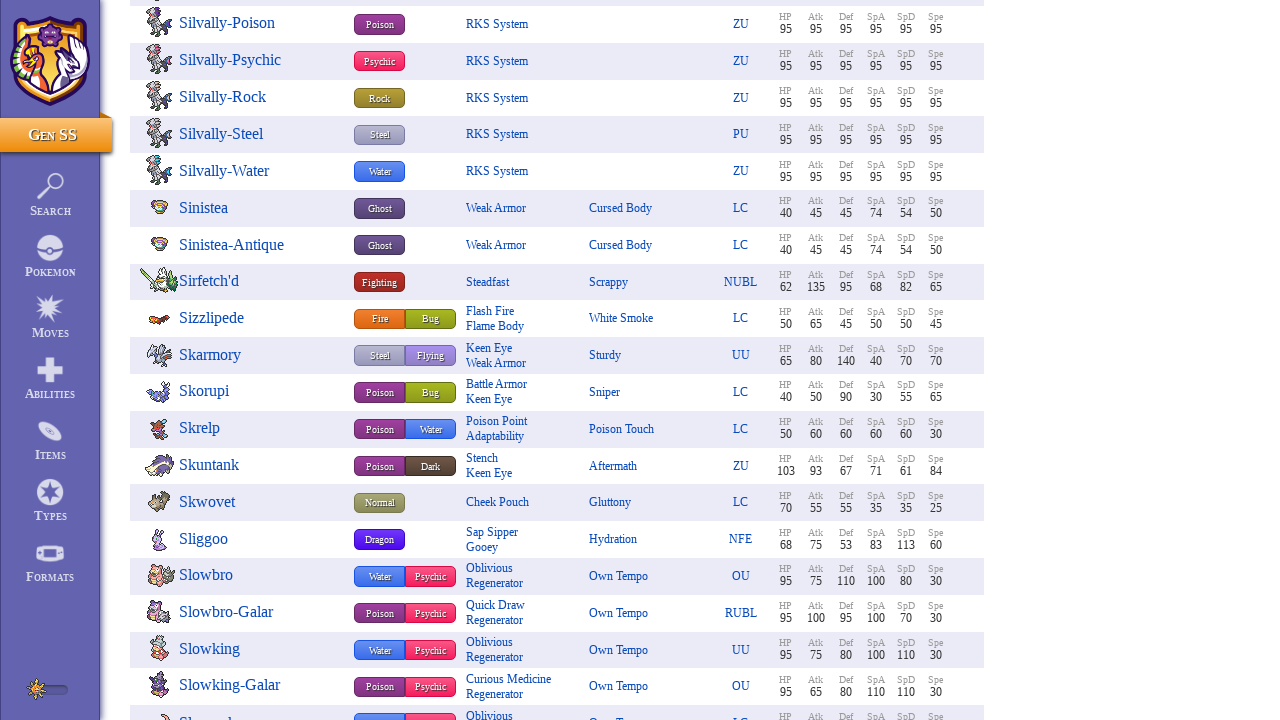

Waited 100ms for content to load
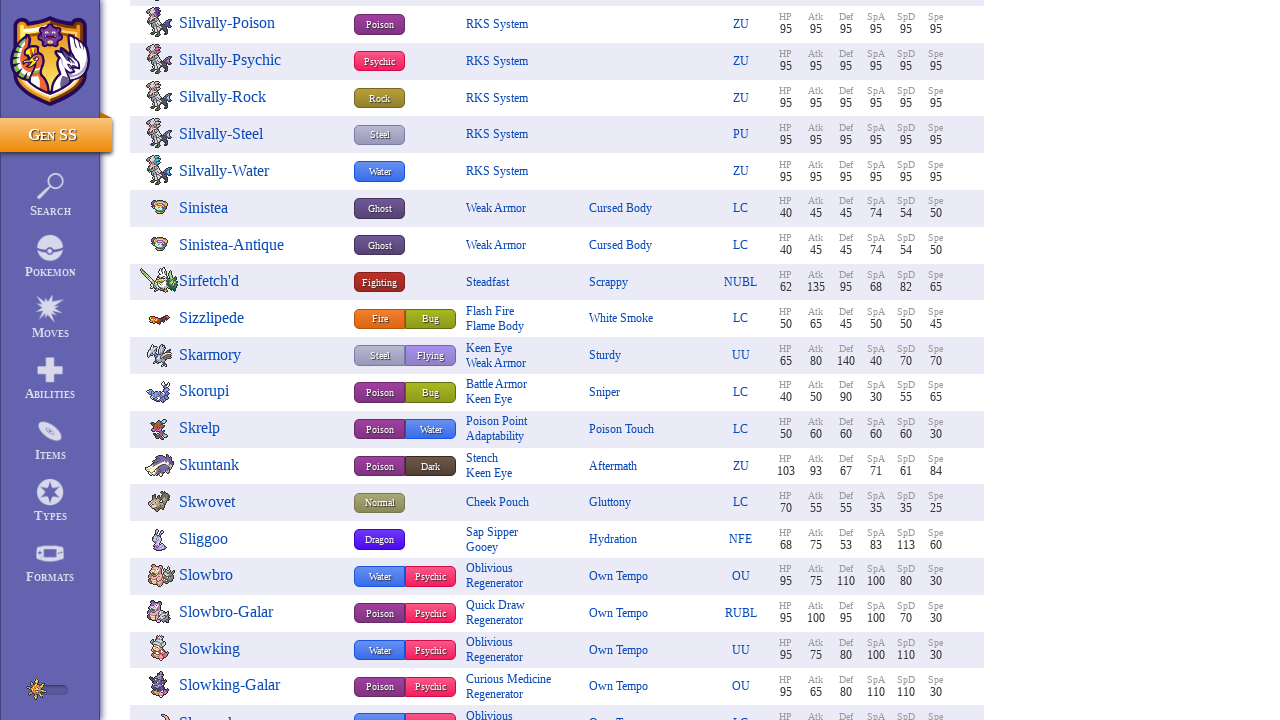

Pokemon entries loaded (scroll iteration 42)
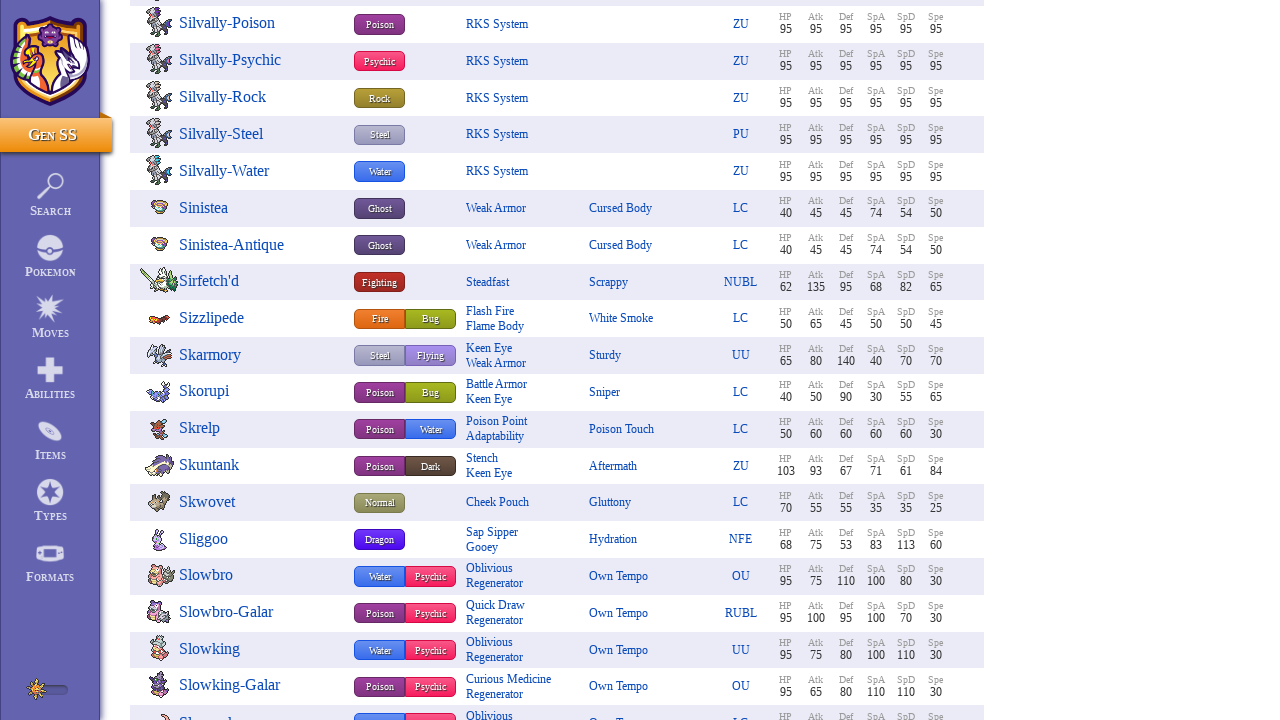

Scrolled to position 23940px
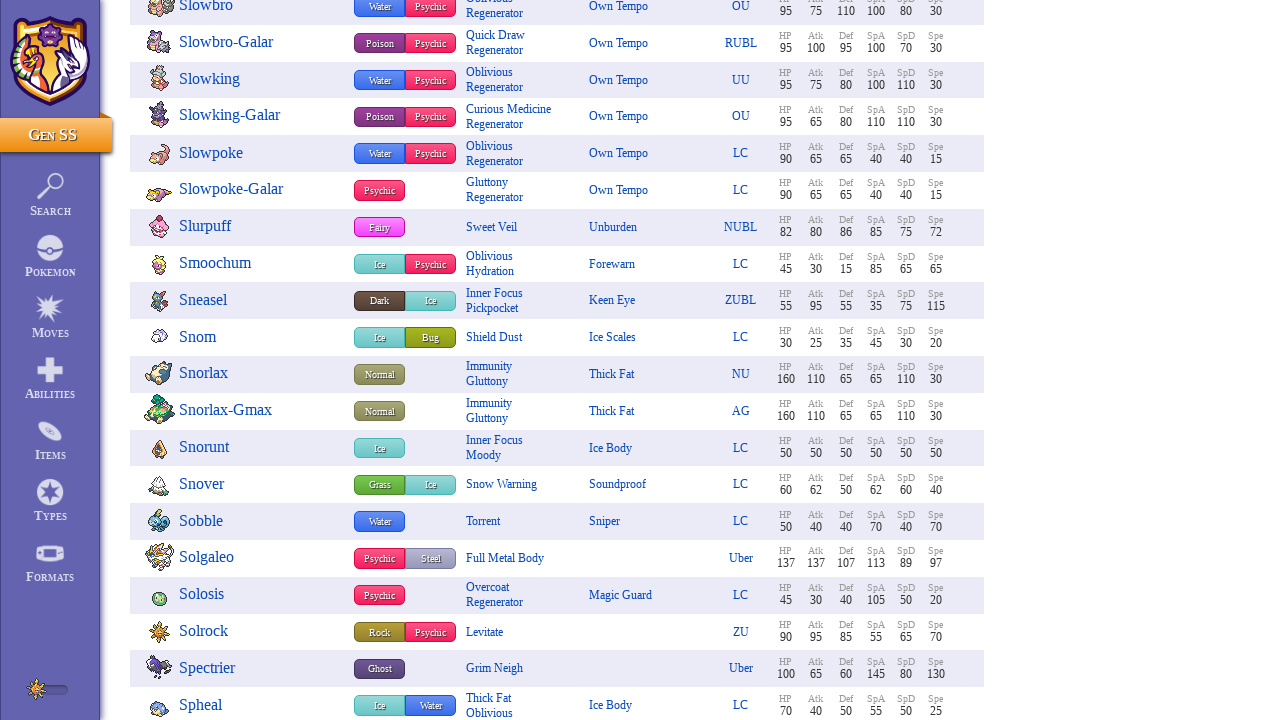

Waited 100ms for content to load
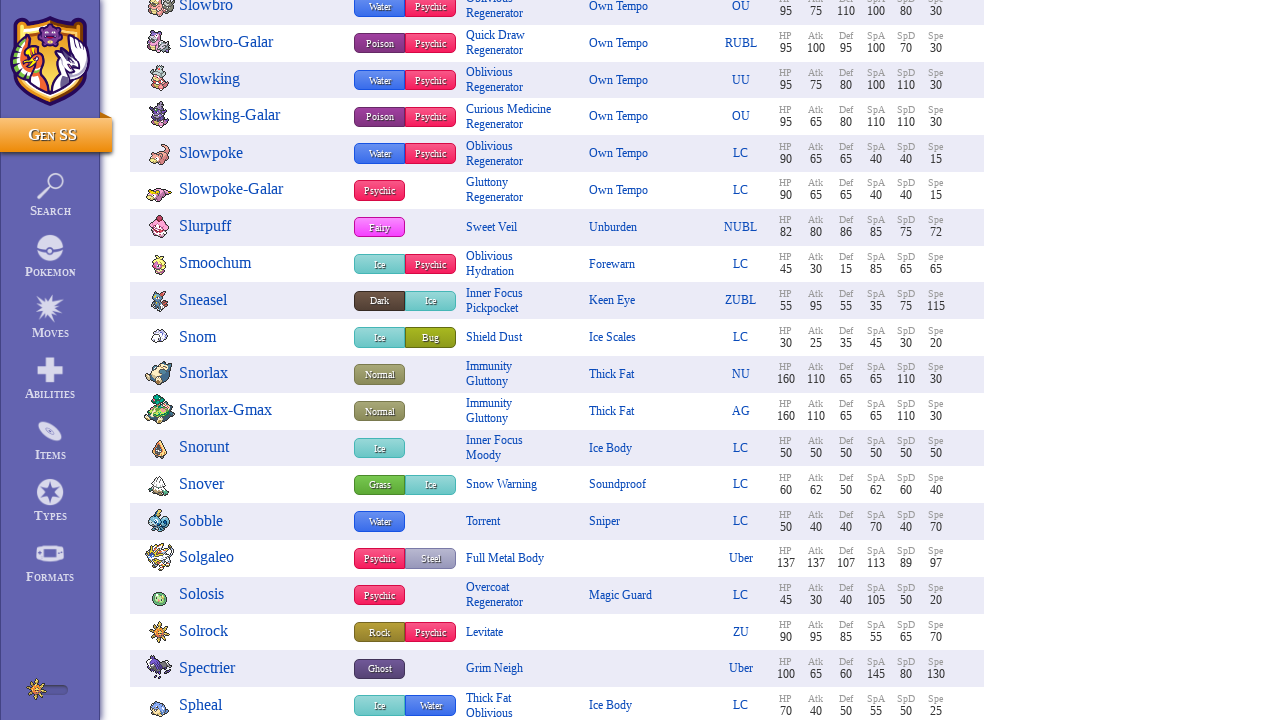

Pokemon entries loaded (scroll iteration 43)
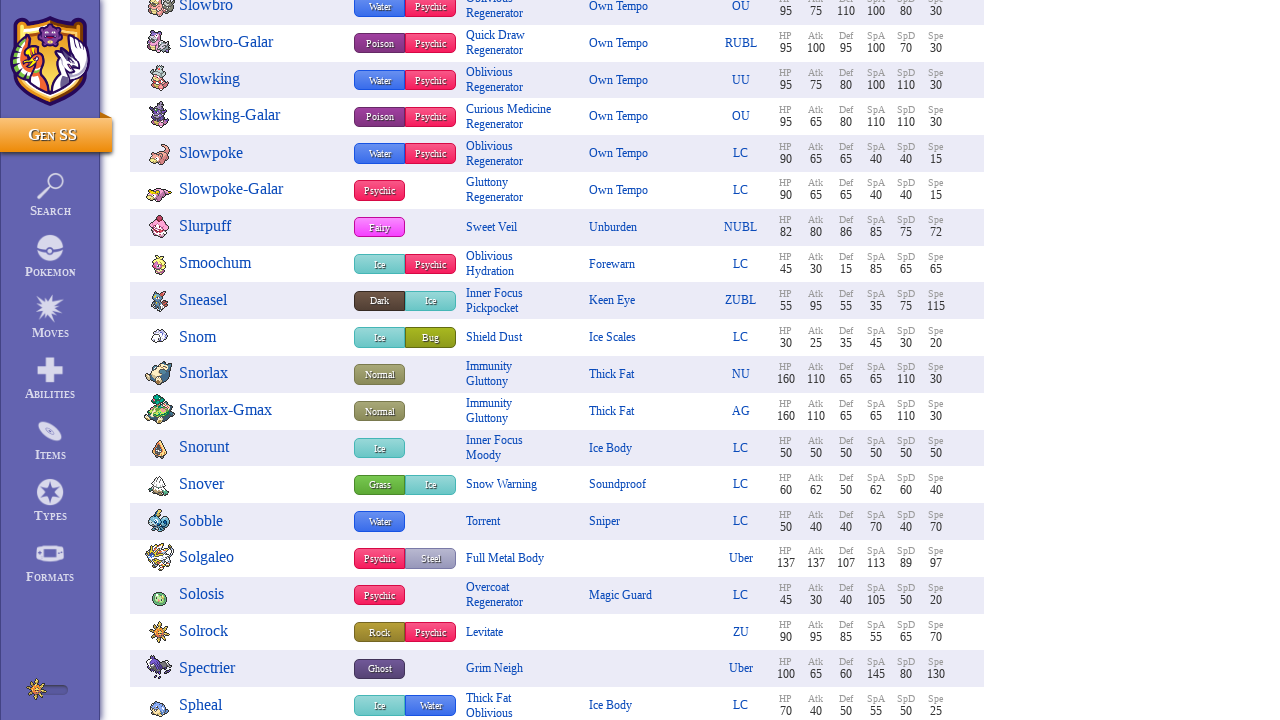

Scrolled to position 24510px
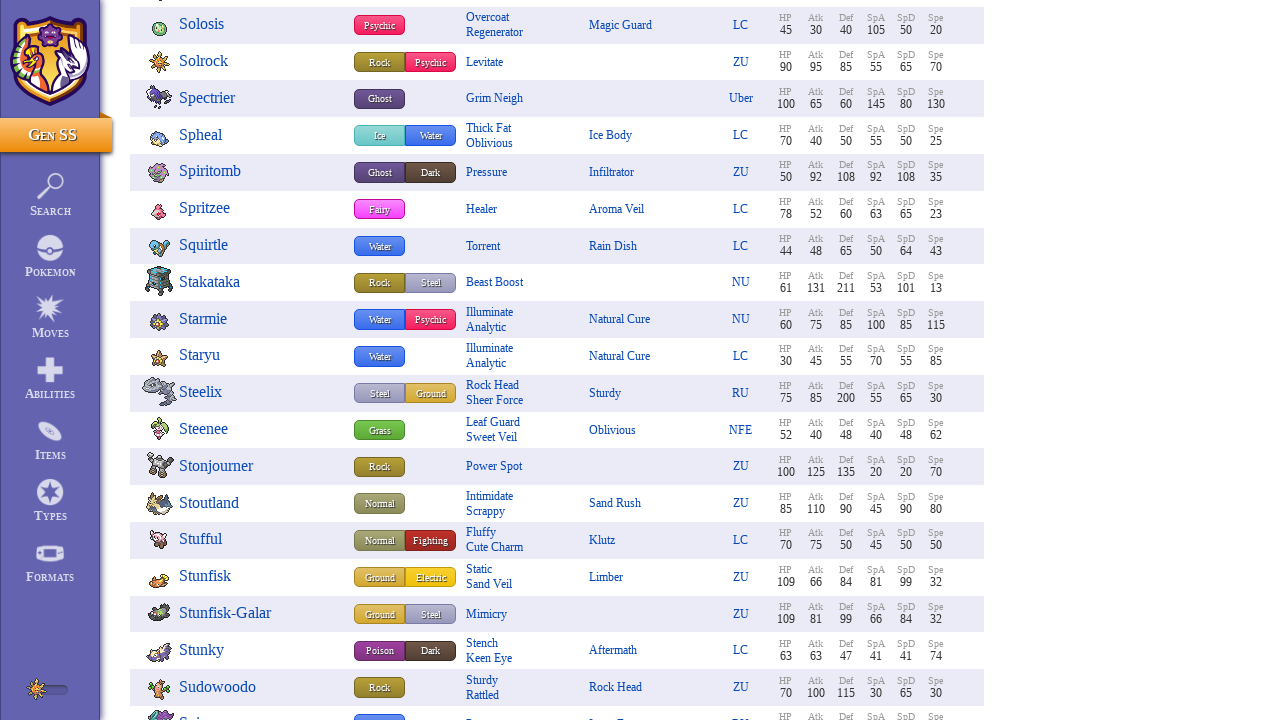

Waited 100ms for content to load
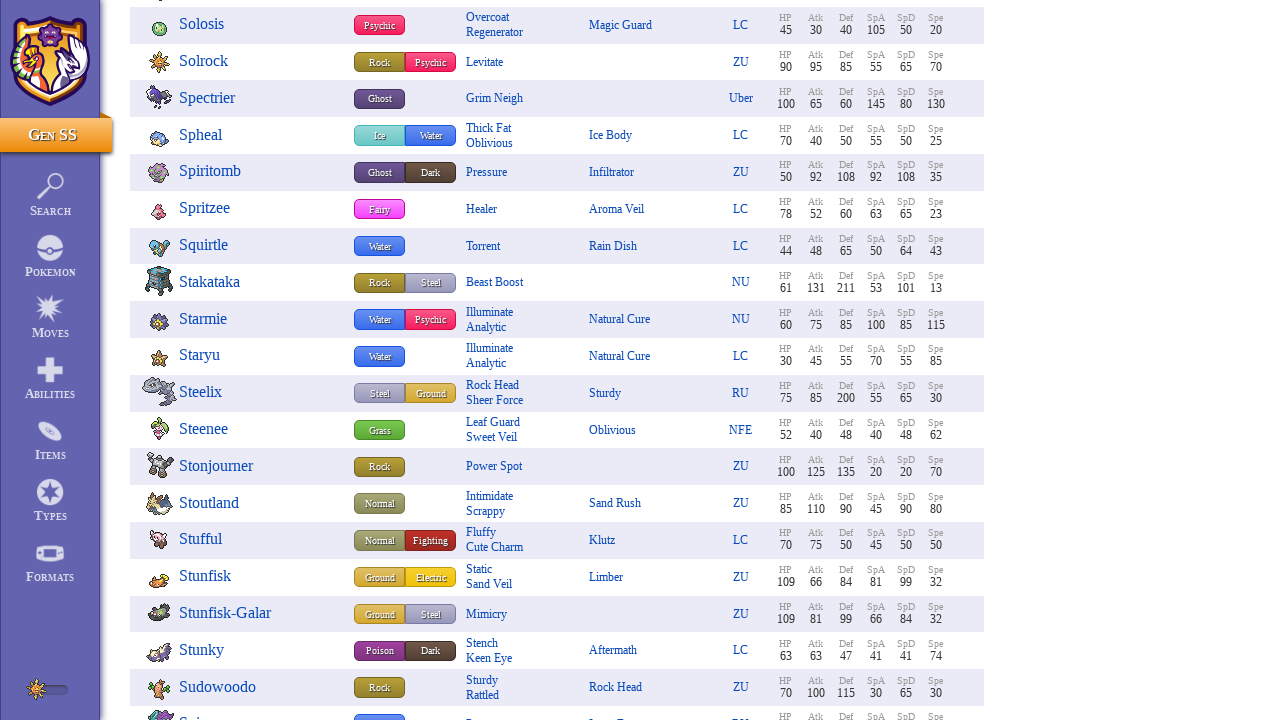

Pokemon entries loaded (scroll iteration 44)
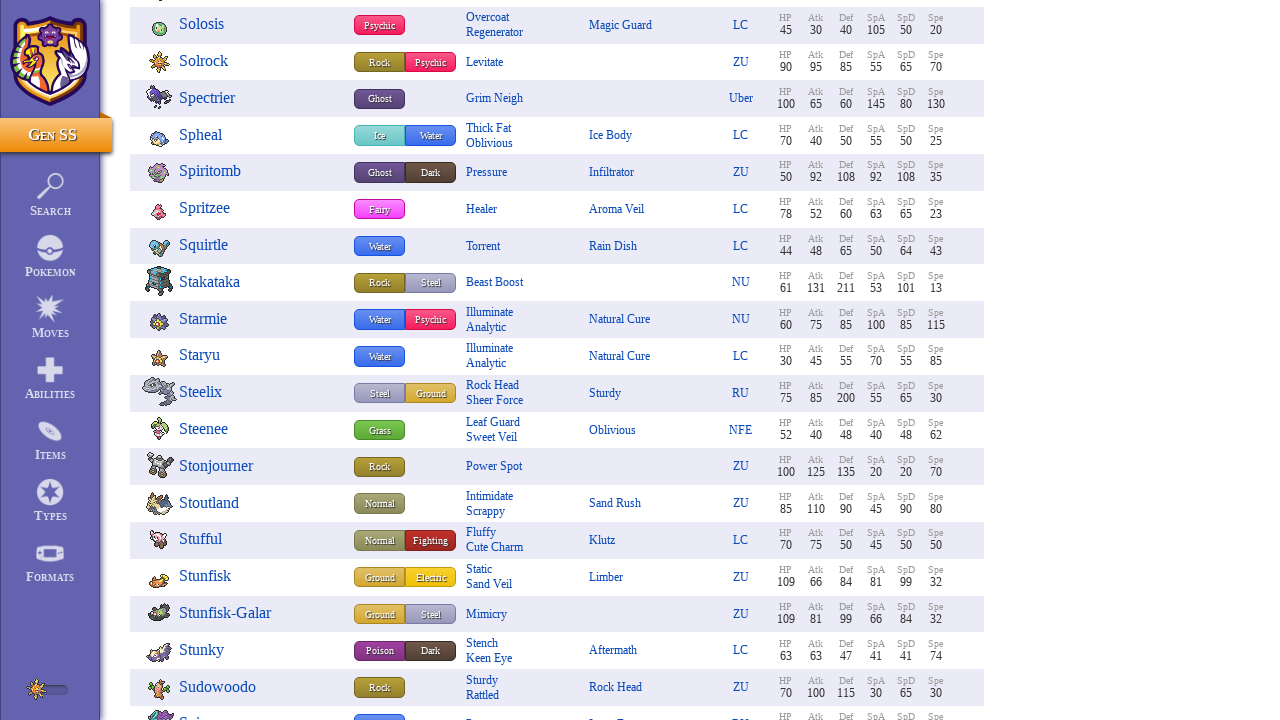

Scrolled to position 25080px
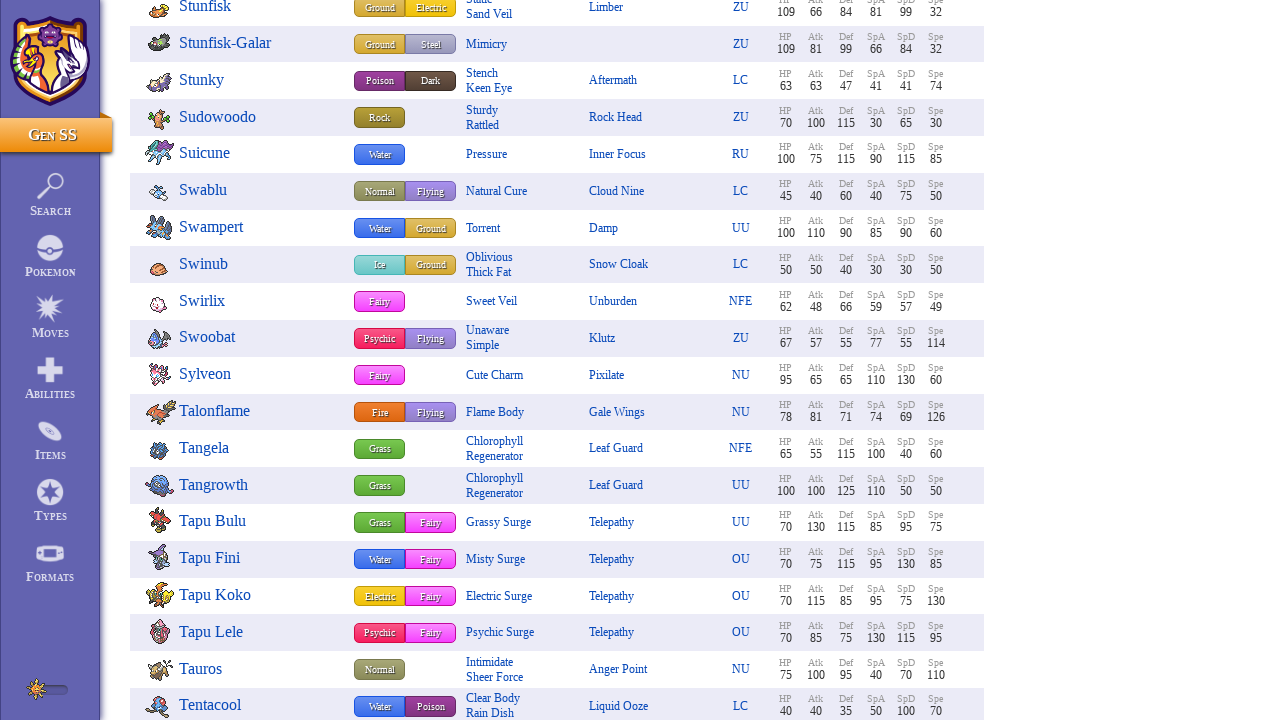

Waited 100ms for content to load
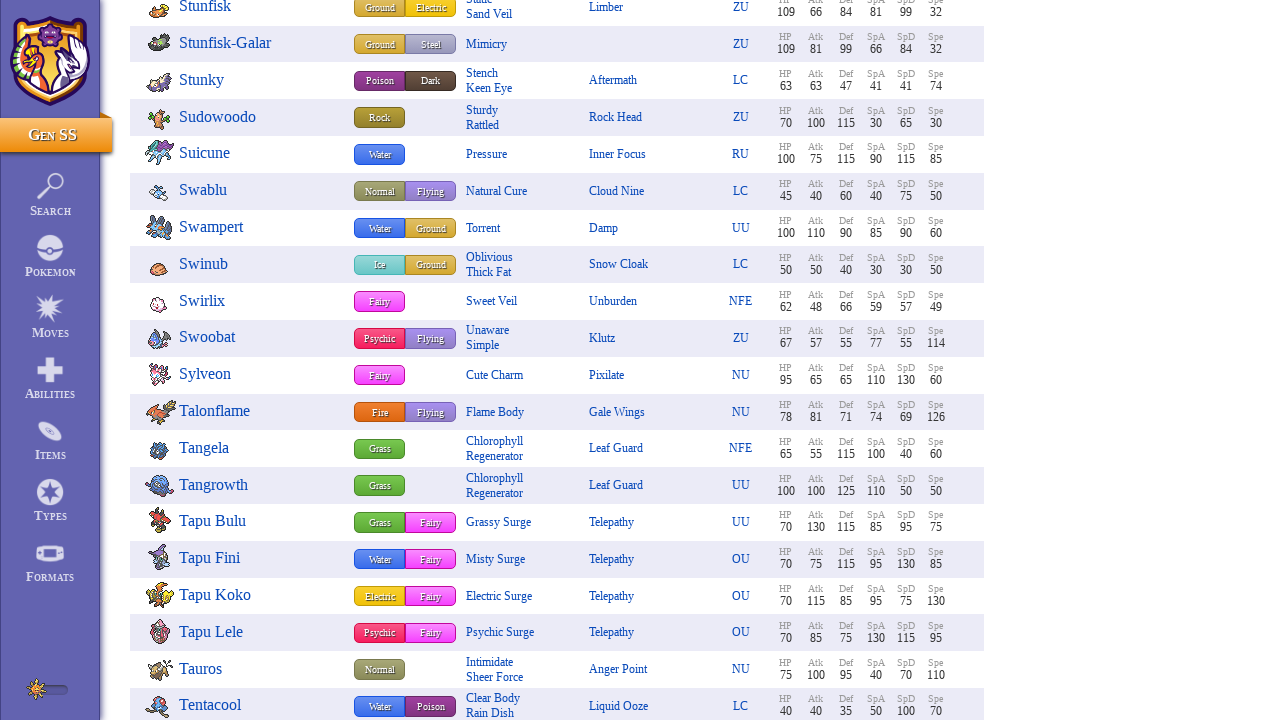

Pokemon entries loaded (scroll iteration 45)
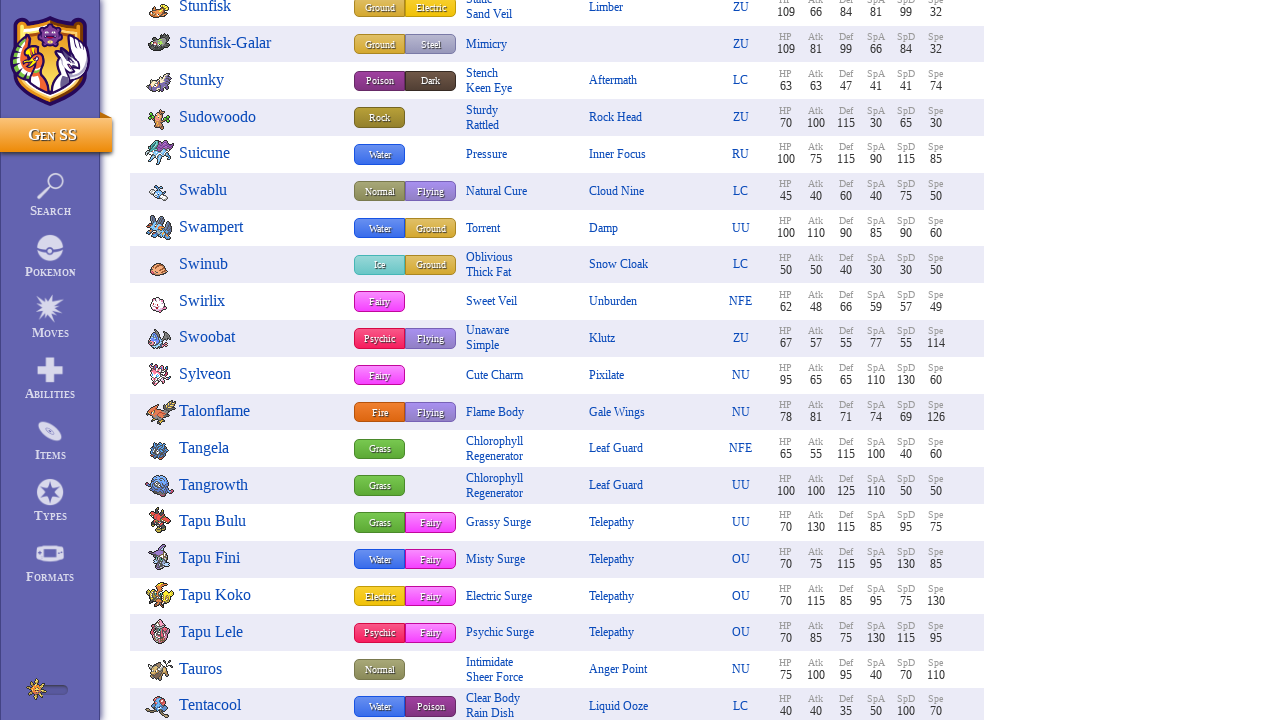

Scrolled to position 25650px
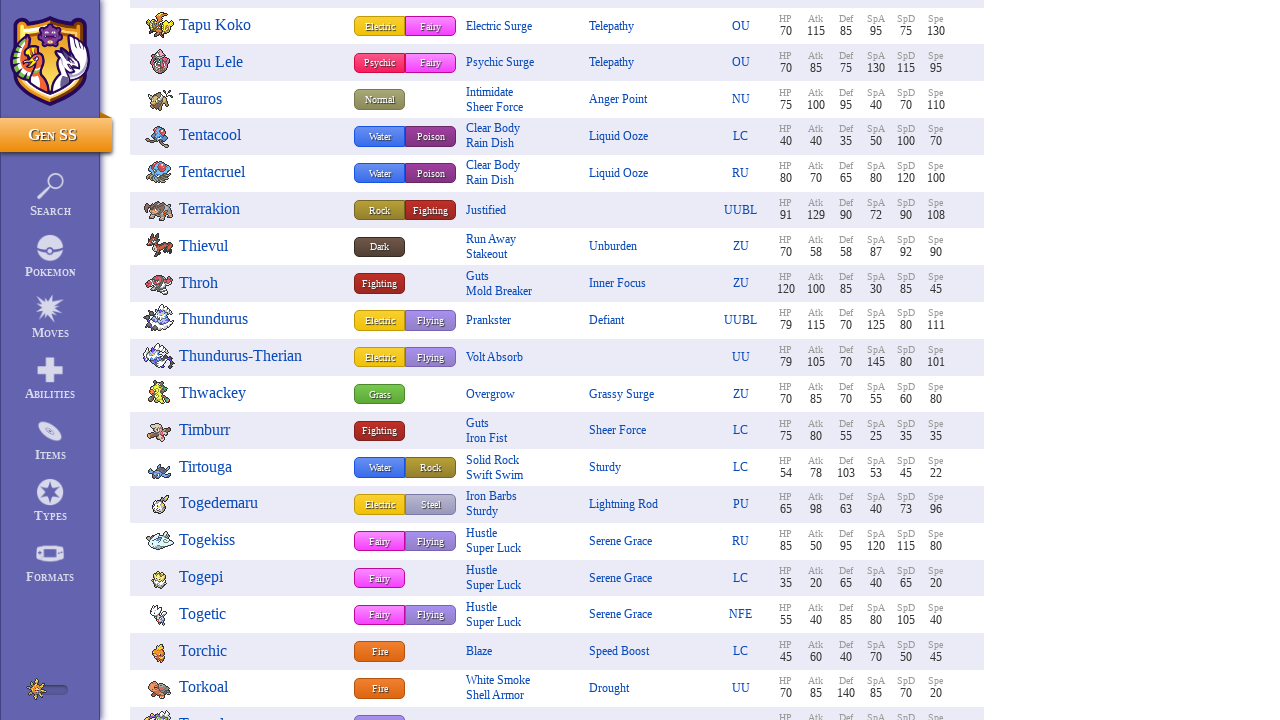

Waited 100ms for content to load
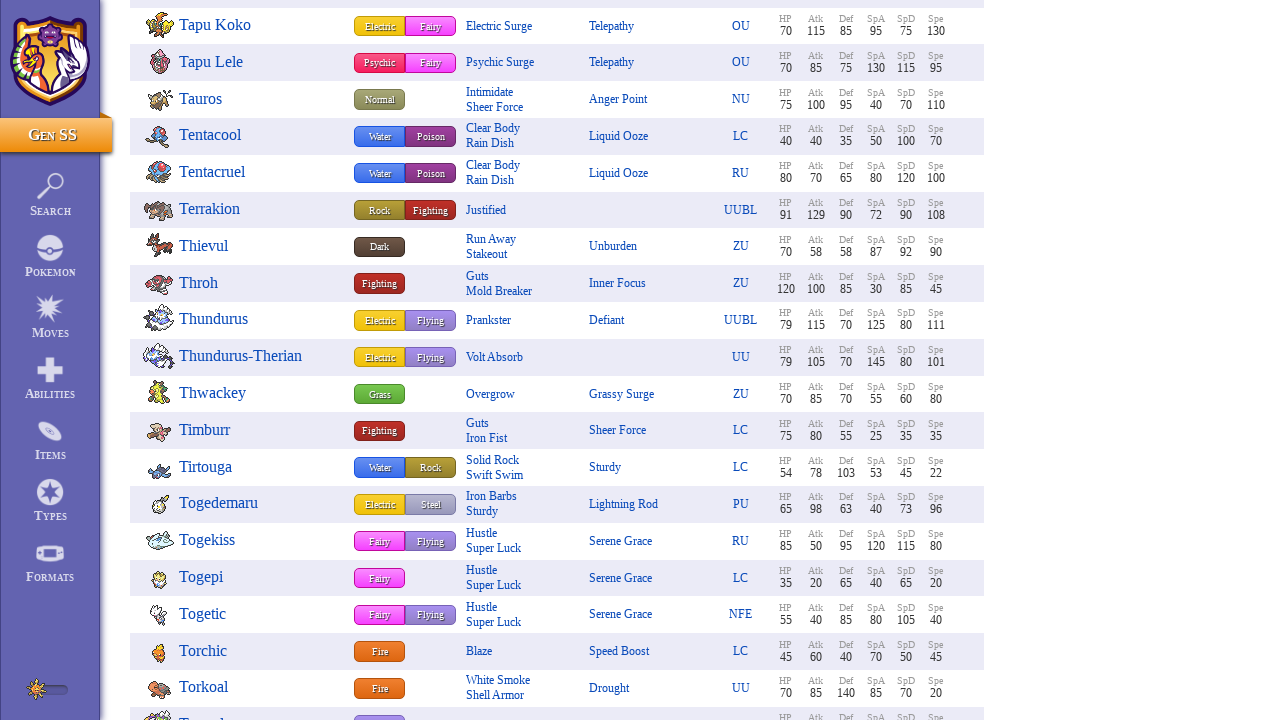

Pokemon entries loaded (scroll iteration 46)
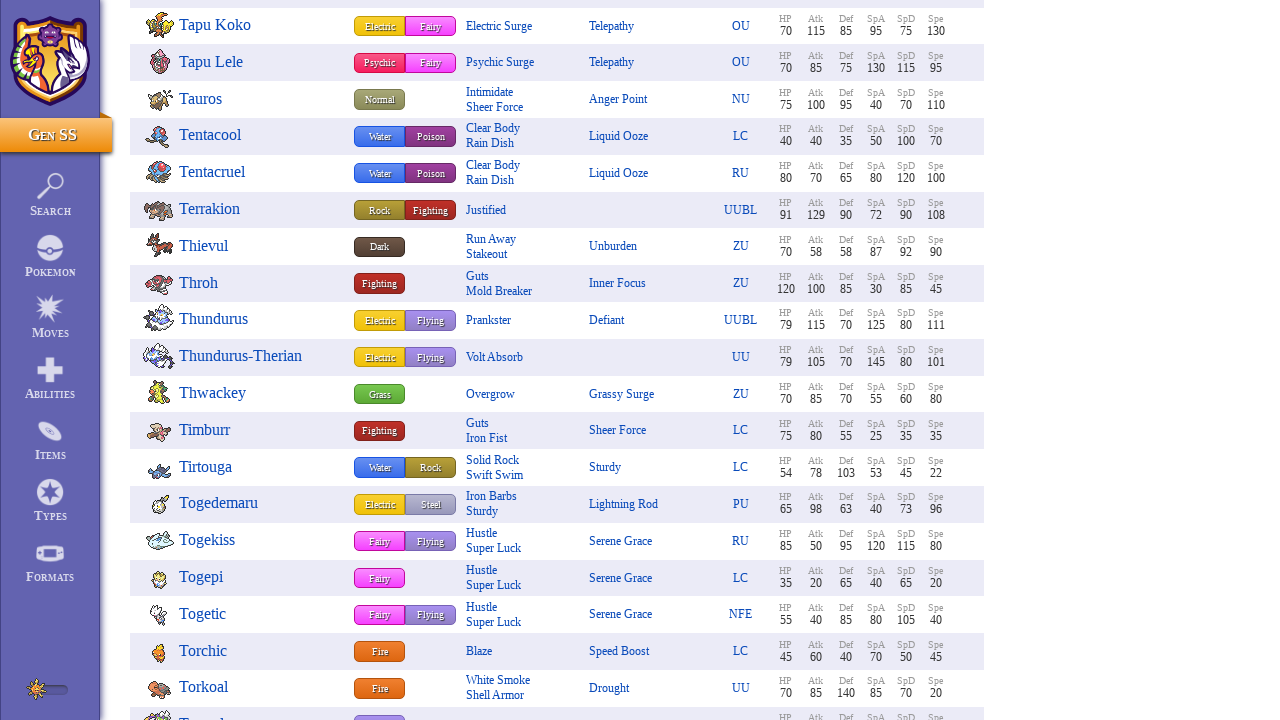

Scrolled to position 26220px
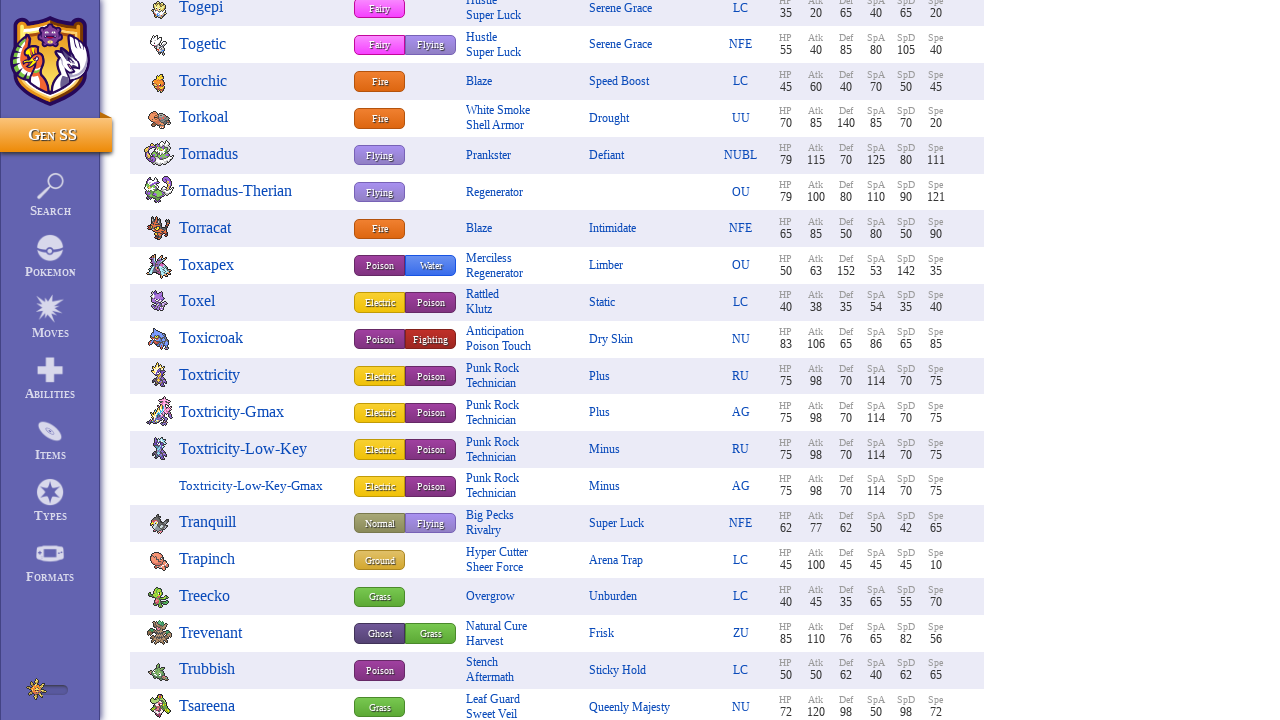

Waited 100ms for content to load
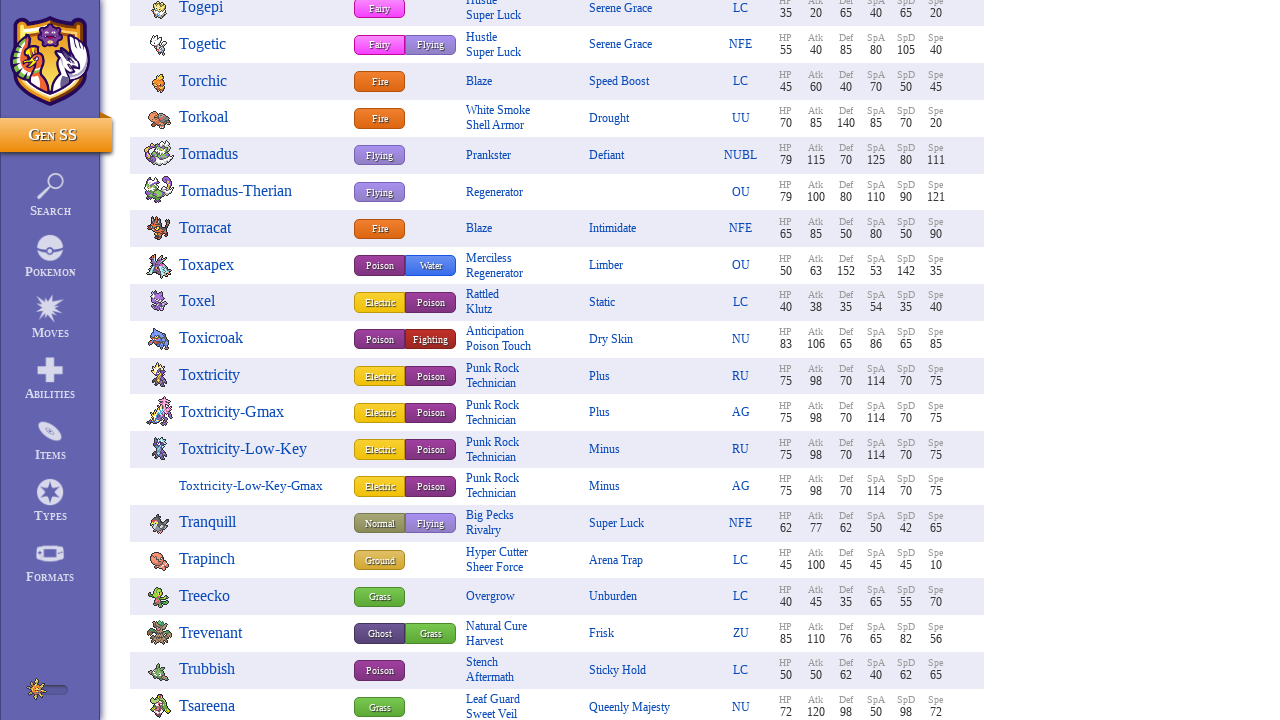

Pokemon entries loaded (scroll iteration 47)
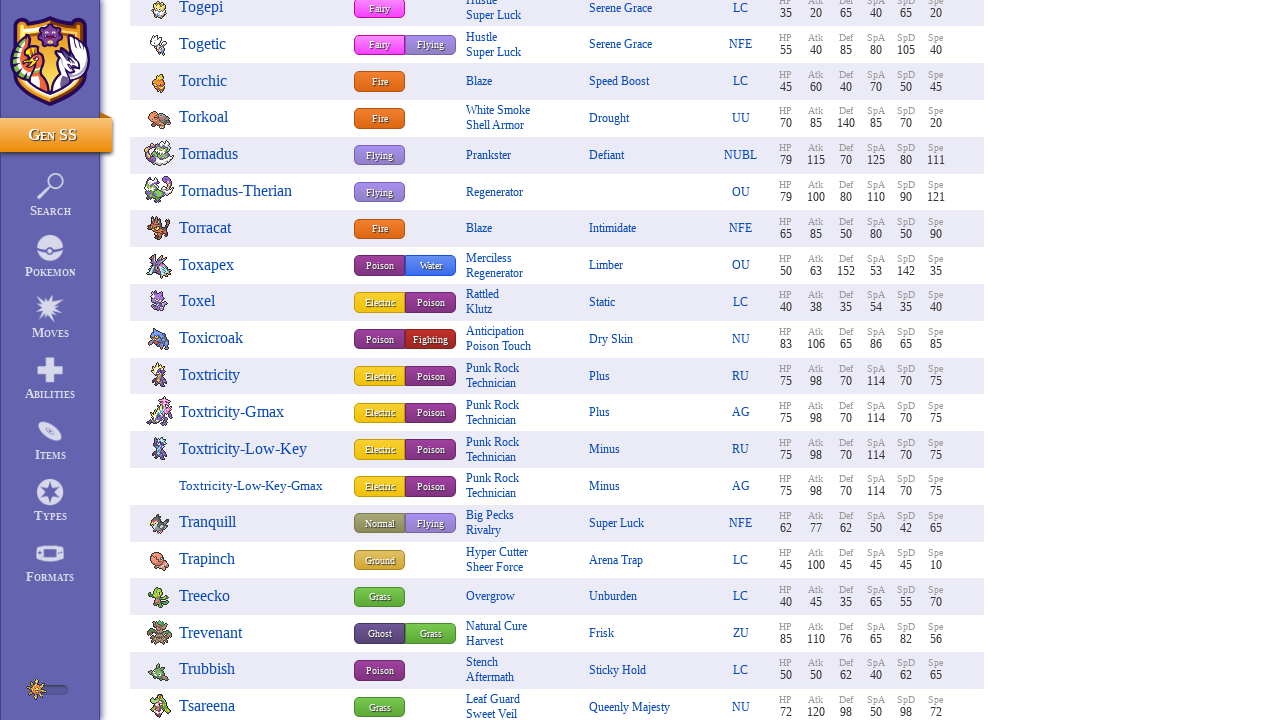

Scrolled to position 26790px
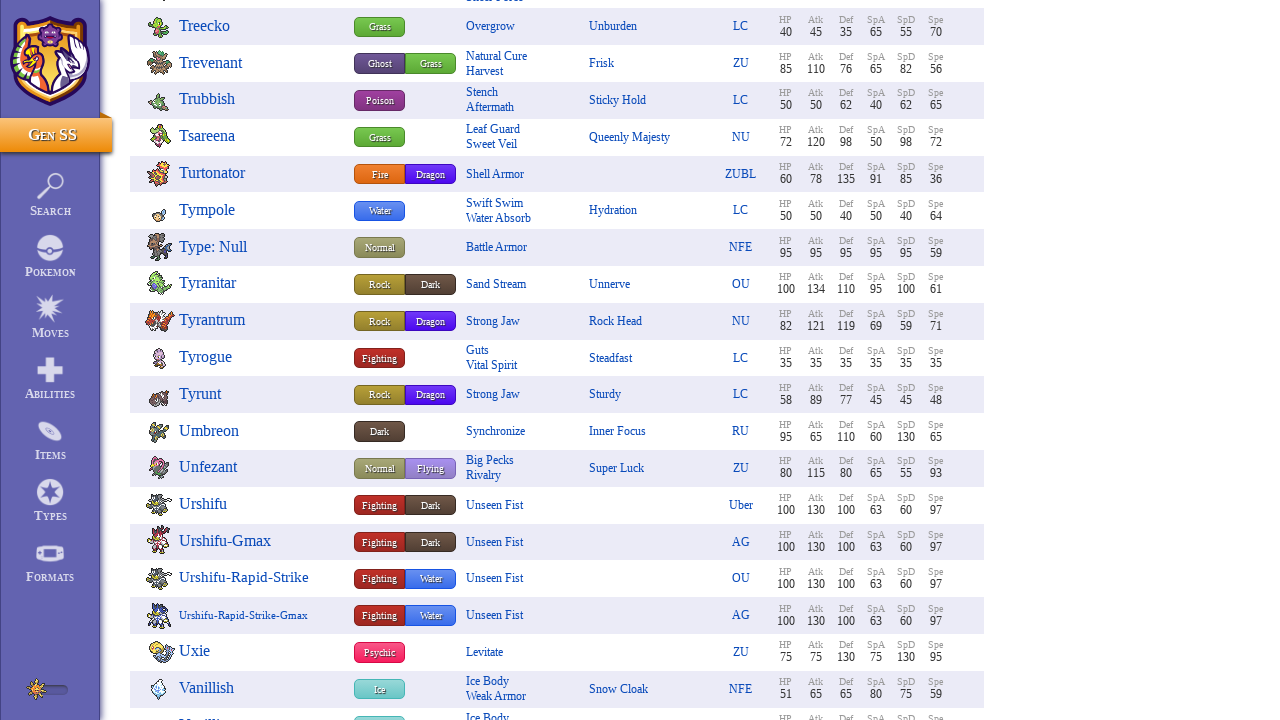

Waited 100ms for content to load
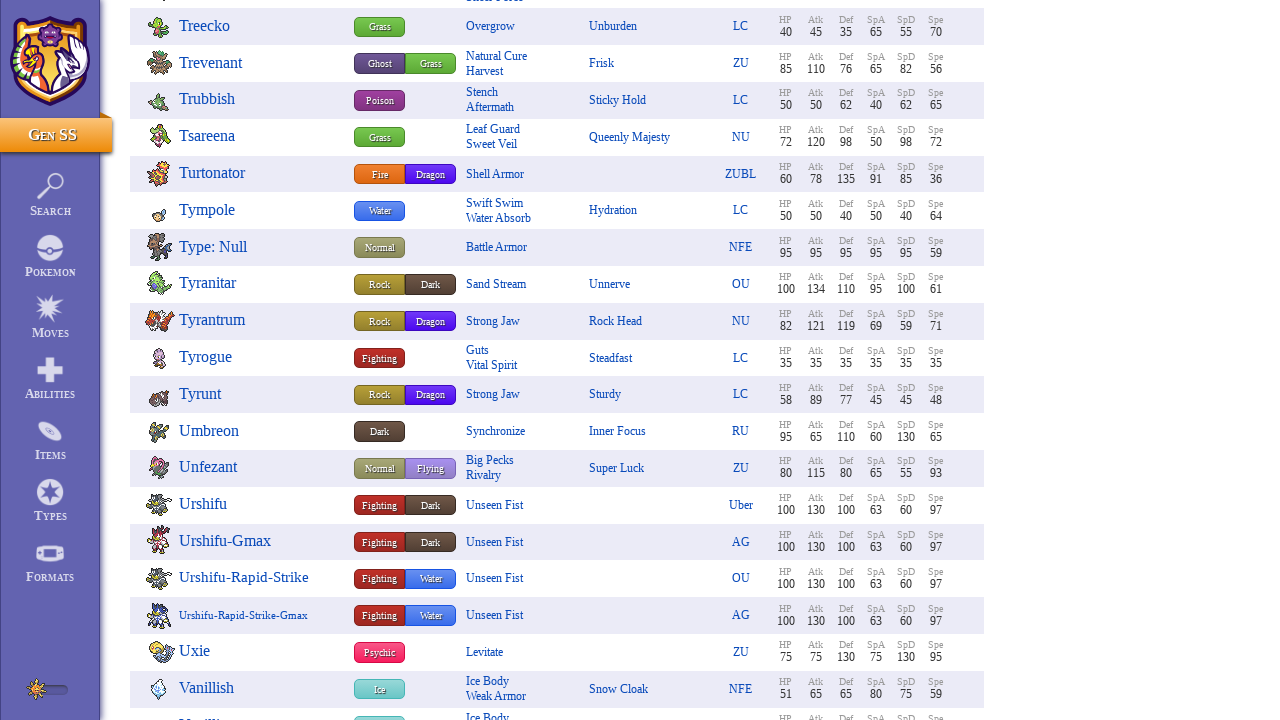

Pokemon entries loaded (scroll iteration 48)
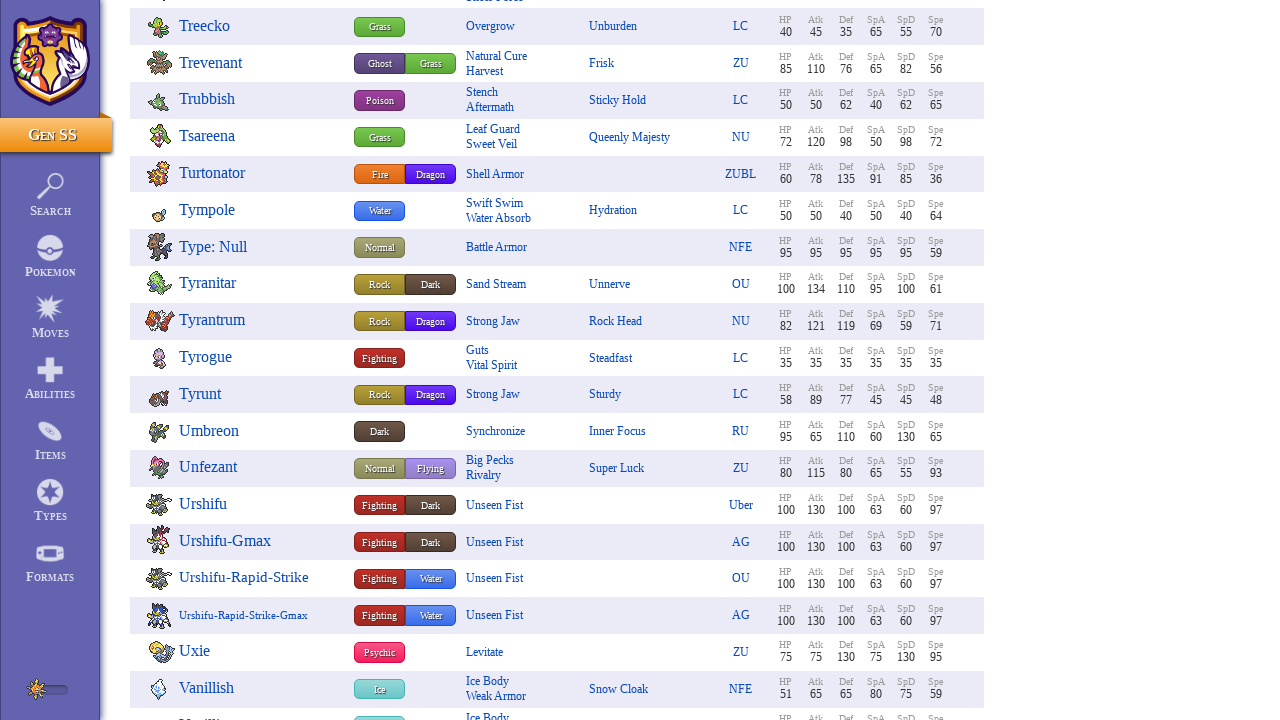

Scrolled to position 27360px
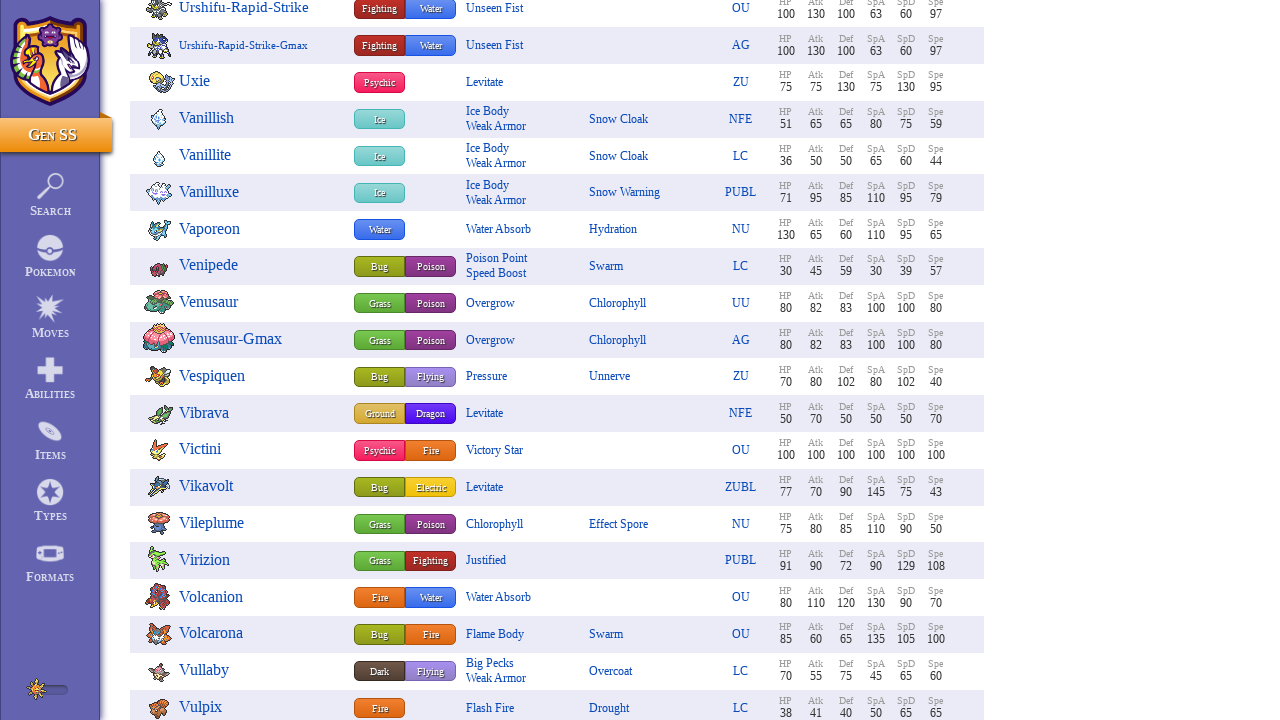

Waited 100ms for content to load
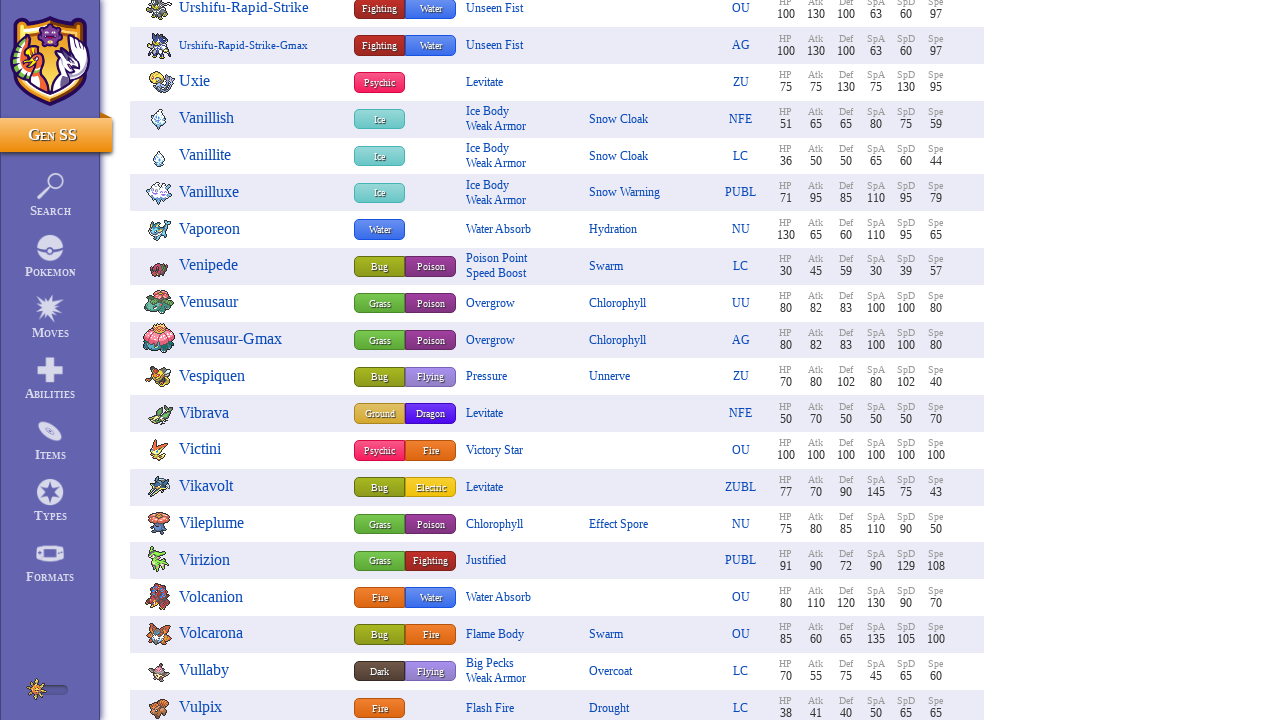

Pokemon entries loaded (scroll iteration 49)
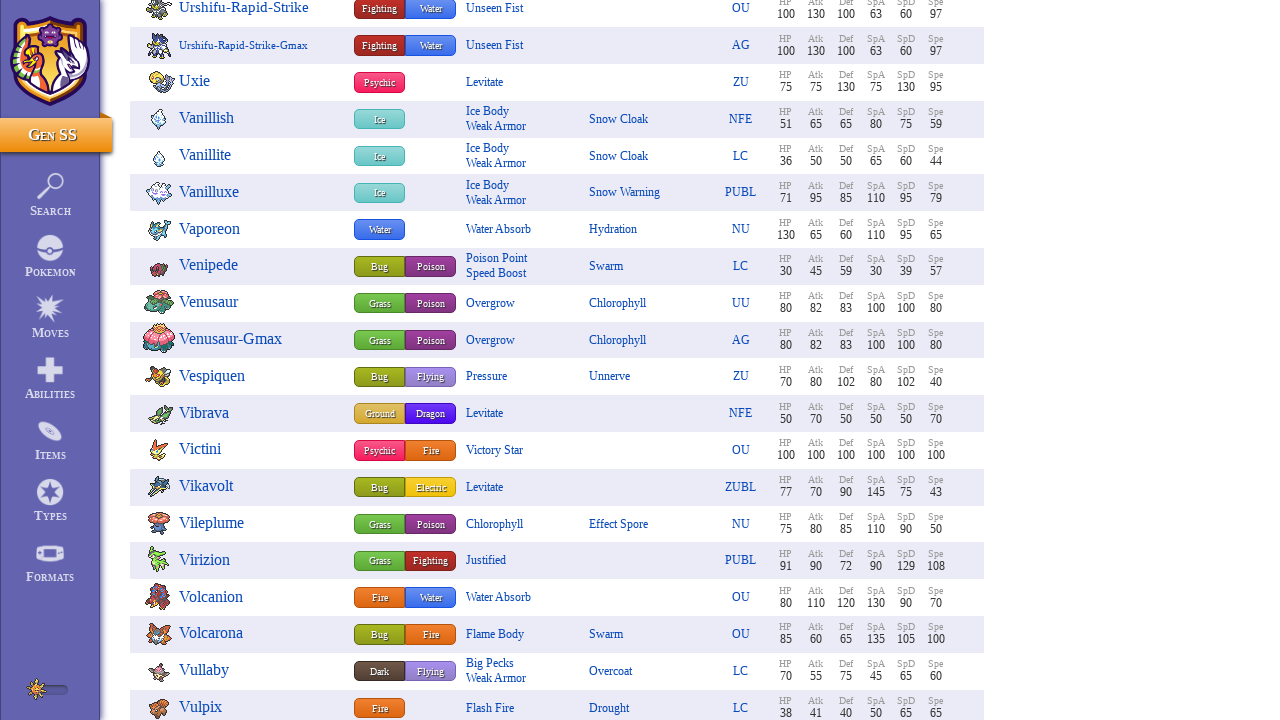

Scrolled to position 27930px
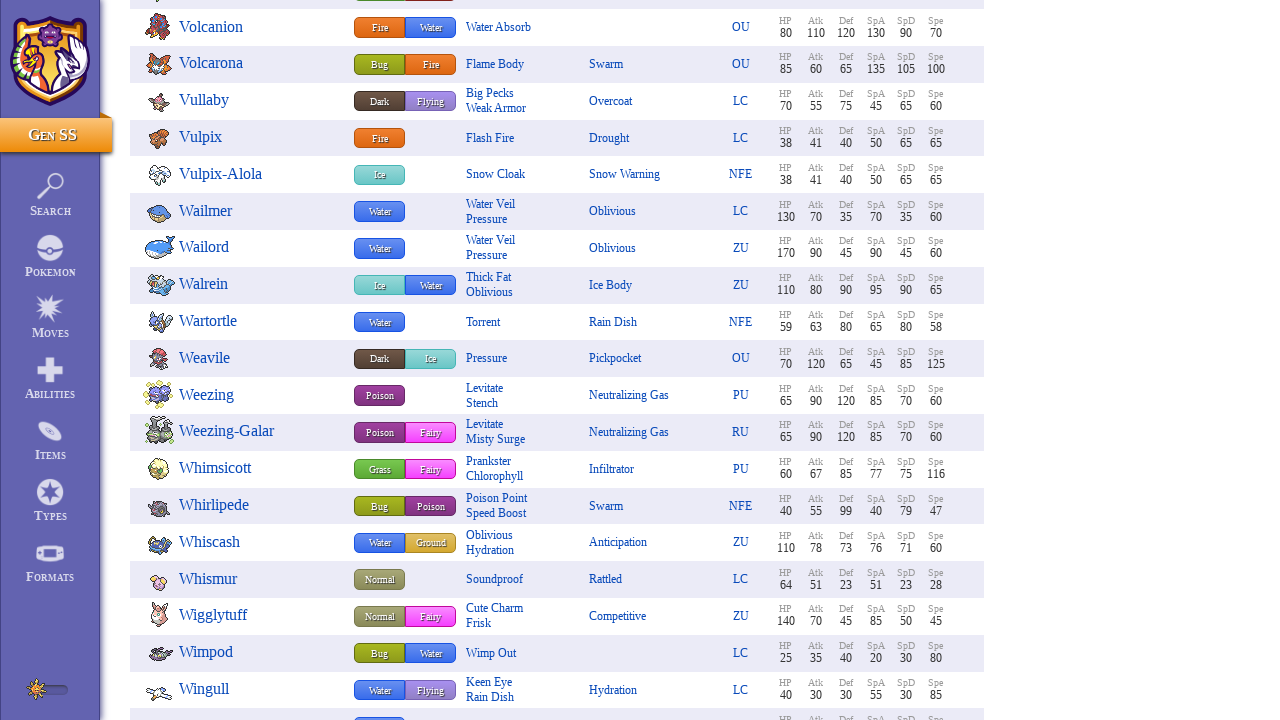

Waited 100ms for content to load
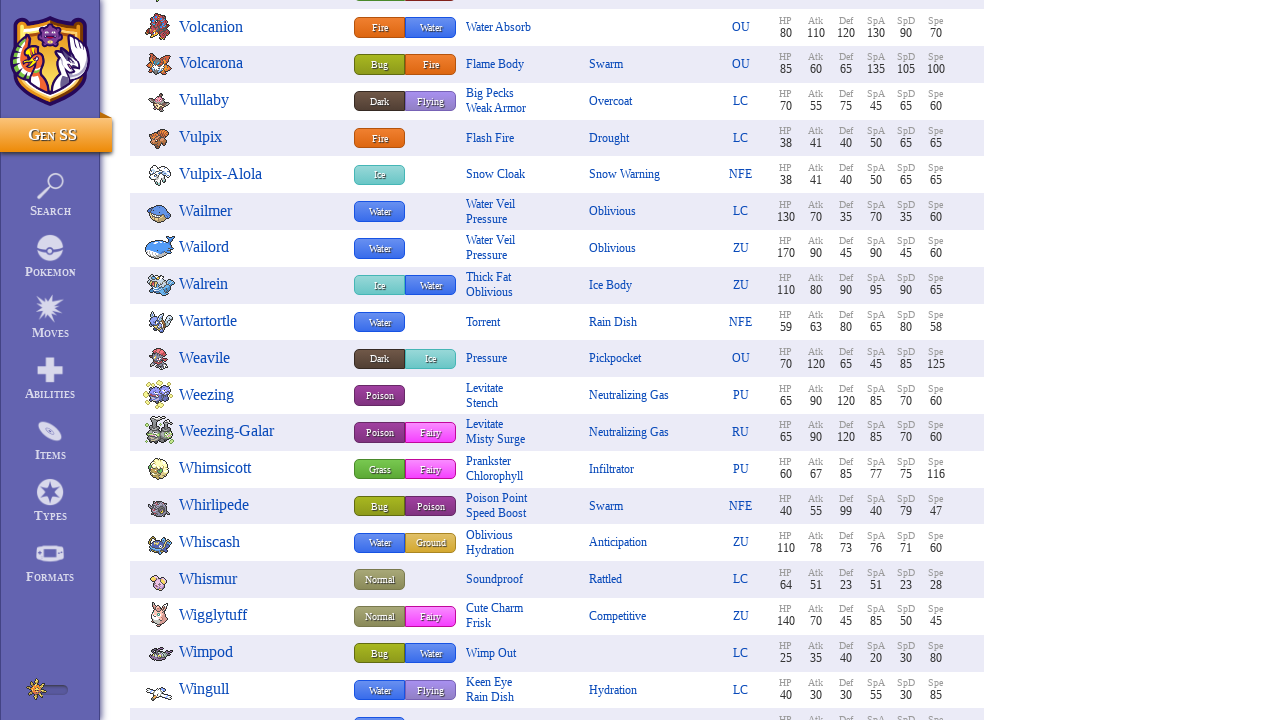

Pokemon entries loaded (scroll iteration 50)
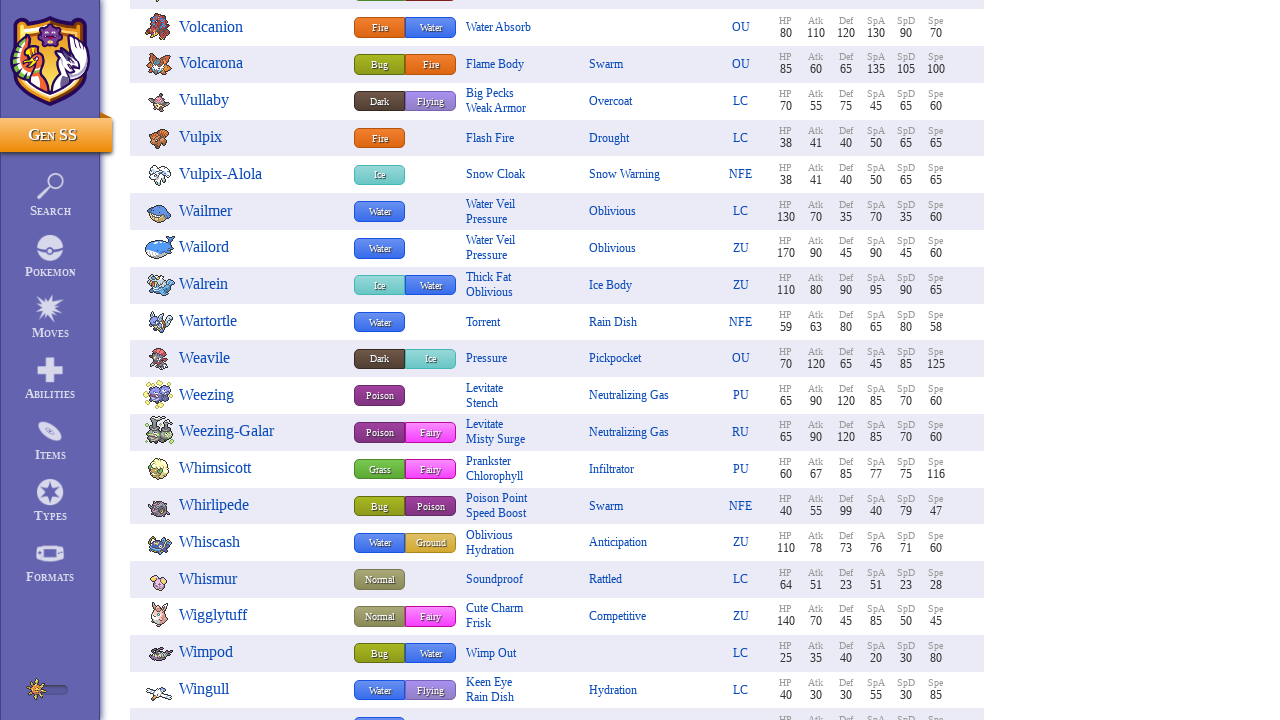

Scrolled to position 28500px
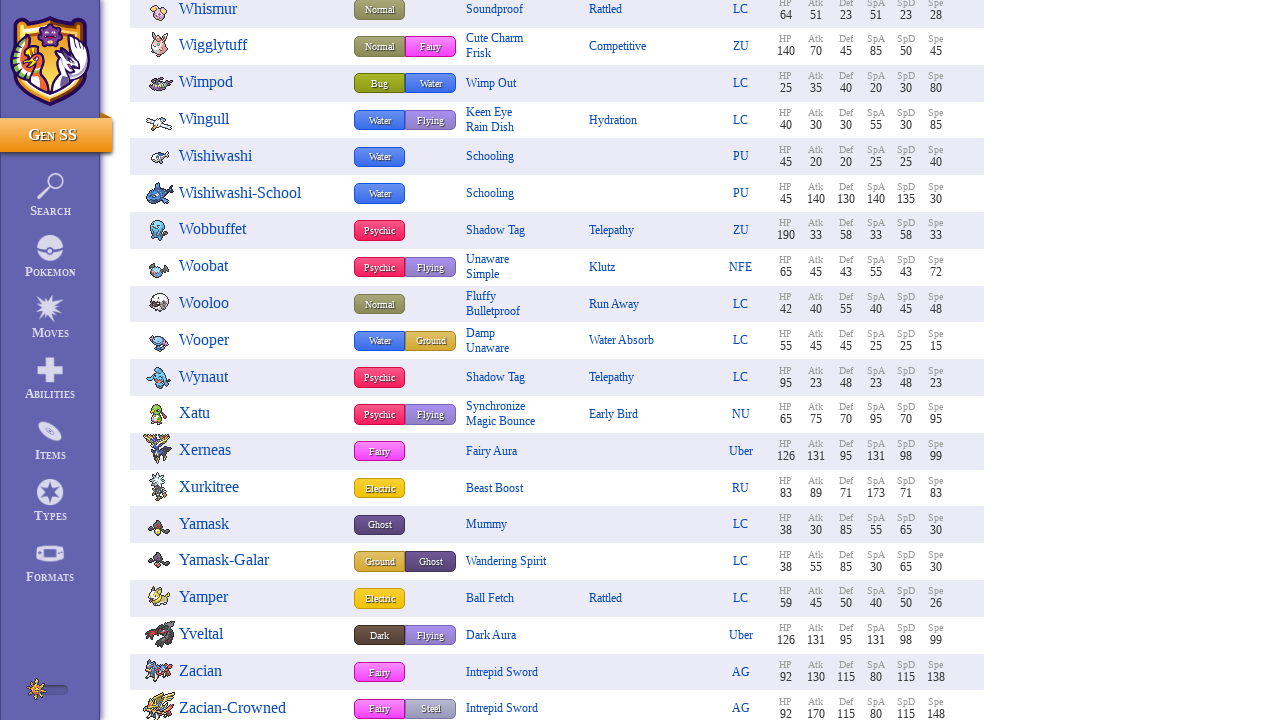

Waited 100ms for content to load
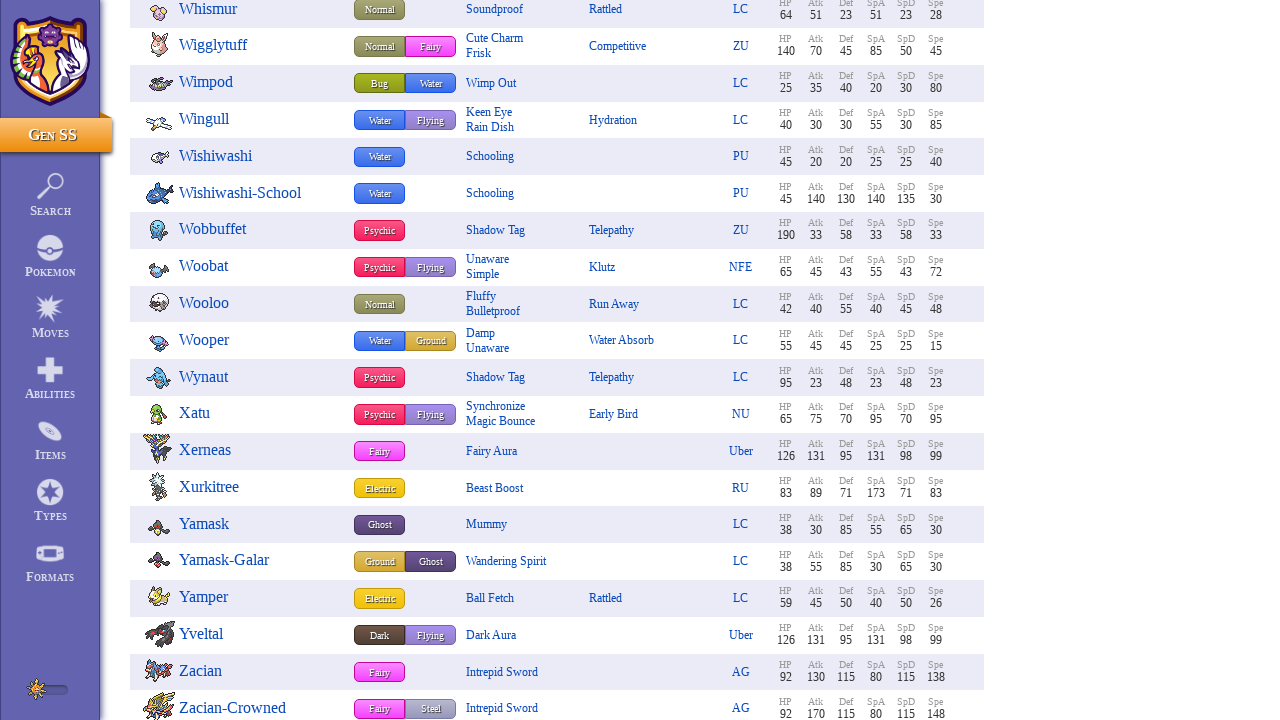

Pokemon entries loaded (scroll iteration 51)
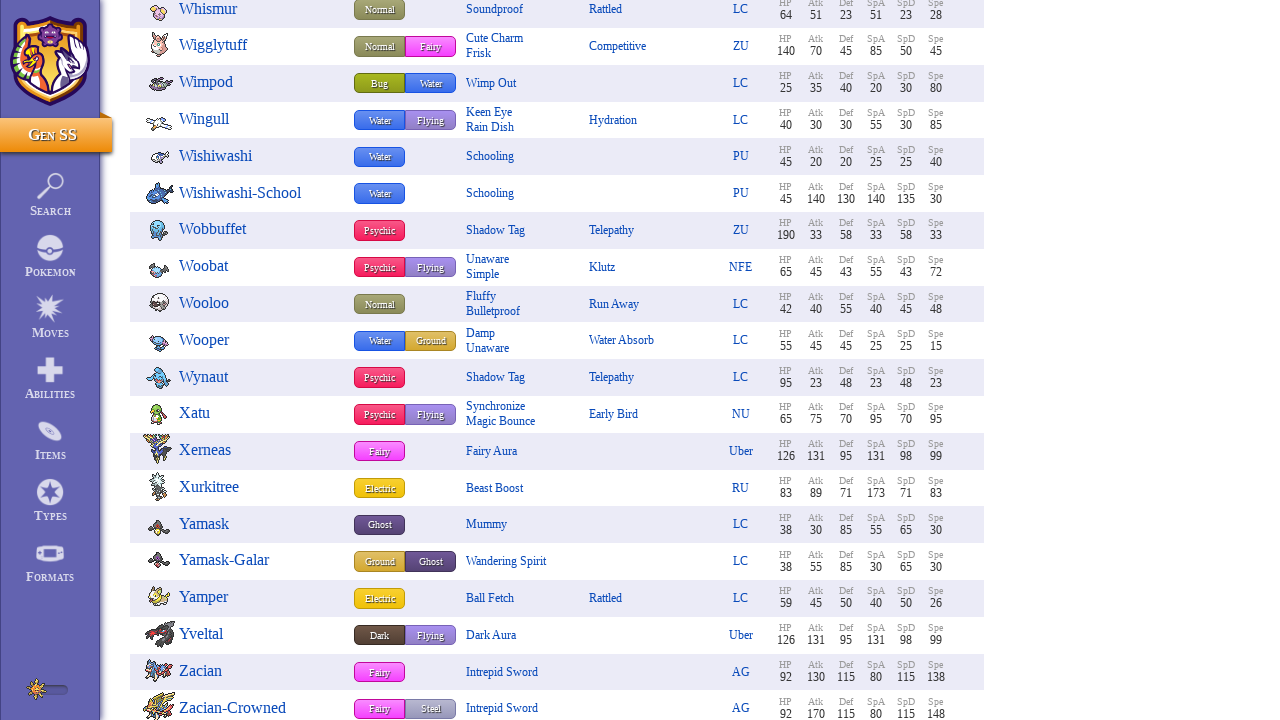

Scrolled to position 29070px
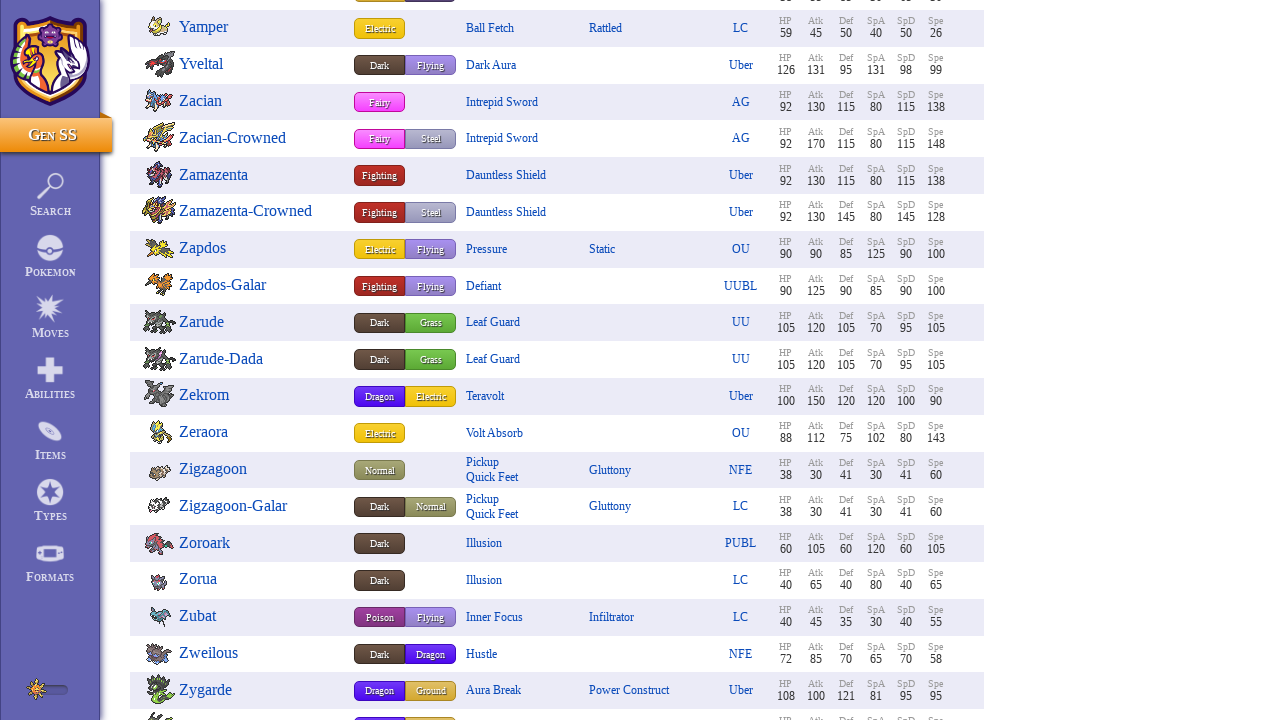

Waited 100ms for content to load
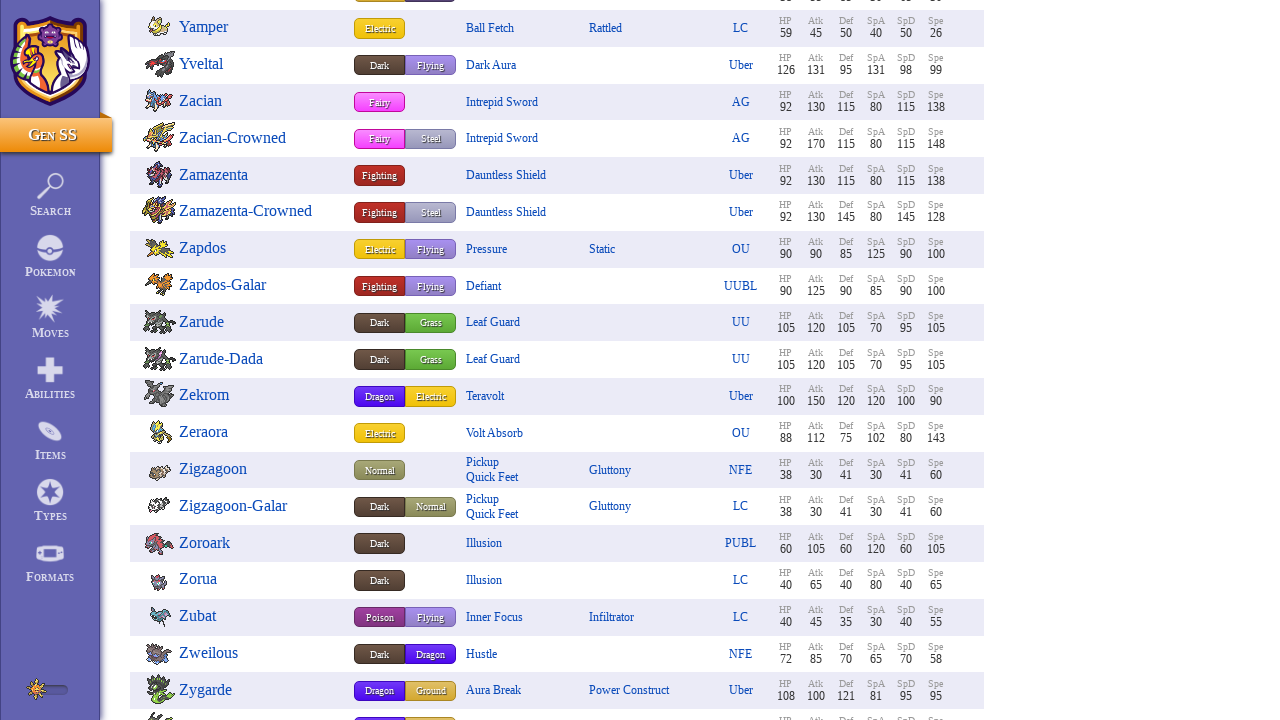

Pokemon entries loaded (scroll iteration 52)
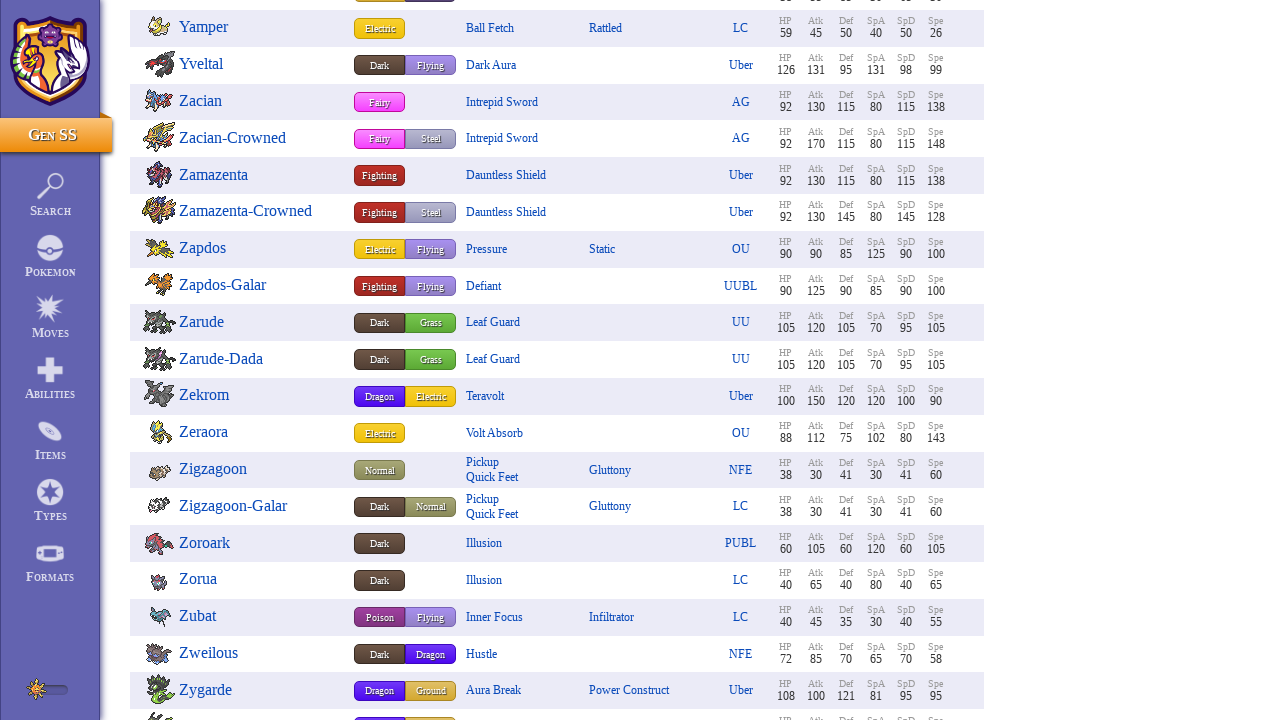

Scrolled to position 29640px
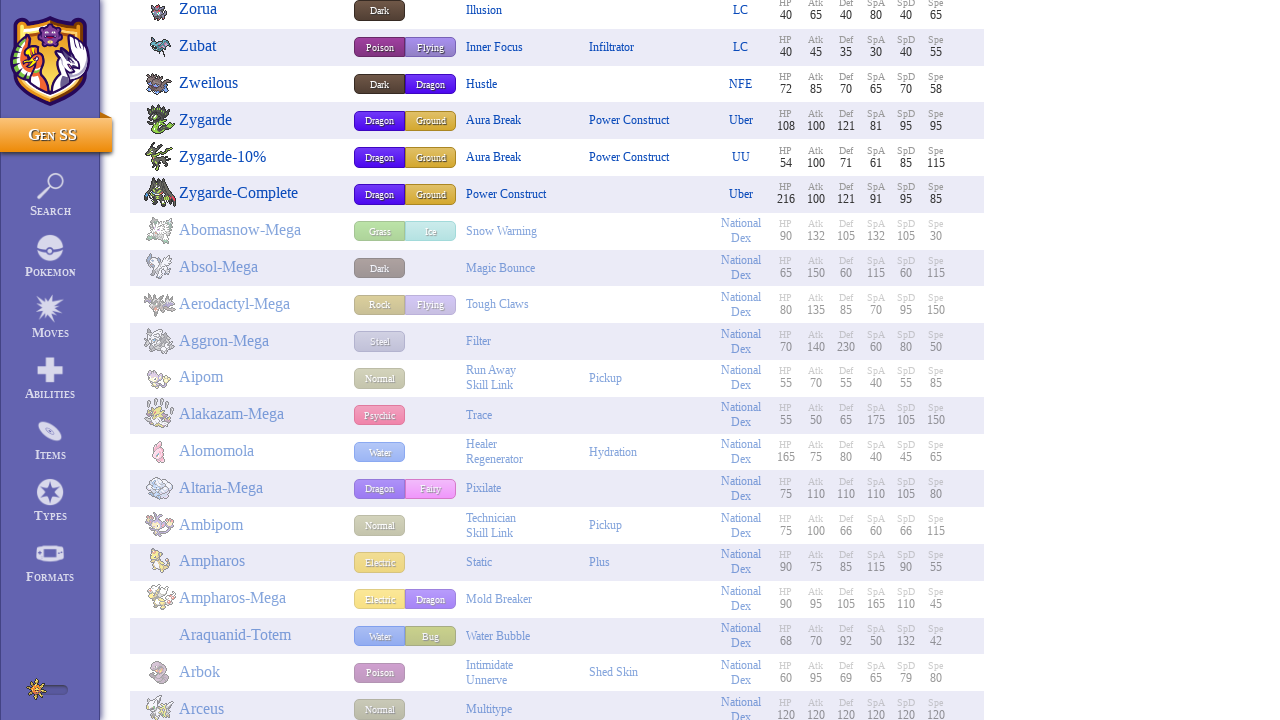

Waited 100ms for content to load
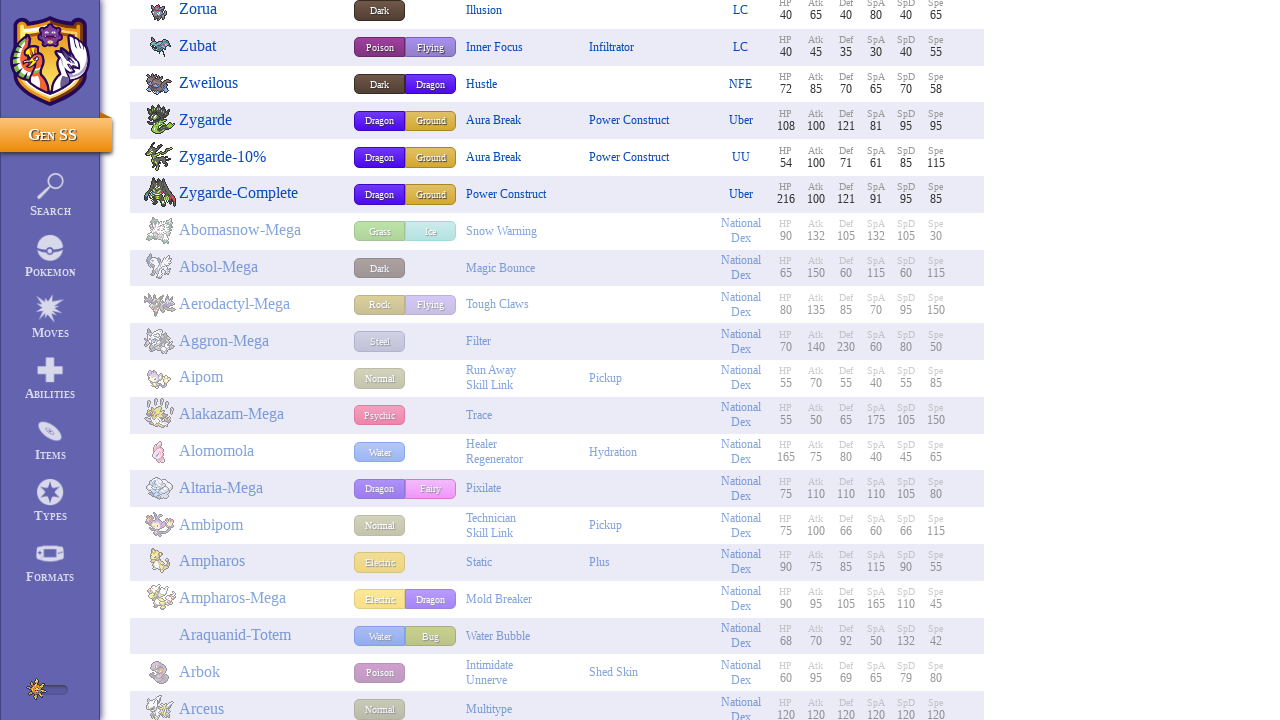

Pokemon entries loaded (scroll iteration 53)
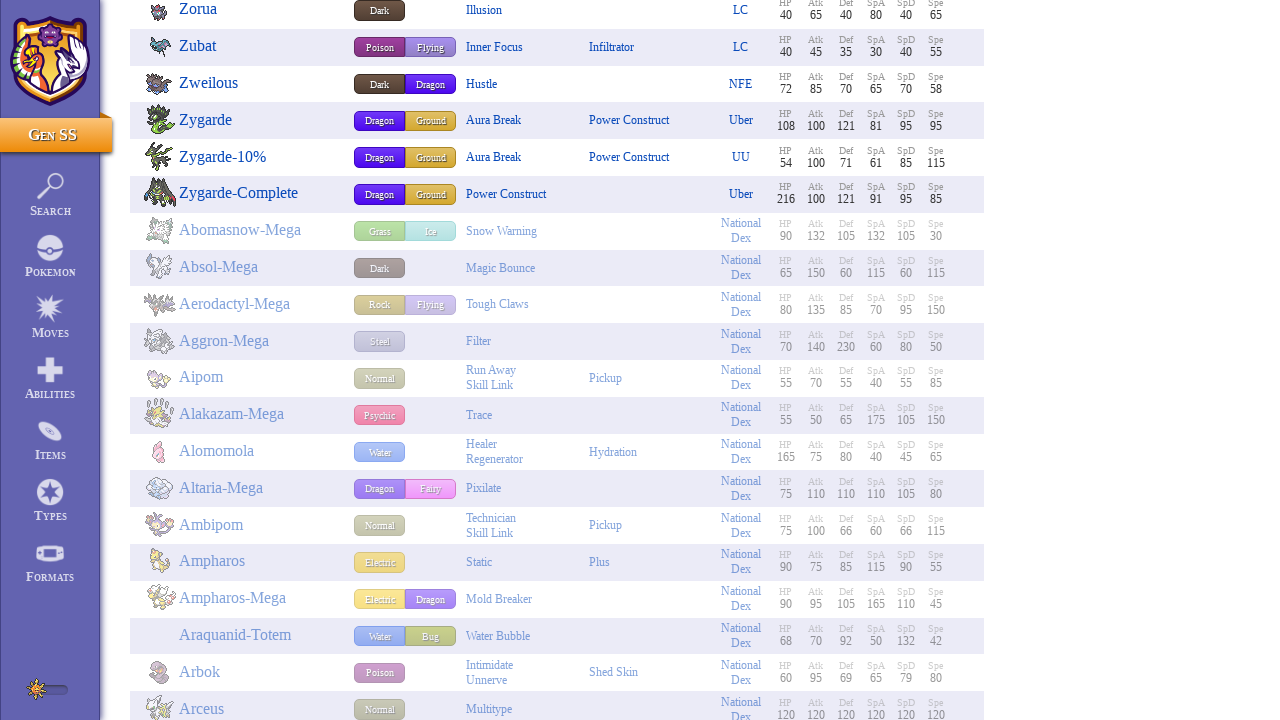

Scrolled to position 30210px
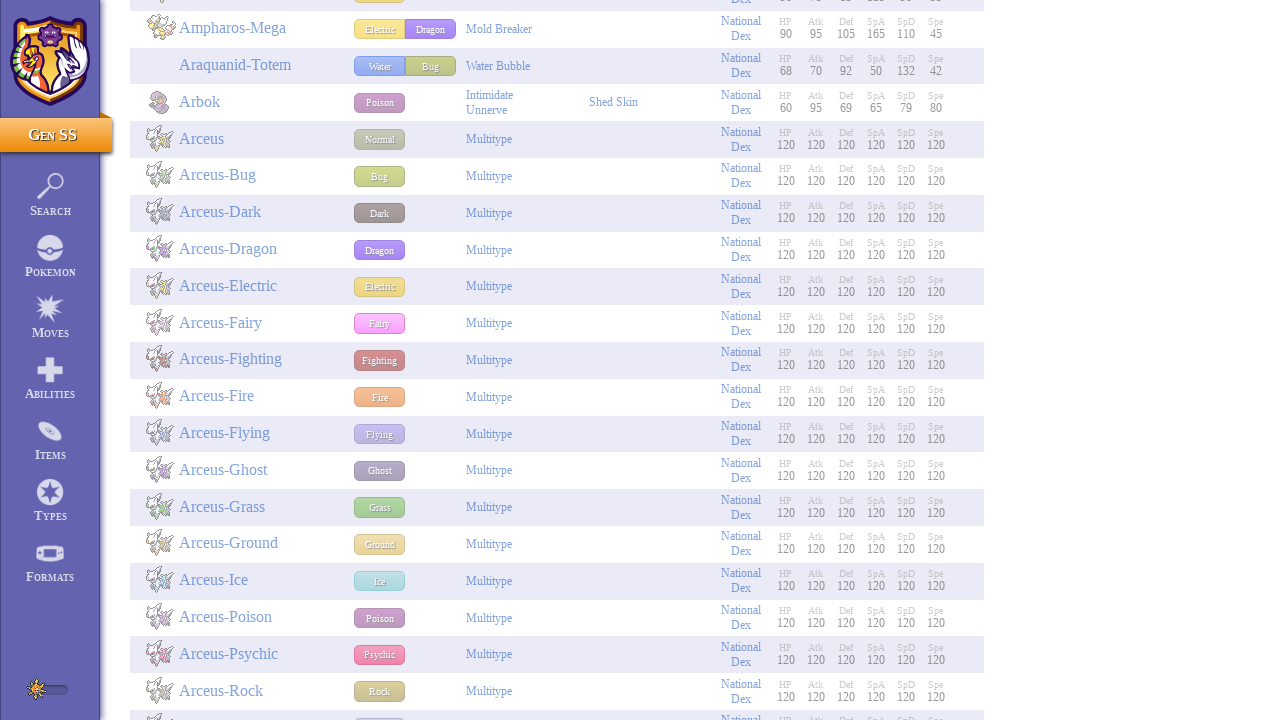

Waited 100ms for content to load
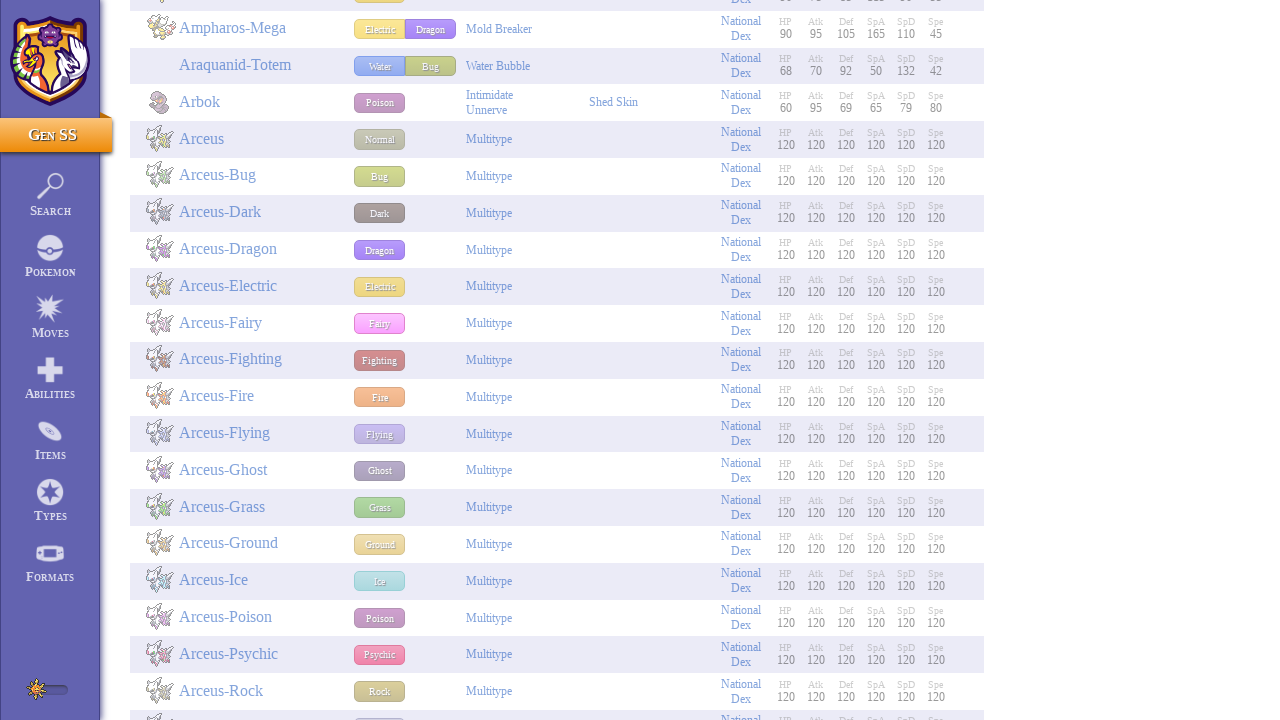

Pokemon entries loaded (scroll iteration 54)
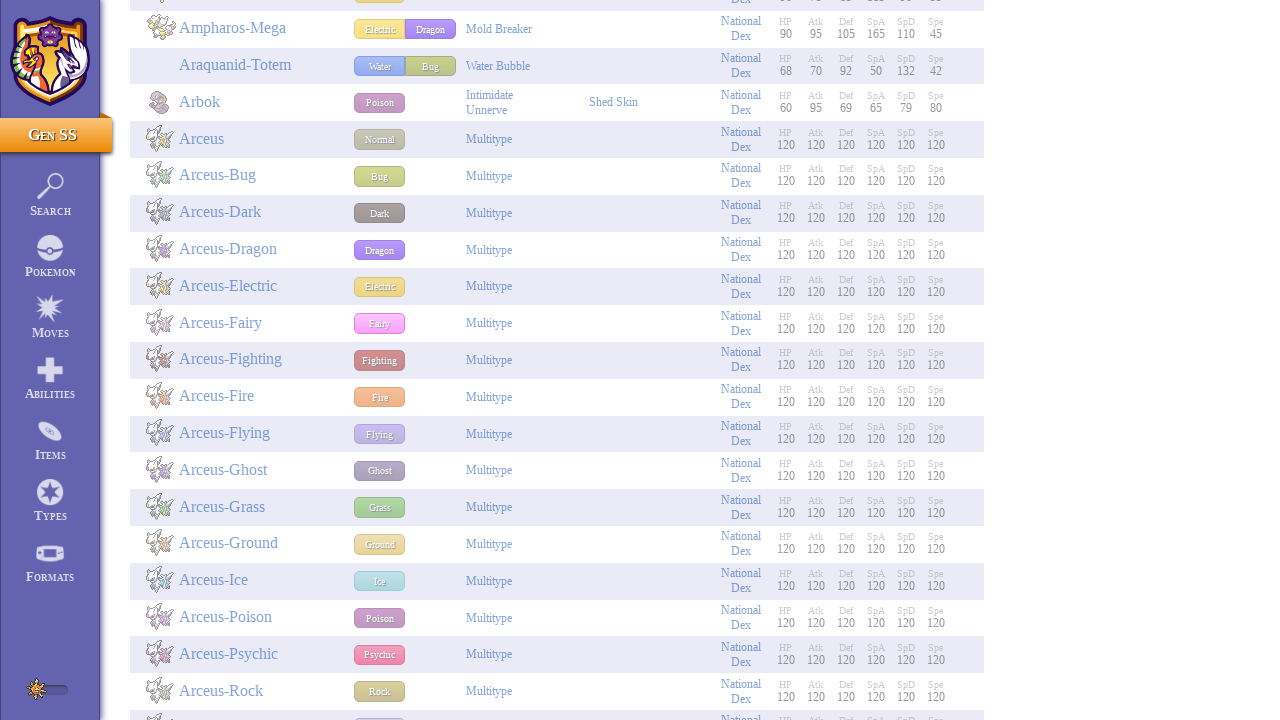

Scrolled to position 30780px
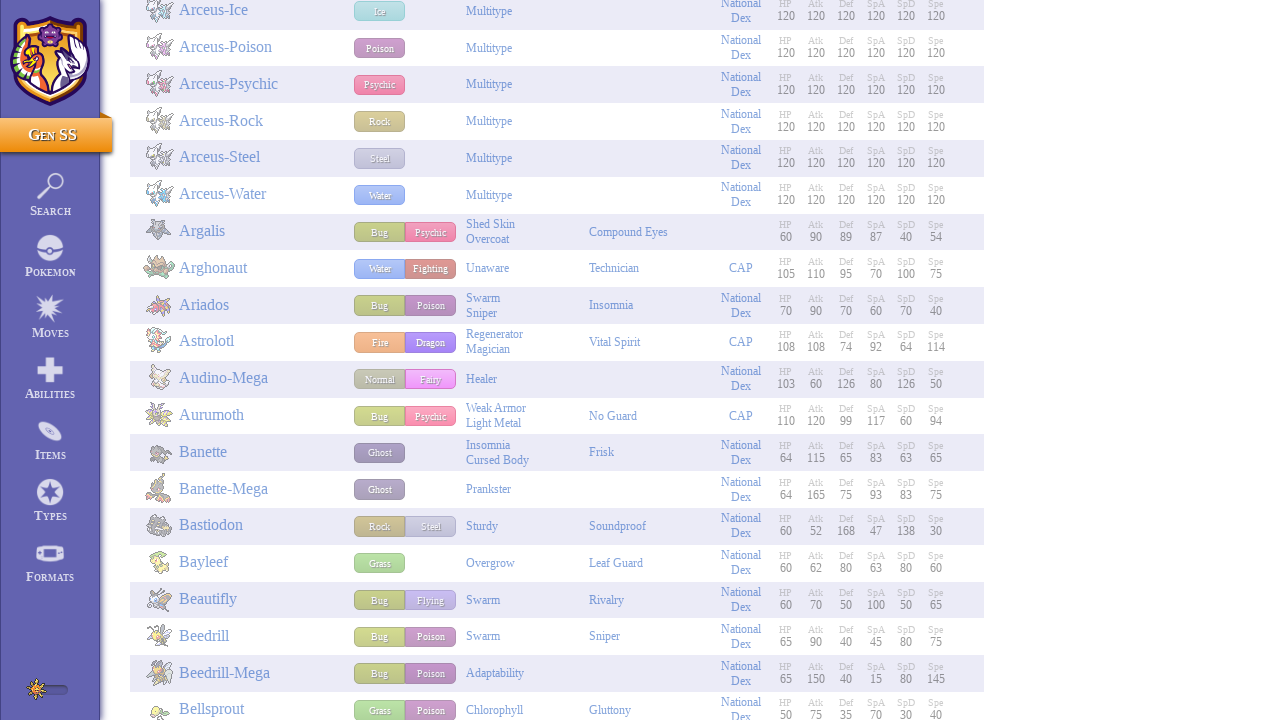

Waited 100ms for content to load
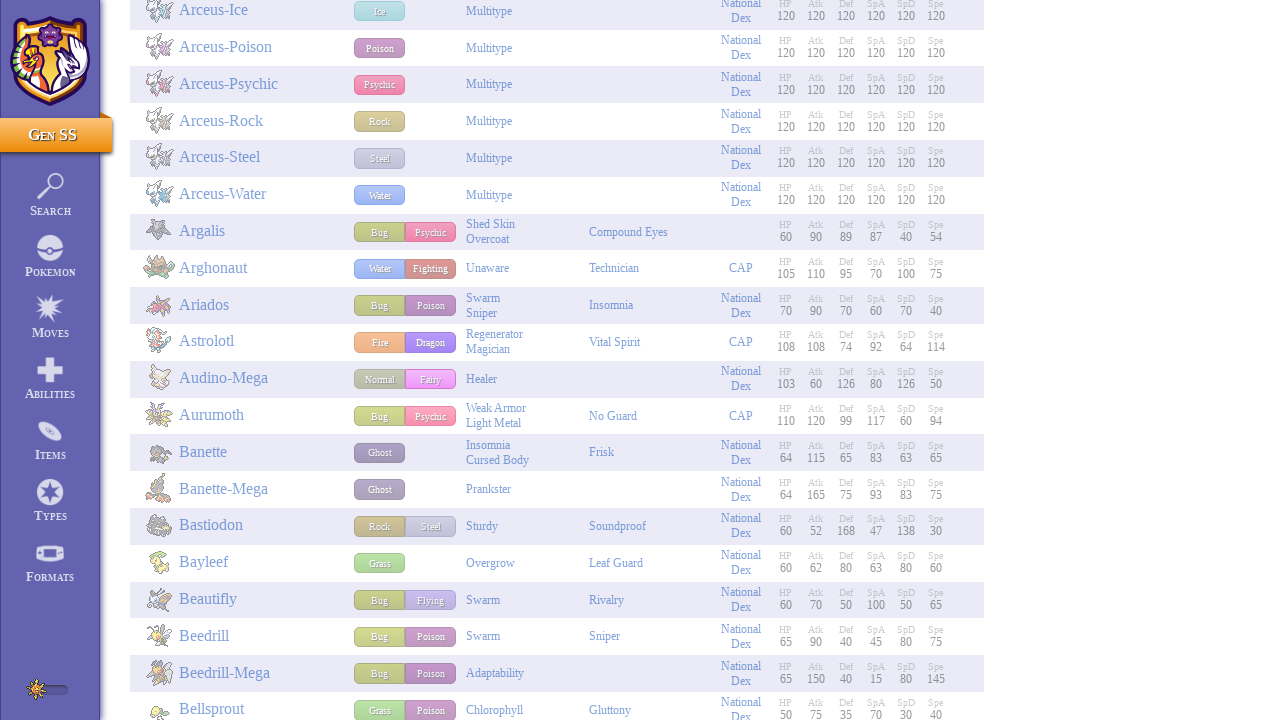

Pokemon entries loaded (scroll iteration 55)
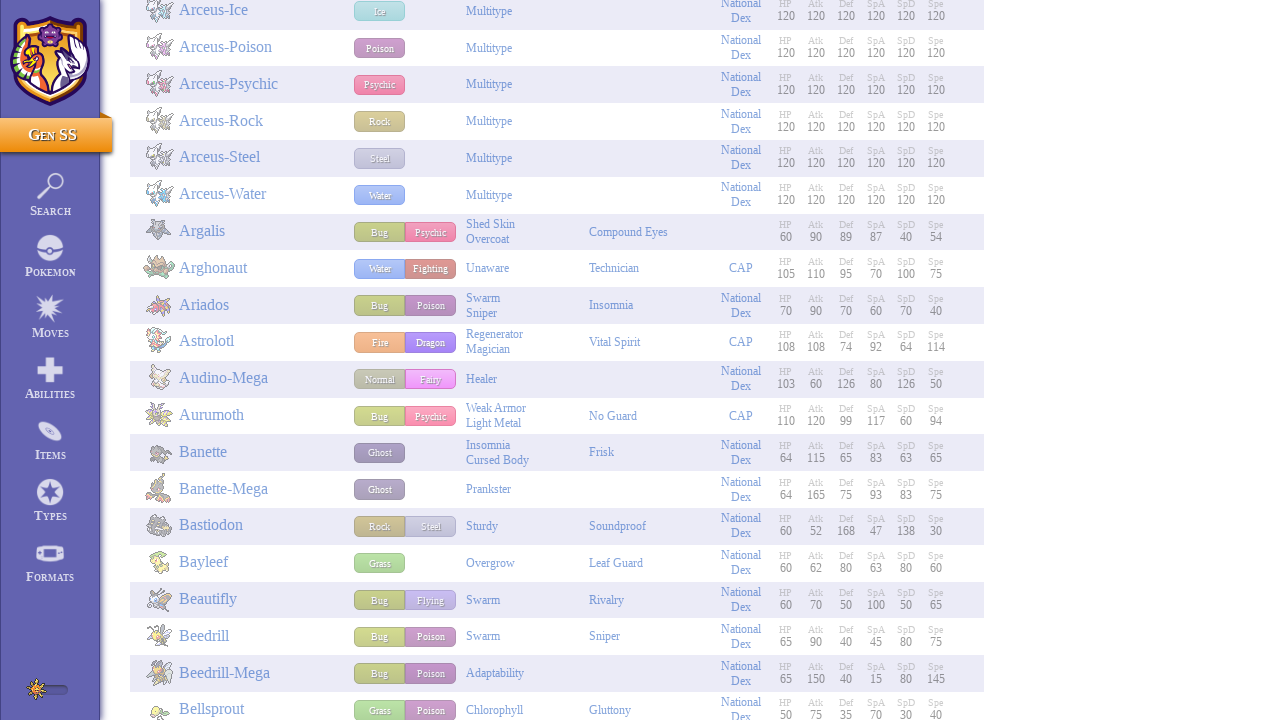

Scrolled to position 31350px
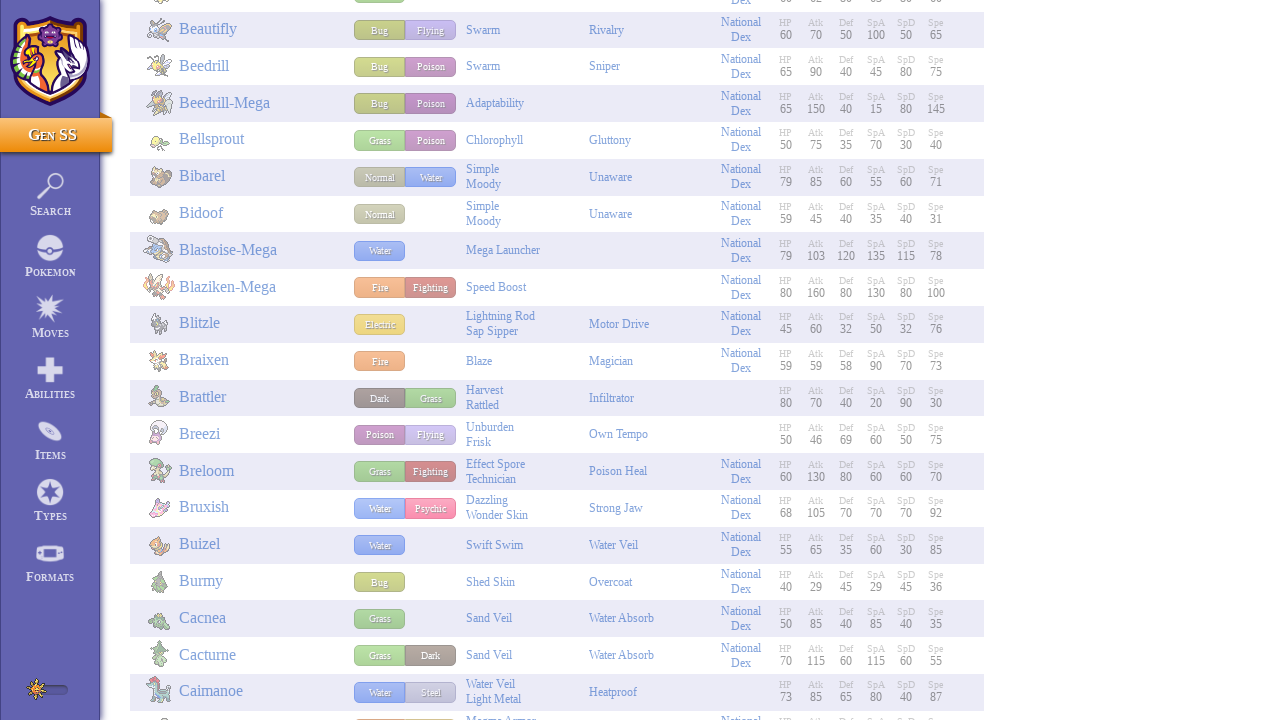

Waited 100ms for content to load
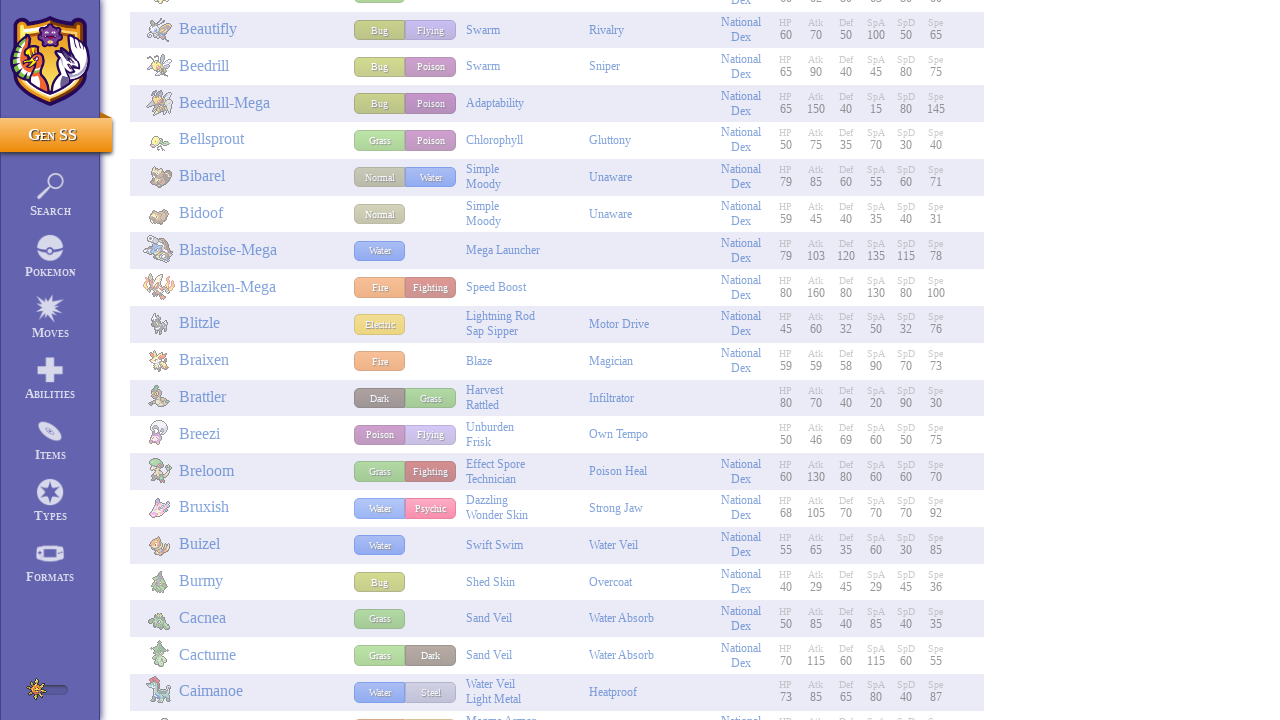

Pokemon entries loaded (scroll iteration 56)
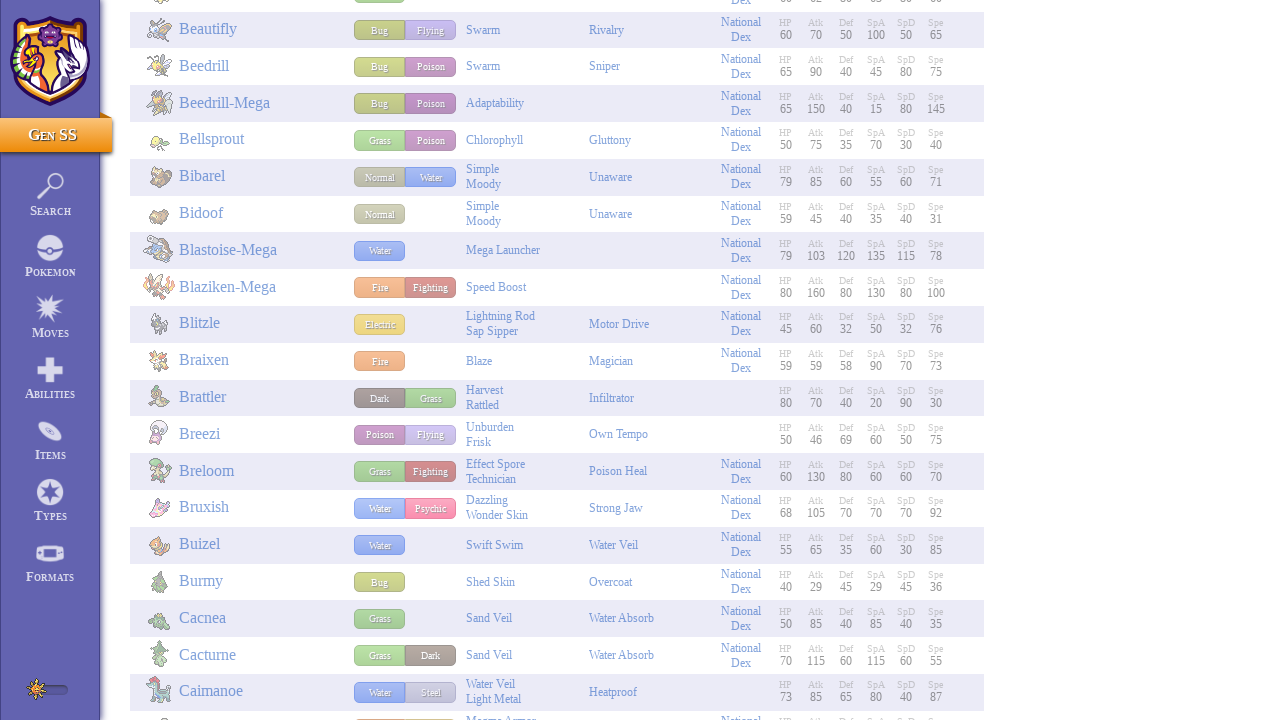

Scrolled to position 31920px
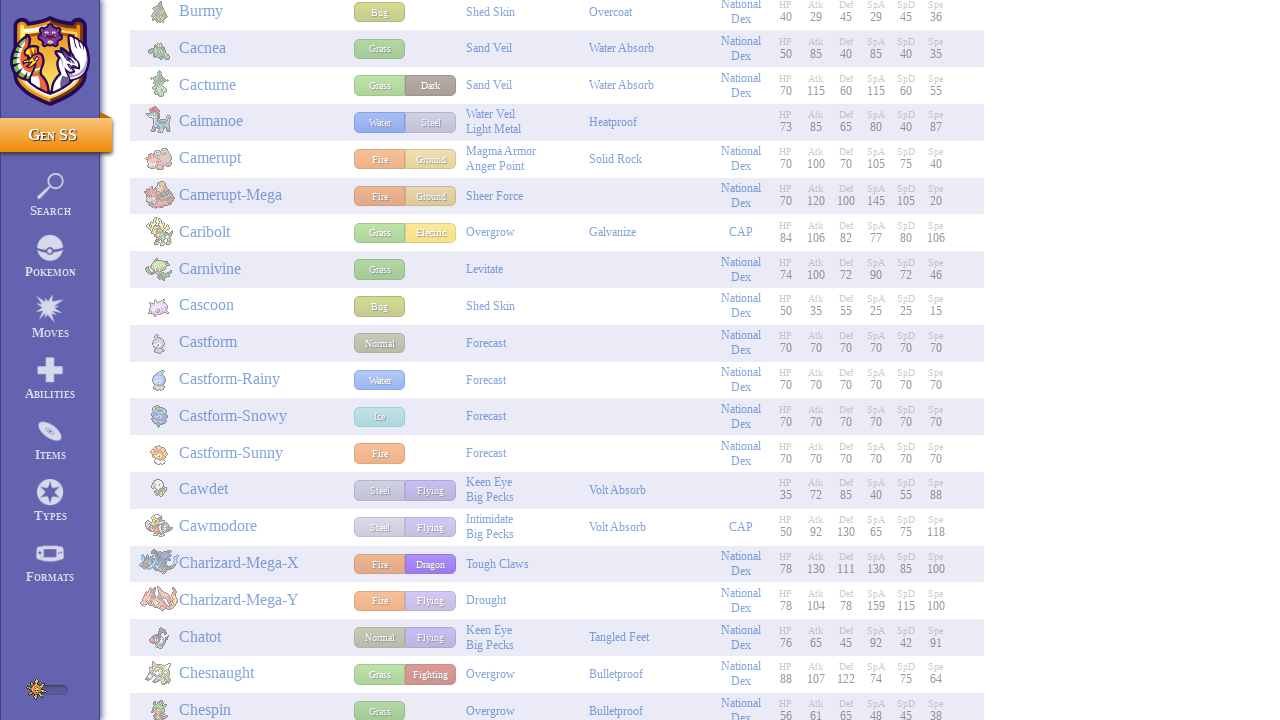

Waited 100ms for content to load
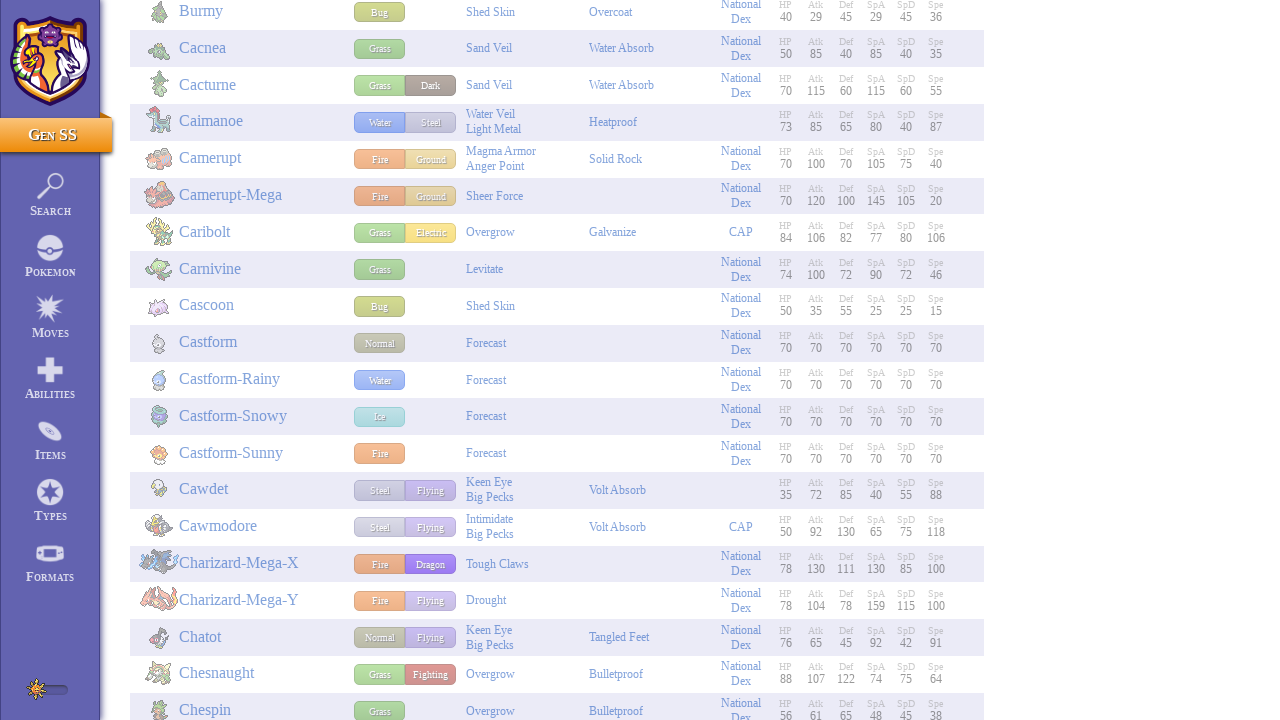

Pokemon entries loaded (scroll iteration 57)
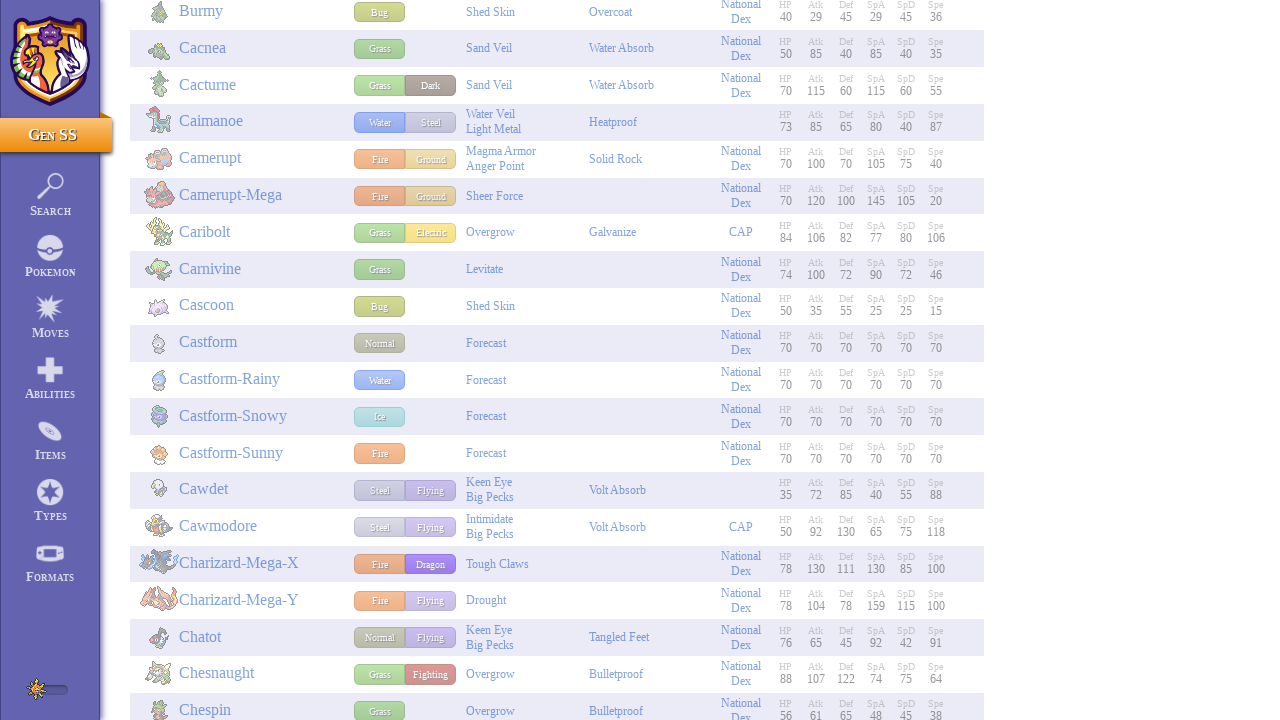

Scrolled to position 32490px
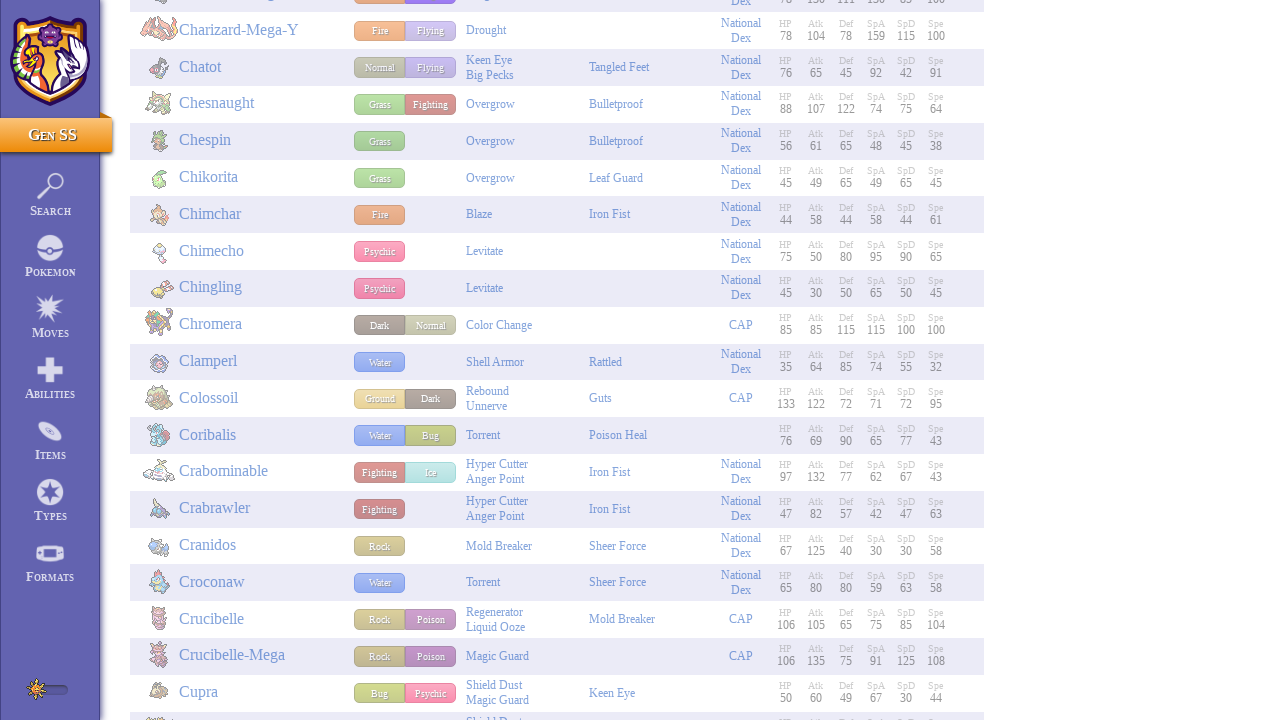

Waited 100ms for content to load
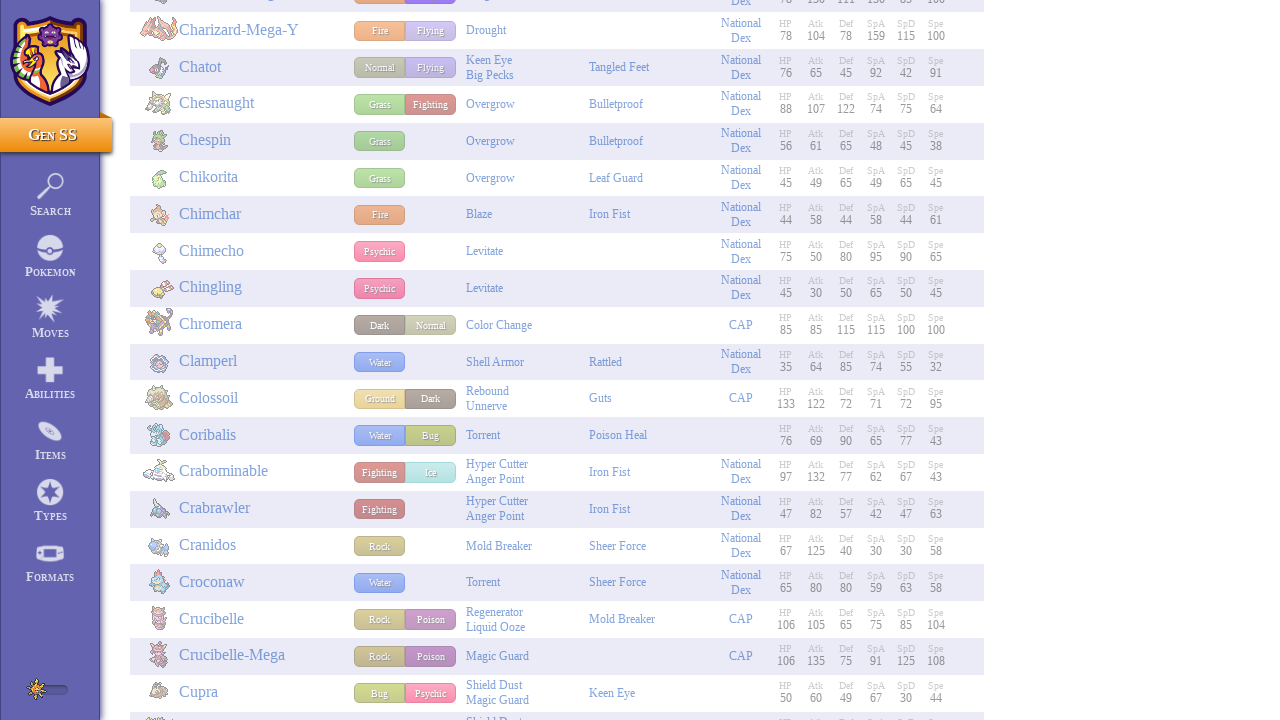

Pokemon entries loaded (scroll iteration 58)
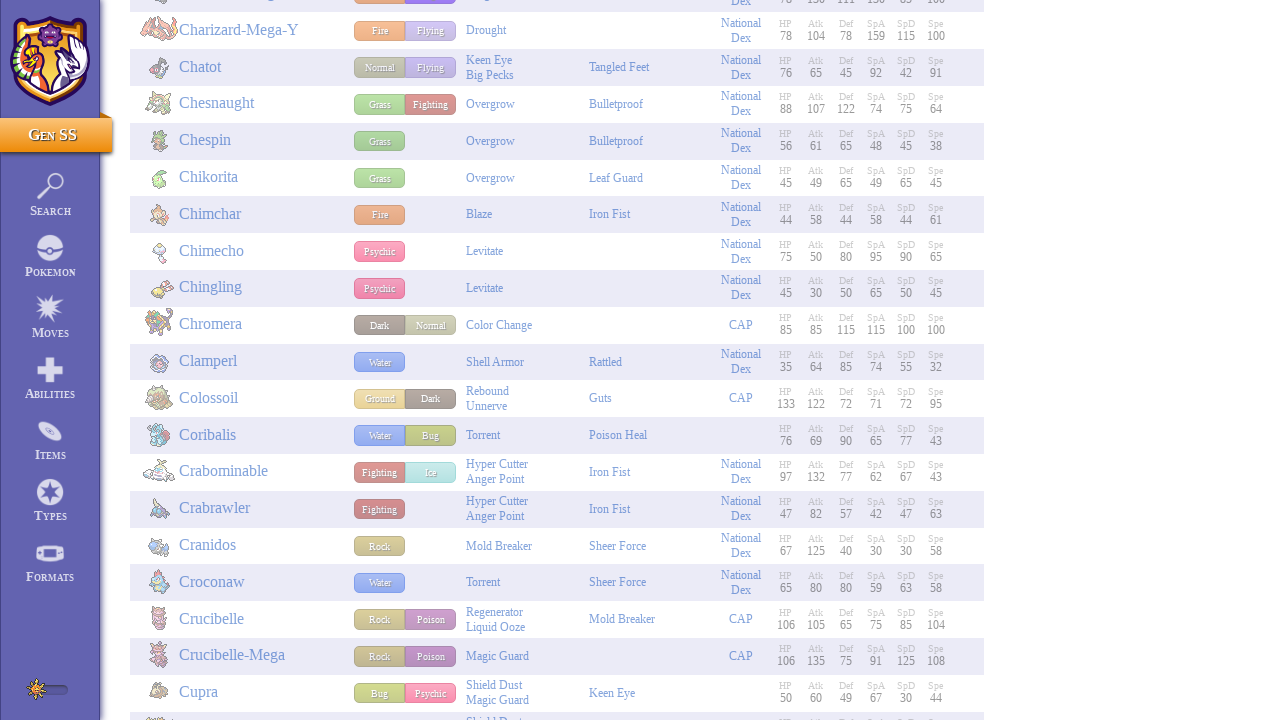

Scrolled to position 33060px
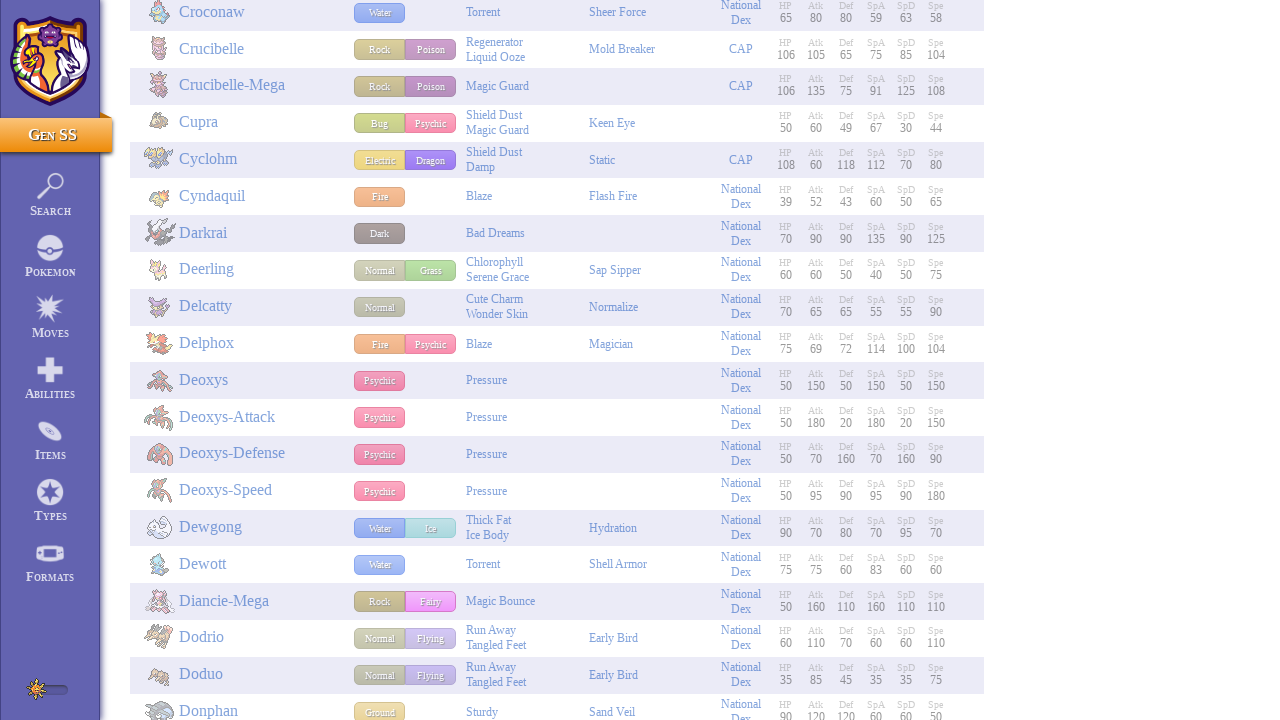

Waited 100ms for content to load
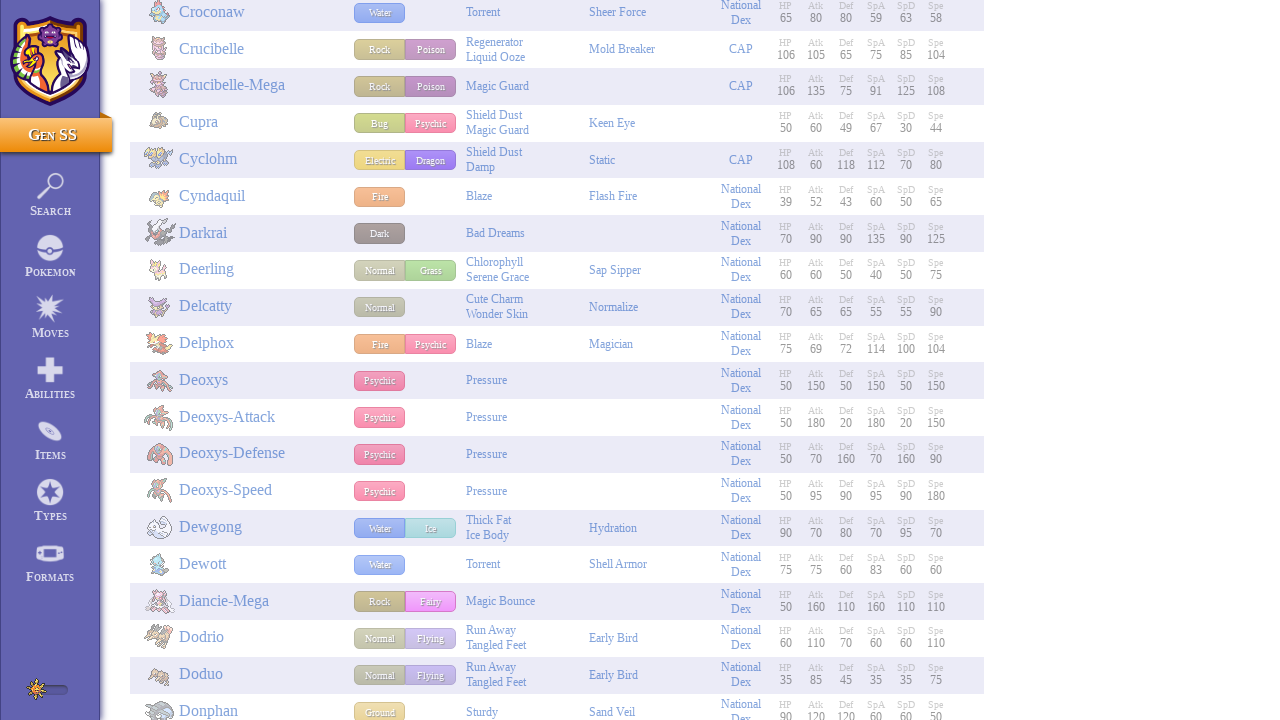

Pokemon entries loaded (scroll iteration 59)
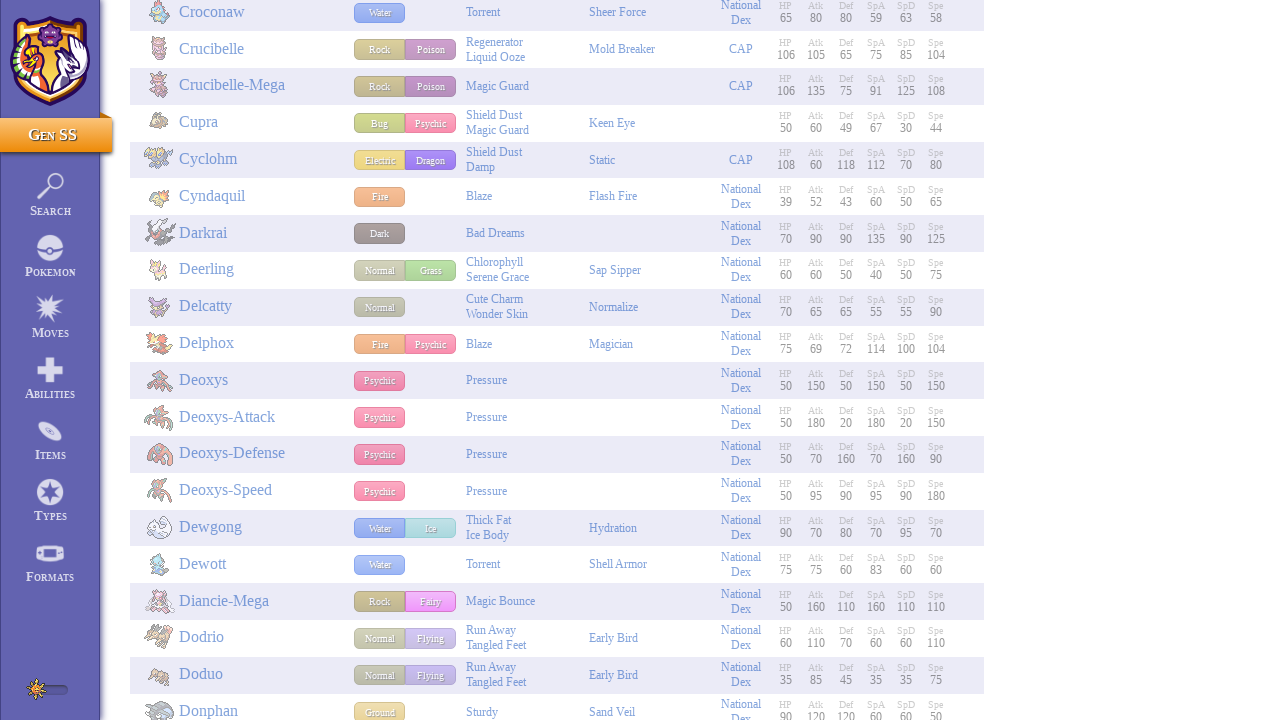

Scrolled to position 33630px
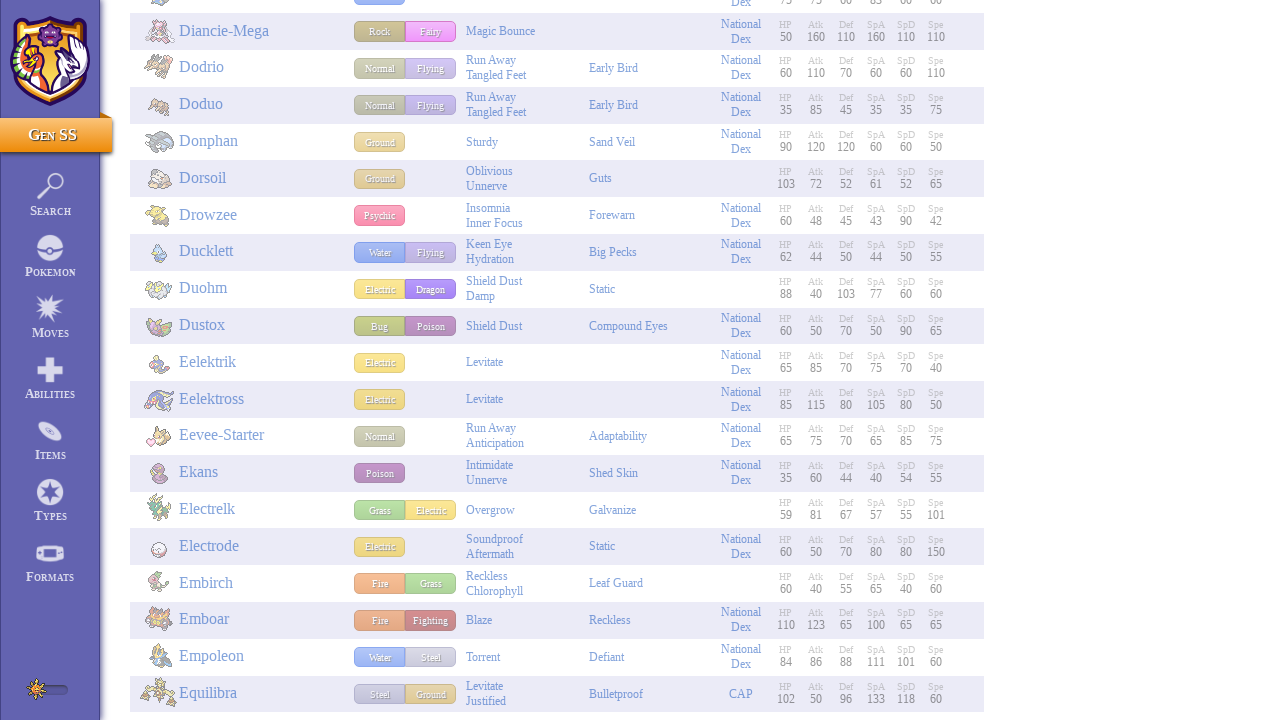

Waited 100ms for content to load
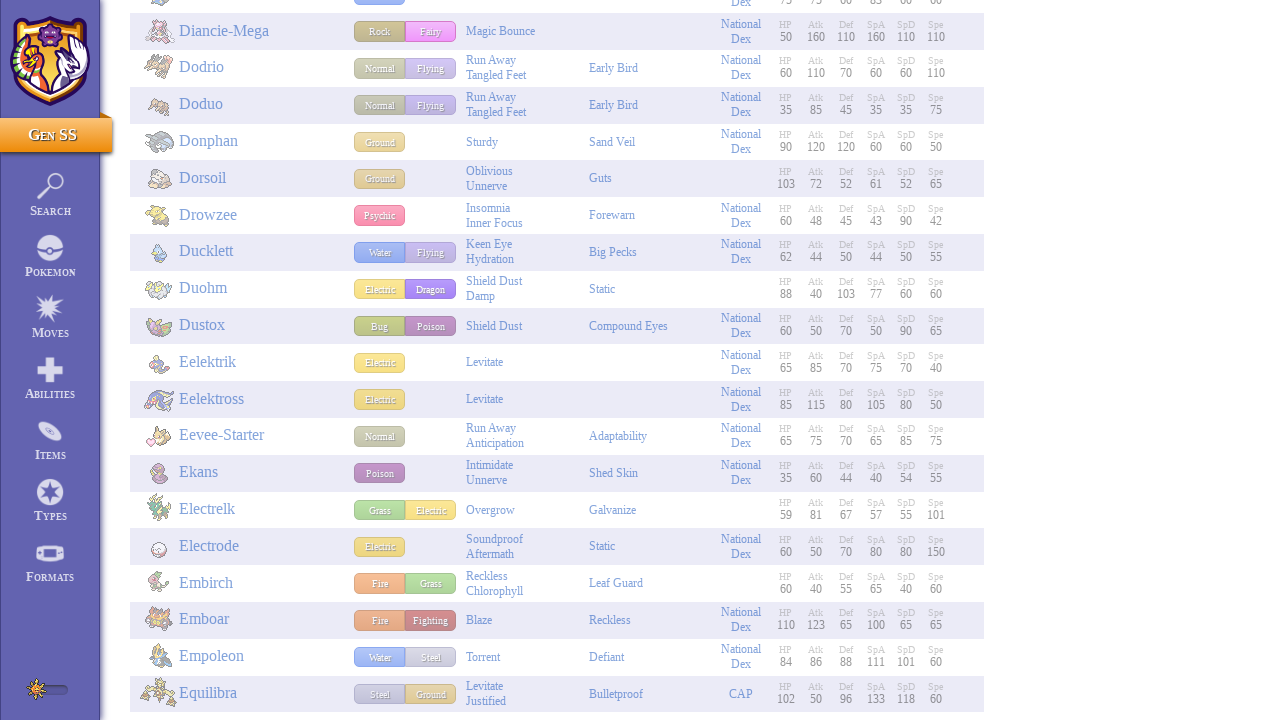

Pokemon entries loaded (scroll iteration 60)
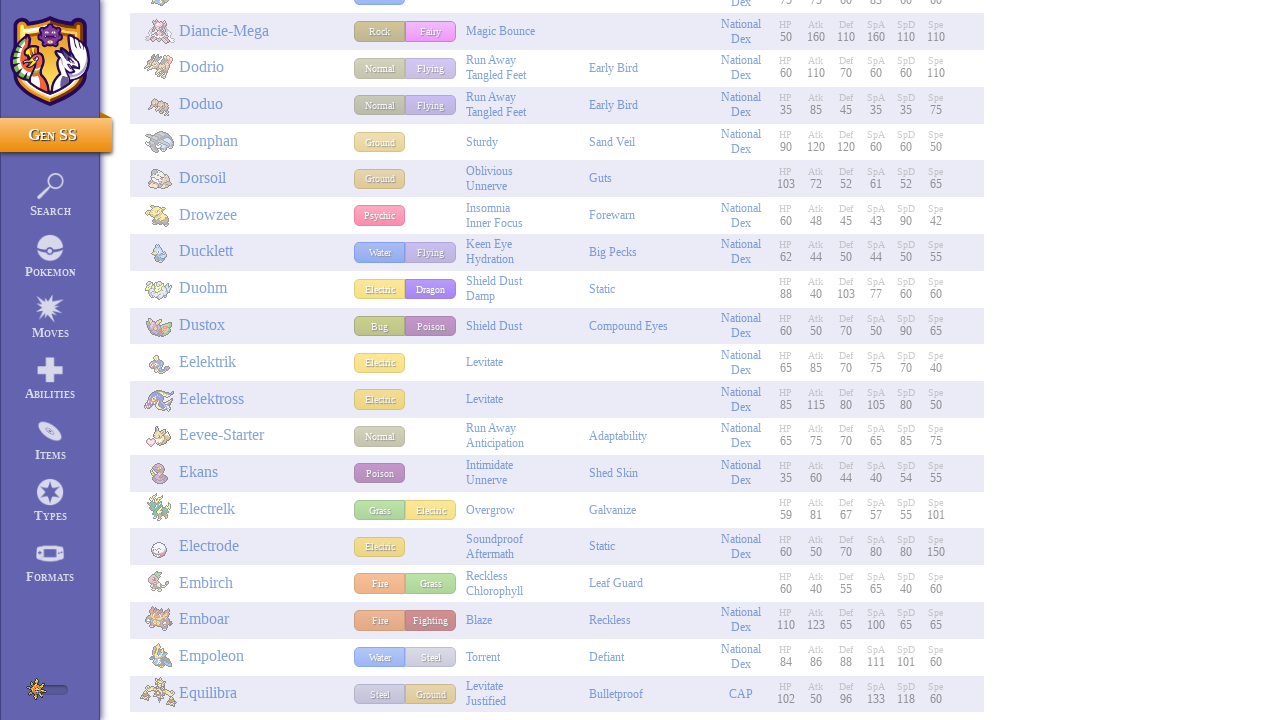

Scrolled to position 34200px
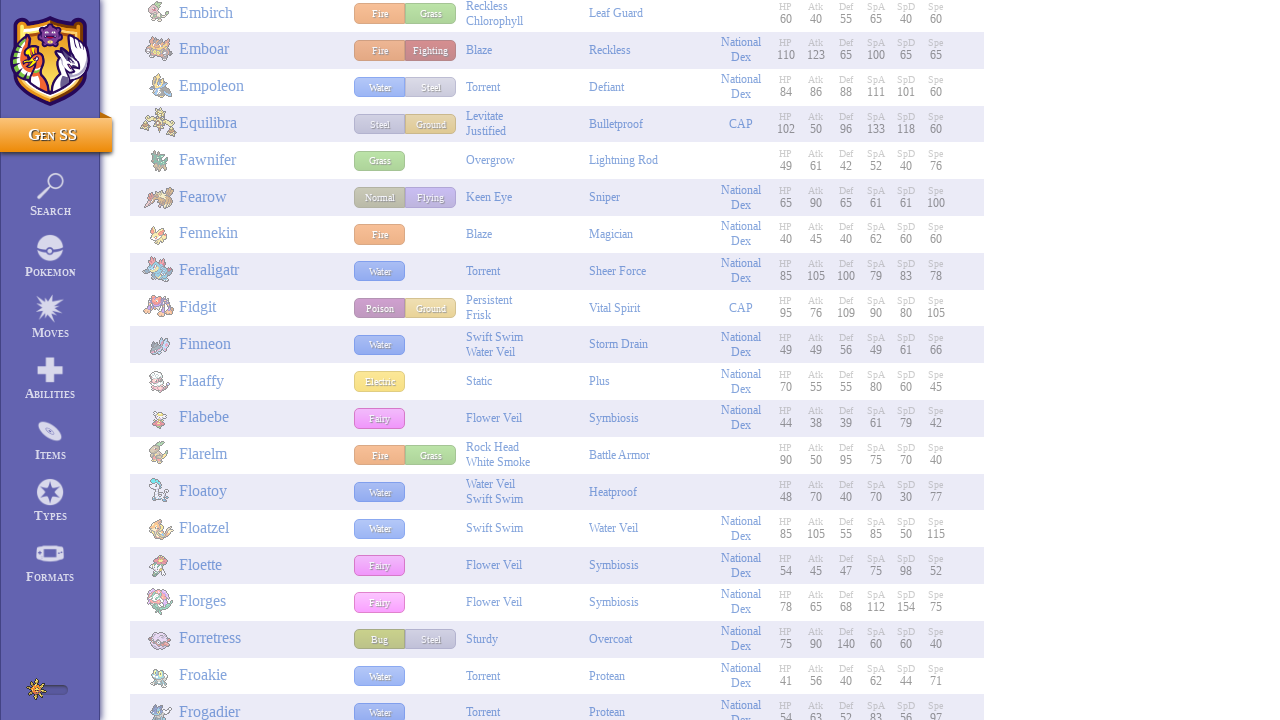

Waited 100ms for content to load
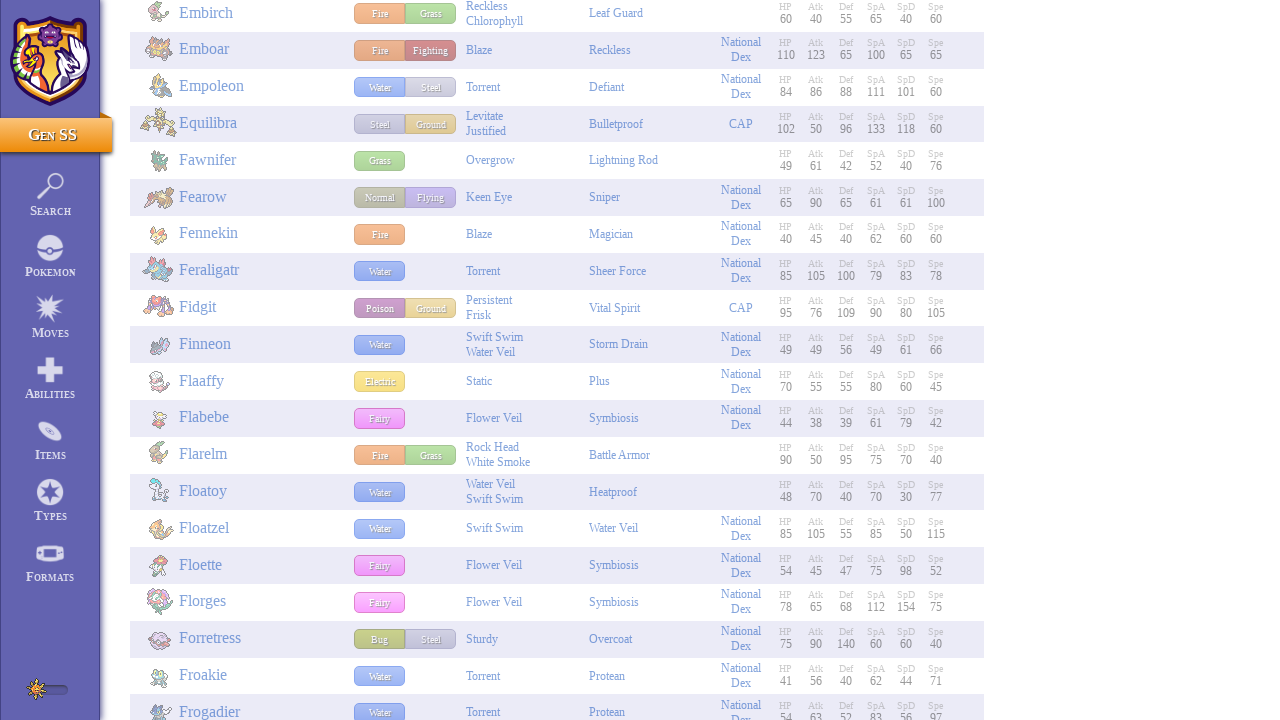

Pokemon entries loaded (scroll iteration 61)
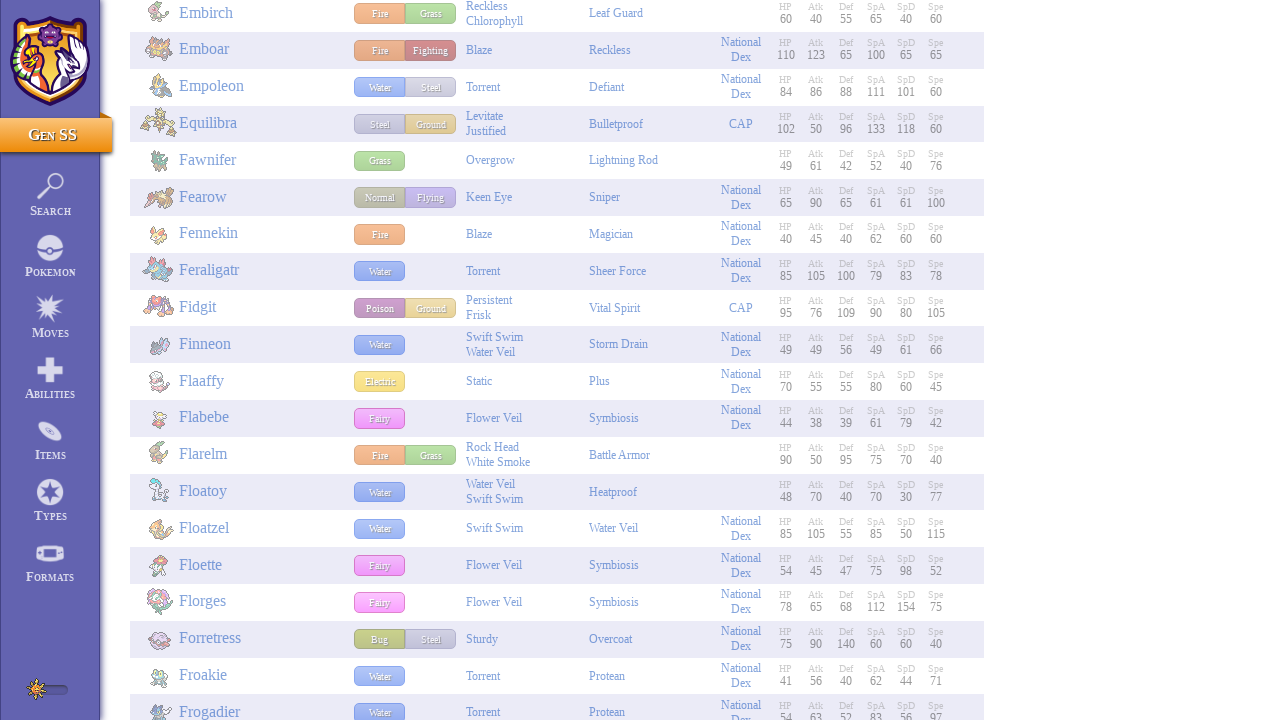

Scrolled to position 34770px
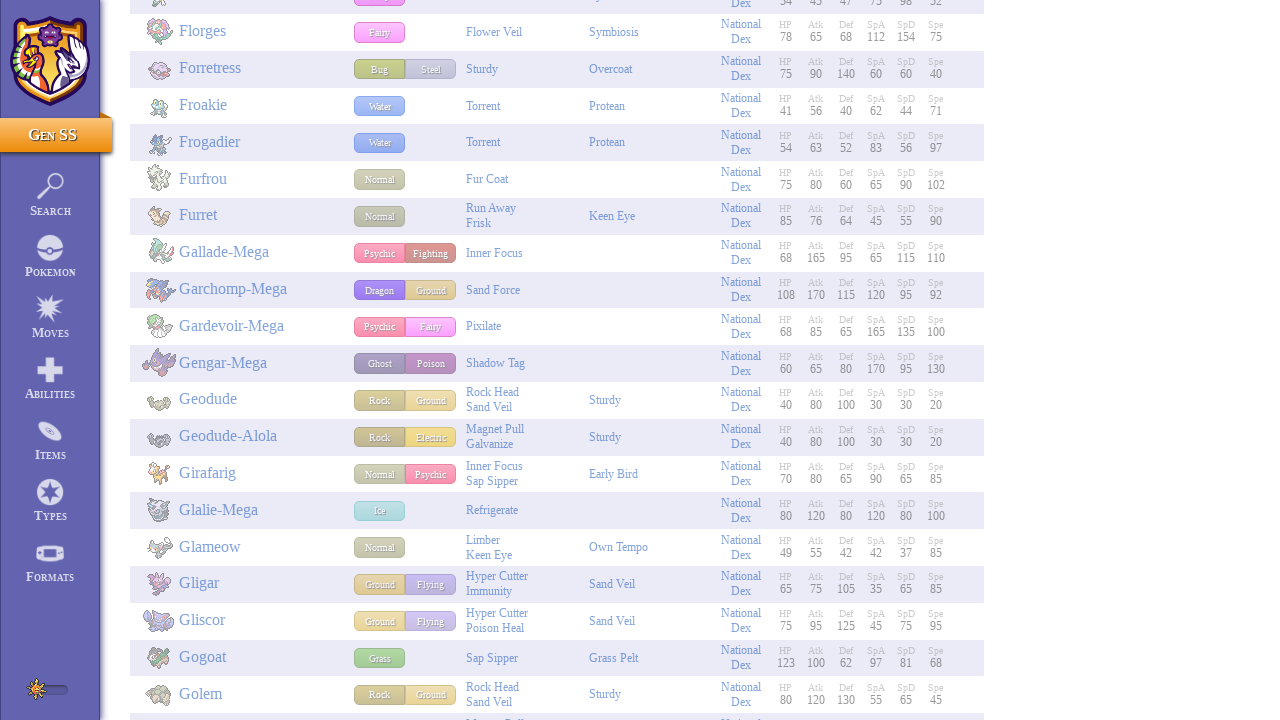

Waited 100ms for content to load
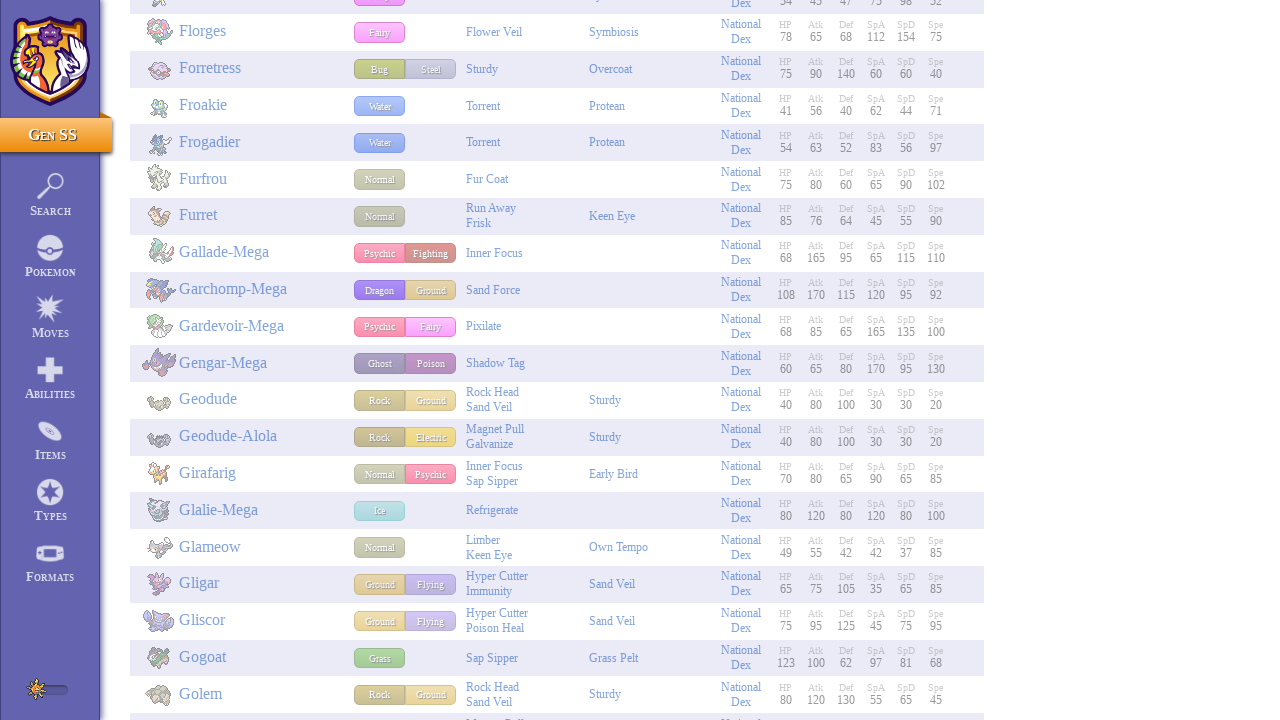

Pokemon entries loaded (scroll iteration 62)
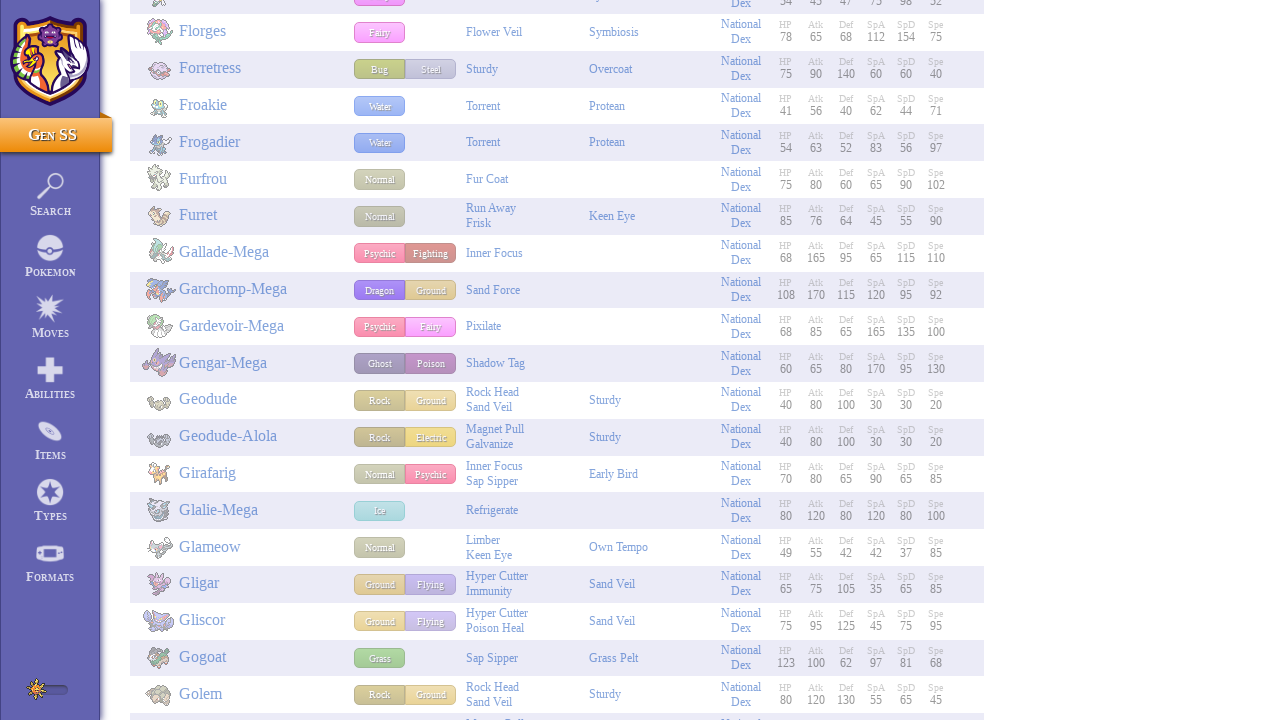

Scrolled to position 35340px
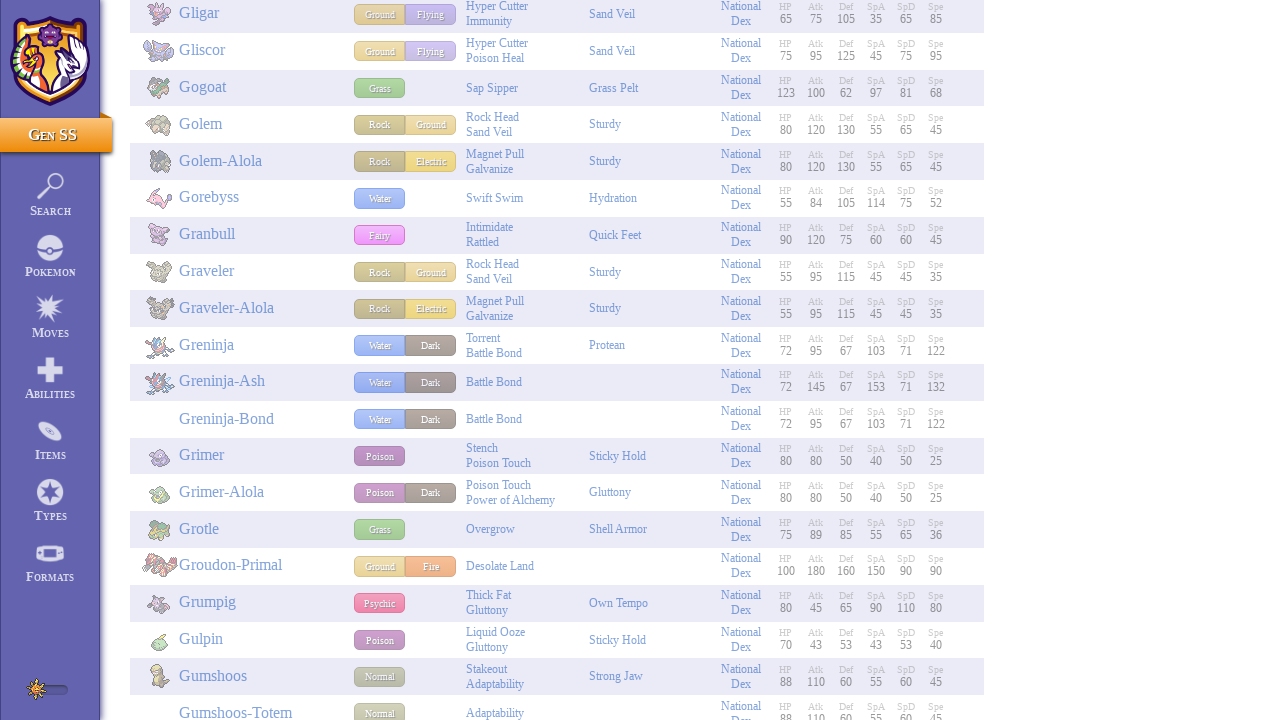

Waited 100ms for content to load
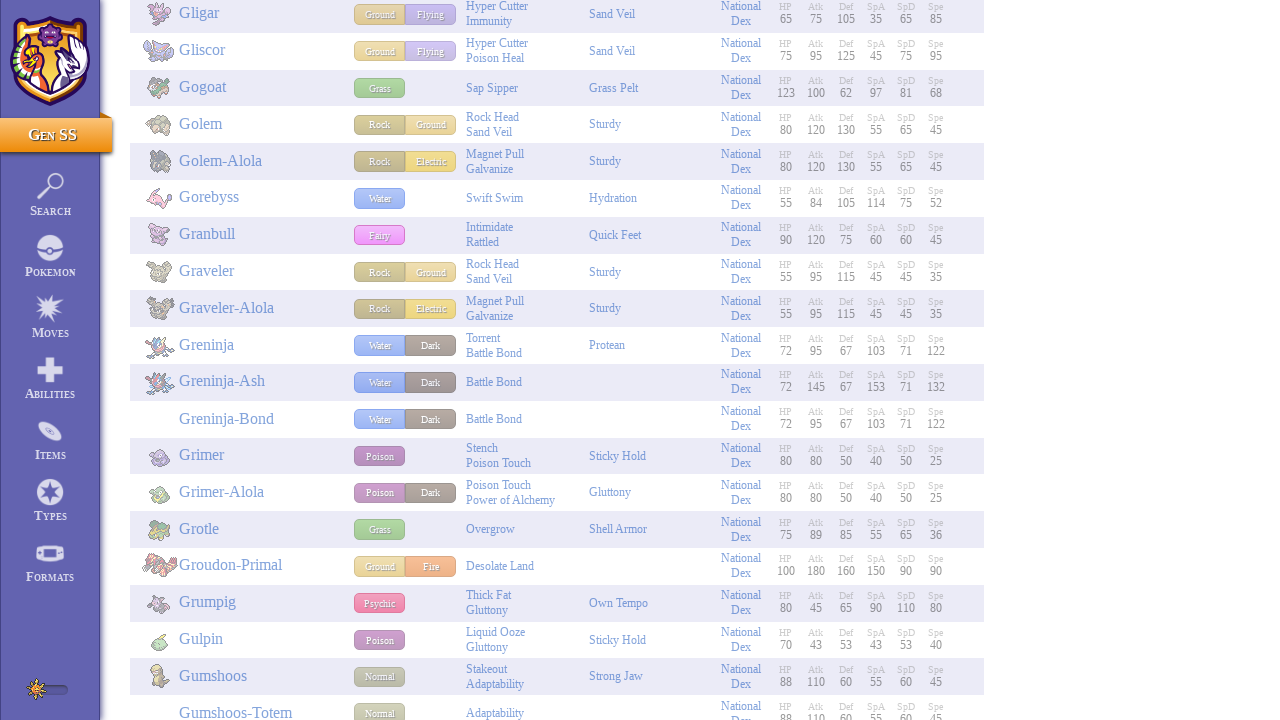

Pokemon entries loaded (scroll iteration 63)
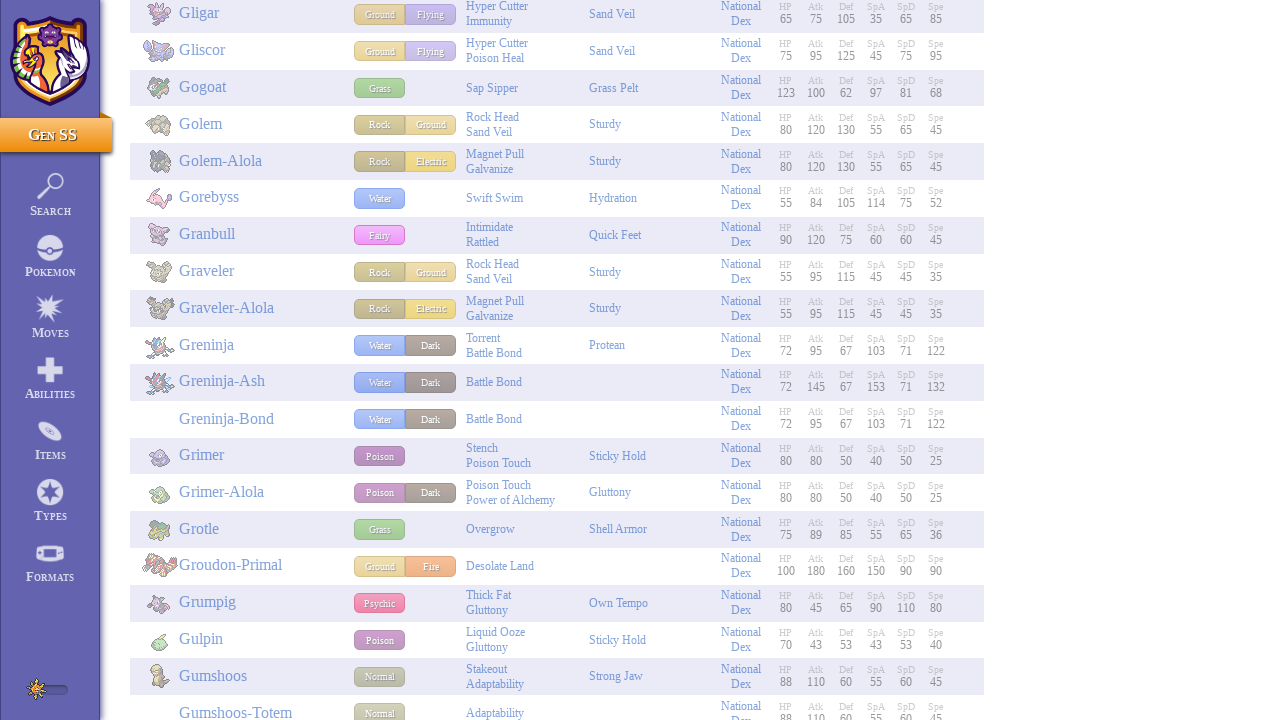

Scrolled to position 35910px
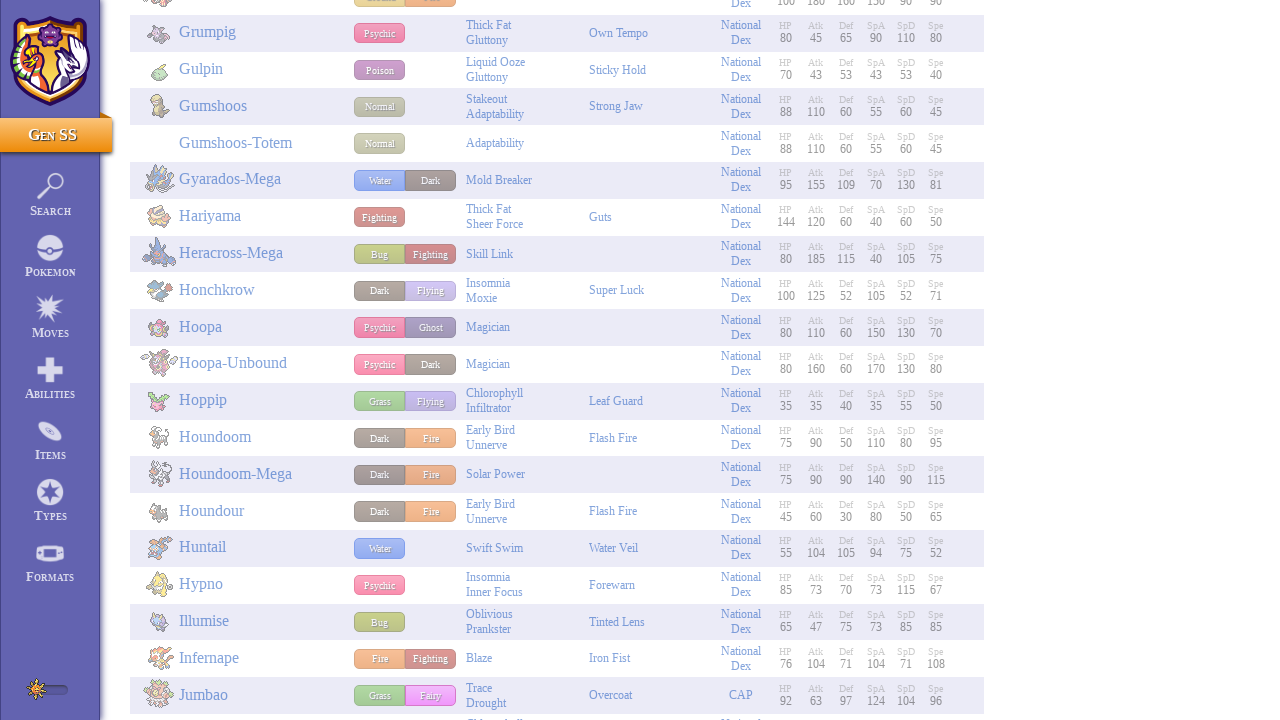

Waited 100ms for content to load
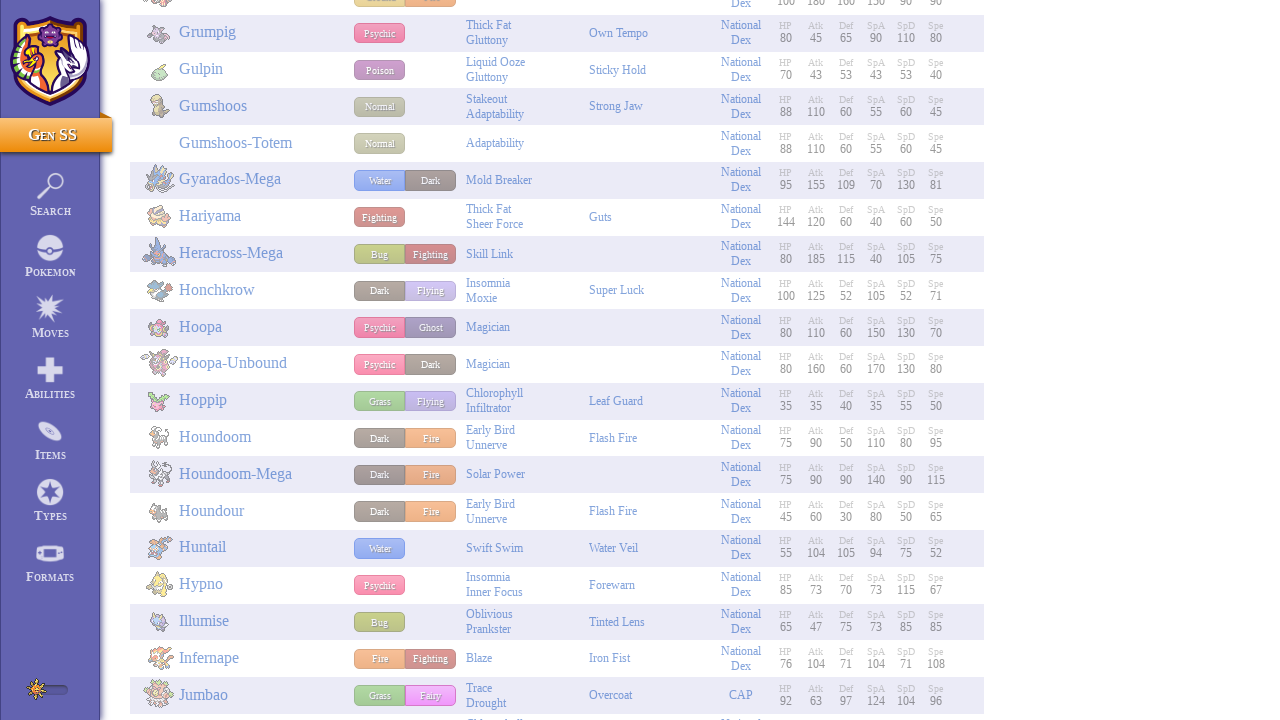

Pokemon entries loaded (scroll iteration 64)
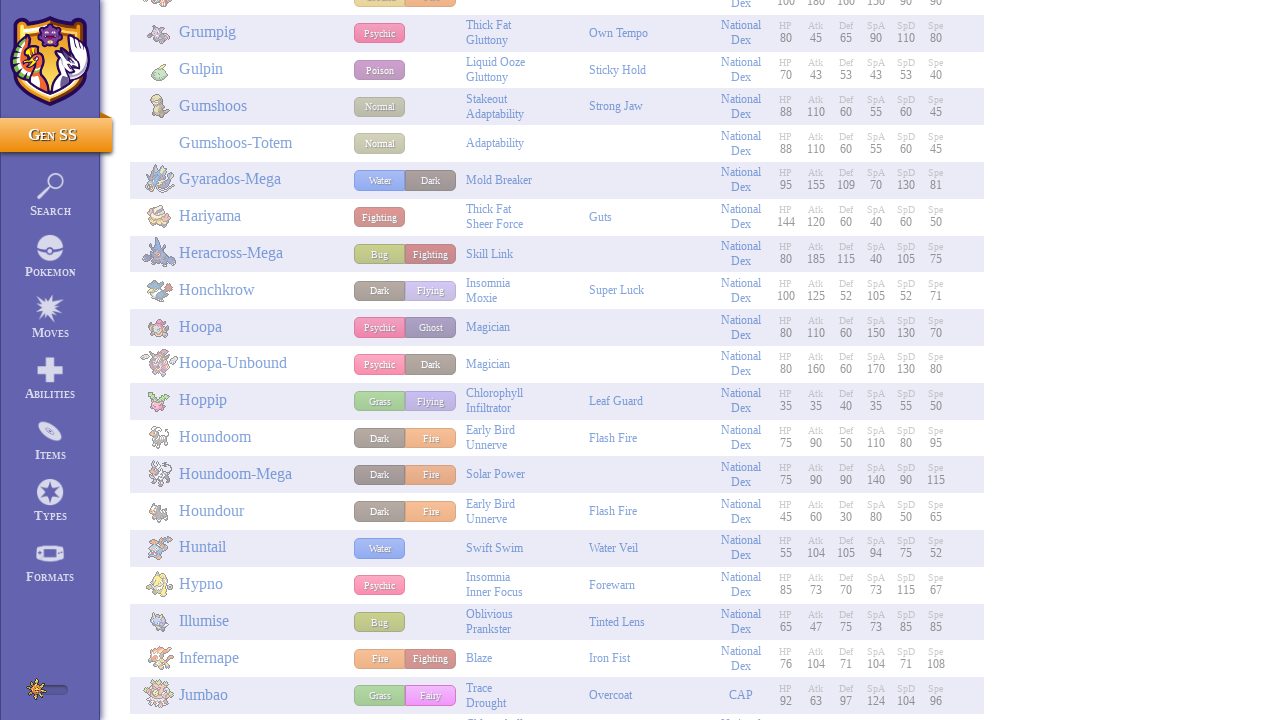

Scrolled to position 36480px
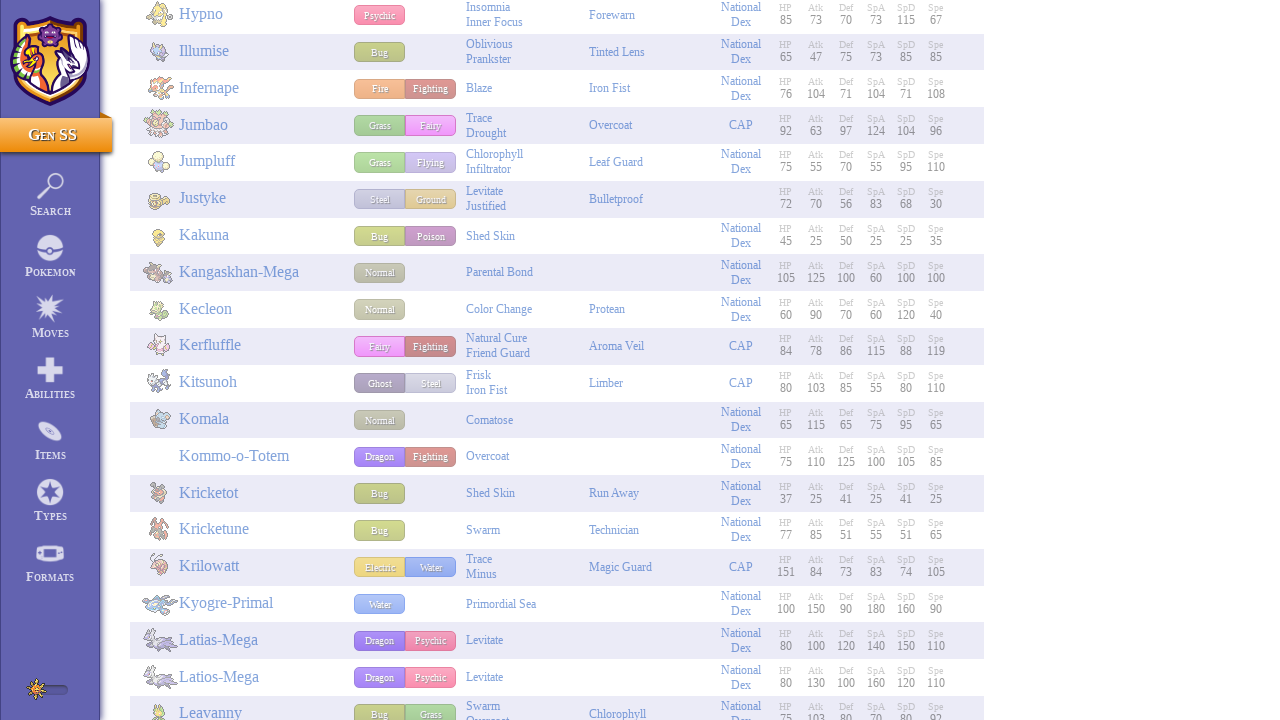

Waited 100ms for content to load
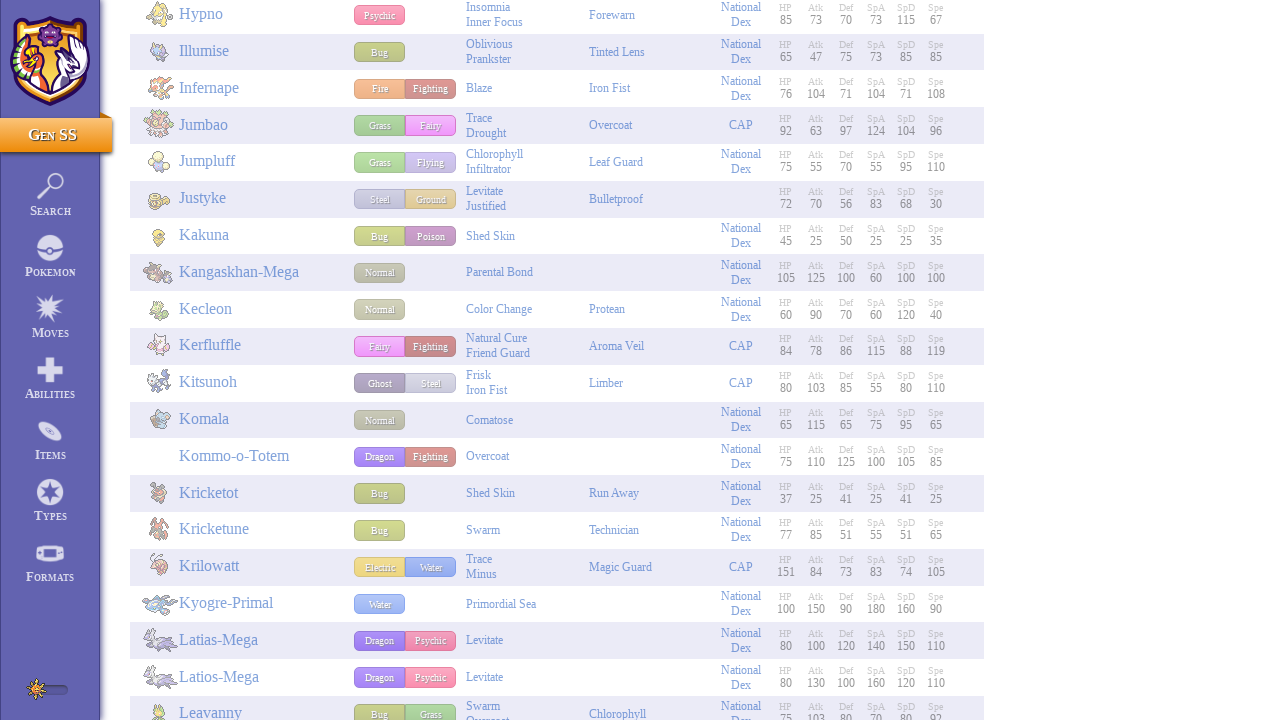

Pokemon entries loaded (scroll iteration 65)
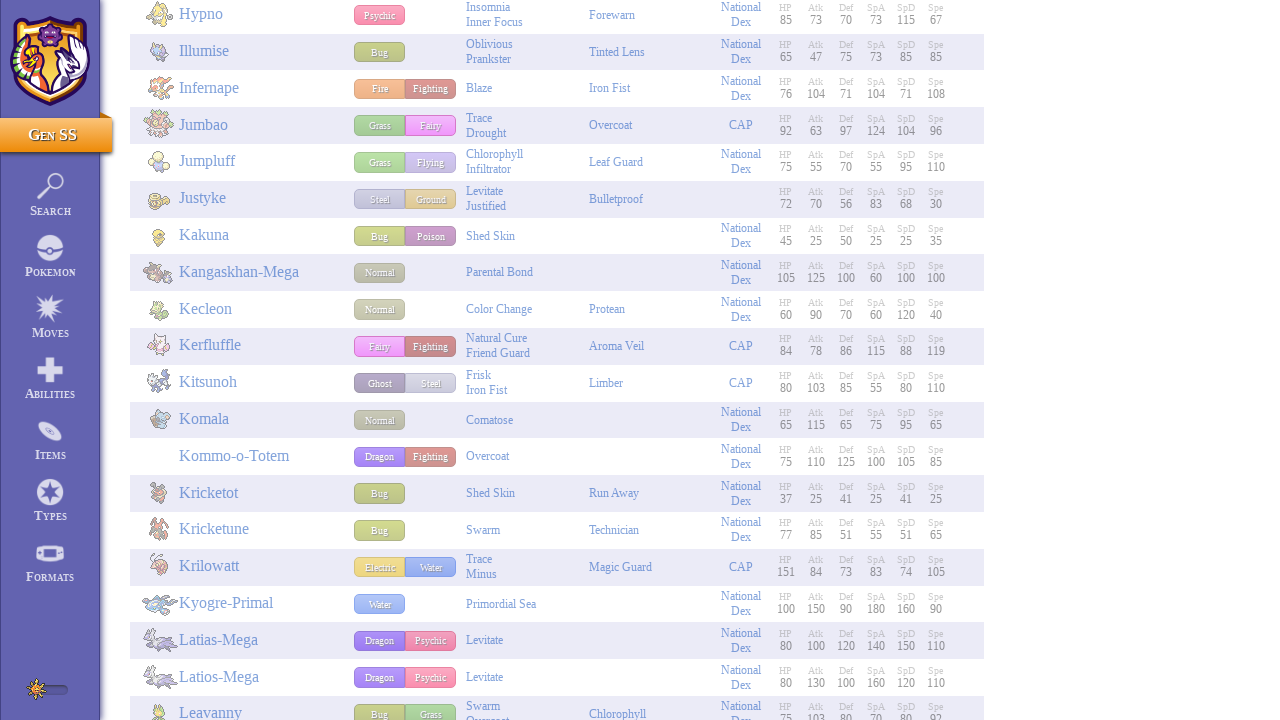

Scrolled to position 37050px
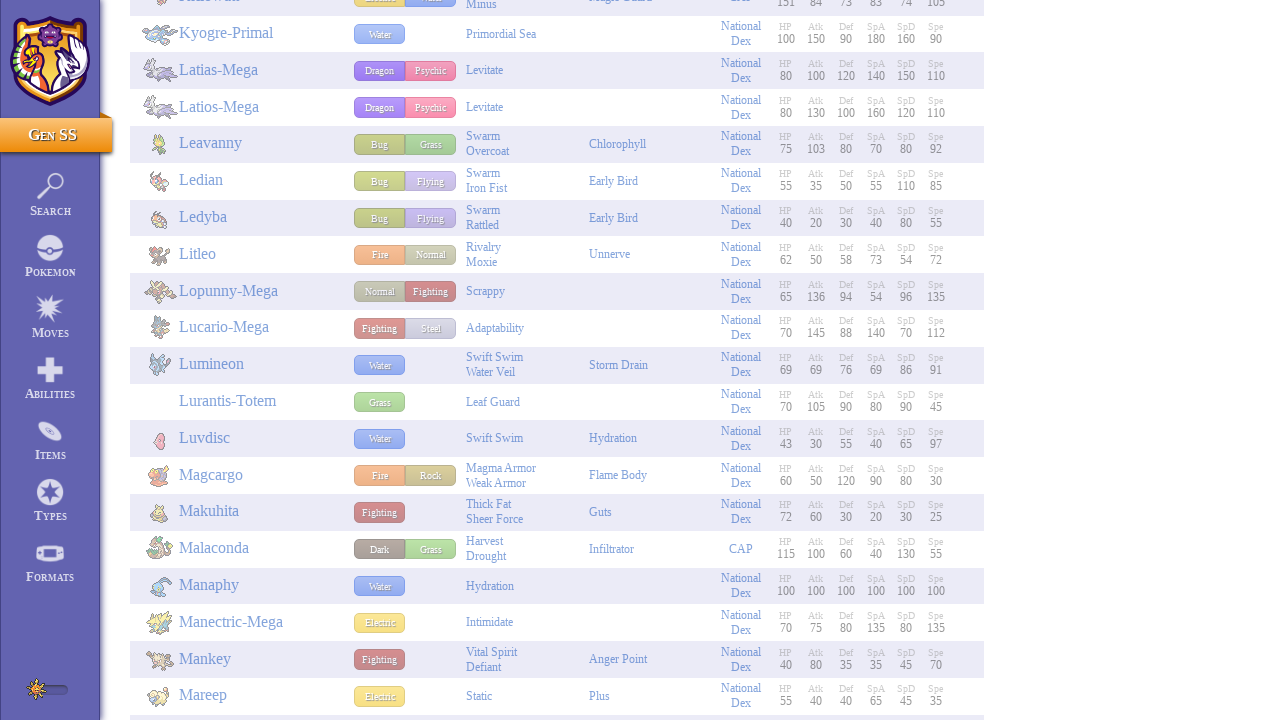

Waited 100ms for content to load
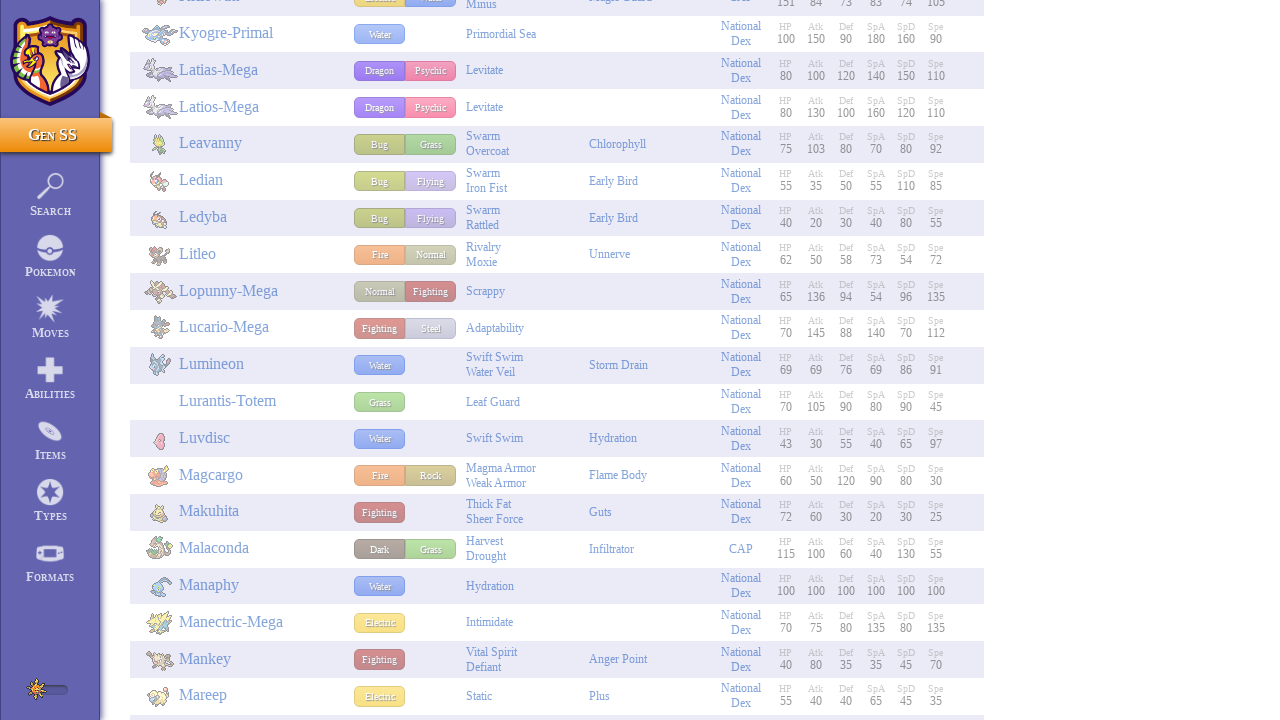

Pokemon entries loaded (scroll iteration 66)
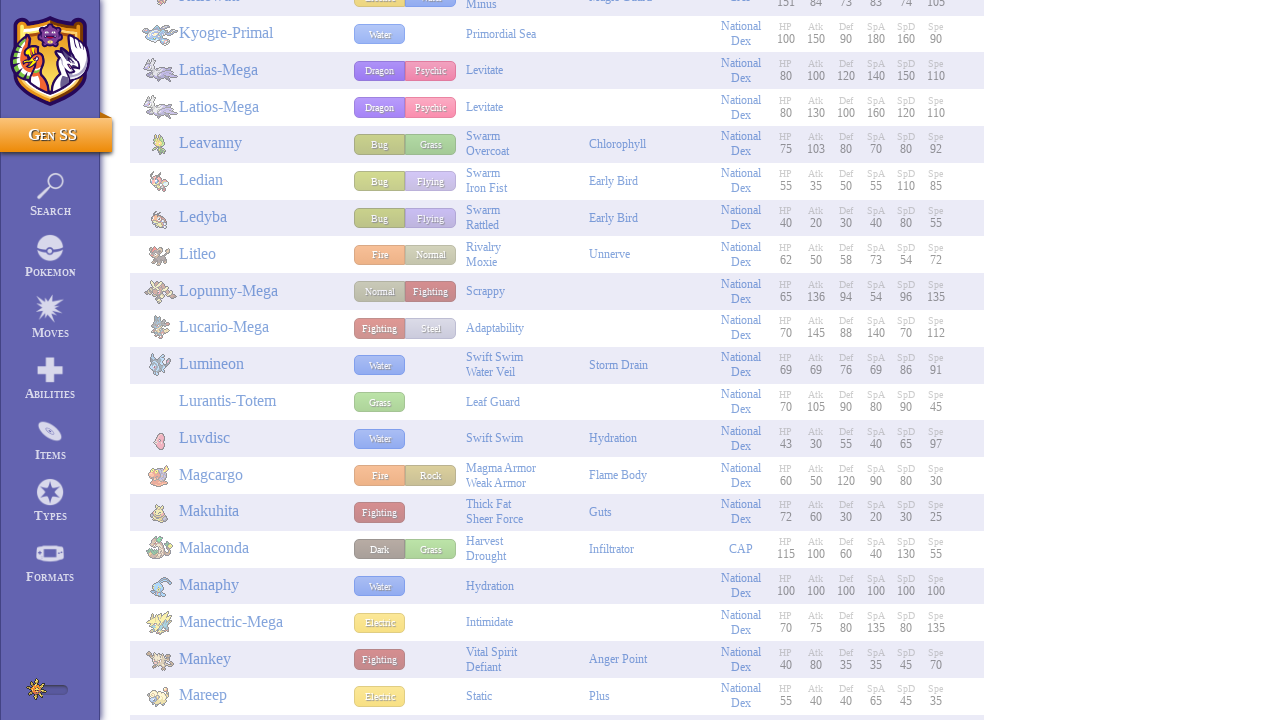

Scrolled to position 37620px
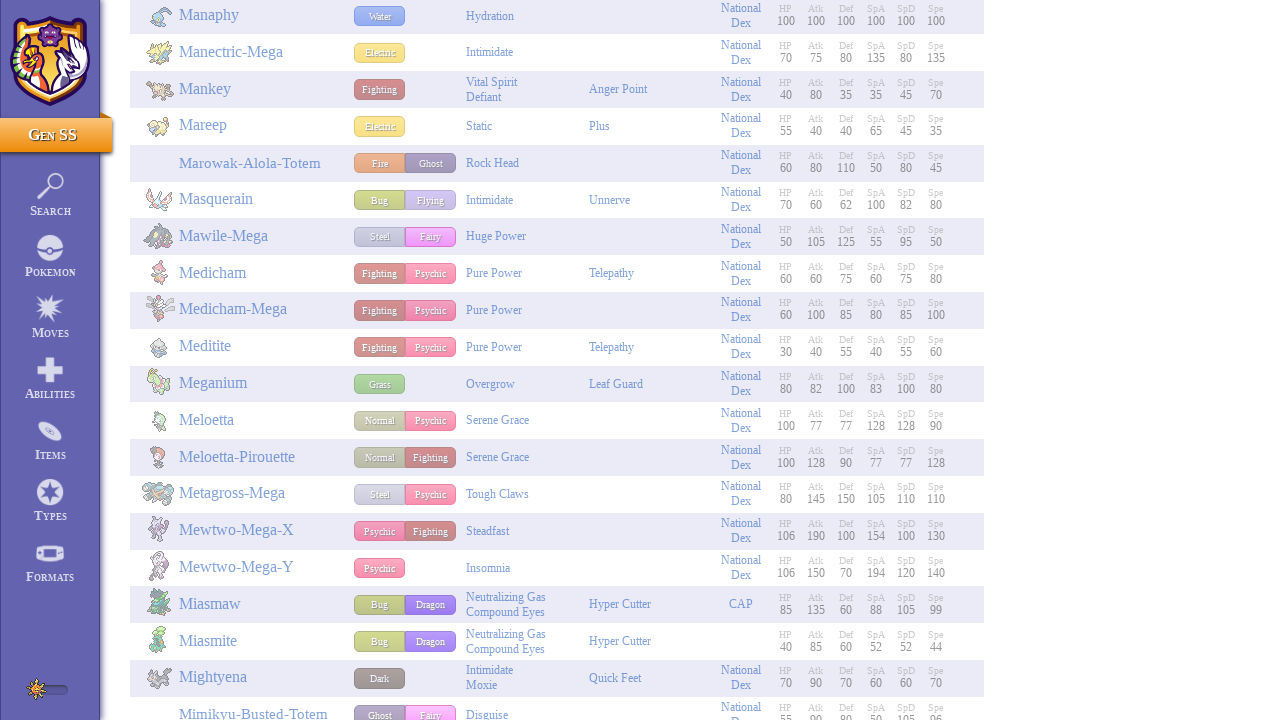

Waited 100ms for content to load
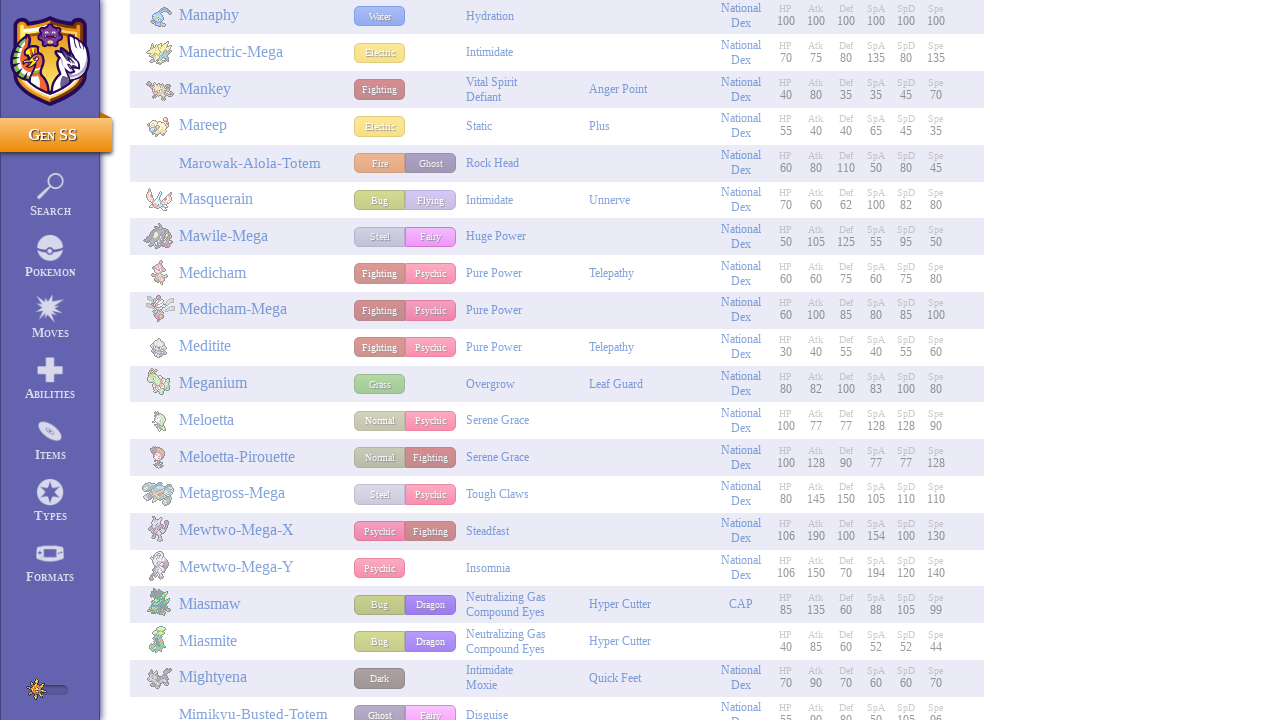

Pokemon entries loaded (scroll iteration 67)
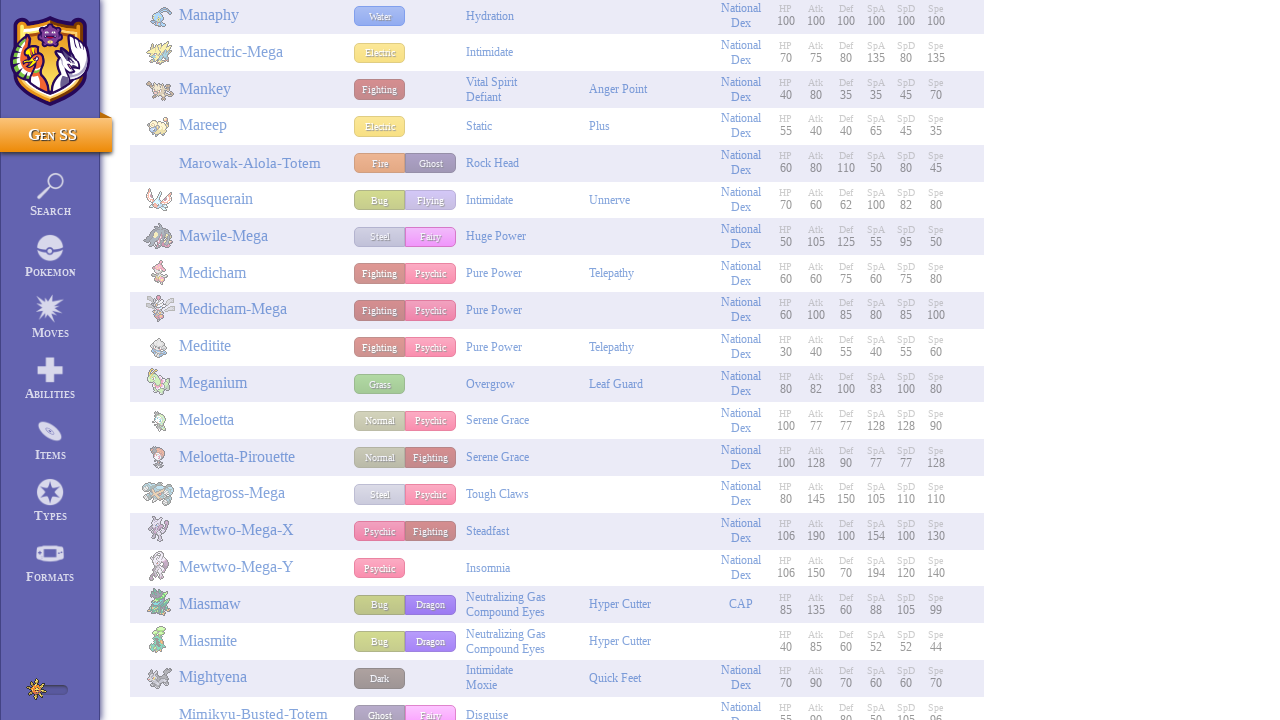

Scrolled to position 38190px
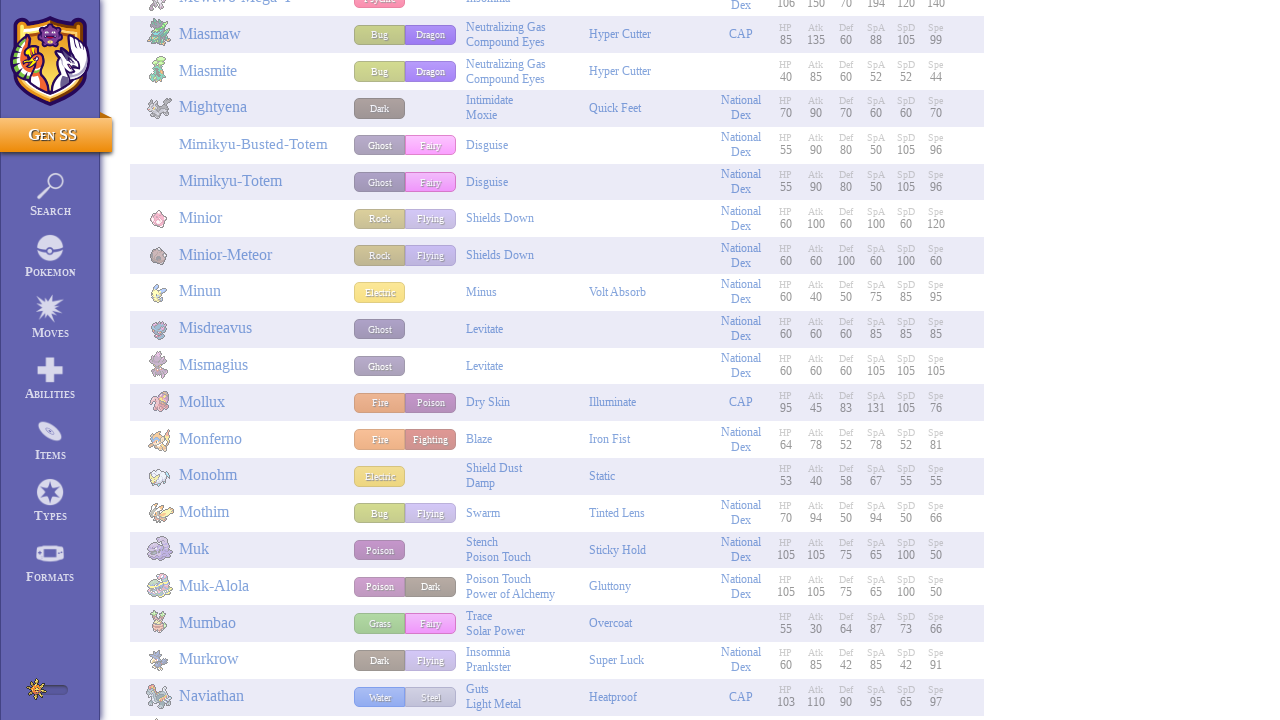

Waited 100ms for content to load
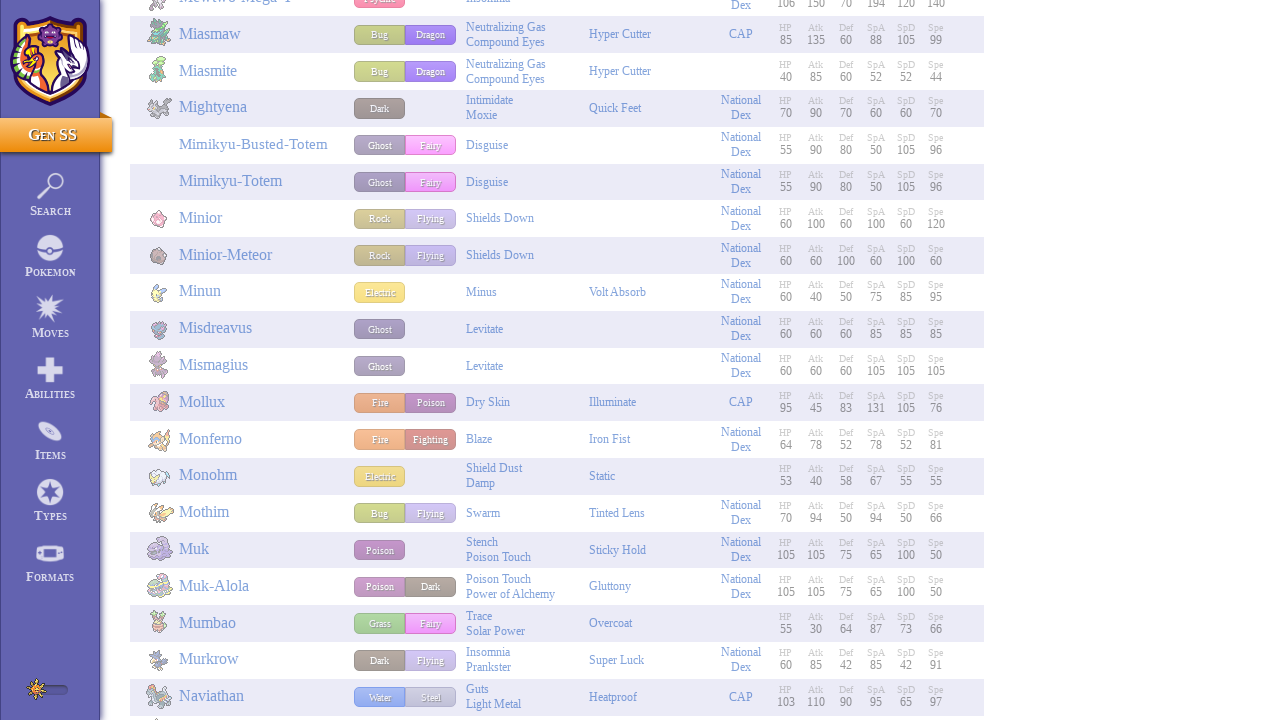

Pokemon entries loaded (scroll iteration 68)
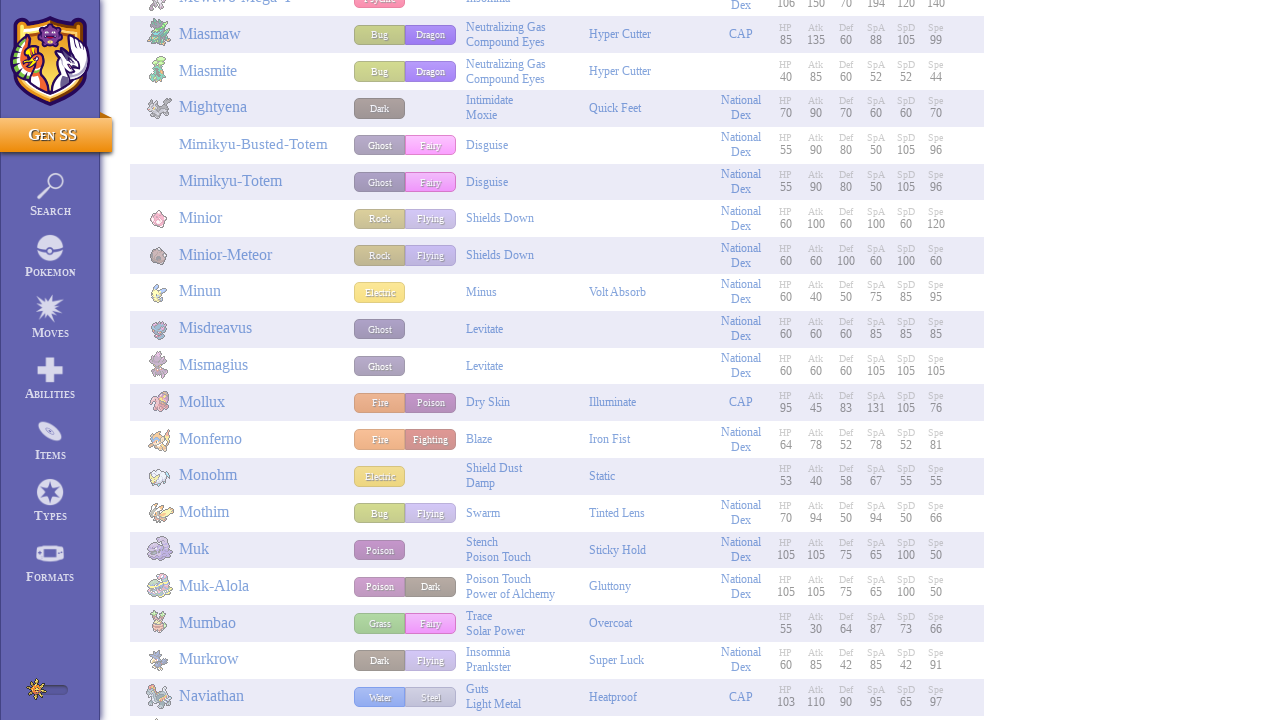

Scrolled to position 38760px
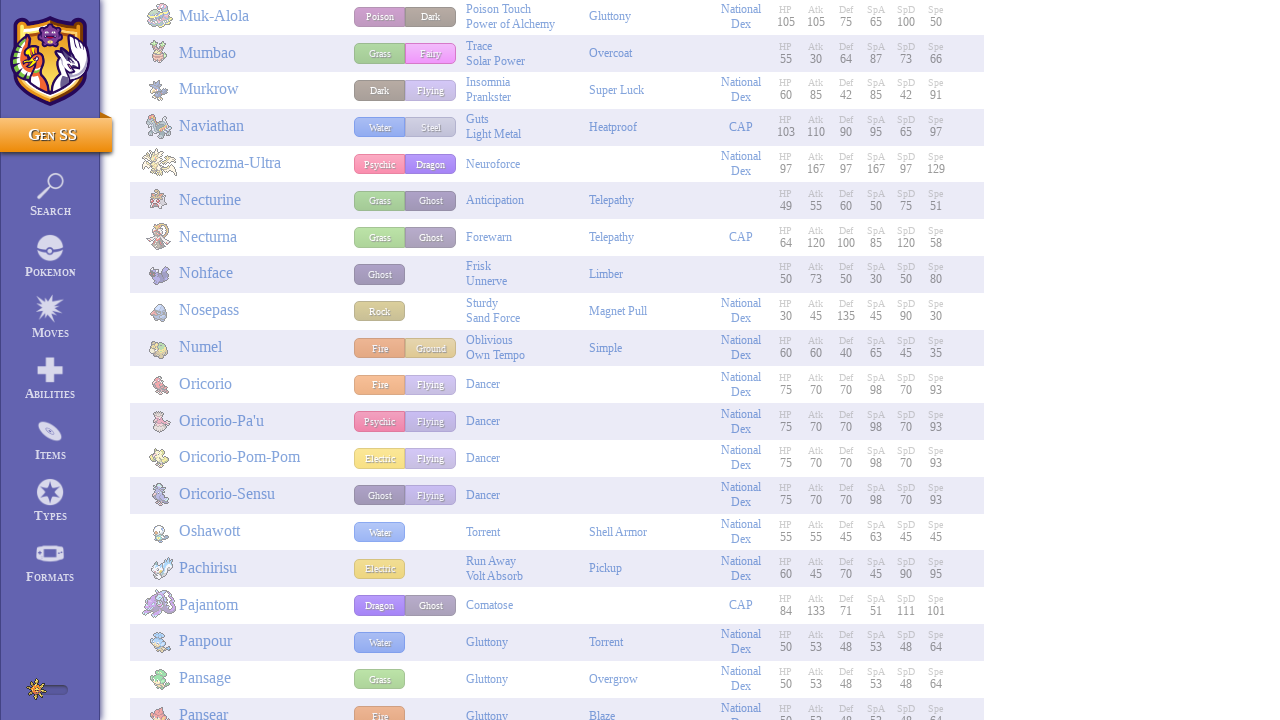

Waited 100ms for content to load
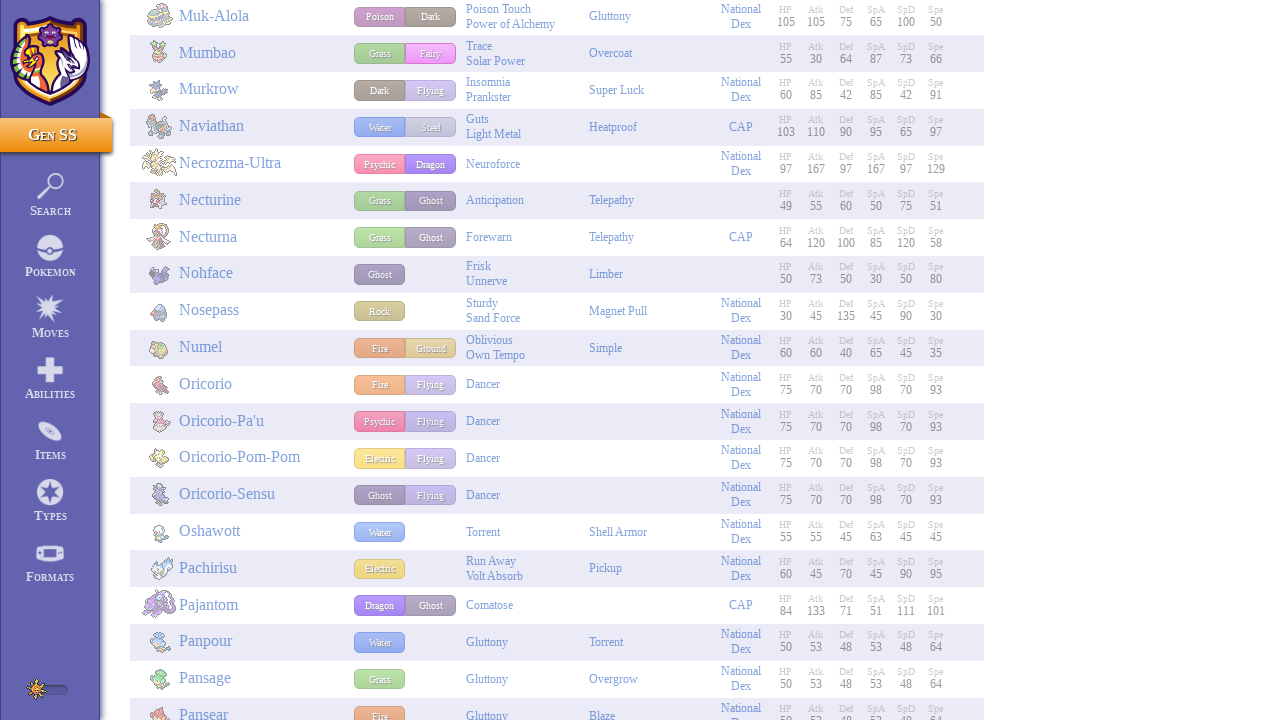

Pokemon entries loaded (scroll iteration 69)
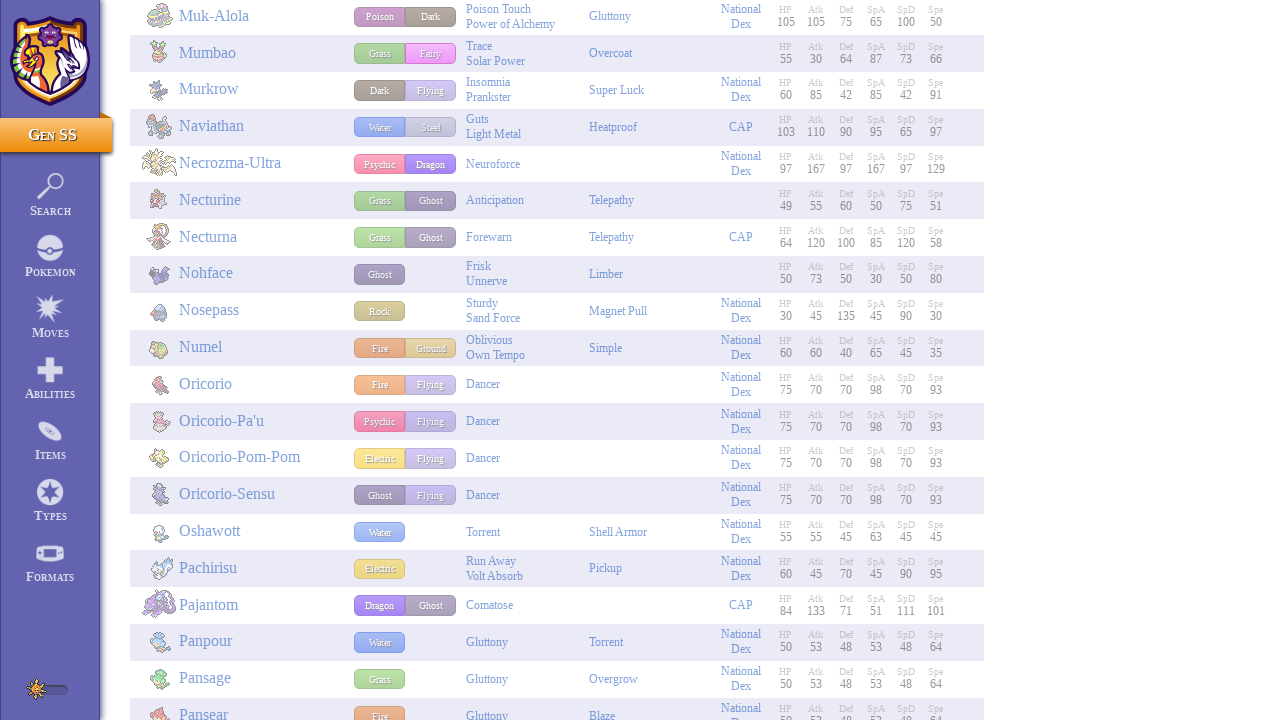

Scrolled to position 39330px
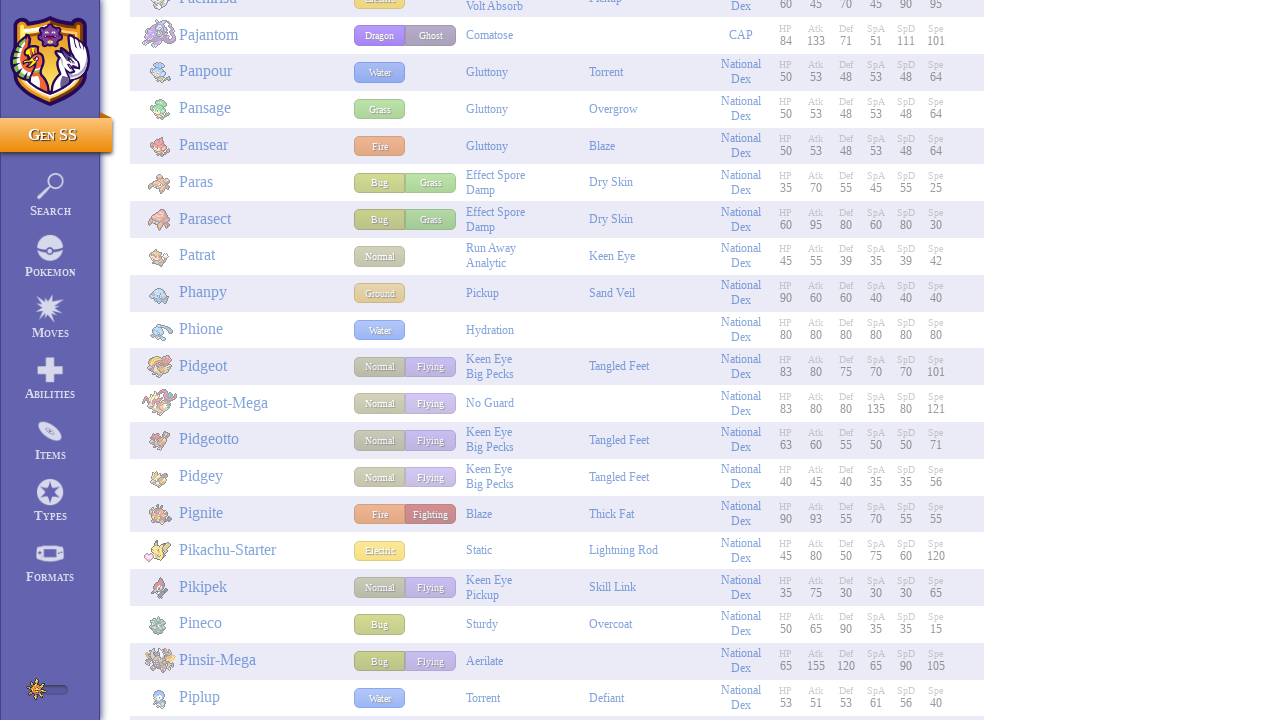

Waited 100ms for content to load
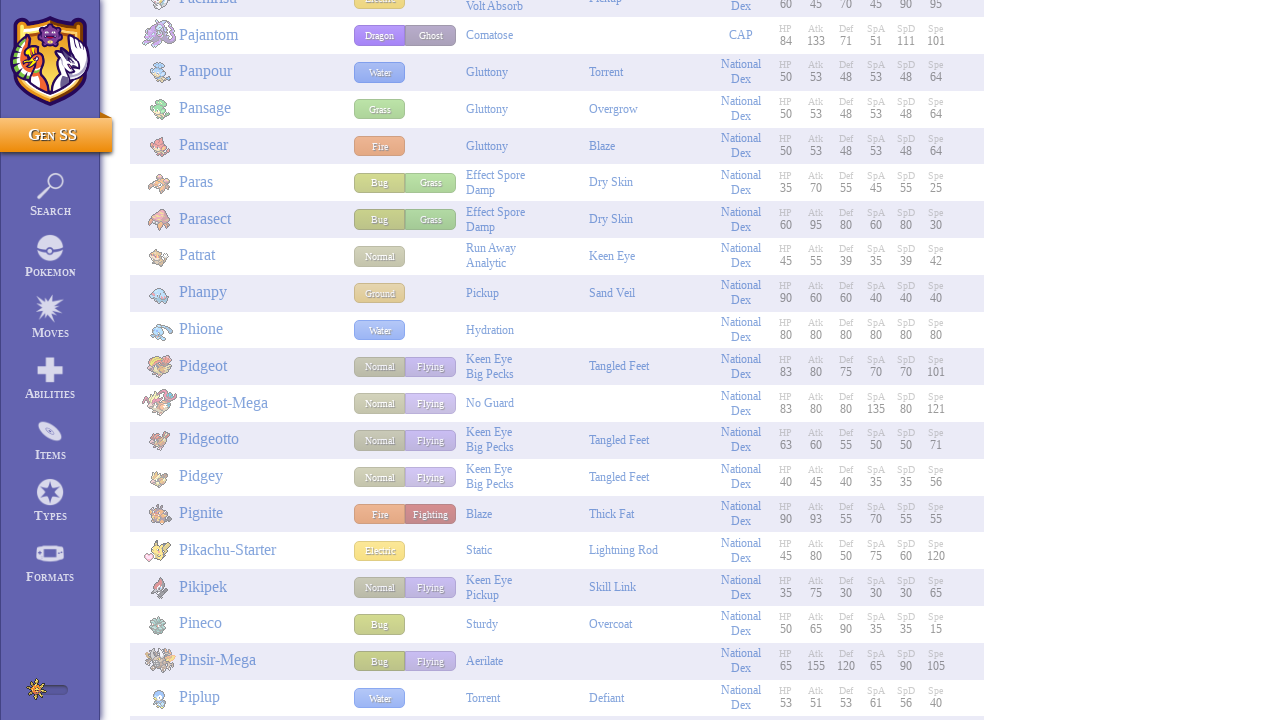

Pokemon entries loaded (scroll iteration 70)
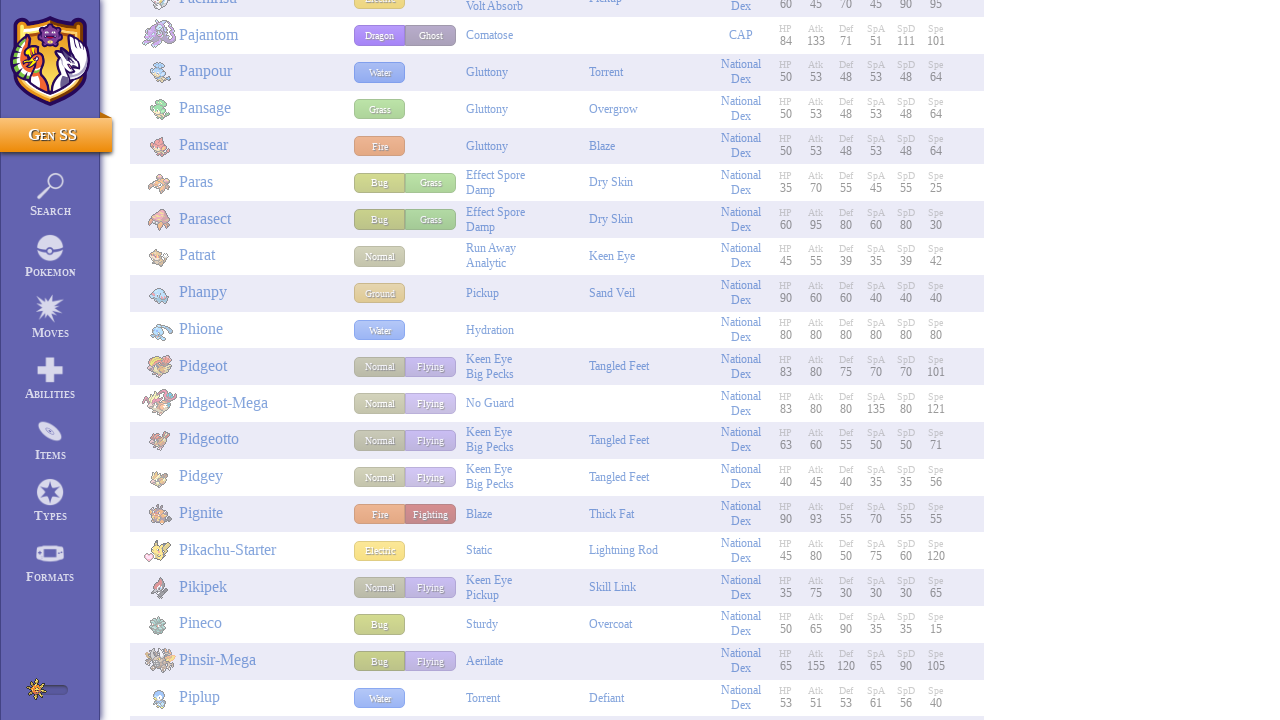

Scrolled to position 39900px
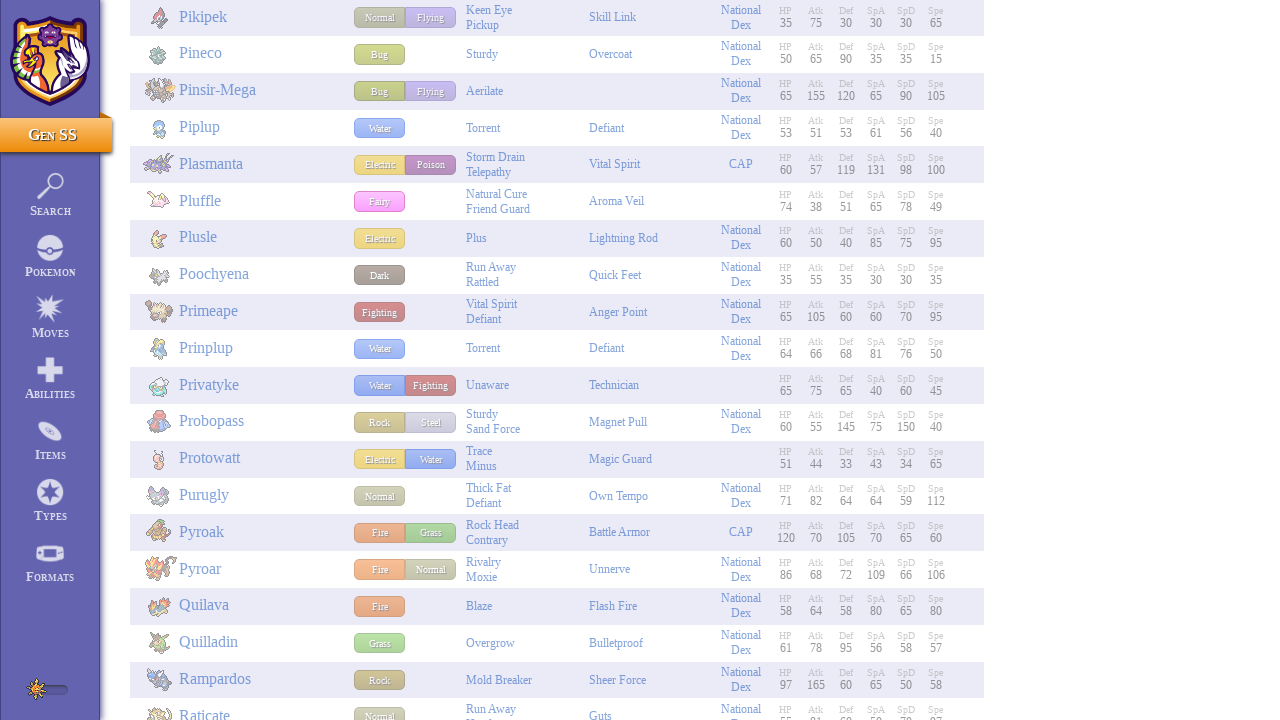

Waited 100ms for content to load
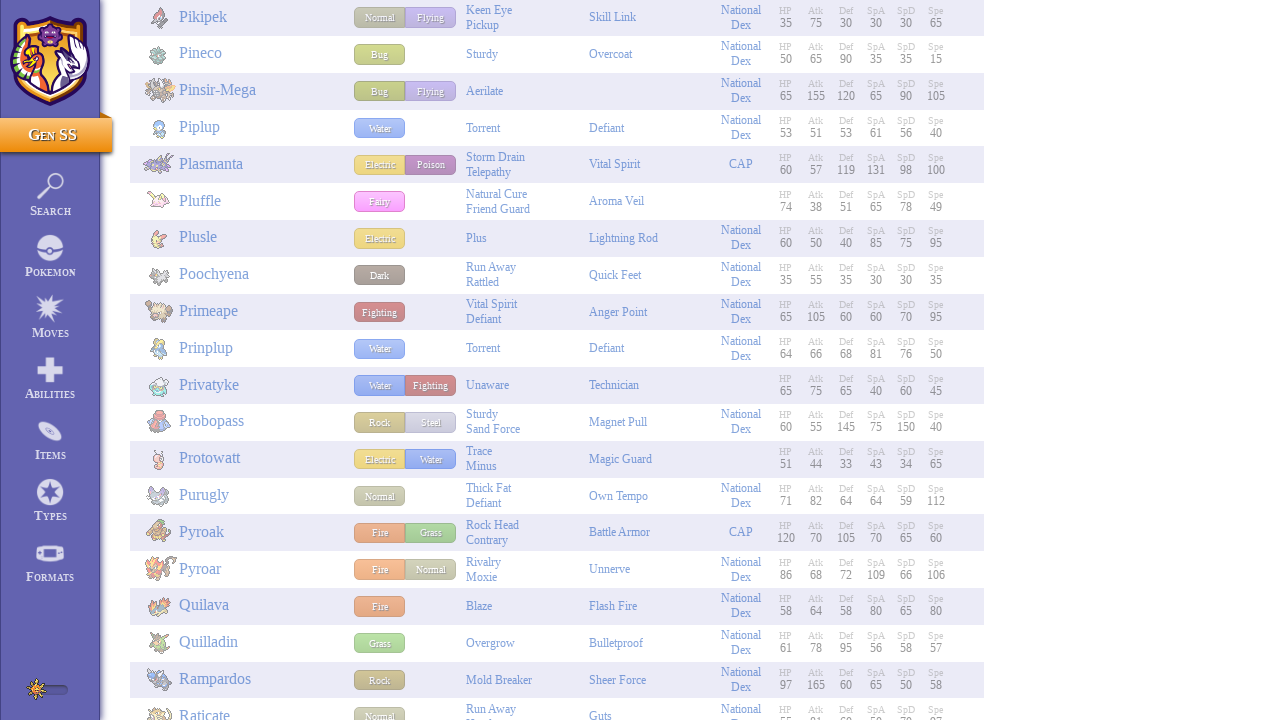

Pokemon entries loaded (scroll iteration 71)
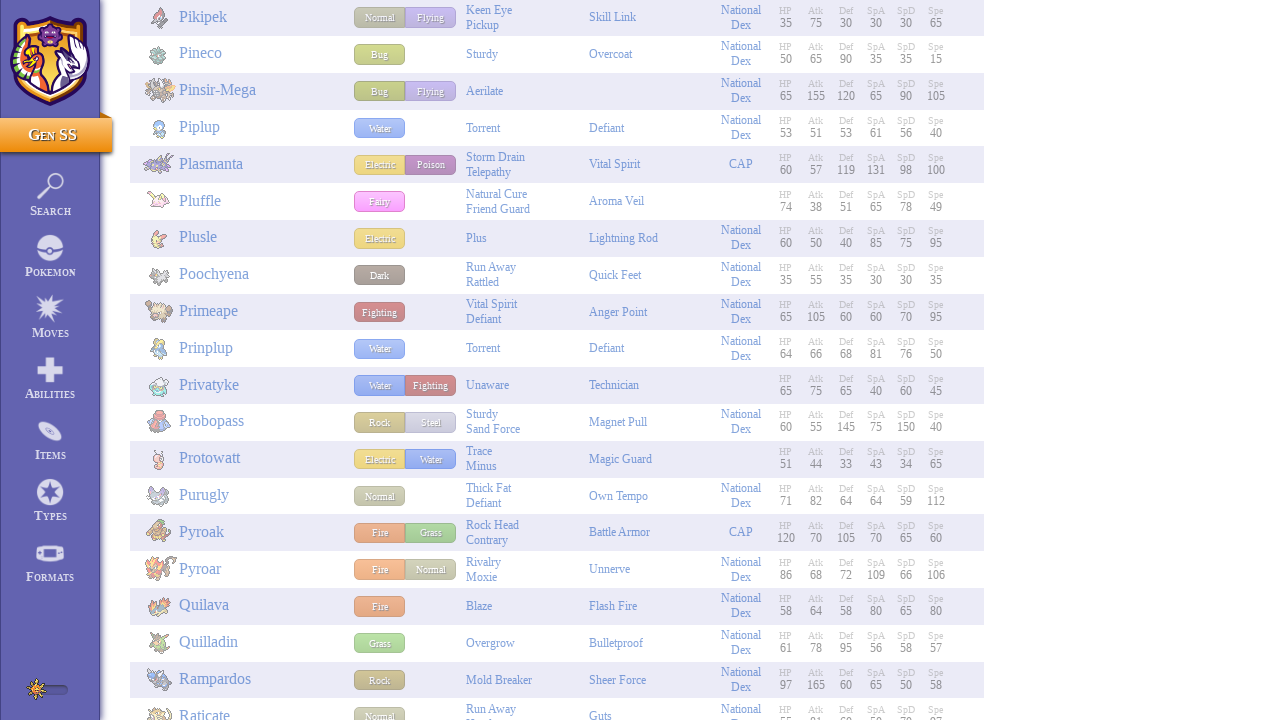

Scrolled to position 40470px
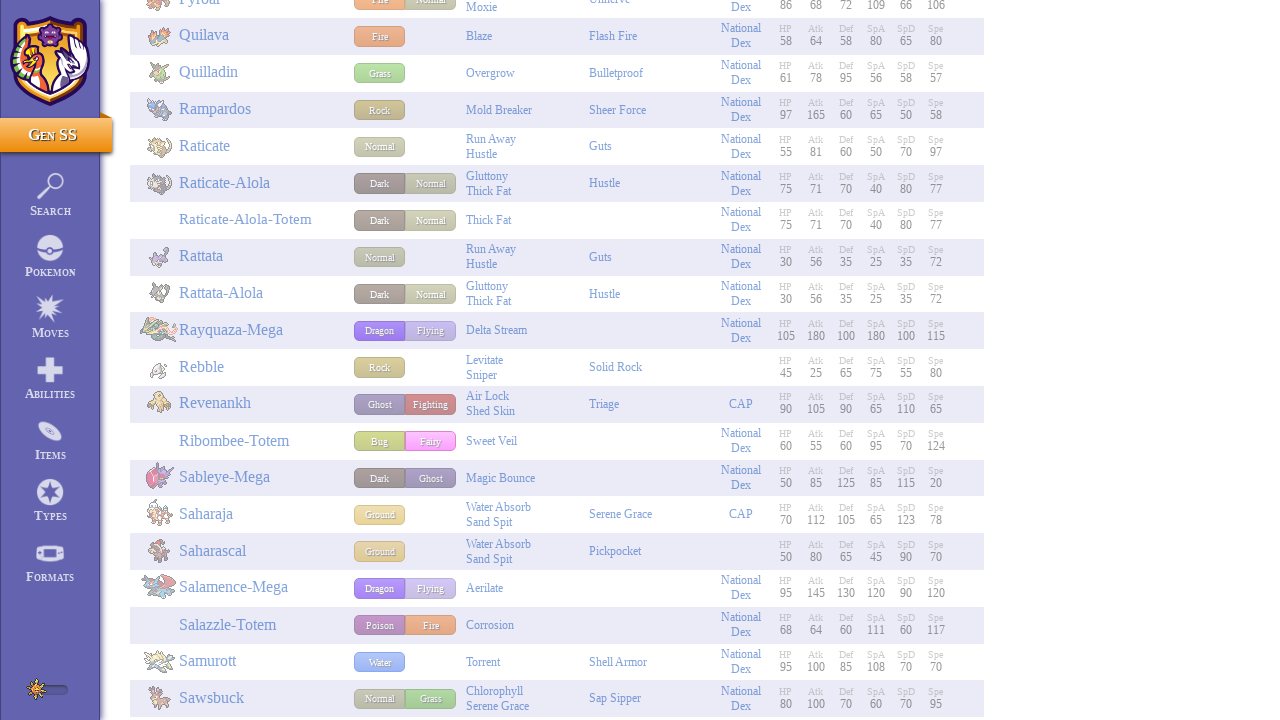

Waited 100ms for content to load
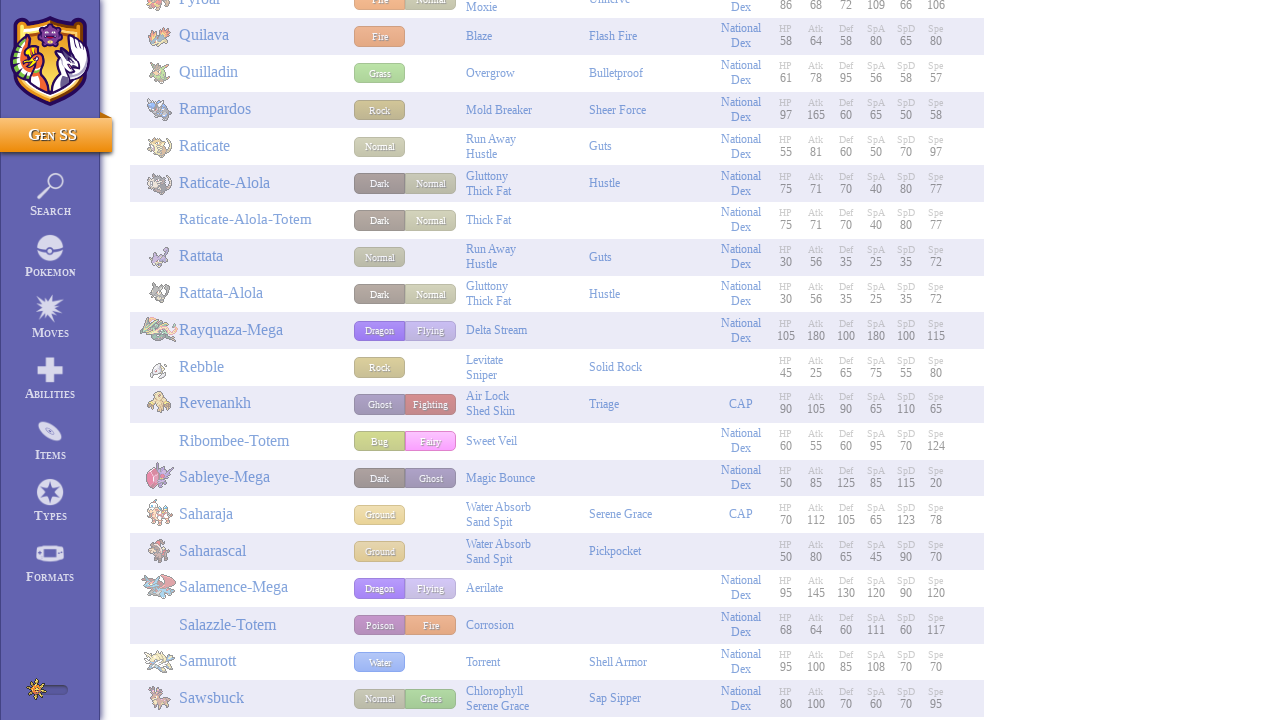

Pokemon entries loaded (scroll iteration 72)
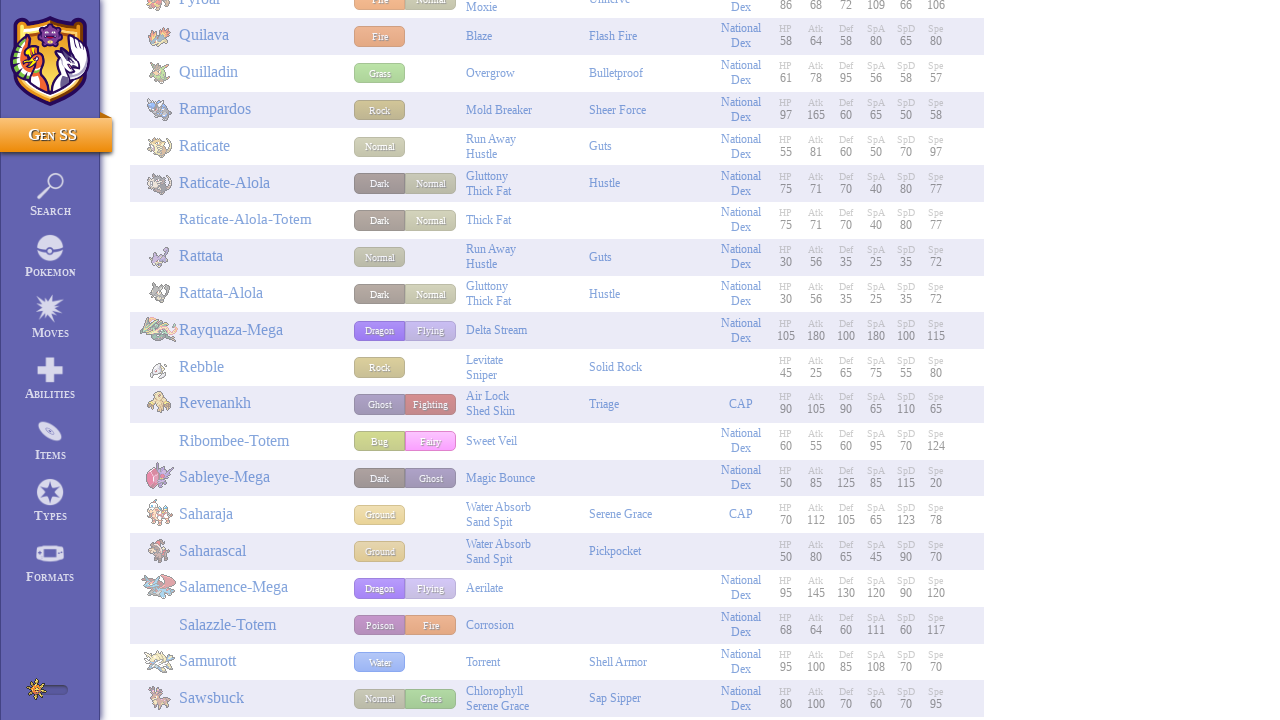

Scrolled to position 41040px
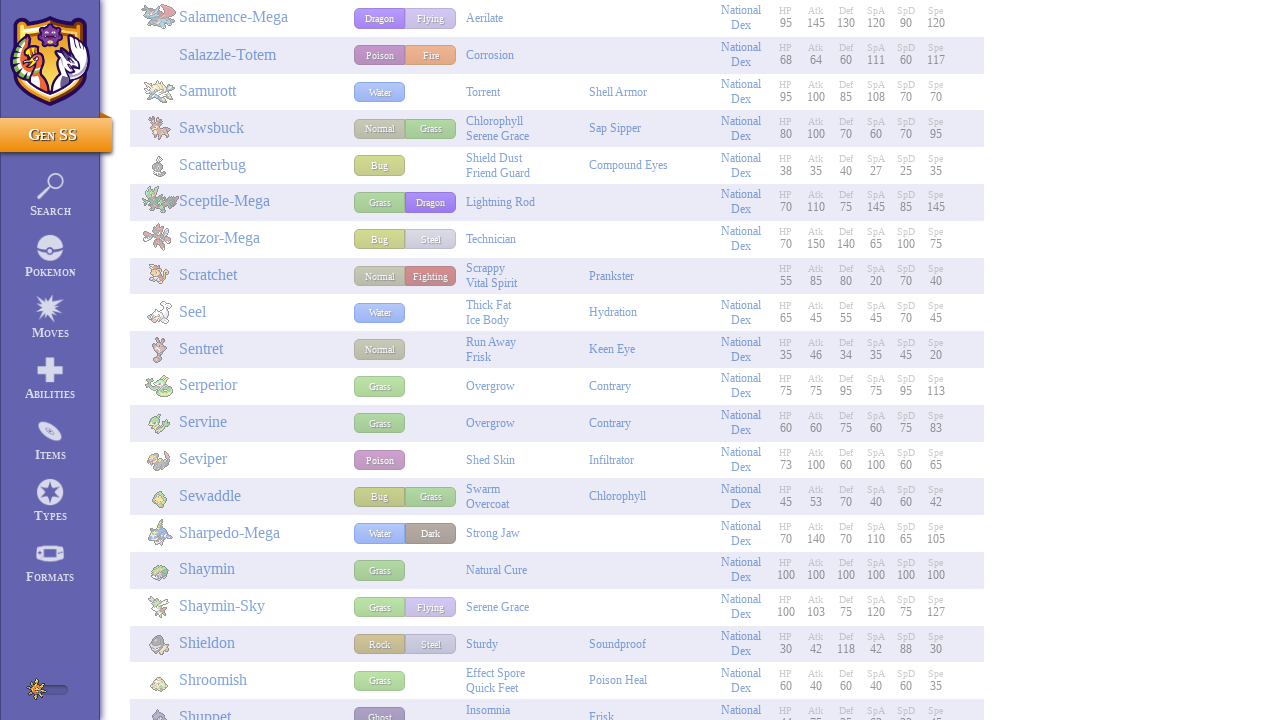

Waited 100ms for content to load
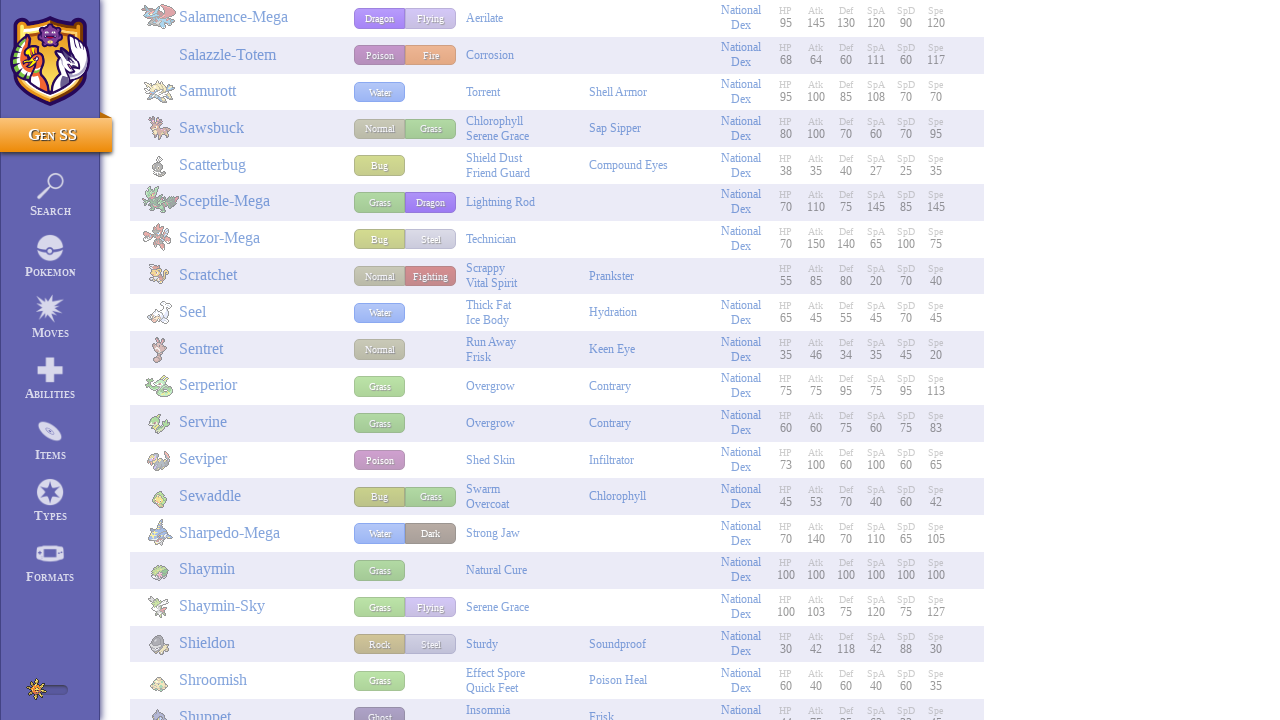

Pokemon entries loaded (scroll iteration 73)
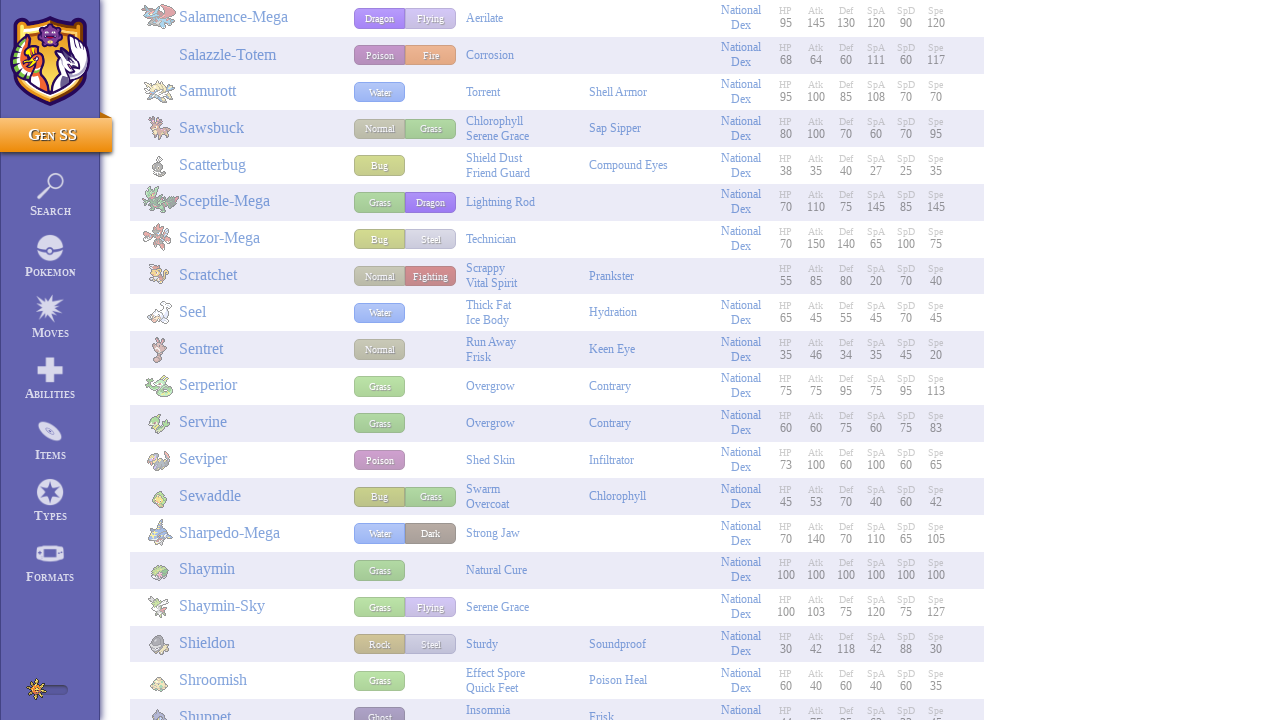

Scrolled to position 41610px
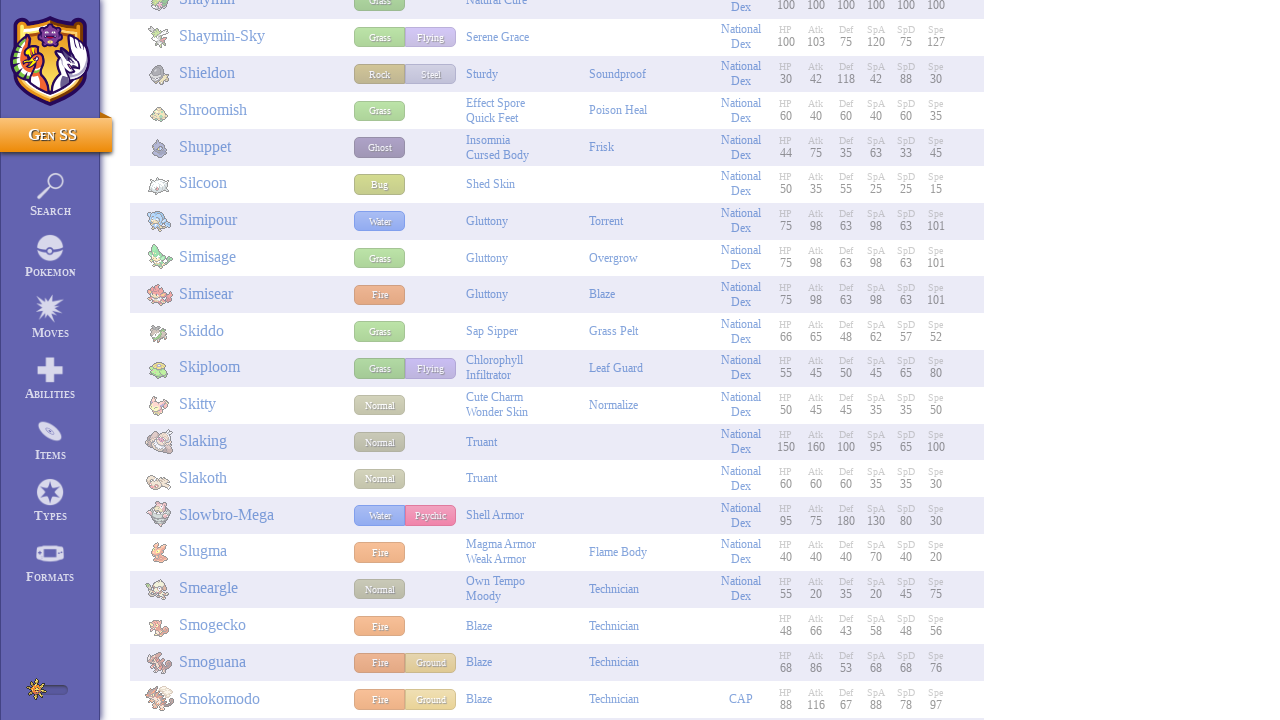

Waited 100ms for content to load
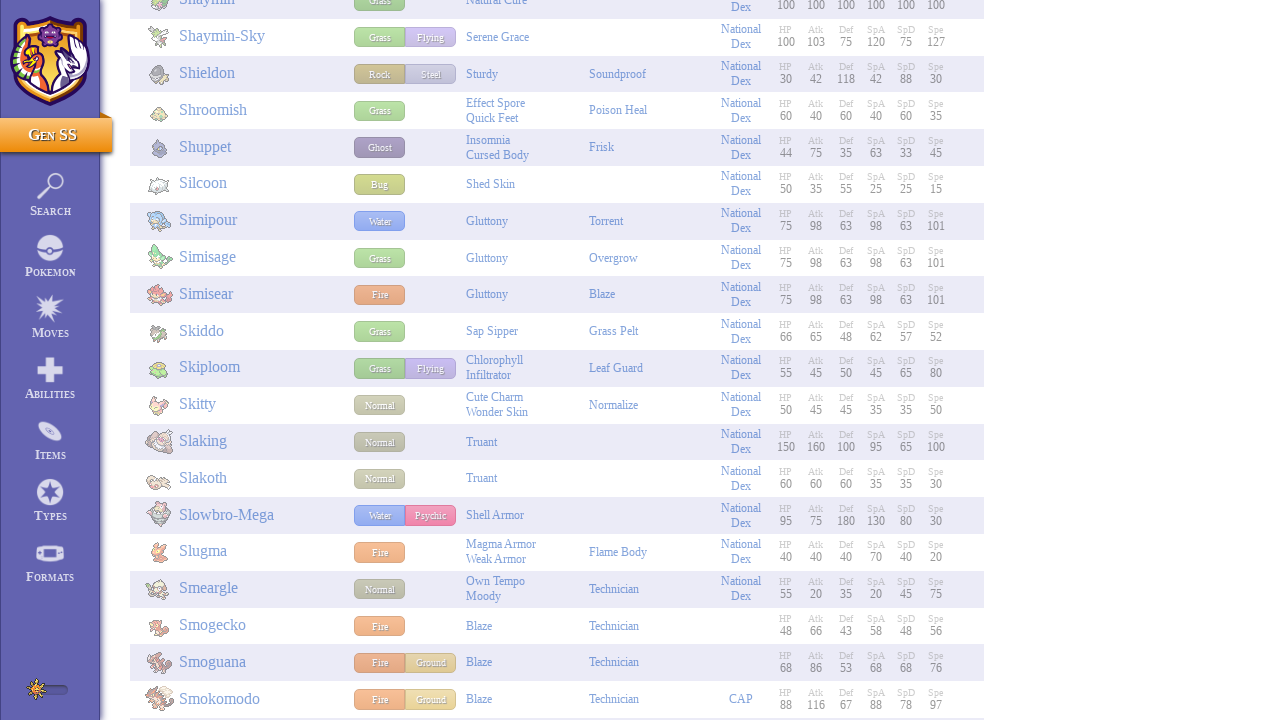

Pokemon entries loaded (scroll iteration 74)
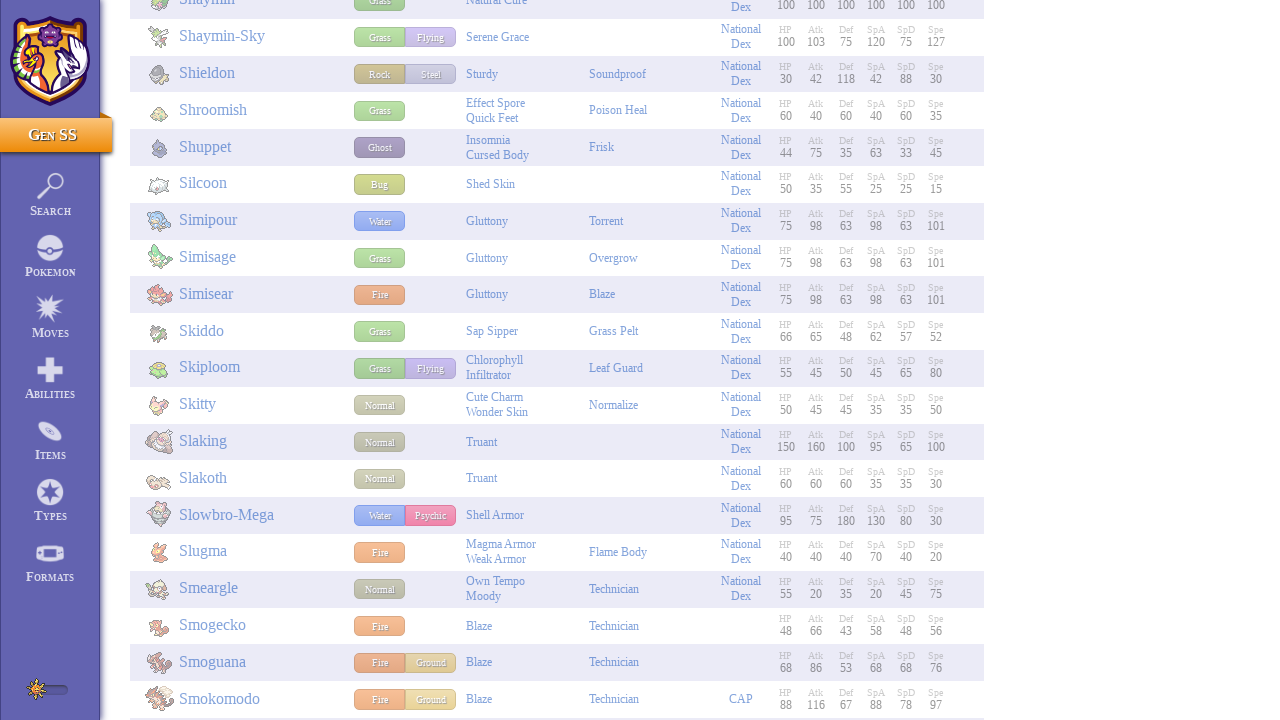

Scrolled to position 42180px
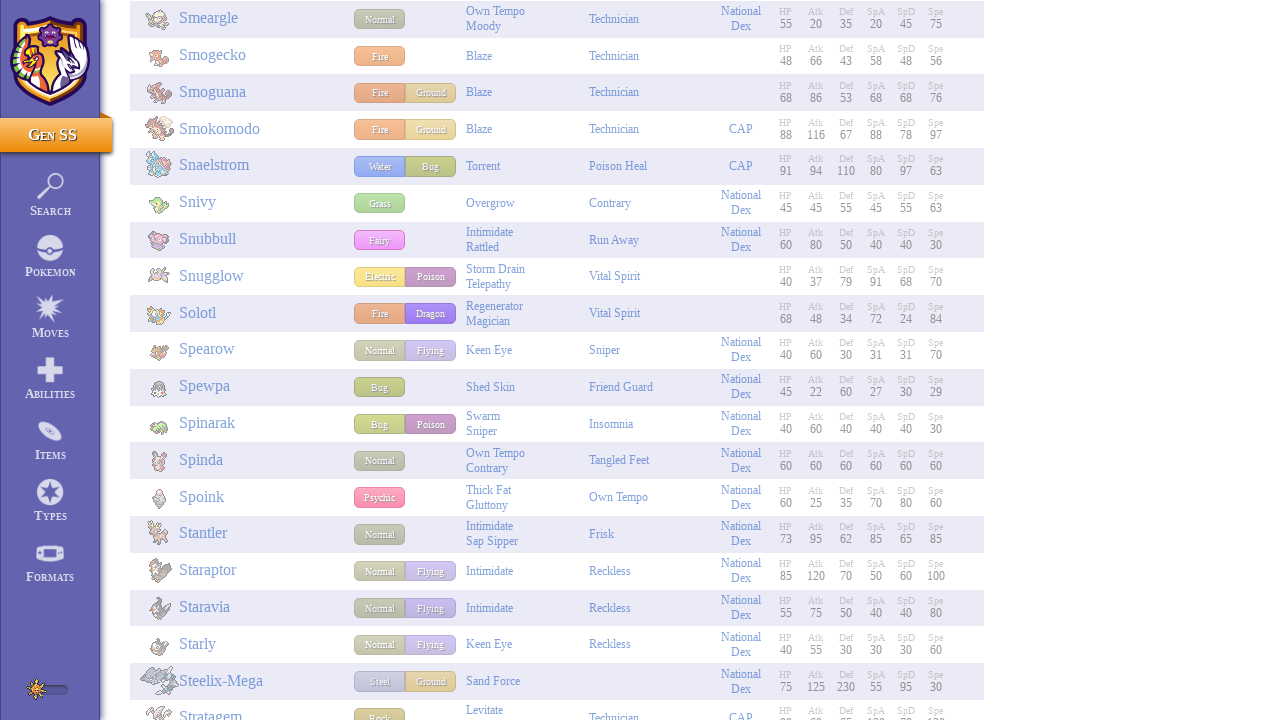

Waited 100ms for content to load
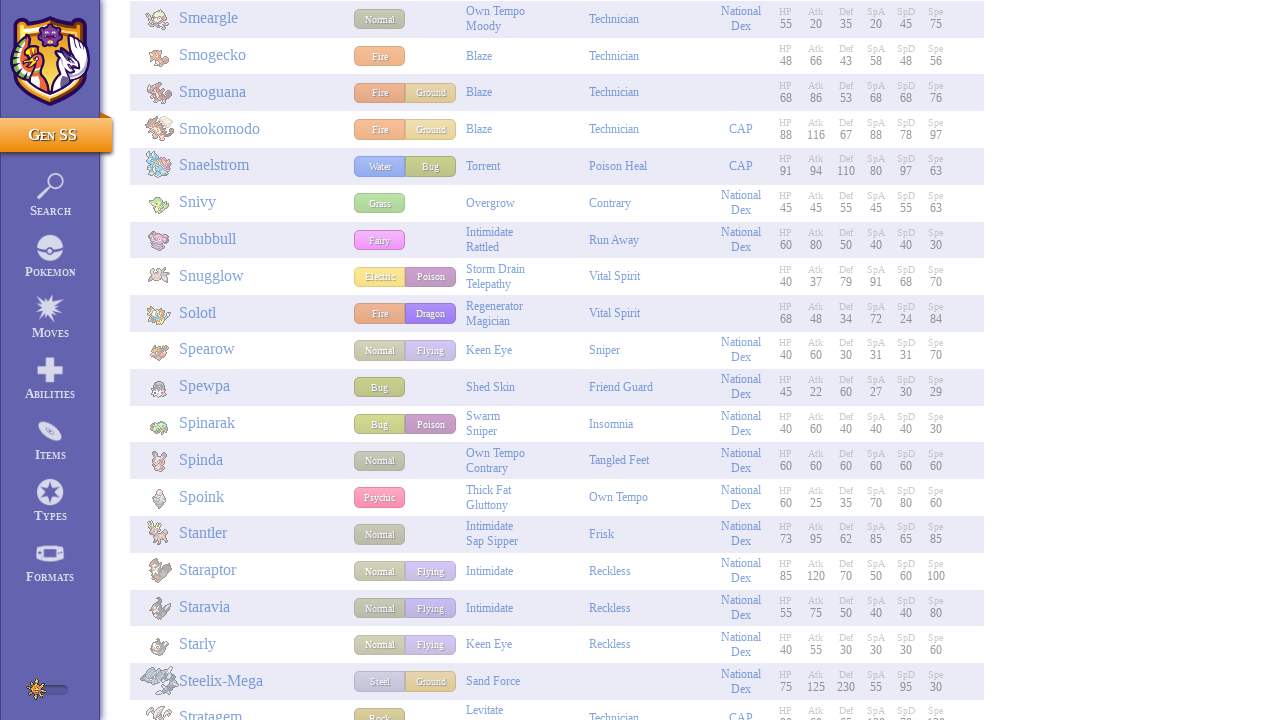

Pokemon entries loaded (scroll iteration 75)
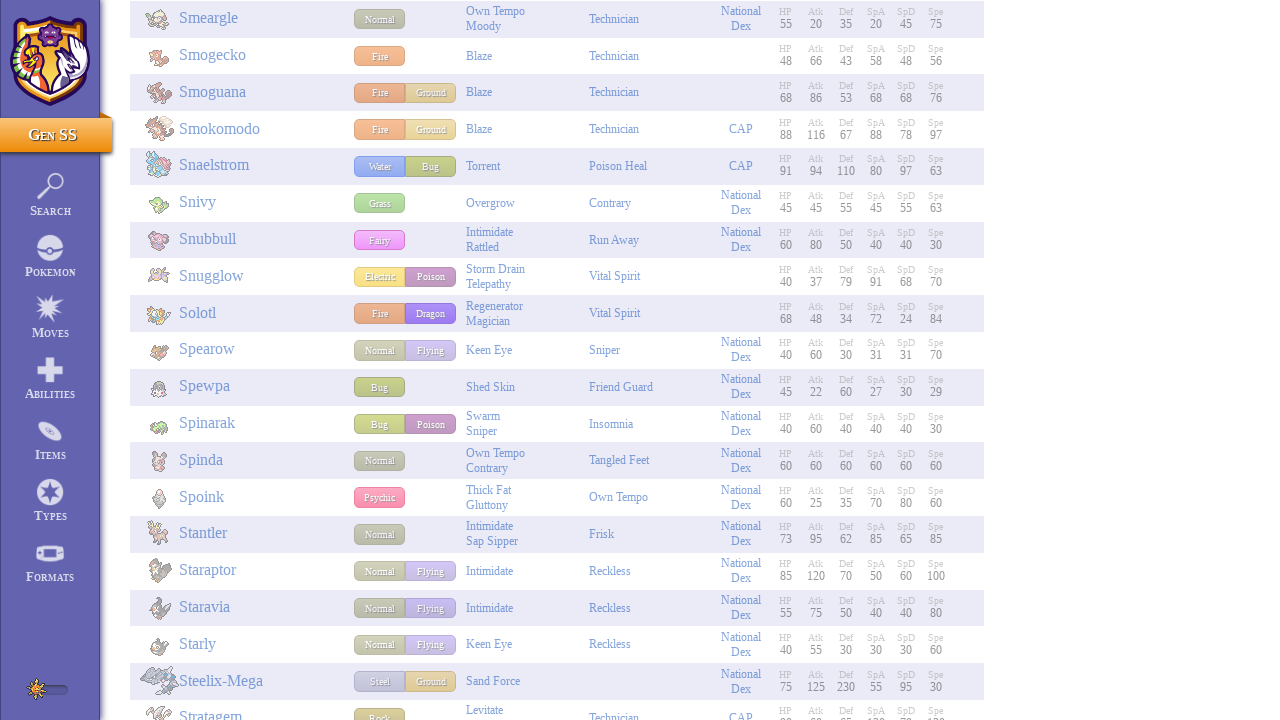

Scrolled to position 42750px
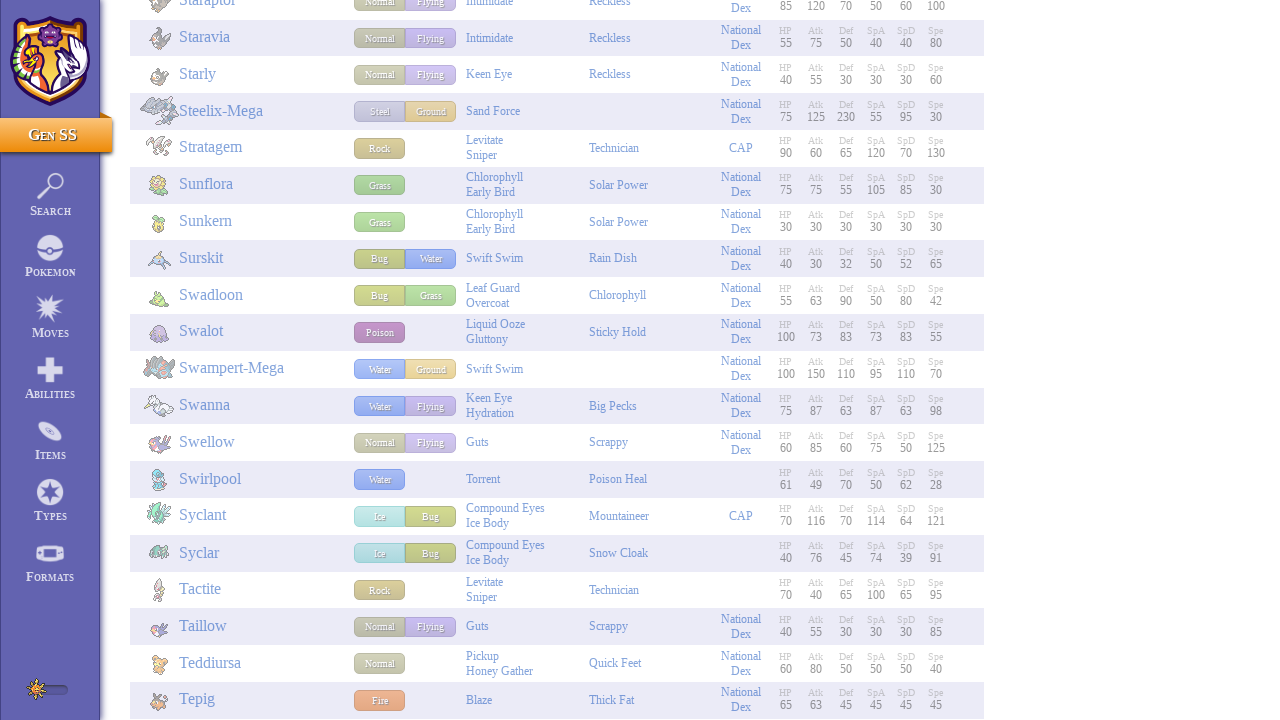

Waited 100ms for content to load
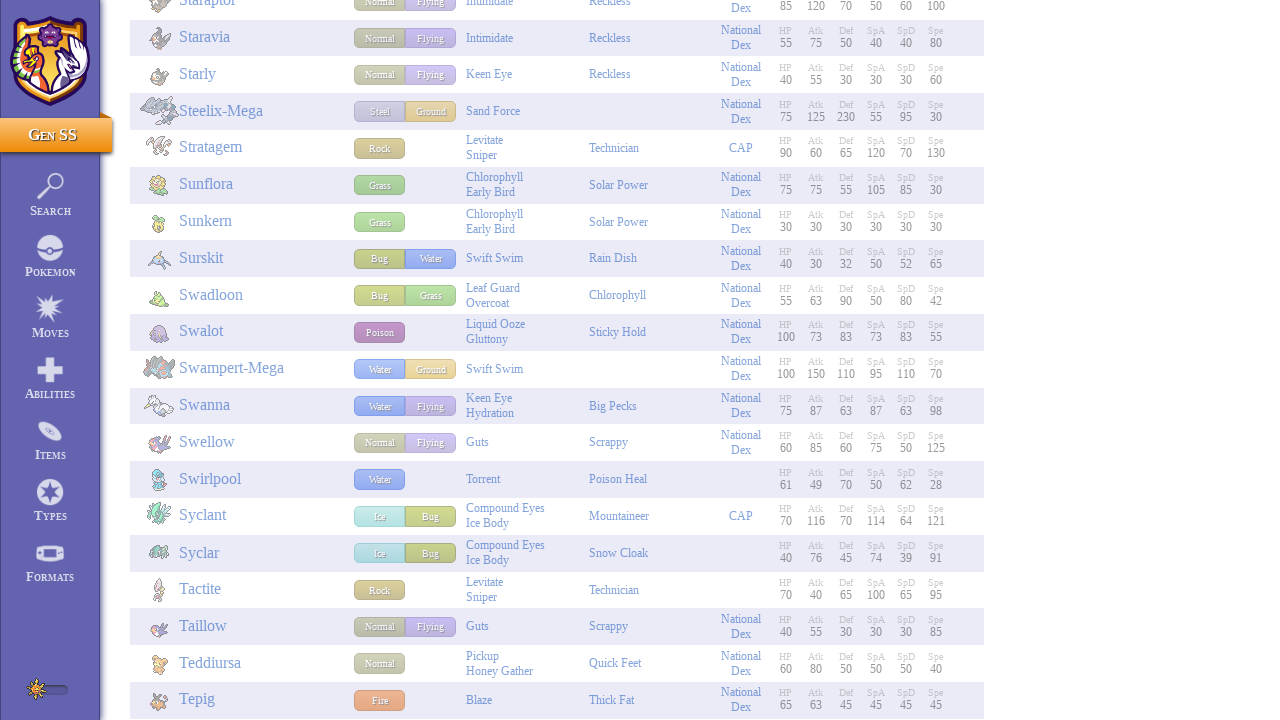

Pokemon entries loaded (scroll iteration 76)
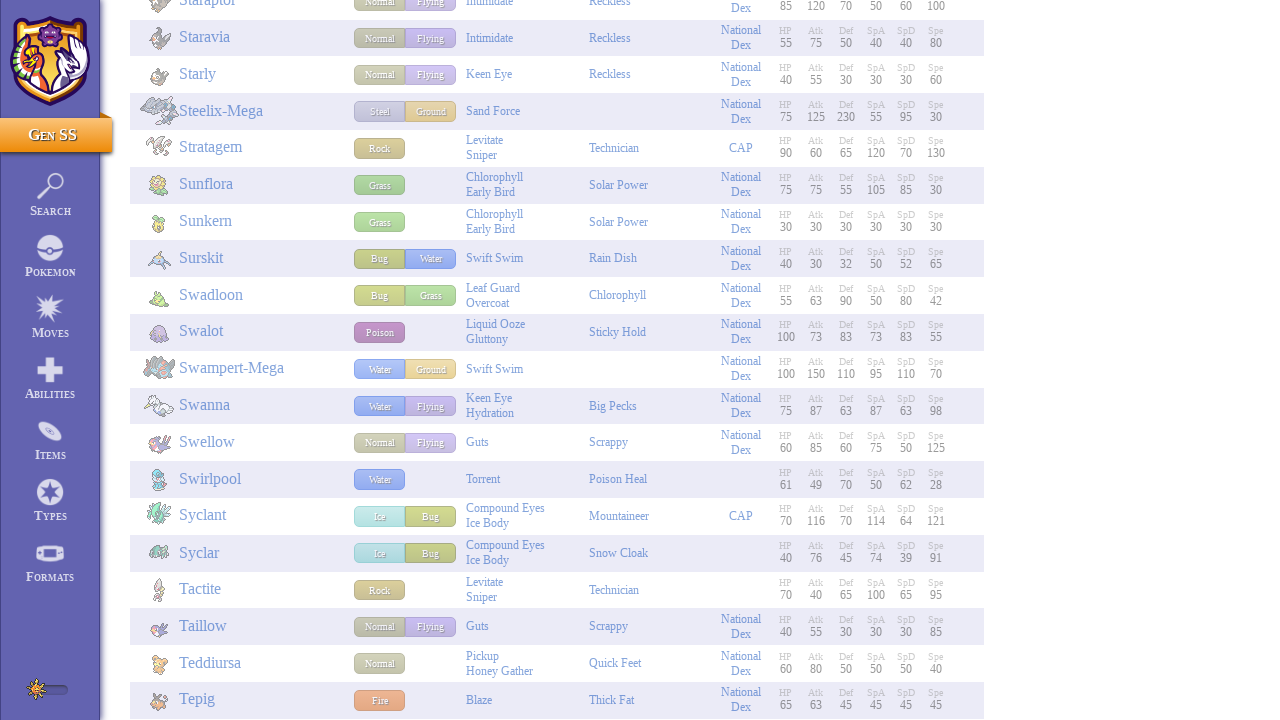

Scrolled to position 43320px
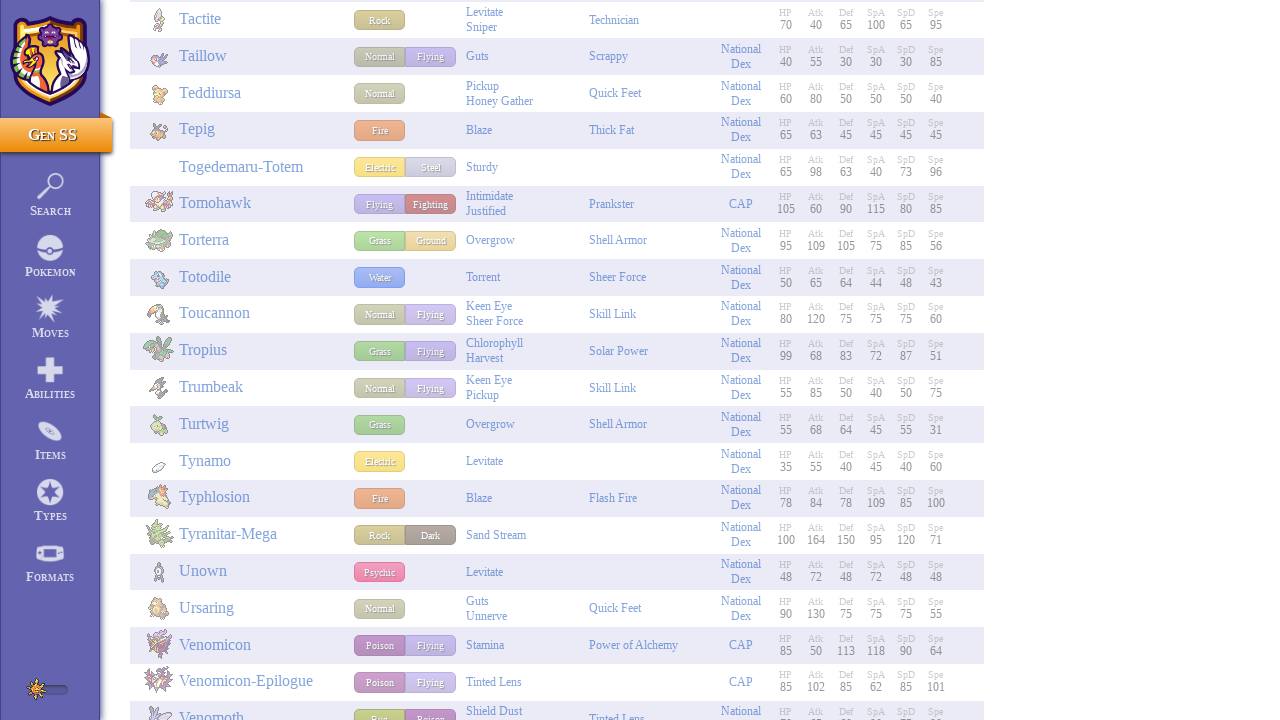

Waited 100ms for content to load
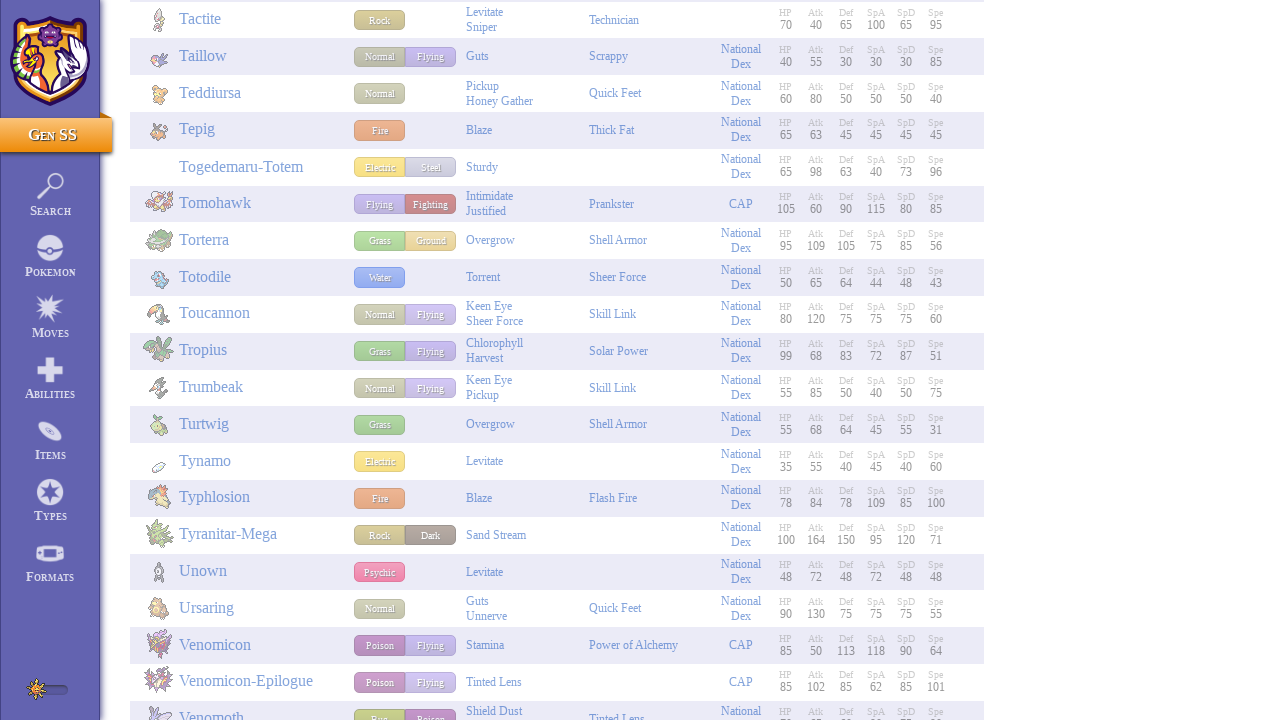

Pokemon entries loaded (scroll iteration 77)
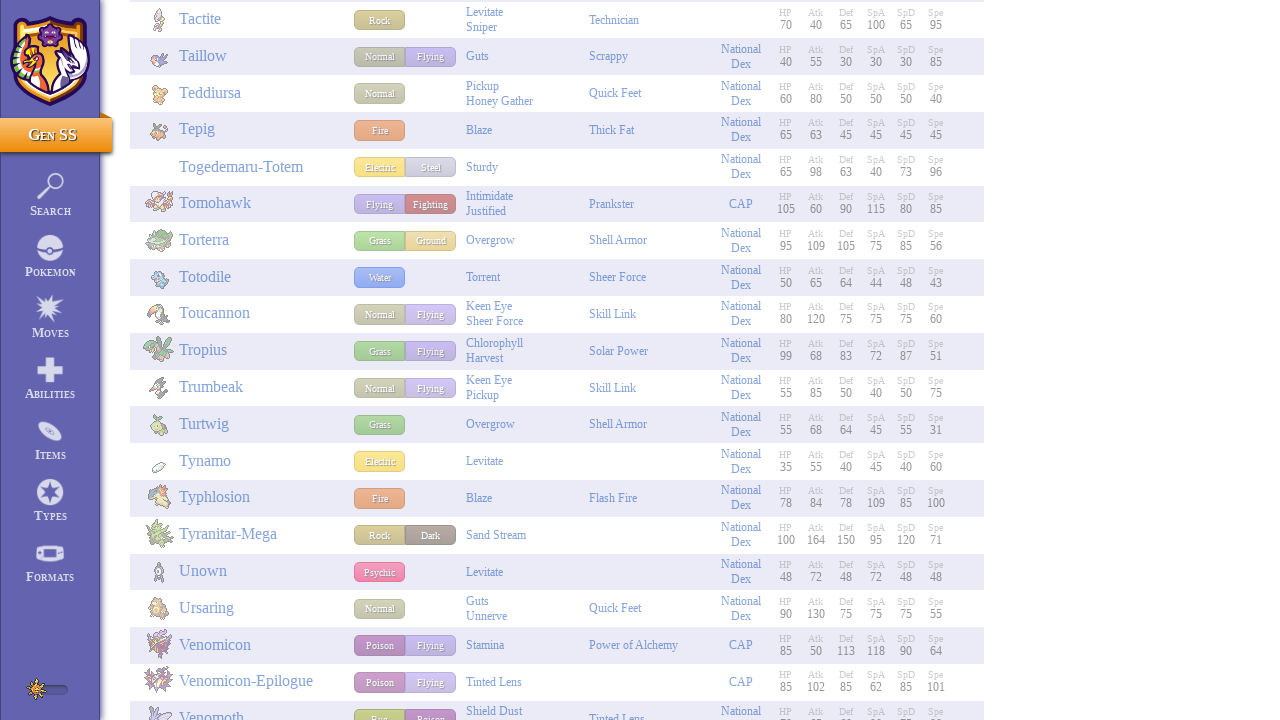

Scrolled to position 43890px
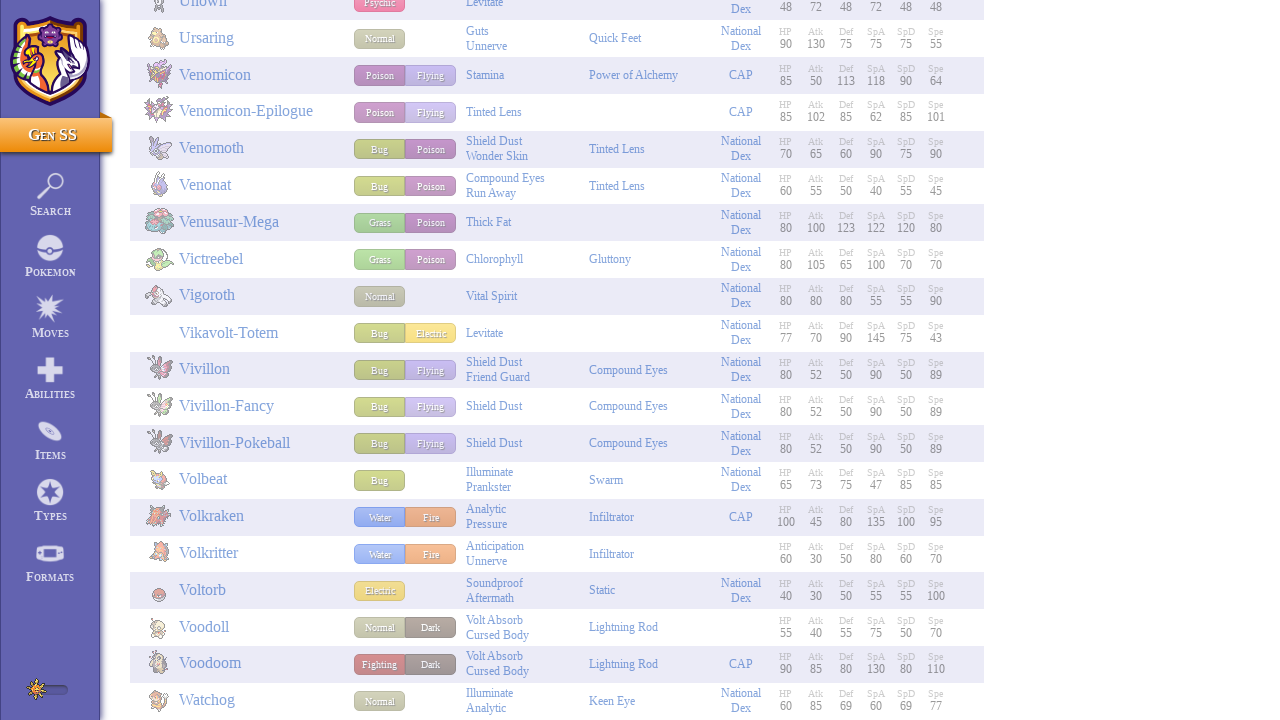

Waited 100ms for content to load
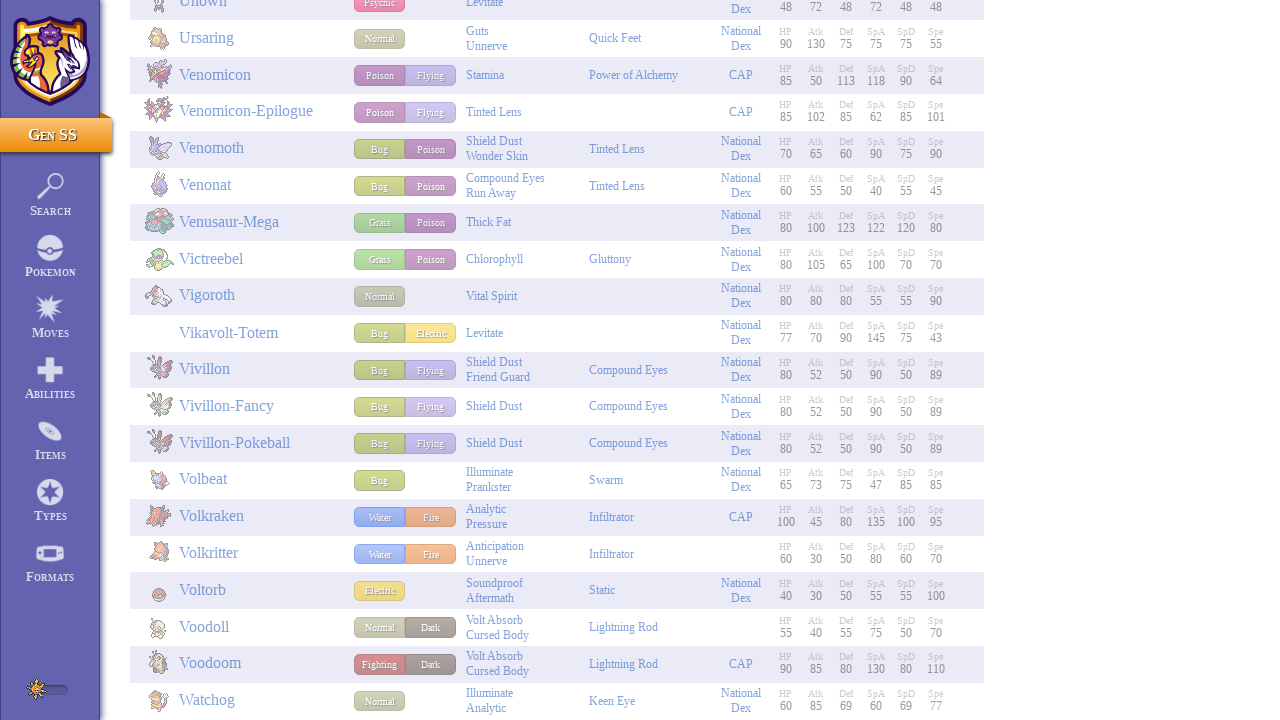

Pokemon entries loaded (scroll iteration 78)
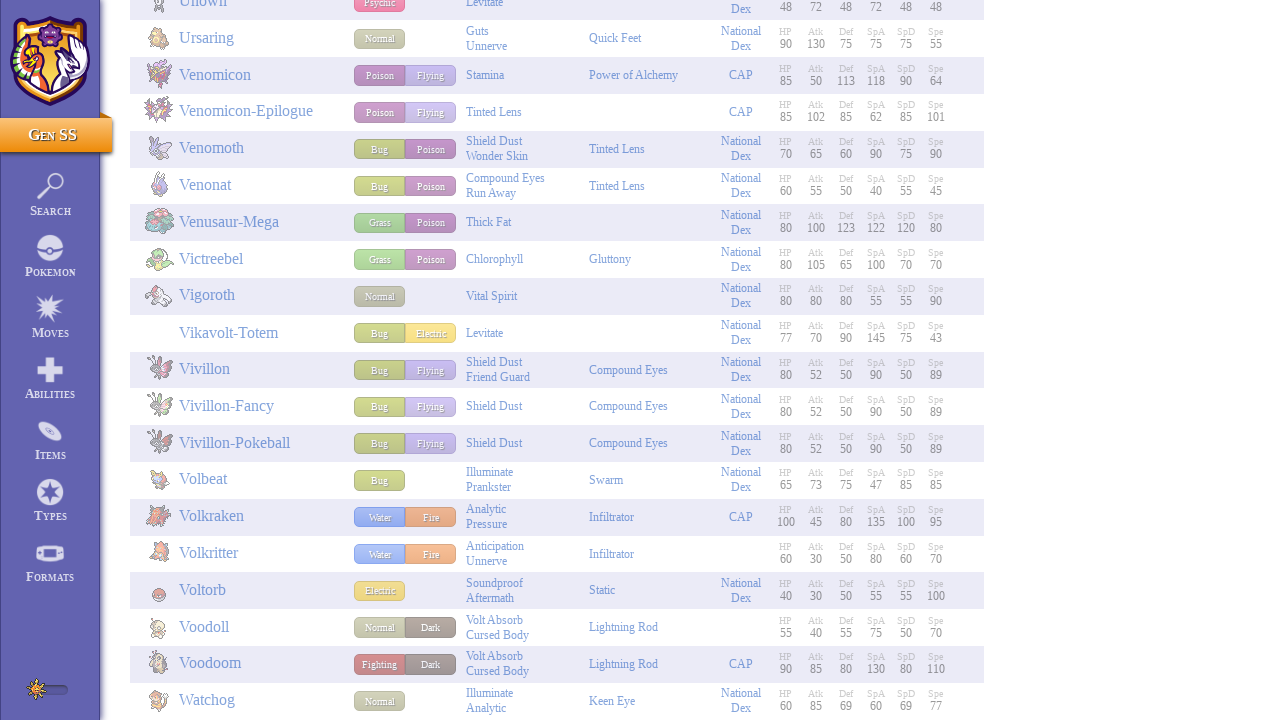

Scrolled to position 44460px
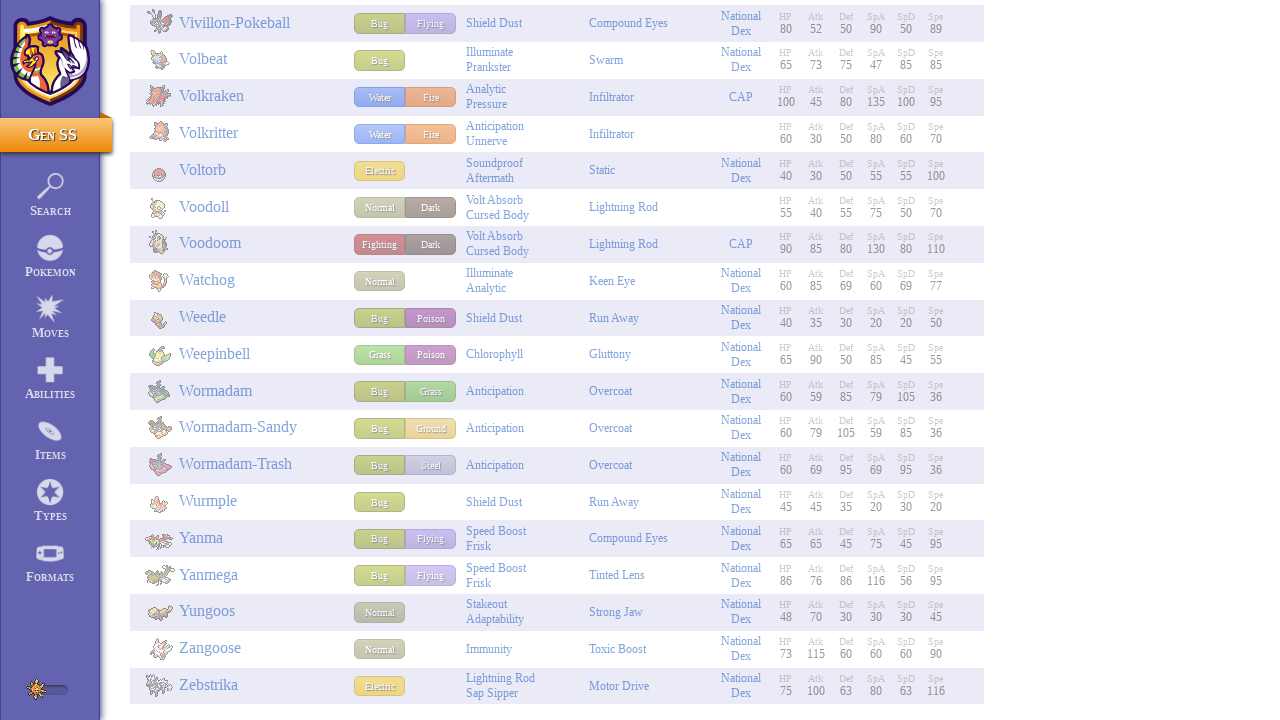

Waited 100ms for content to load
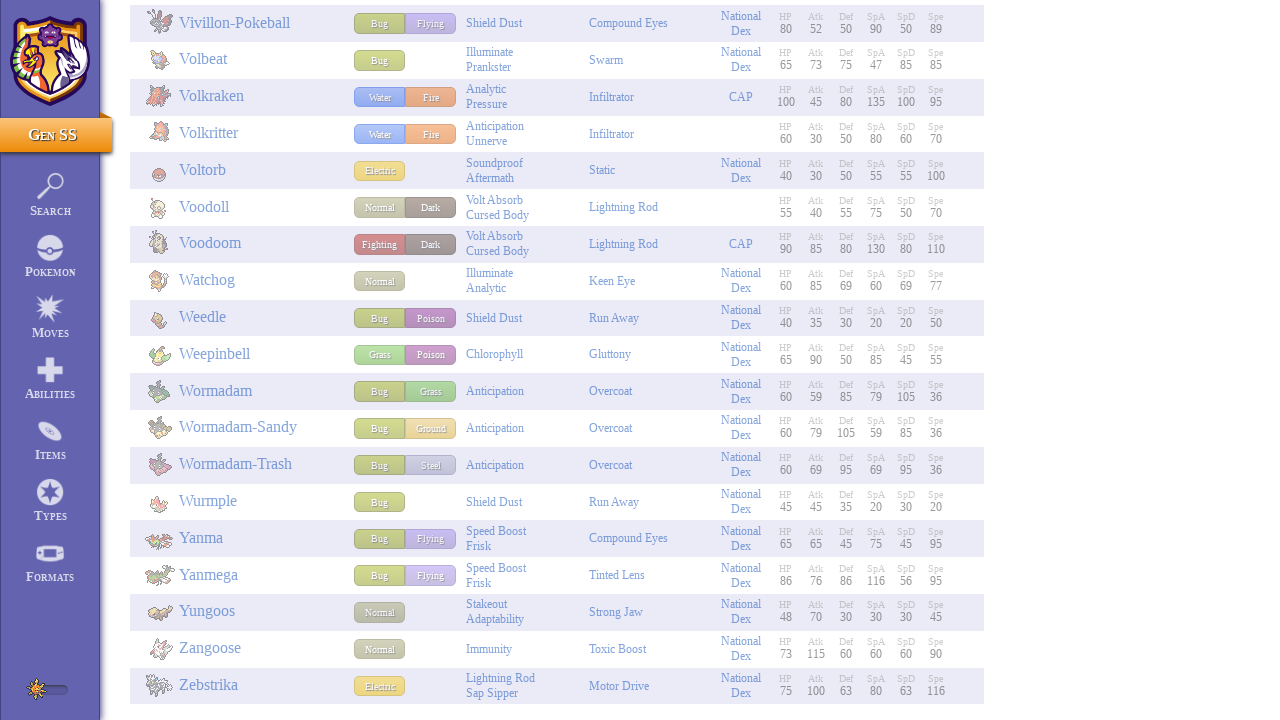

Pokemon entries loaded (scroll iteration 79)
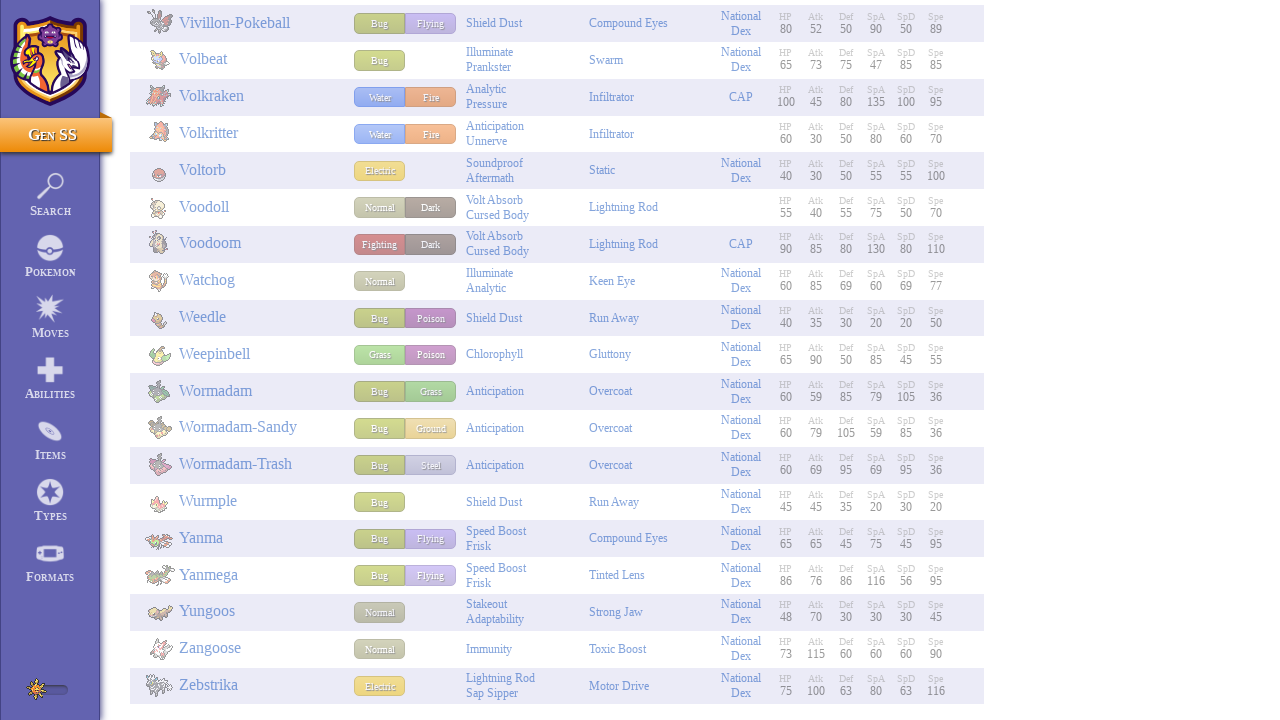

Scrolled to position 45030px
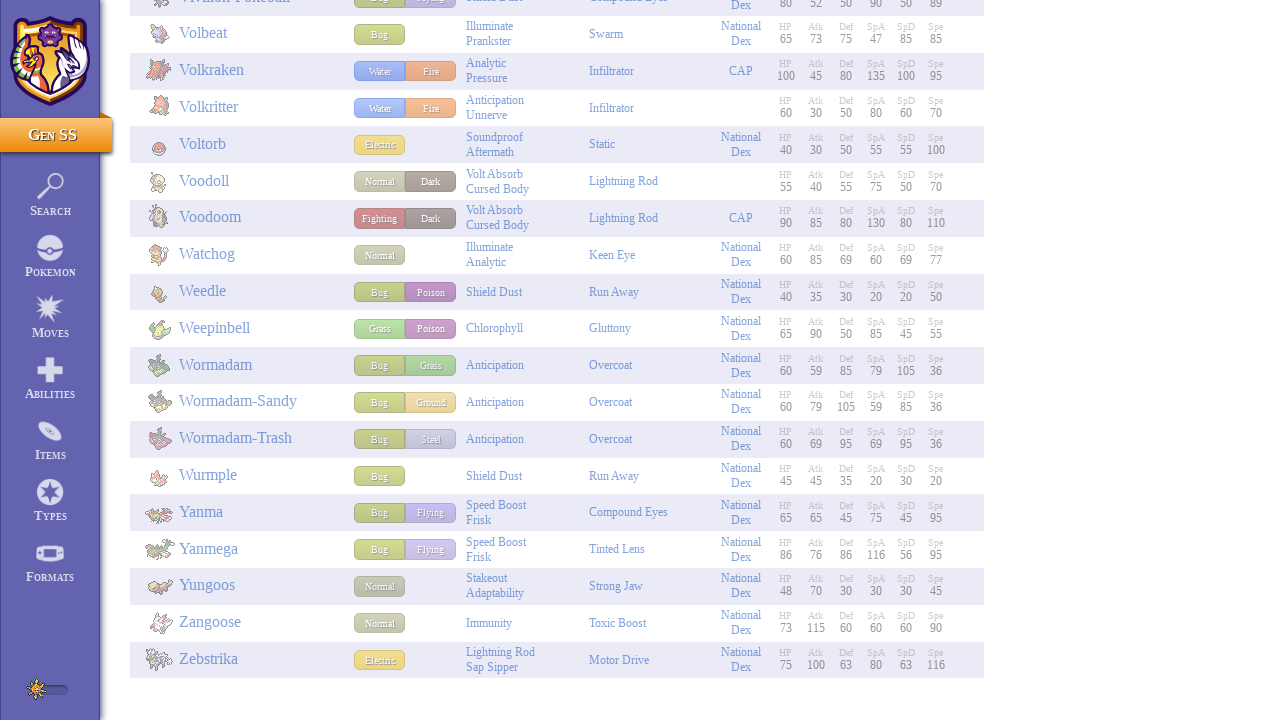

Waited 100ms for content to load
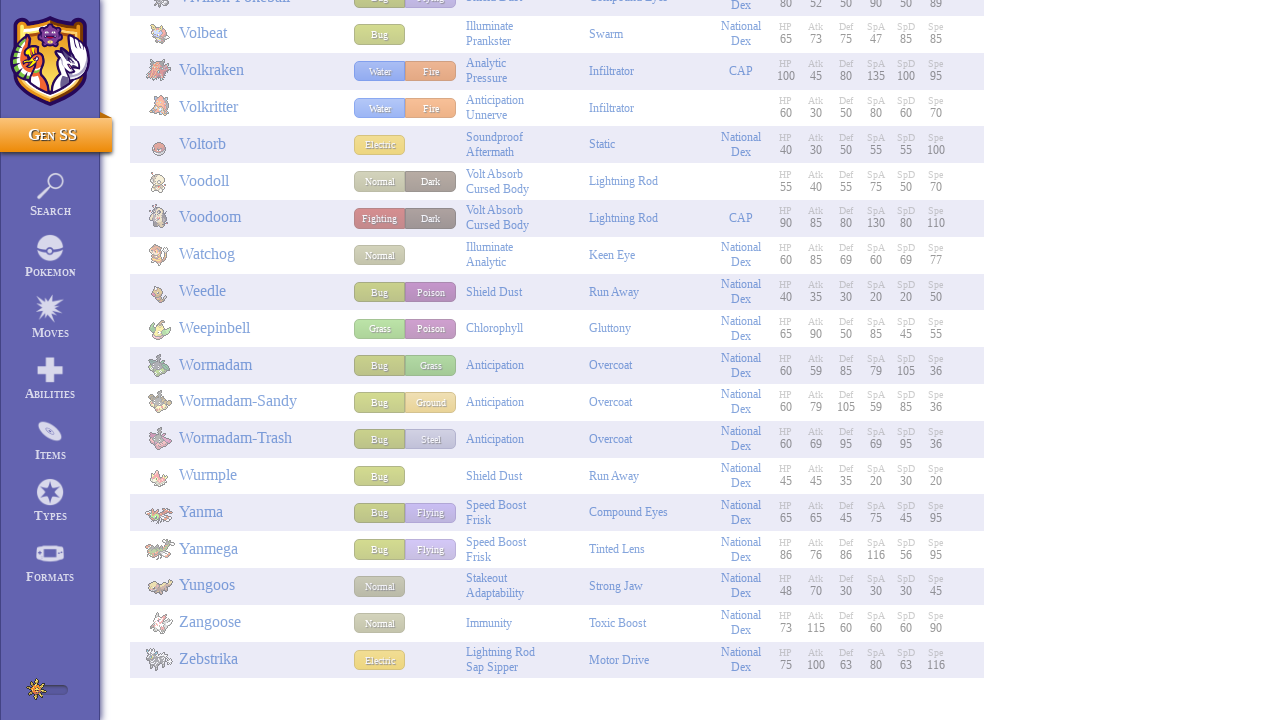

Pokemon entries loaded (scroll iteration 80)
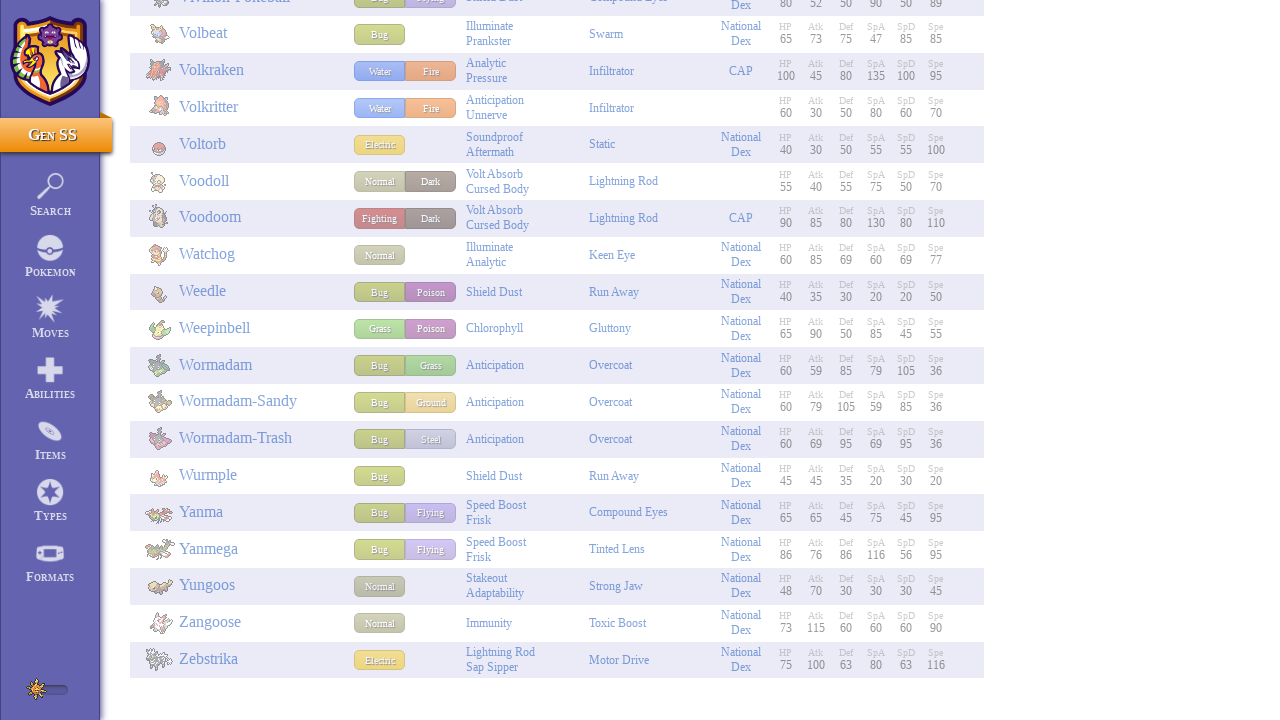

Scrolled to position 45600px
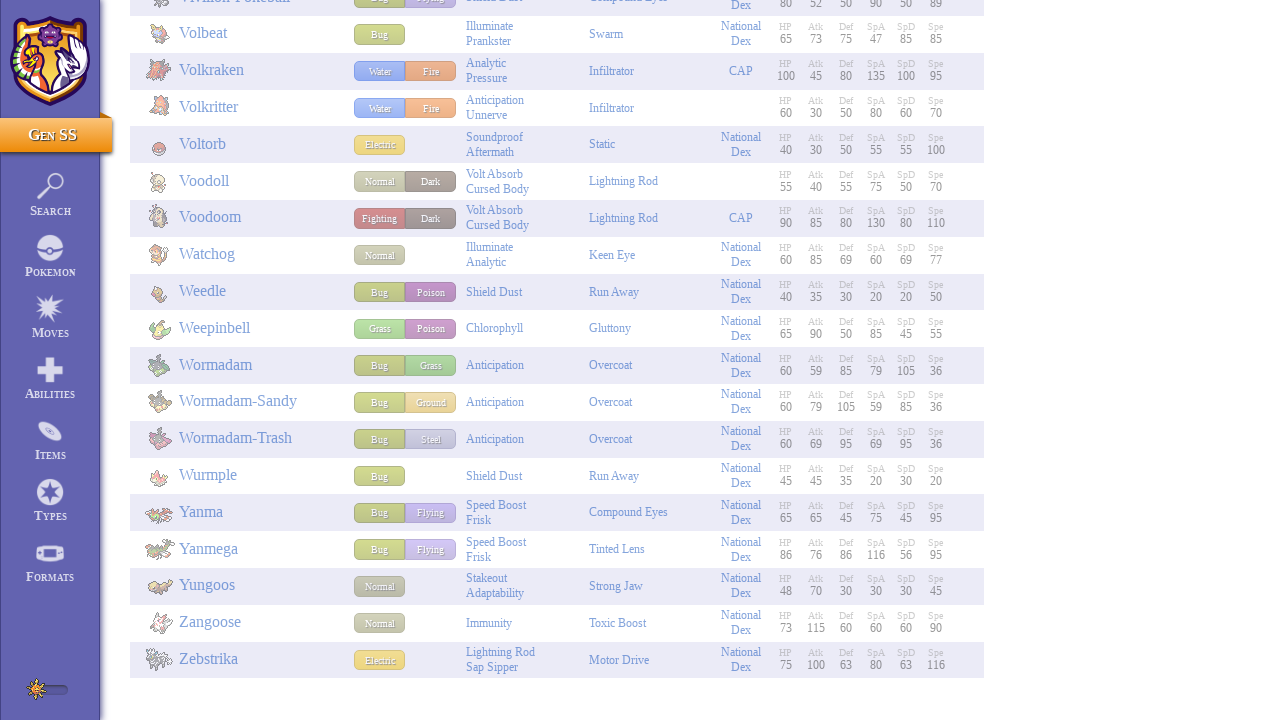

Waited 100ms for content to load
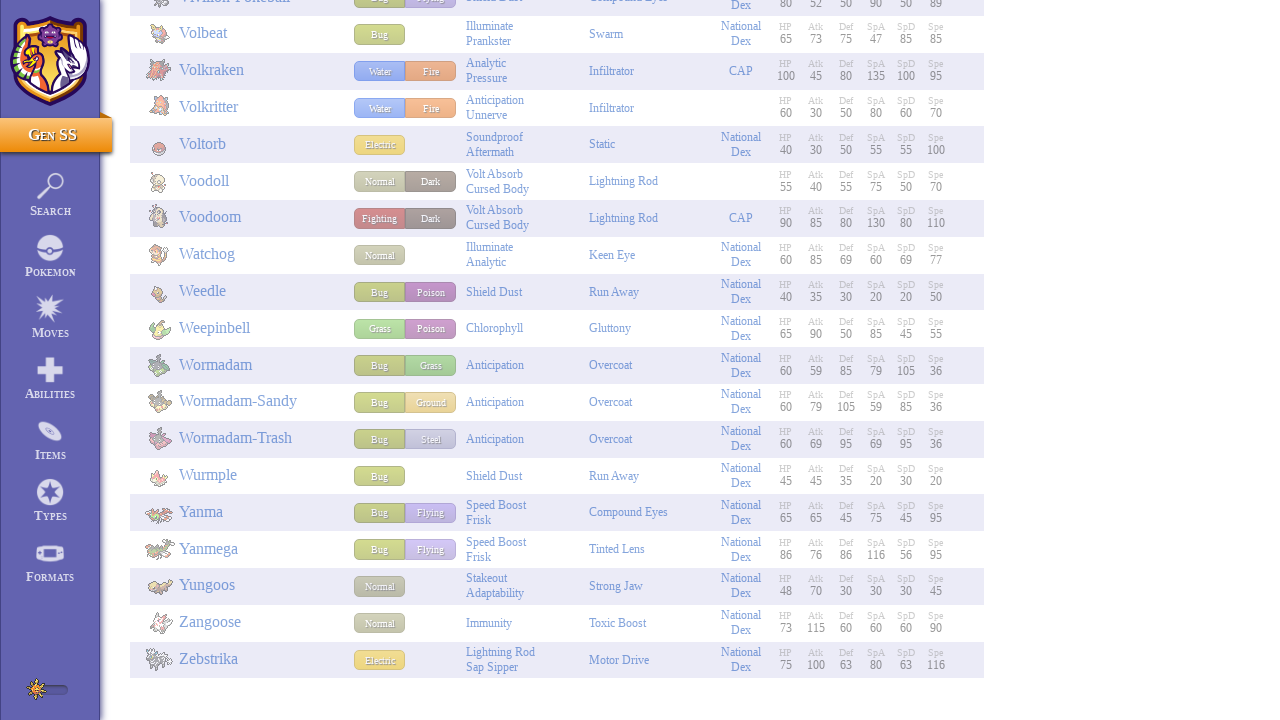

Pokemon entries loaded (scroll iteration 81)
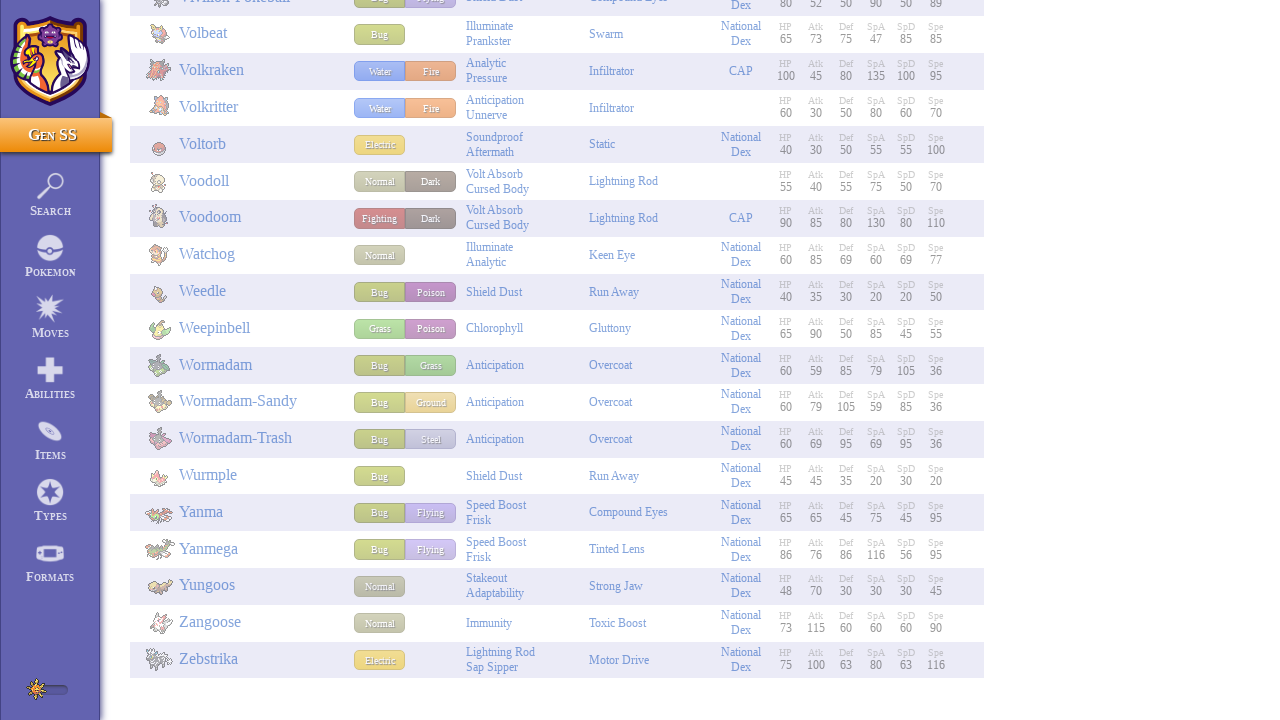

Scrolled to position 46170px
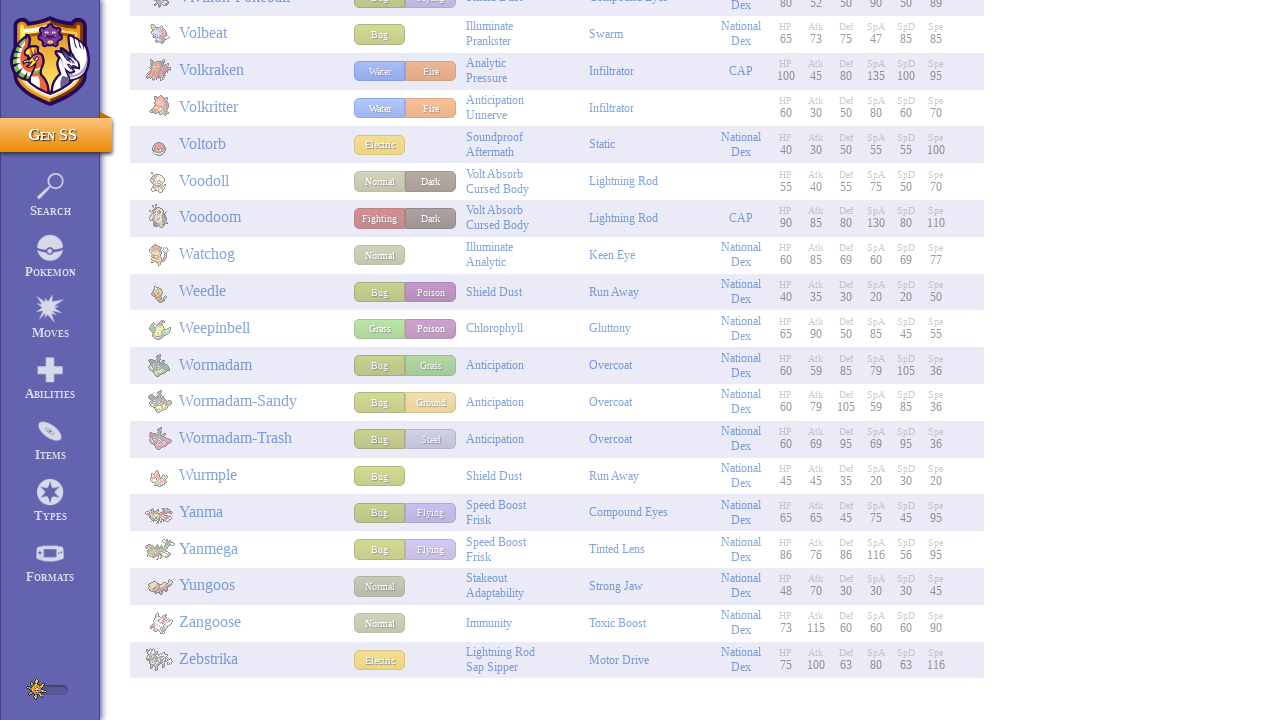

Waited 100ms for content to load
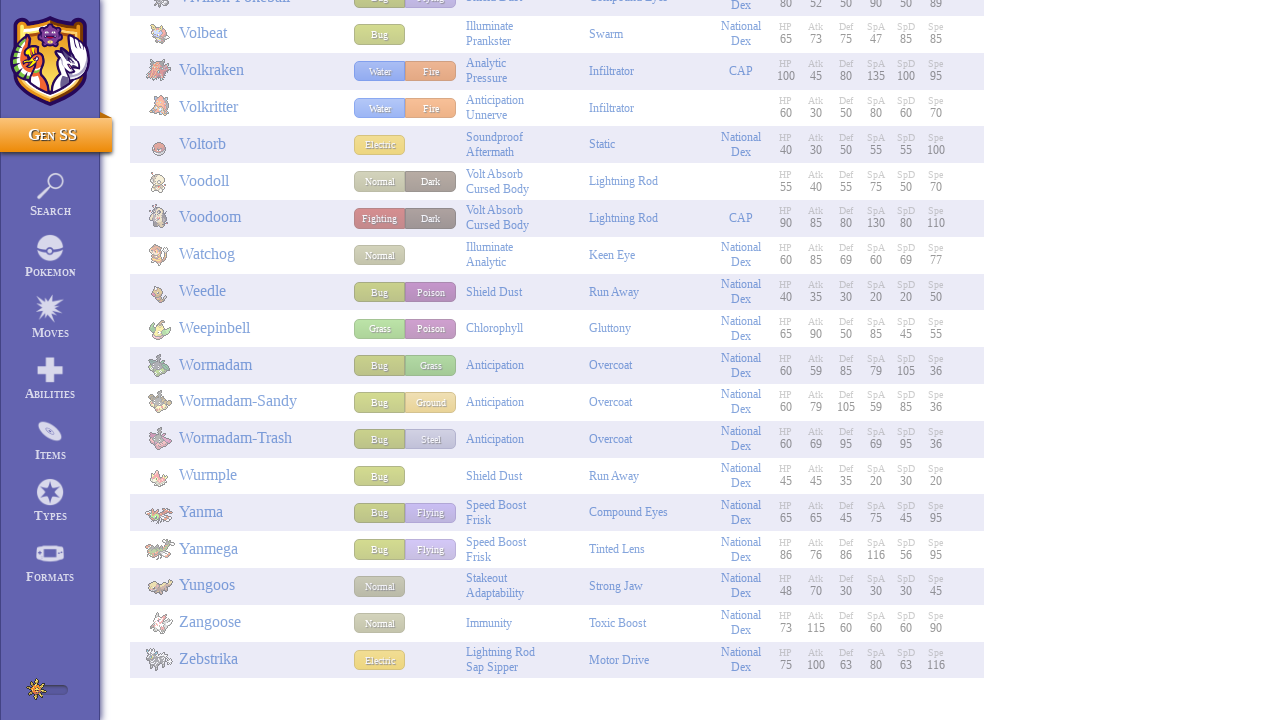

Pokemon entries loaded (scroll iteration 82)
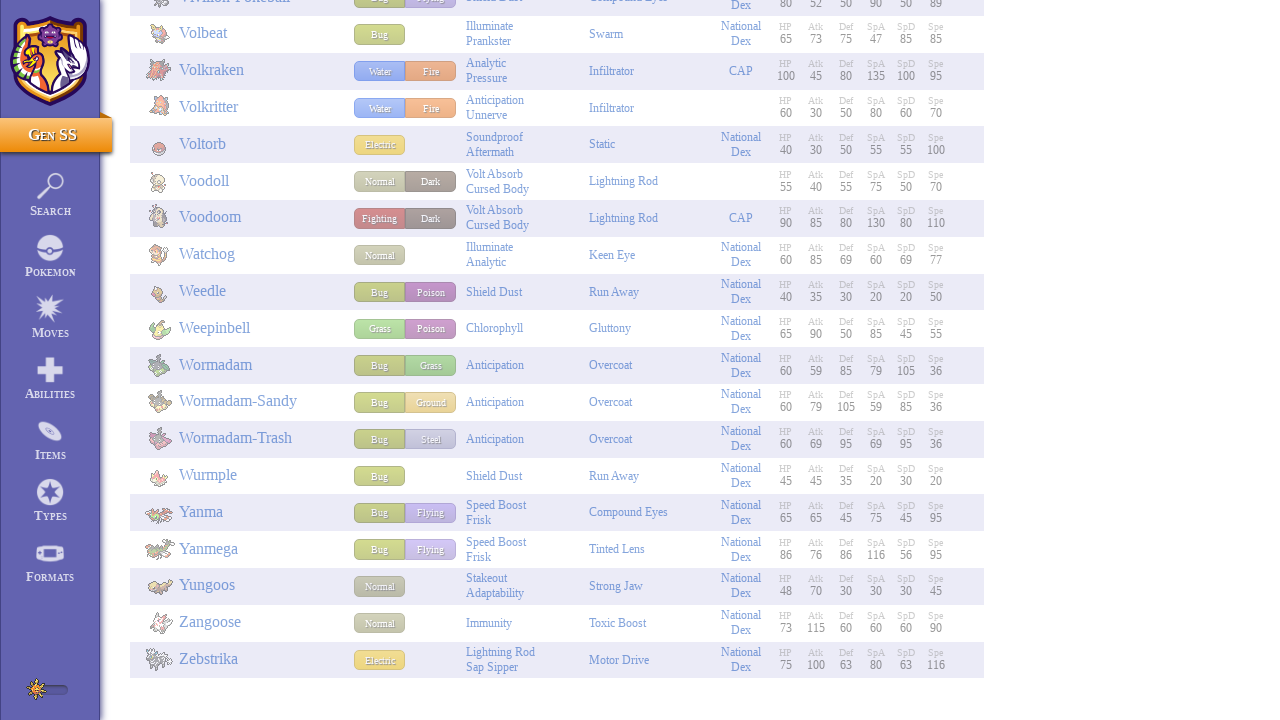

Scrolled to position 46740px
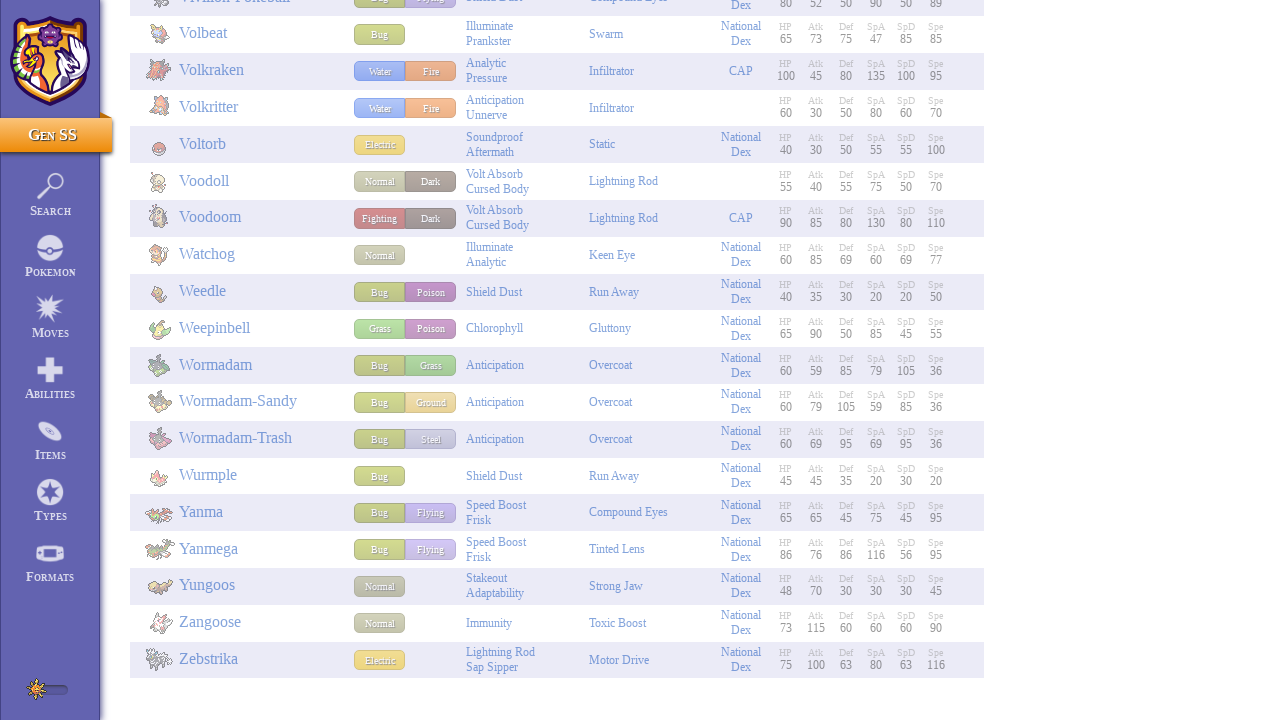

Waited 100ms for content to load
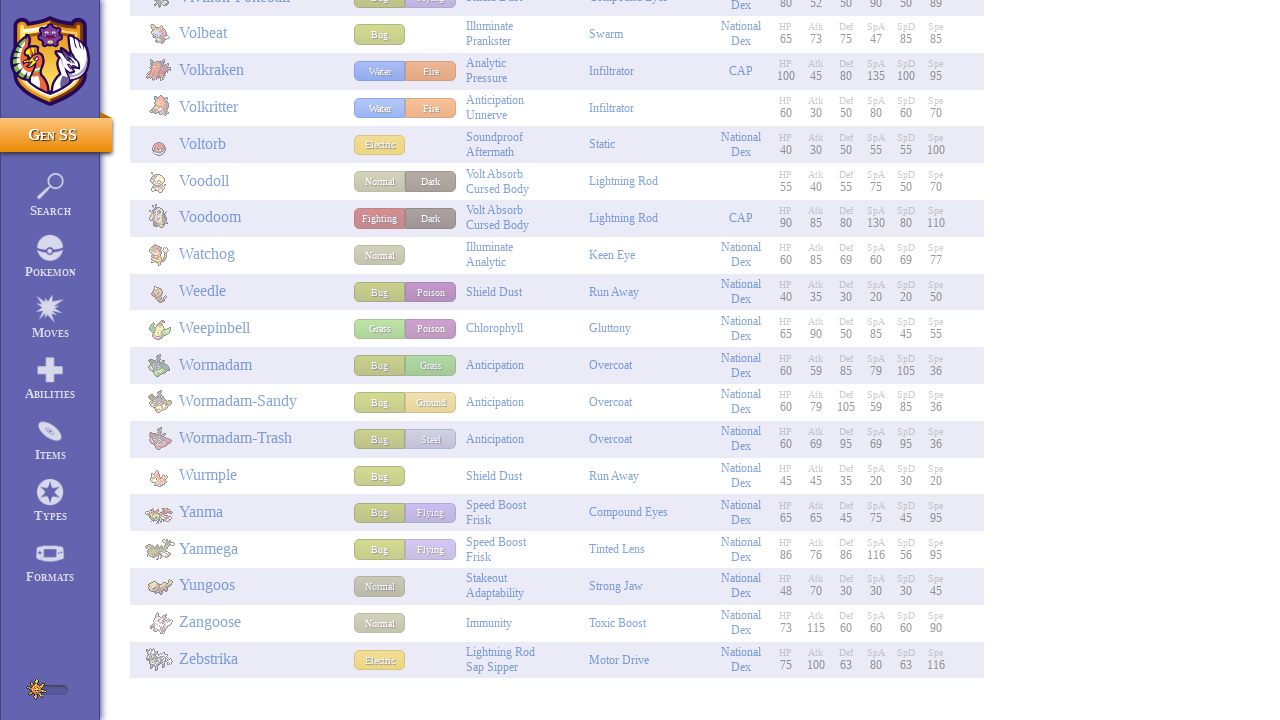

Pokemon entries loaded (scroll iteration 83)
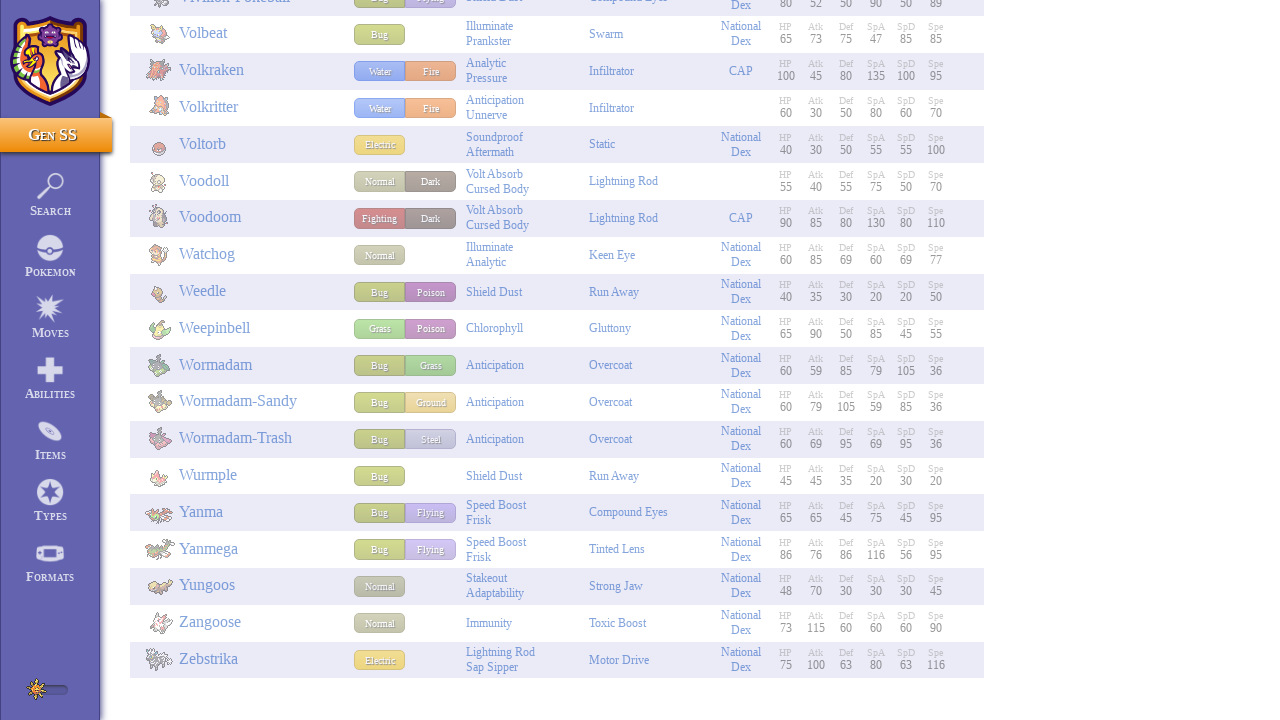

Scrolled to position 47310px
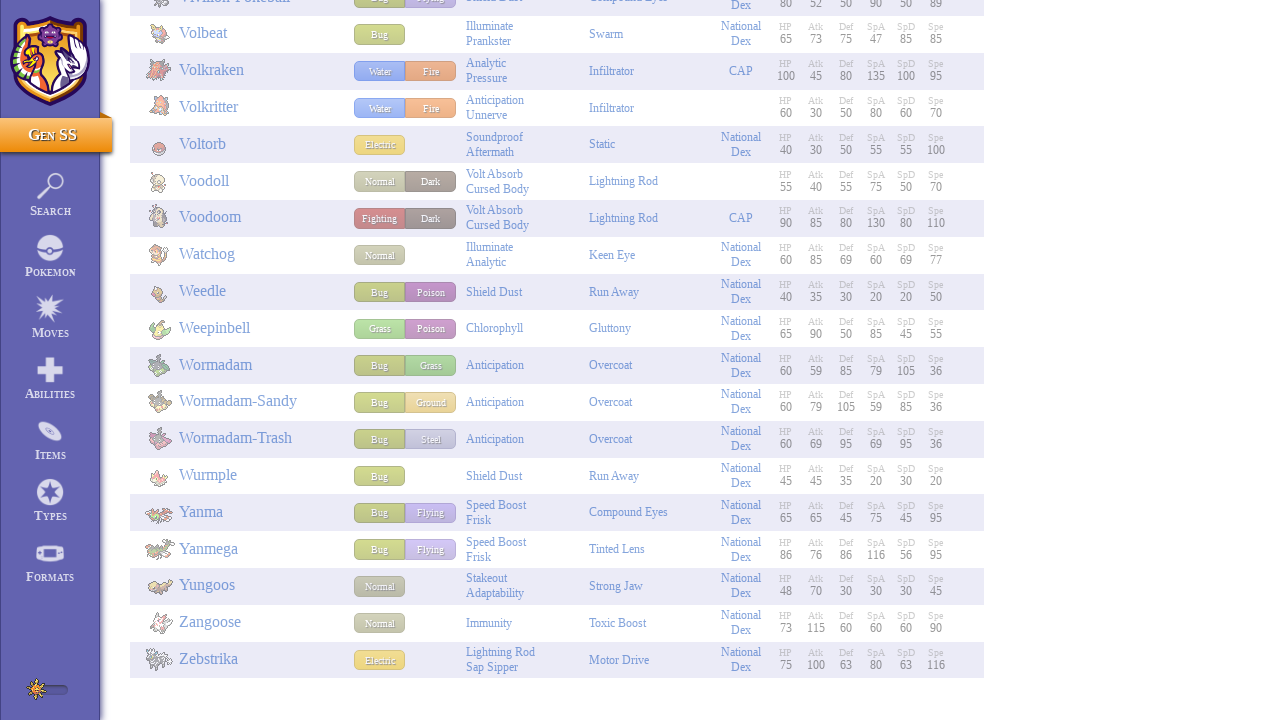

Waited 100ms for content to load
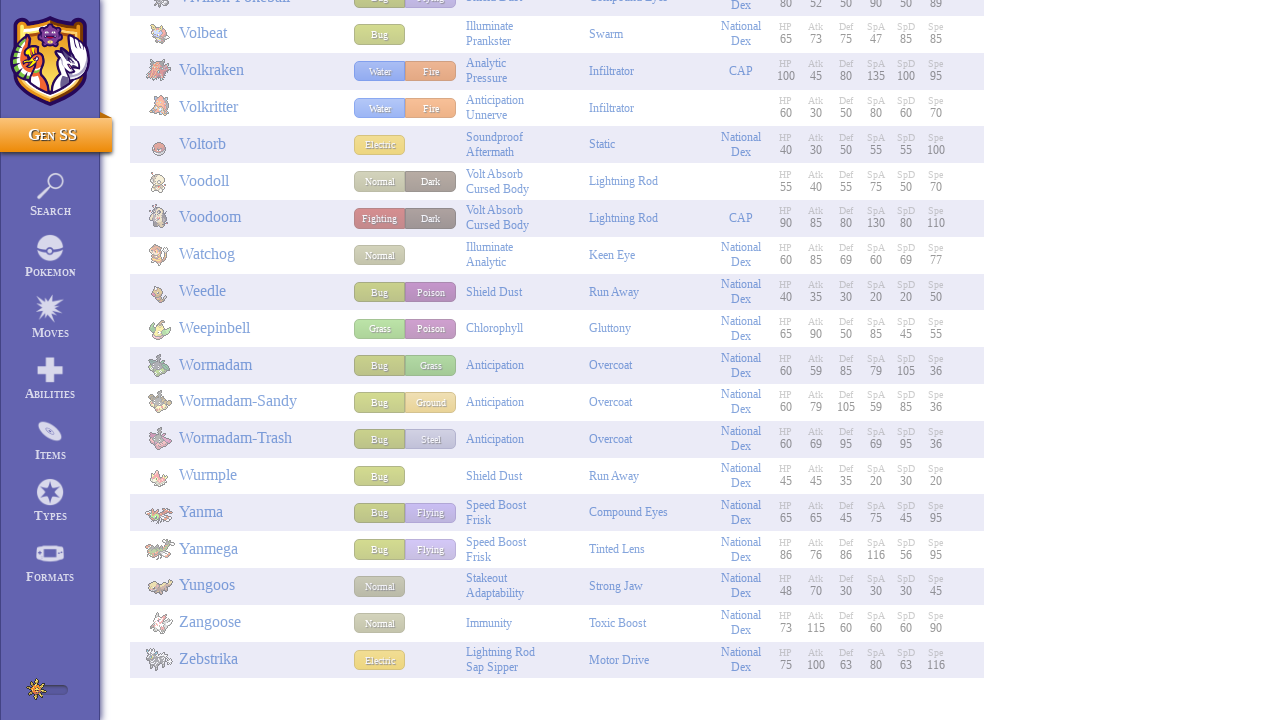

Pokemon entries loaded (scroll iteration 84)
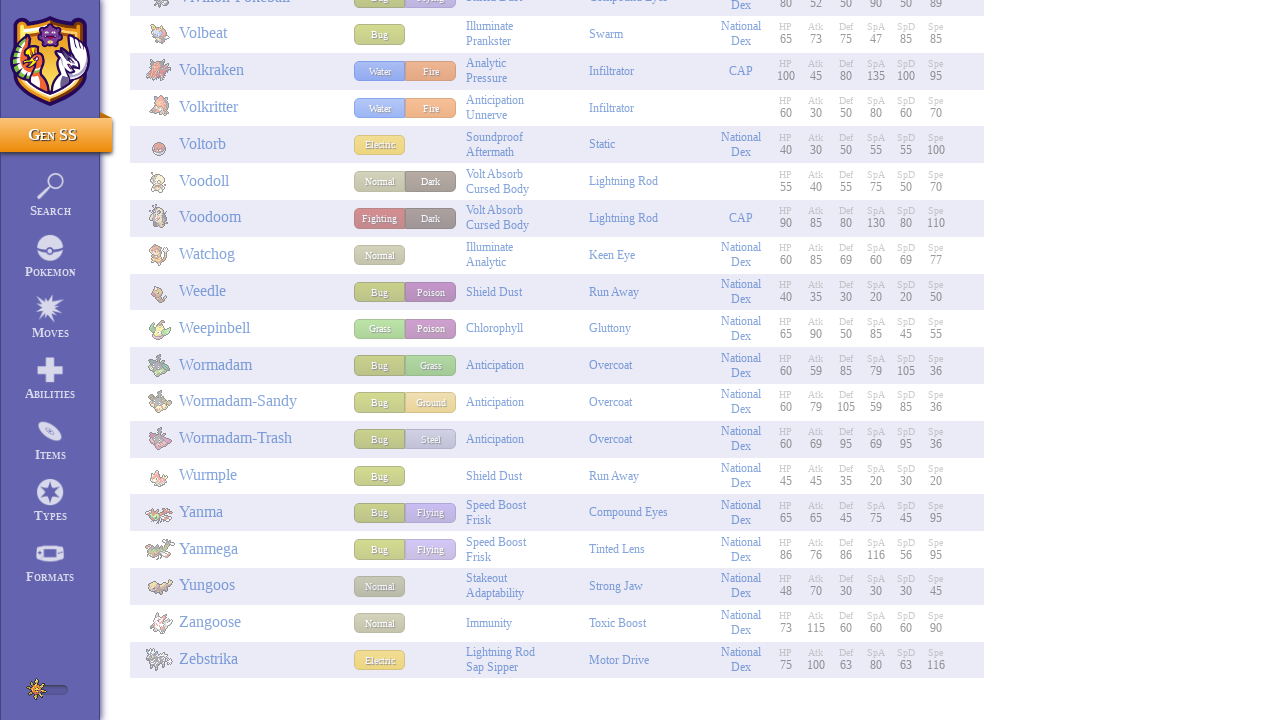

Scrolled to position 47880px
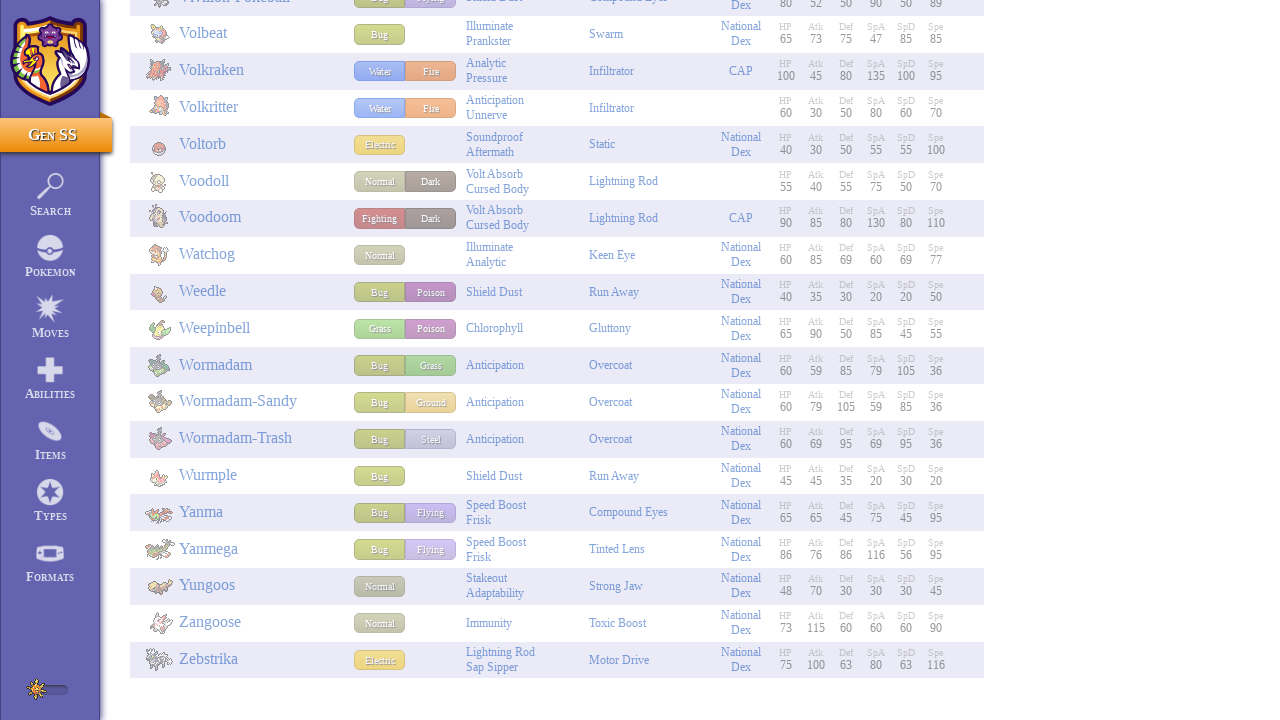

Waited 100ms for content to load
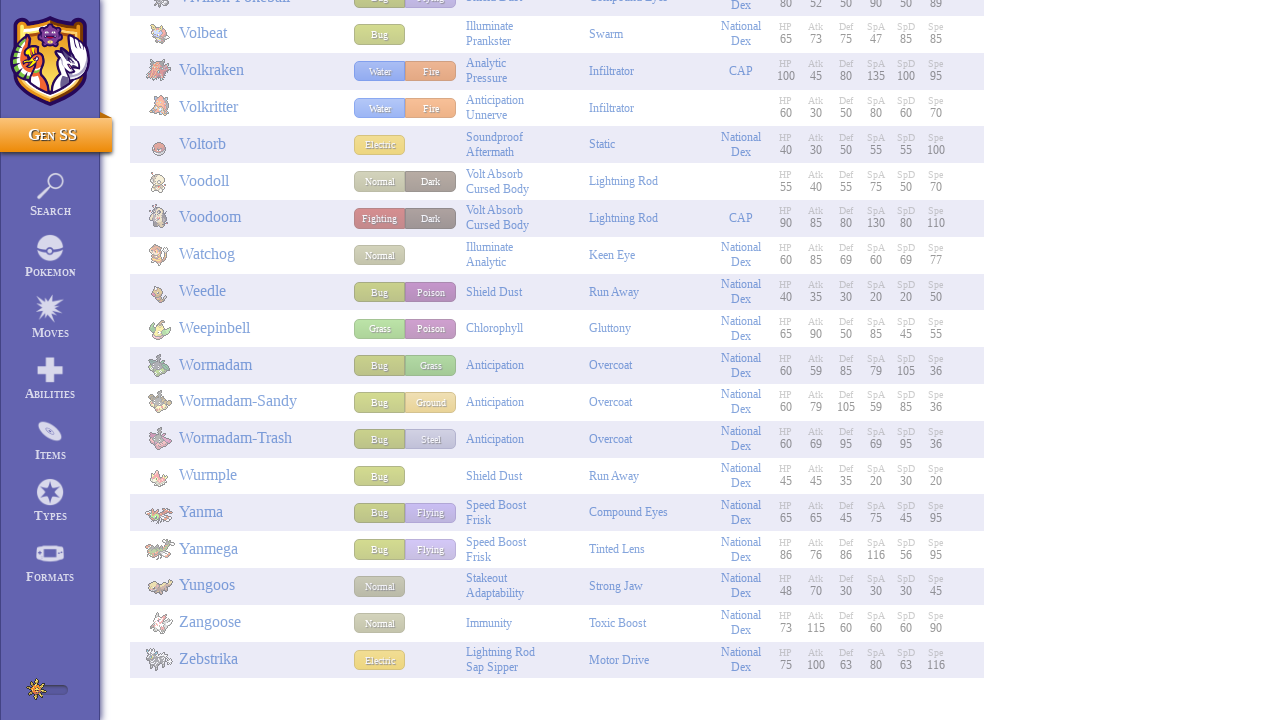

Pokemon entries loaded (scroll iteration 85)
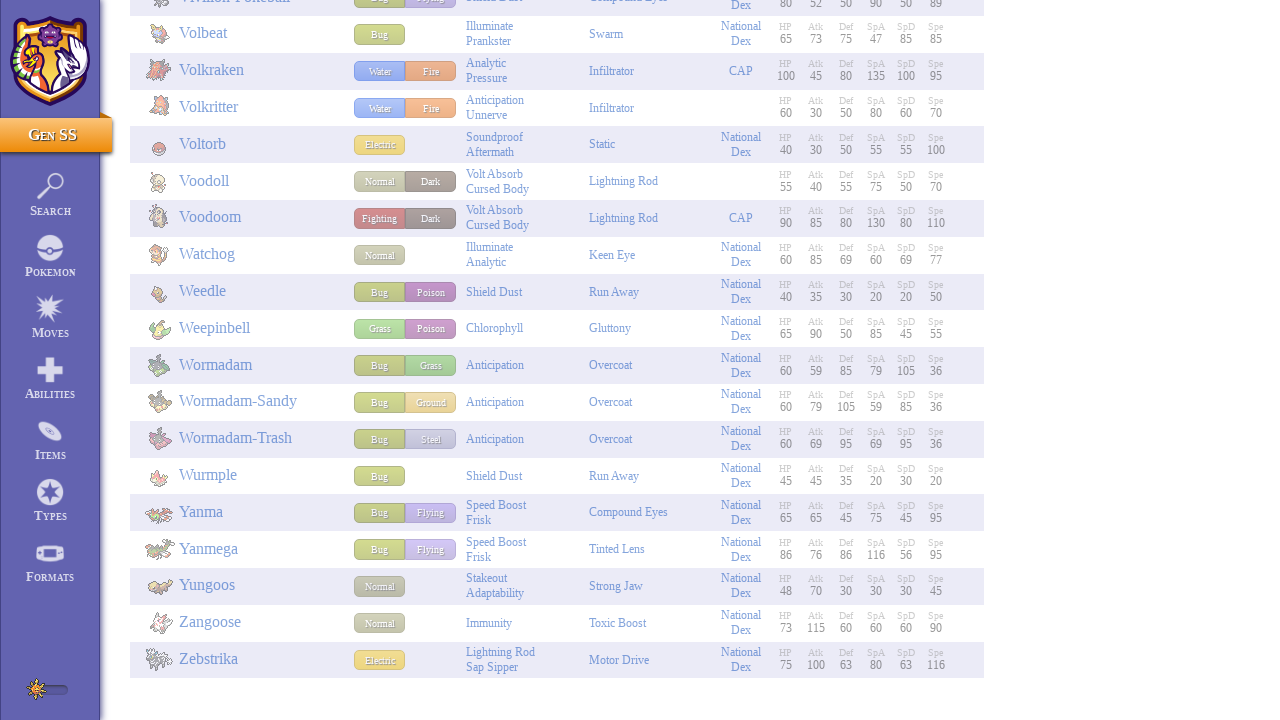

Scrolled to position 48450px
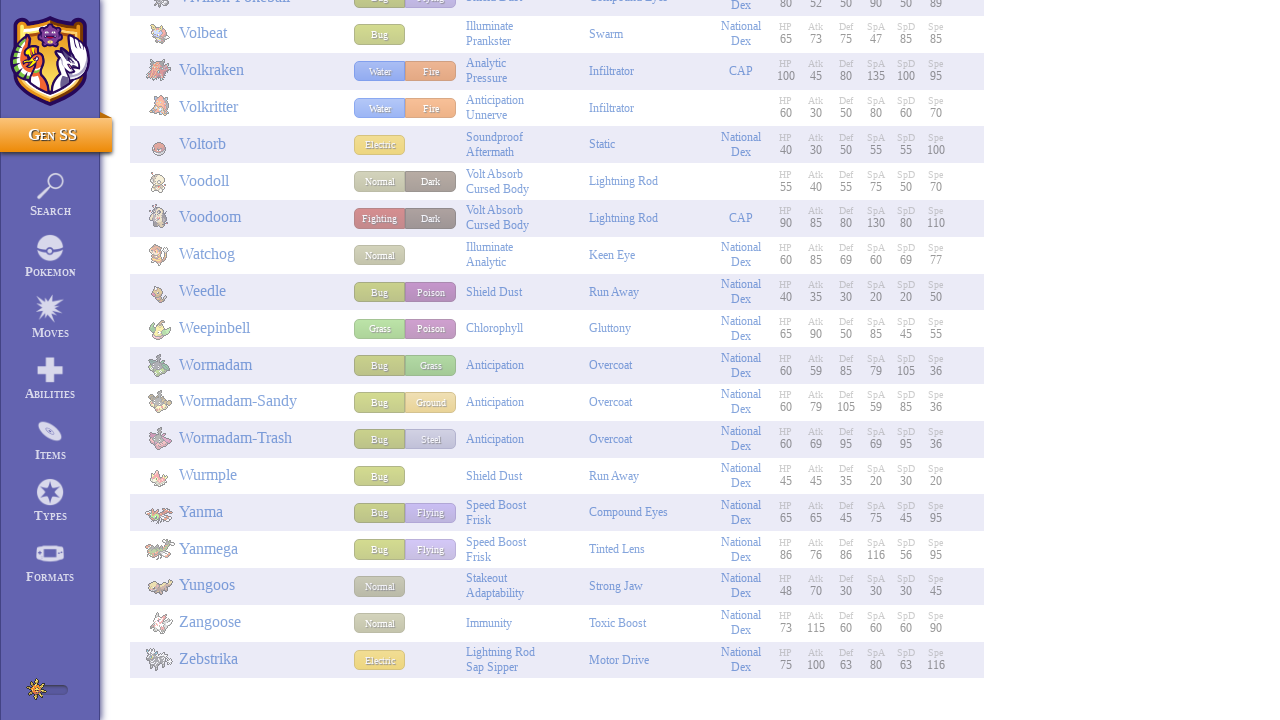

Waited 100ms for content to load
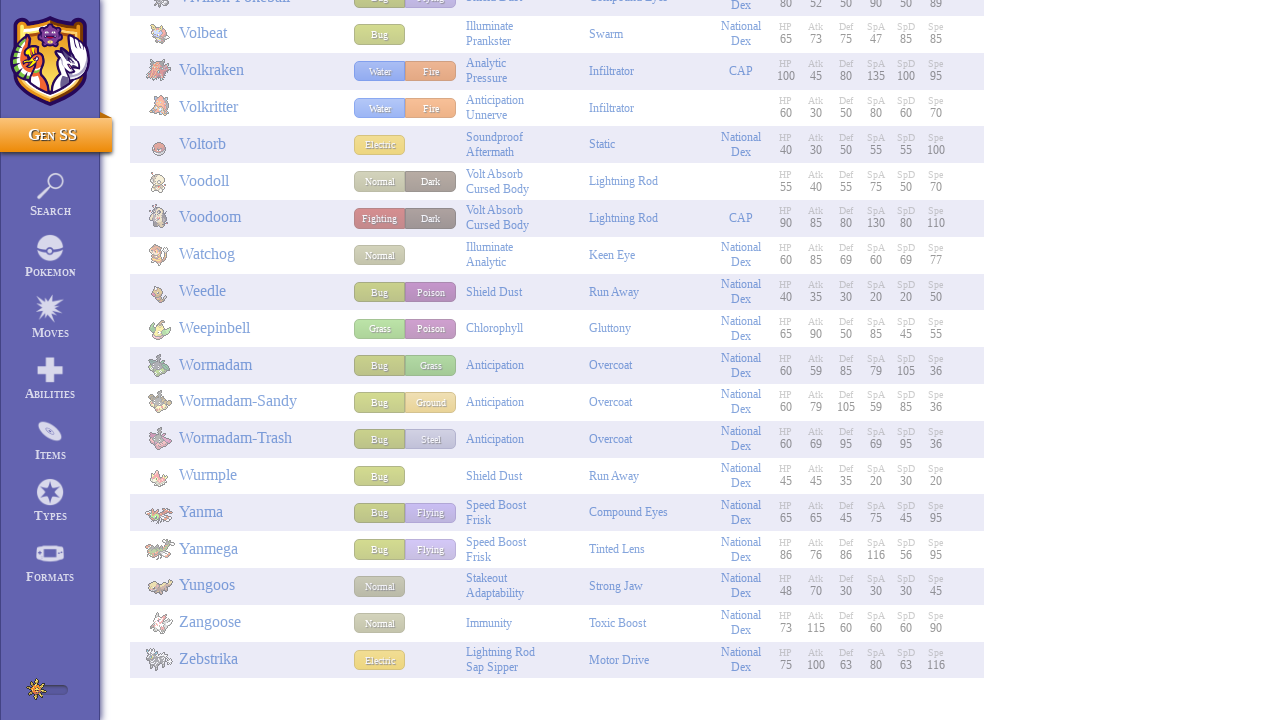

Pokemon entries loaded (scroll iteration 86)
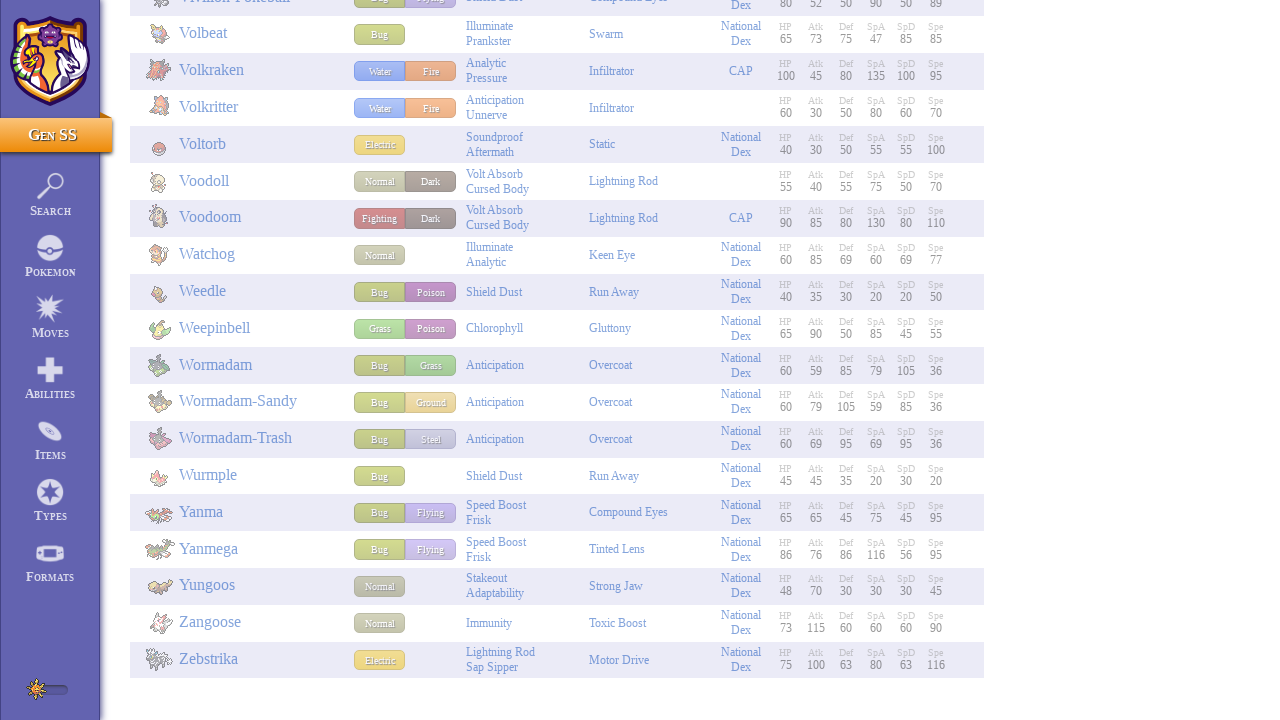

Scrolled to position 49020px
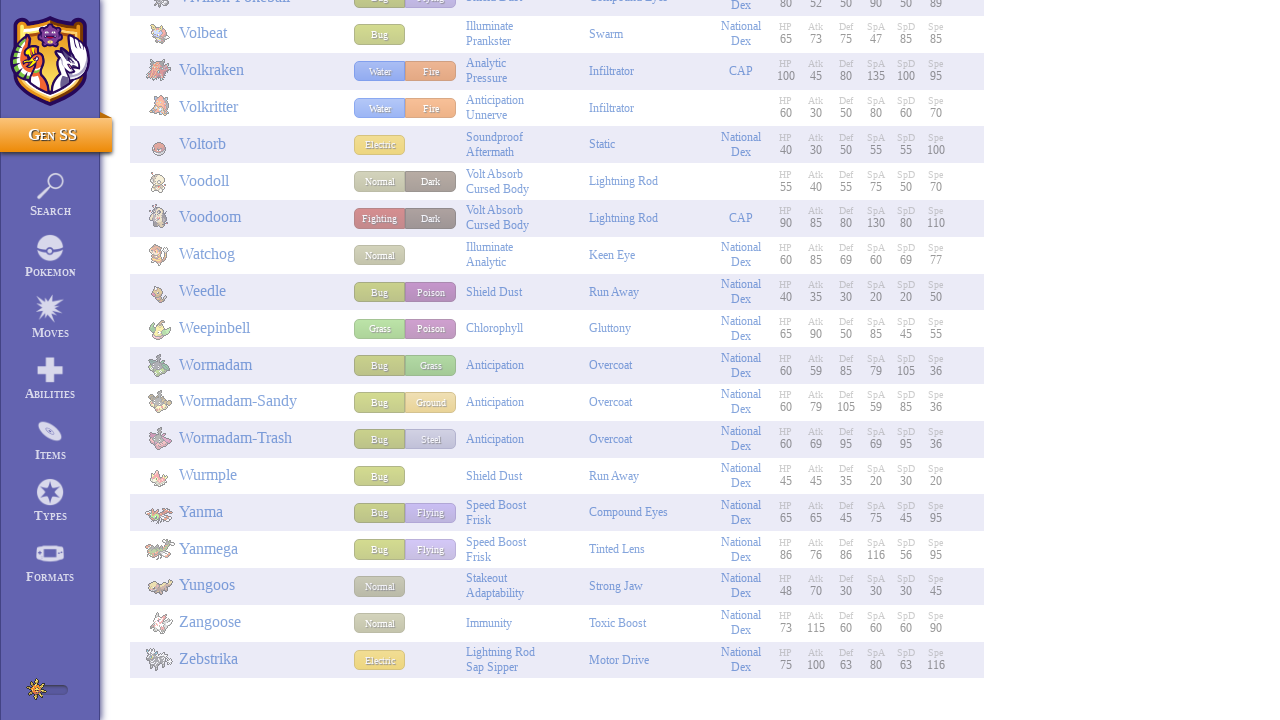

Waited 100ms for content to load
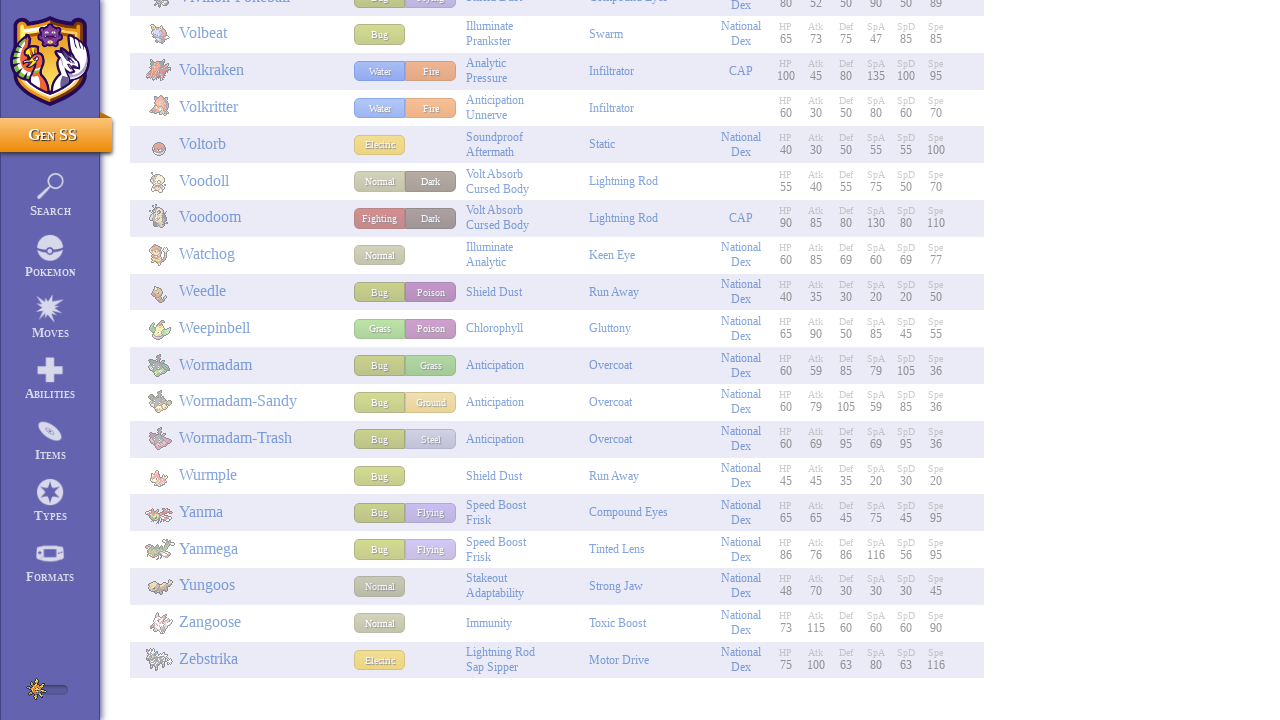

Pokemon entries loaded (scroll iteration 87)
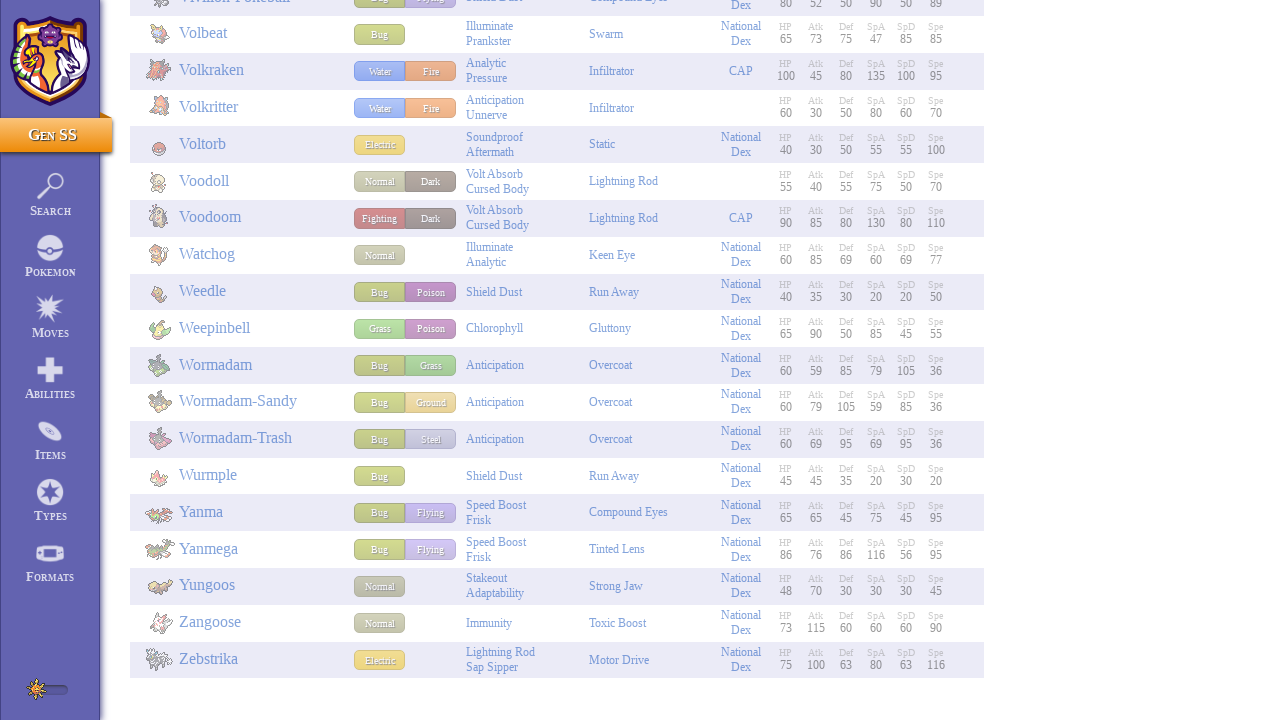

Scrolled to position 49590px
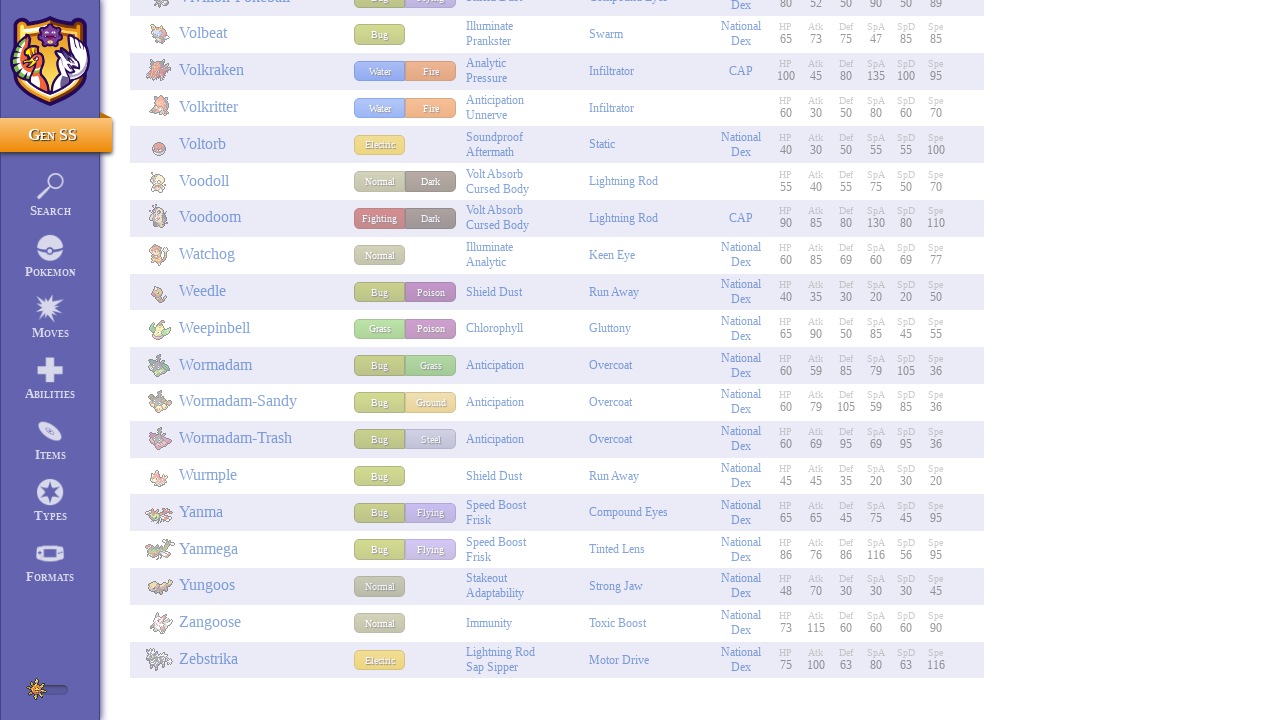

Waited 100ms for content to load
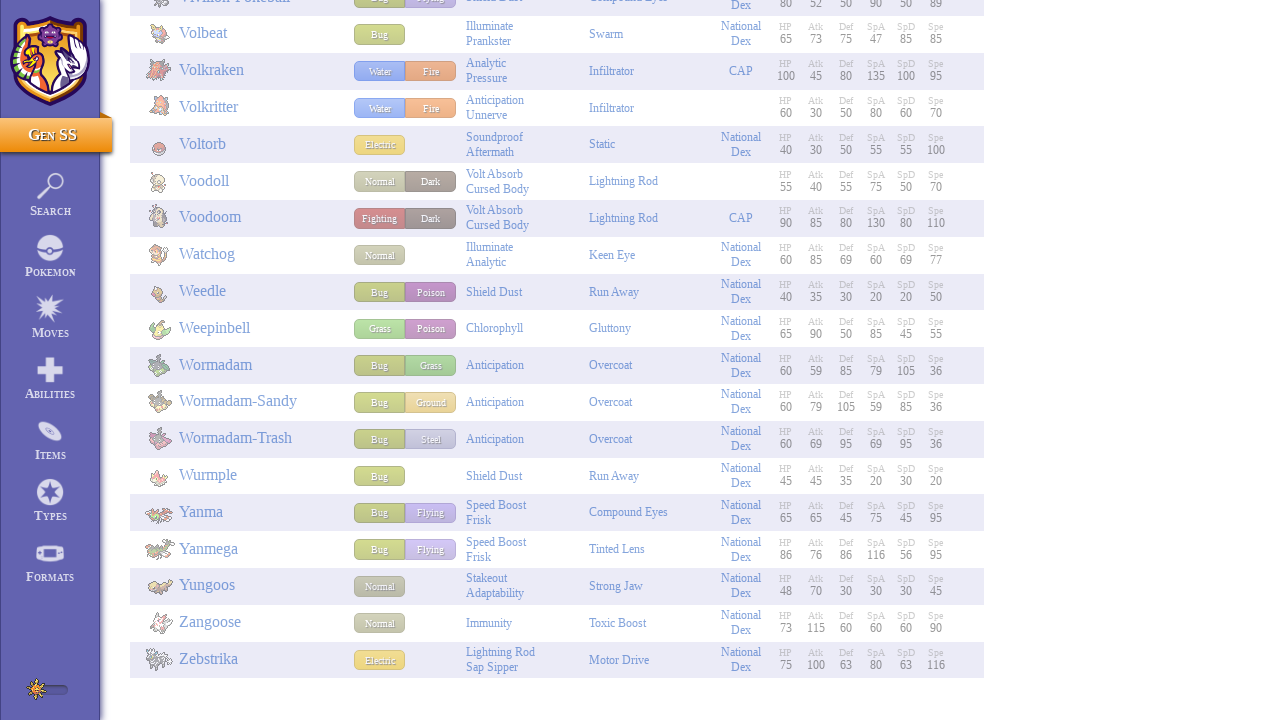

Pokemon entries loaded (scroll iteration 88)
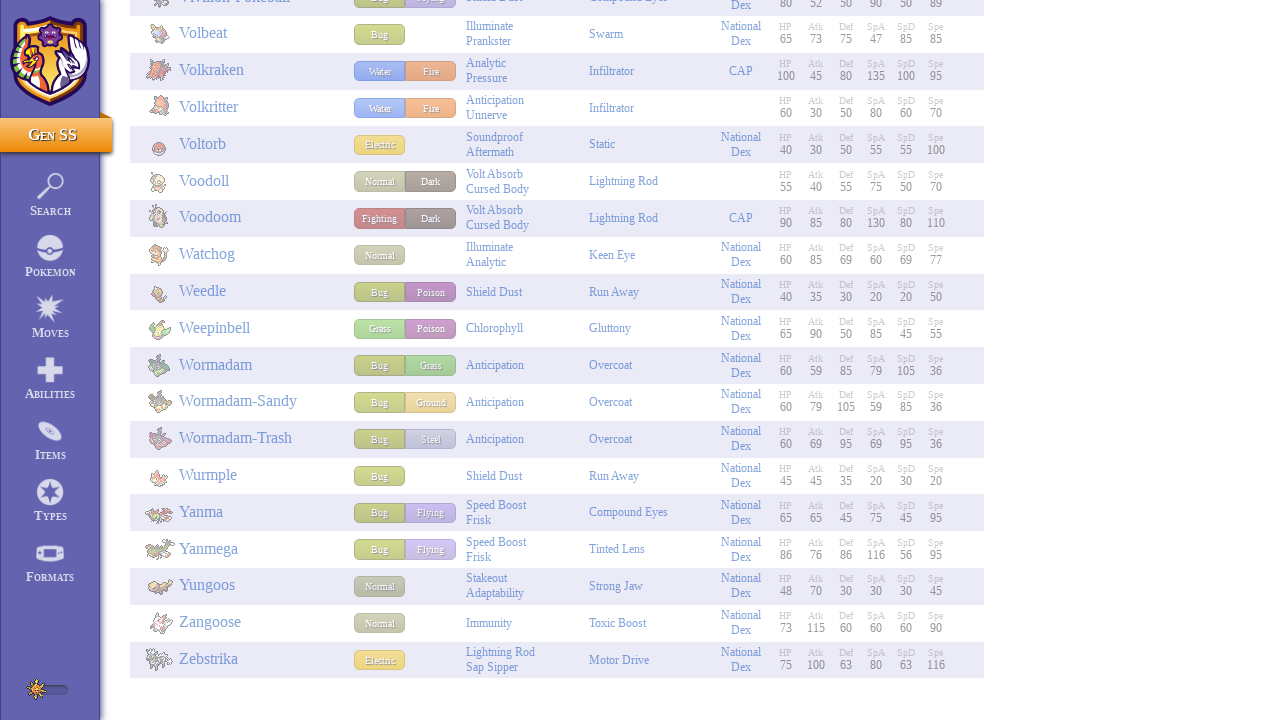

Scrolled to position 50160px
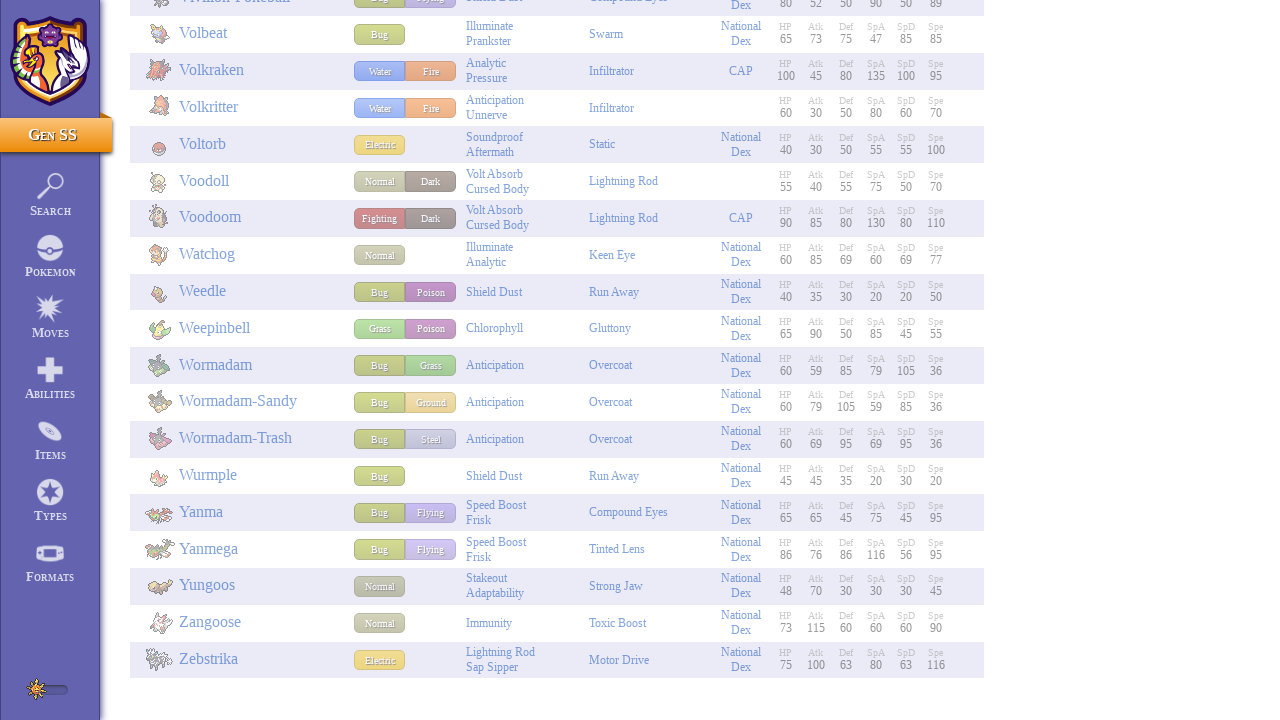

Waited 100ms for content to load
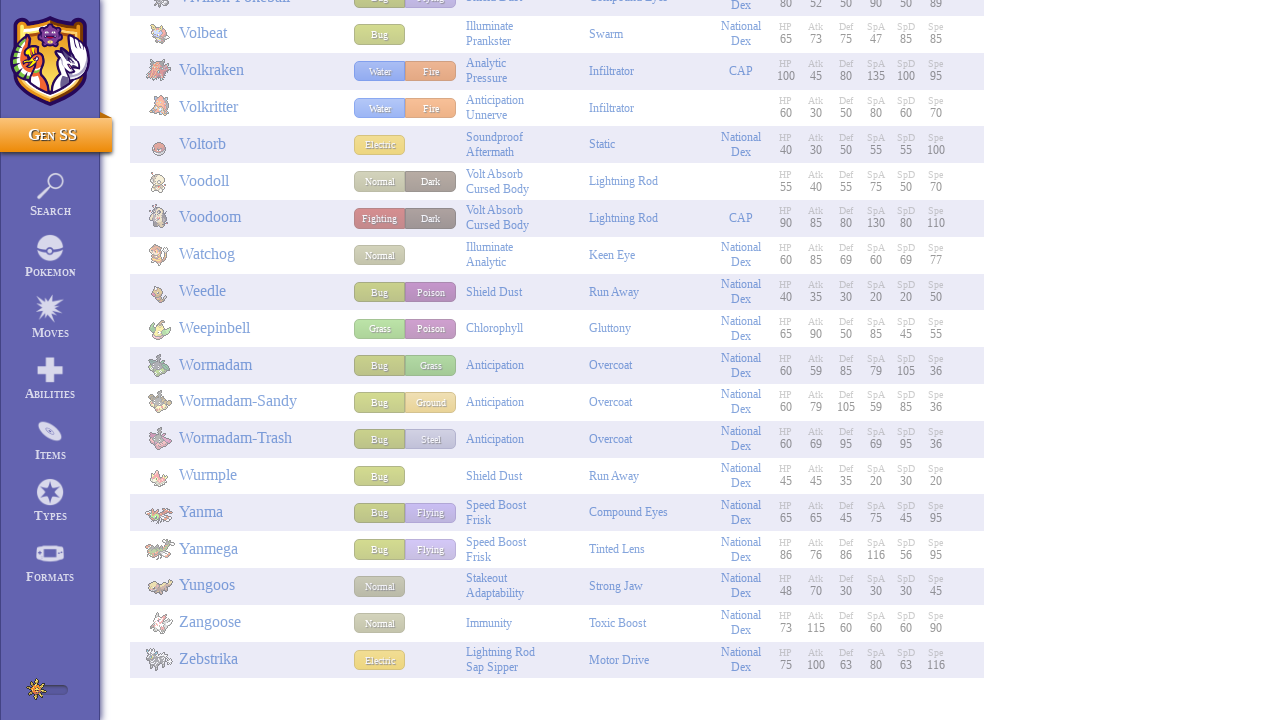

Pokemon entries loaded (scroll iteration 89)
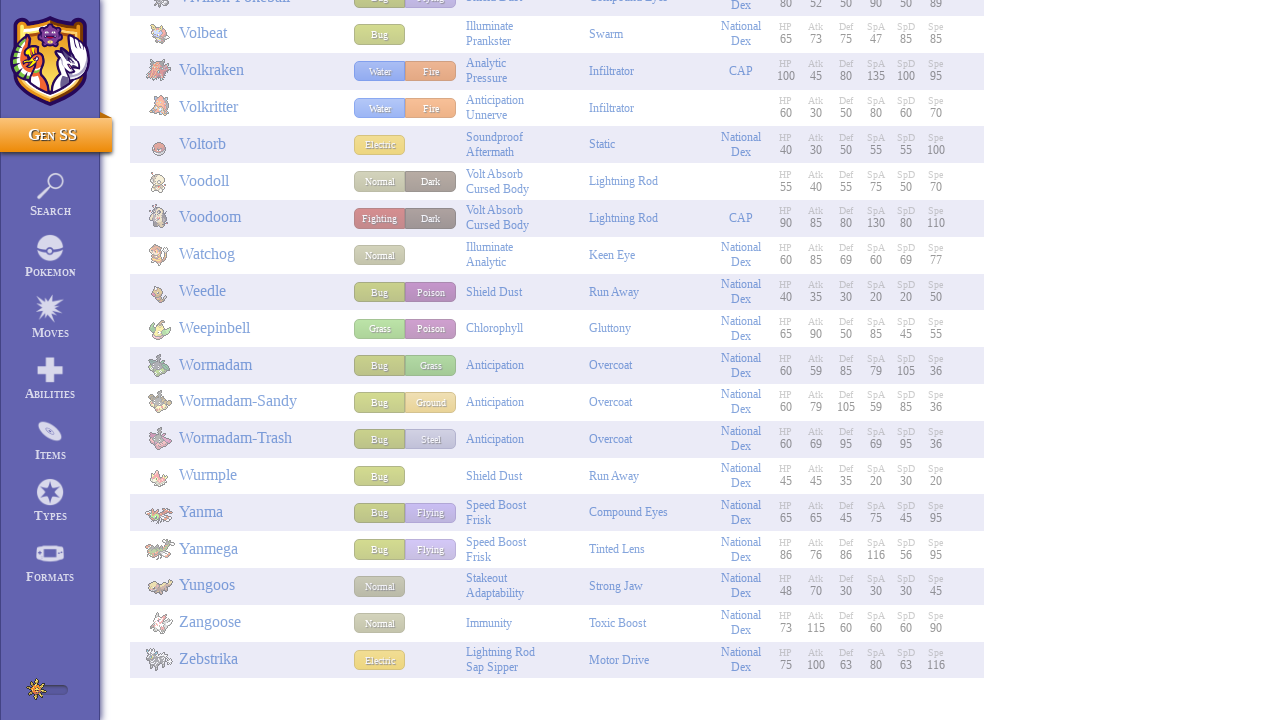

Scrolled to position 50730px
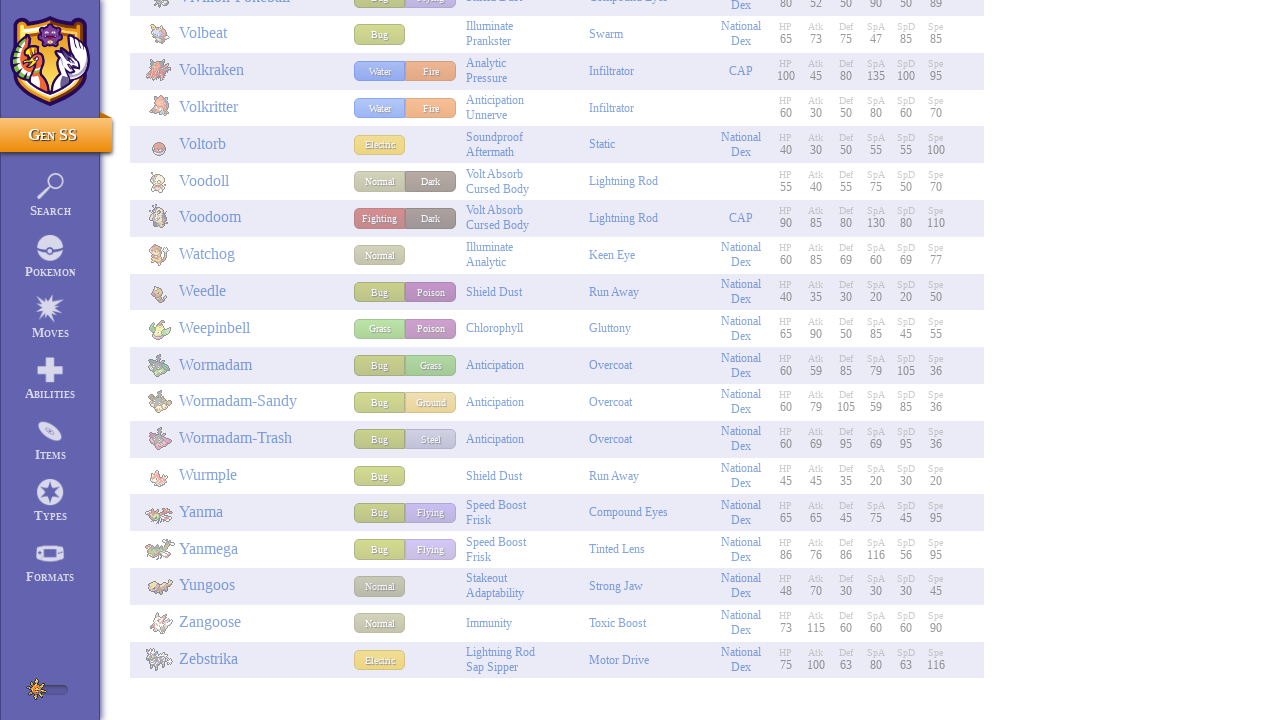

Waited 100ms for content to load
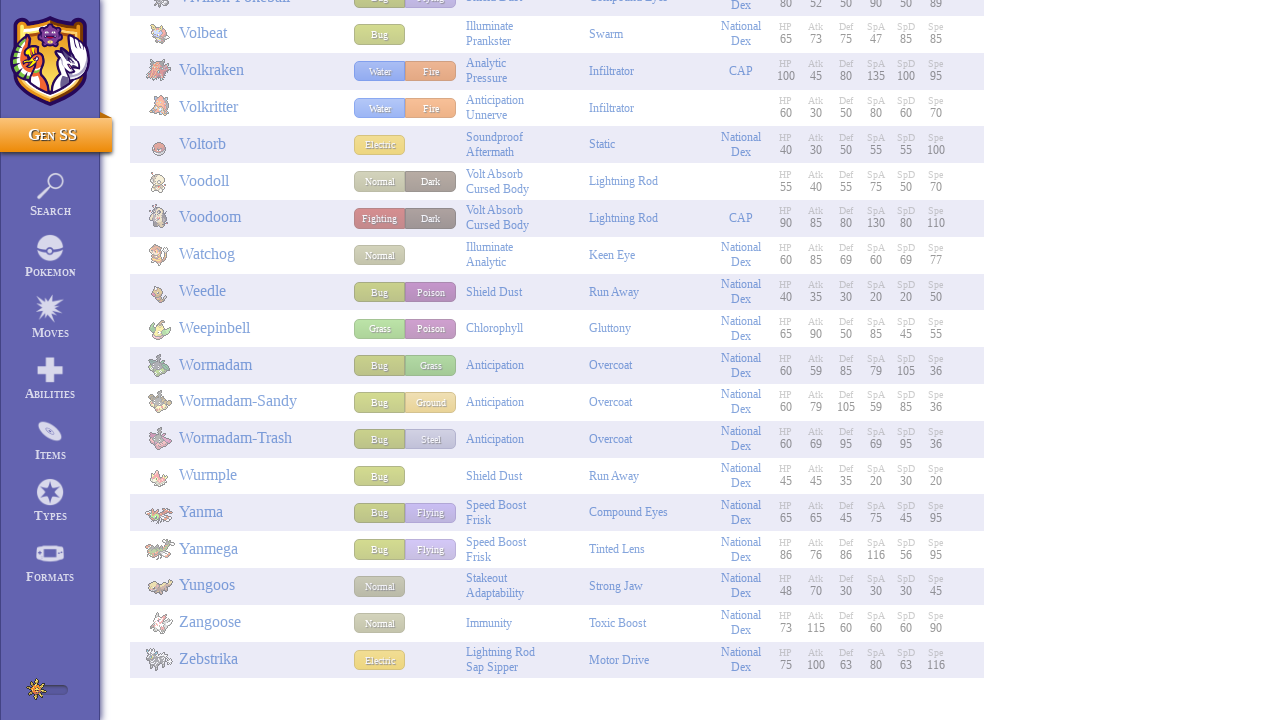

Pokemon entries loaded (scroll iteration 90)
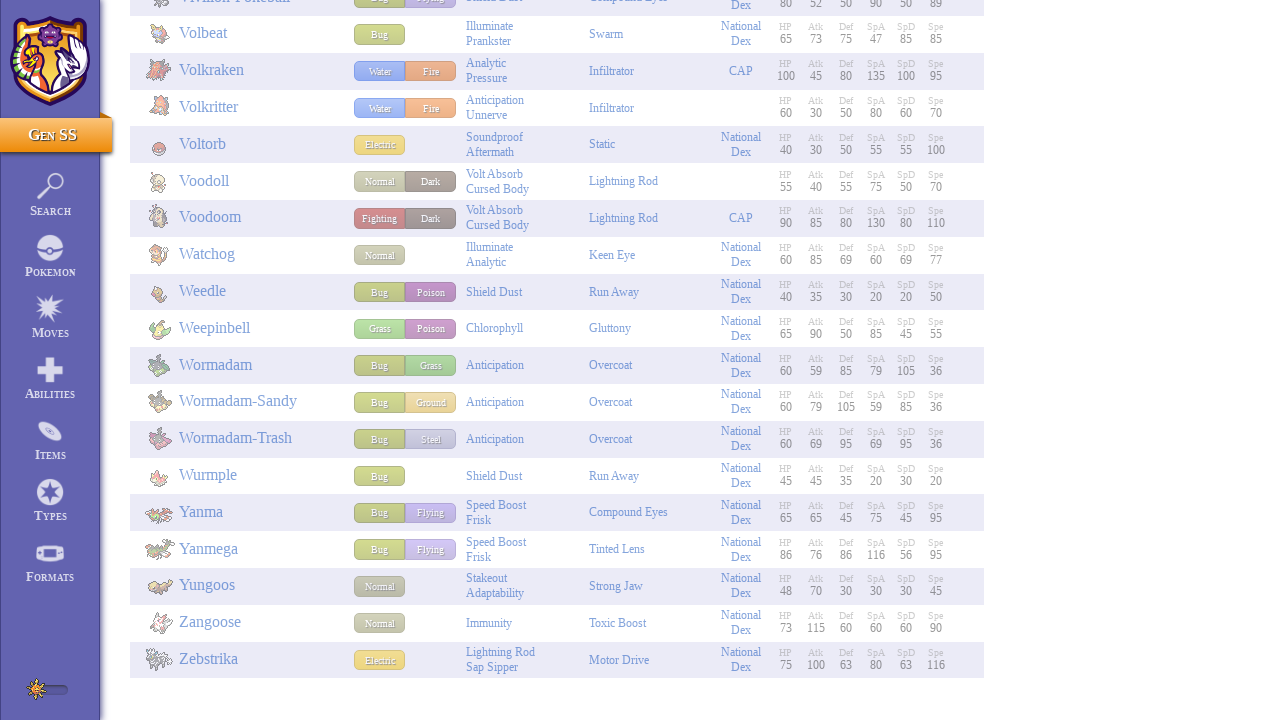

Scrolled to position 51300px
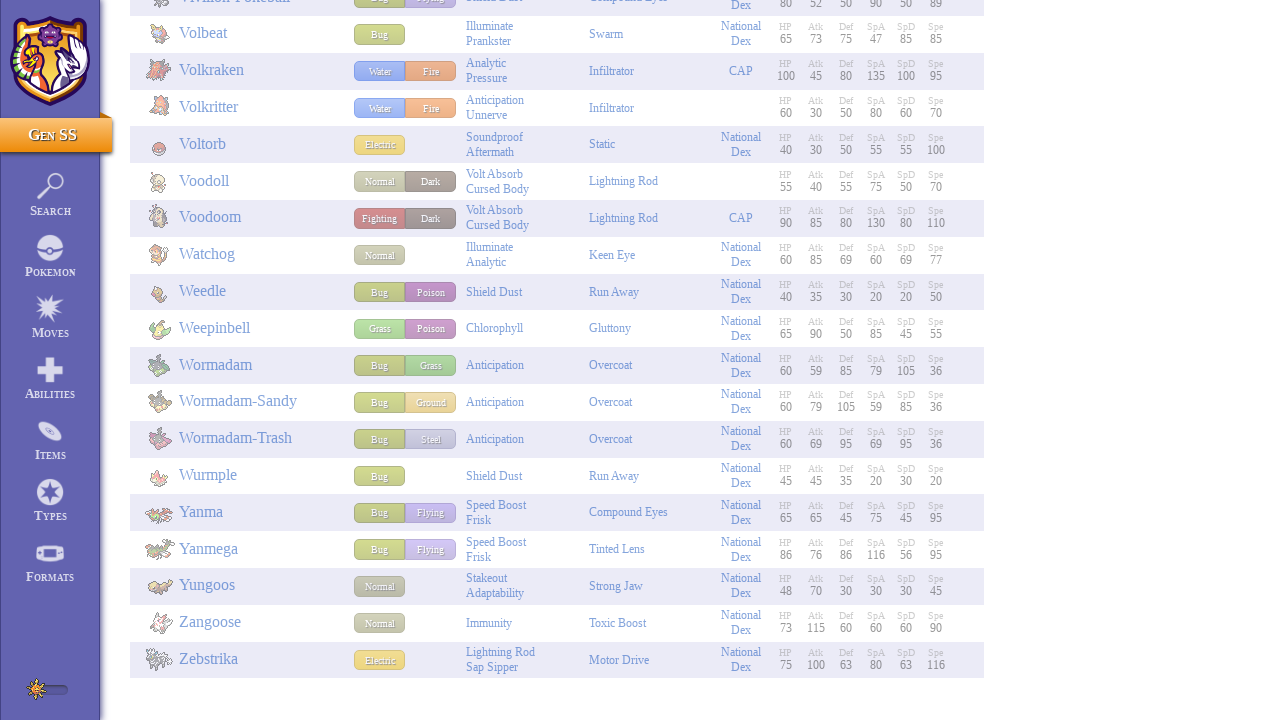

Waited 100ms for content to load
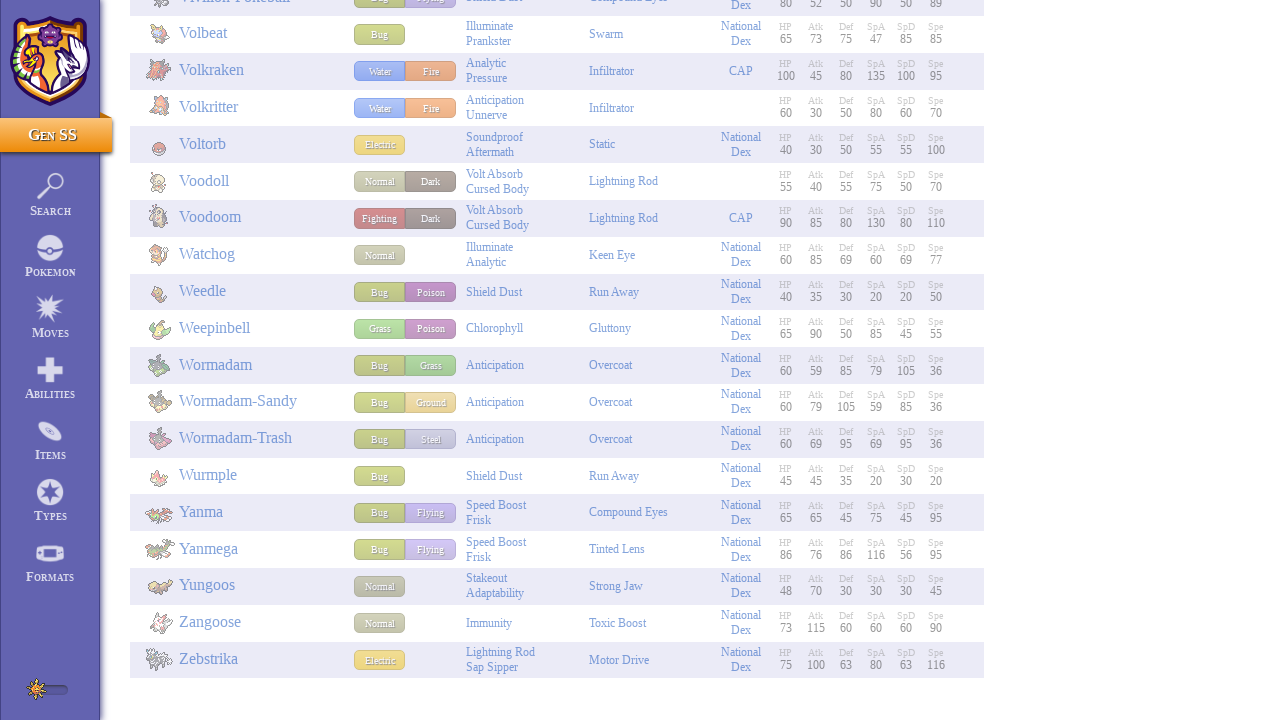

Pokemon entries loaded (scroll iteration 91)
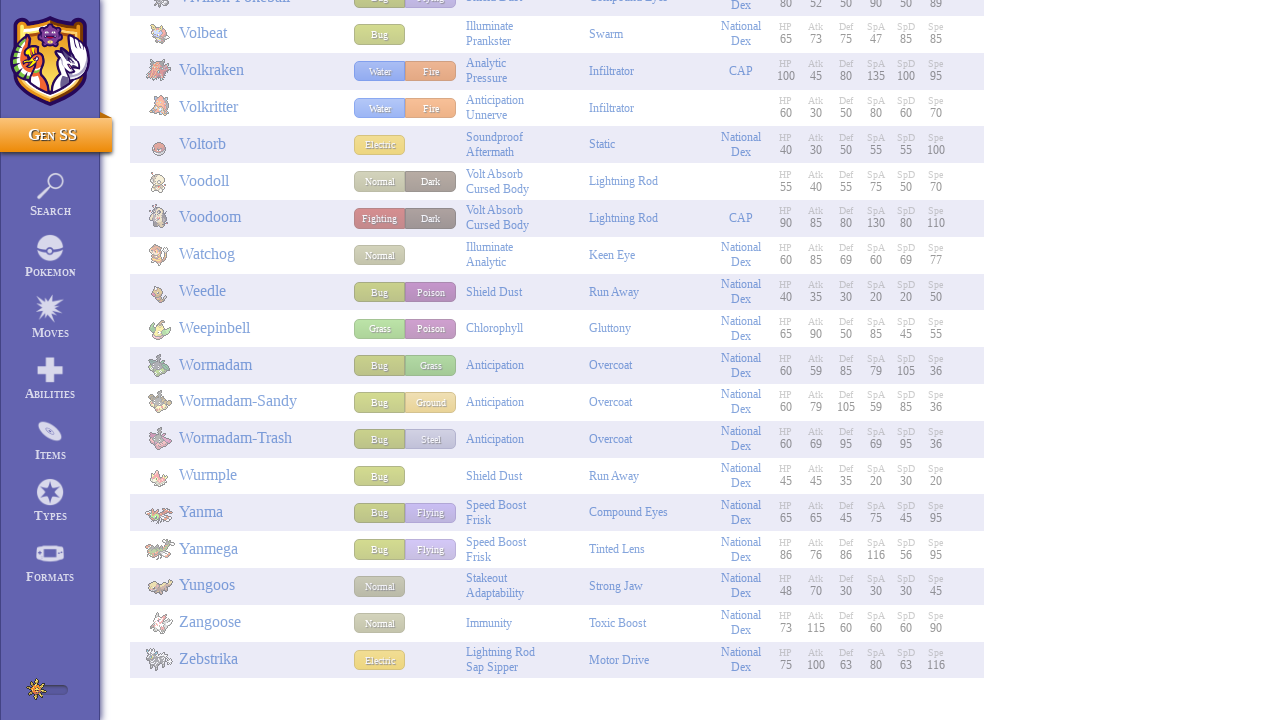

Scrolled to position 51870px
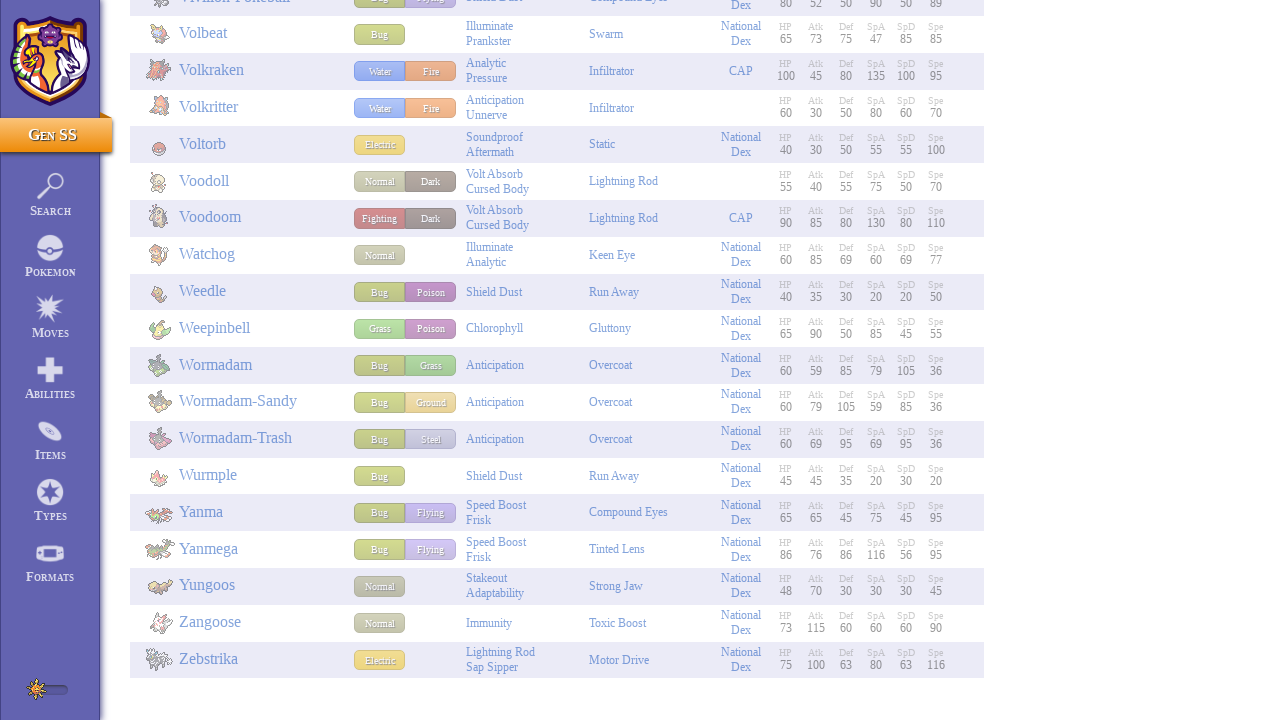

Waited 100ms for content to load
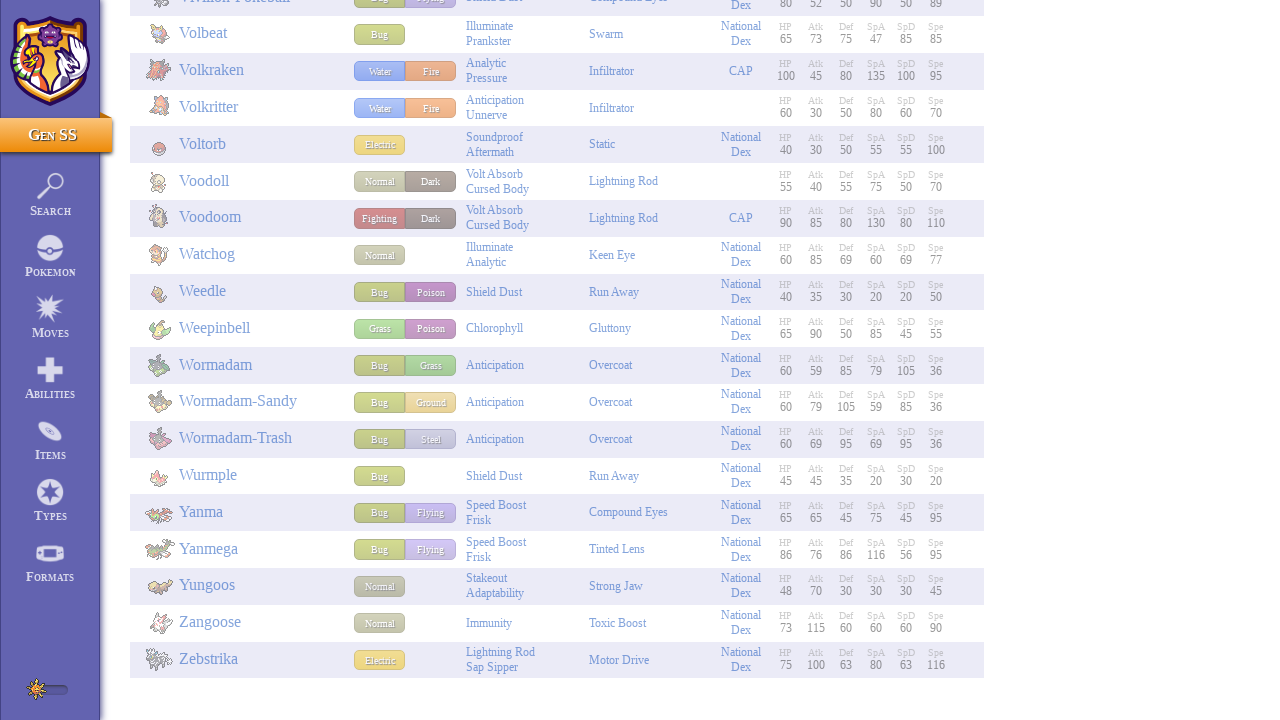

Pokemon entries loaded (scroll iteration 92)
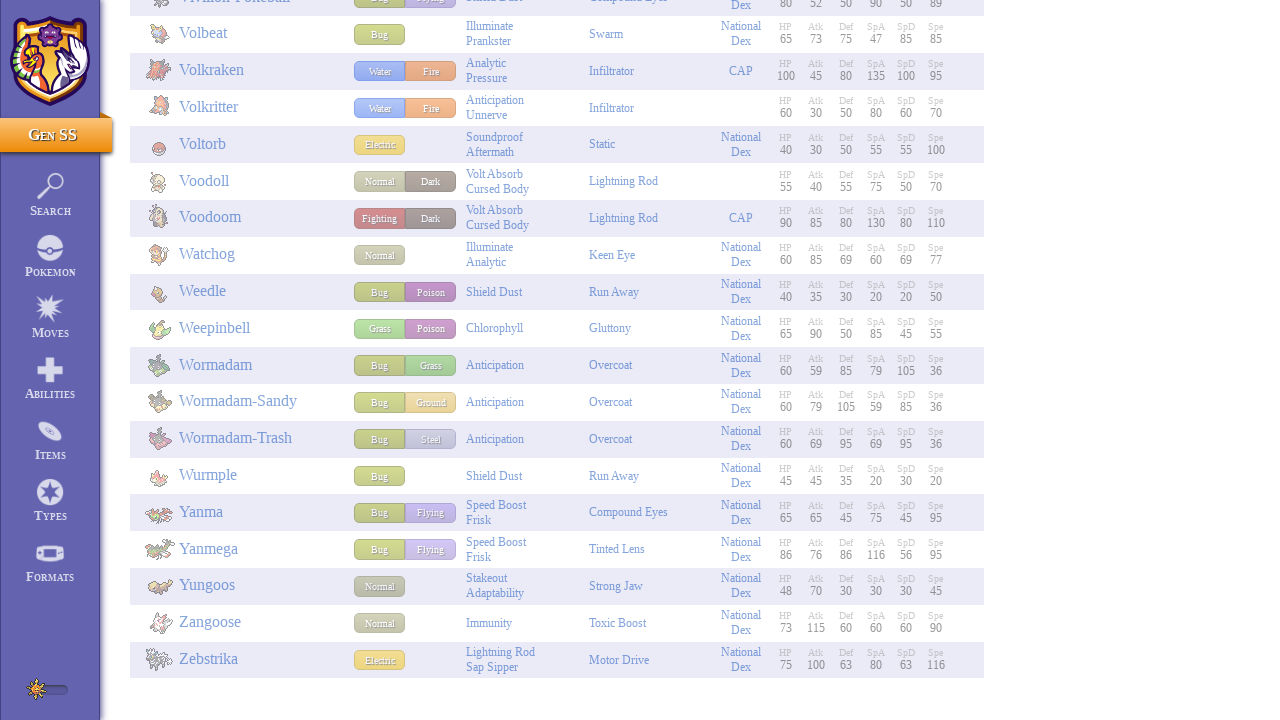

Scrolled to position 52440px
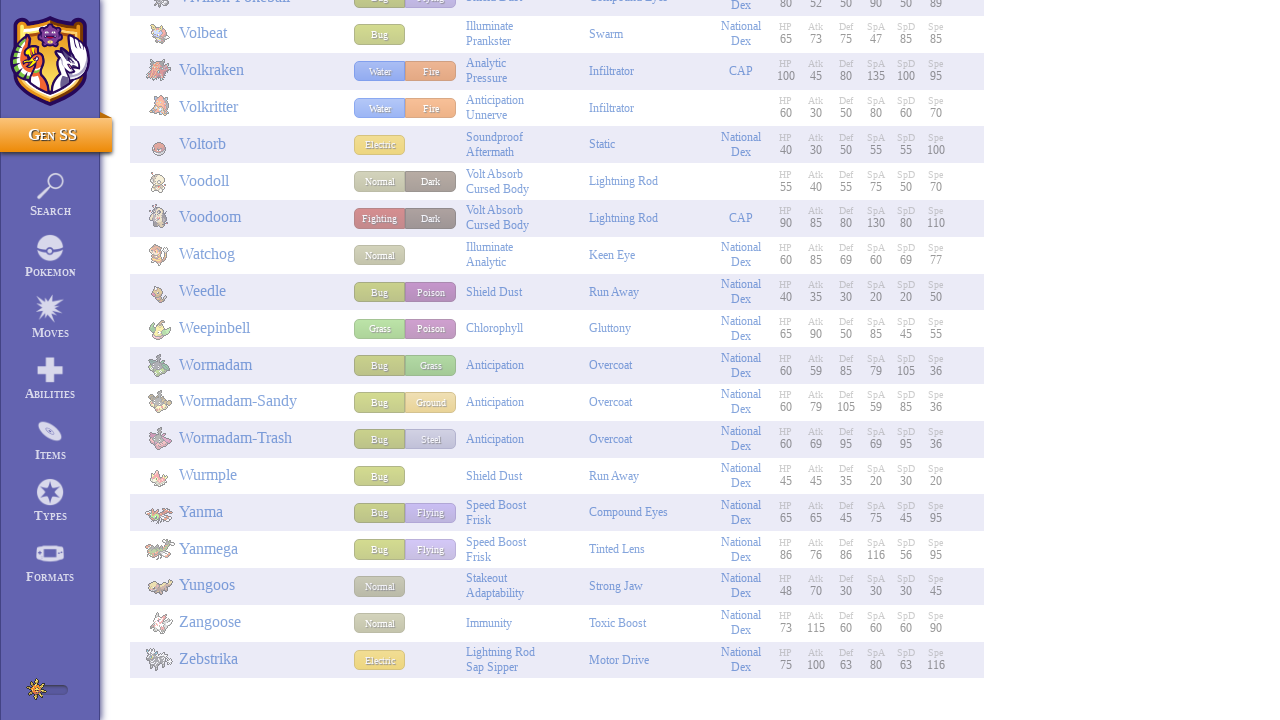

Waited 100ms for content to load
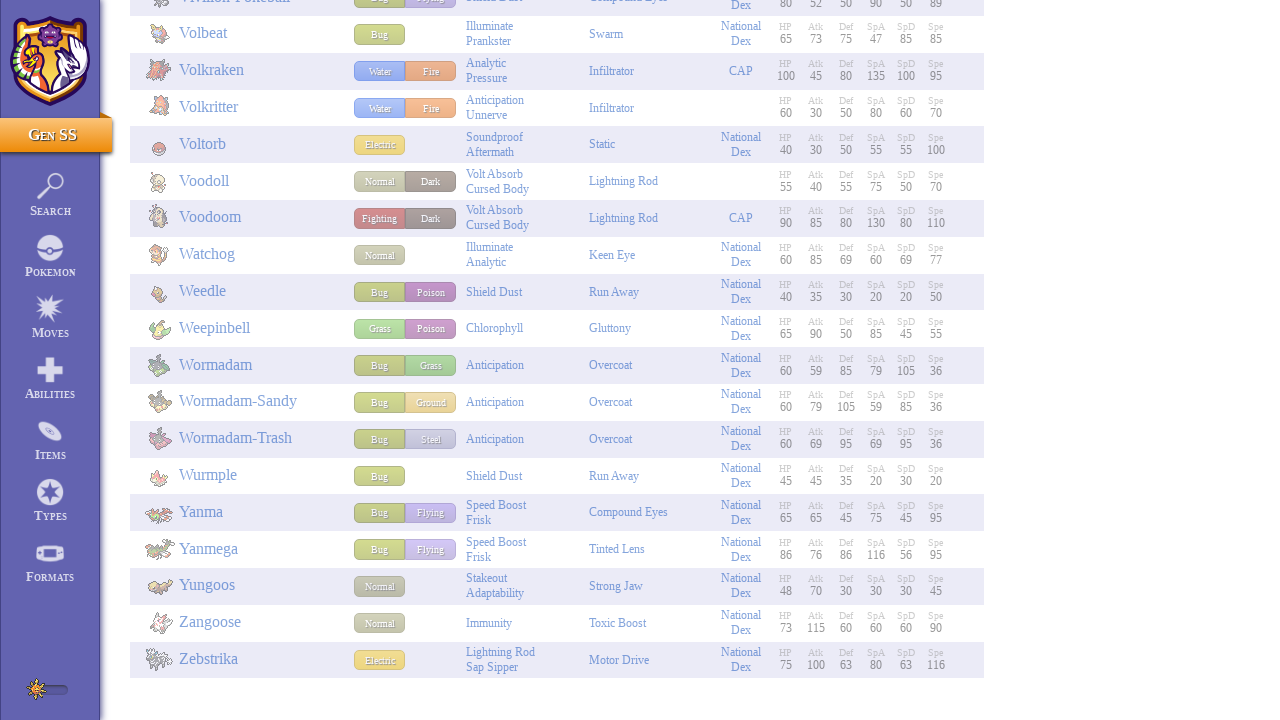

Pokemon entries loaded (scroll iteration 93)
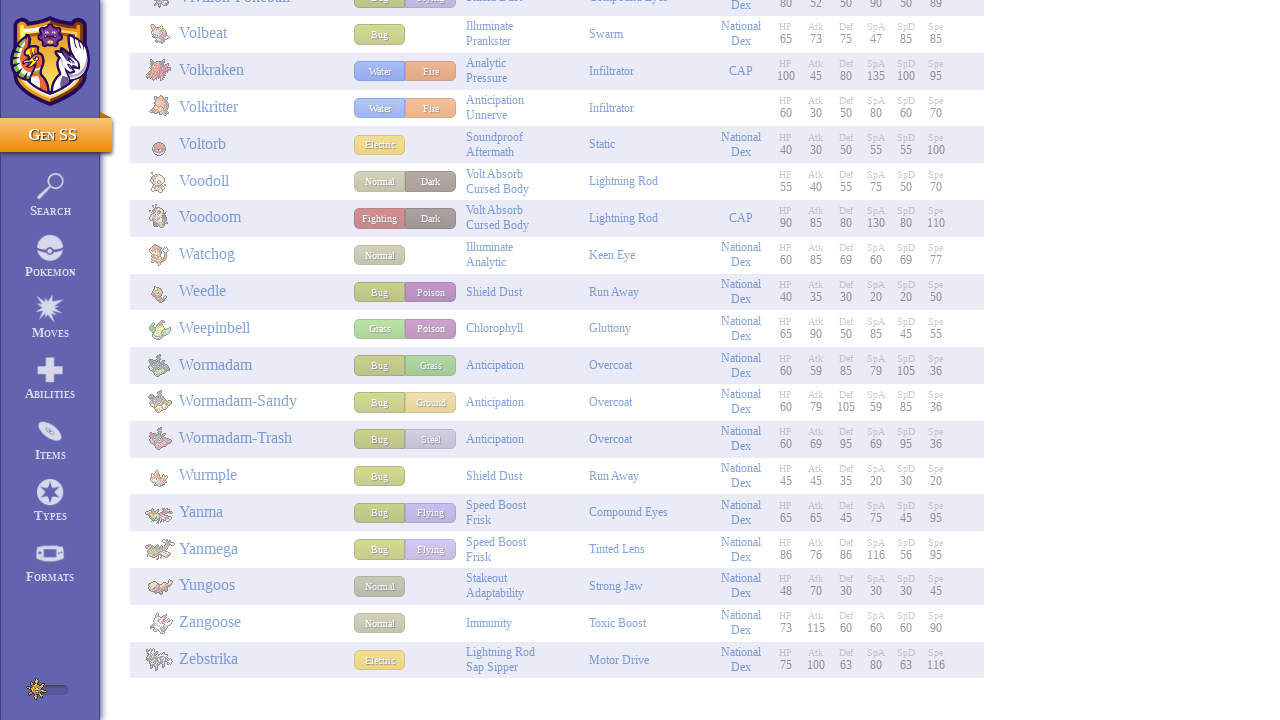

Scrolled to position 53010px
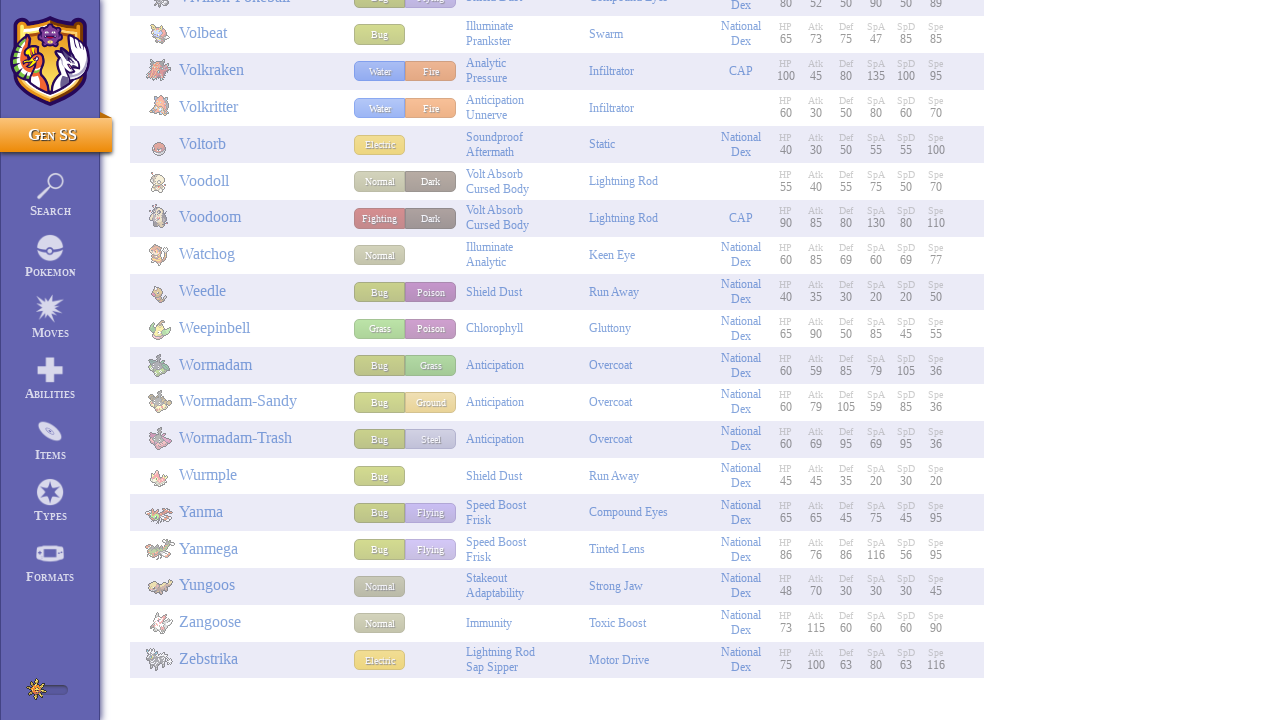

Waited 100ms for content to load
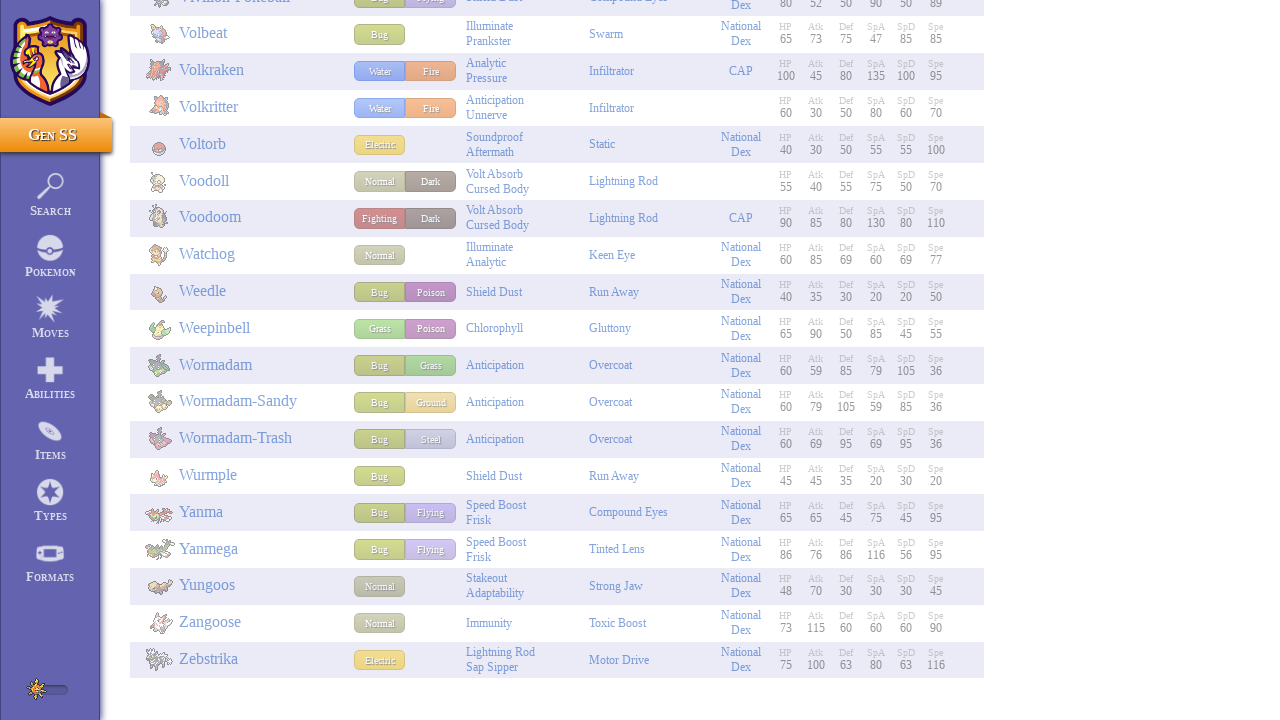

Pokemon entries loaded (scroll iteration 94)
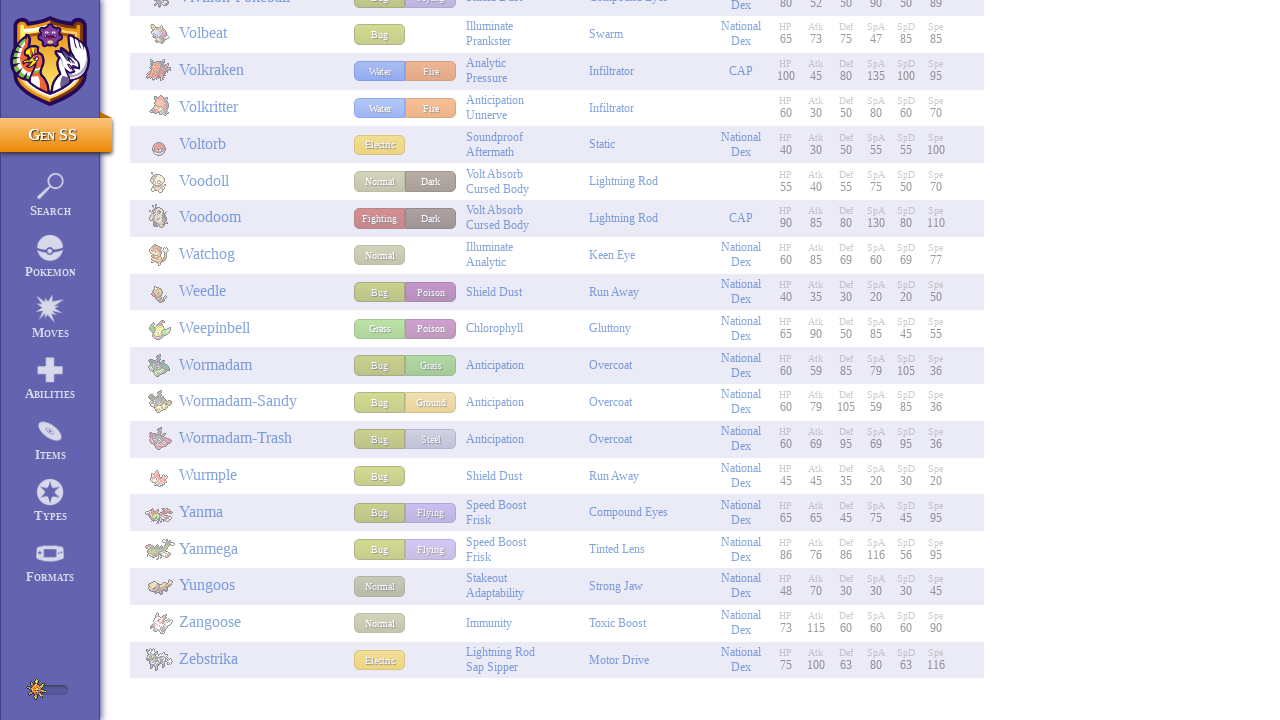

Scrolled to position 53580px
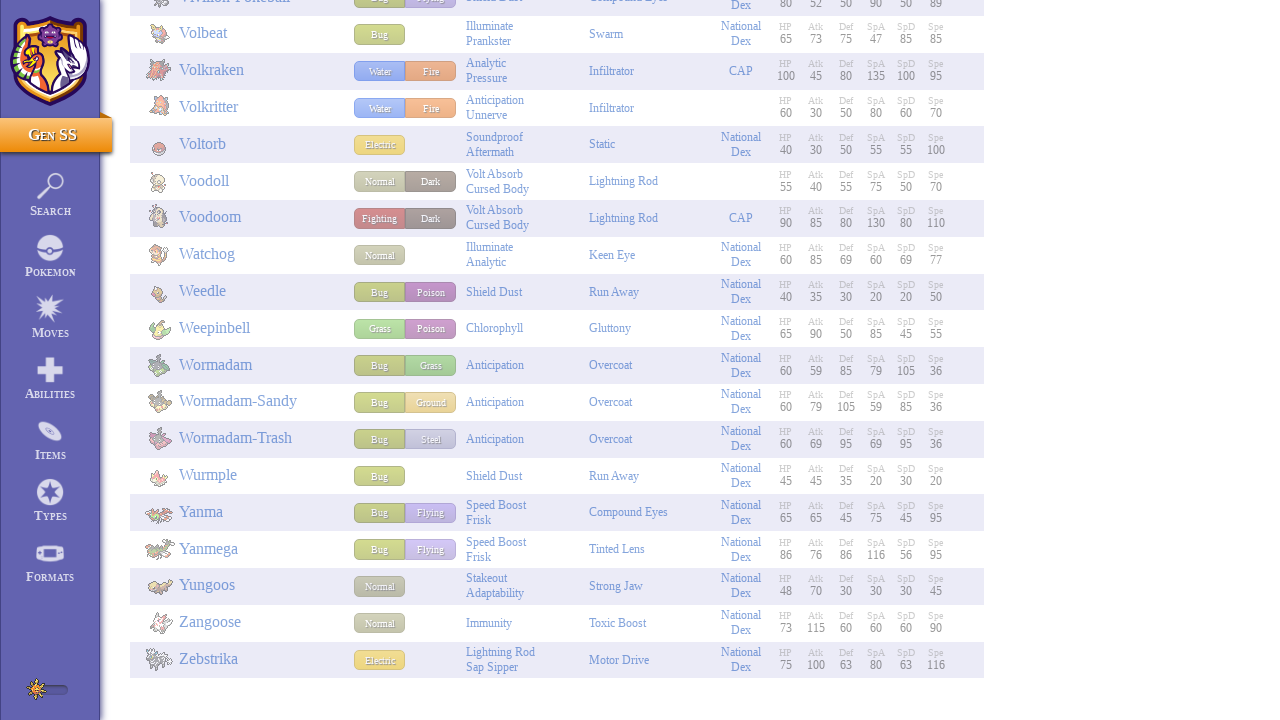

Waited 100ms for content to load
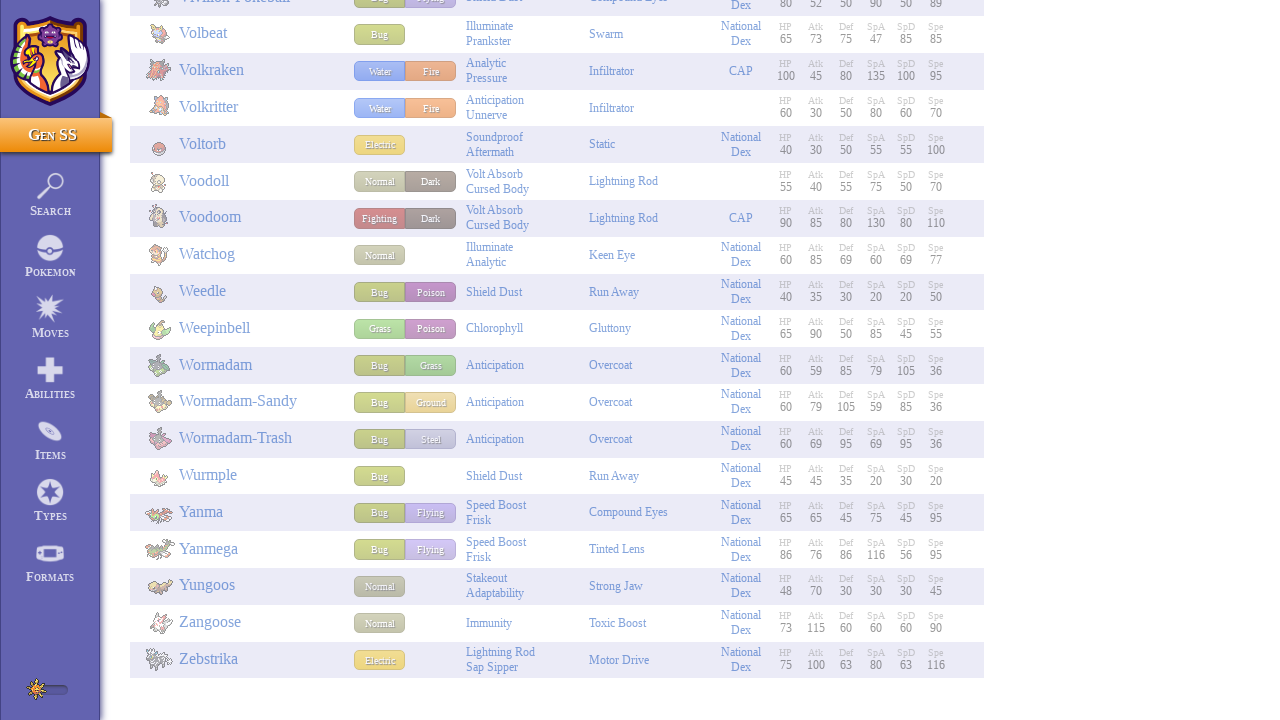

Pokemon entries loaded (scroll iteration 95)
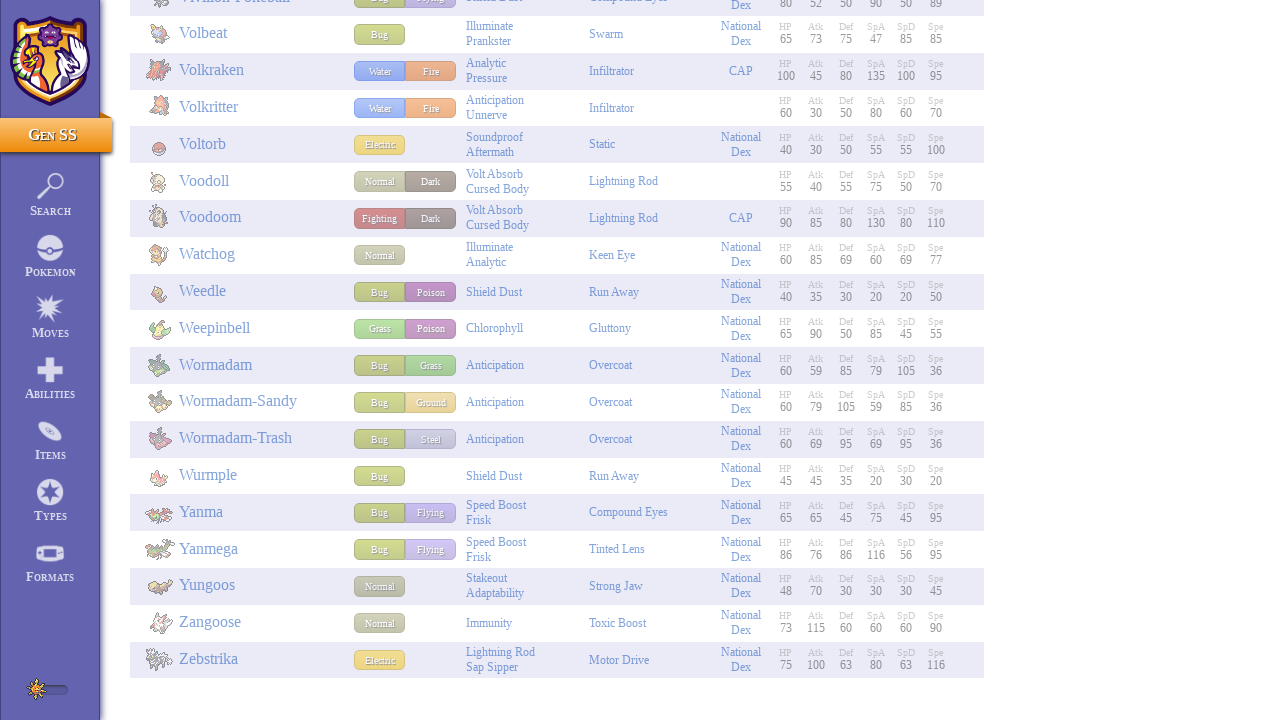

Scrolled to position 54150px
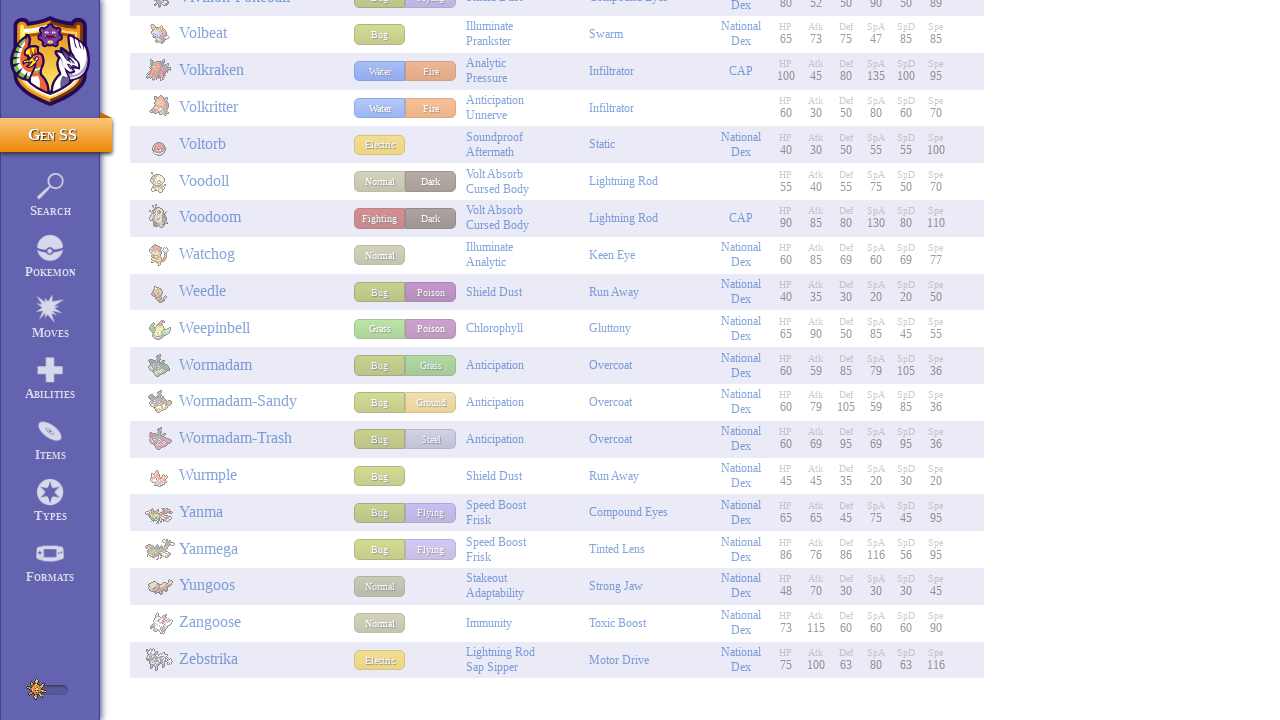

Waited 100ms for content to load
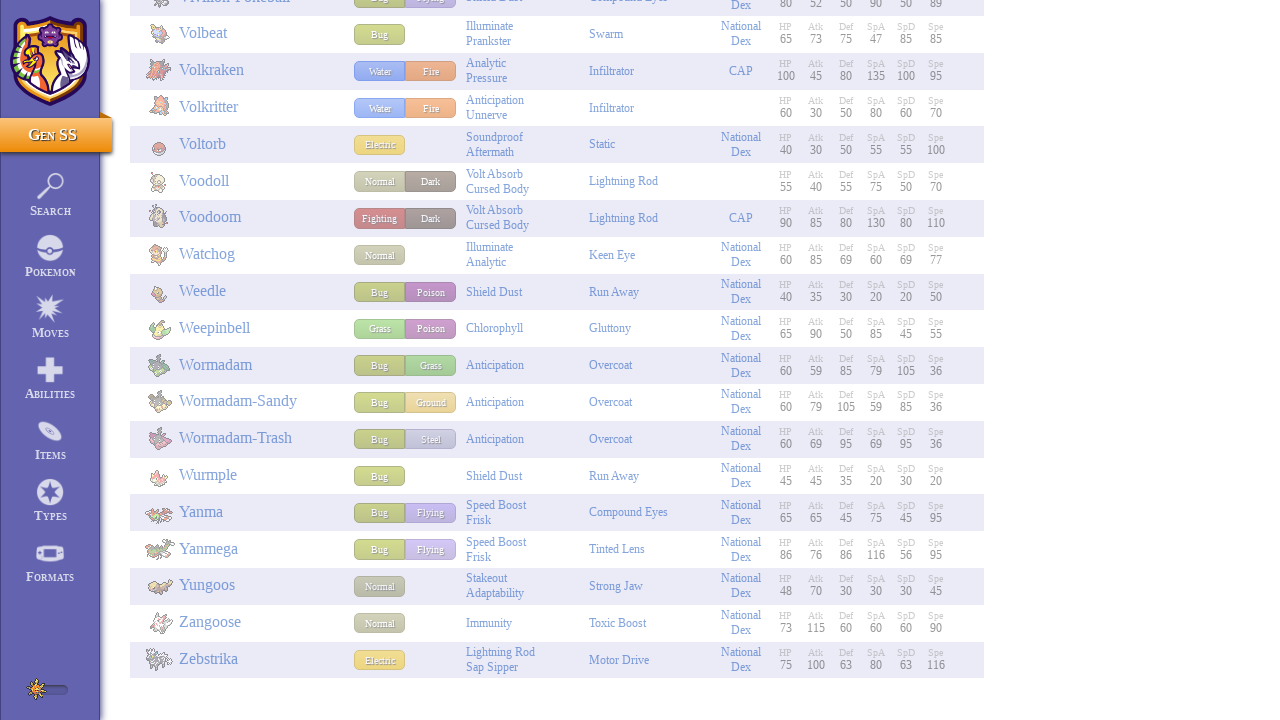

Pokemon entries loaded (scroll iteration 96)
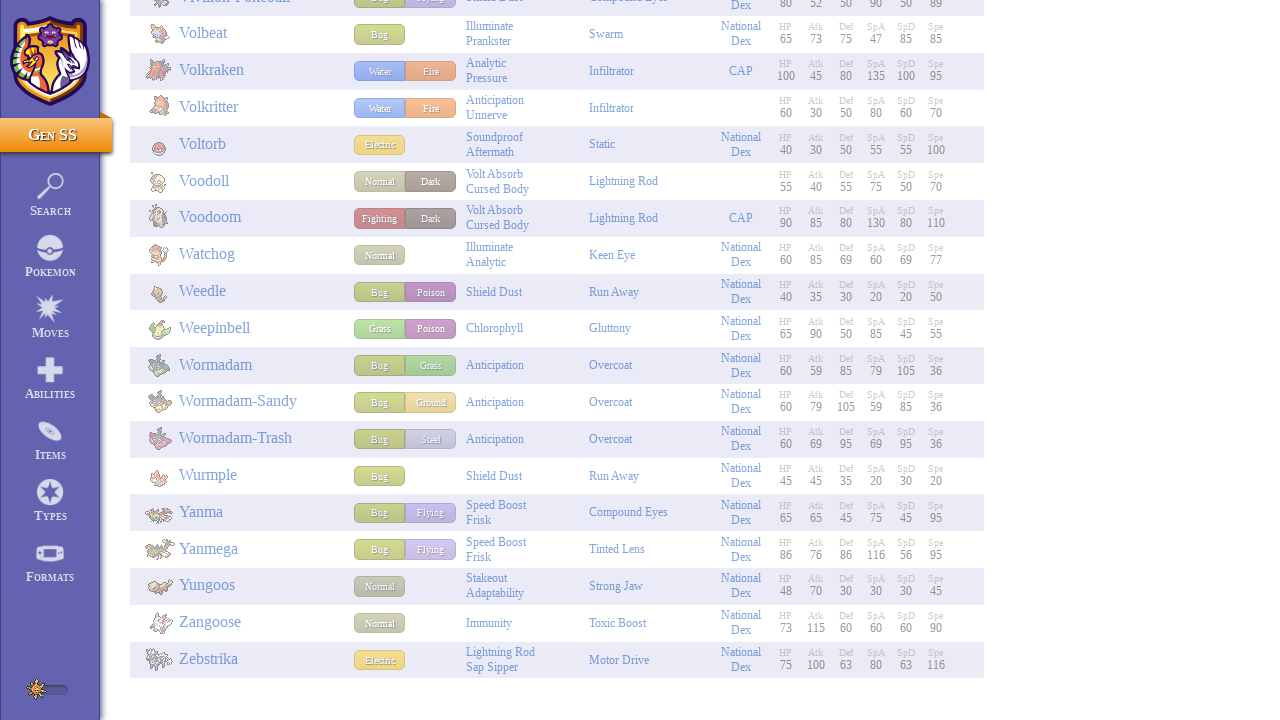

Scrolled to position 54720px
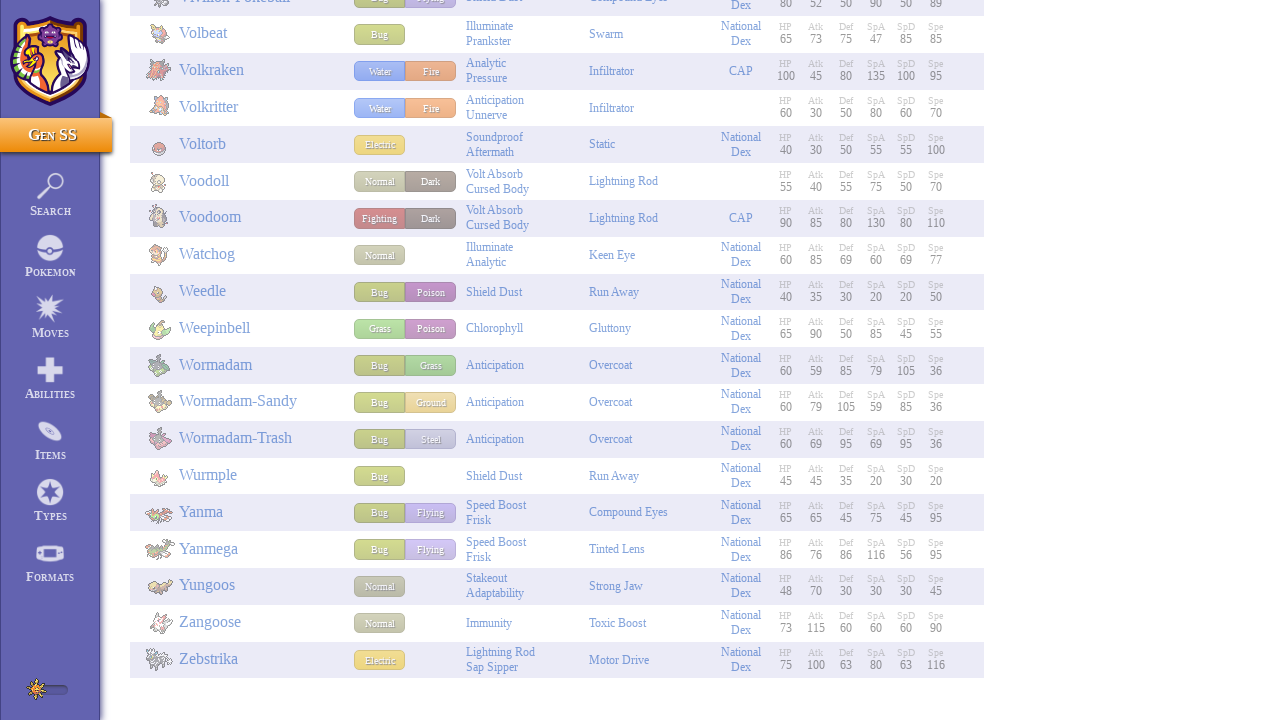

Waited 100ms for content to load
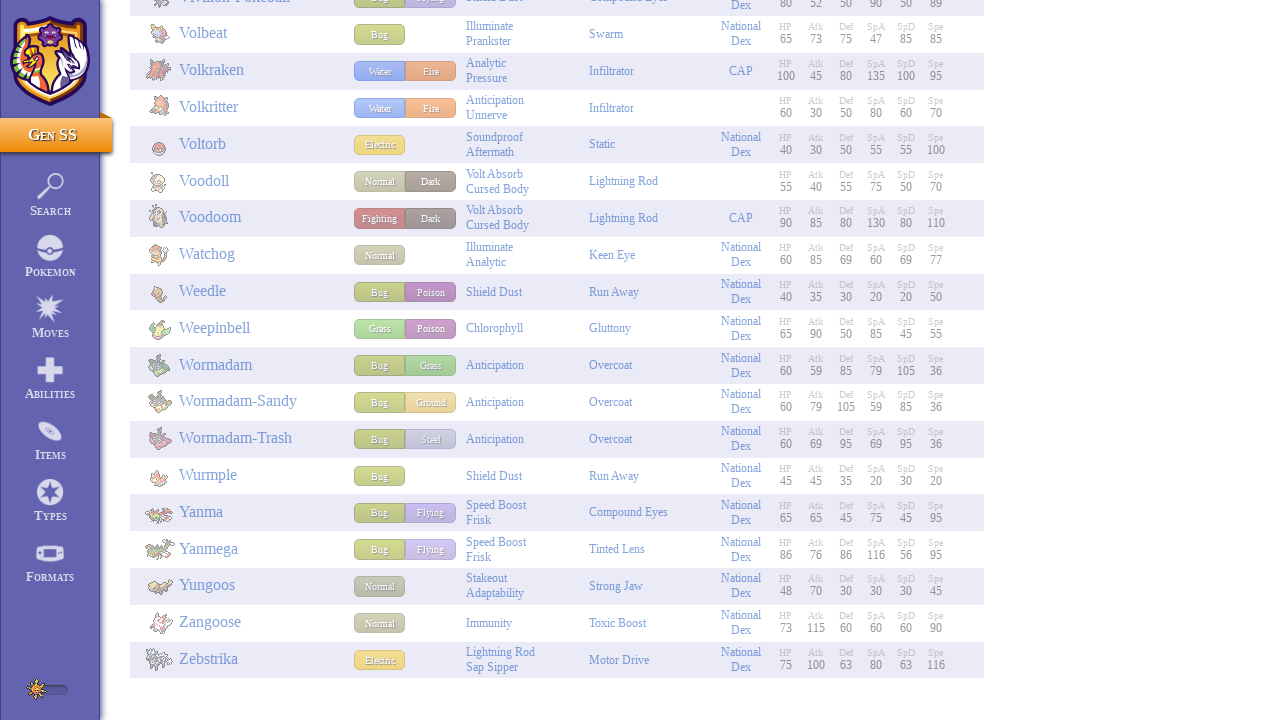

Pokemon entries loaded (scroll iteration 97)
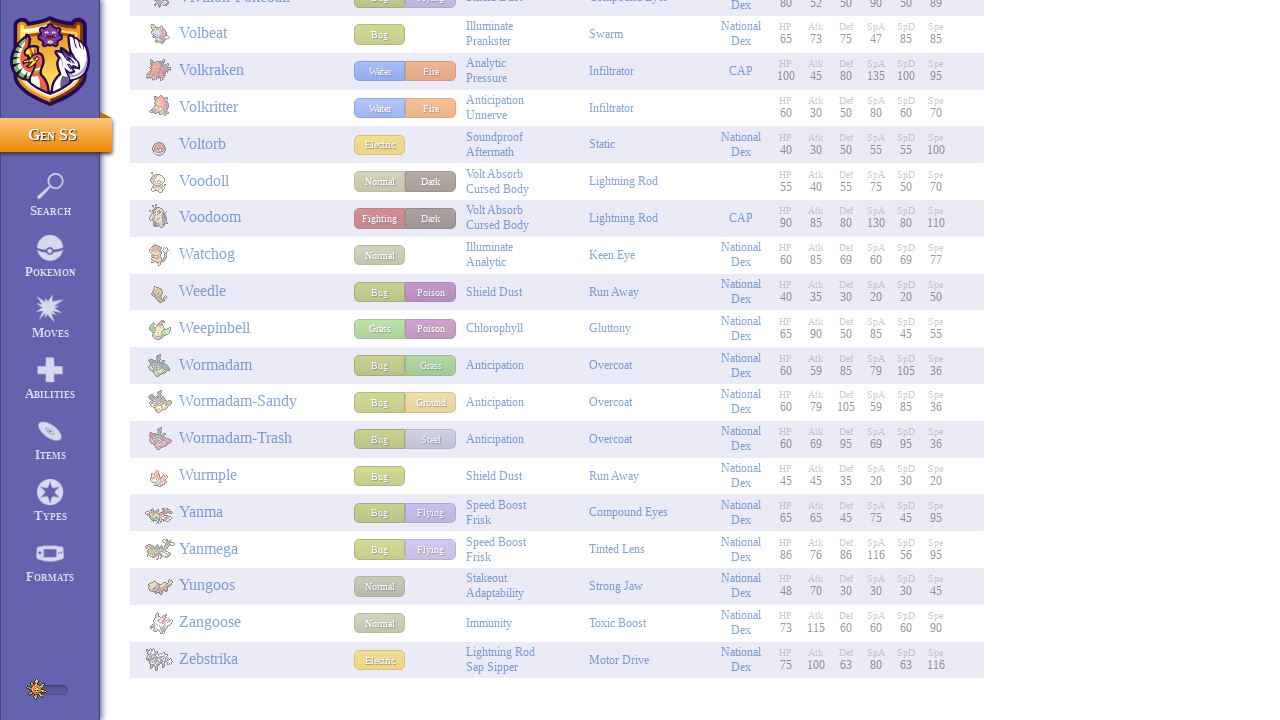

Scrolled to position 55290px
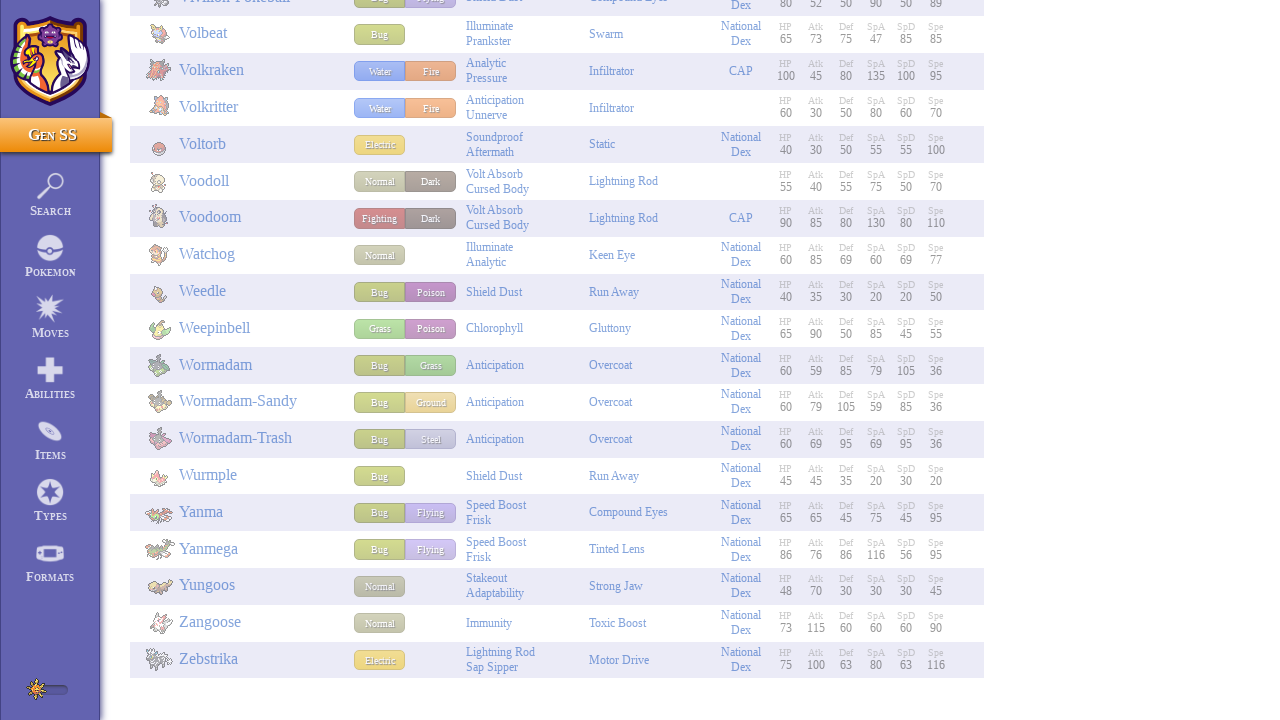

Waited 100ms for content to load
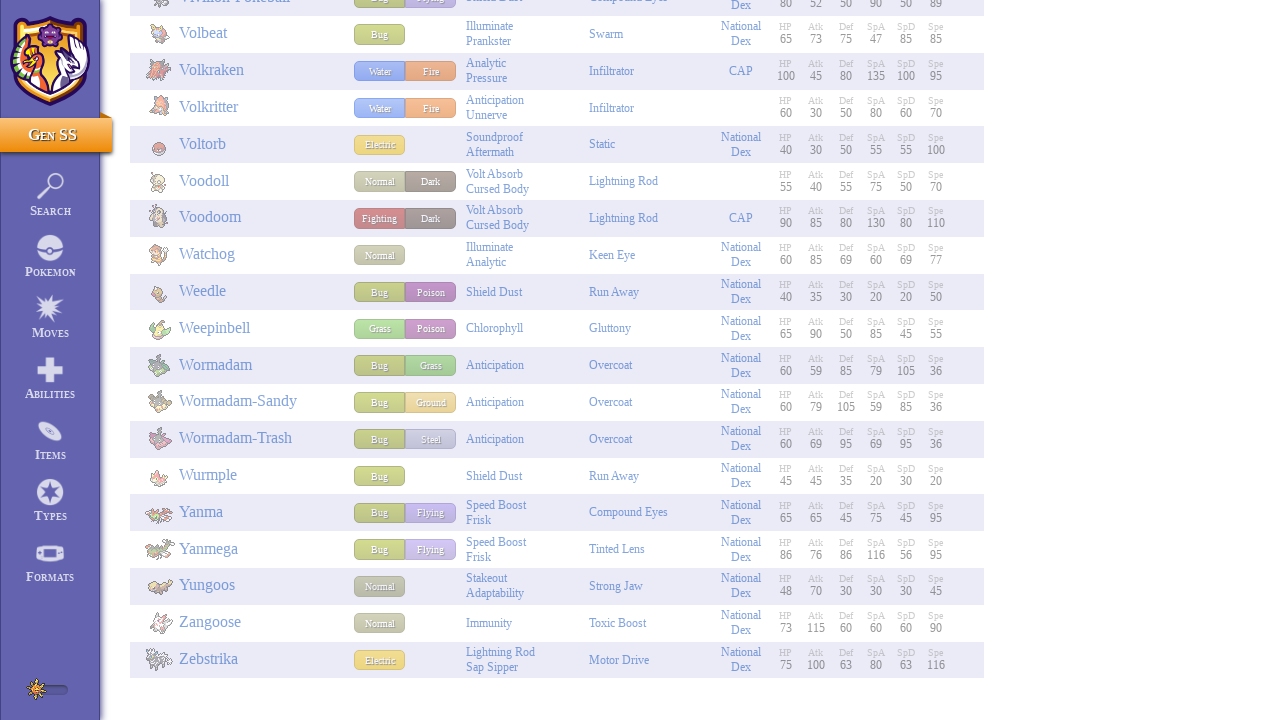

Pokemon entries loaded (scroll iteration 98)
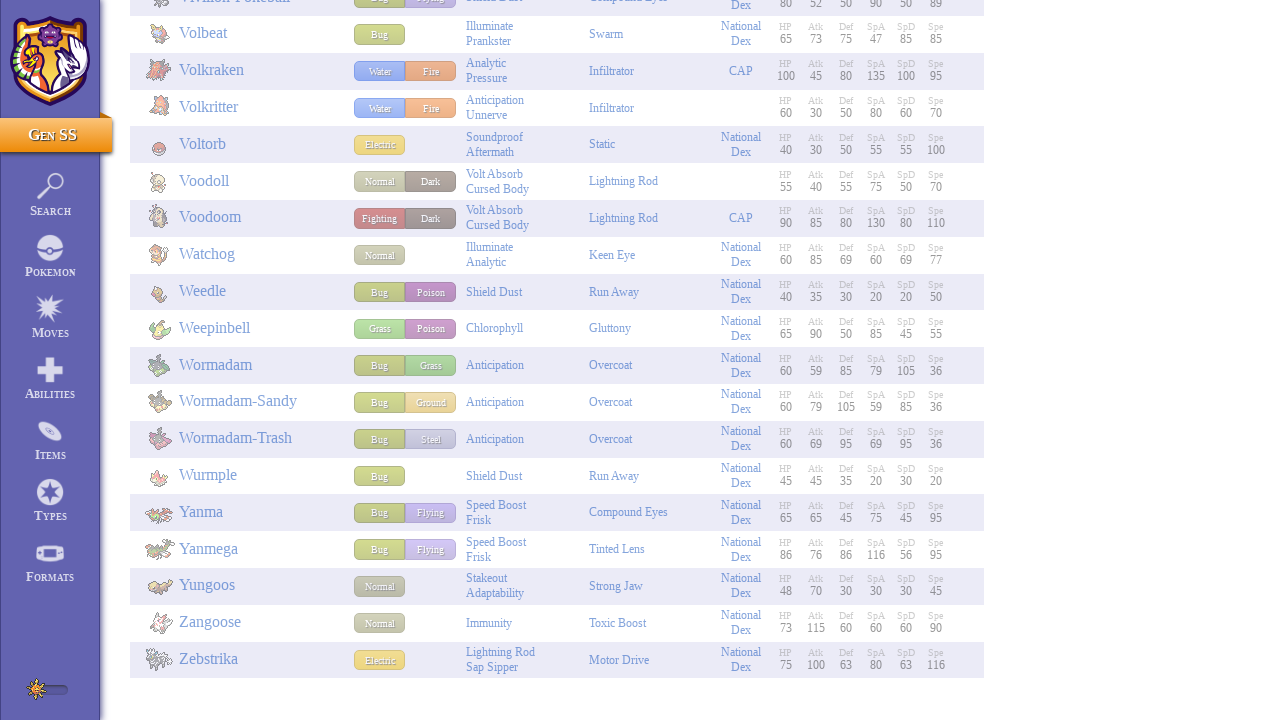

Scrolled to position 55860px
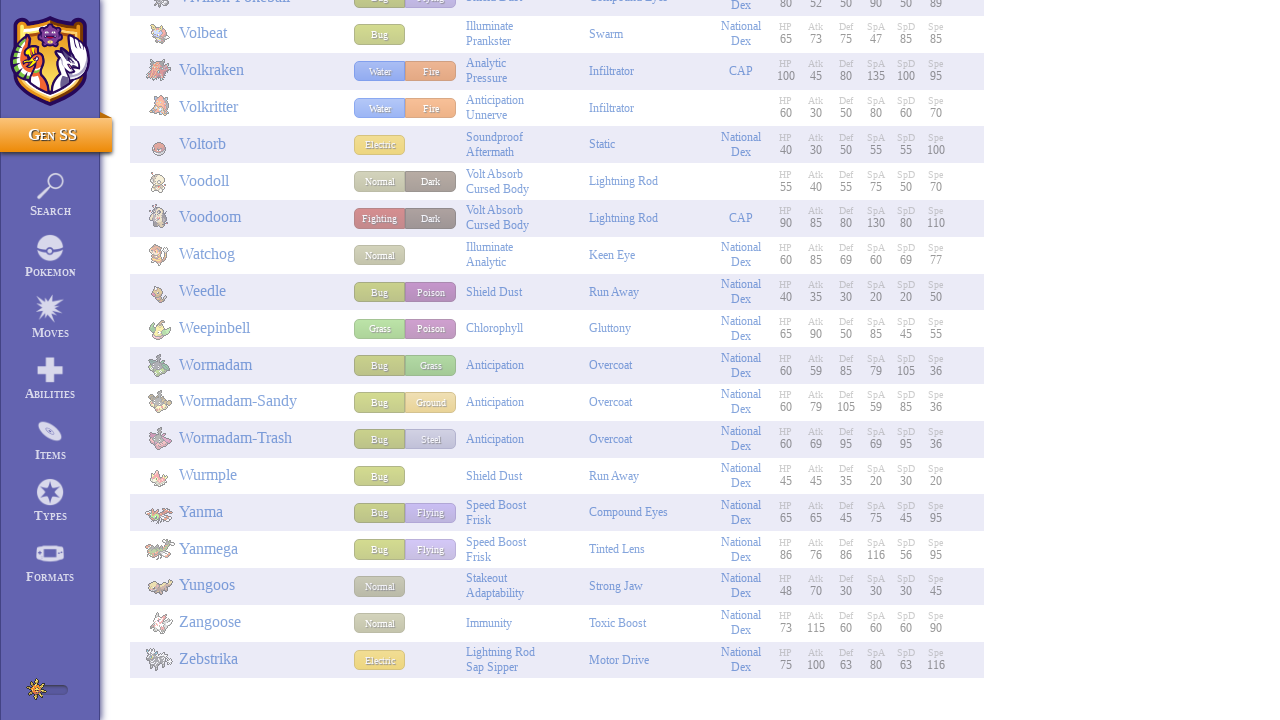

Waited 100ms for content to load
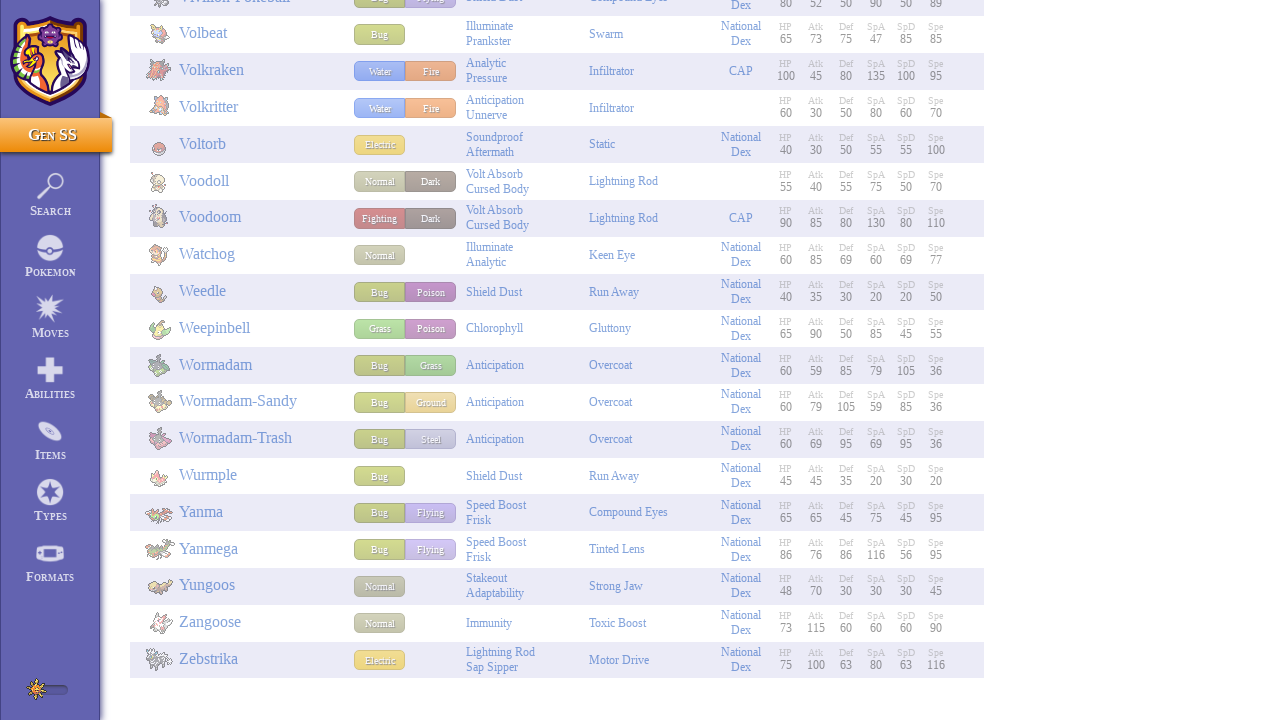

Pokemon entries loaded (scroll iteration 99)
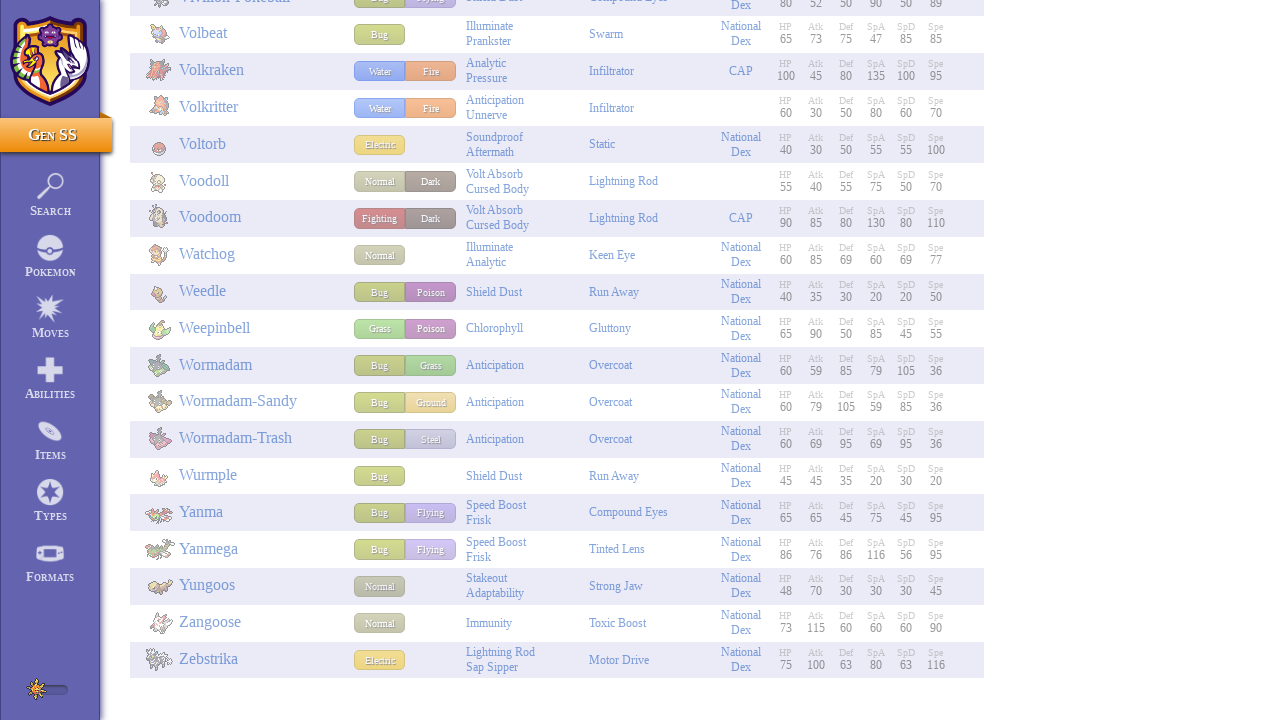

Scrolled to position 56430px
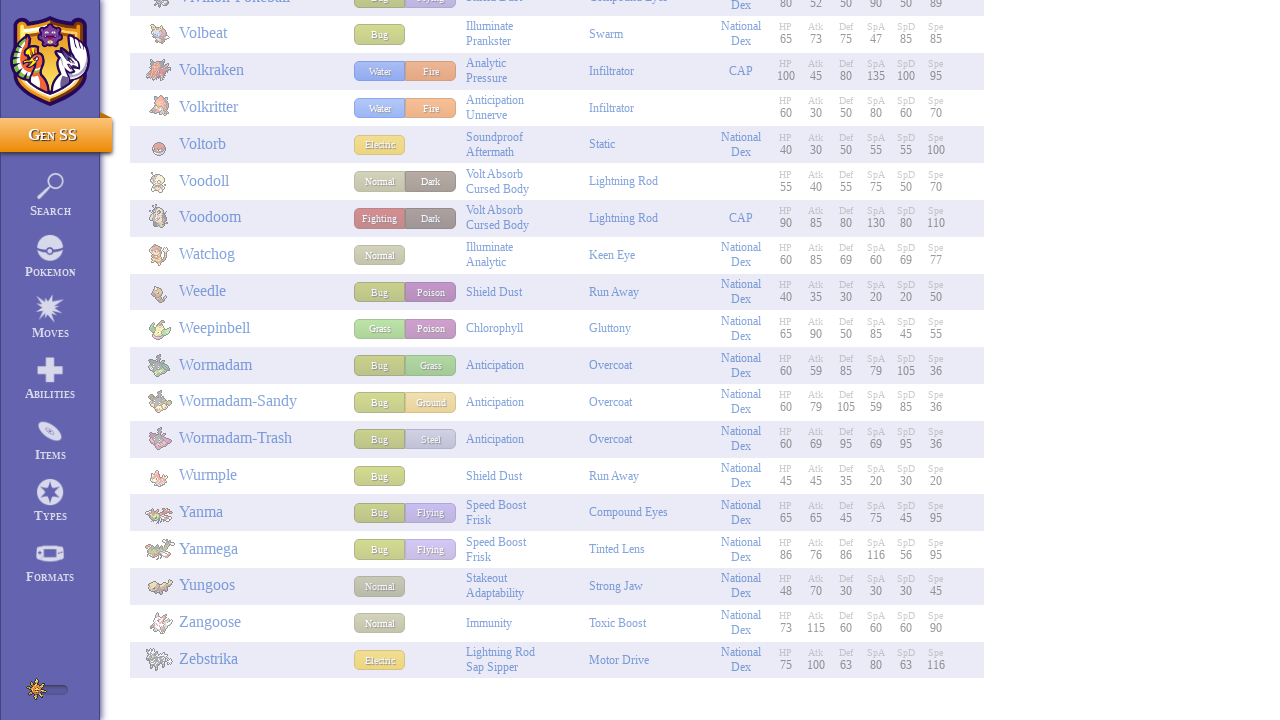

Waited 100ms for content to load
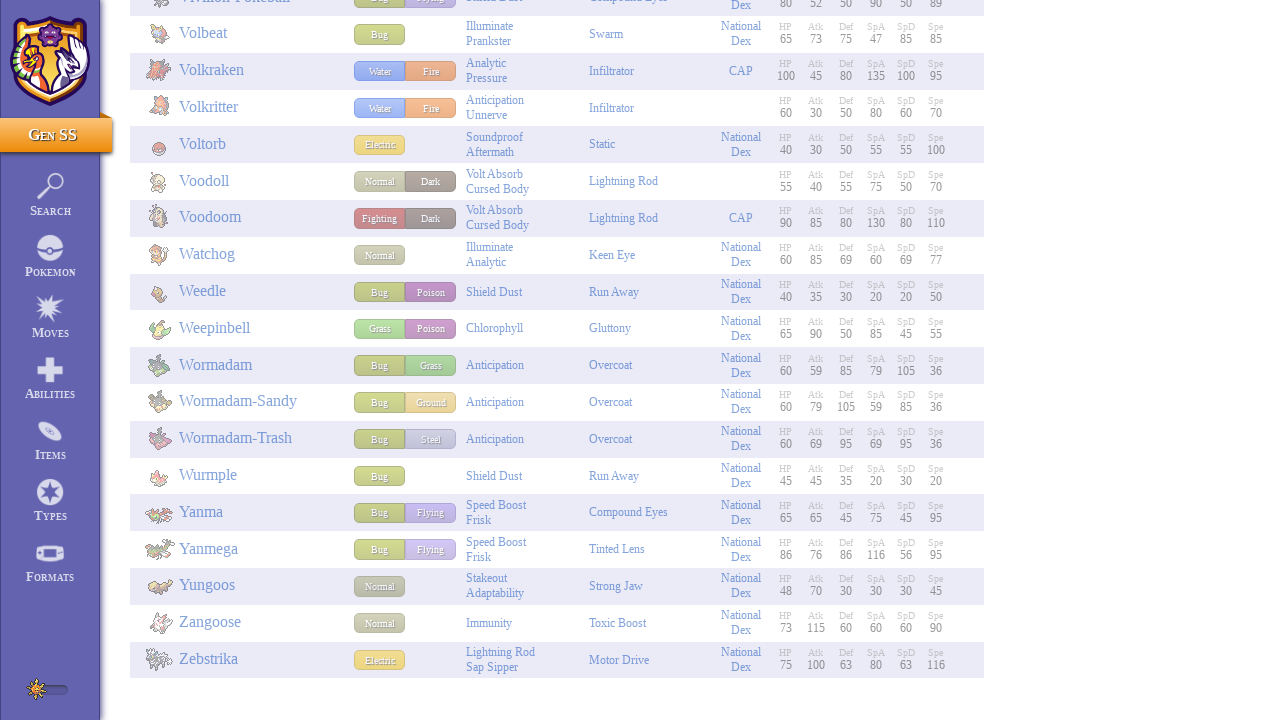

Pokemon entries loaded (scroll iteration 100)
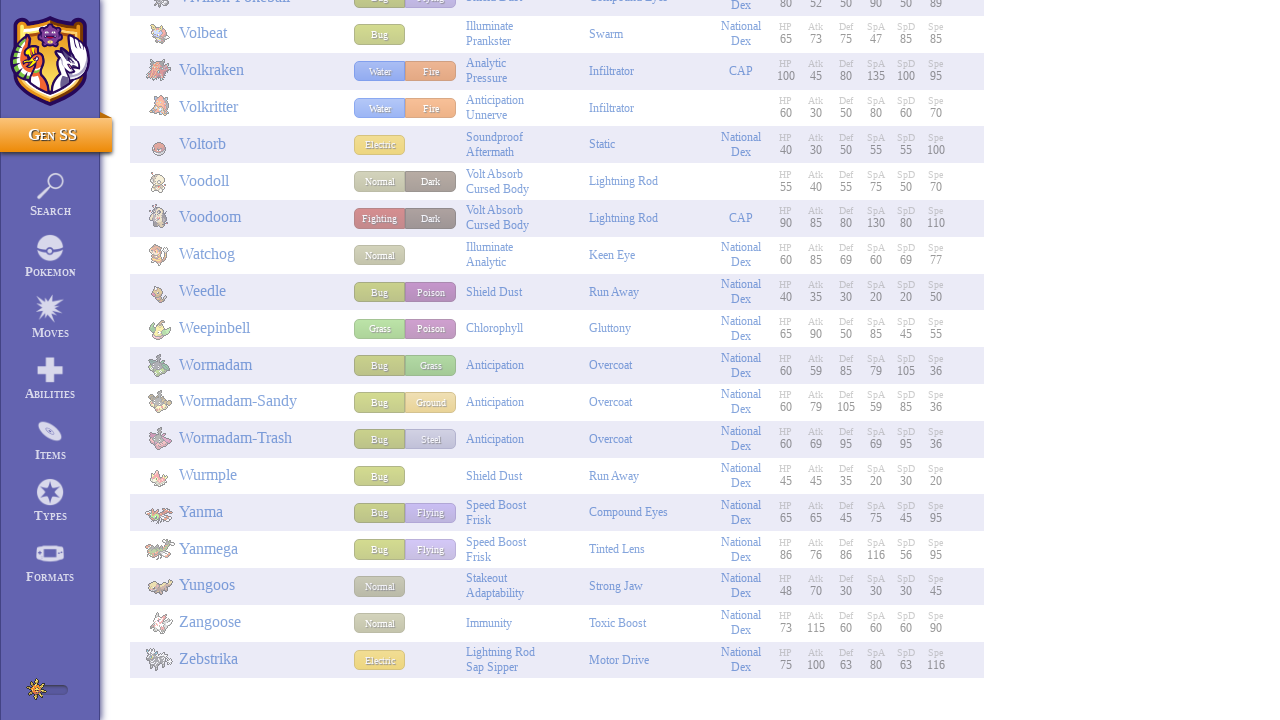

Scrolled to position 57000px
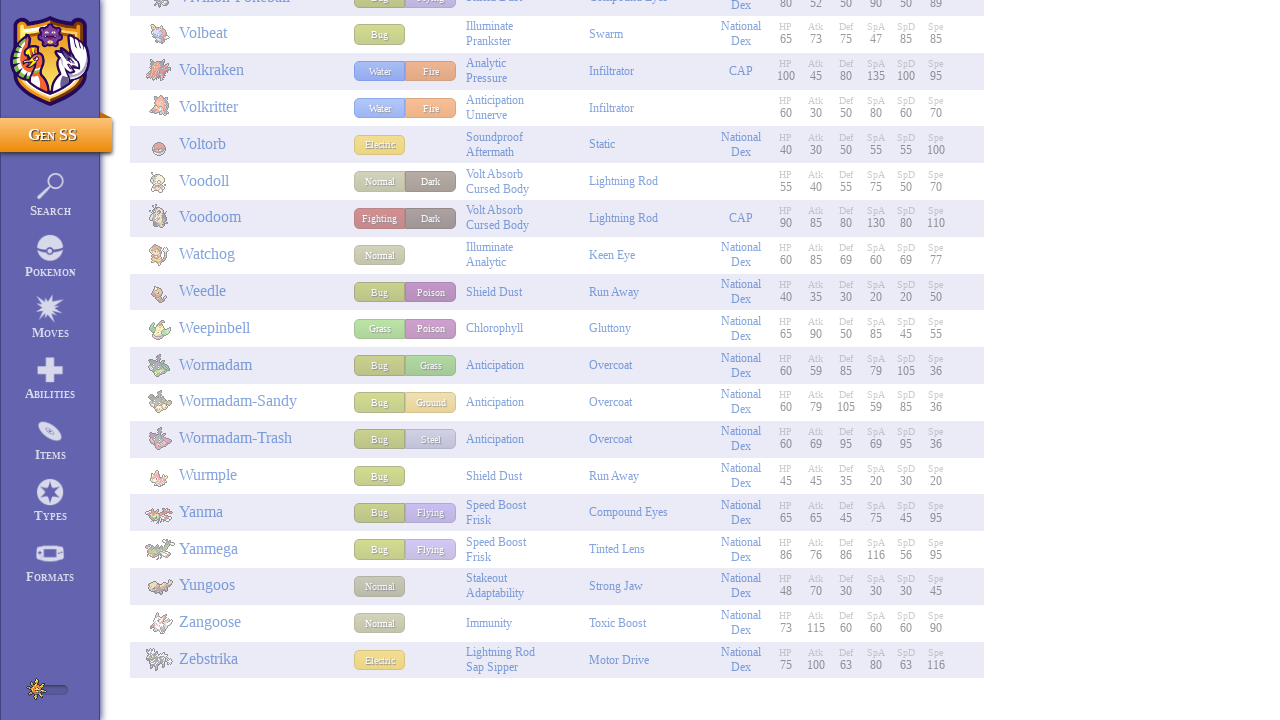

Waited 100ms for content to load
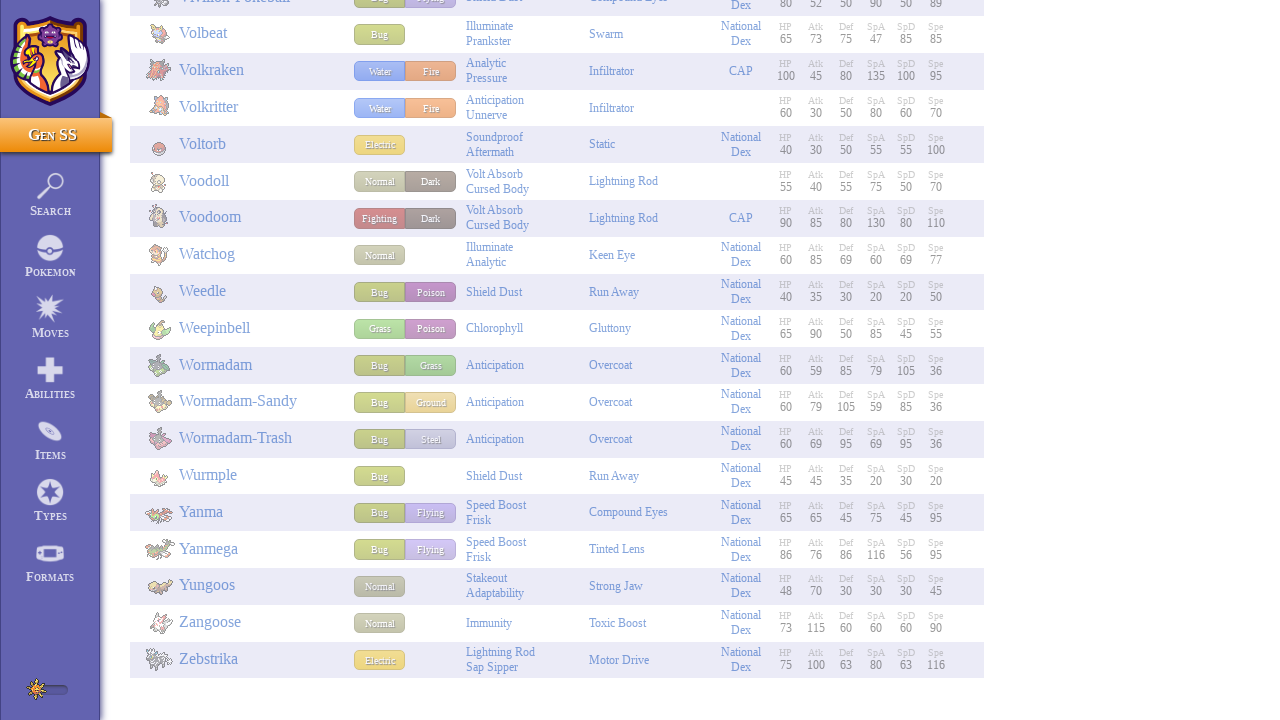

Pokemon entries loaded (scroll iteration 101)
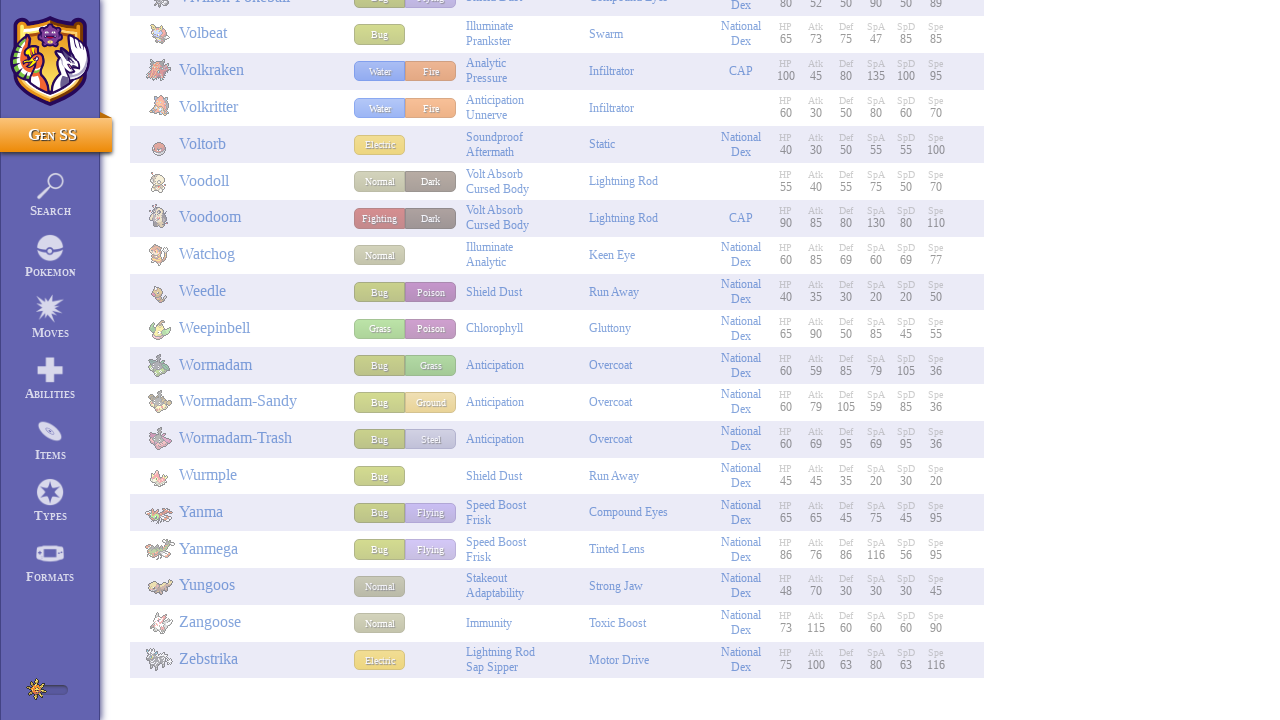

Scrolled to position 57570px
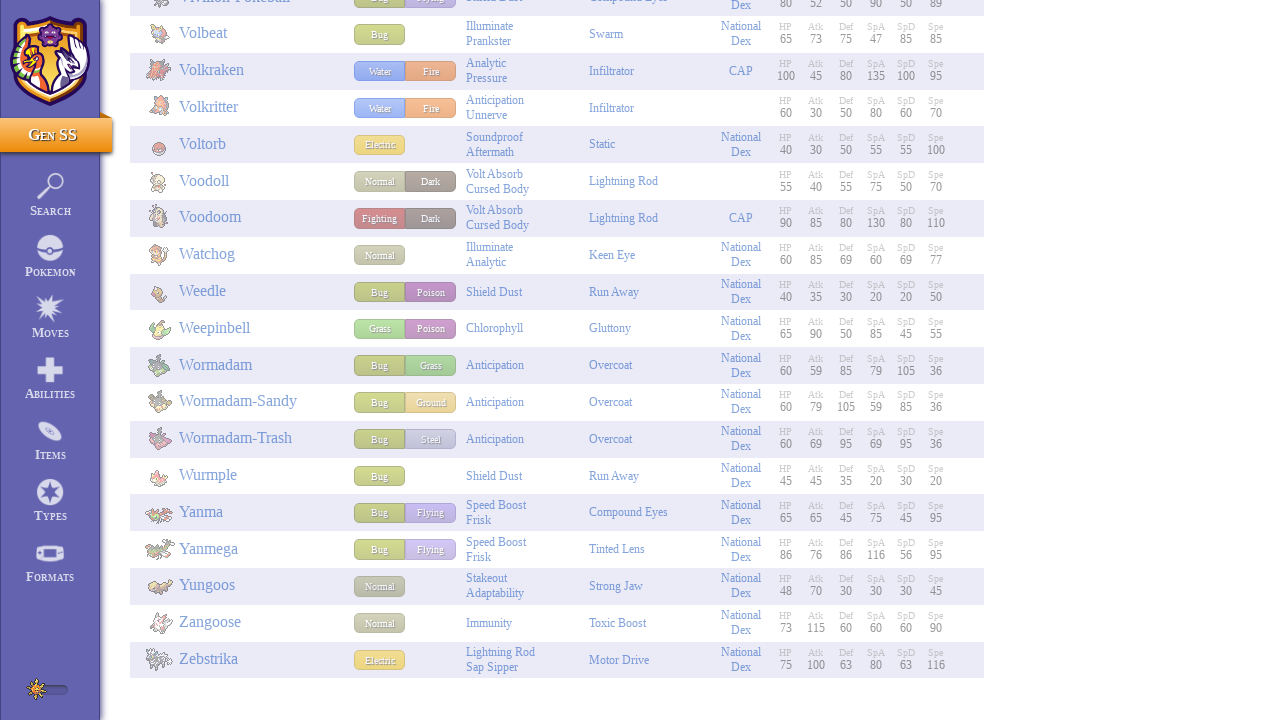

Waited 100ms for content to load
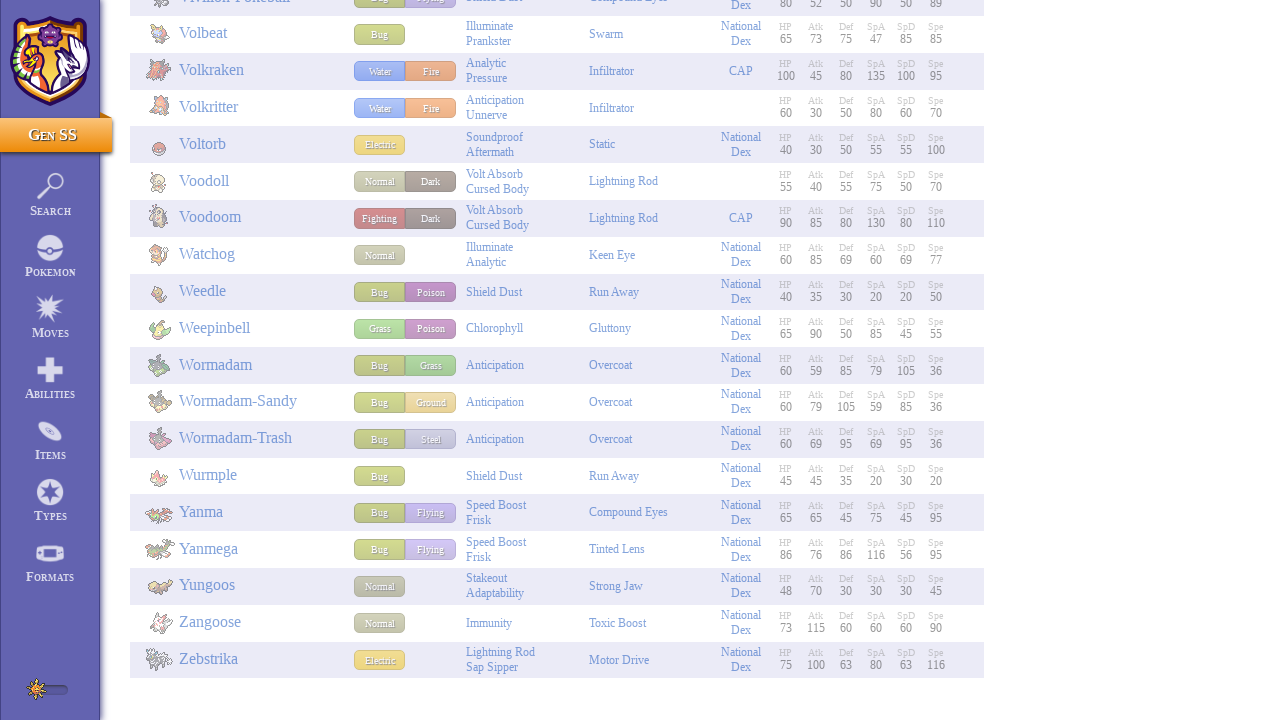

Pokemon entries loaded (scroll iteration 102)
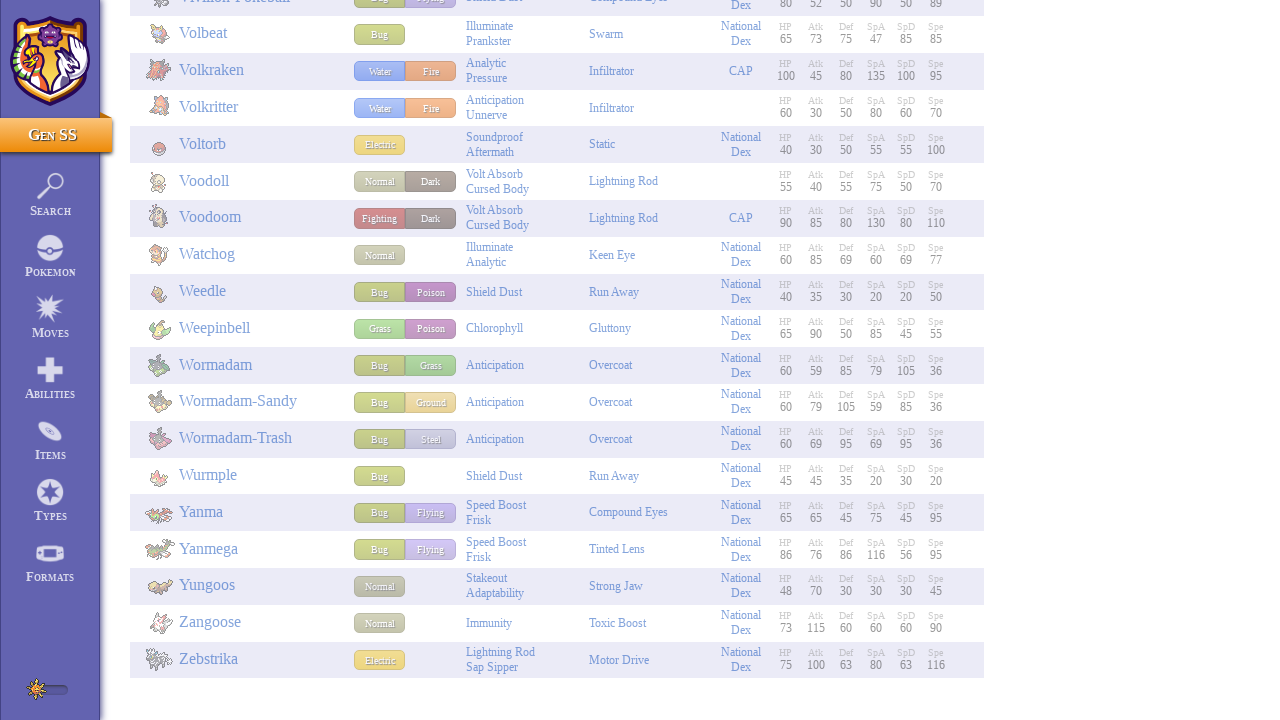

Scrolled to position 58140px
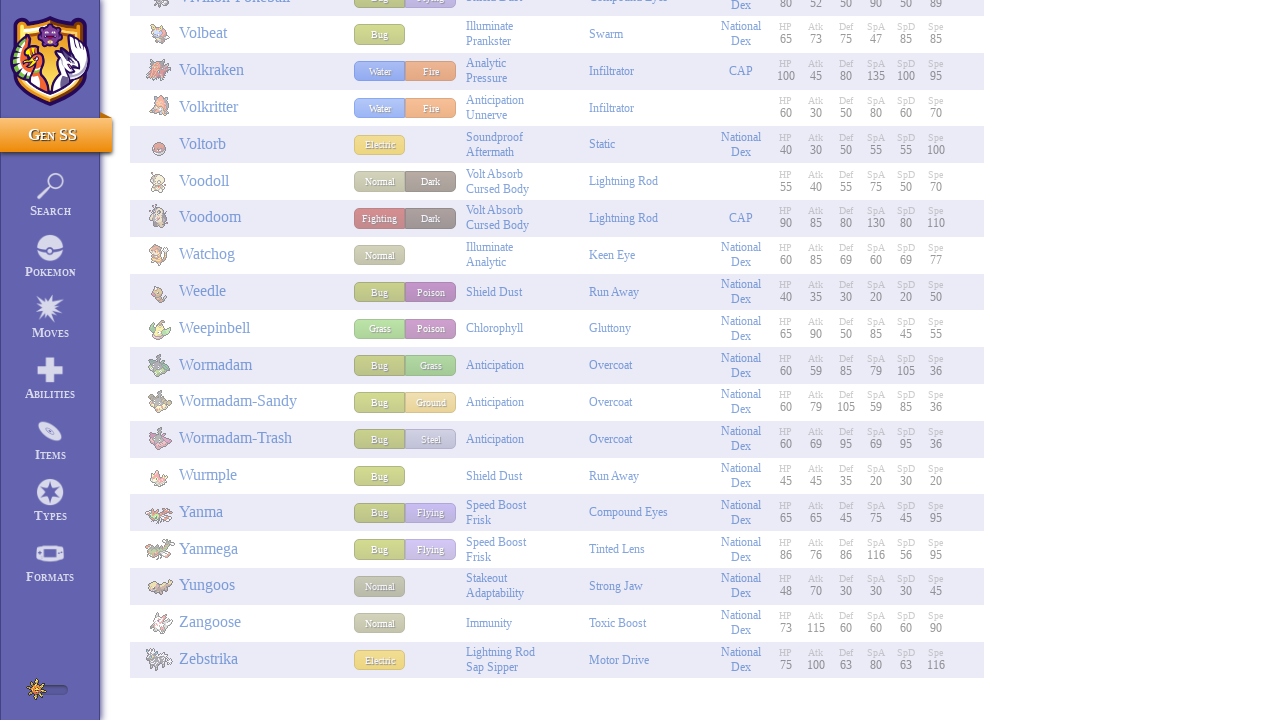

Waited 100ms for content to load
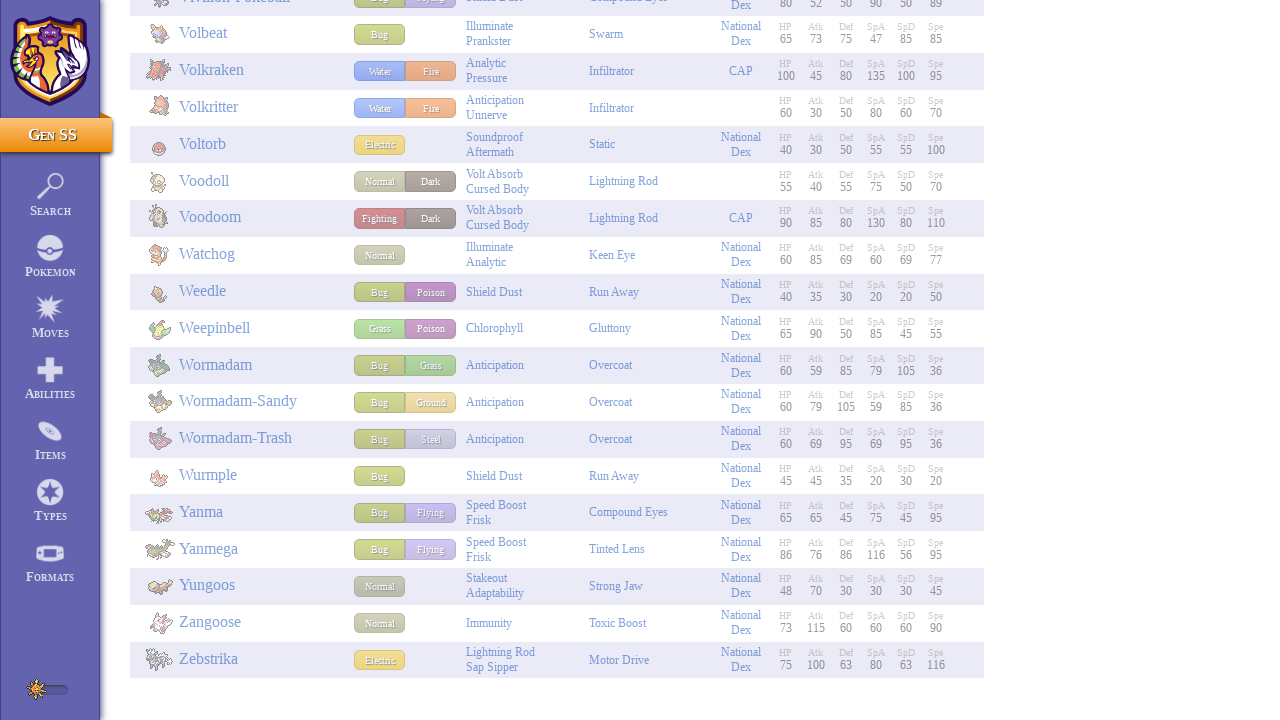

Pokemon entries loaded (scroll iteration 103)
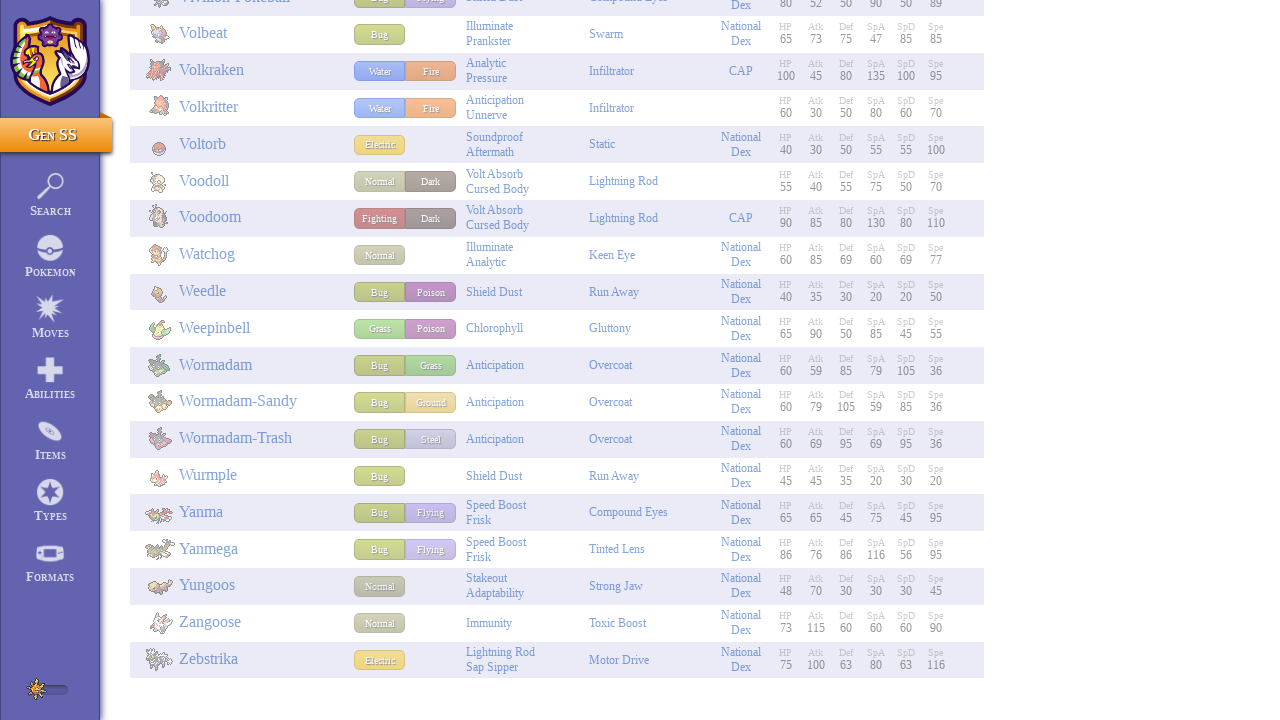

Scrolled to position 58710px
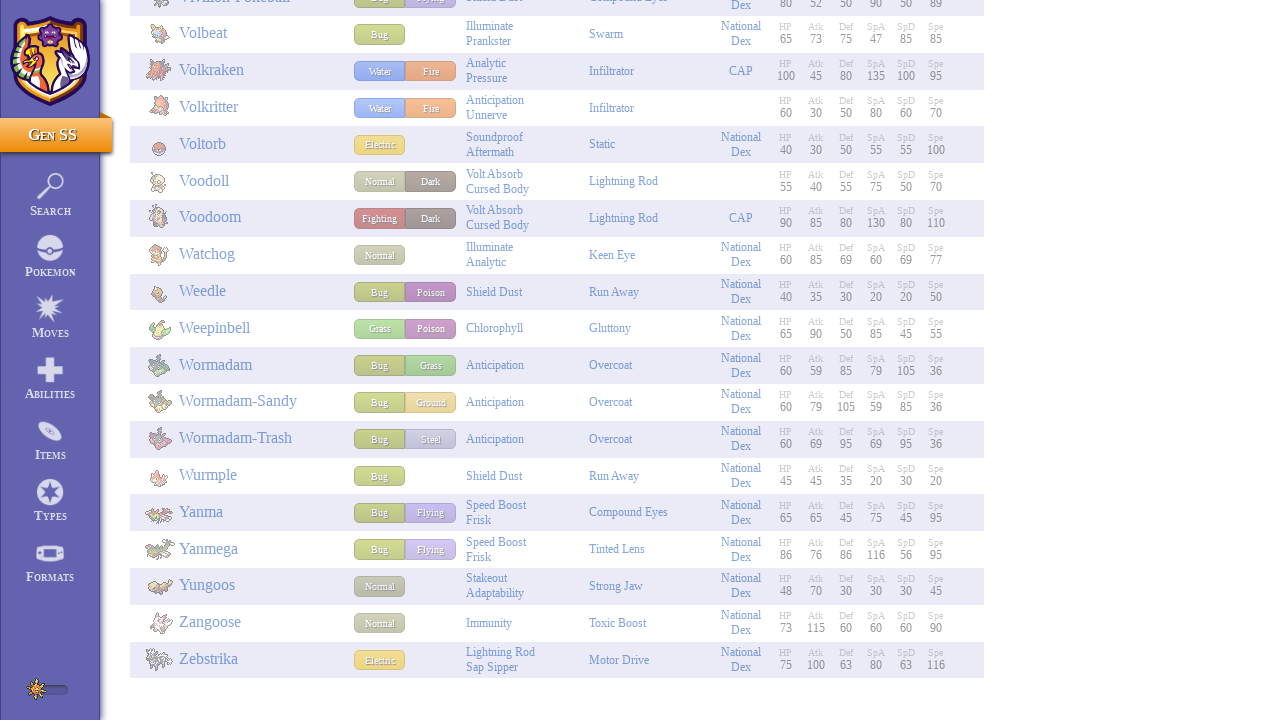

Waited 100ms for content to load
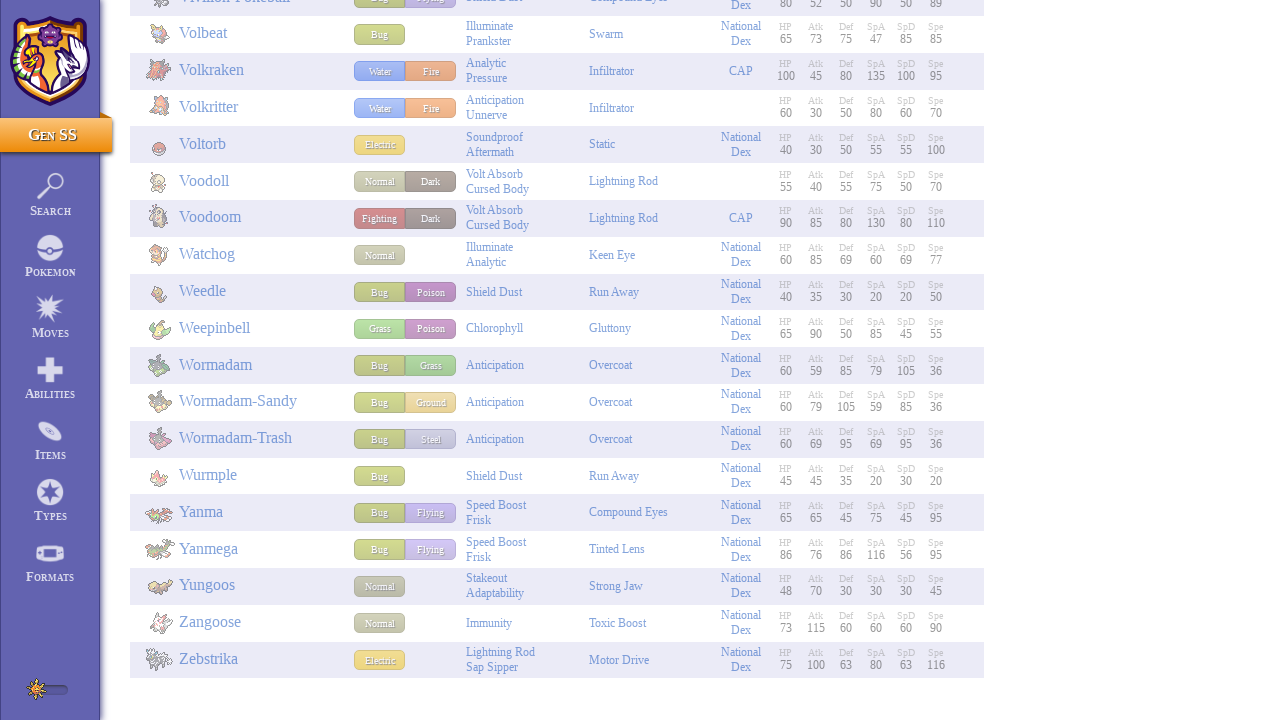

Pokemon entries loaded (scroll iteration 104)
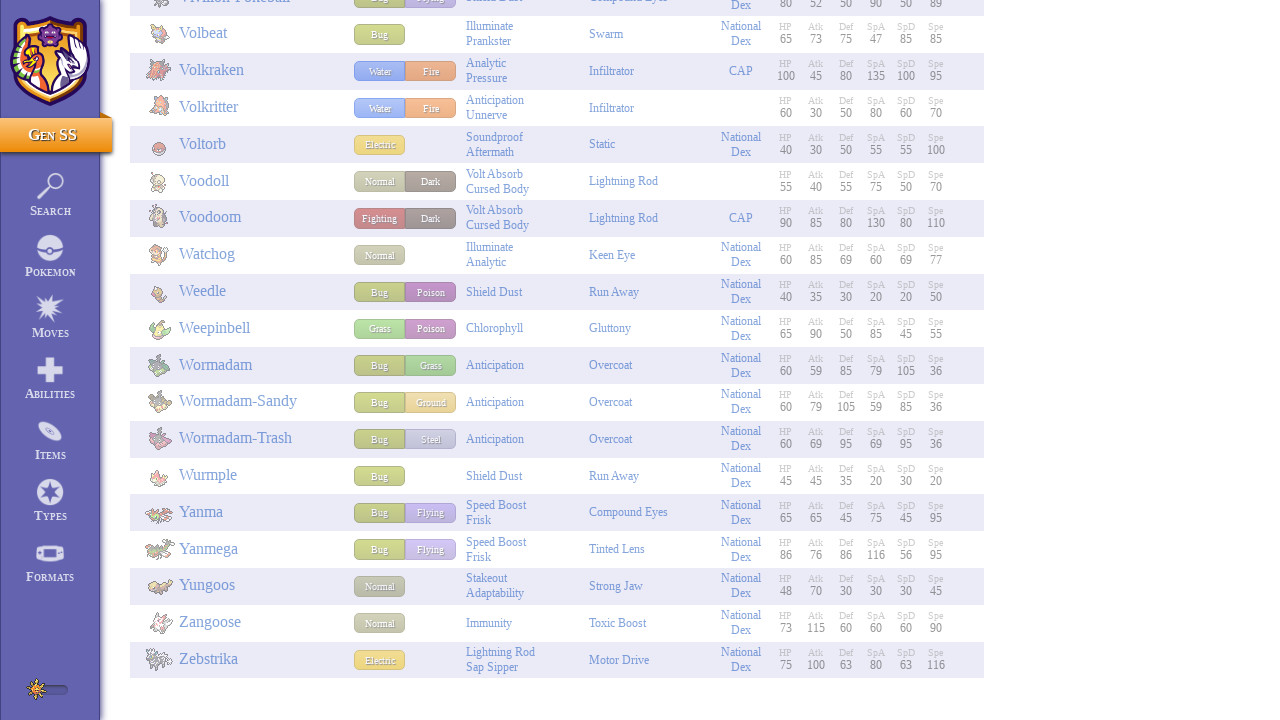

Scrolled to position 59280px
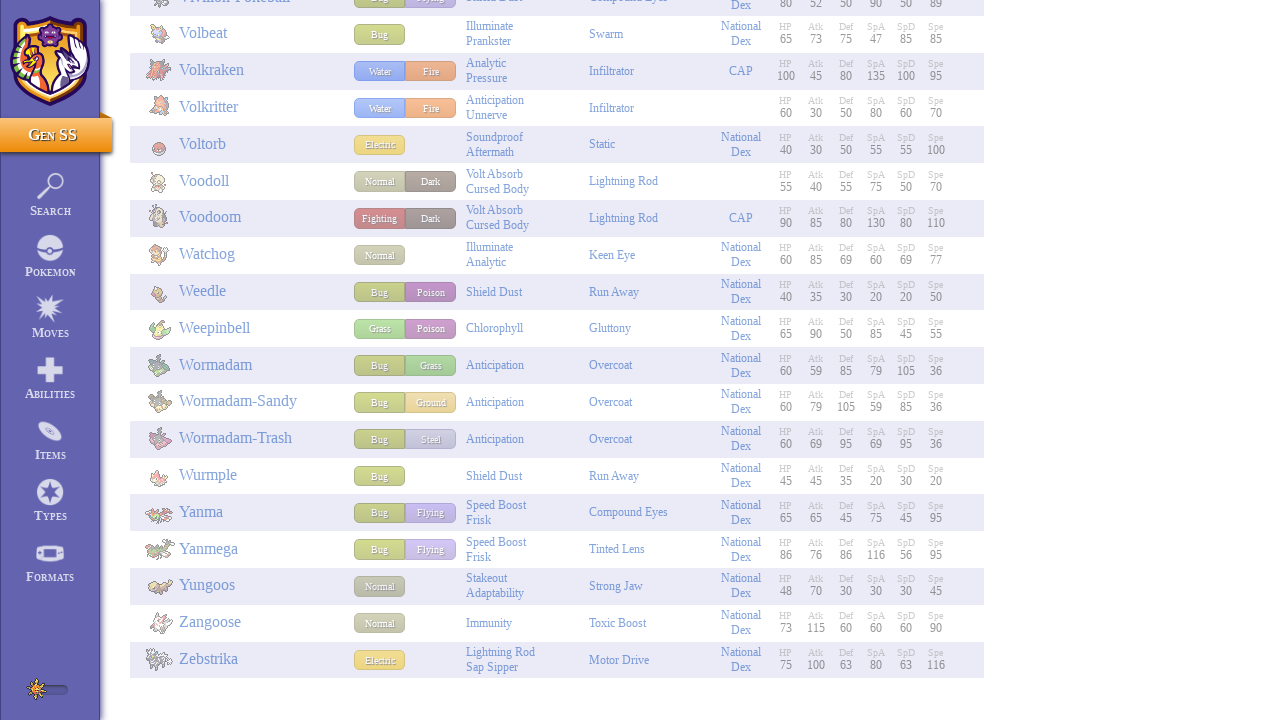

Waited 100ms for content to load
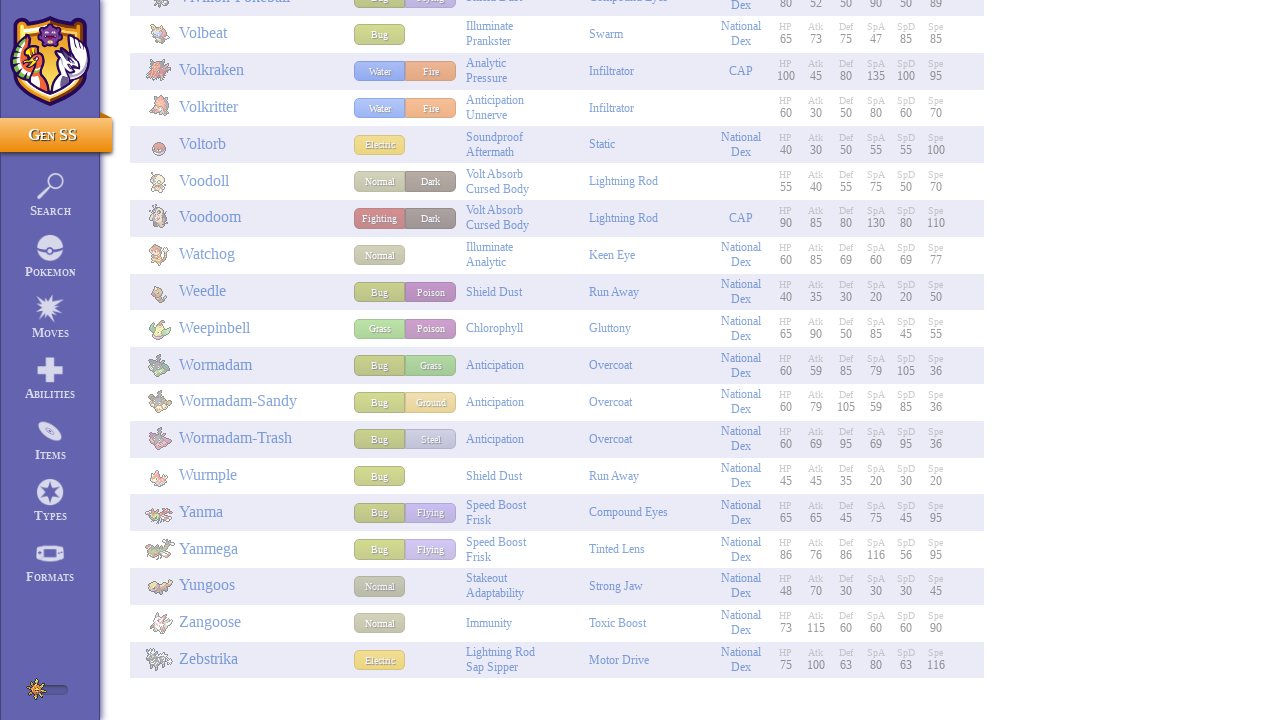

Pokemon entries loaded (scroll iteration 105)
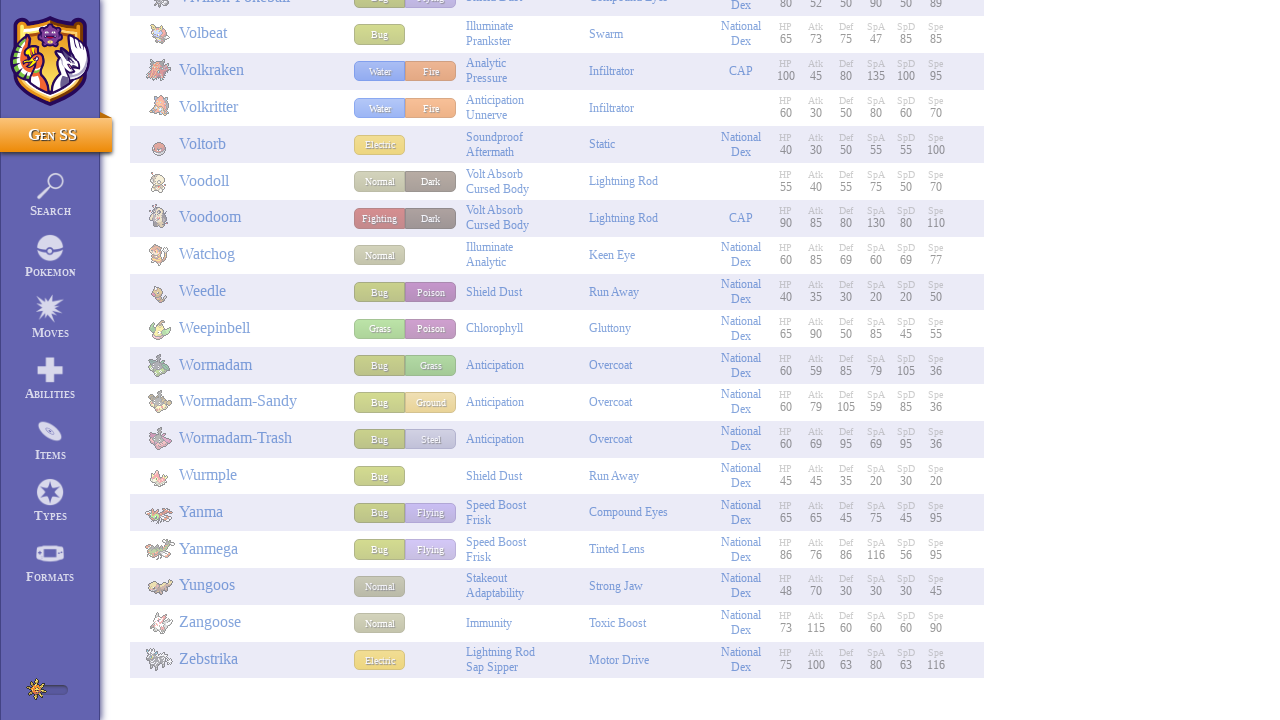

Scrolled to position 59850px
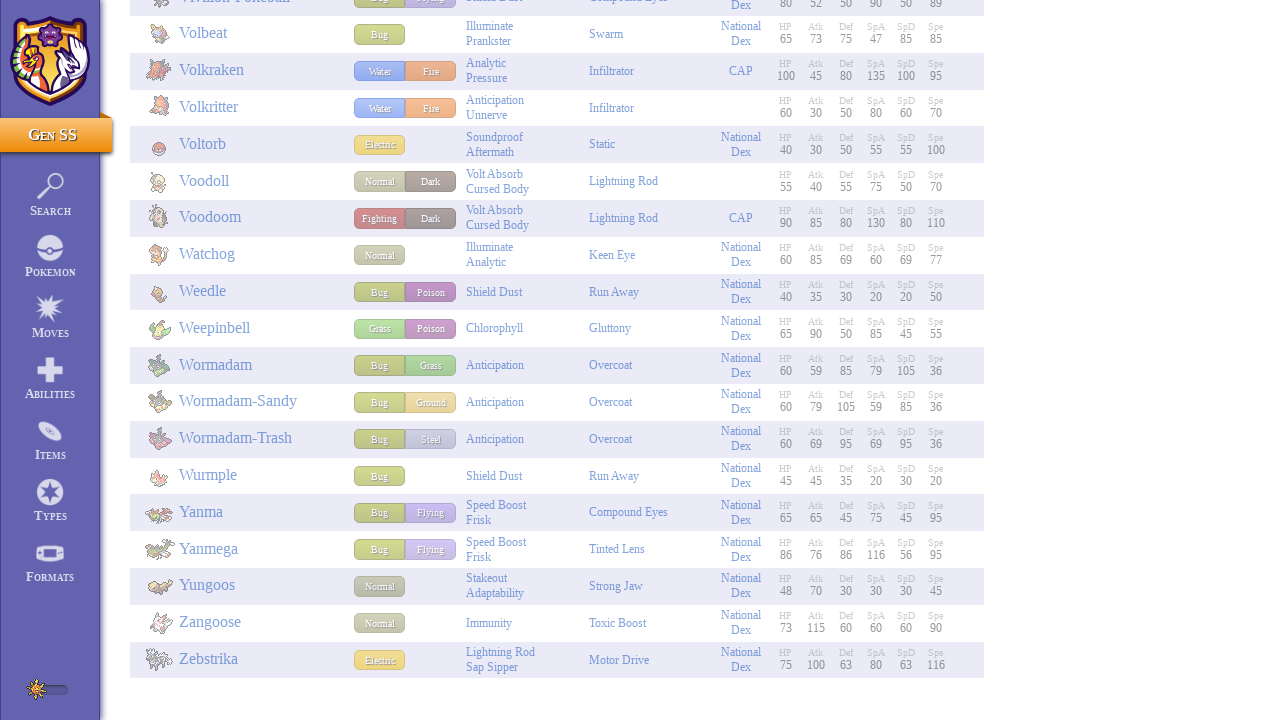

Waited 100ms for content to load
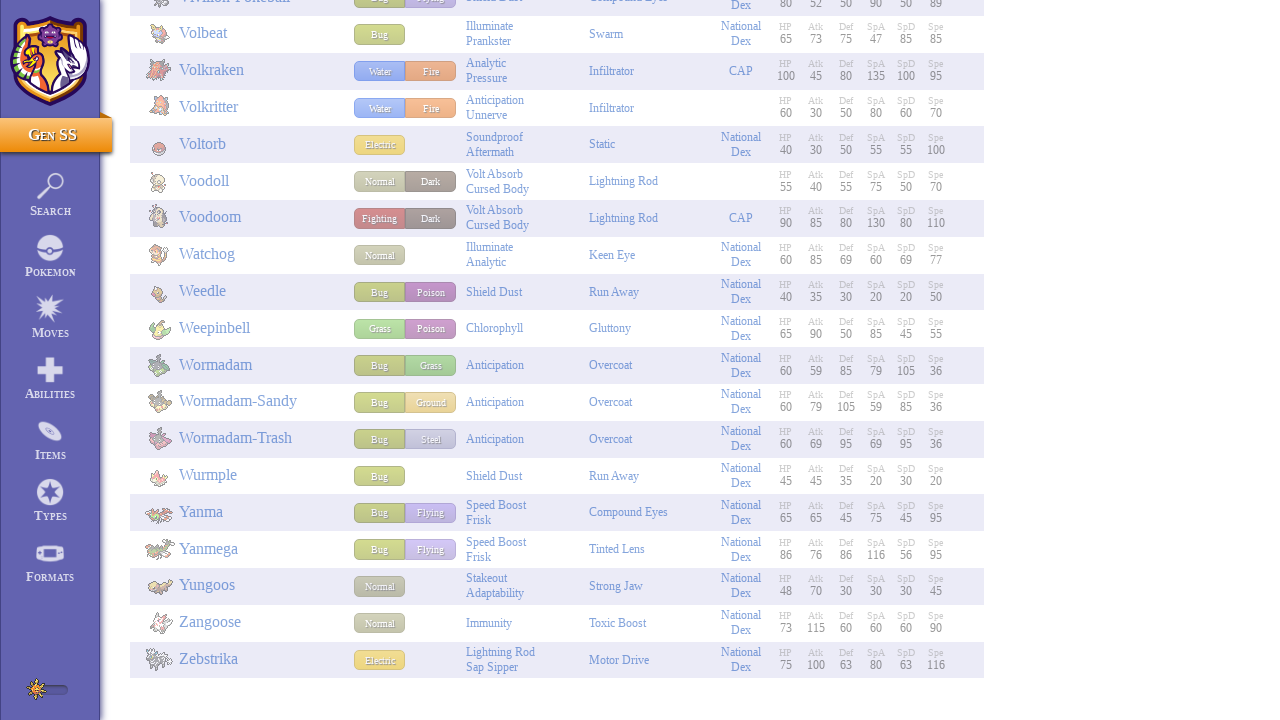

Pokemon entries loaded (scroll iteration 106)
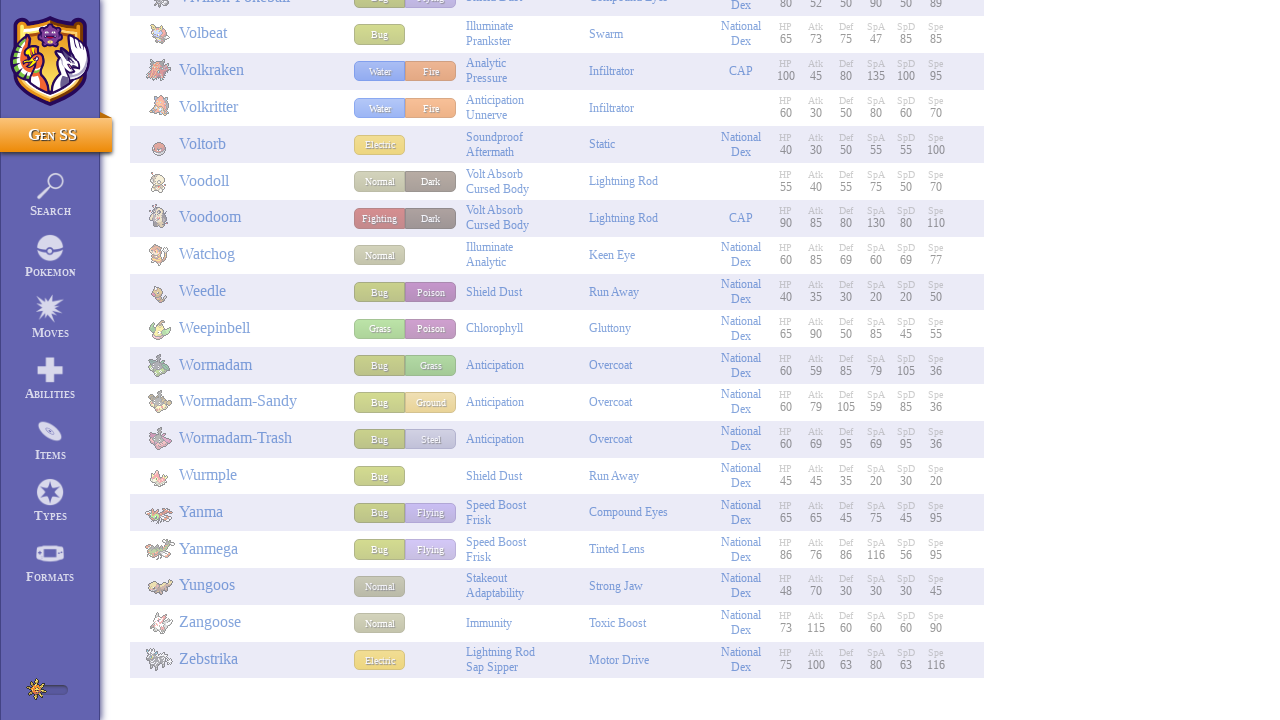

Scrolled to position 60420px
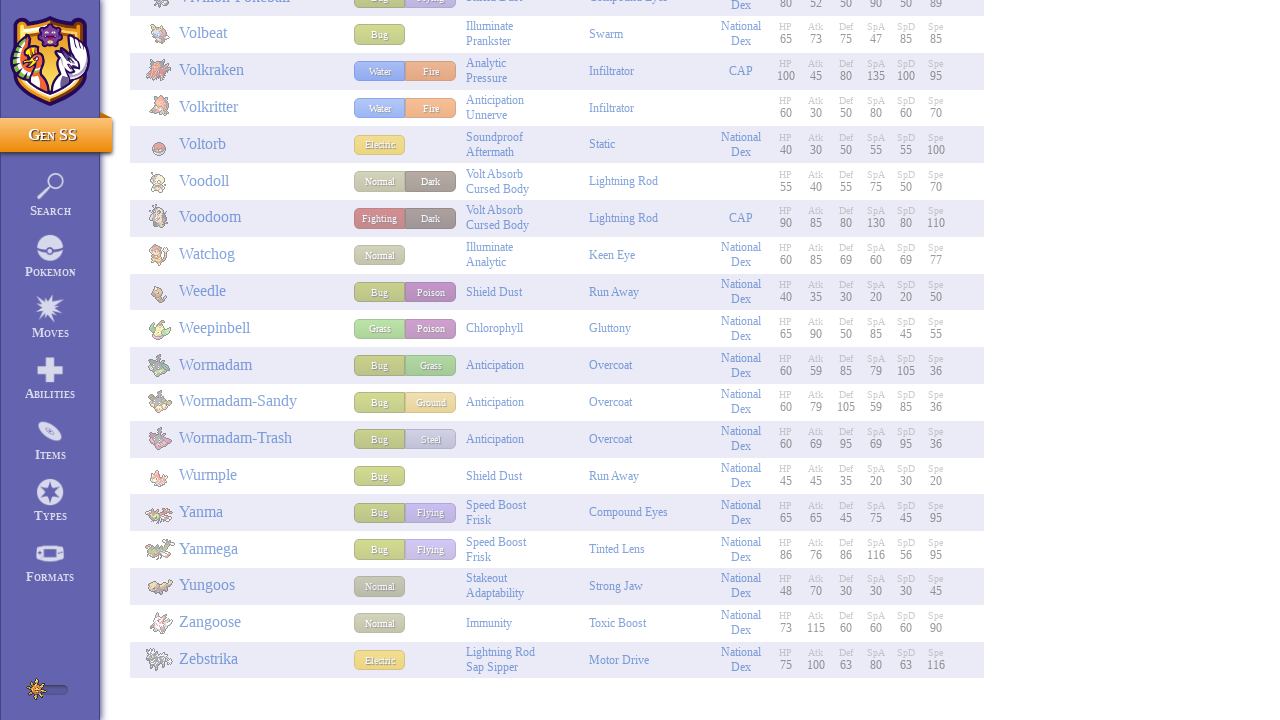

Waited 100ms for content to load
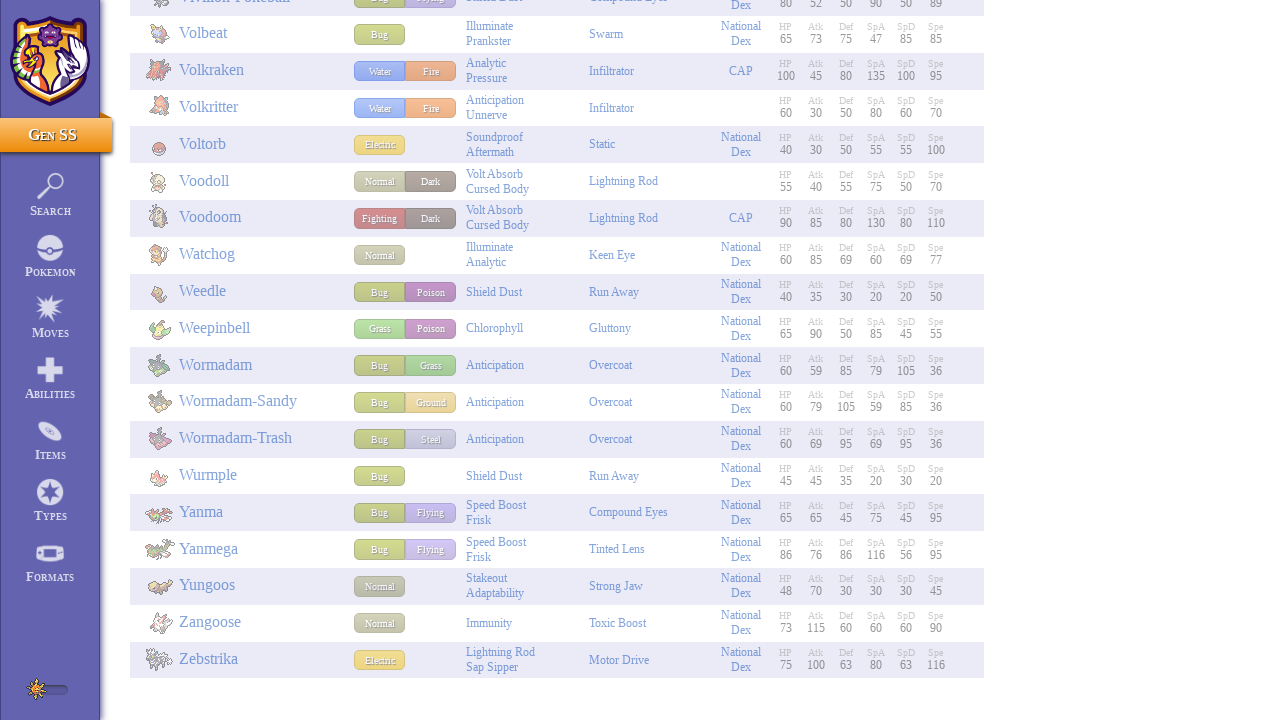

Pokemon entries loaded (scroll iteration 107)
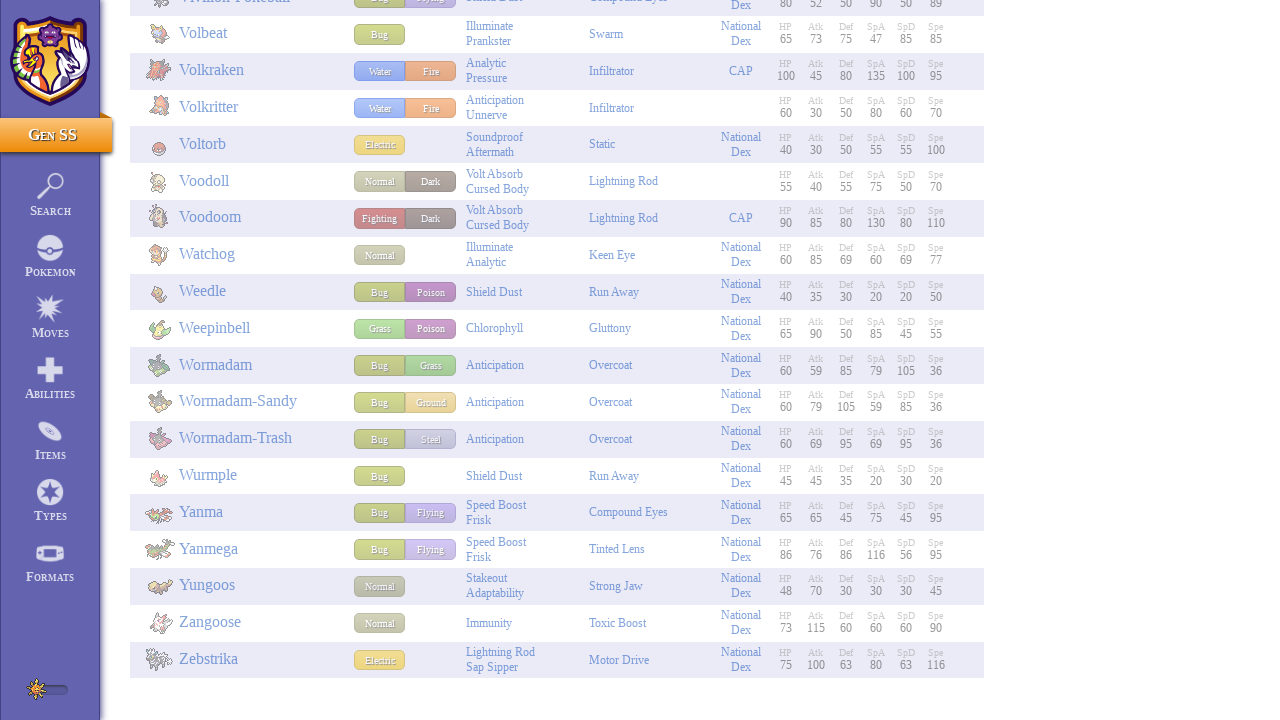

Scrolled to position 60990px
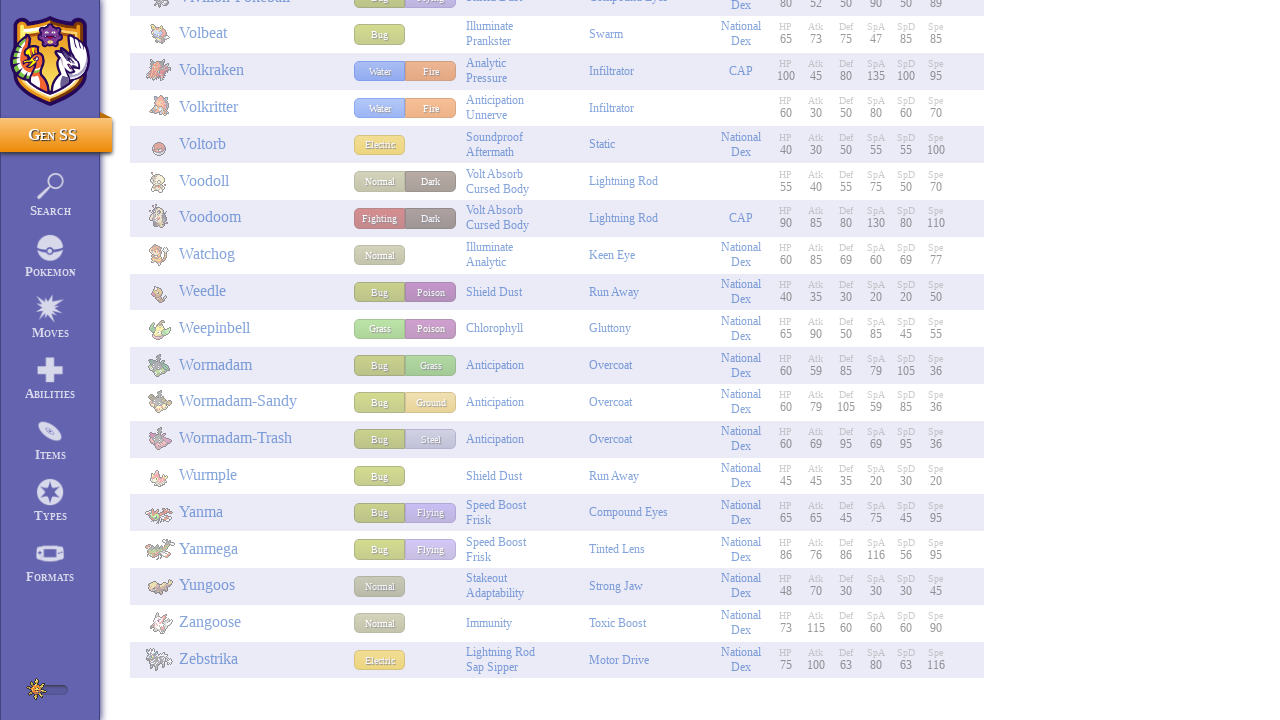

Waited 100ms for content to load
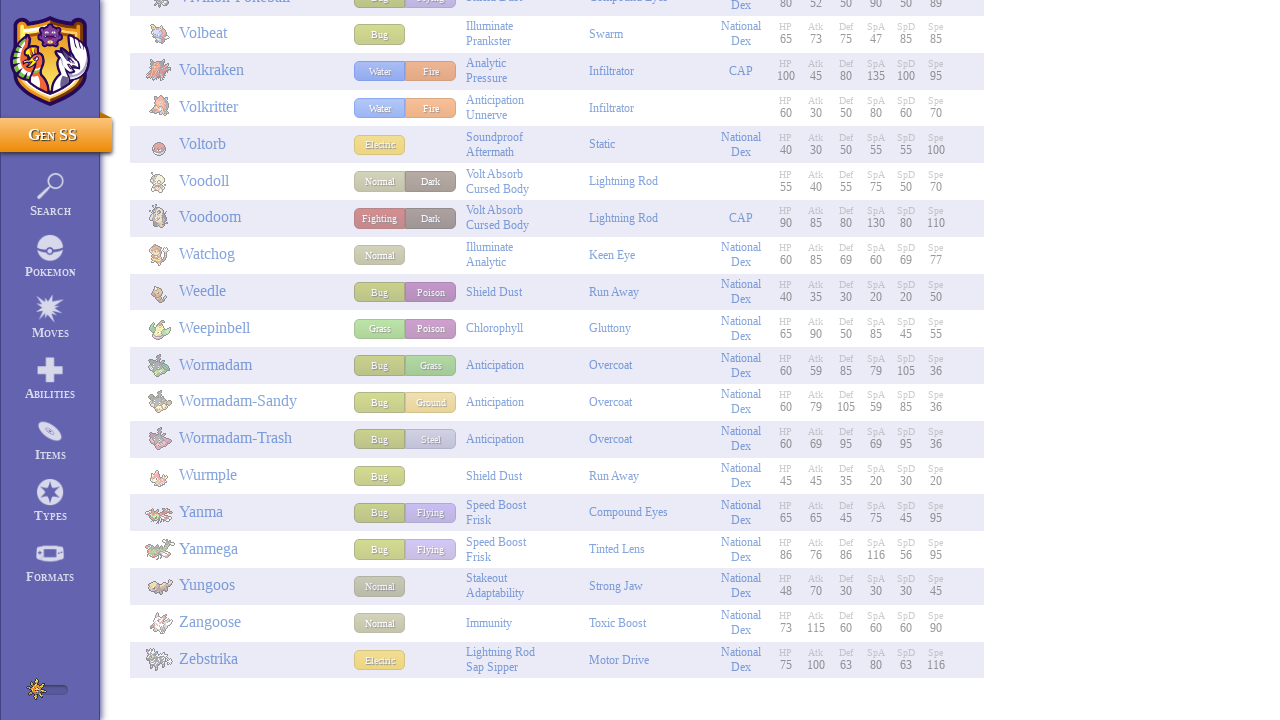

Pokemon entries loaded (scroll iteration 108)
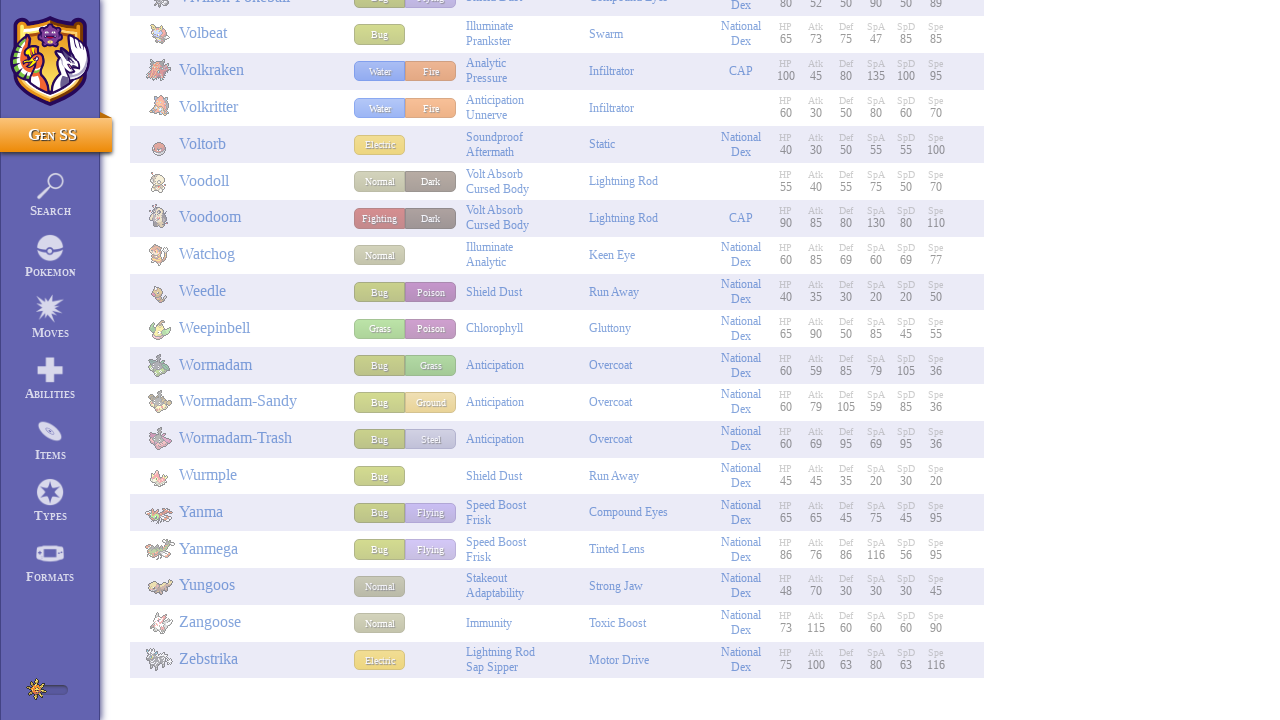

Scrolled to position 61560px
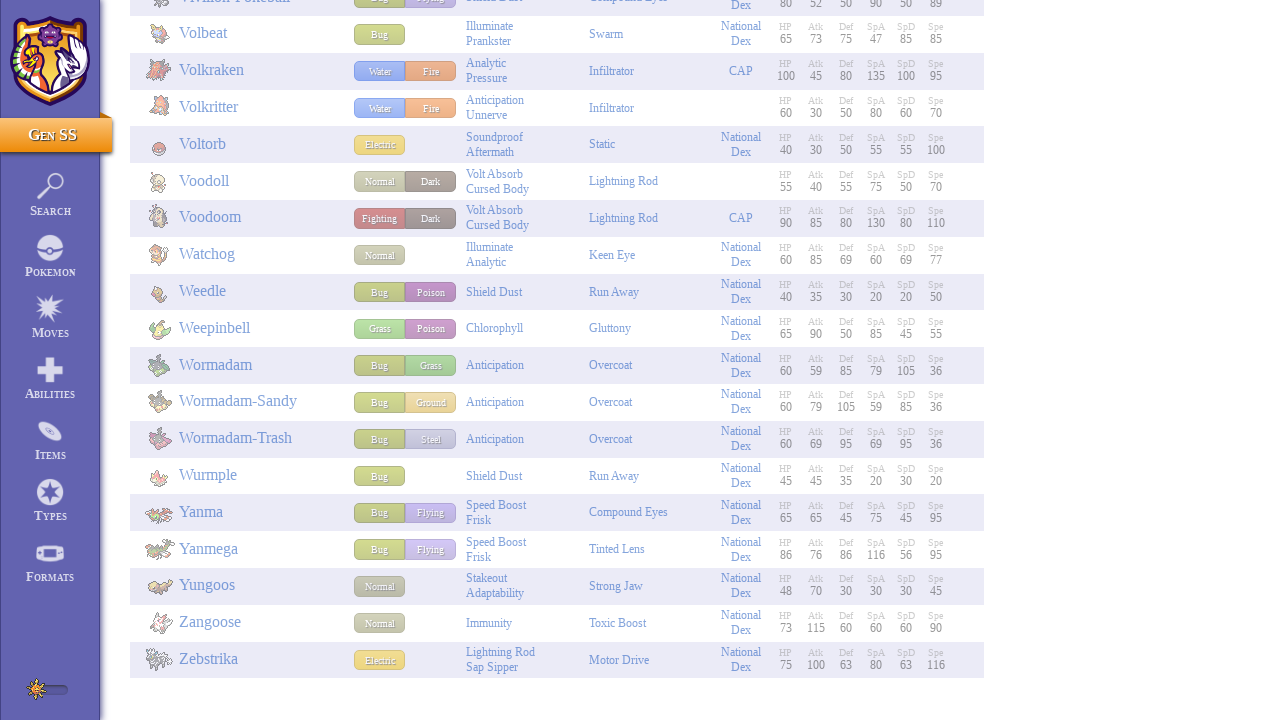

Waited 100ms for content to load
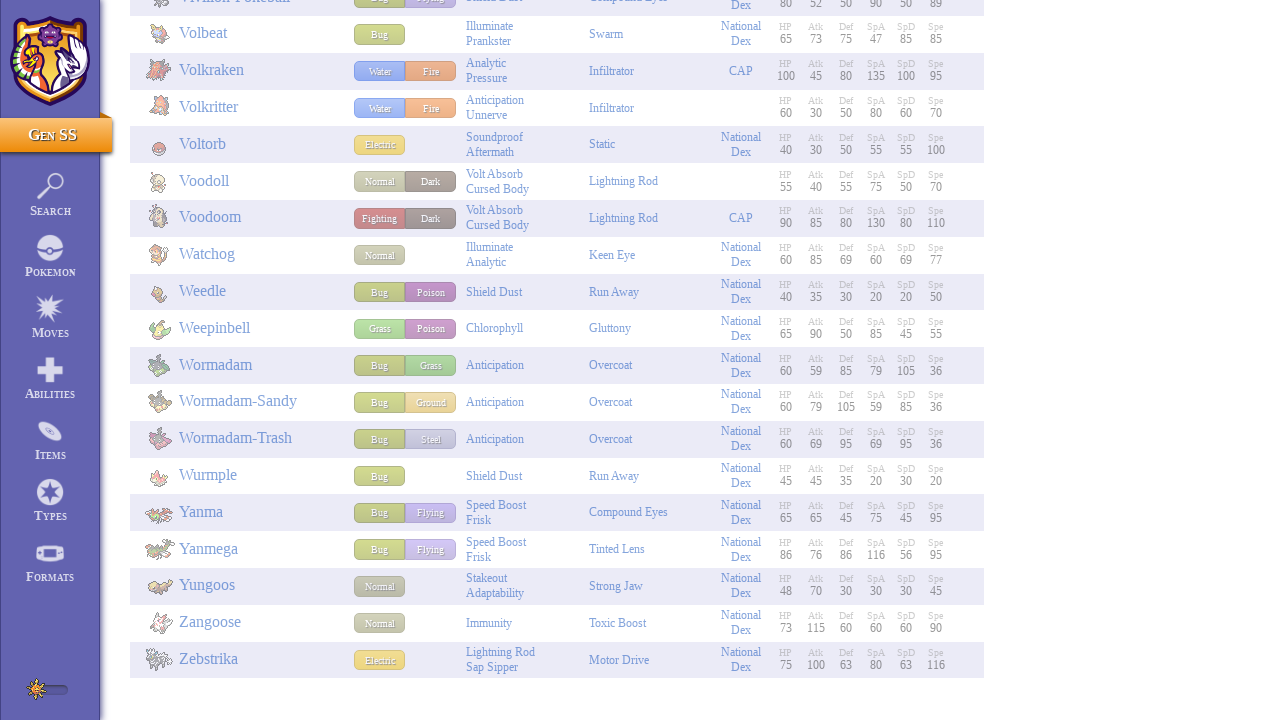

Pokemon entries loaded (scroll iteration 109)
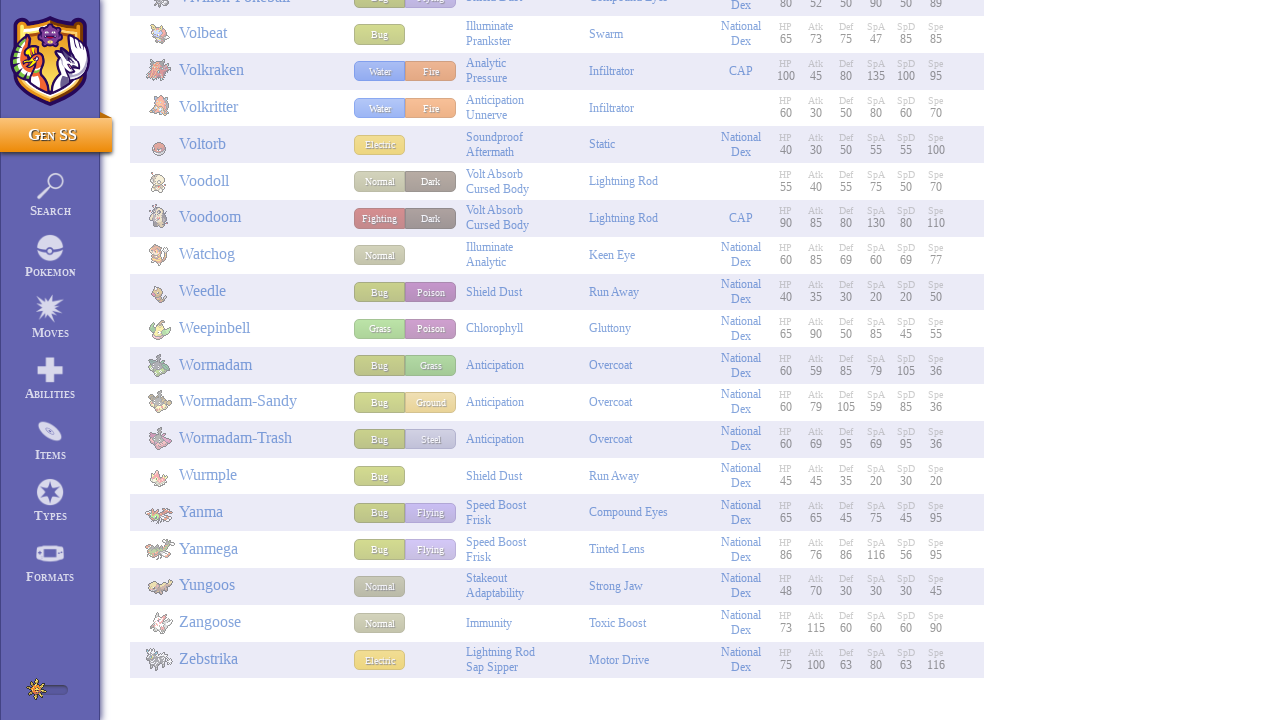

Scrolled to position 62130px
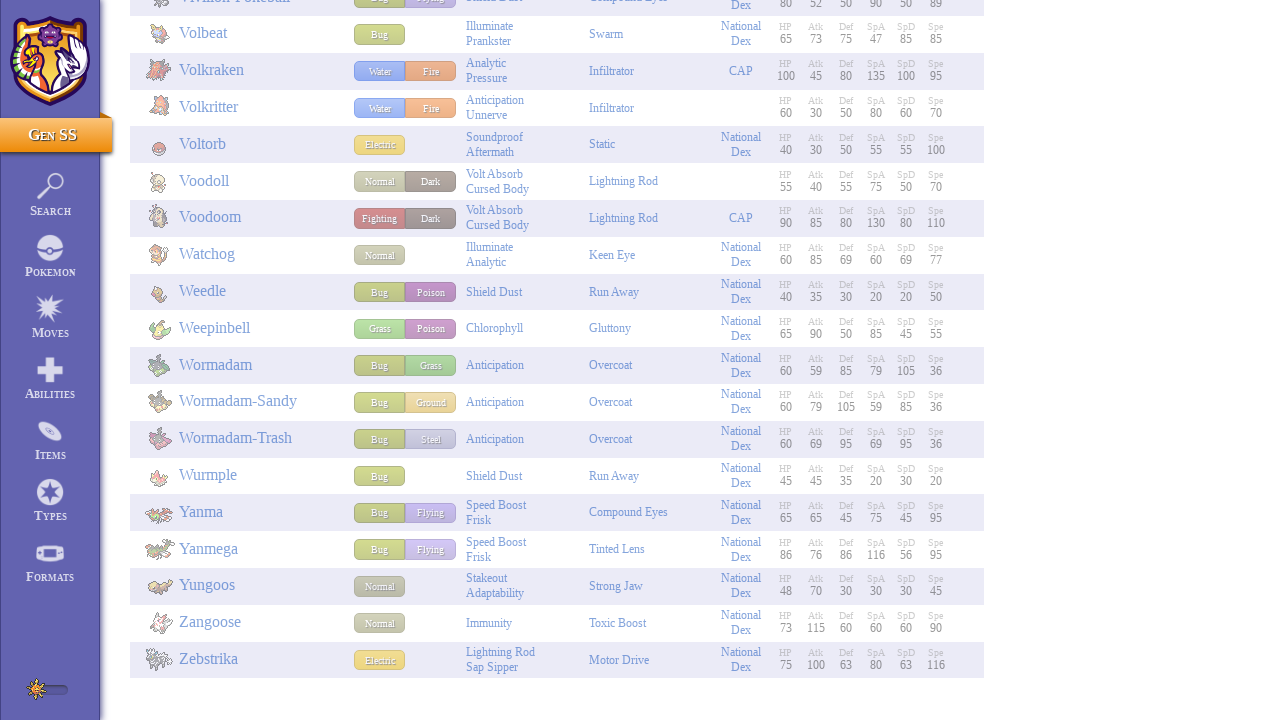

Waited 100ms for content to load
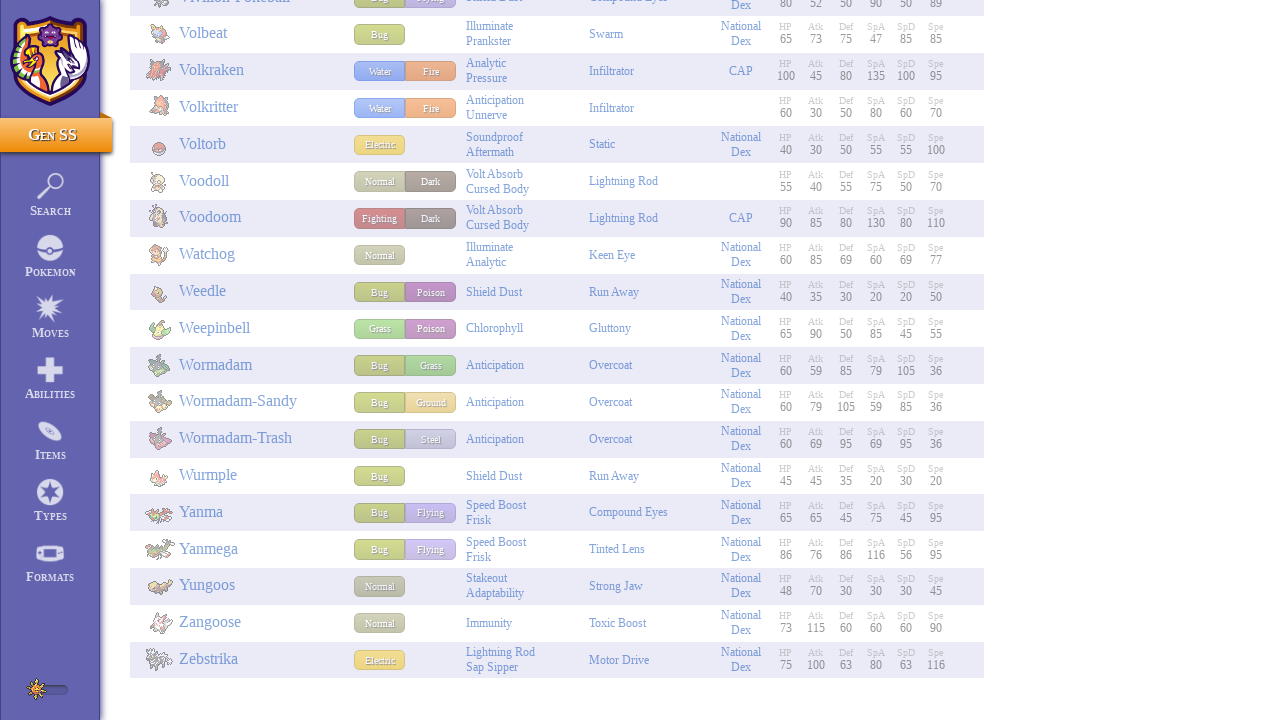

Pokemon entries loaded (scroll iteration 110)
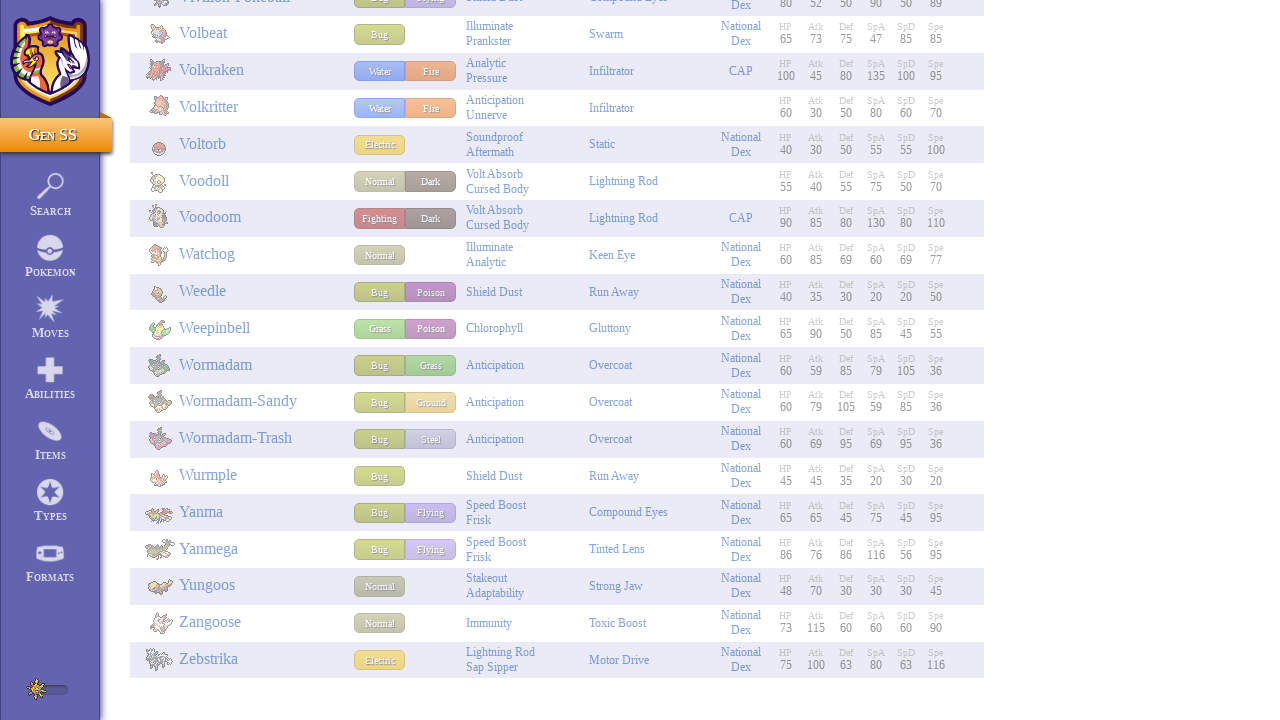

Scrolled to position 62700px
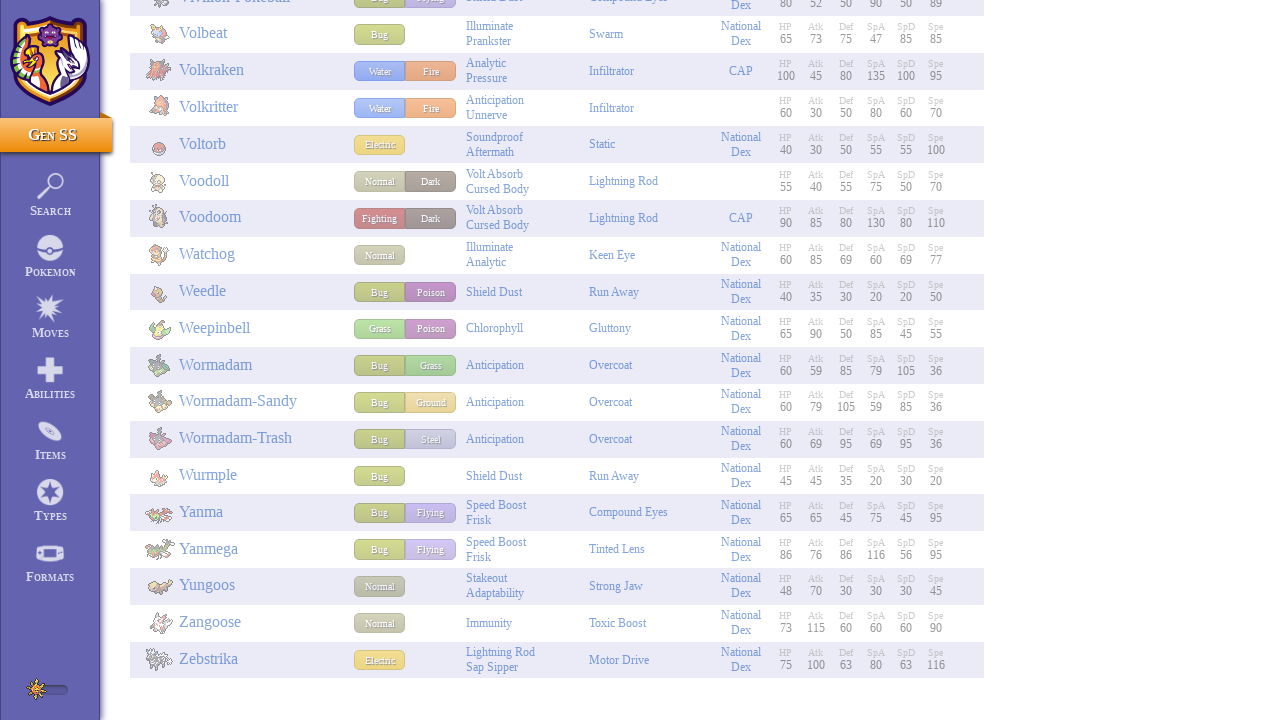

Waited 100ms for content to load
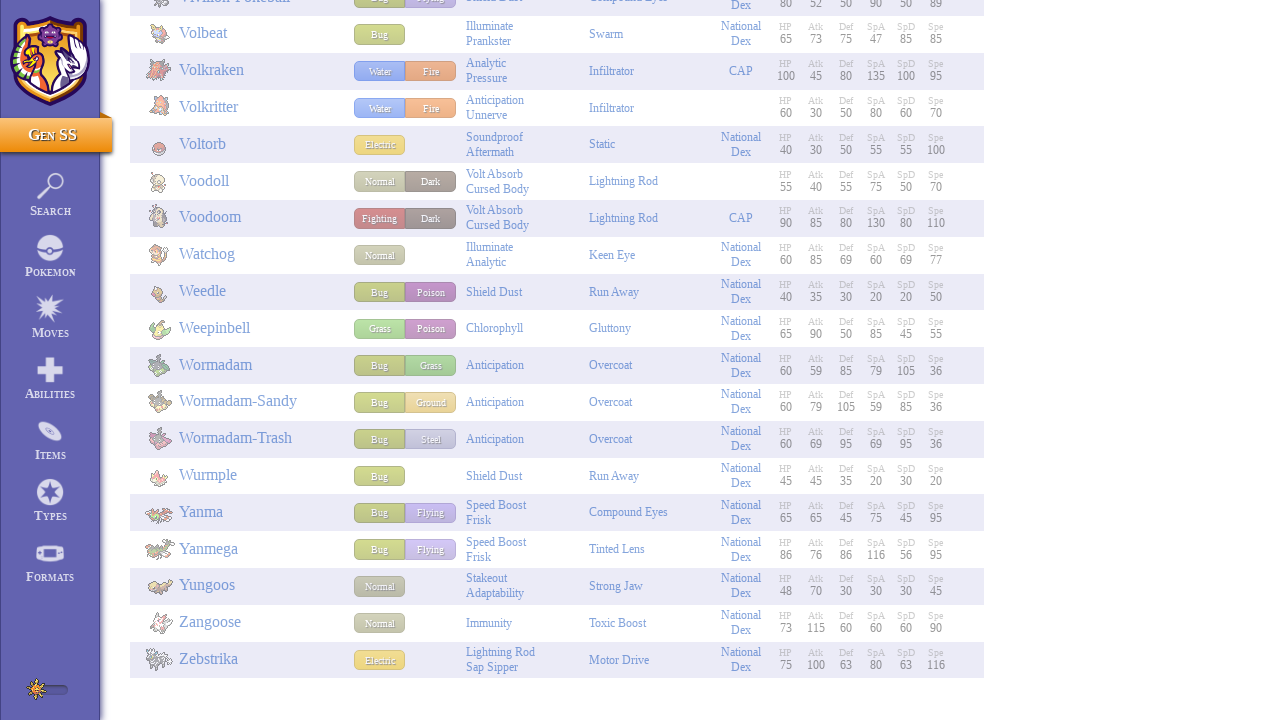

Pokemon entries loaded (scroll iteration 111)
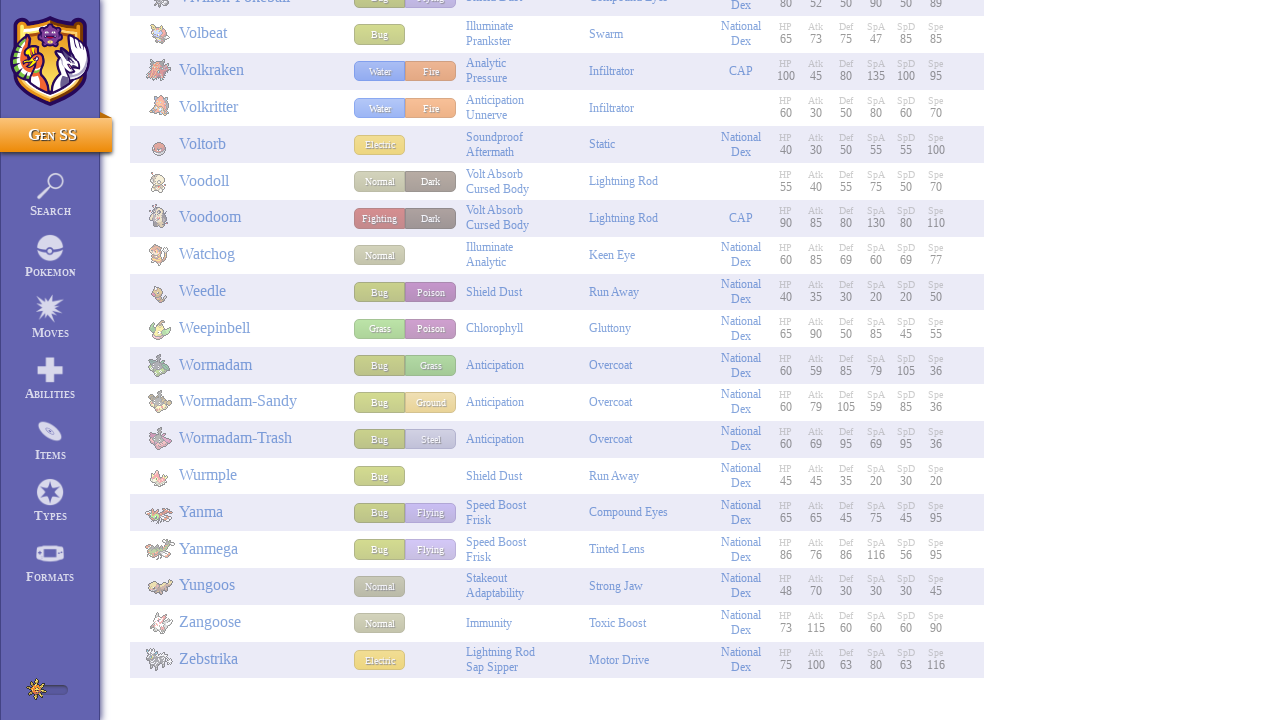

Scrolled to position 63270px
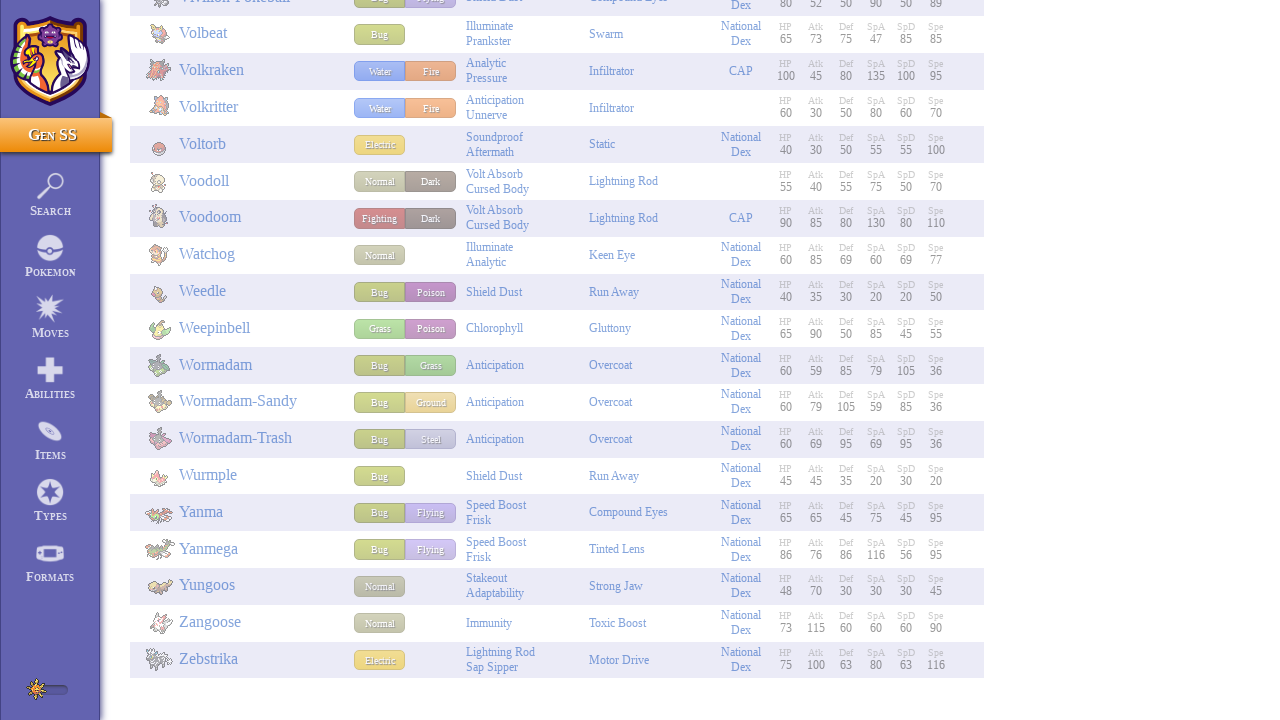

Waited 100ms for content to load
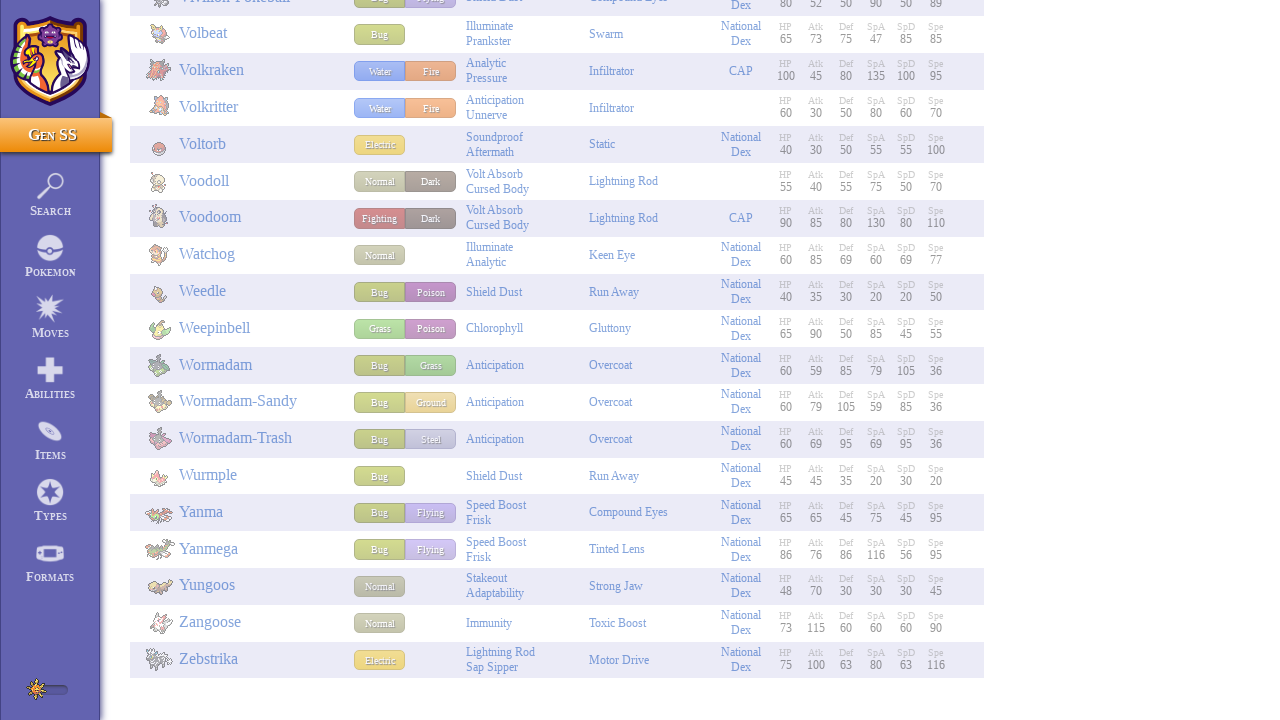

Pokemon entries loaded (scroll iteration 112)
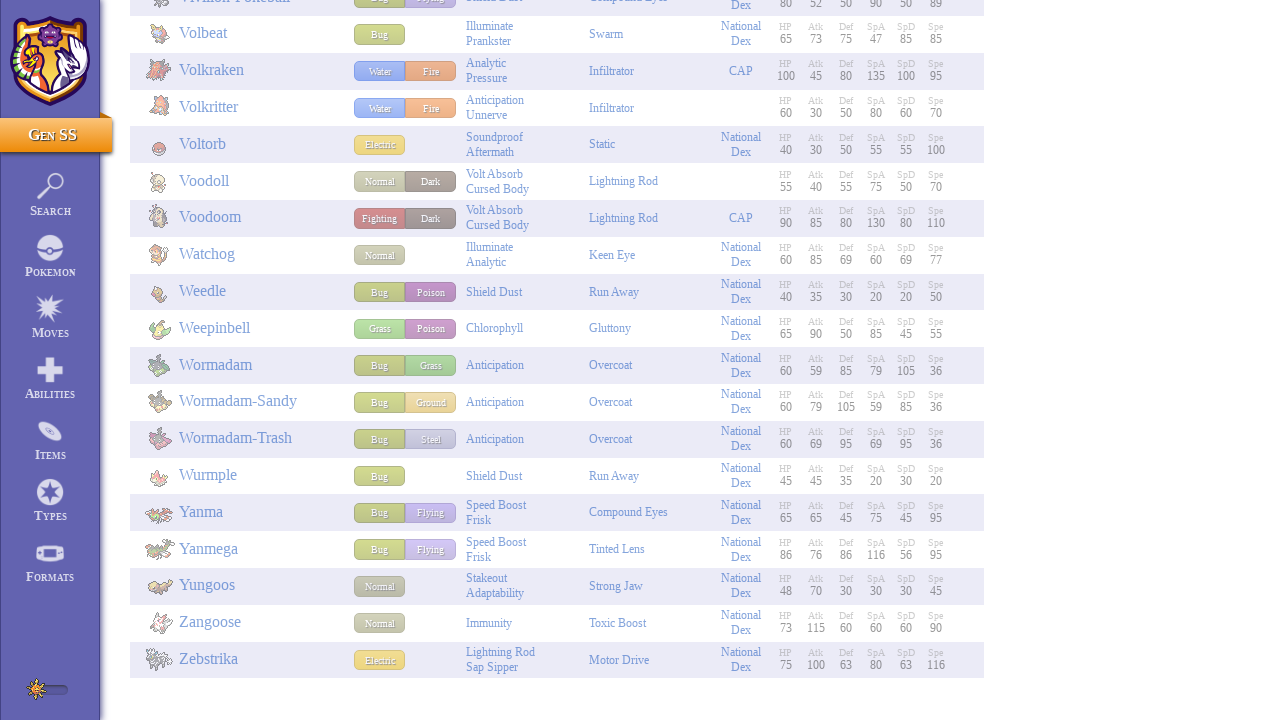

Scrolled to position 63840px
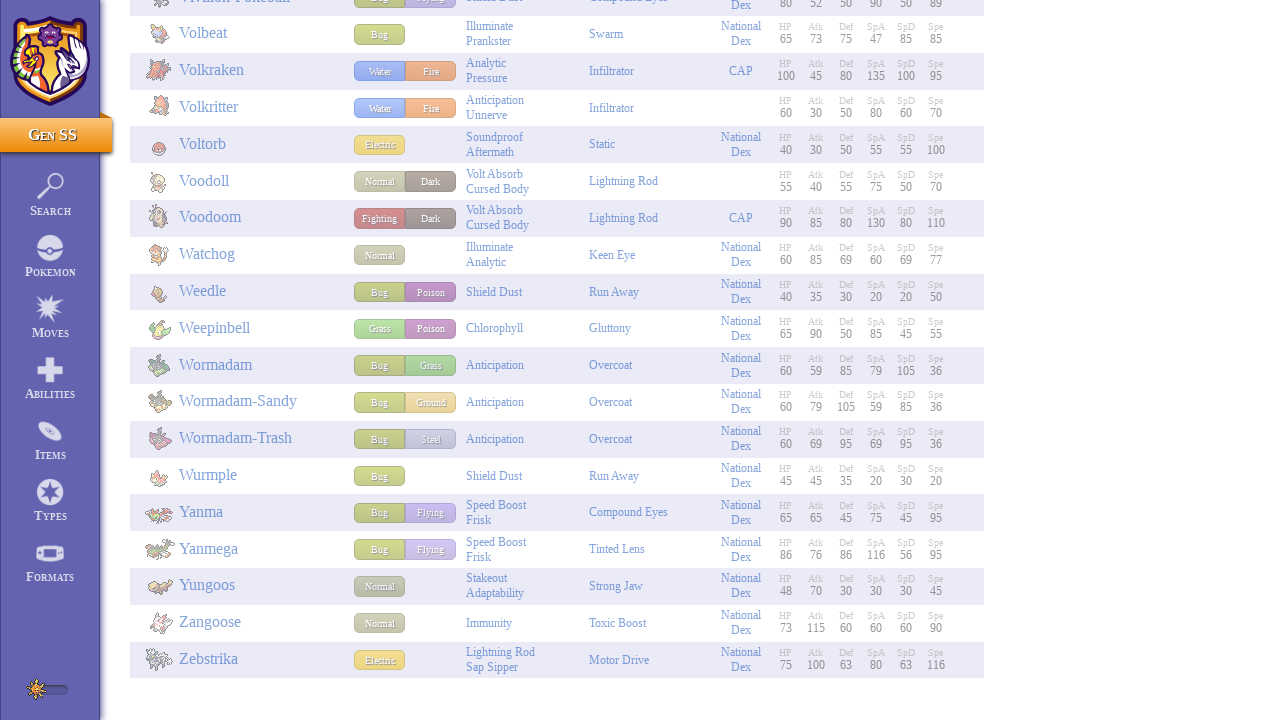

Waited 100ms for content to load
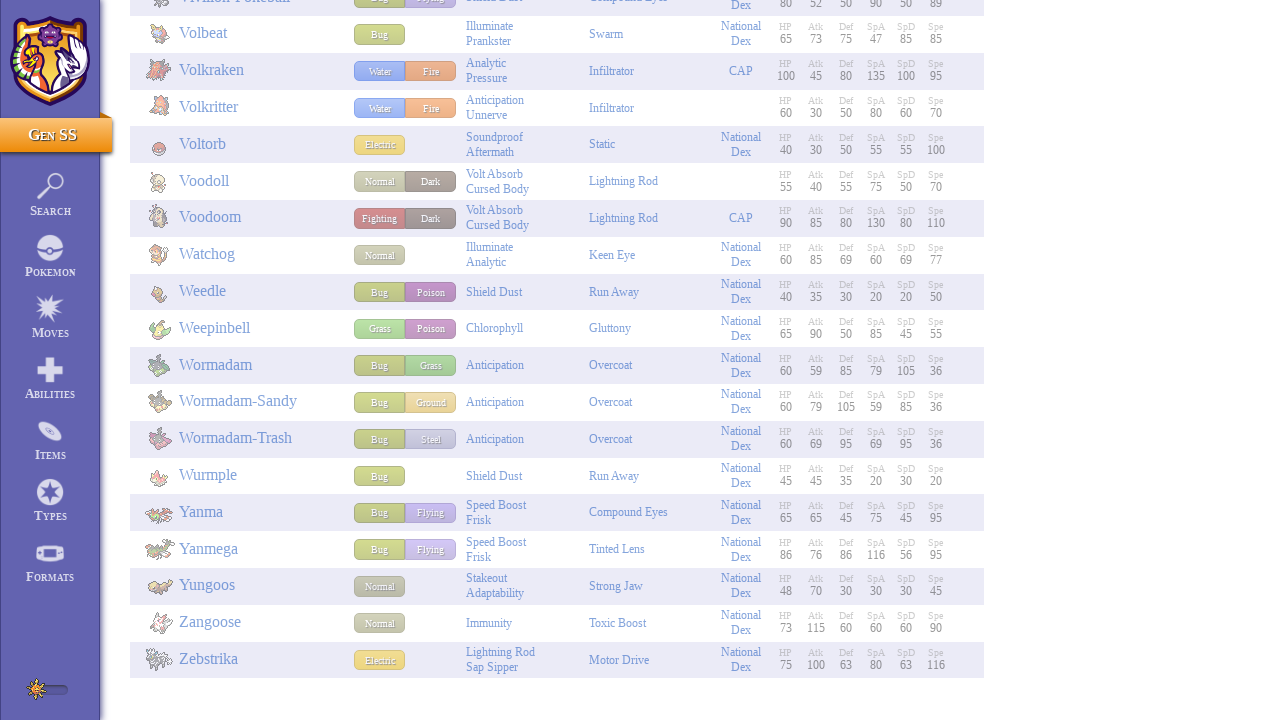

Pokemon entries loaded (scroll iteration 113)
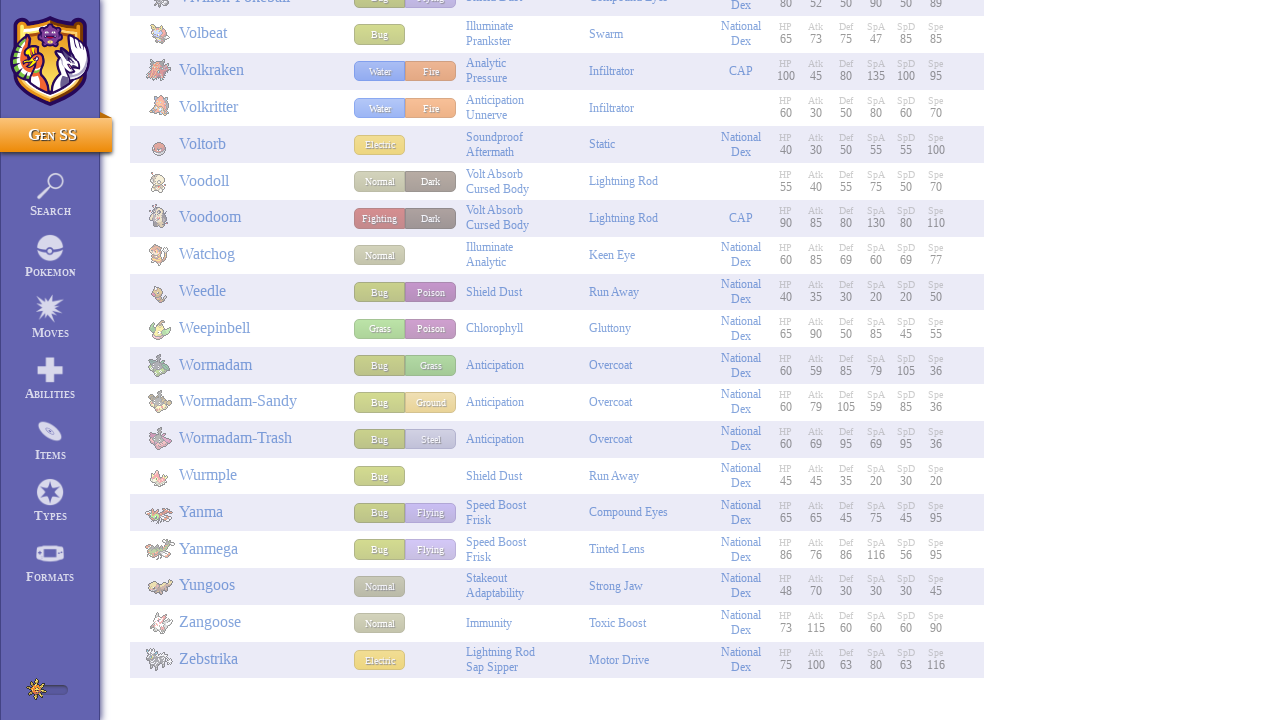

Scrolled to position 64410px
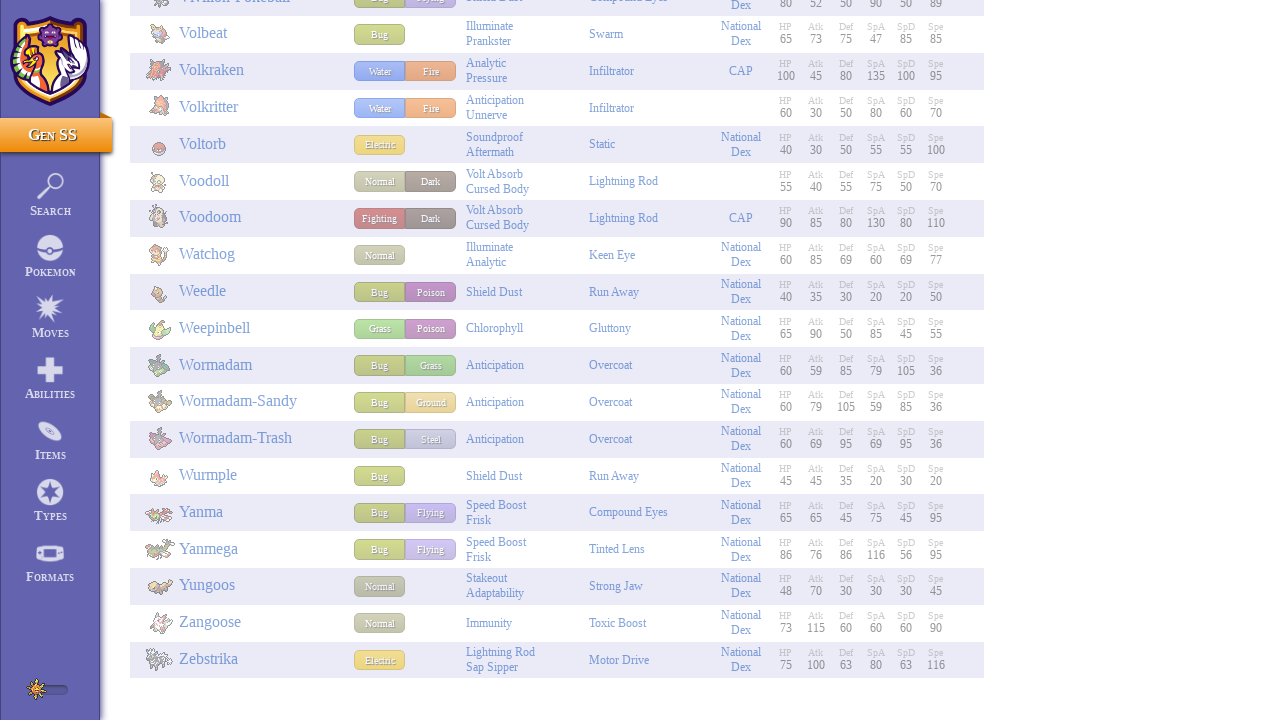

Waited 100ms for content to load
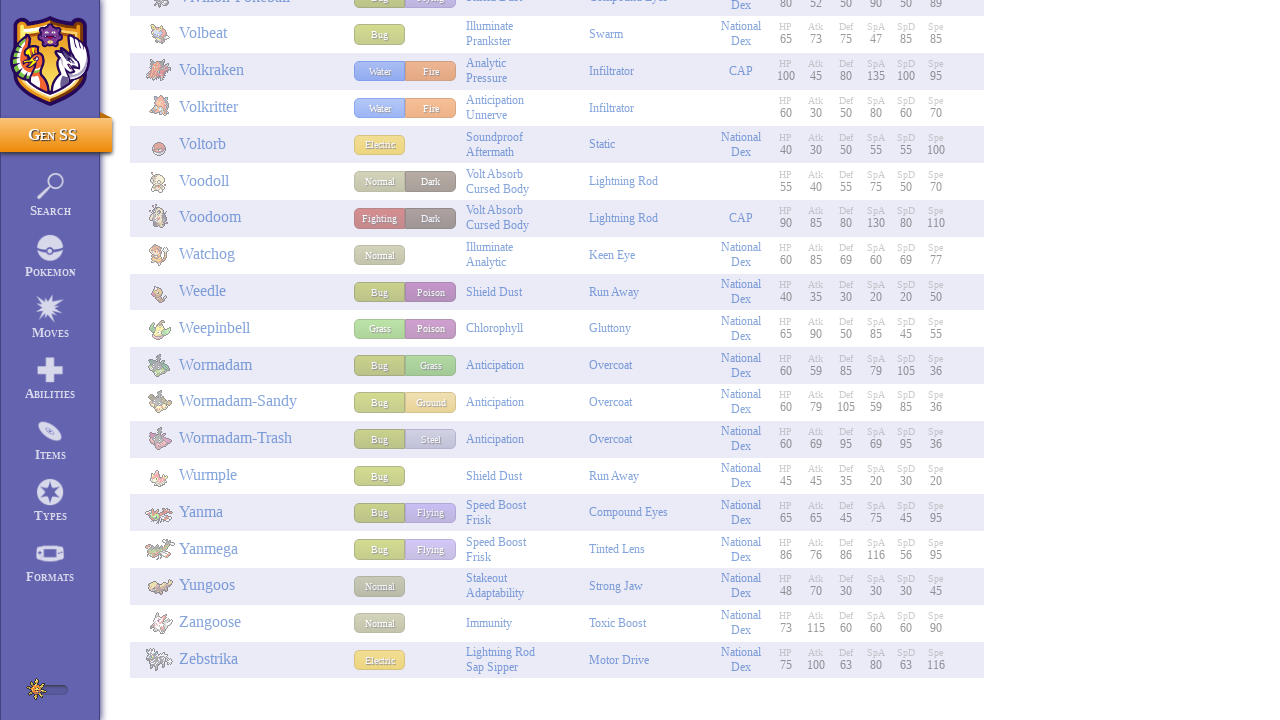

Pokemon entries loaded (scroll iteration 114)
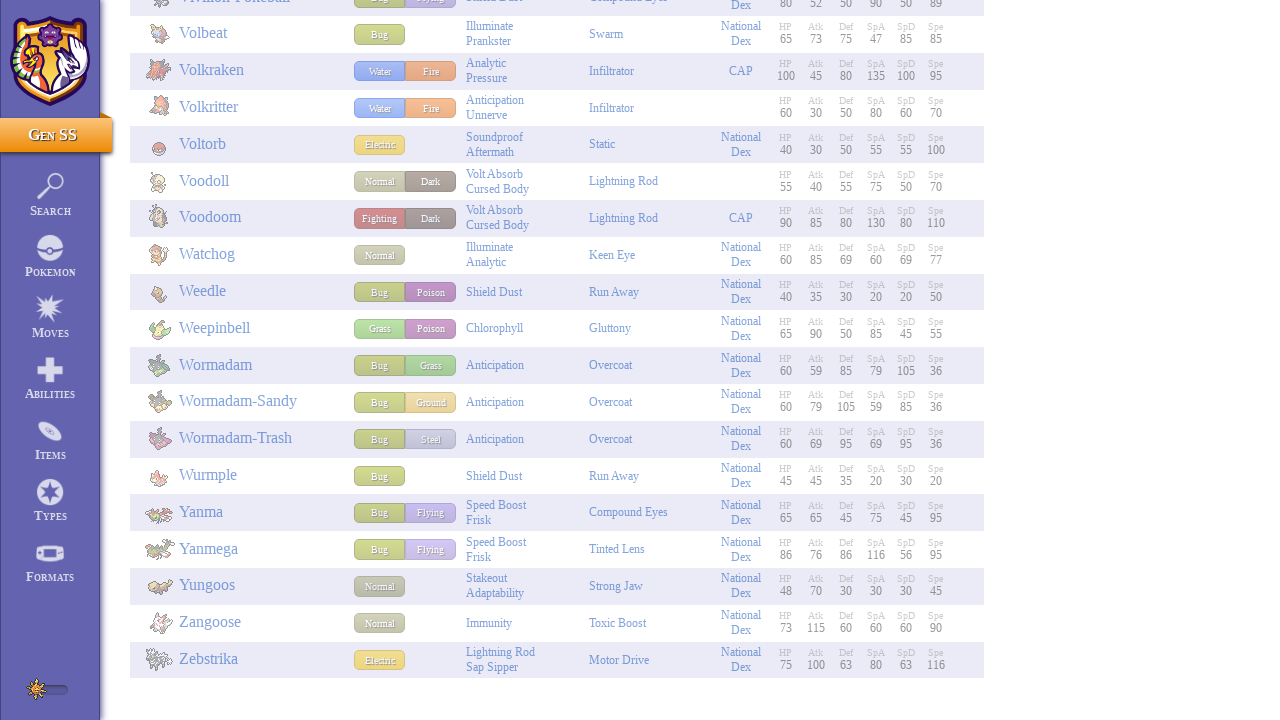

Scrolled to position 64980px
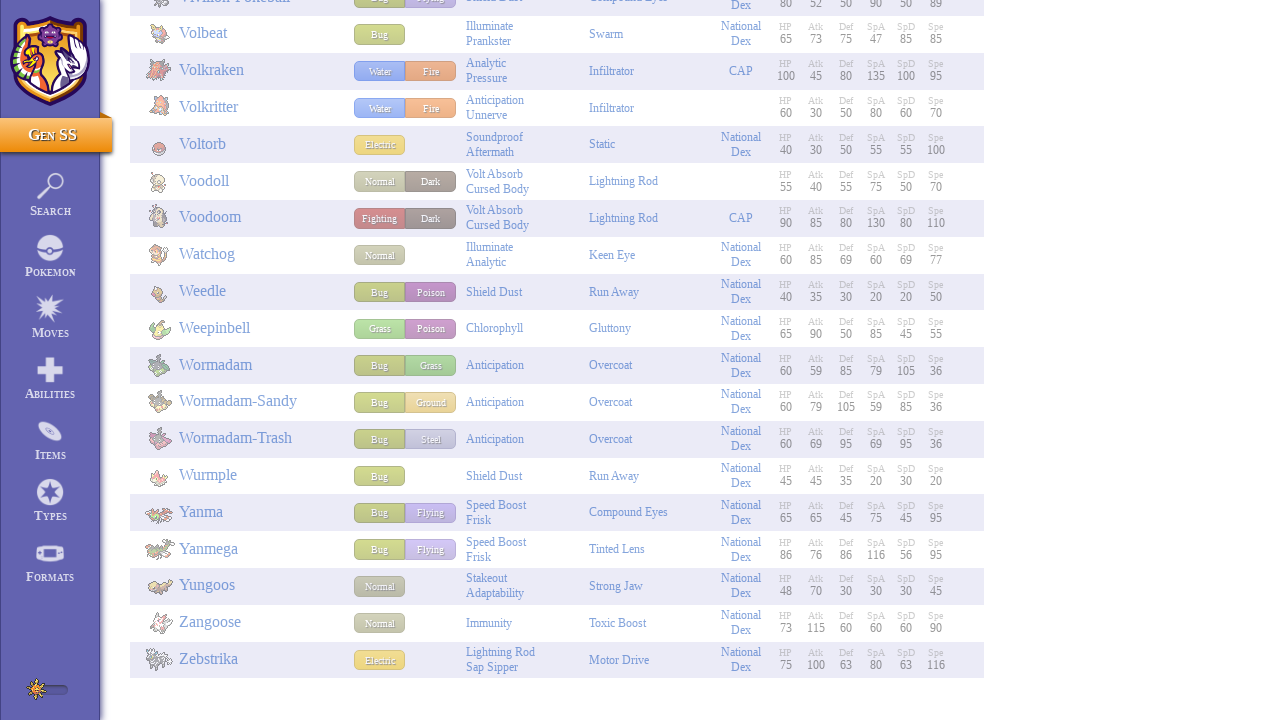

Waited 100ms for content to load
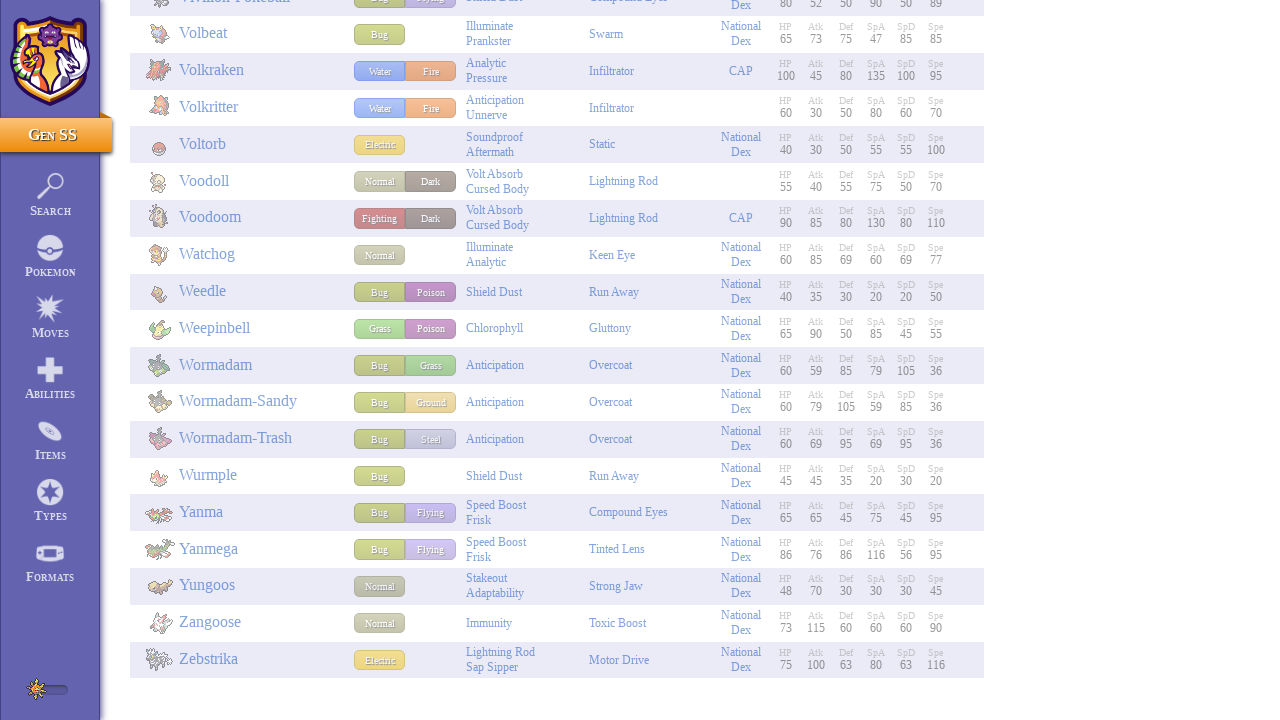

Pokemon entries loaded (scroll iteration 115)
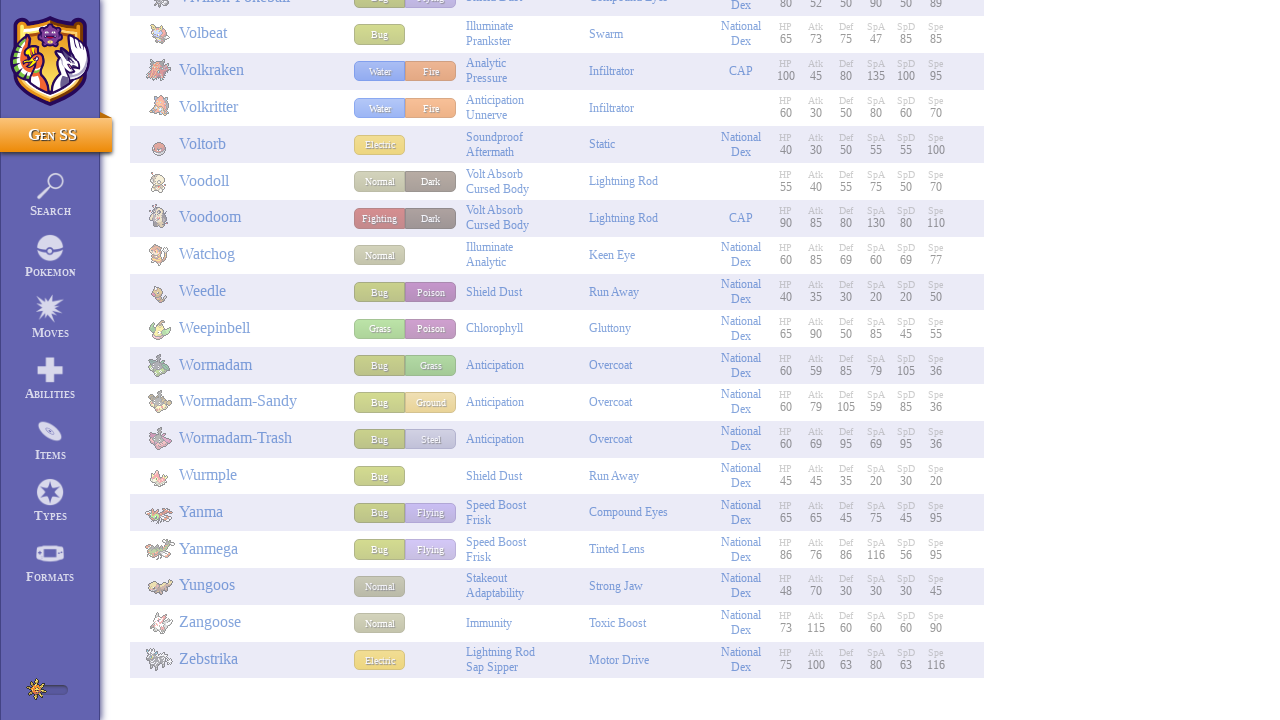

Scrolled to position 65550px
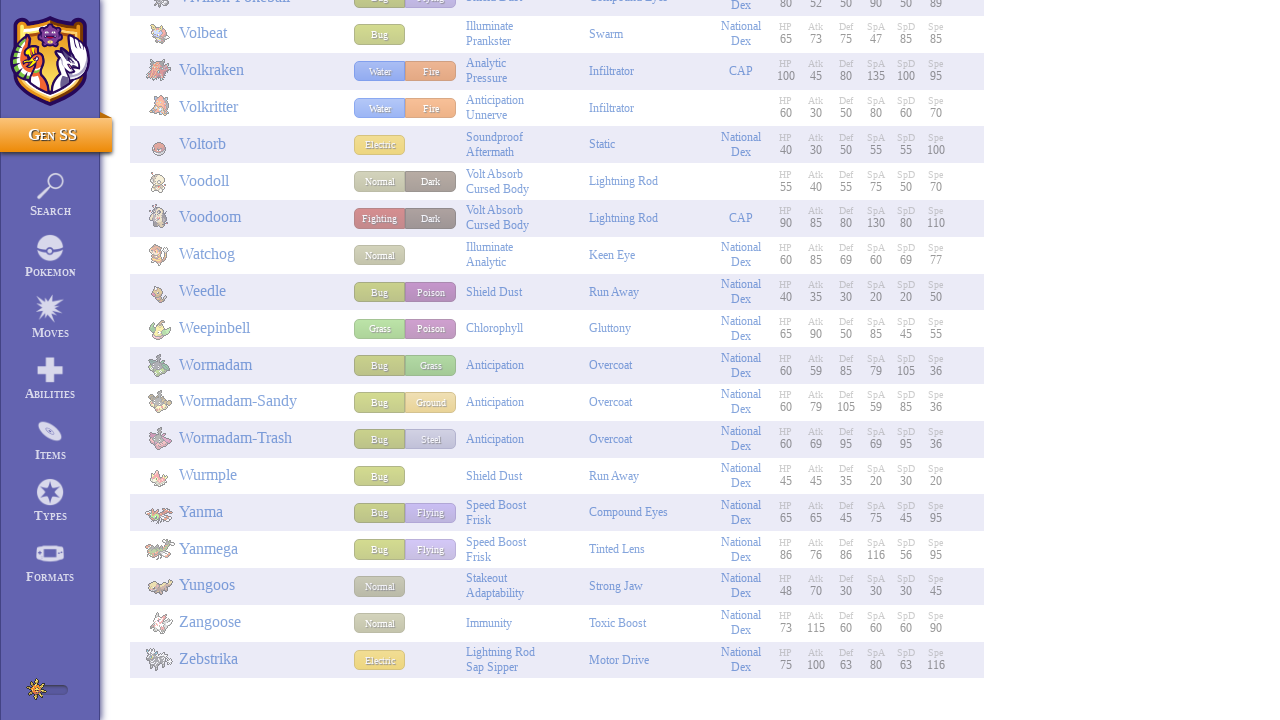

Waited 100ms for content to load
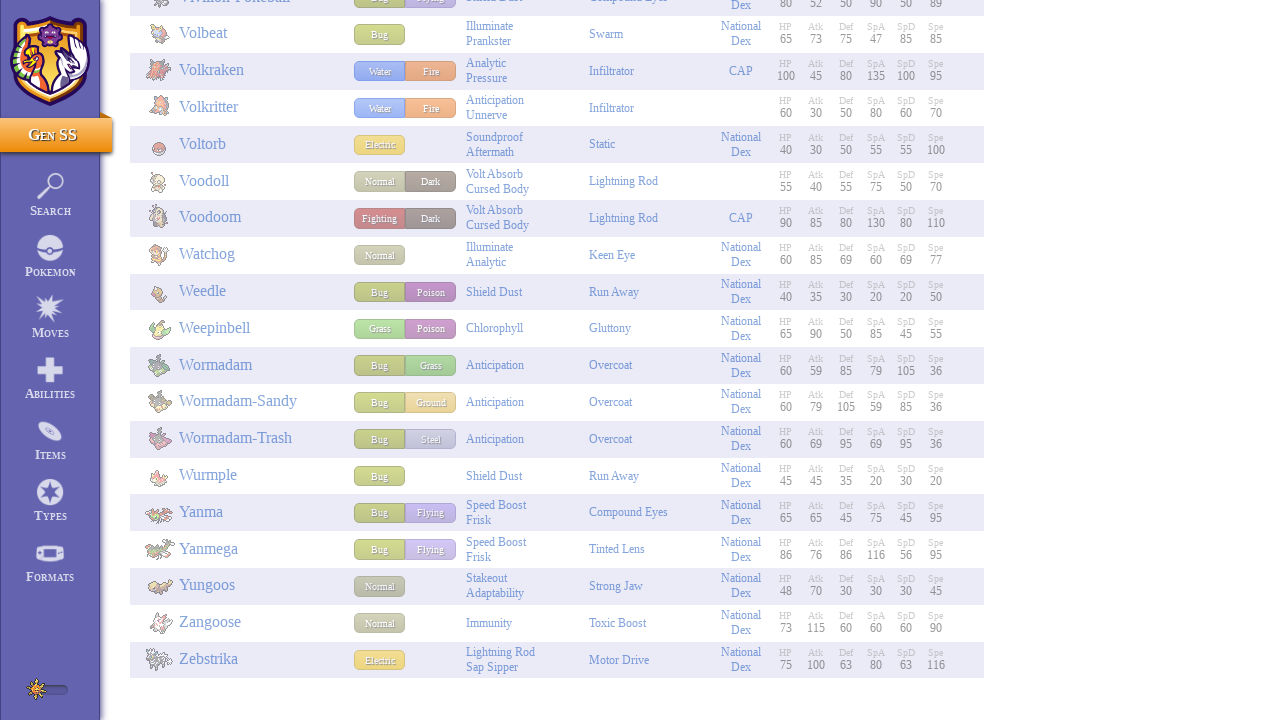

Pokemon entries loaded (scroll iteration 116)
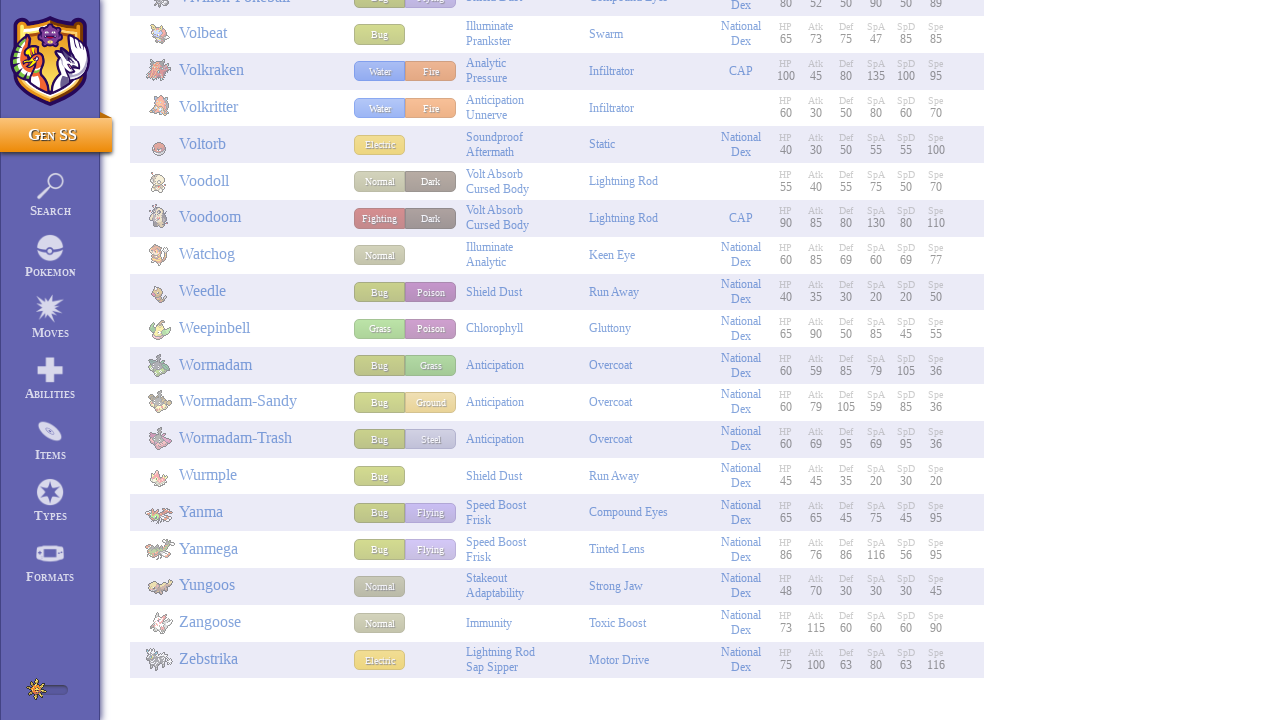

Scrolled to position 66120px
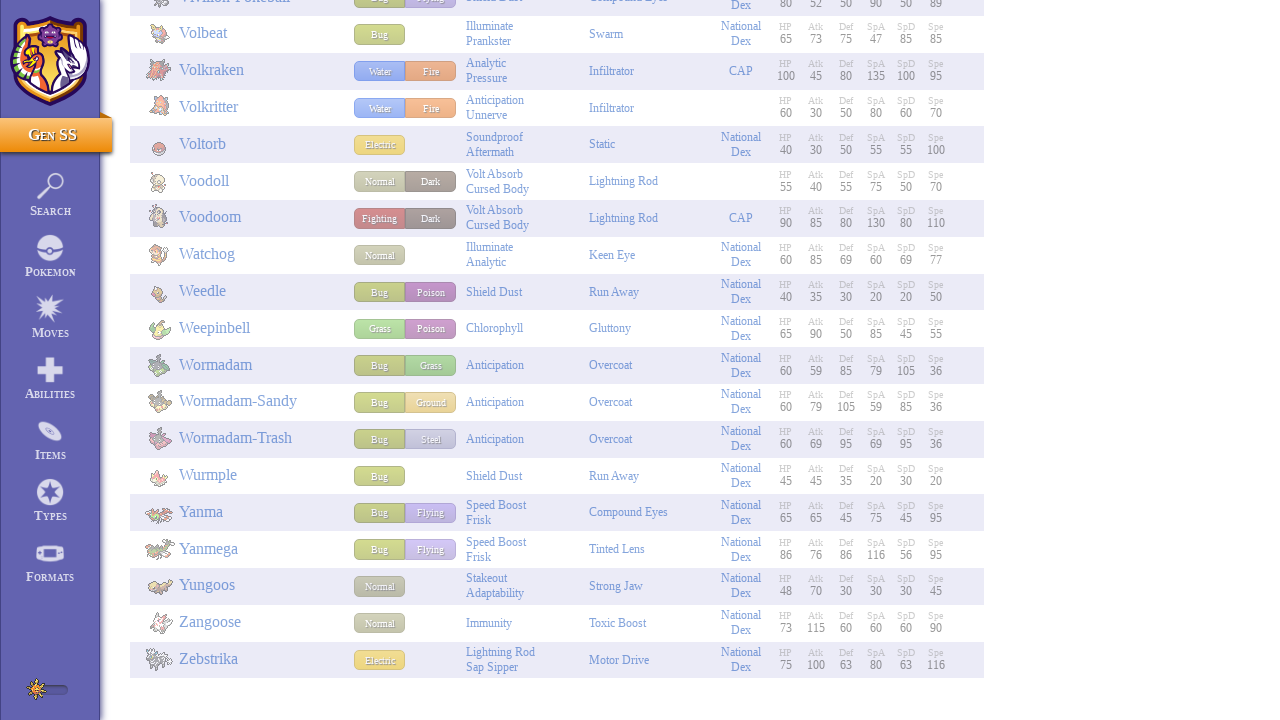

Waited 100ms for content to load
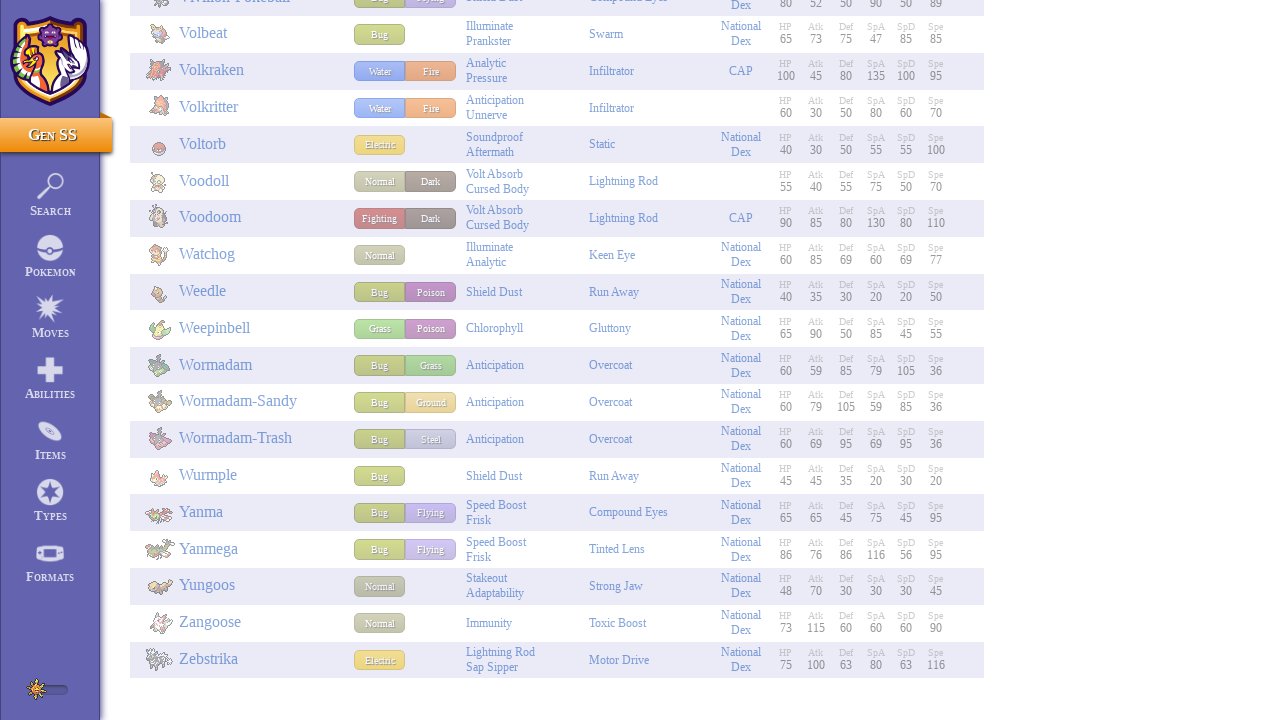

Pokemon entries loaded (scroll iteration 117)
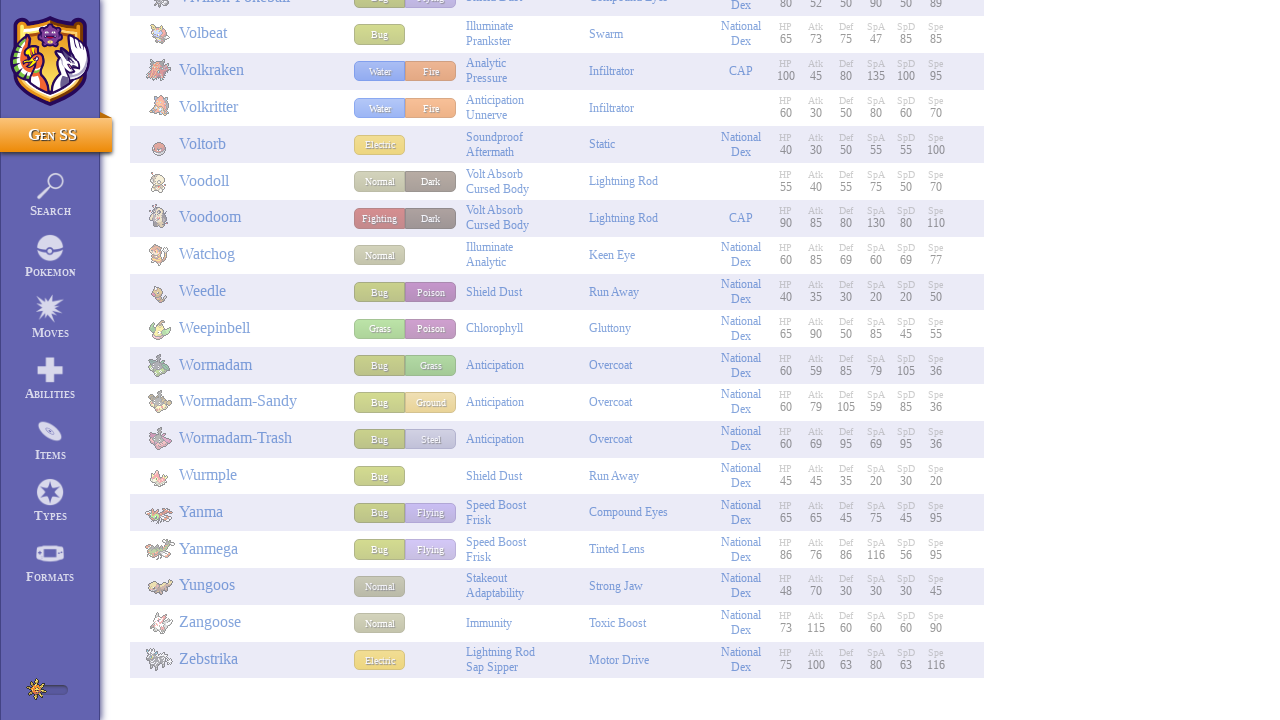

Scrolled to position 66690px
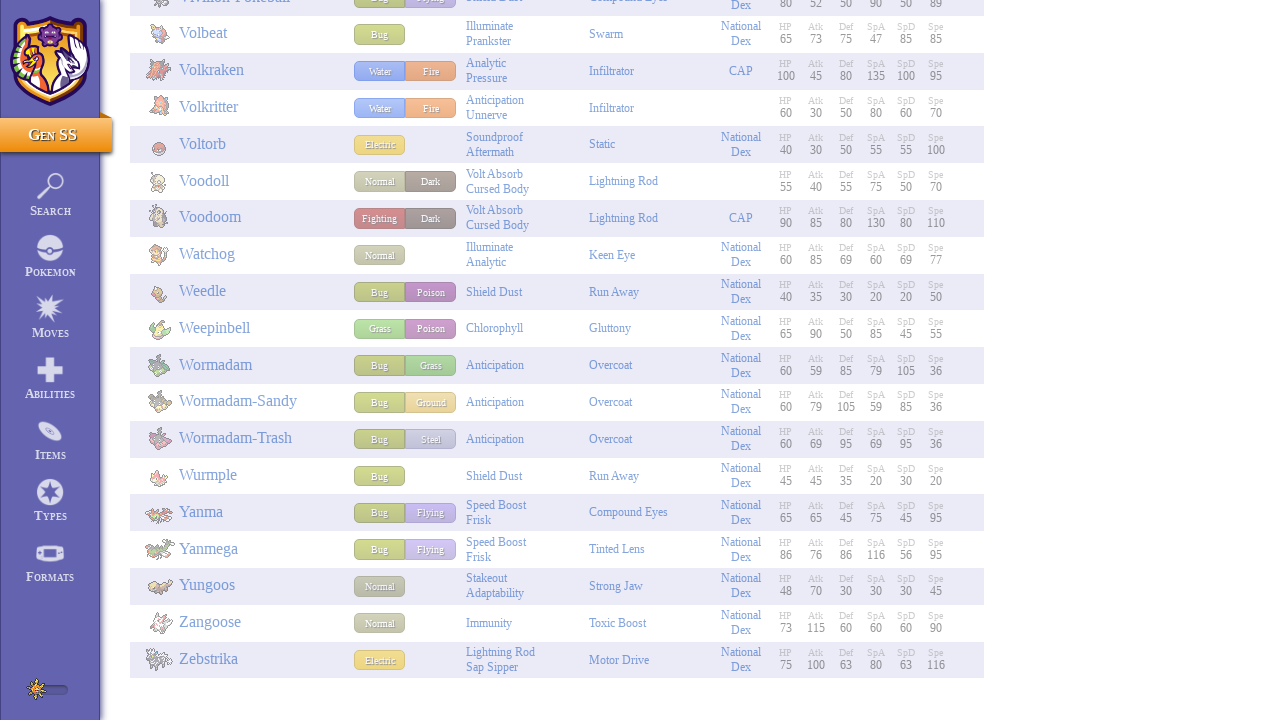

Waited 100ms for content to load
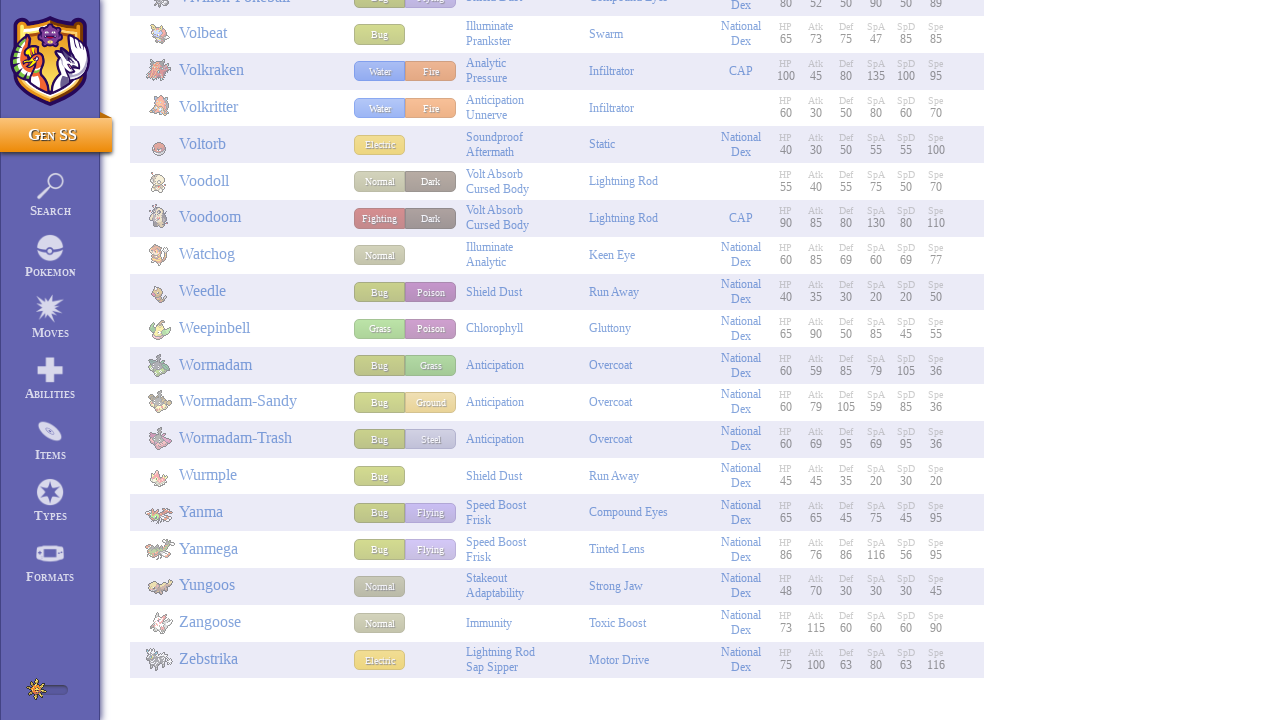

Pokemon entries loaded (scroll iteration 118)
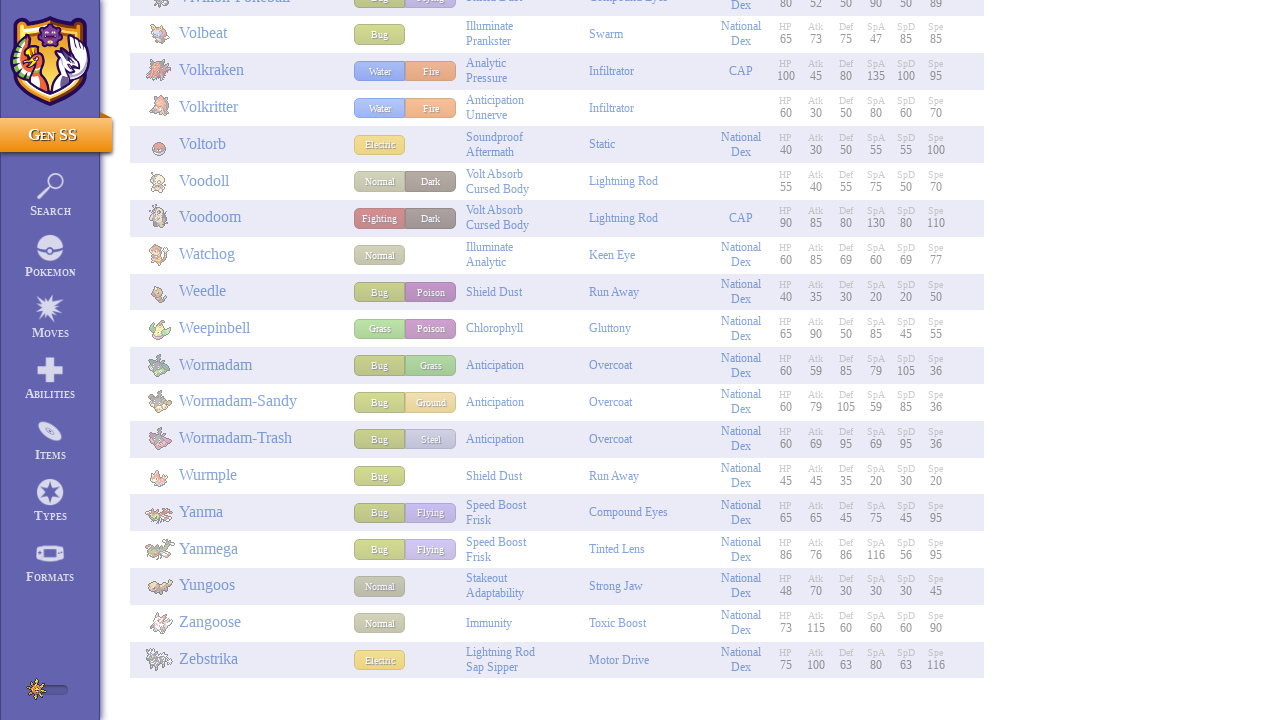

Scrolled to position 67260px
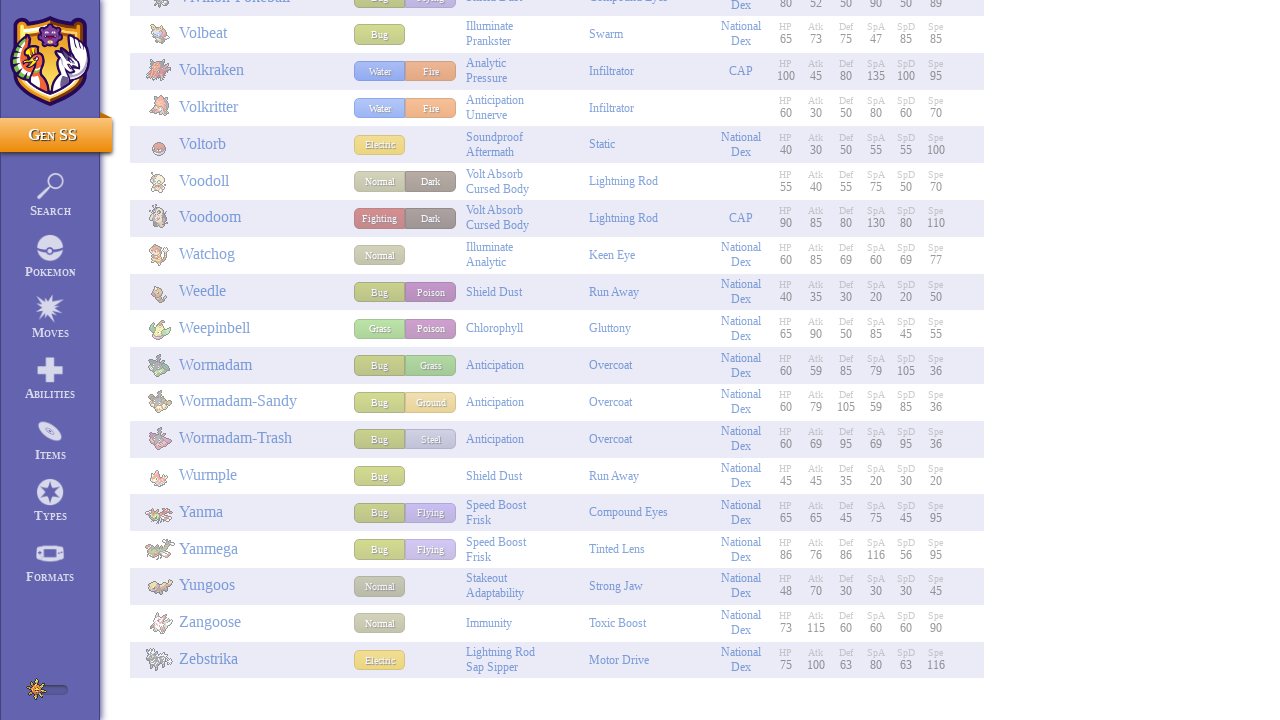

Waited 100ms for content to load
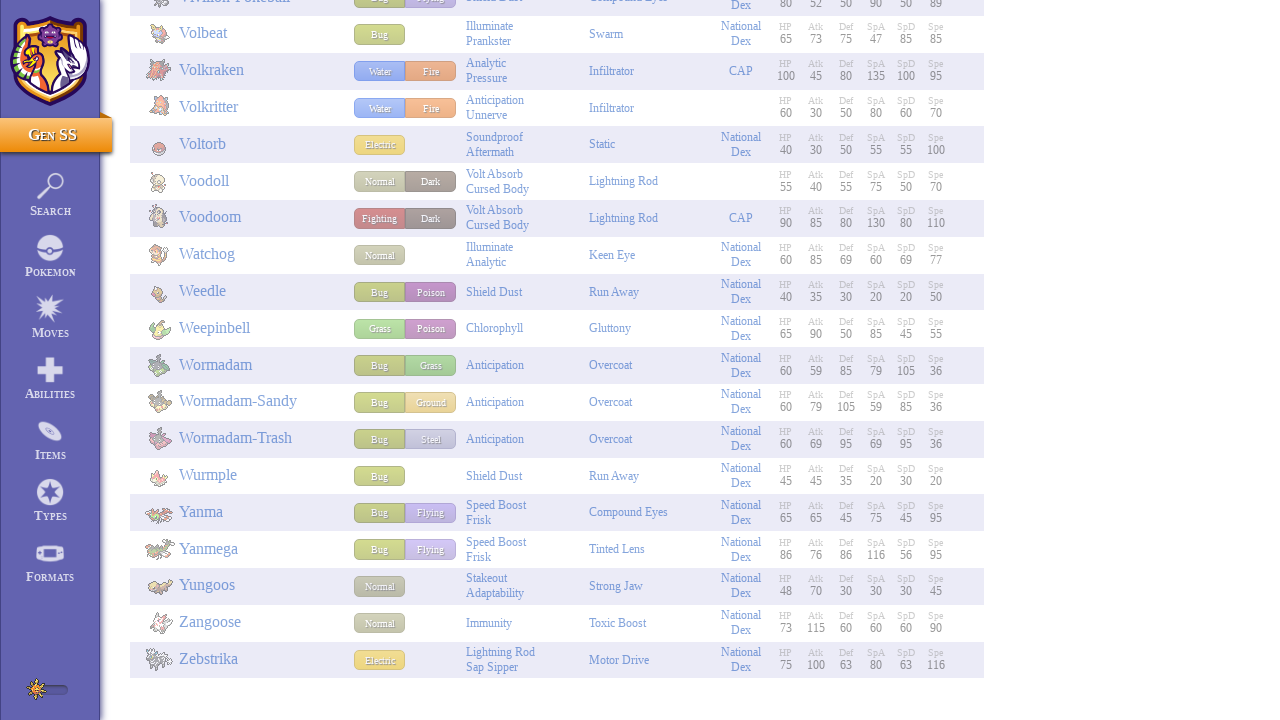

Pokemon entries loaded (scroll iteration 119)
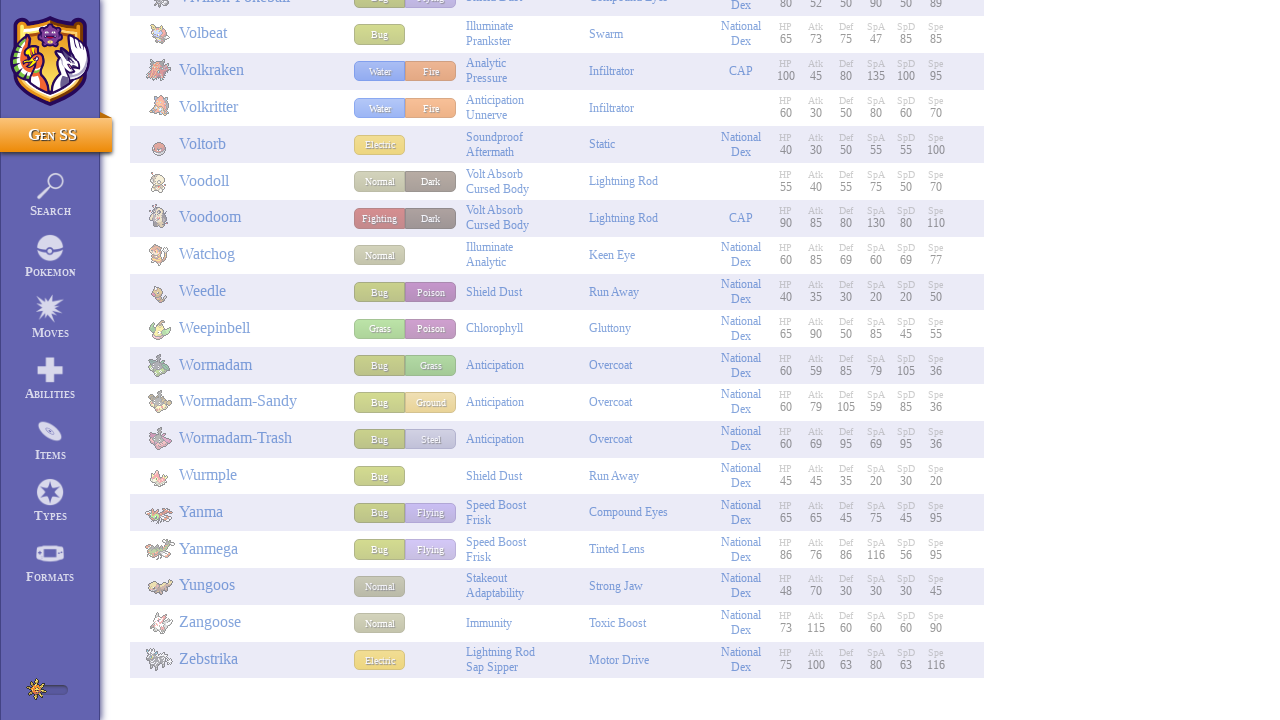

Scrolled to position 67830px
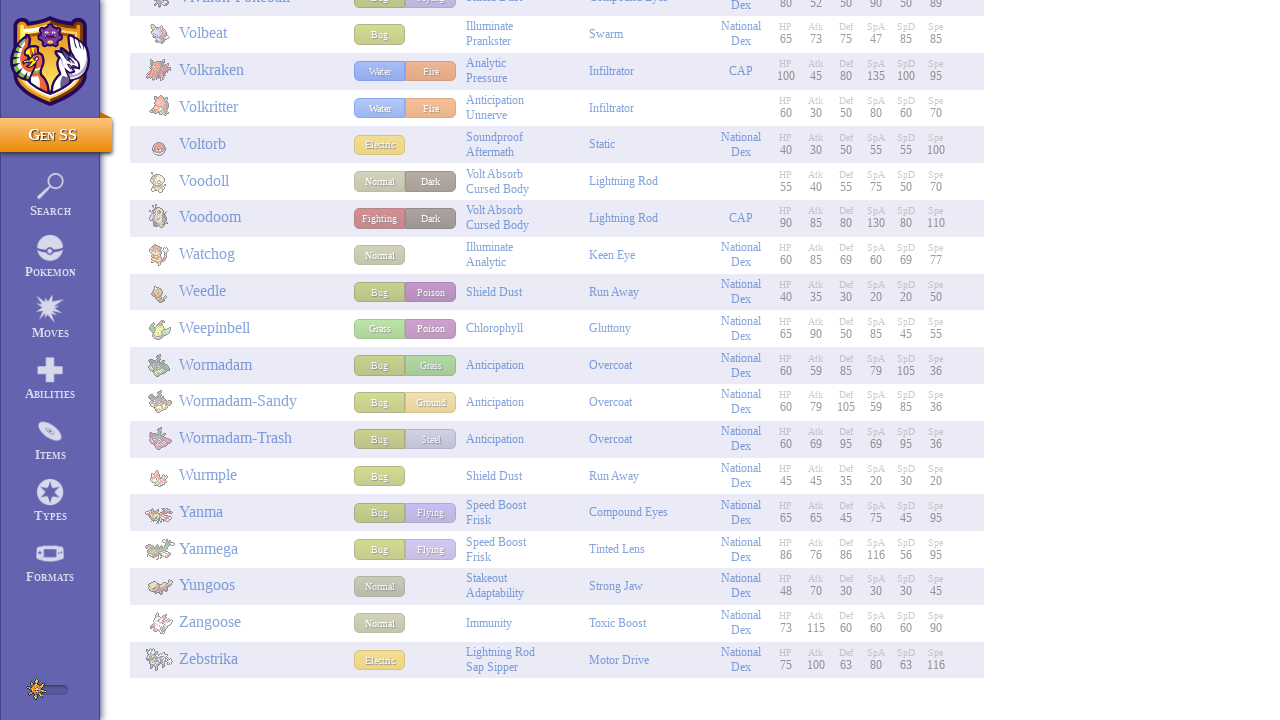

Waited 100ms for content to load
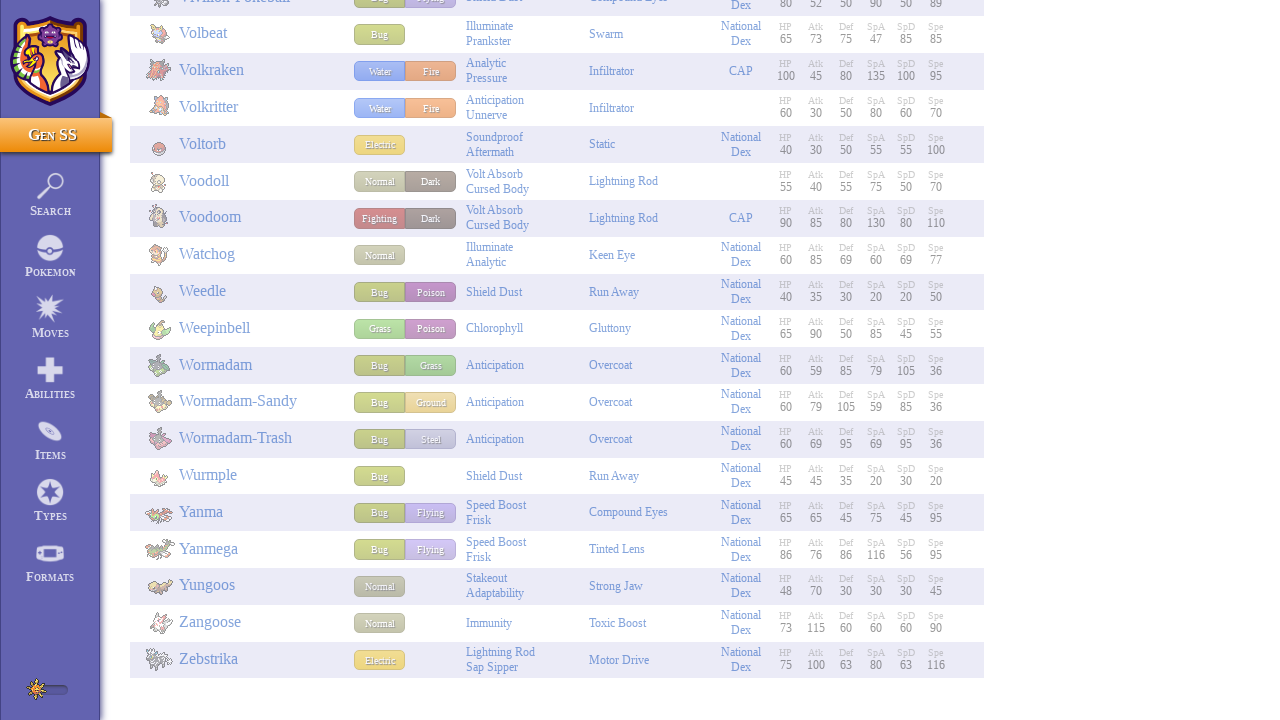

Pokemon entries loaded (scroll iteration 120)
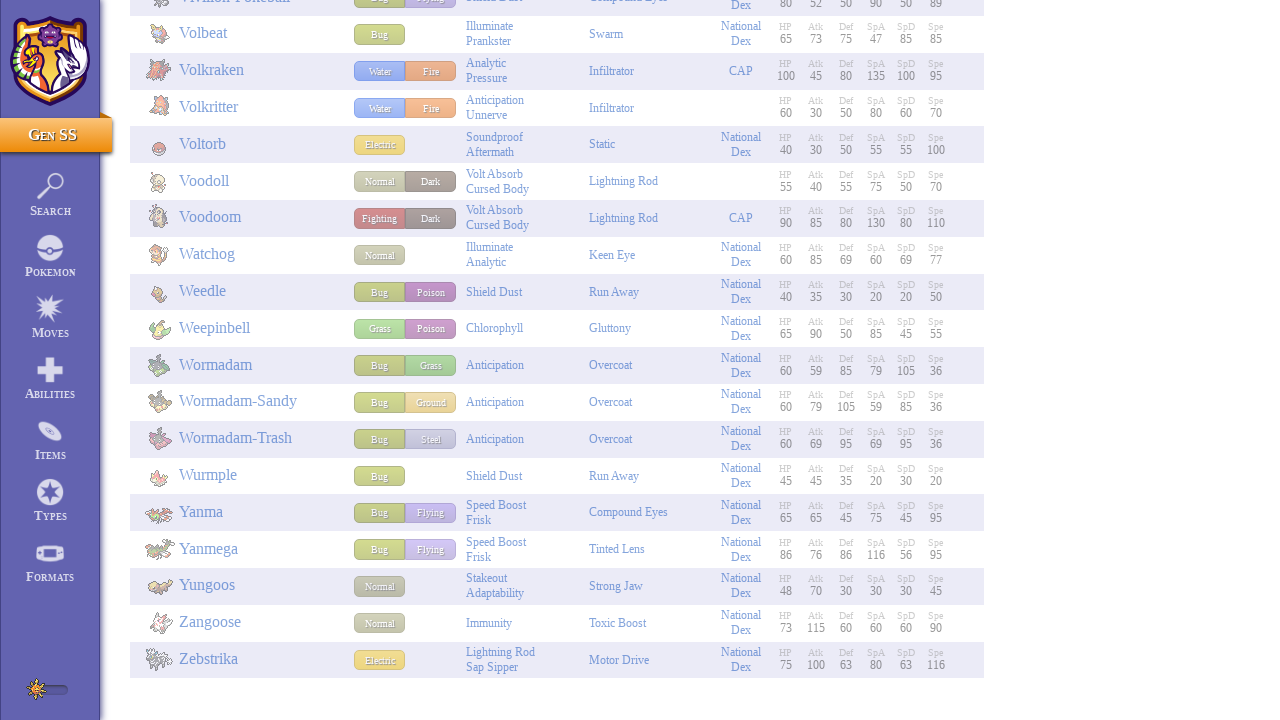

Scrolled to position 68400px
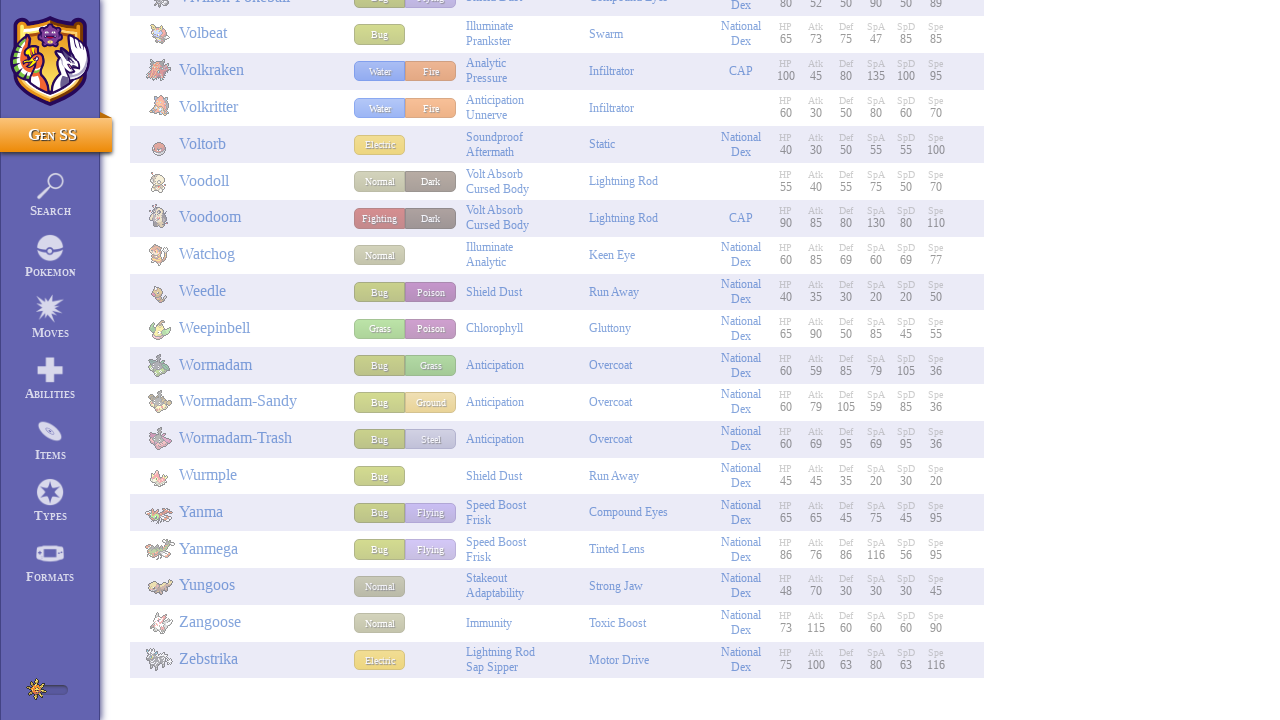

Waited 100ms for content to load
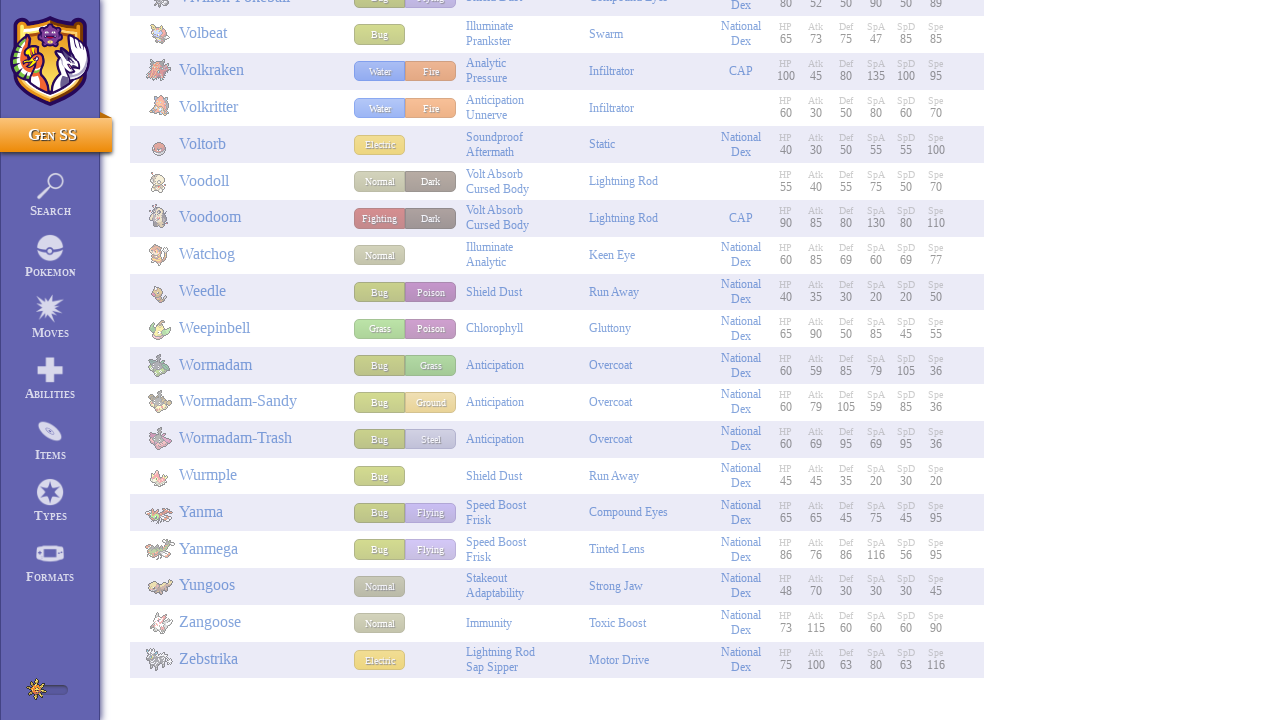

Verified all Pokemon entries have been loaded
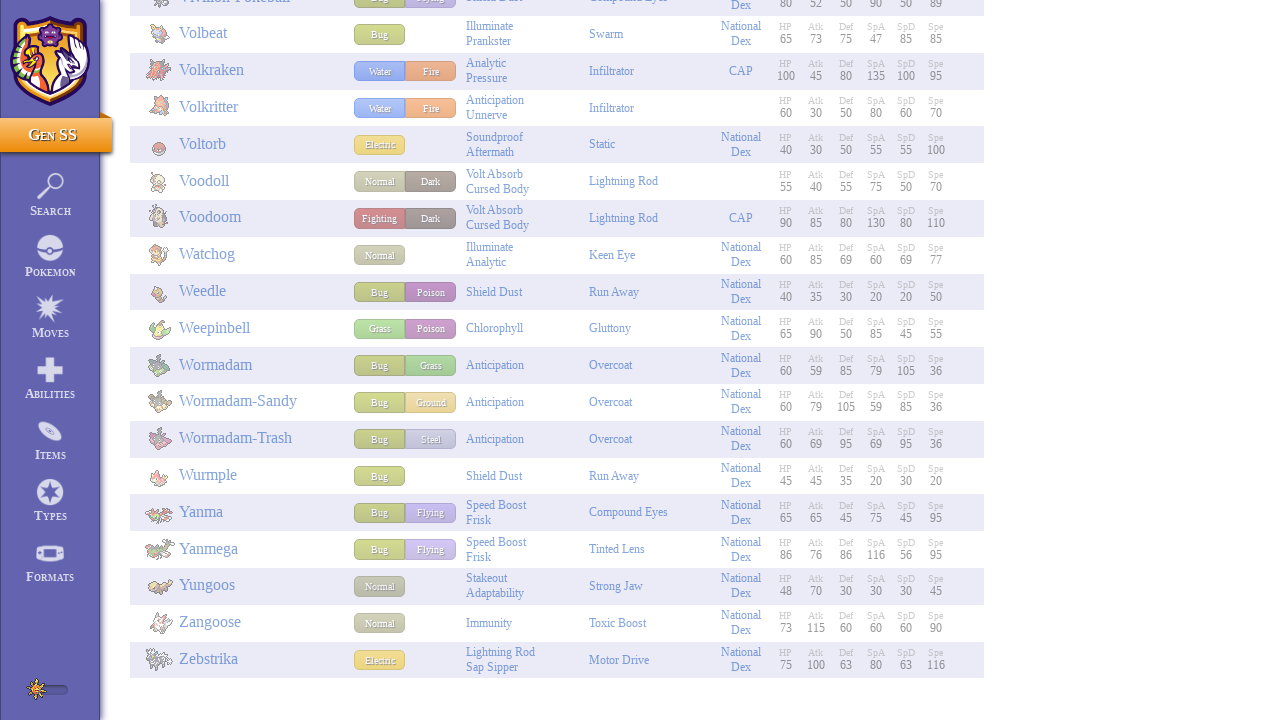

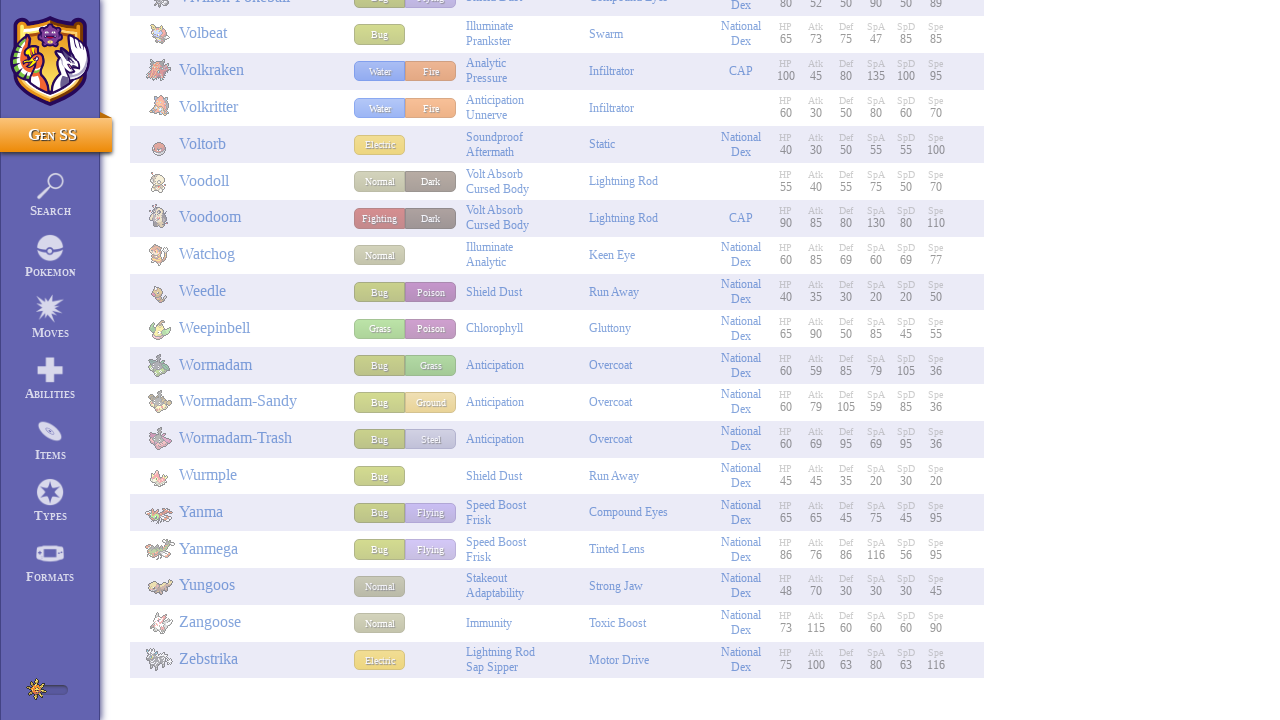